Automates the Human Benchmark typing test by detecting incomplete letters and typing them one by one to complete the typing challenge.

Starting URL: https://humanbenchmark.com/tests/typing

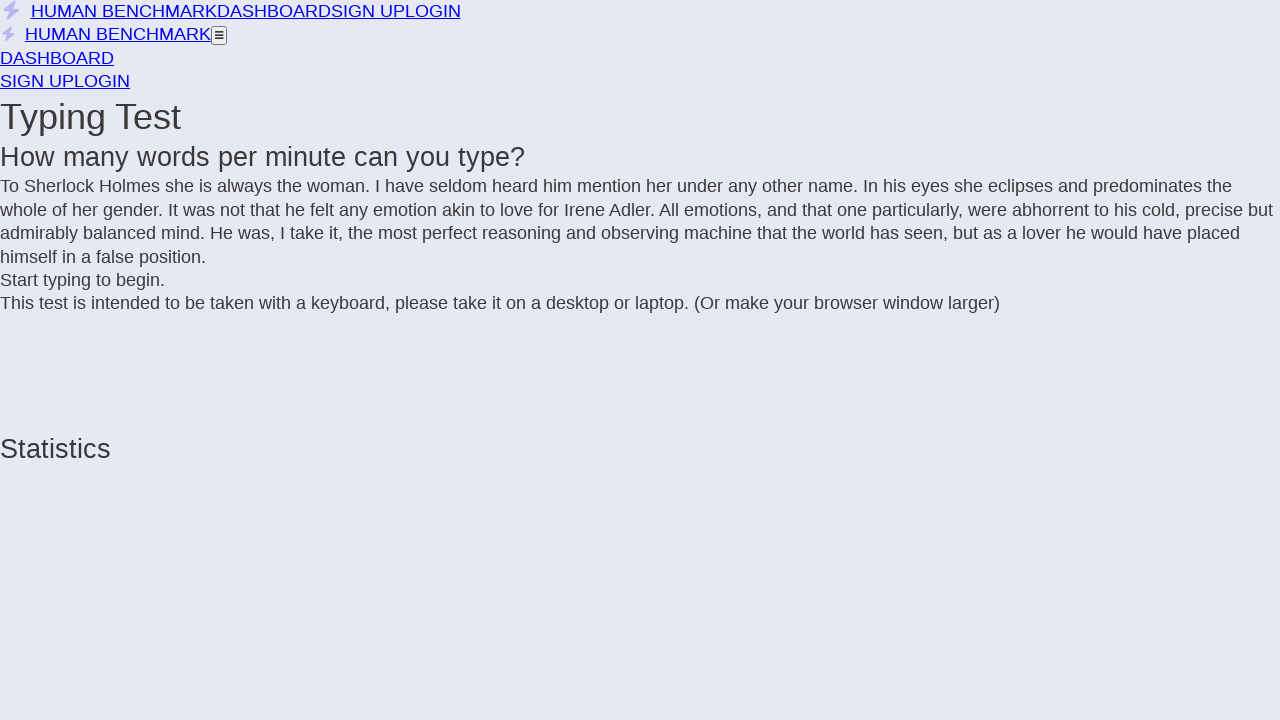

Waited for incomplete letters to load
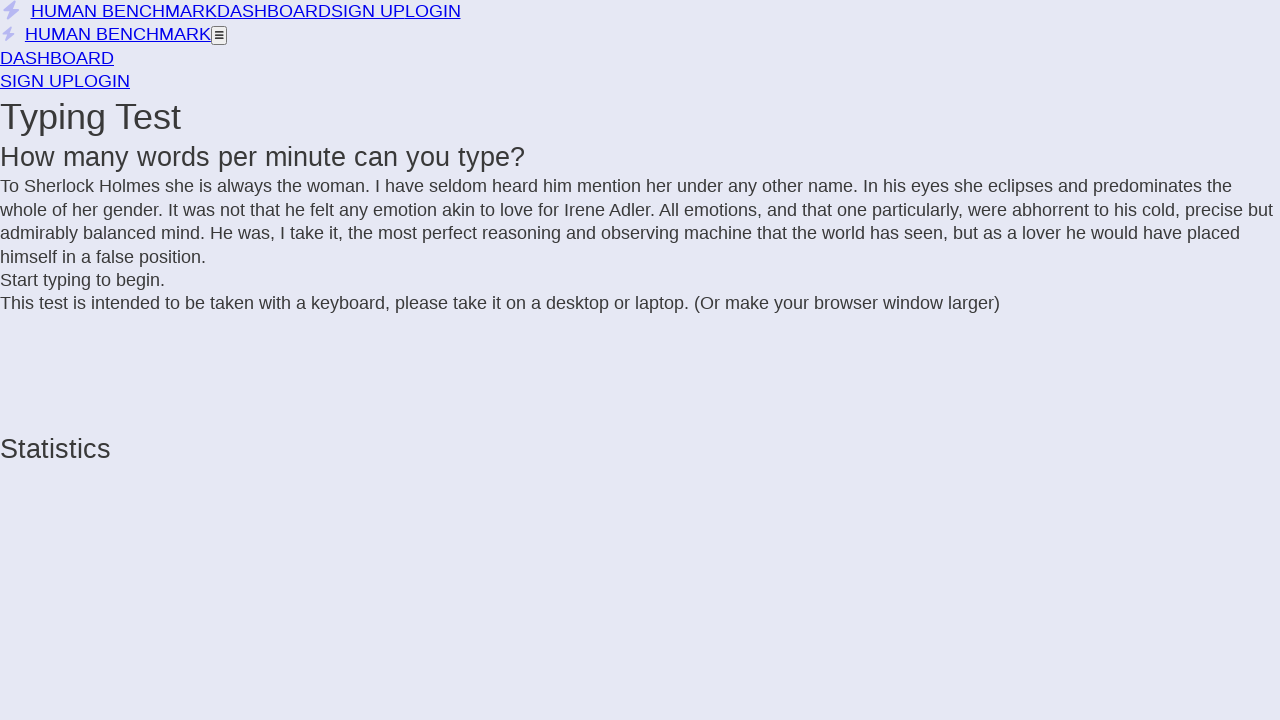

Retrieved all incomplete letter elements
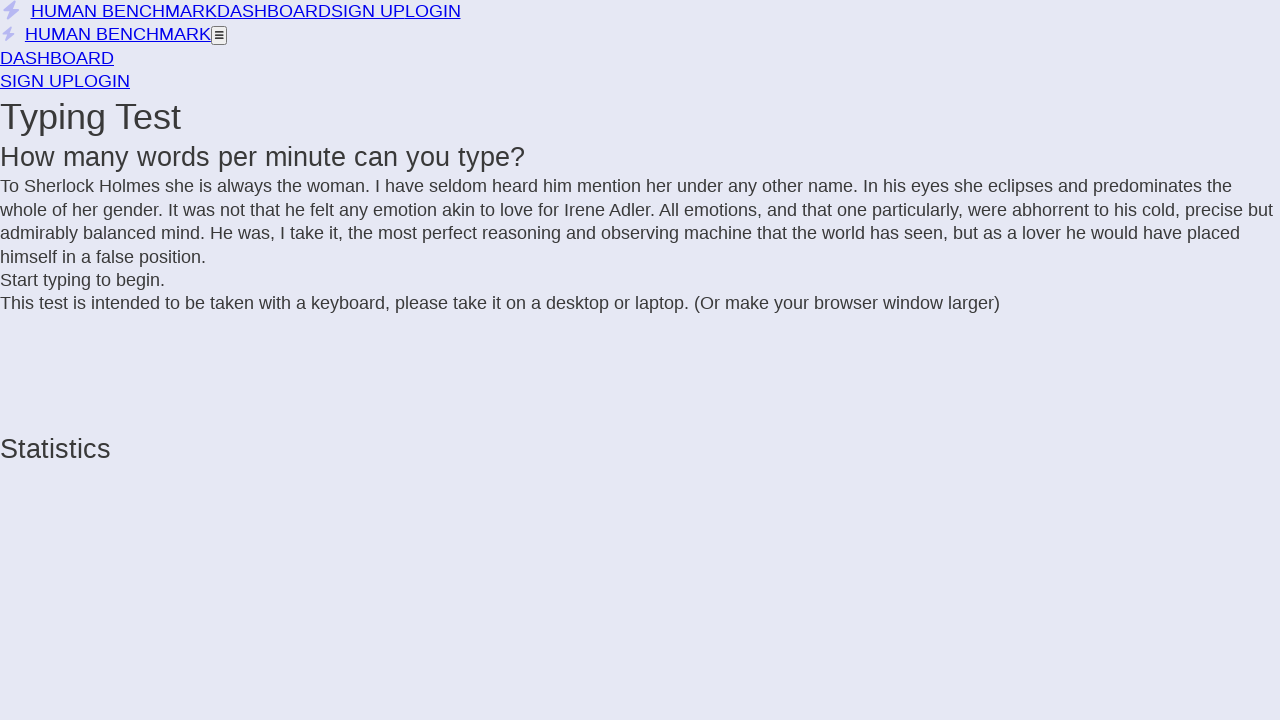

Typed incomplete letter: 'T'
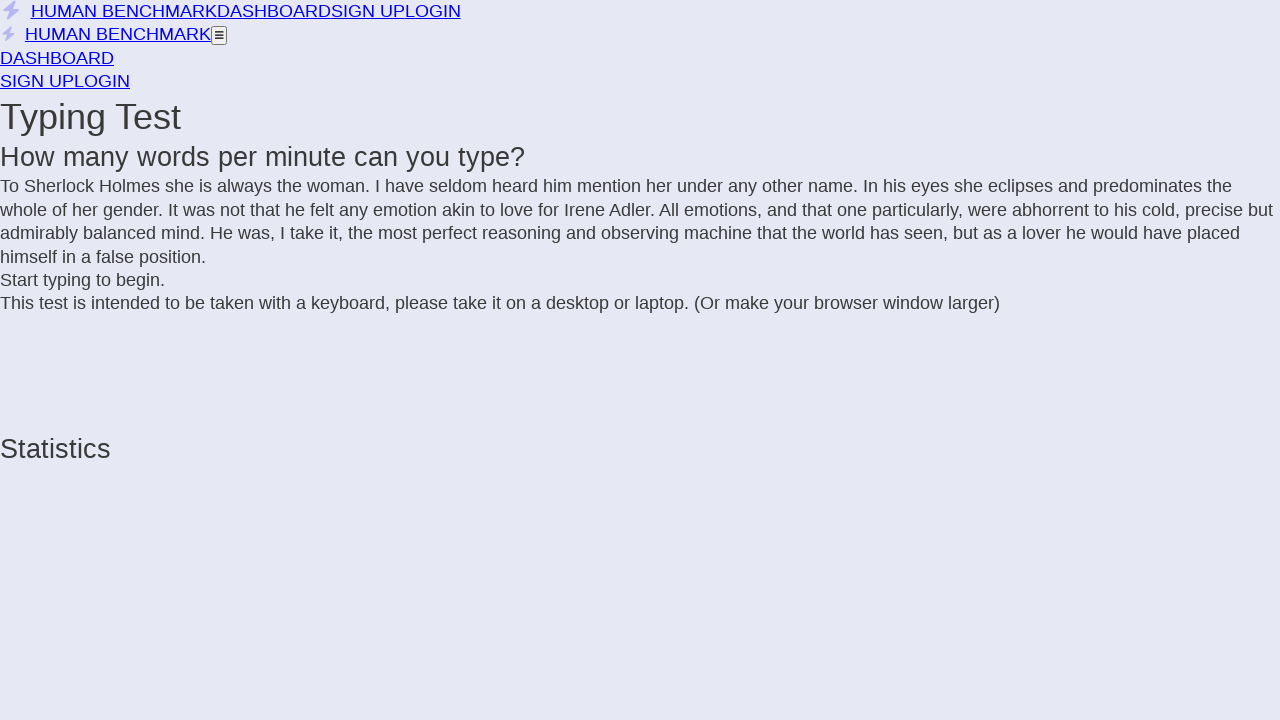

Typed incomplete letter: 'o'
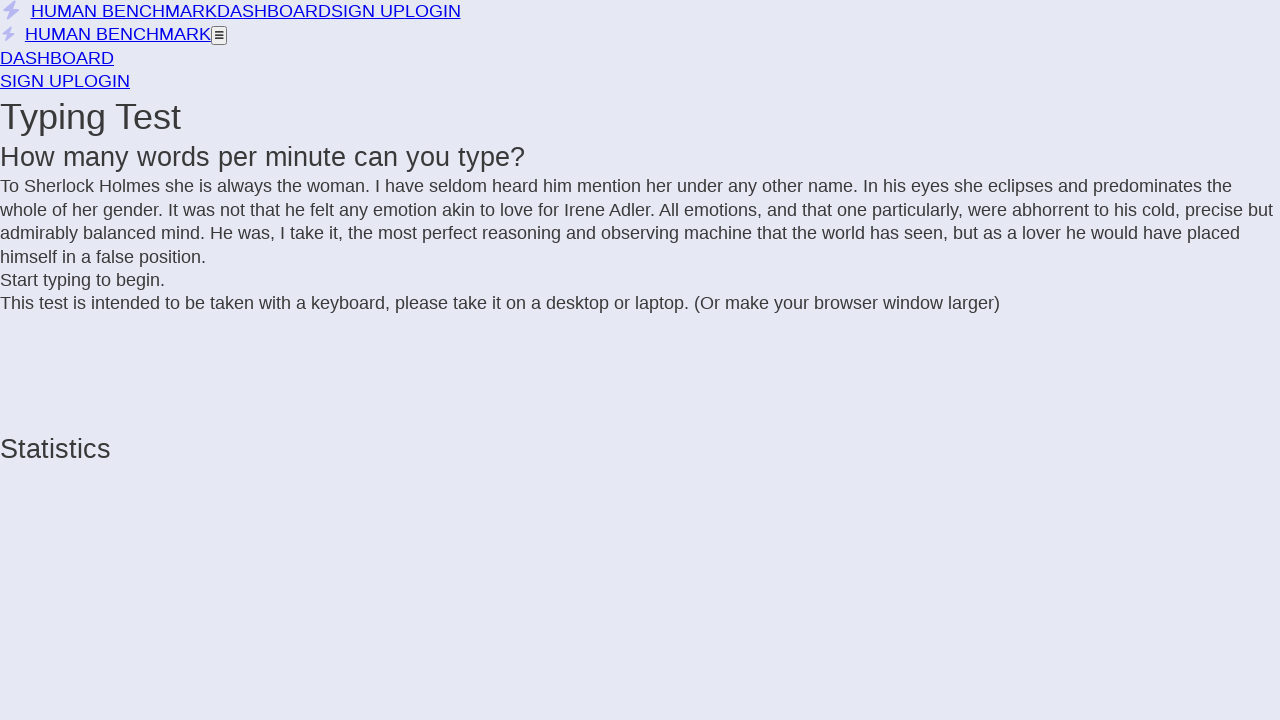

Typed incomplete letter: ' '
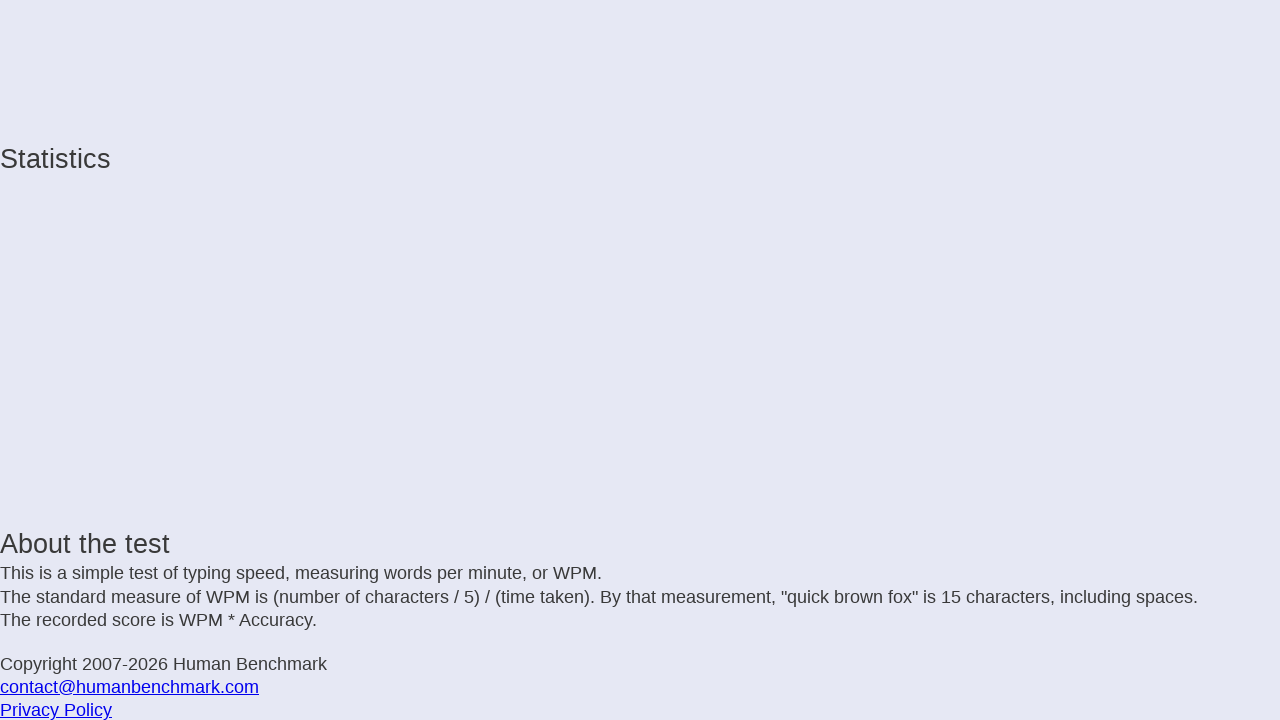

Typed incomplete letter: 'S'
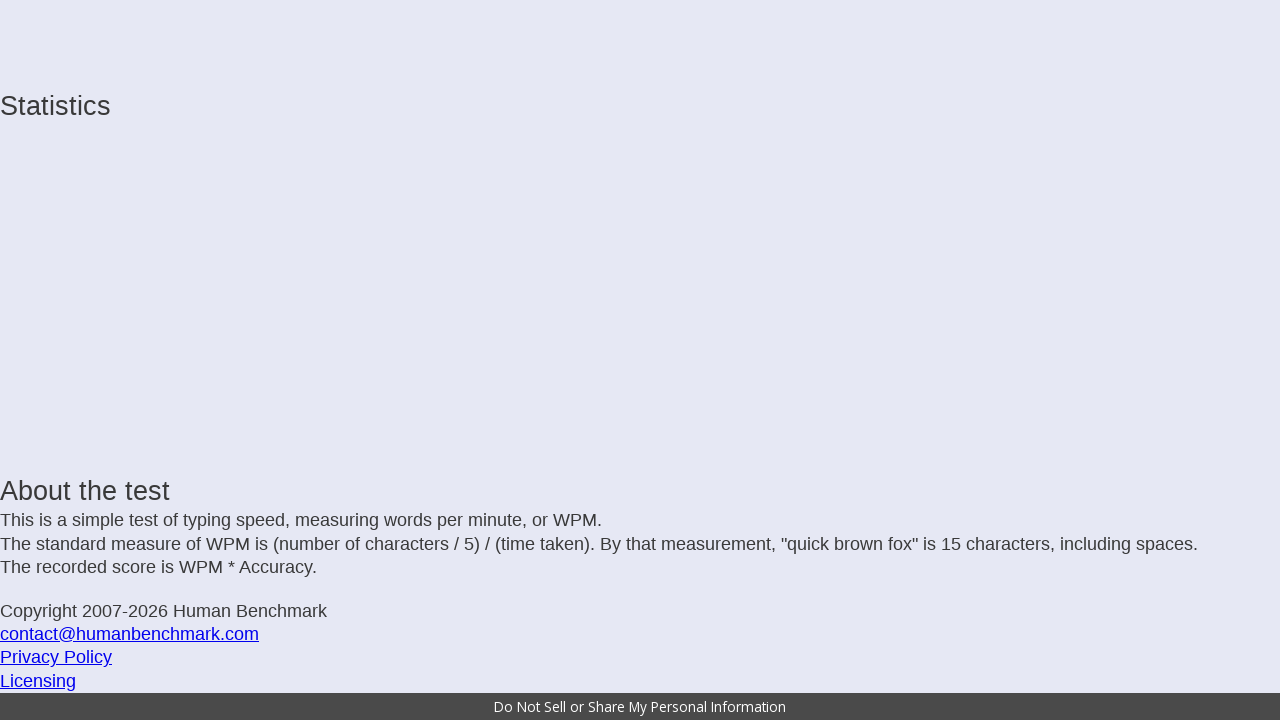

Typed incomplete letter: 'h'
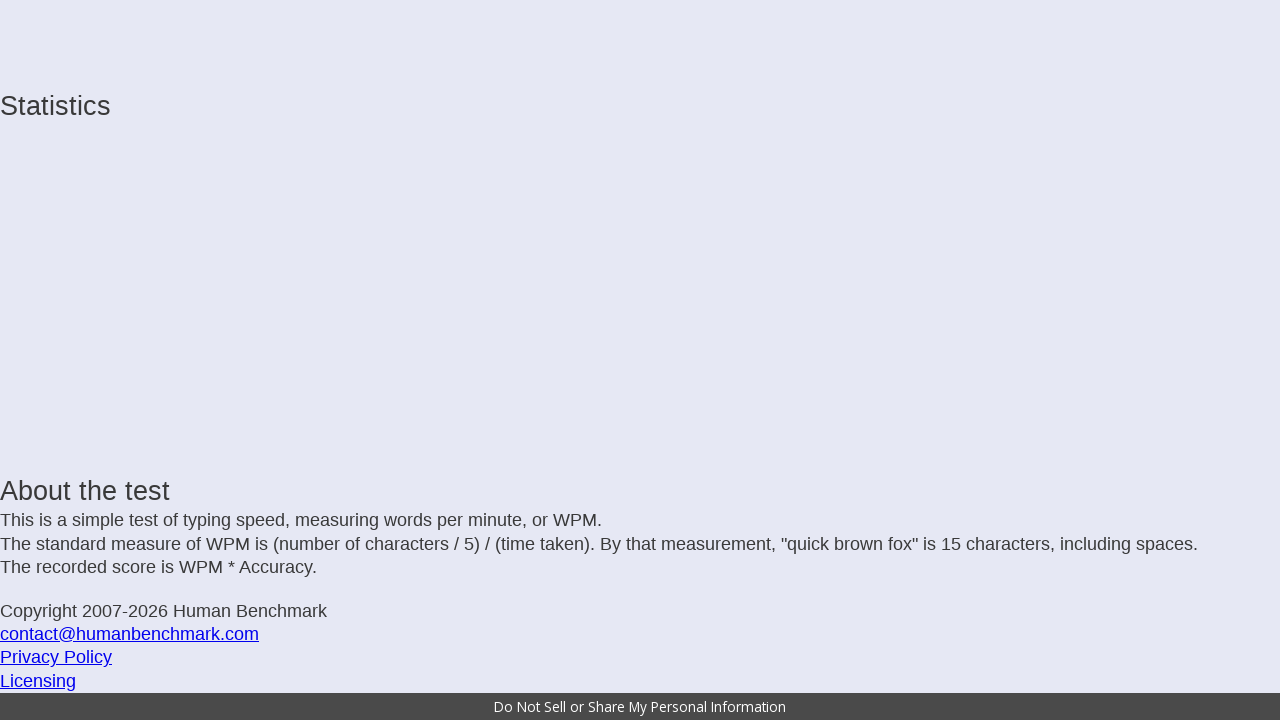

Typed incomplete letter: 'e'
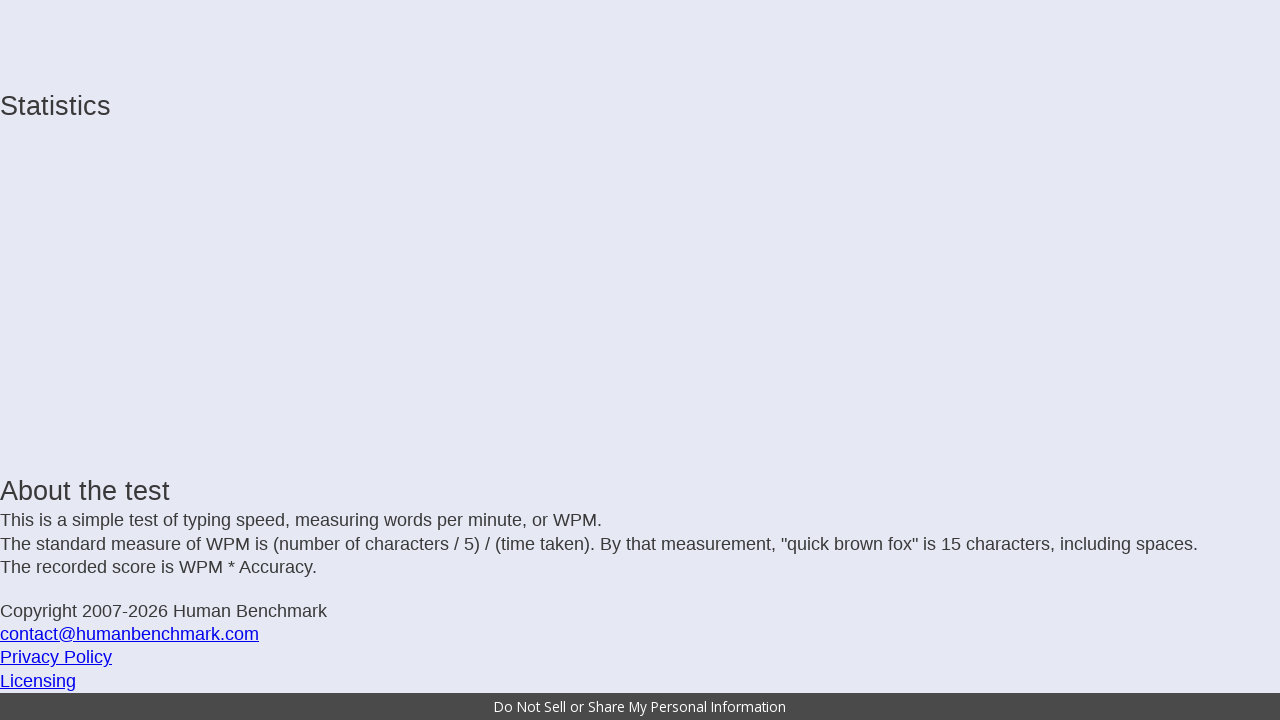

Typed incomplete letter: 'r'
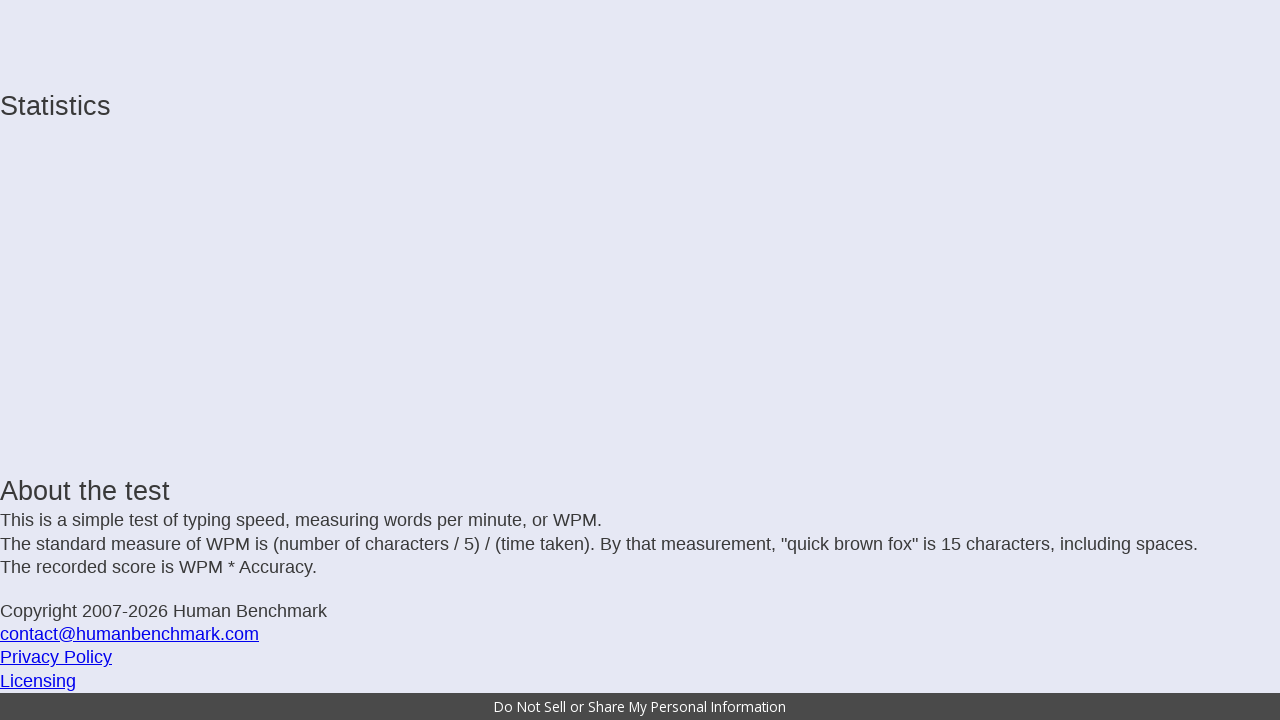

Typed incomplete letter: 'l'
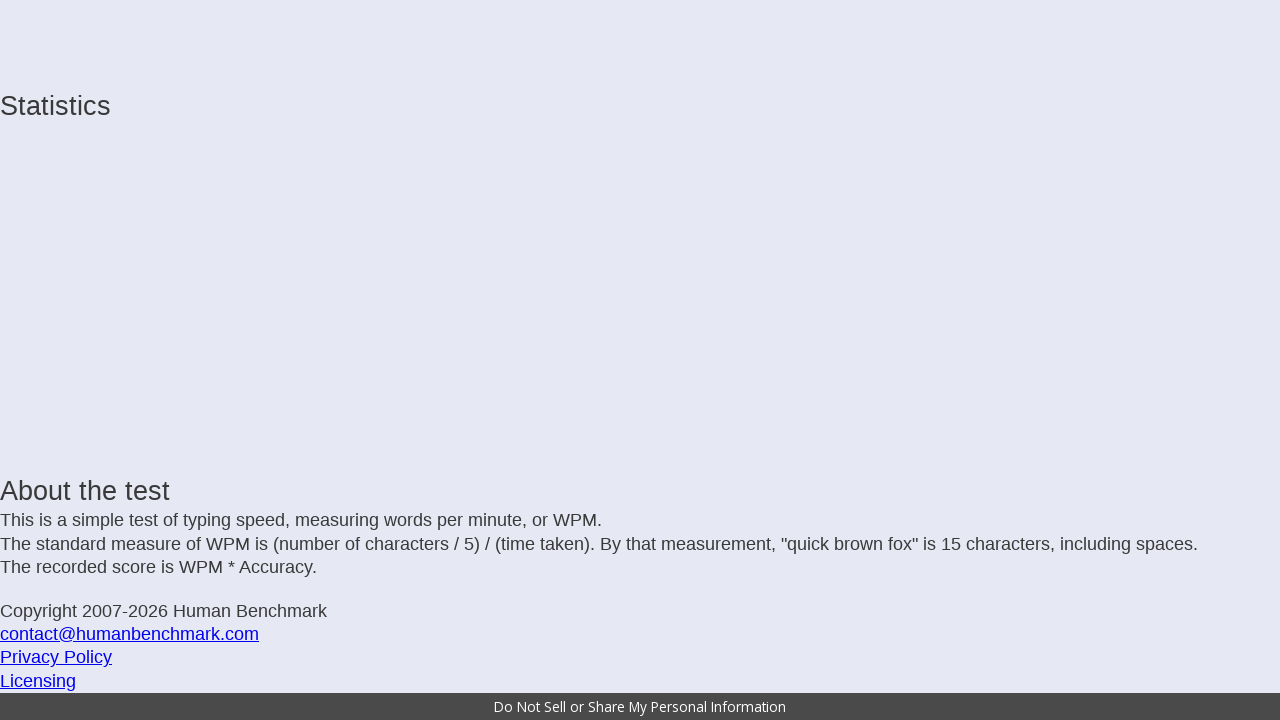

Typed incomplete letter: 'o'
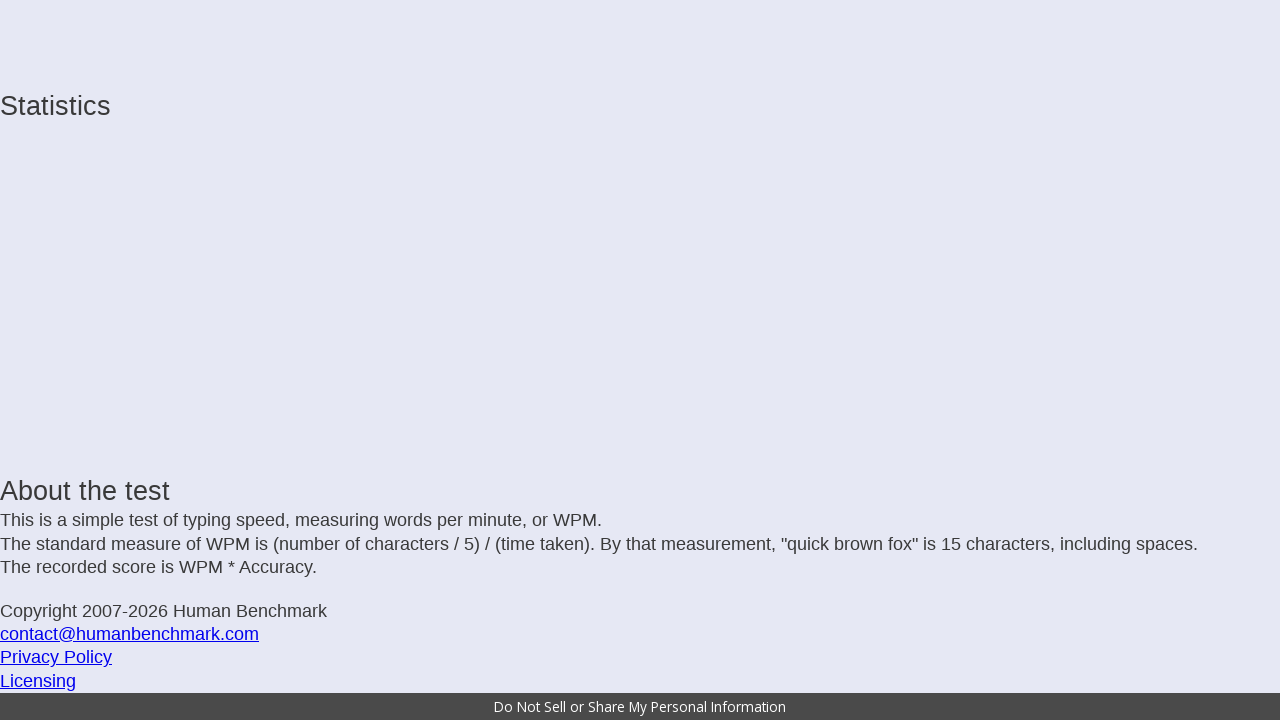

Typed incomplete letter: 'c'
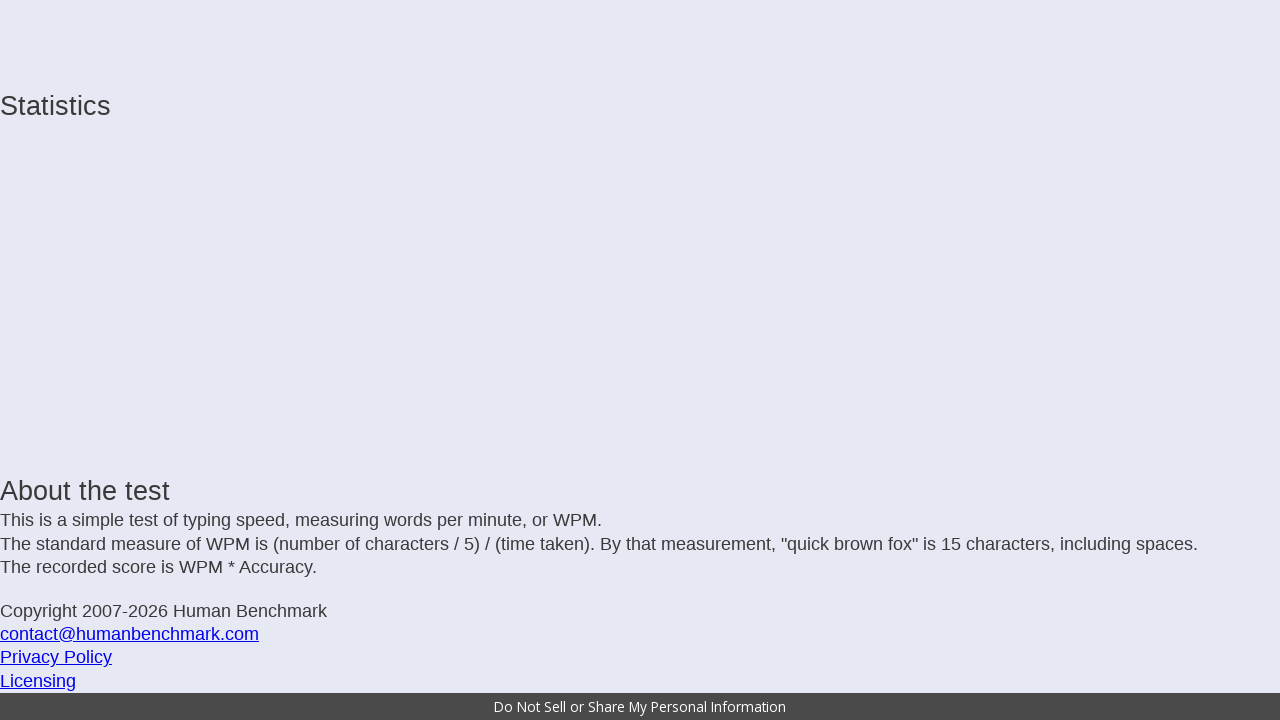

Typed incomplete letter: 'k'
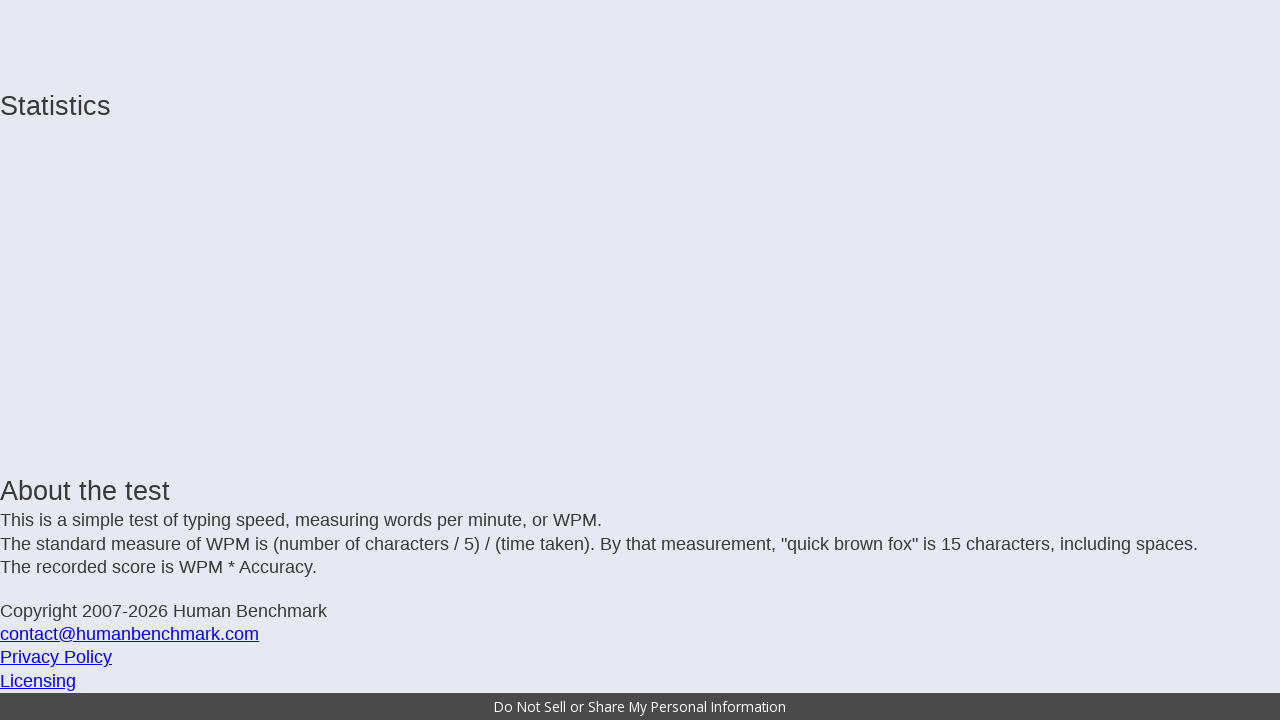

Typed incomplete letter: ' '
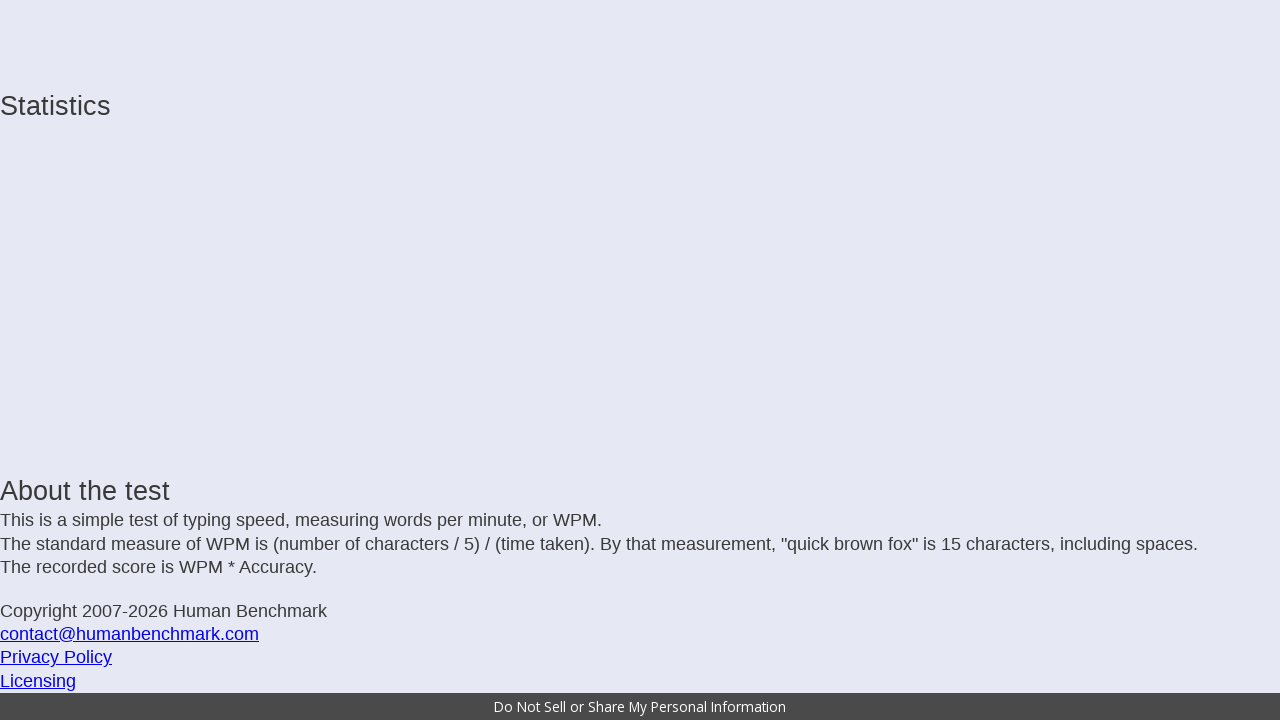

Typed incomplete letter: 'H'
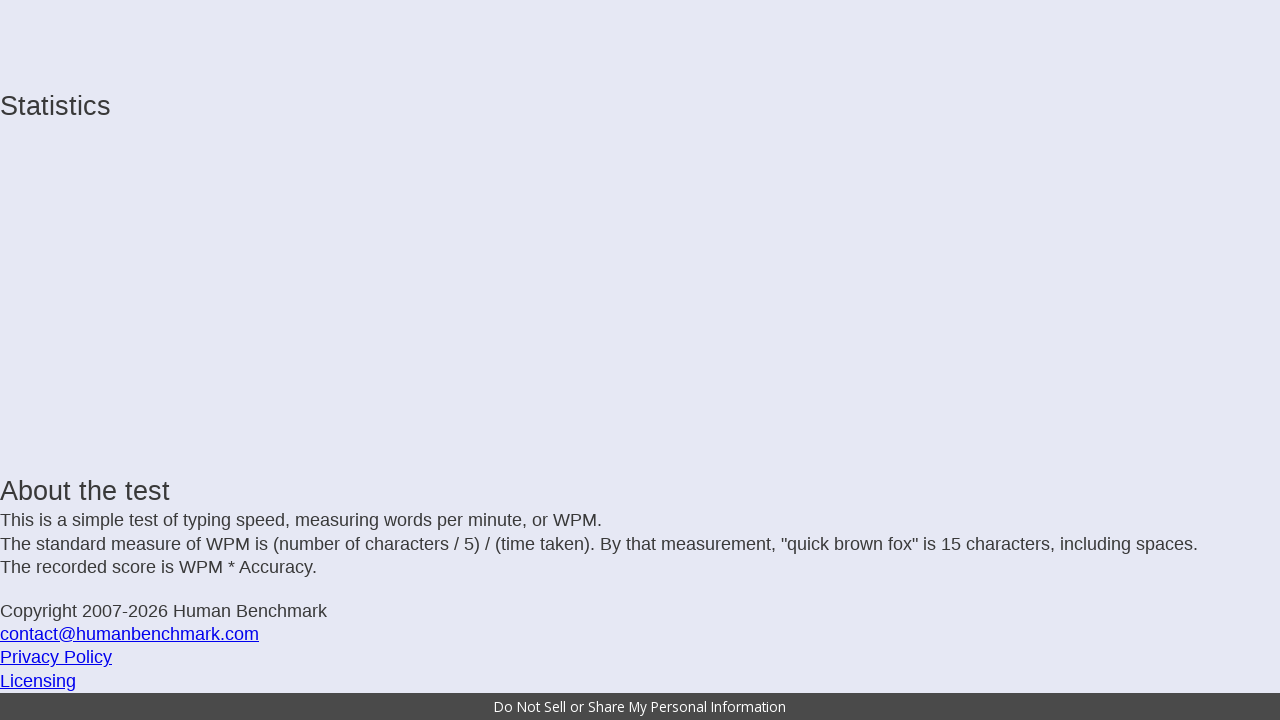

Typed incomplete letter: 'o'
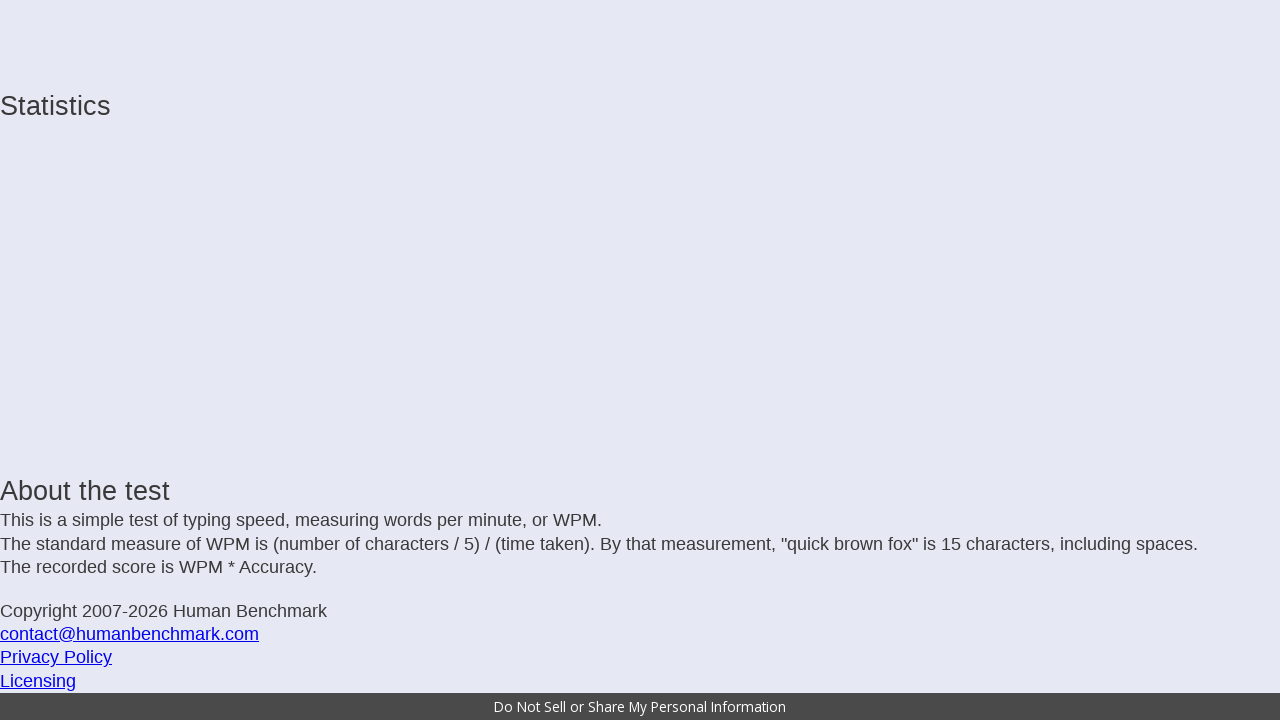

Typed incomplete letter: 'l'
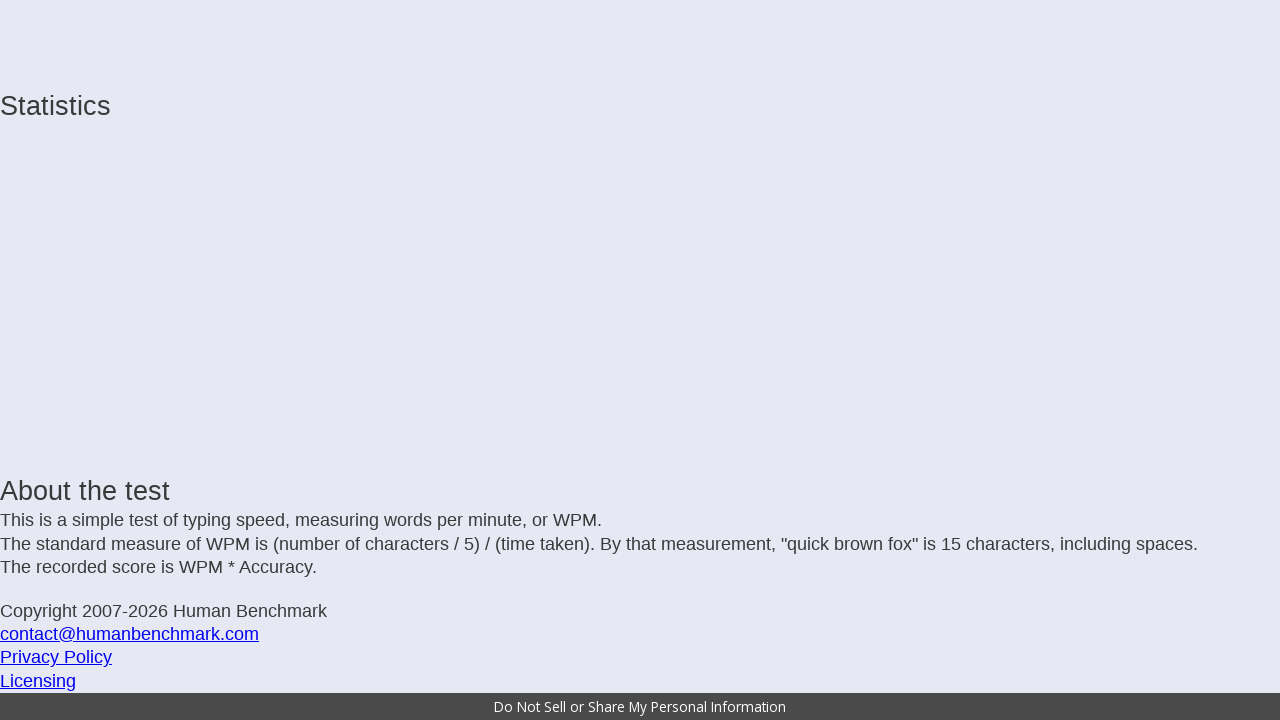

Typed incomplete letter: 'm'
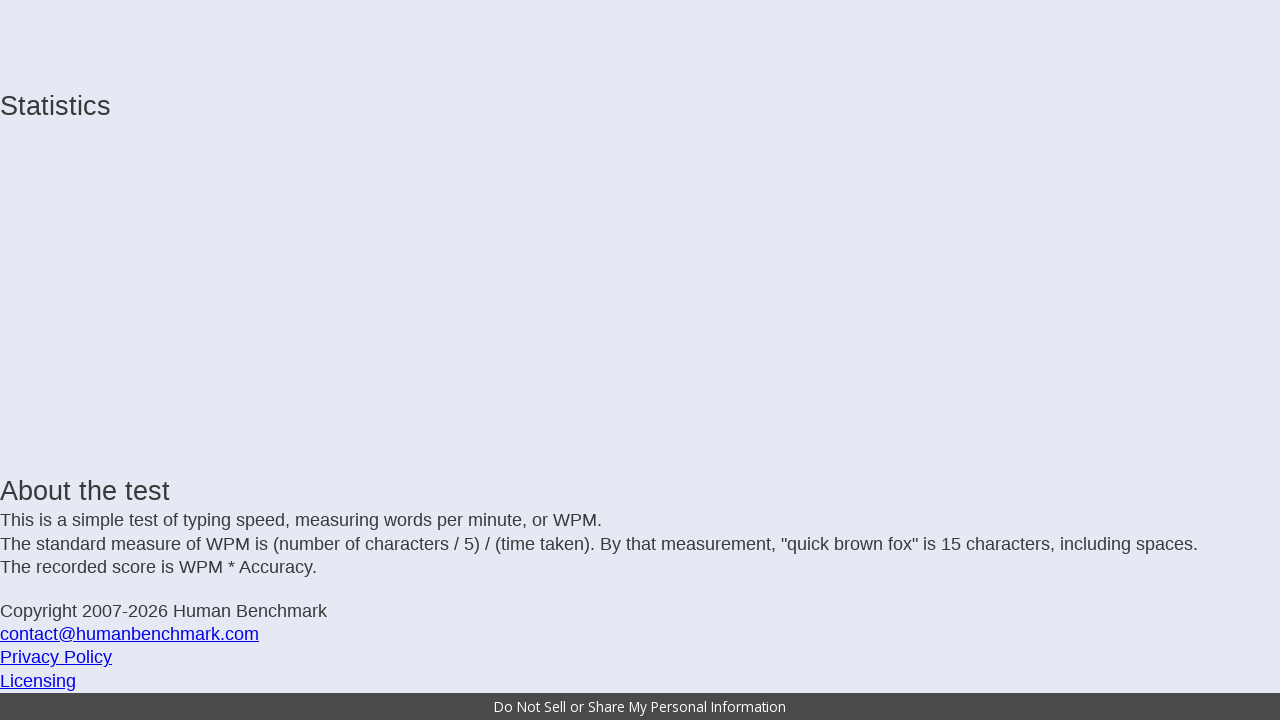

Typed incomplete letter: 'e'
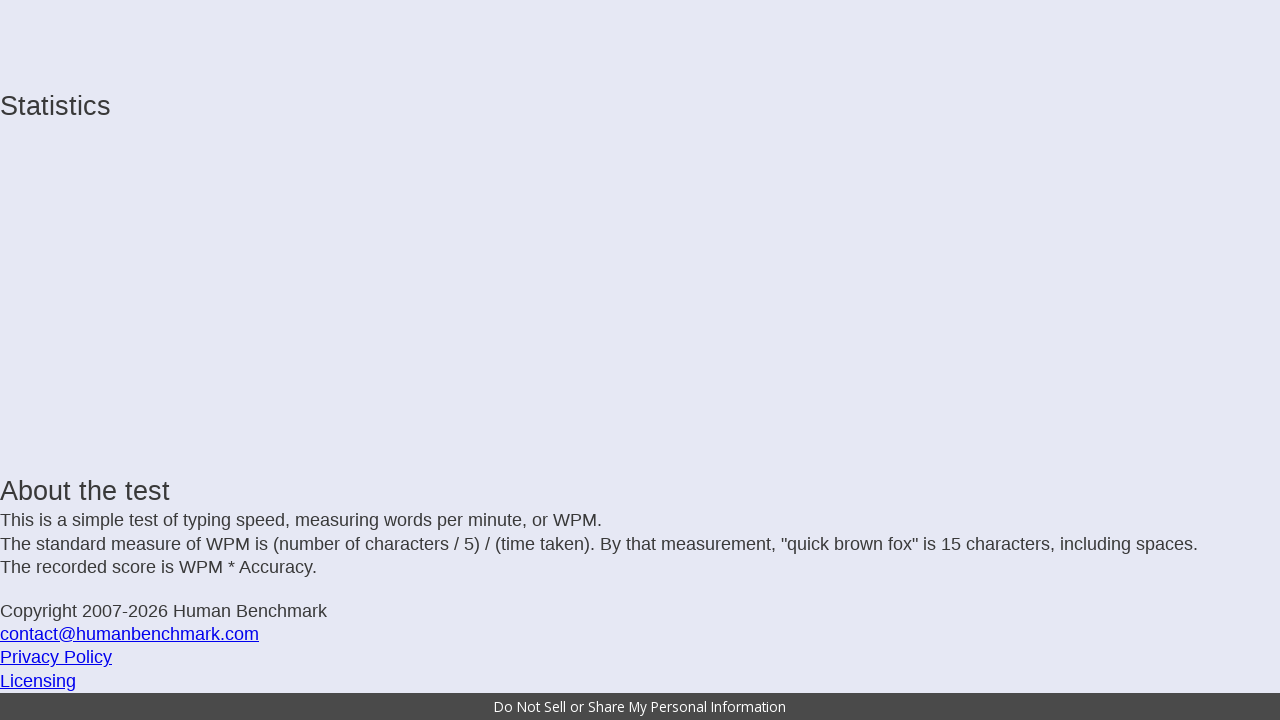

Typed incomplete letter: 's'
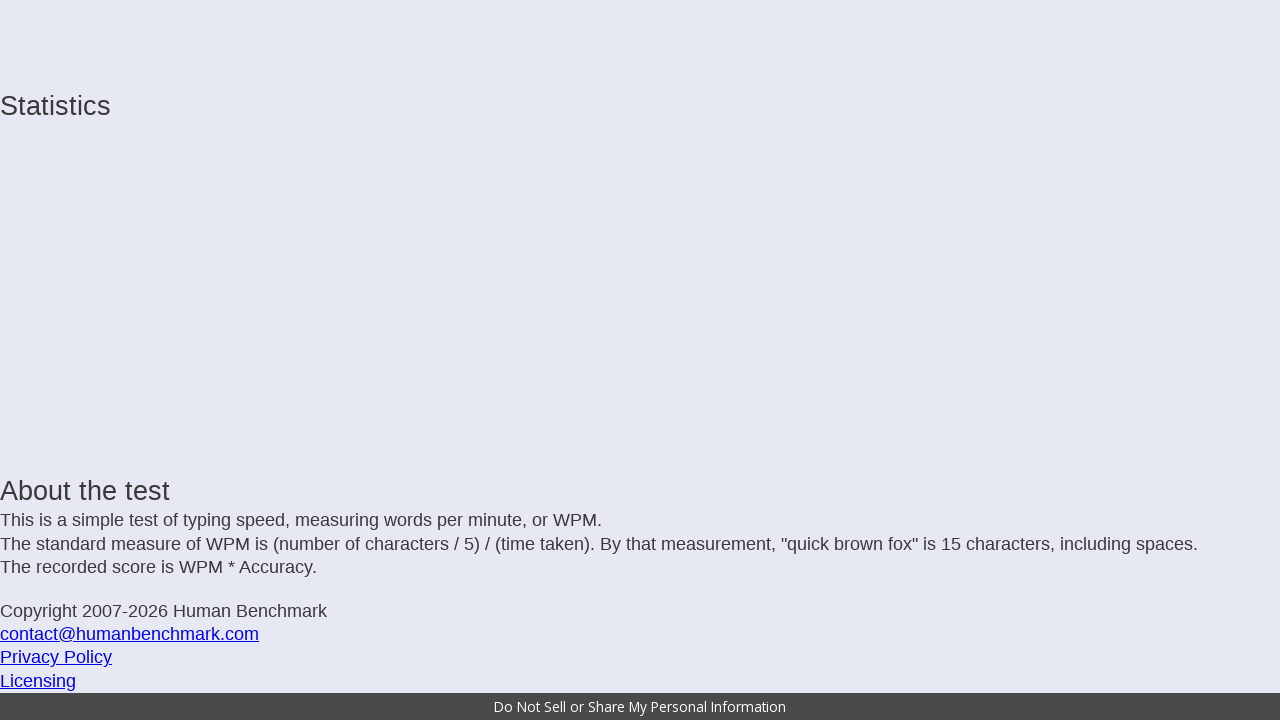

Typed incomplete letter: ' '
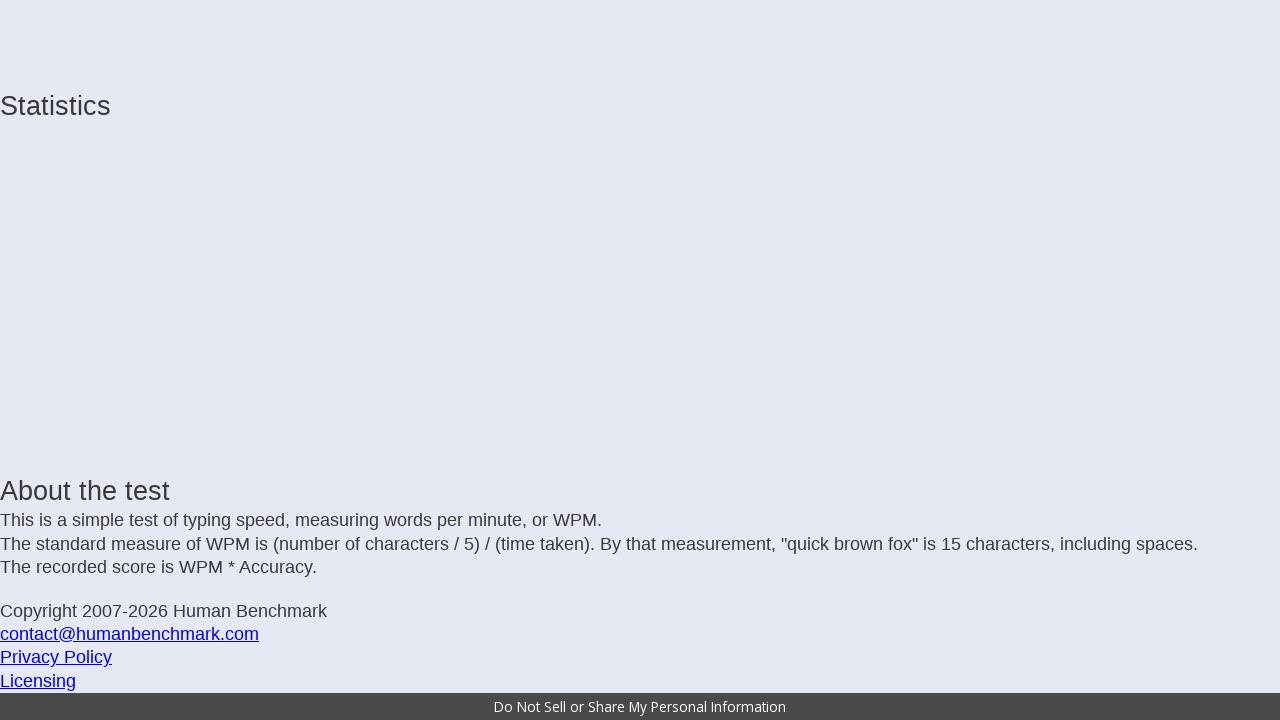

Typed incomplete letter: 's'
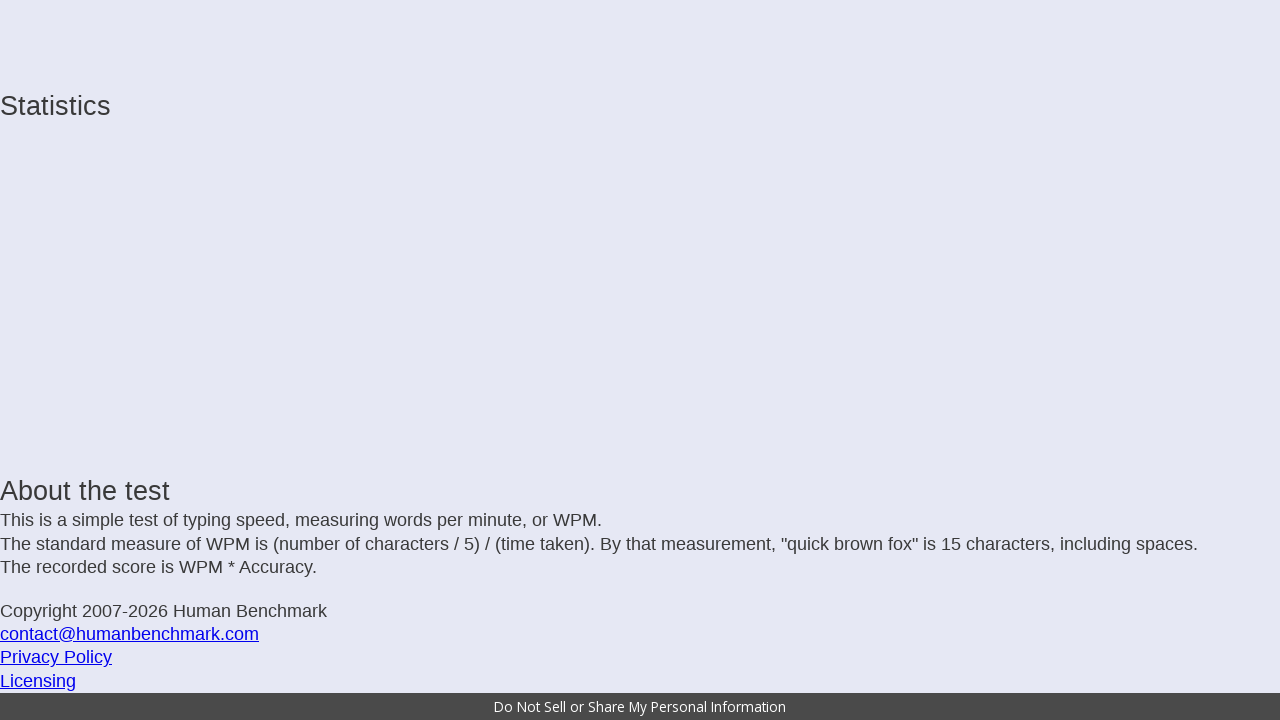

Typed incomplete letter: 'h'
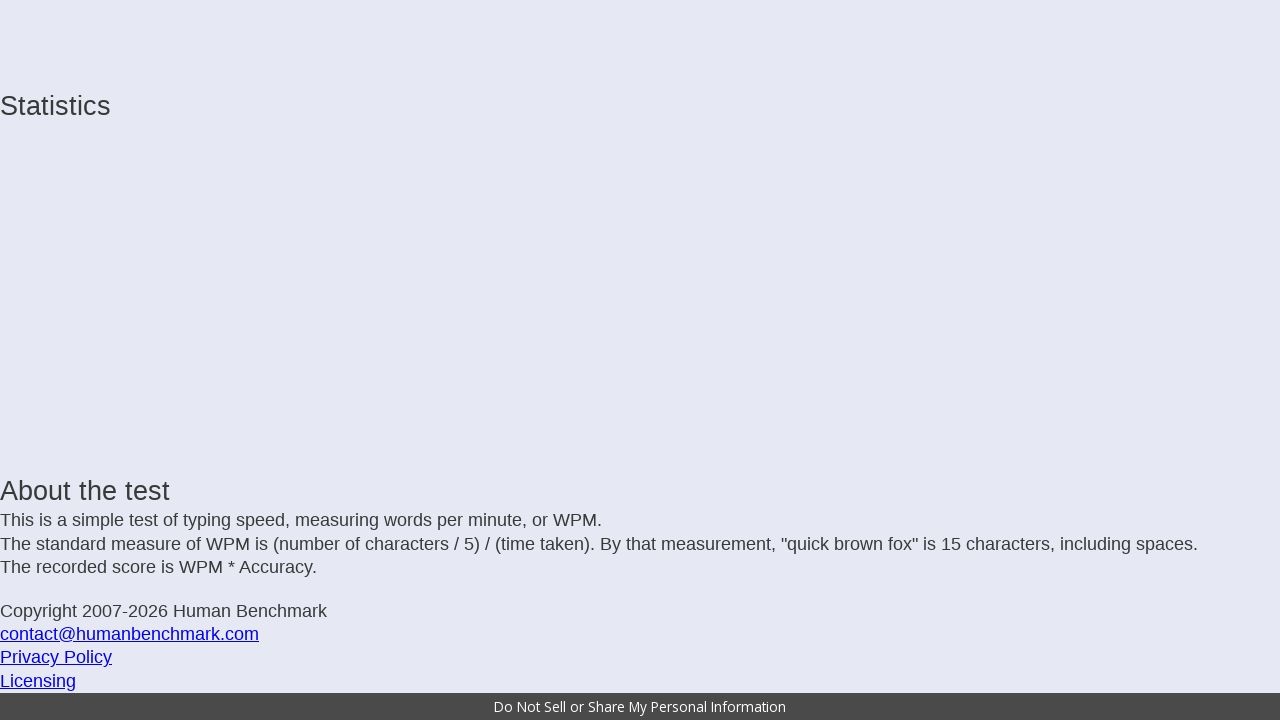

Typed incomplete letter: 'e'
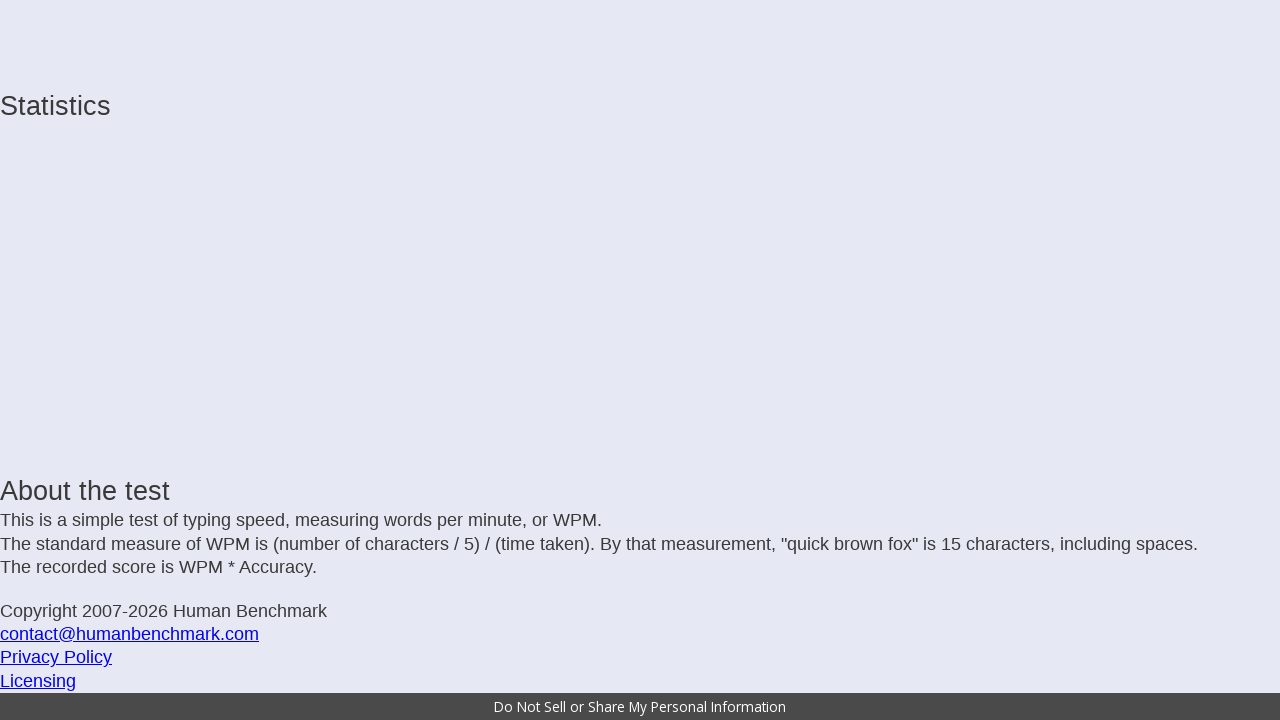

Typed incomplete letter: ' '
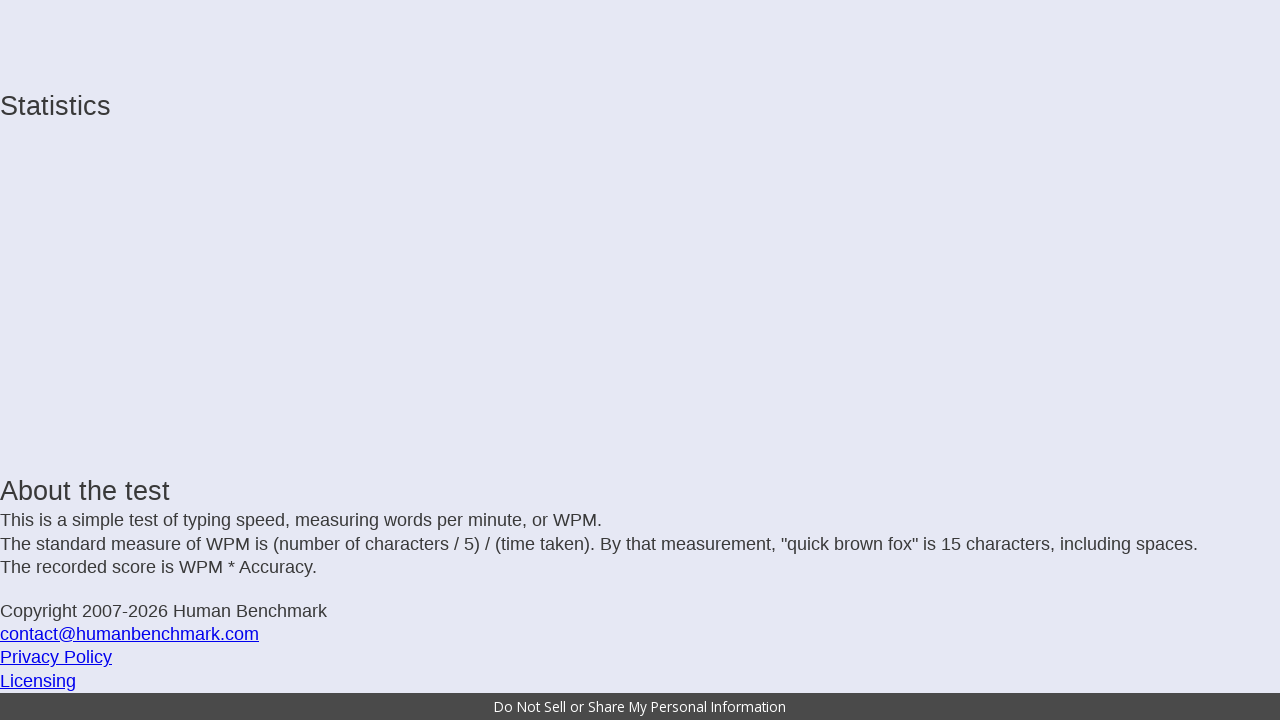

Typed incomplete letter: 'i'
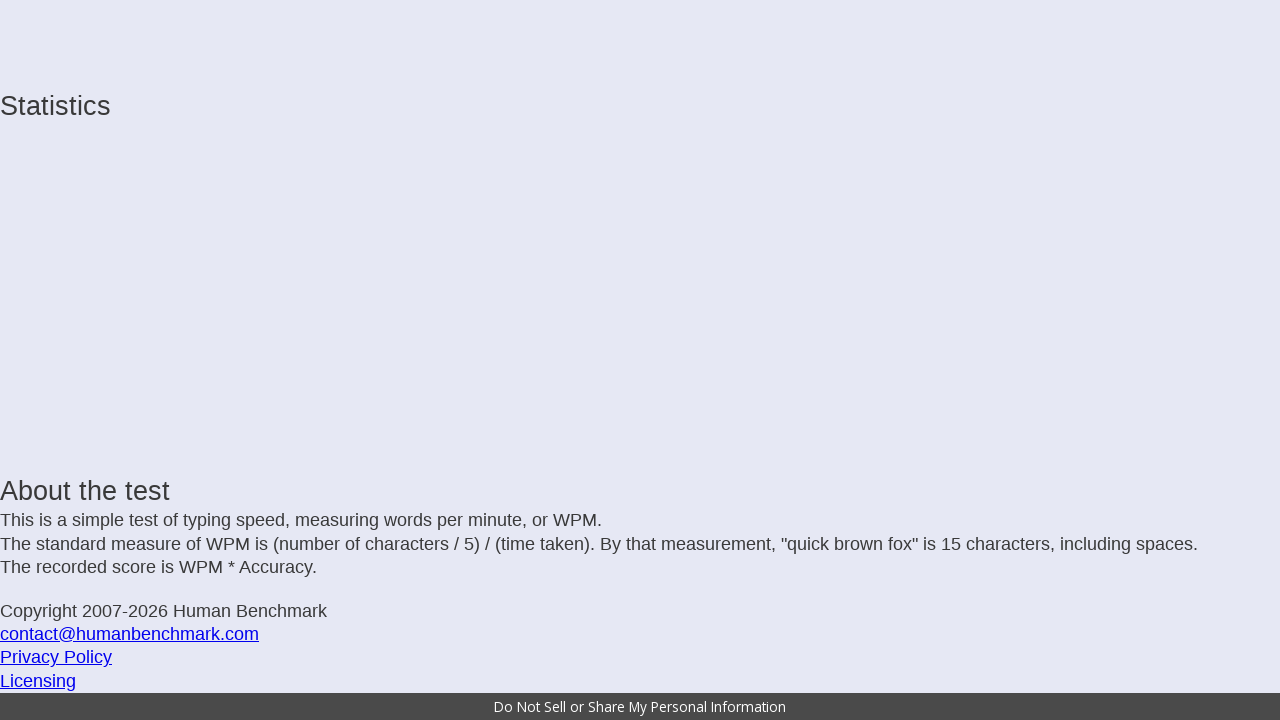

Typed incomplete letter: 's'
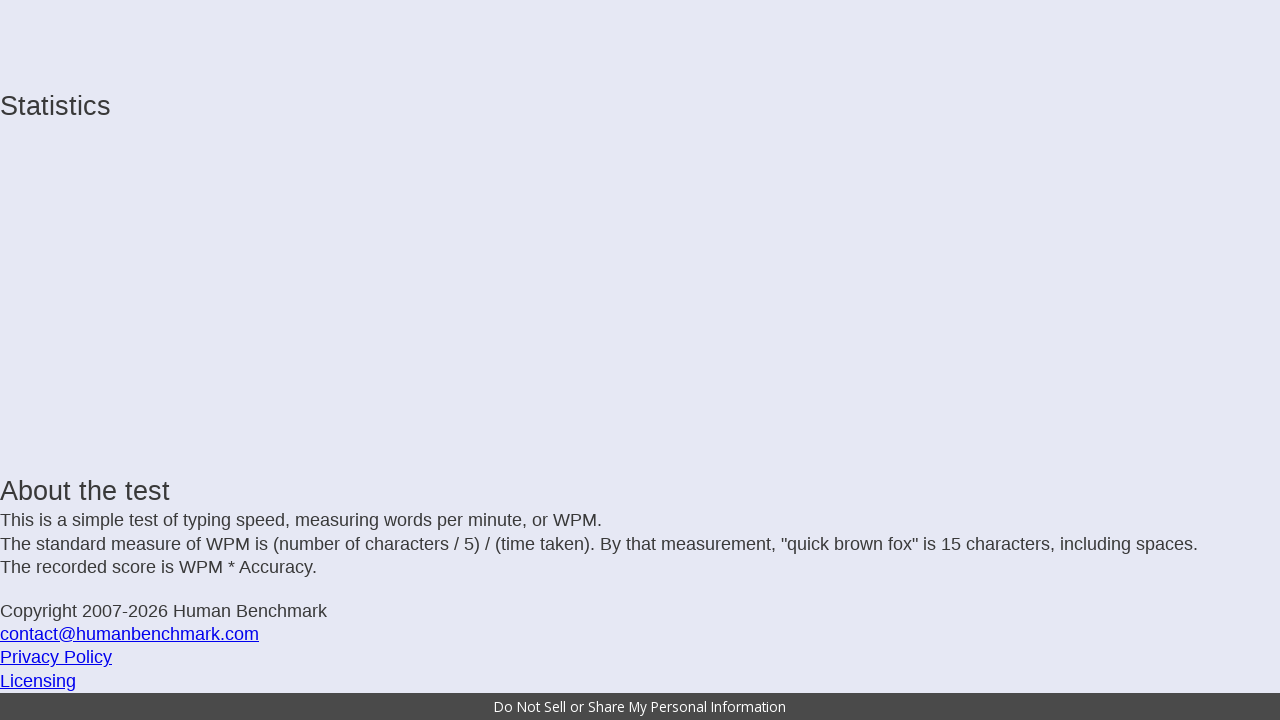

Typed incomplete letter: ' '
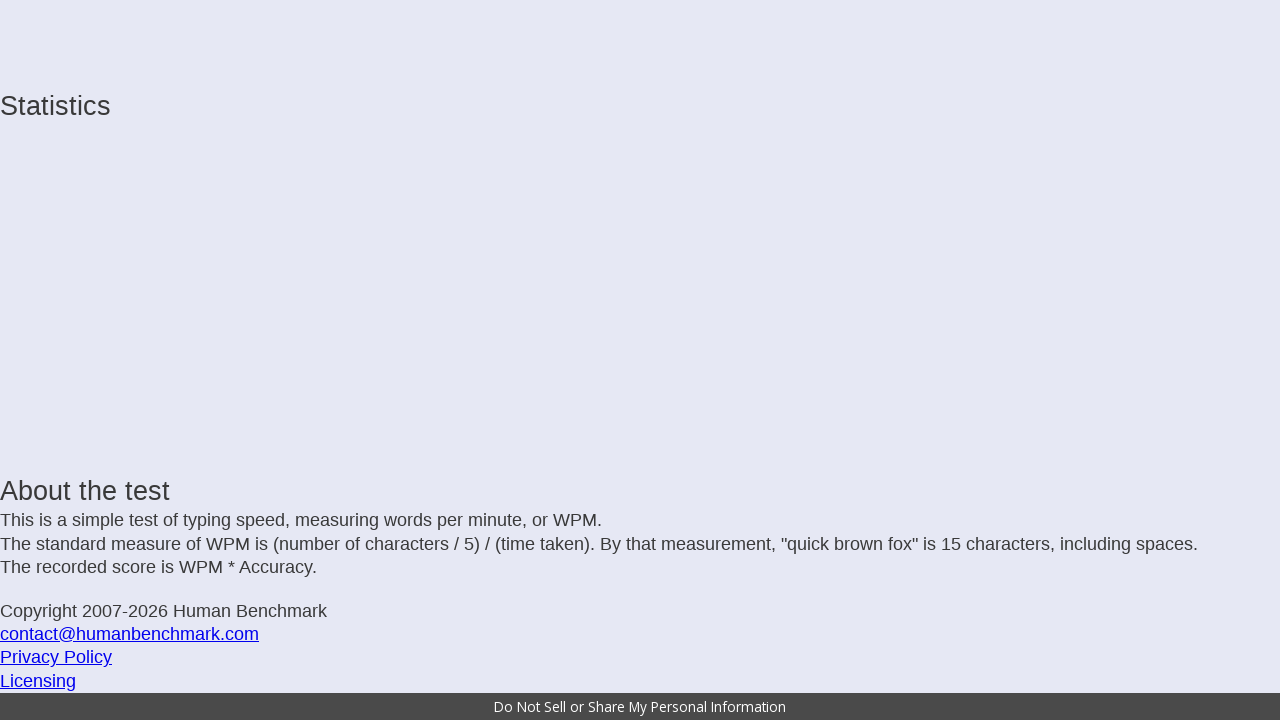

Typed incomplete letter: 'a'
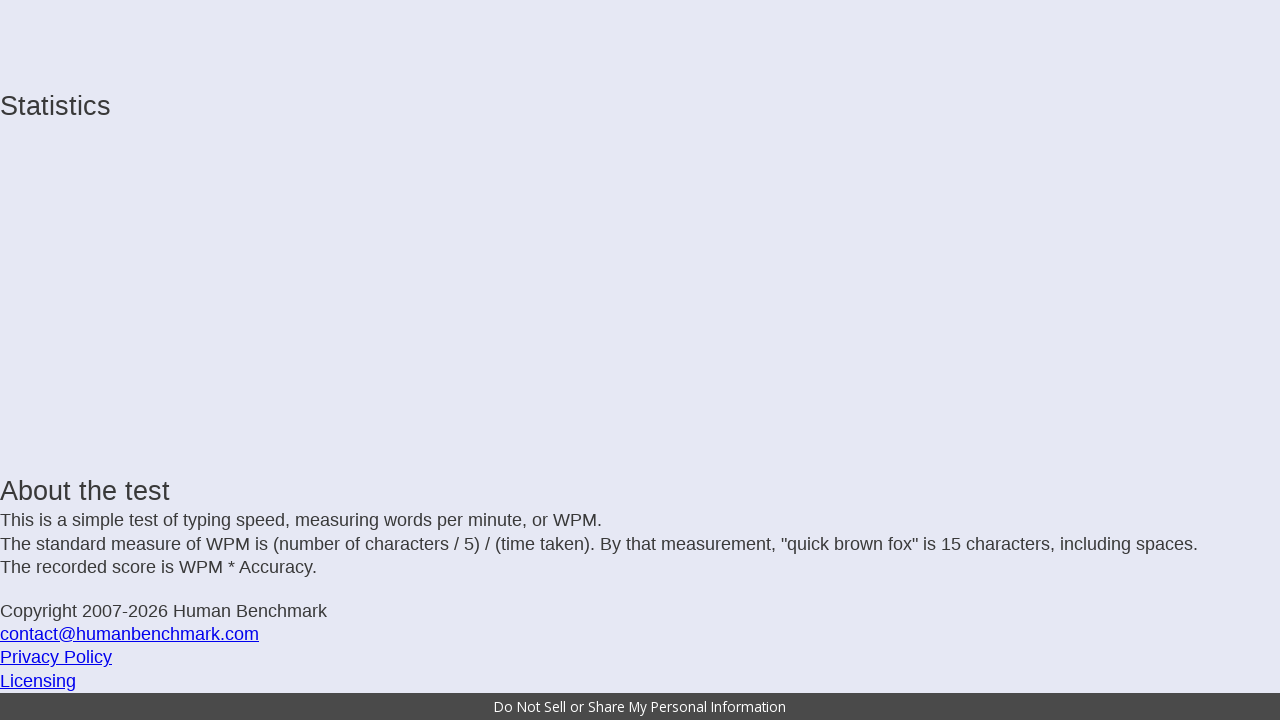

Typed incomplete letter: 'l'
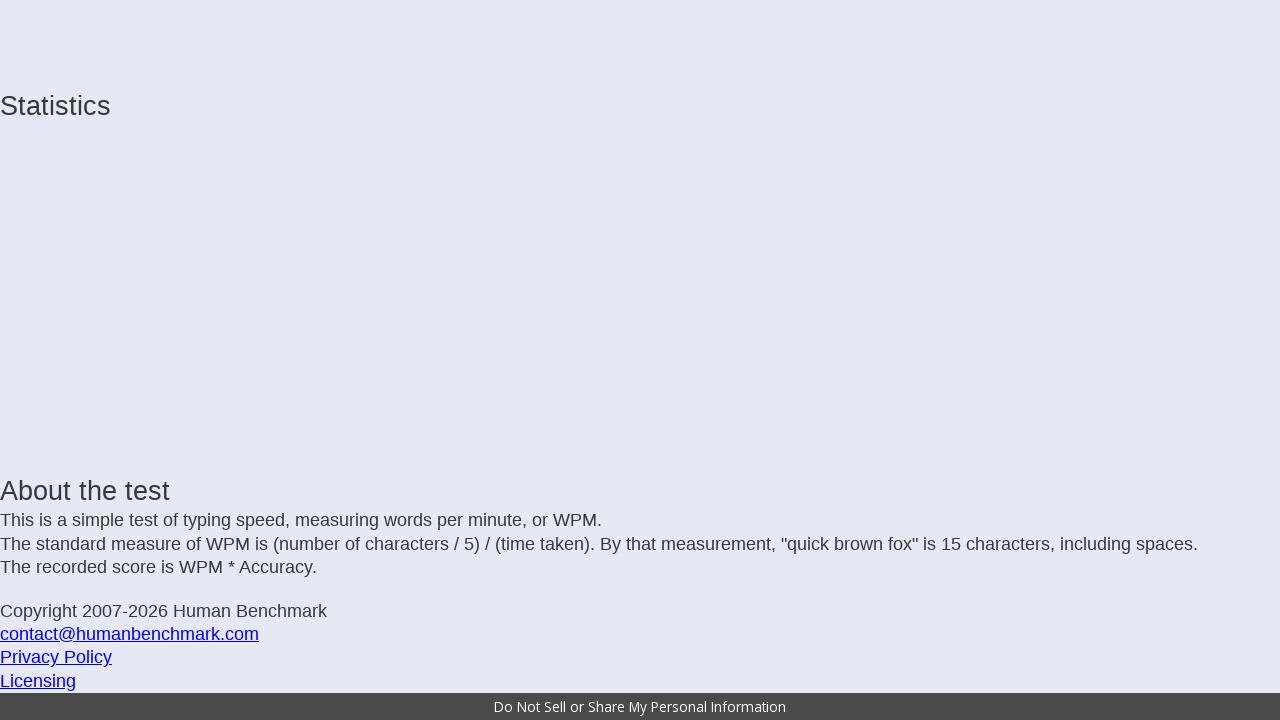

Typed incomplete letter: 'w'
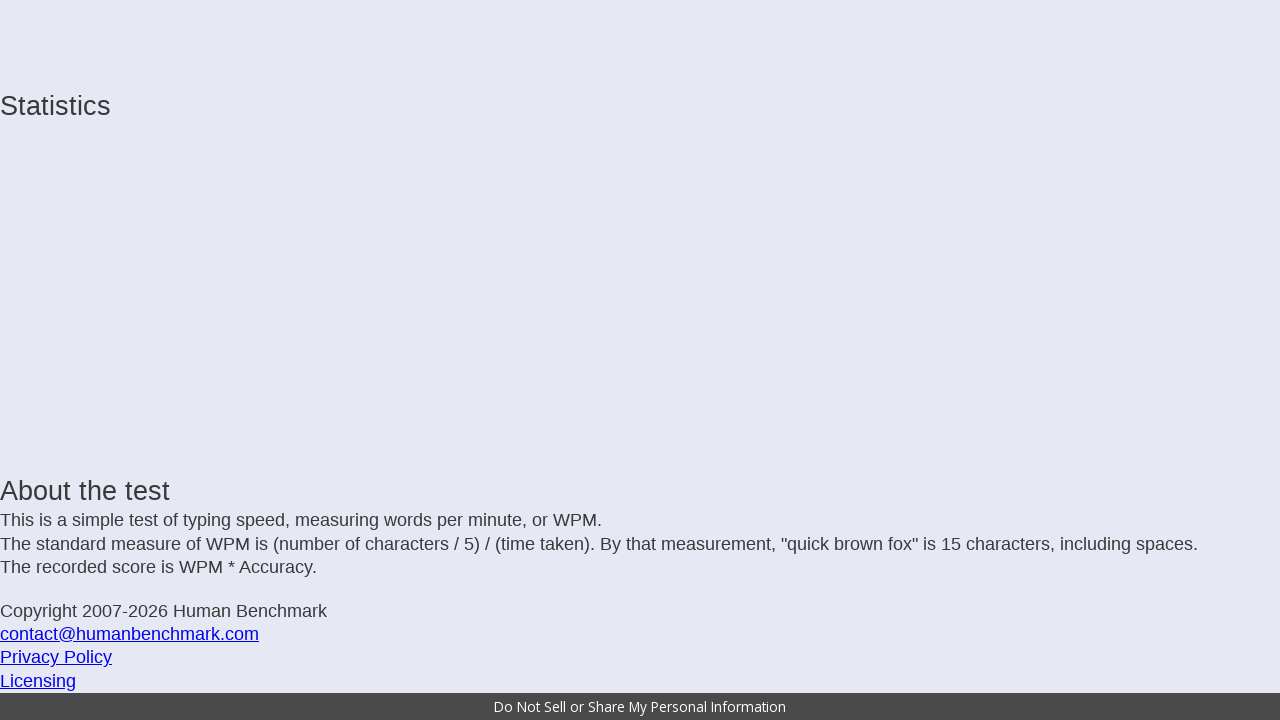

Typed incomplete letter: 'a'
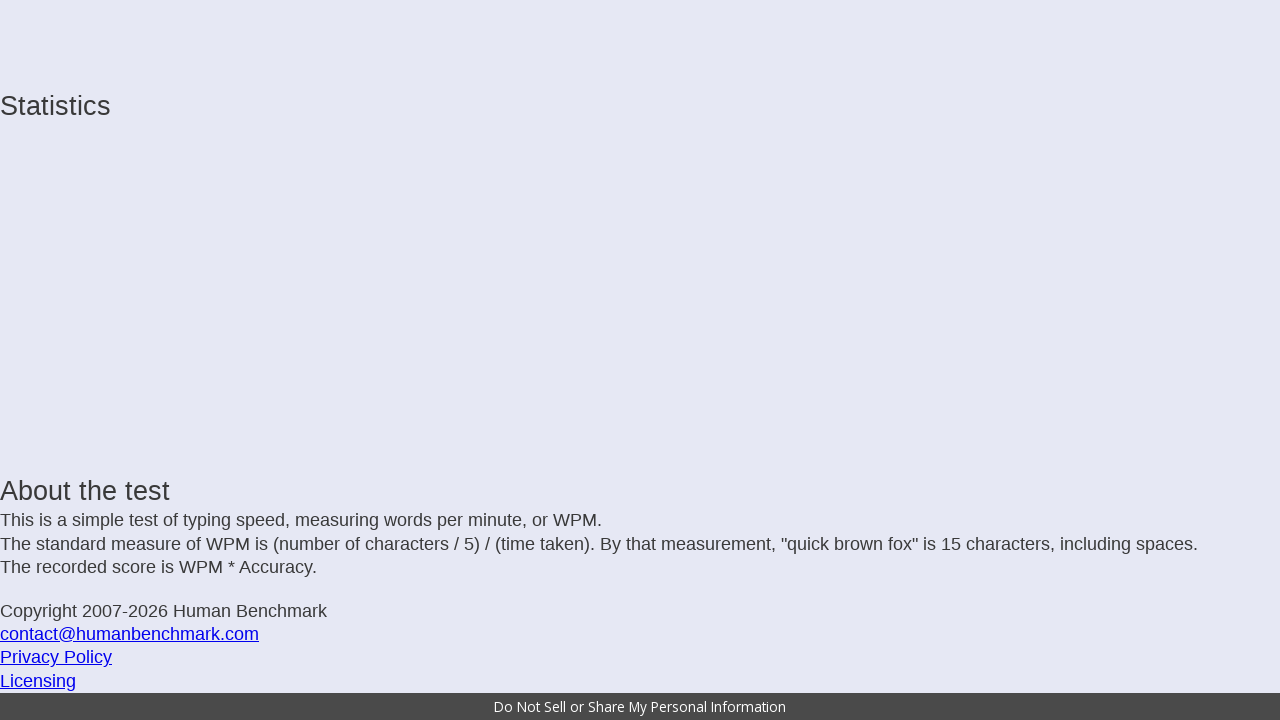

Typed incomplete letter: 'y'
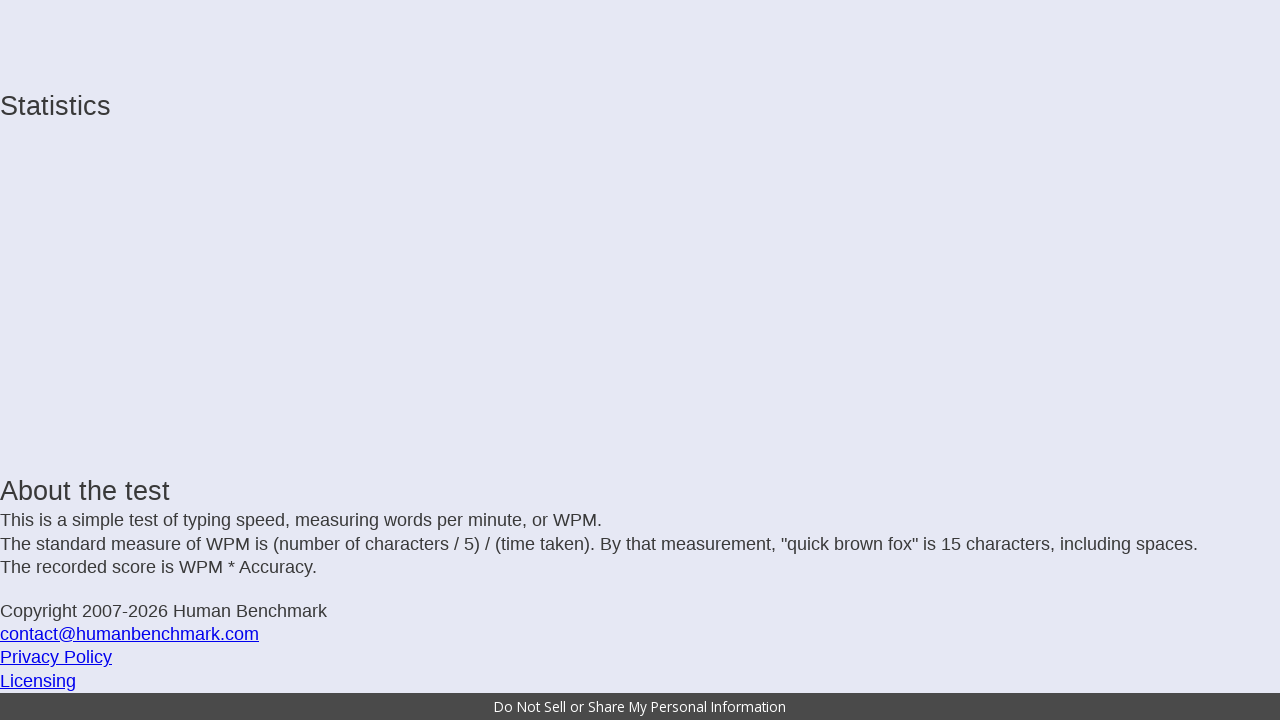

Typed incomplete letter: 's'
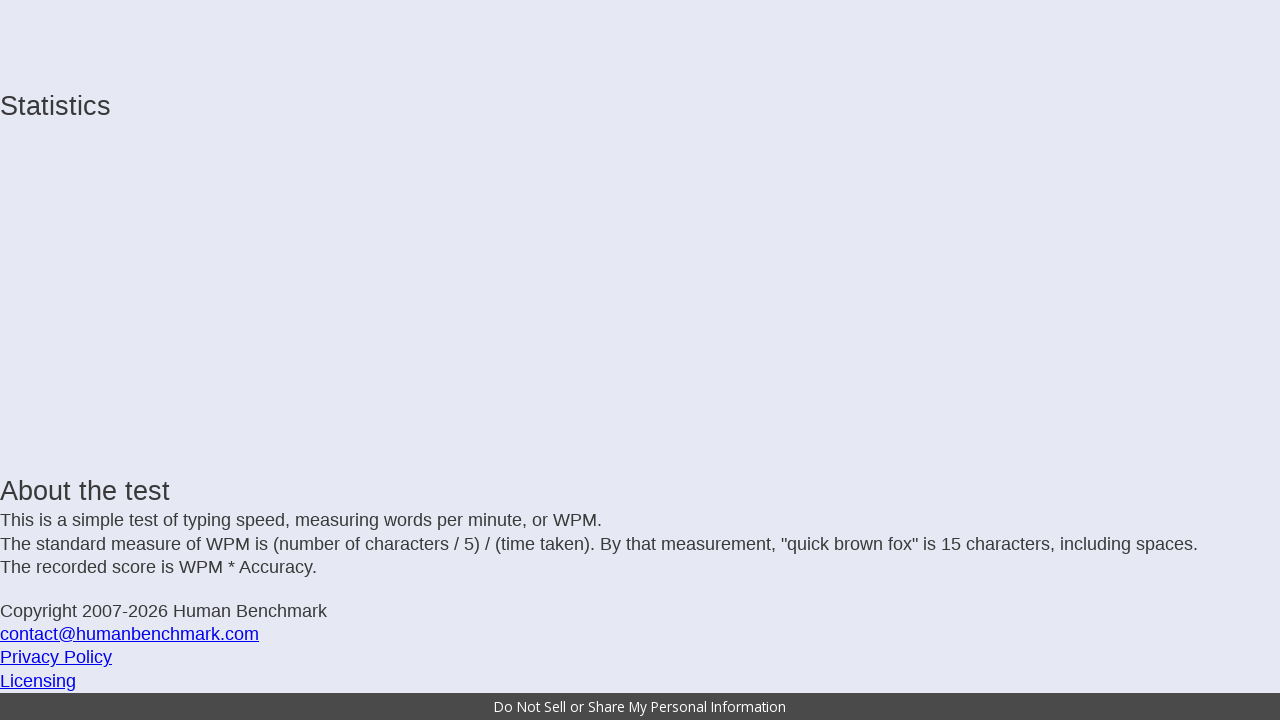

Typed incomplete letter: ' '
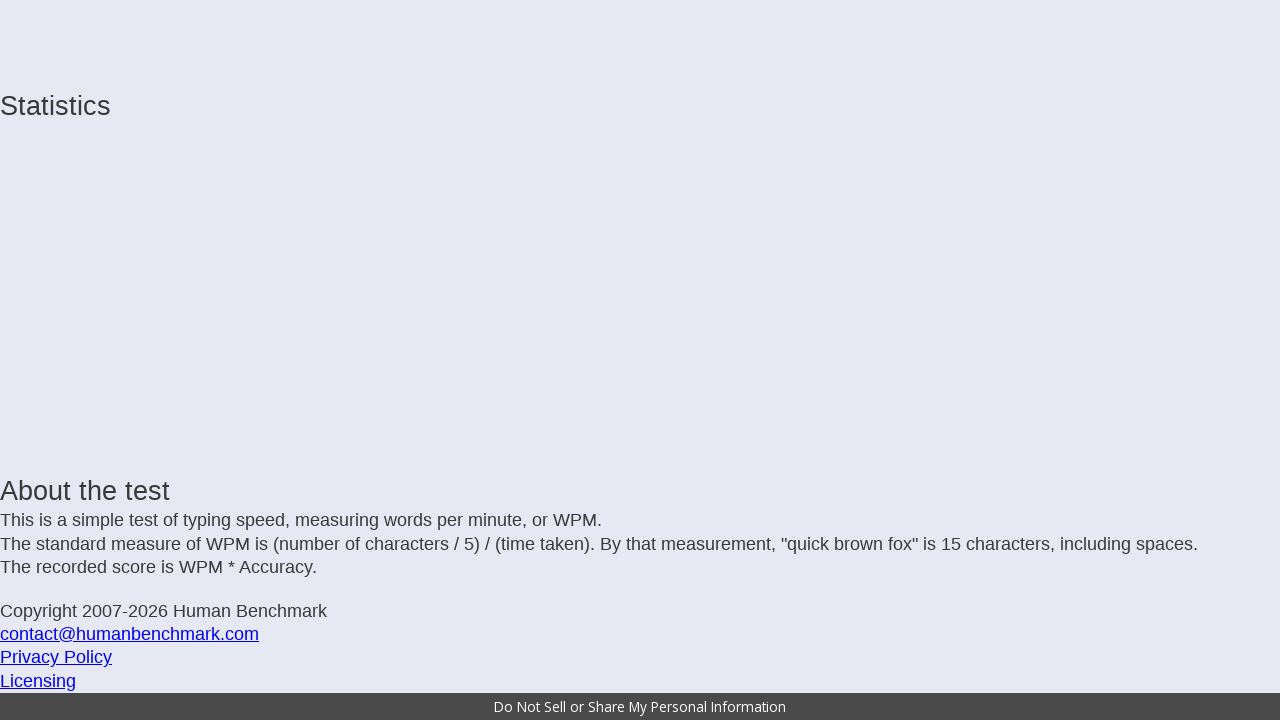

Typed incomplete letter: 't'
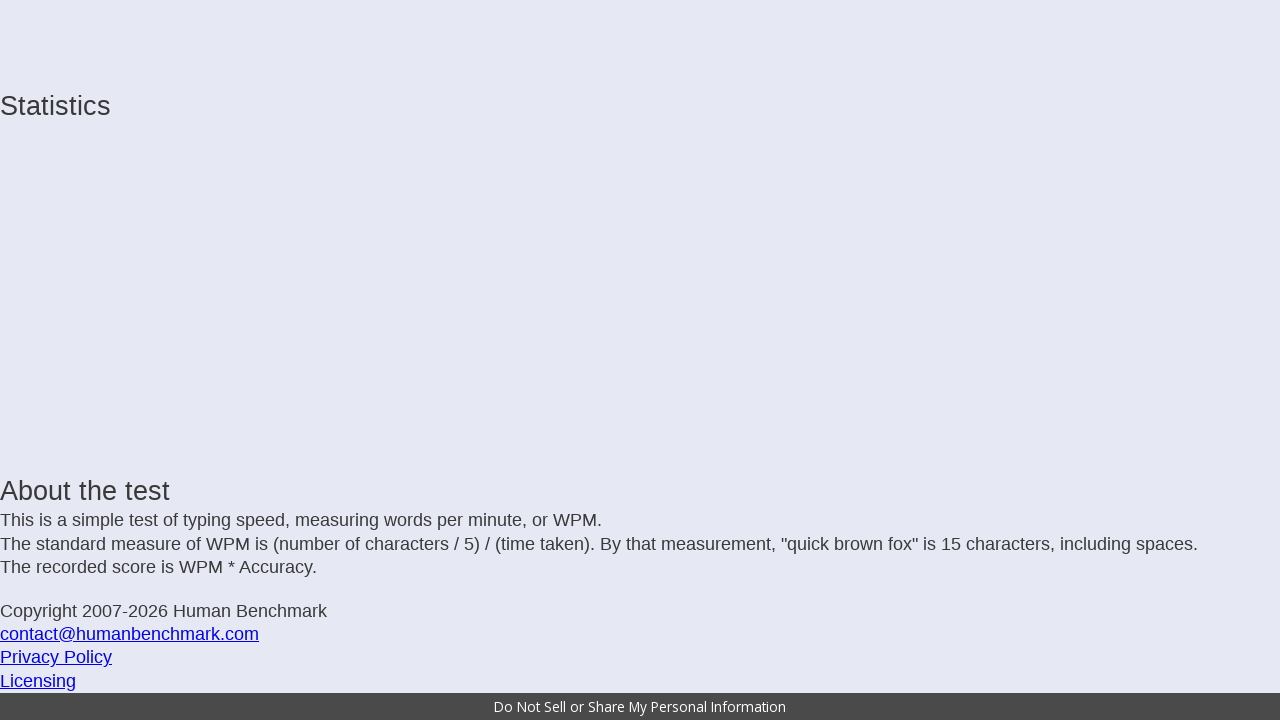

Typed incomplete letter: 'h'
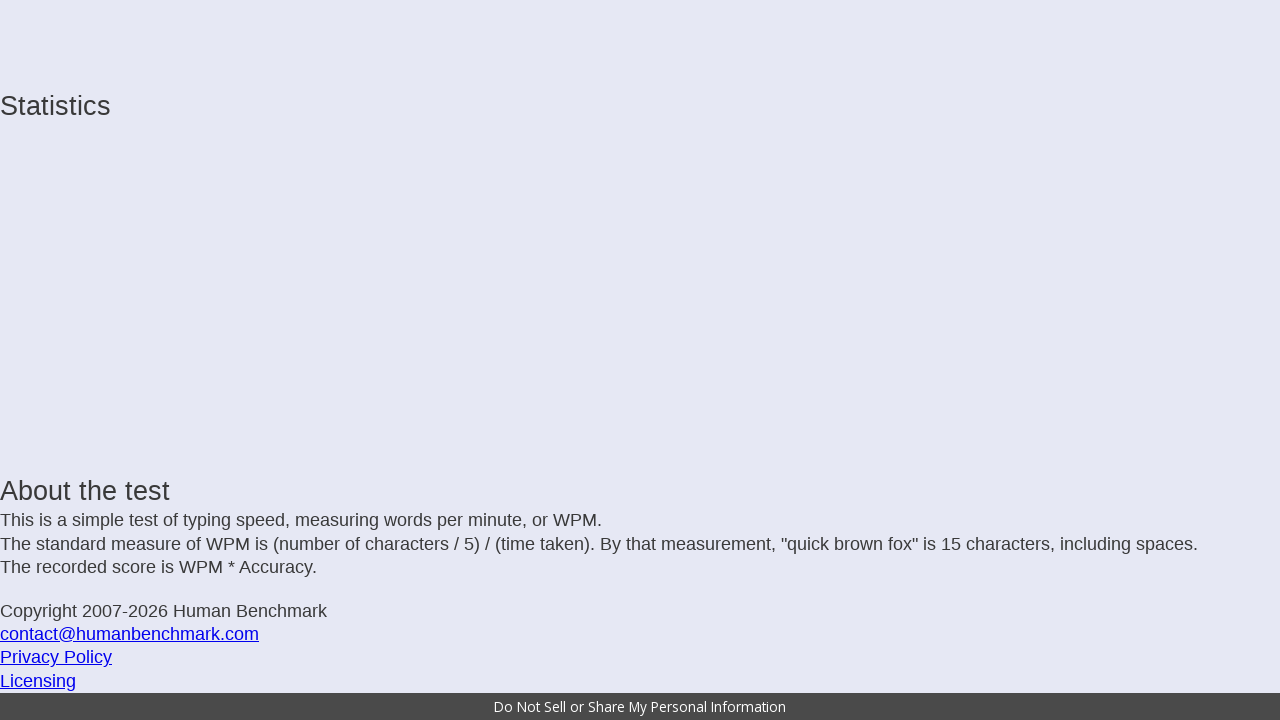

Typed incomplete letter: 'e'
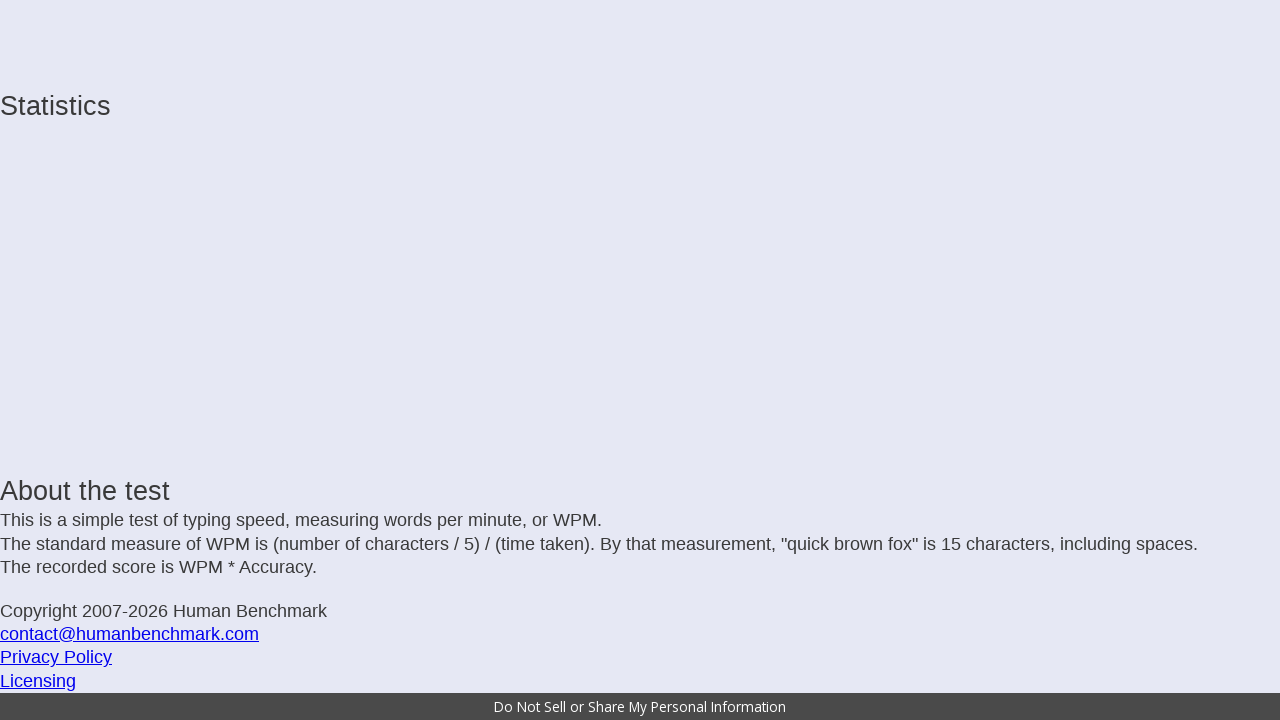

Typed incomplete letter: ' '
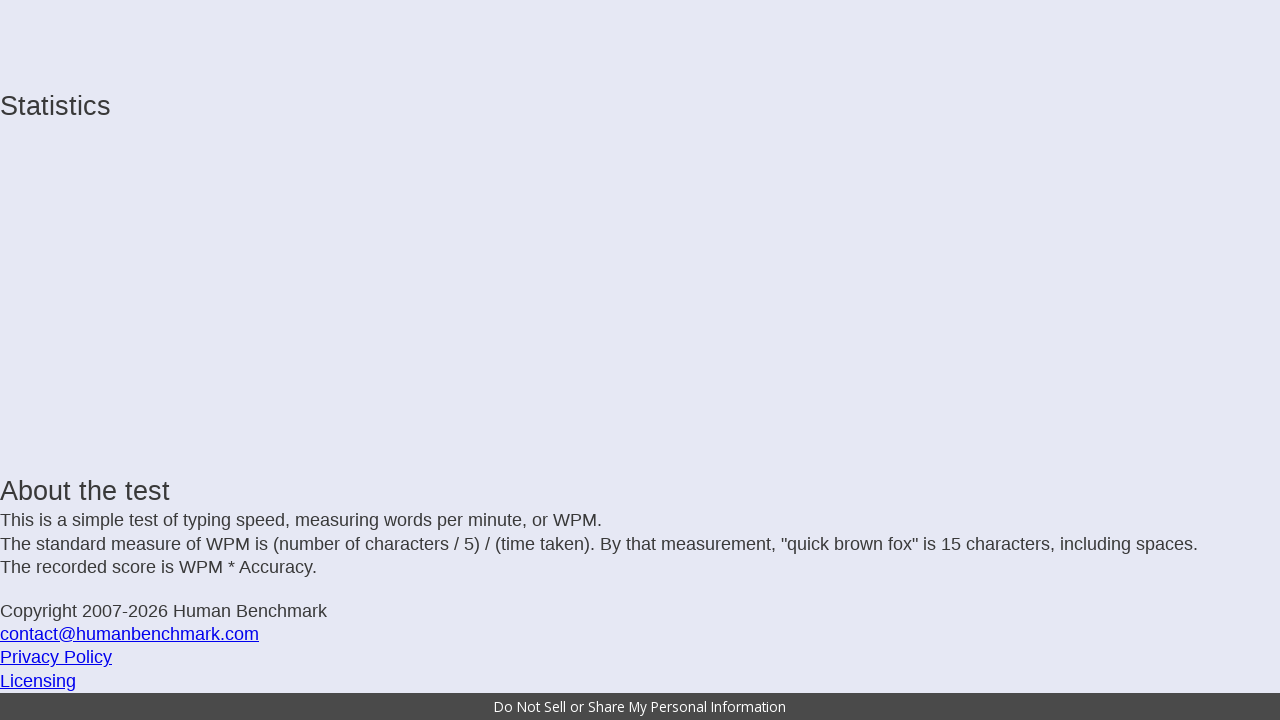

Typed incomplete letter: 'w'
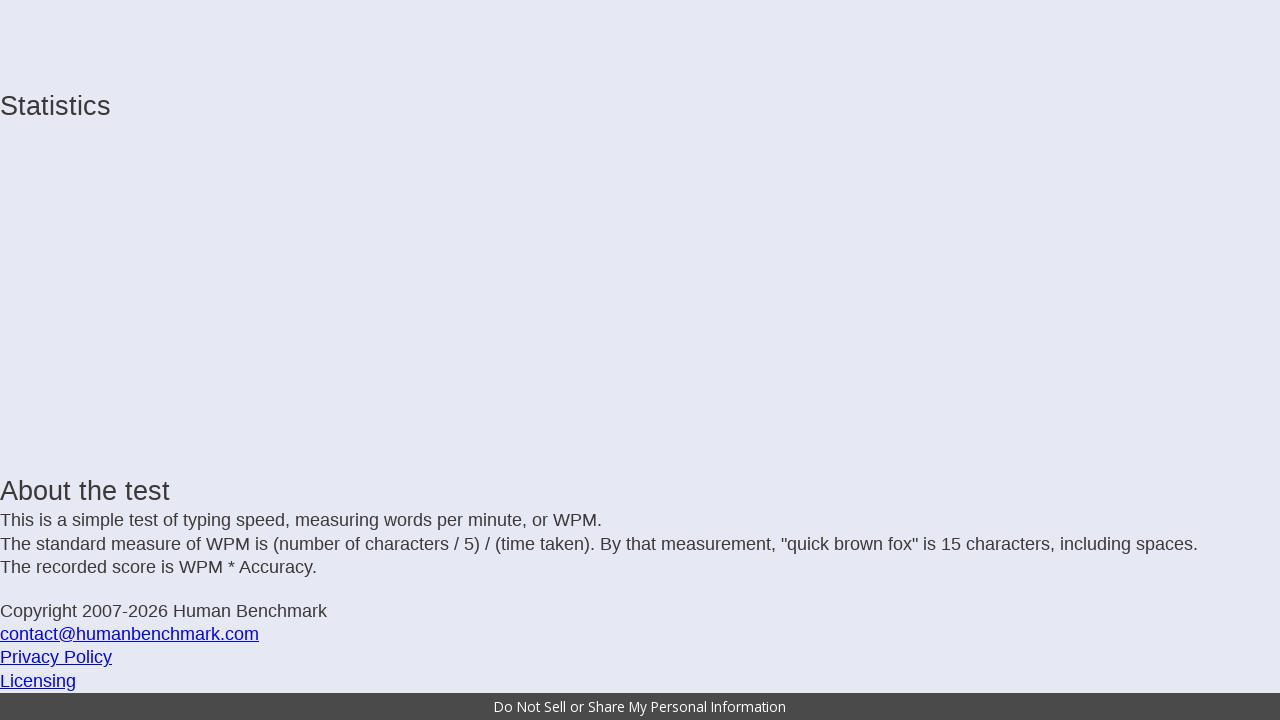

Typed incomplete letter: 'o'
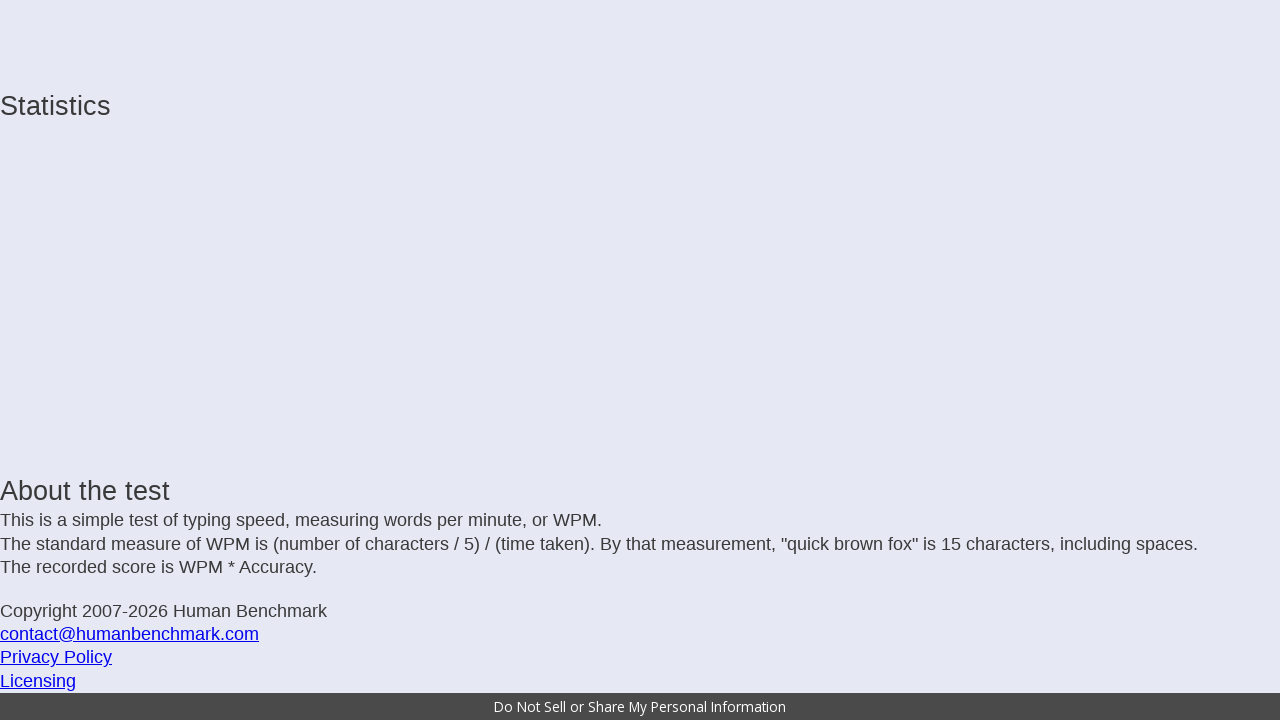

Typed incomplete letter: 'm'
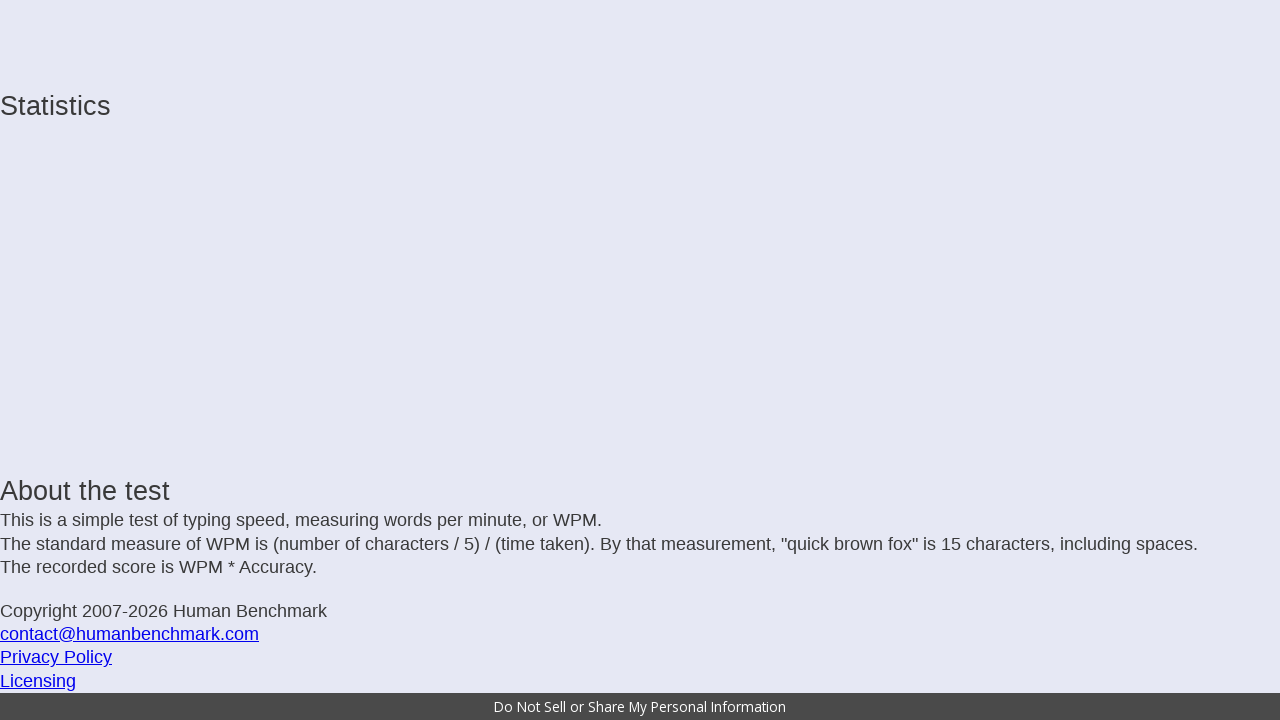

Typed incomplete letter: 'a'
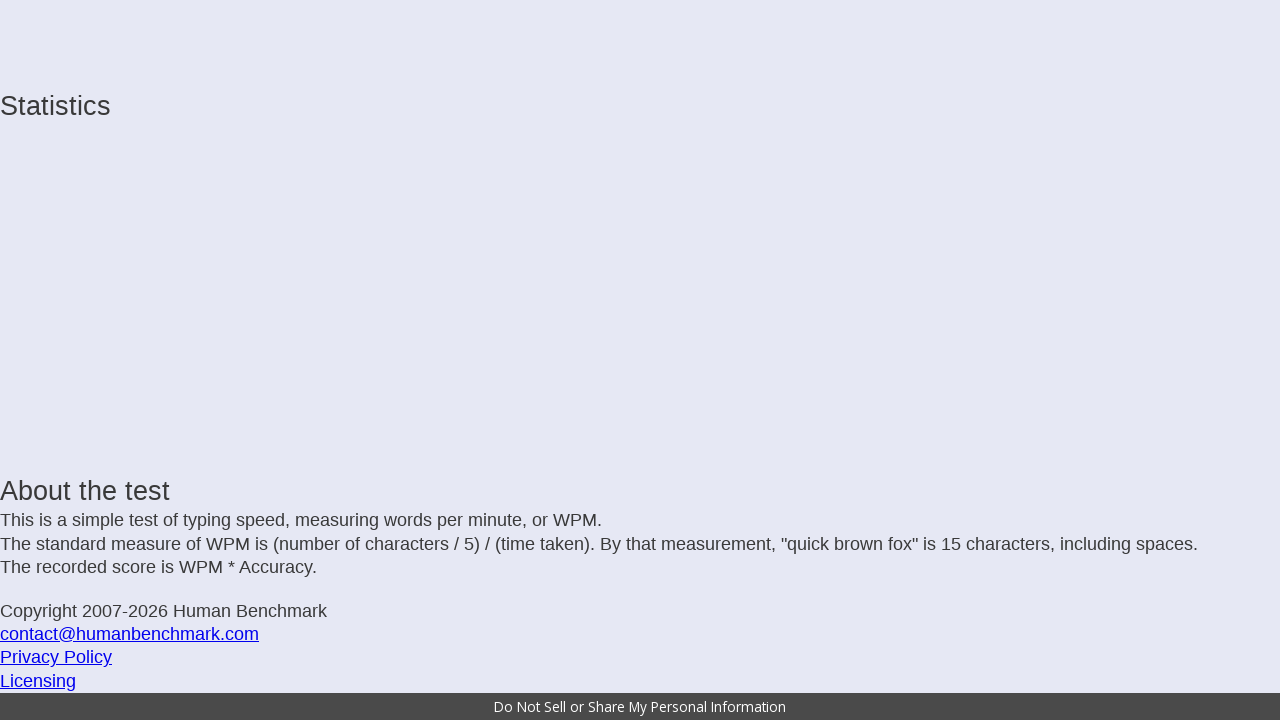

Typed incomplete letter: 'n'
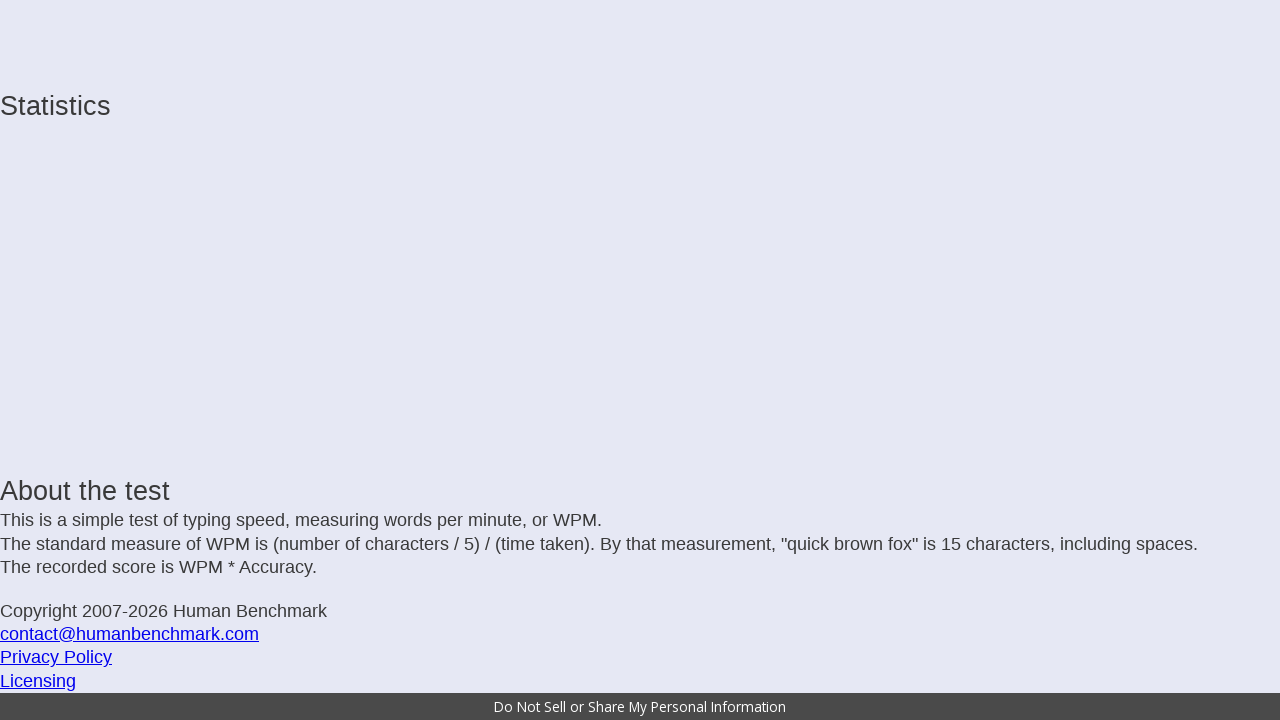

Typed incomplete letter: '.'
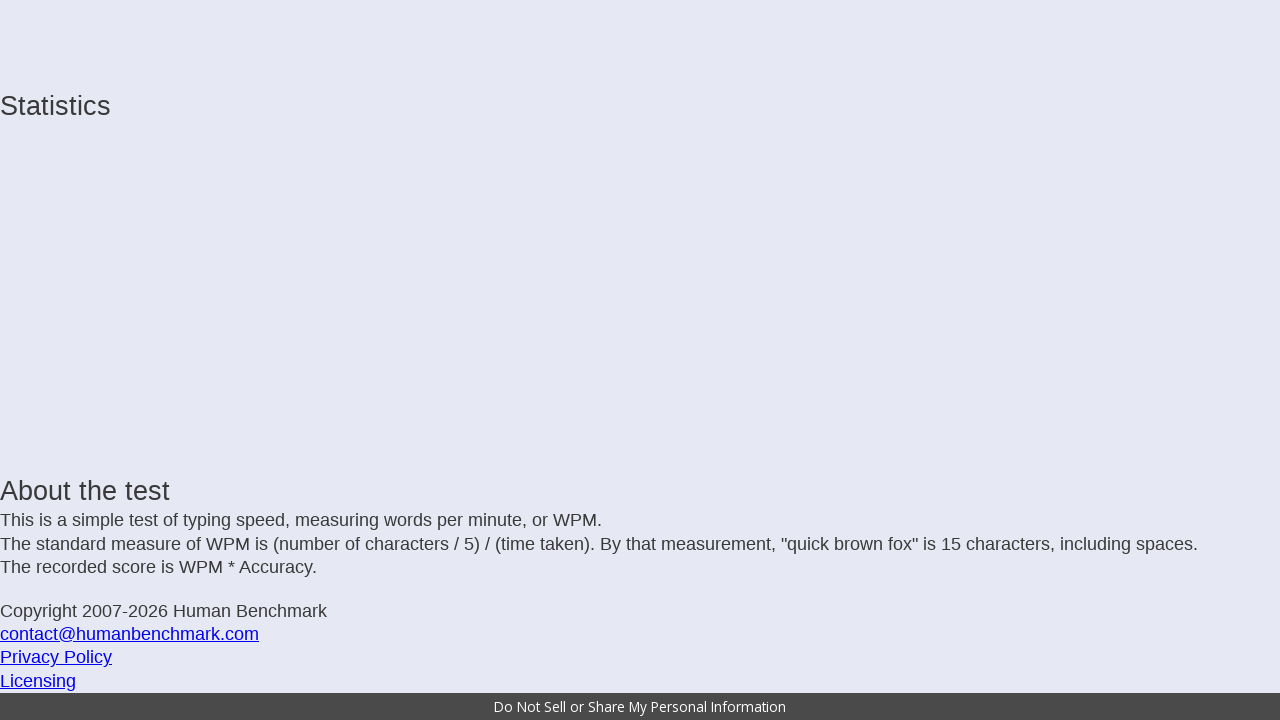

Typed incomplete letter: ' '
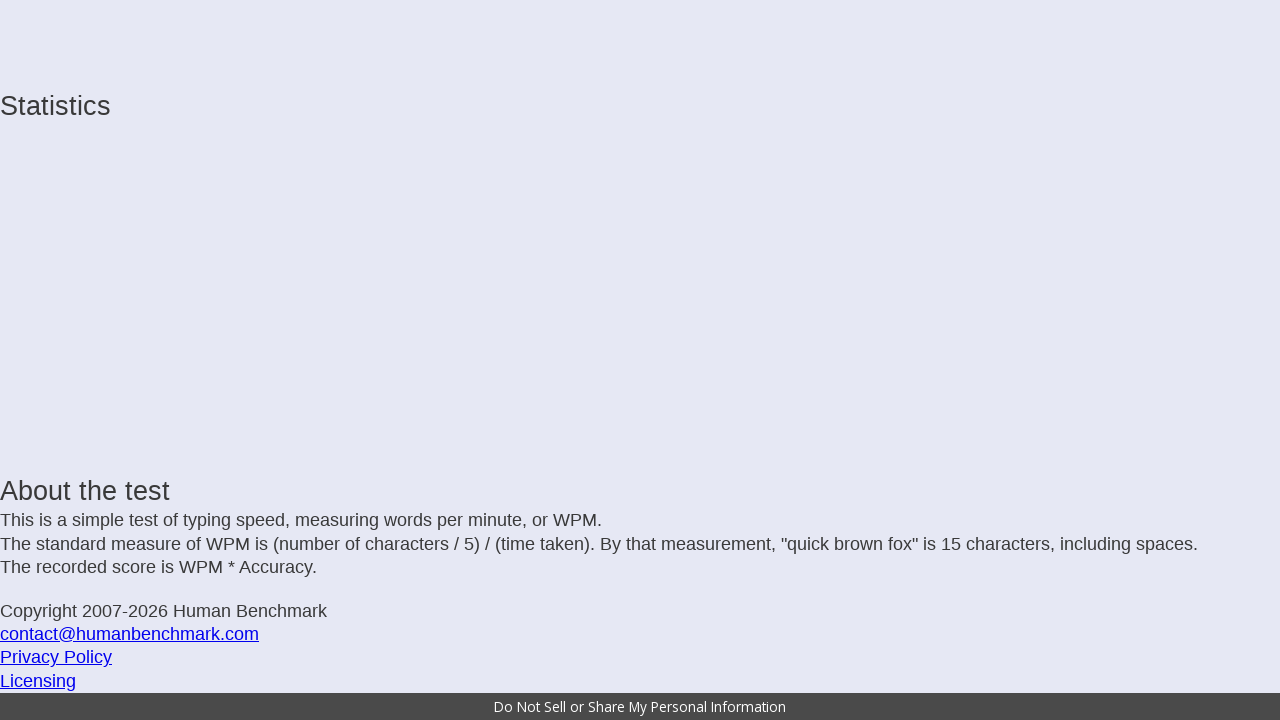

Typed incomplete letter: 'I'
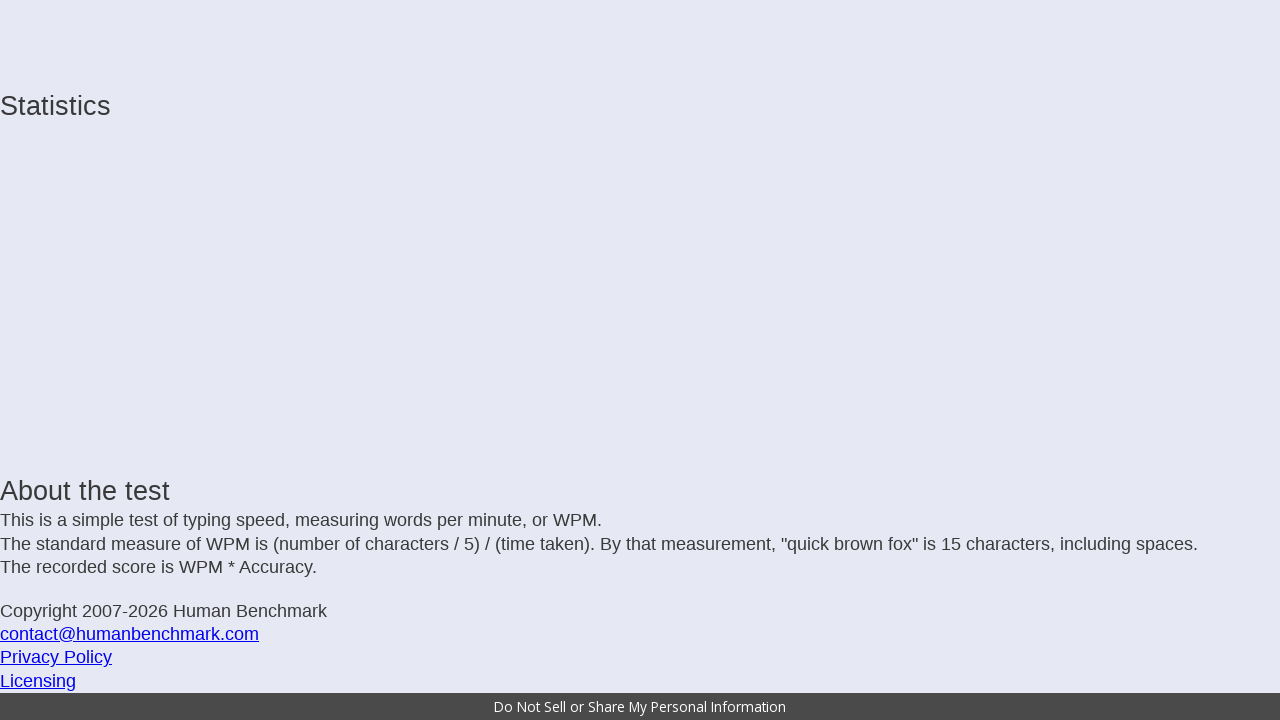

Typed incomplete letter: ' '
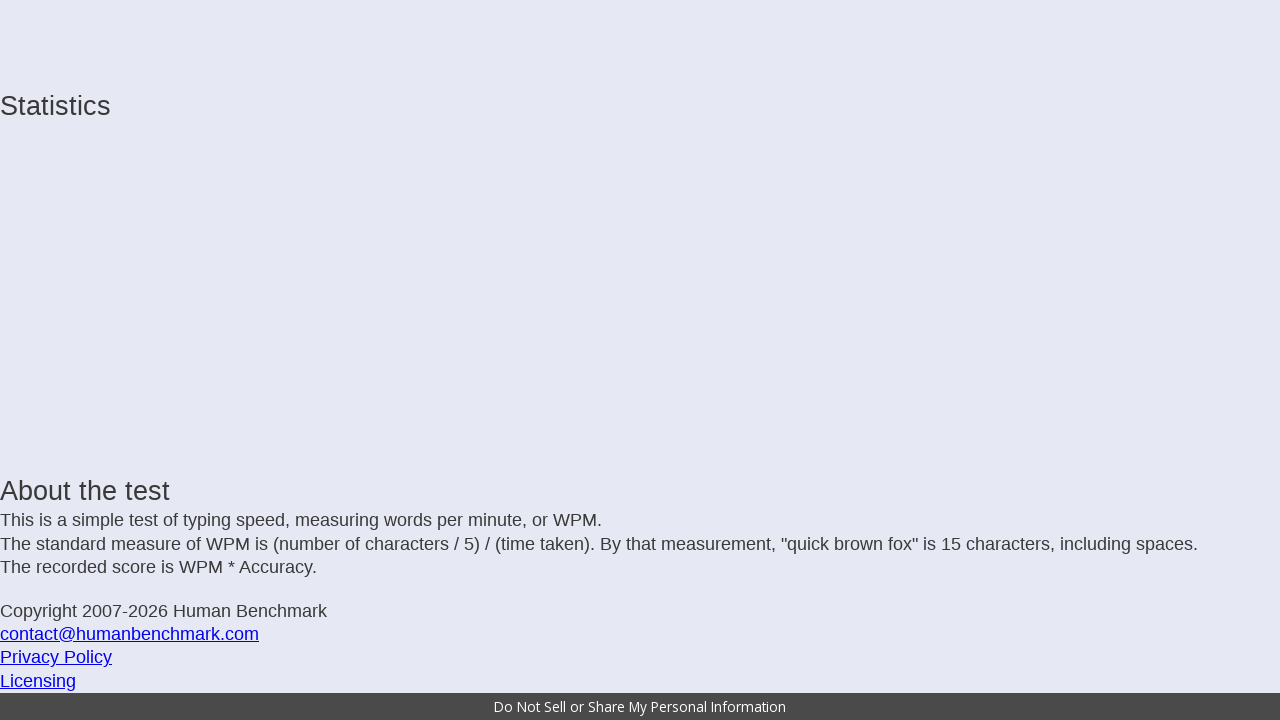

Typed incomplete letter: 'h'
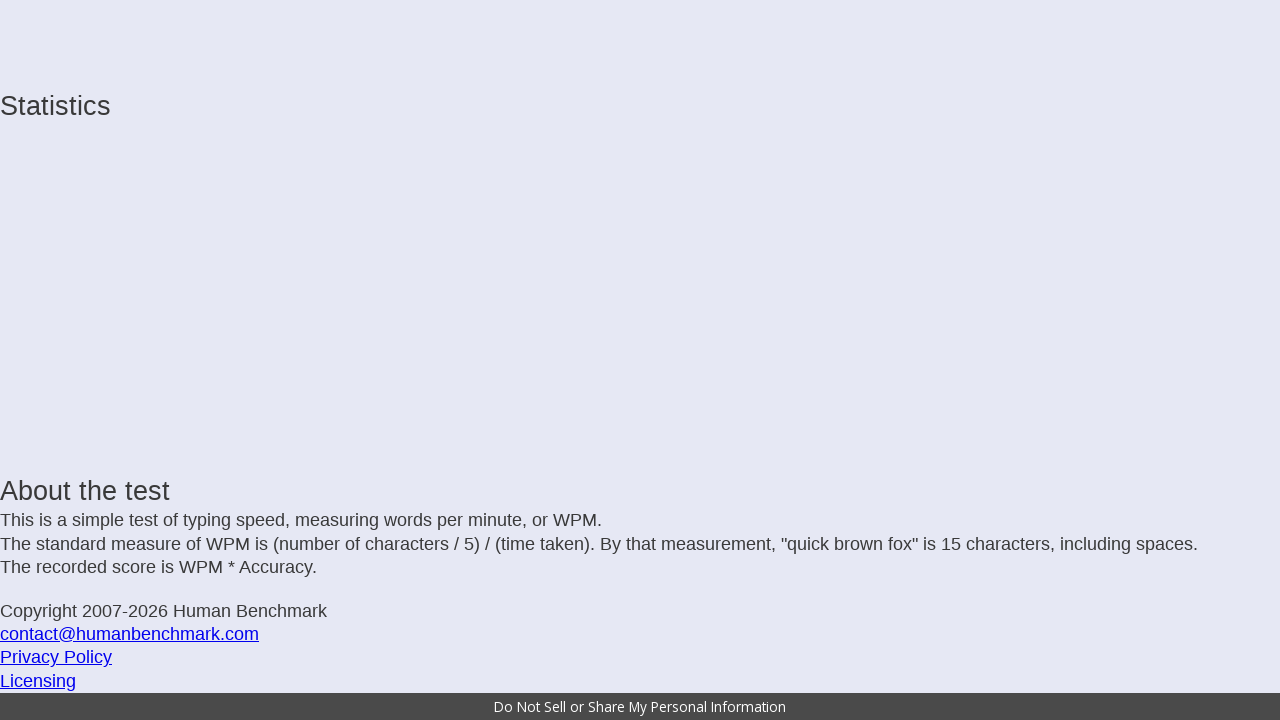

Typed incomplete letter: 'a'
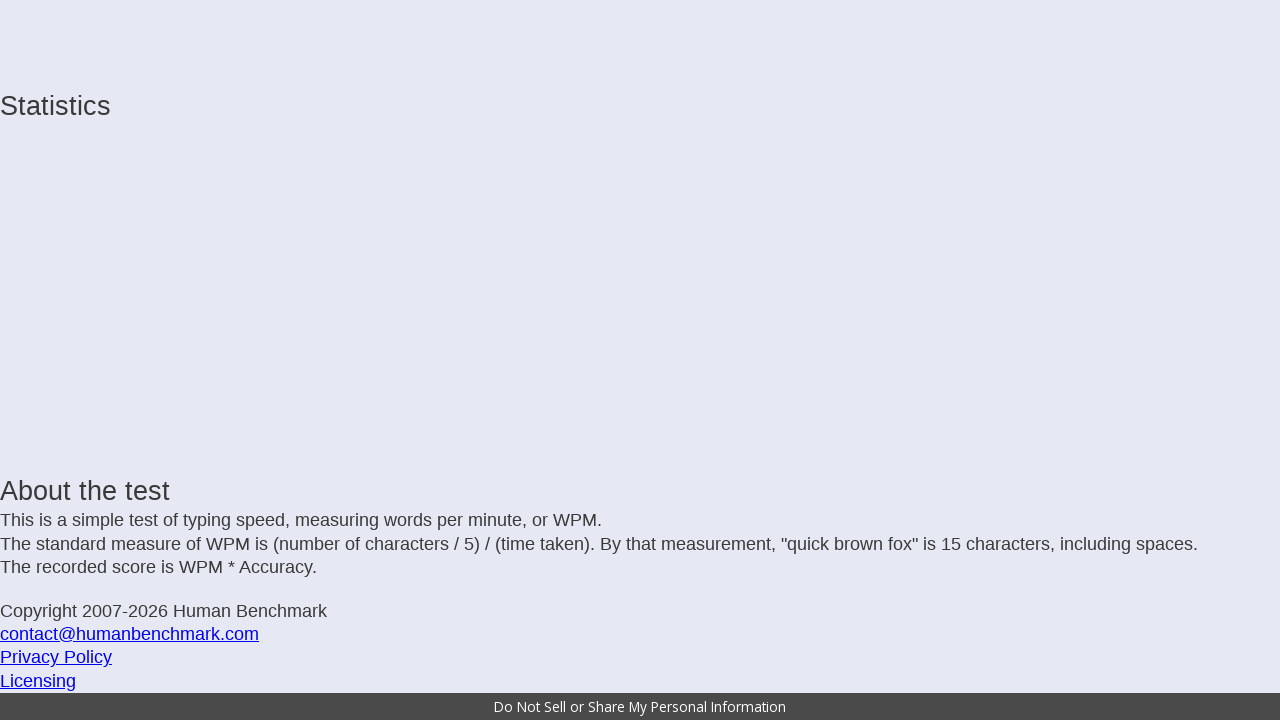

Typed incomplete letter: 'v'
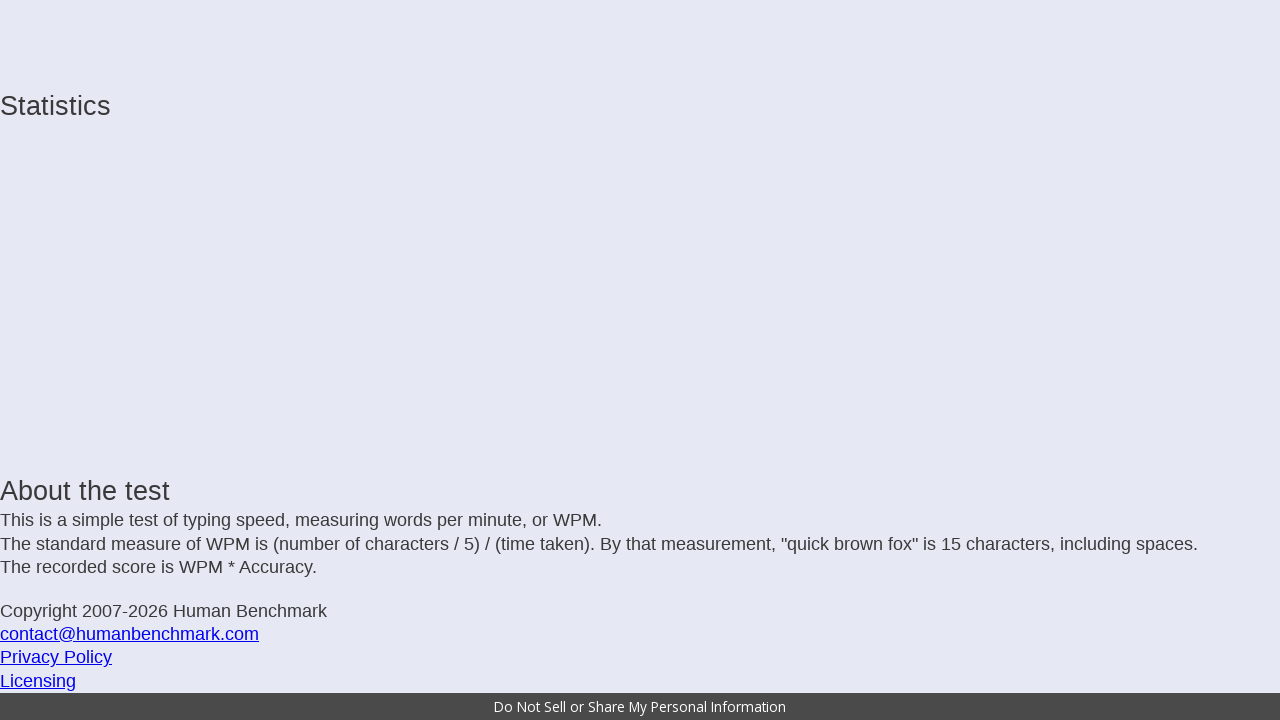

Typed incomplete letter: 'e'
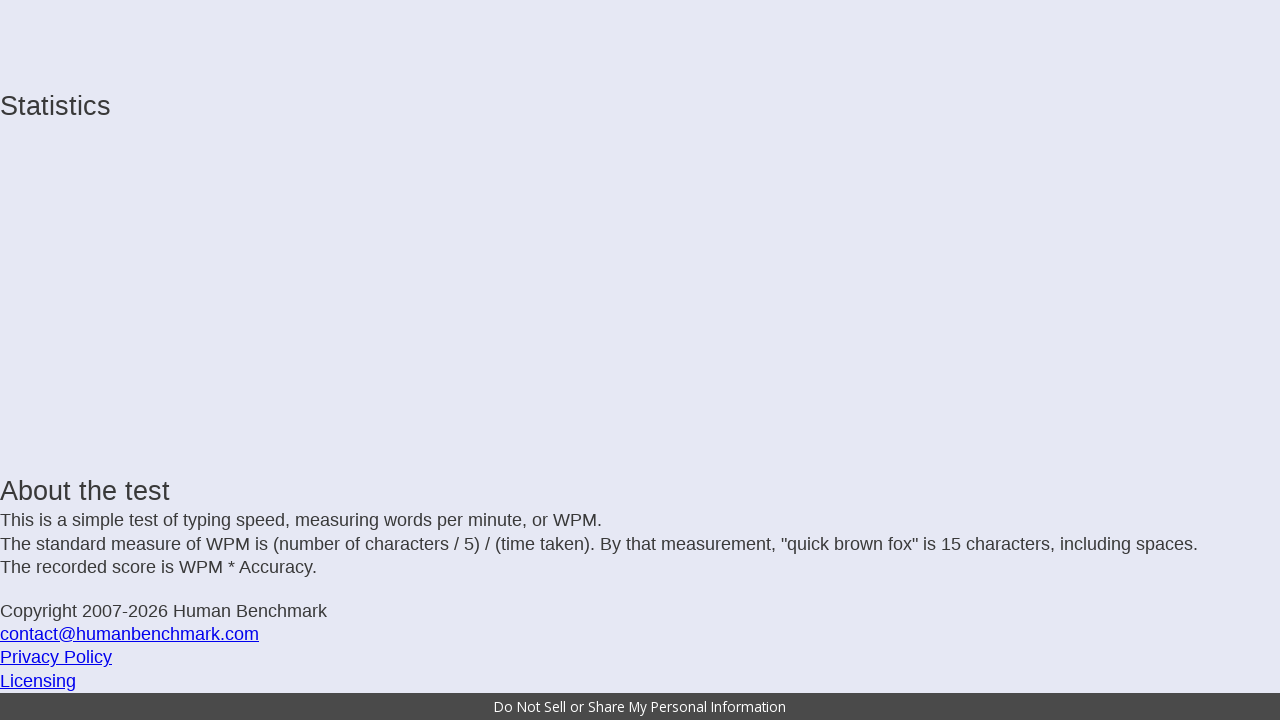

Typed incomplete letter: ' '
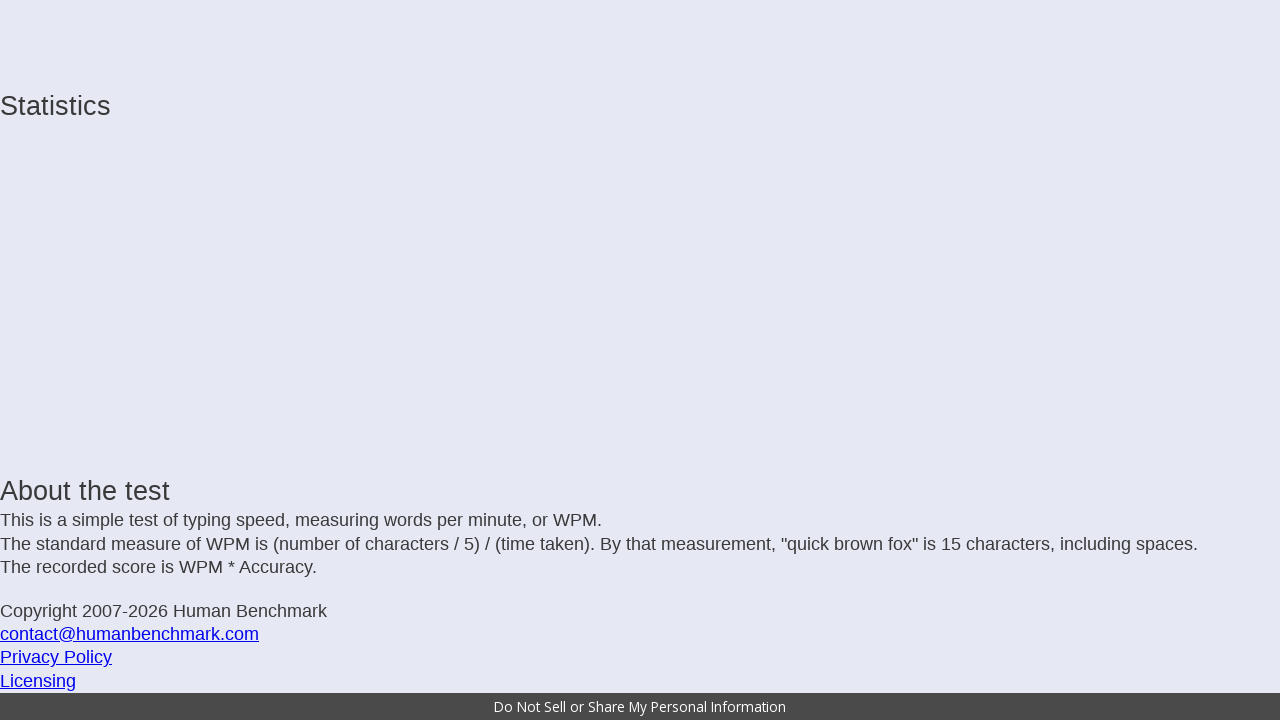

Typed incomplete letter: 's'
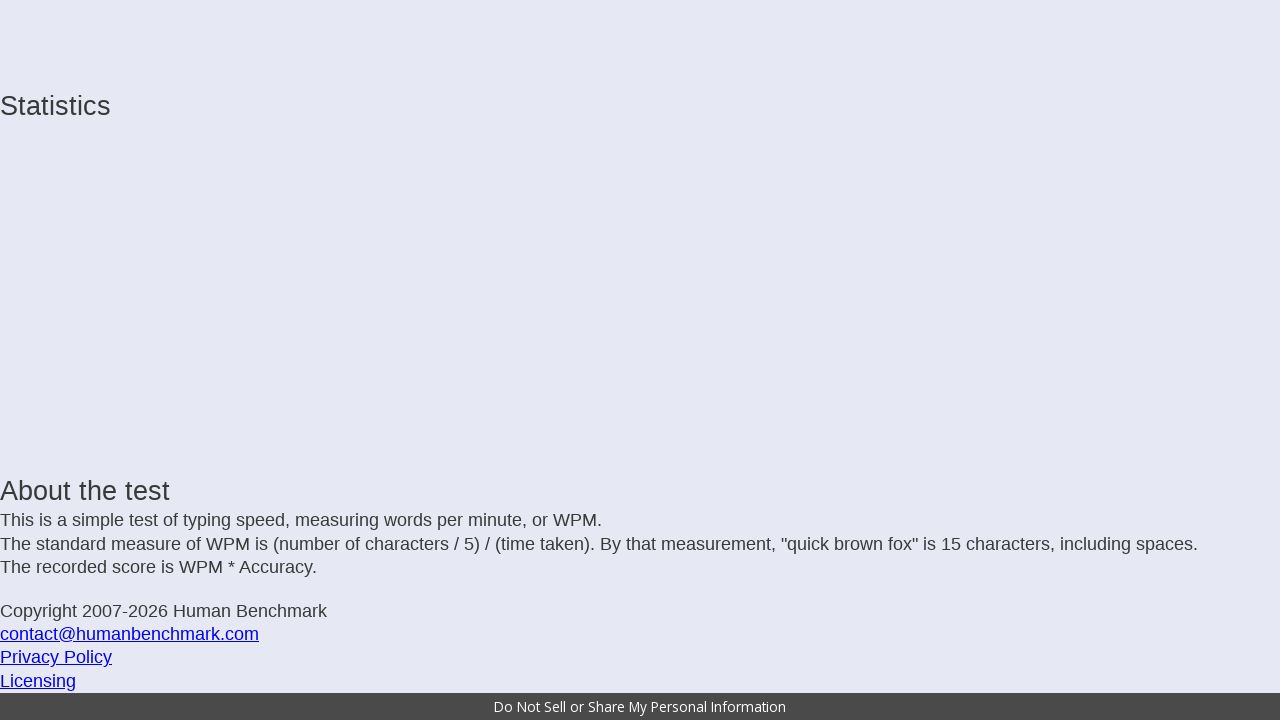

Typed incomplete letter: 'e'
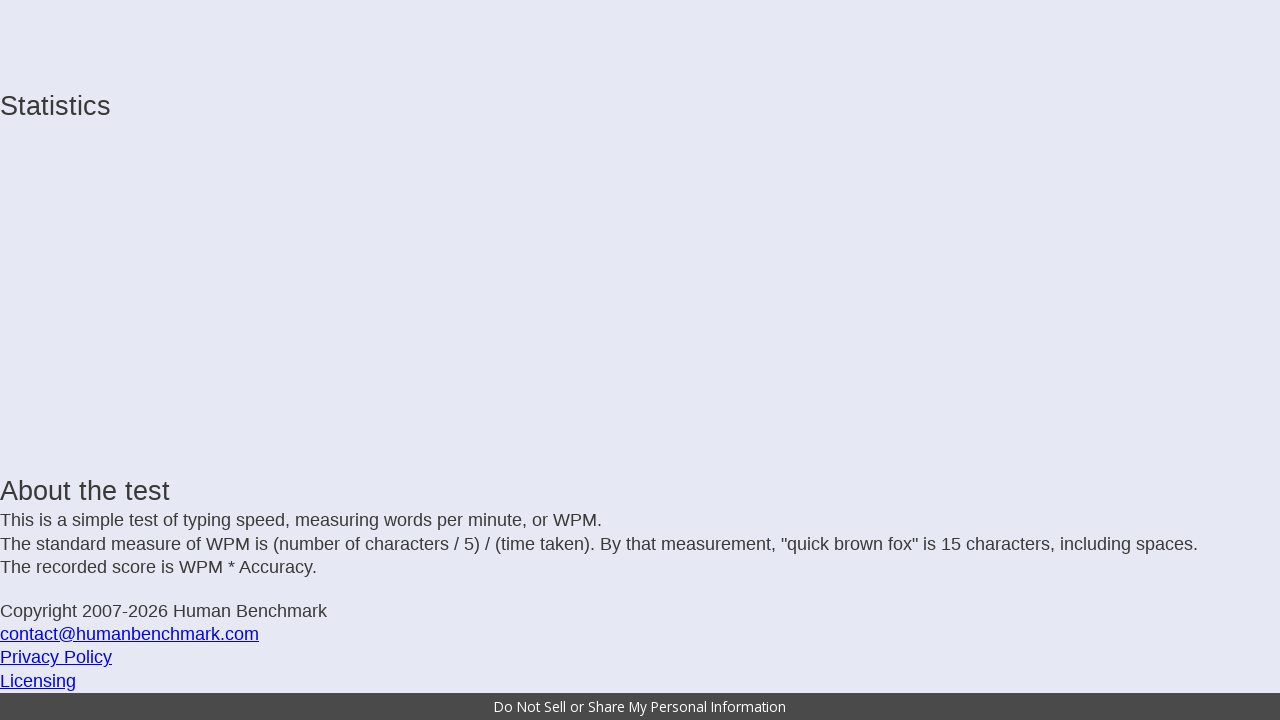

Typed incomplete letter: 'l'
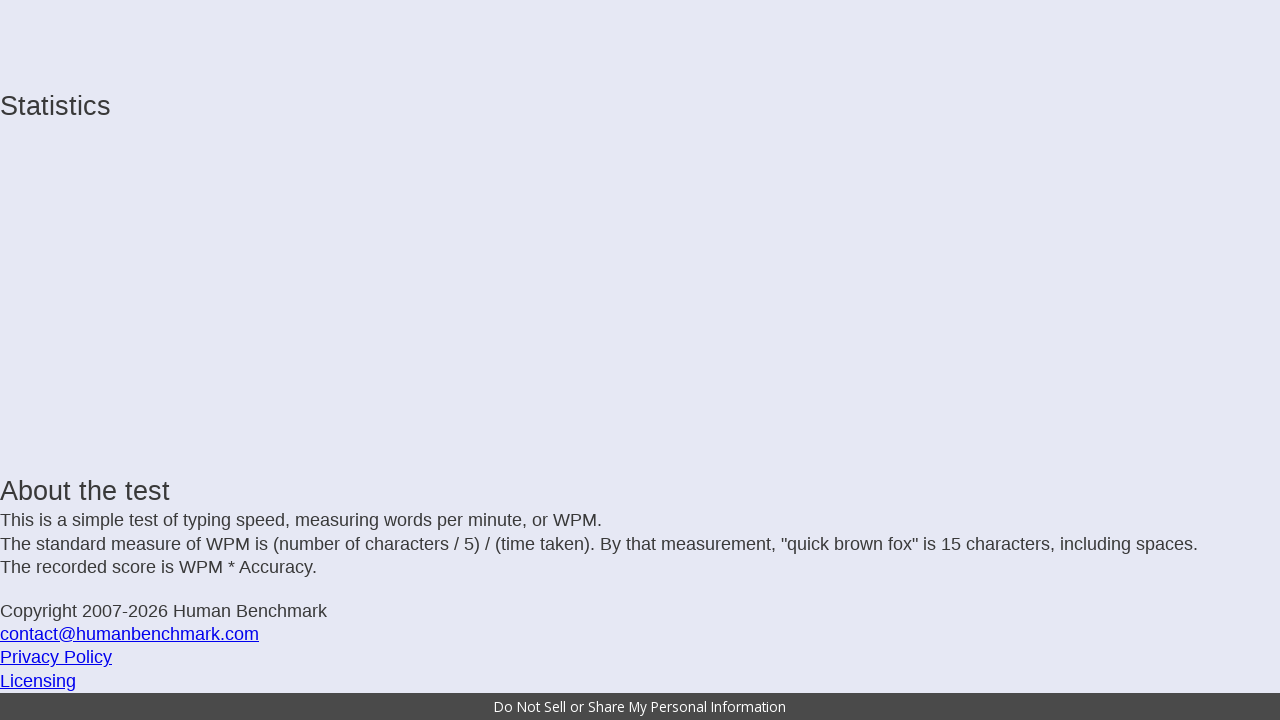

Typed incomplete letter: 'd'
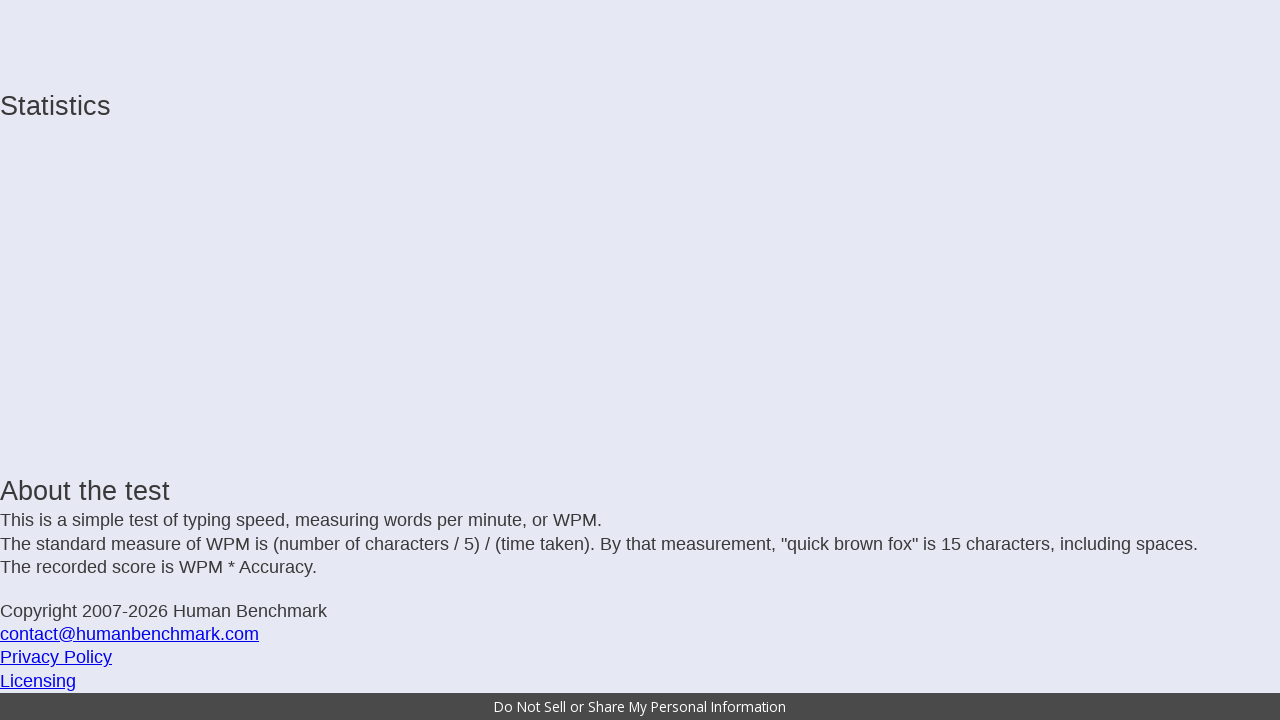

Typed incomplete letter: 'o'
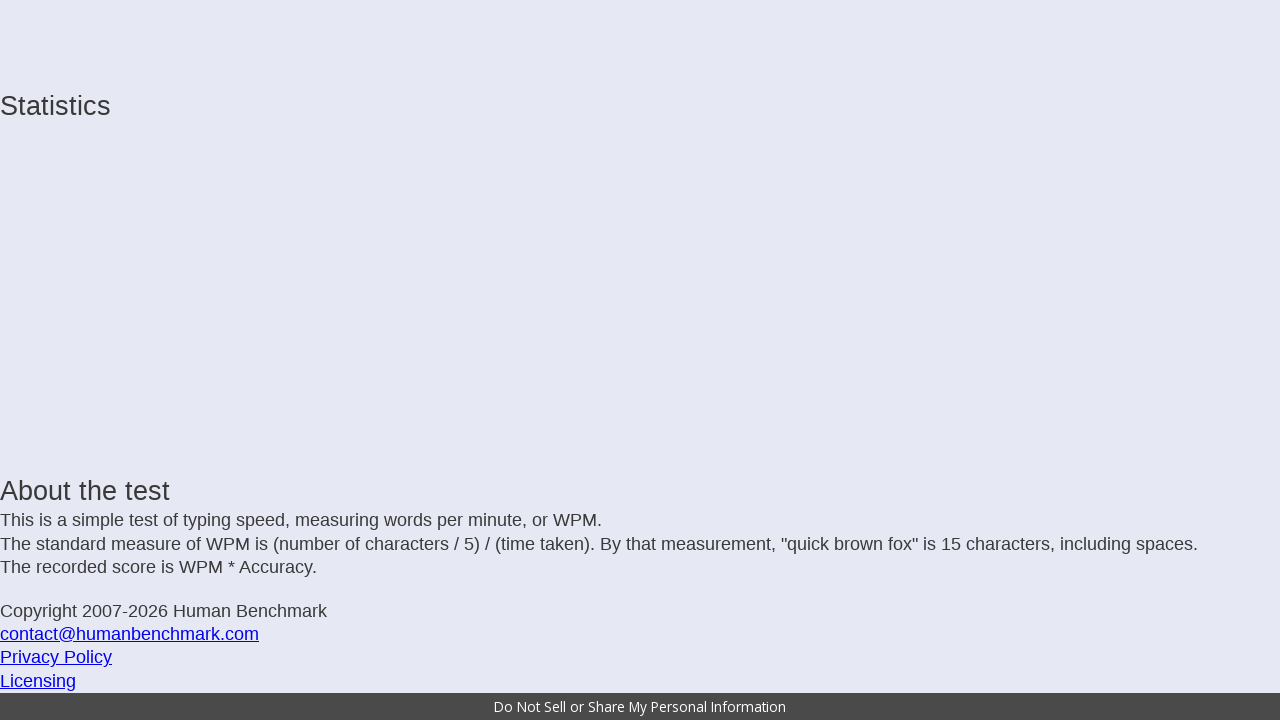

Typed incomplete letter: 'm'
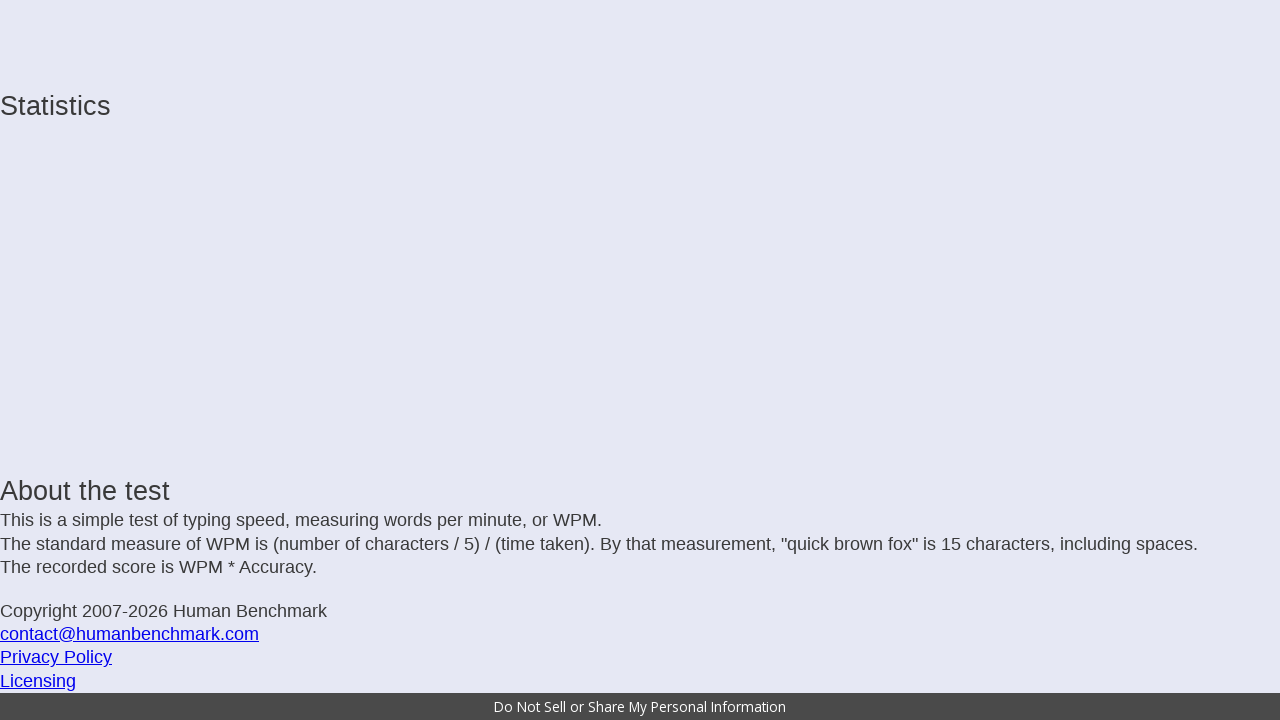

Typed incomplete letter: ' '
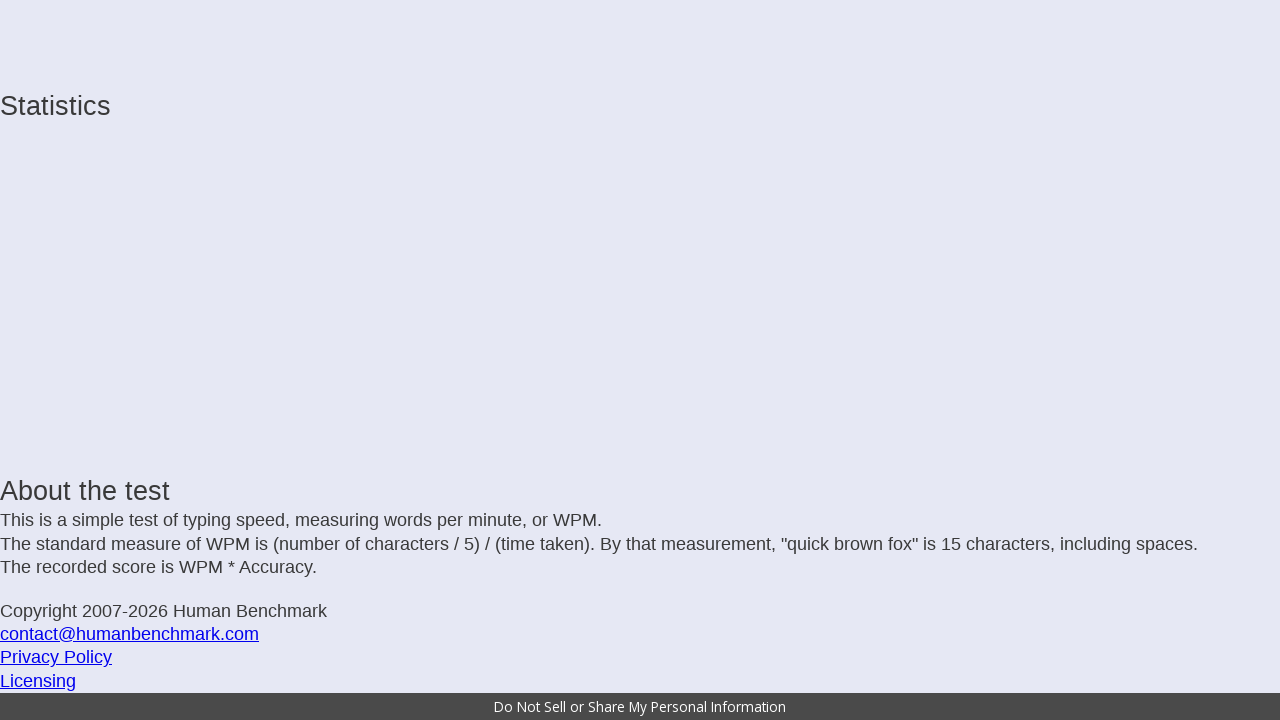

Typed incomplete letter: 'h'
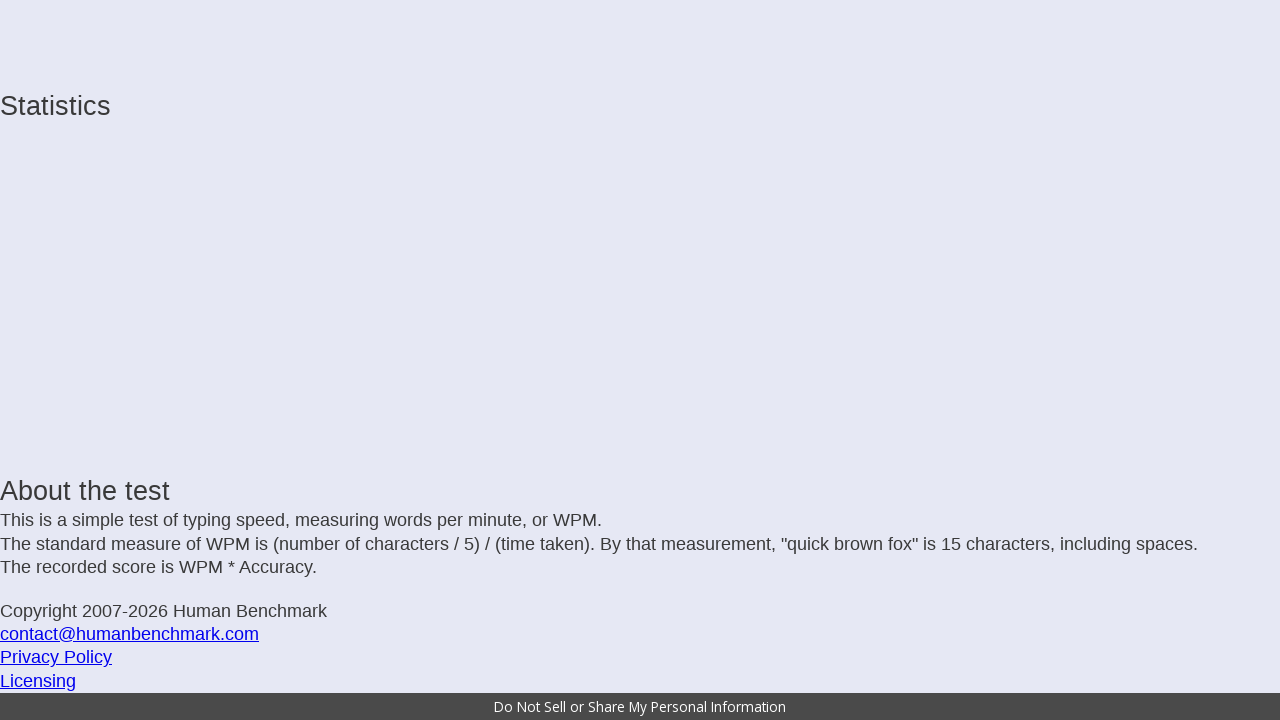

Typed incomplete letter: 'e'
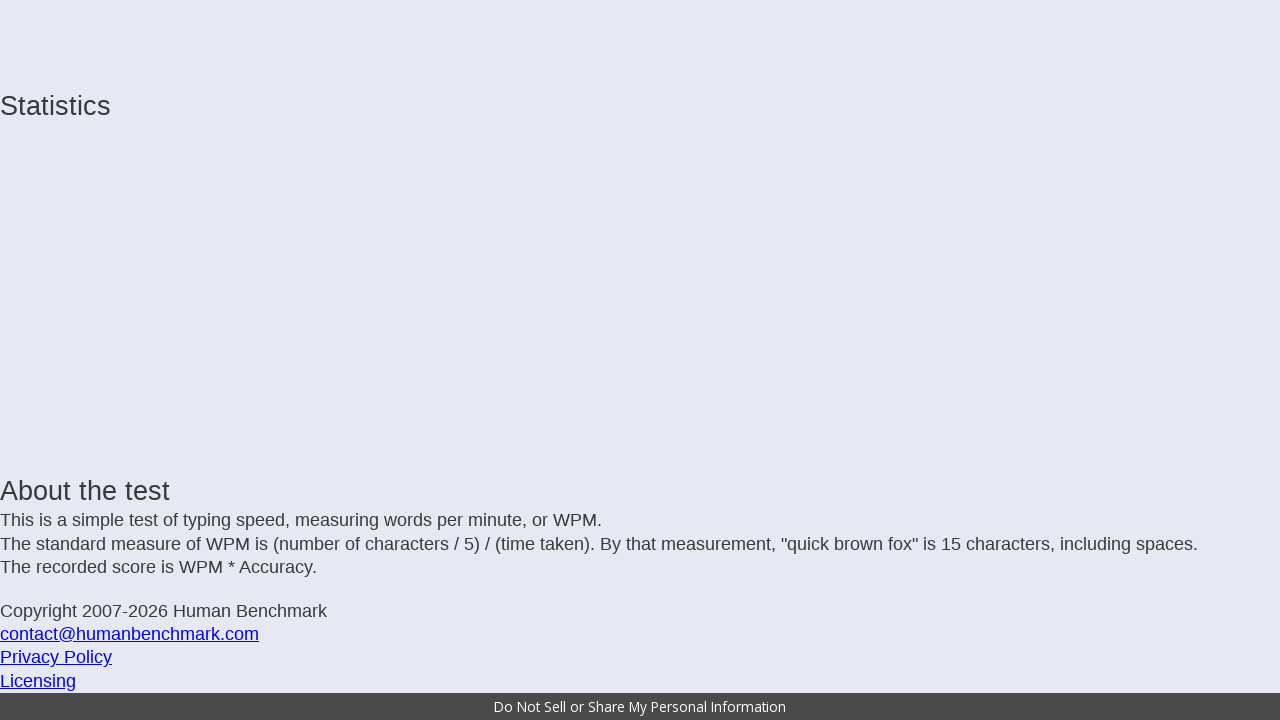

Typed incomplete letter: 'a'
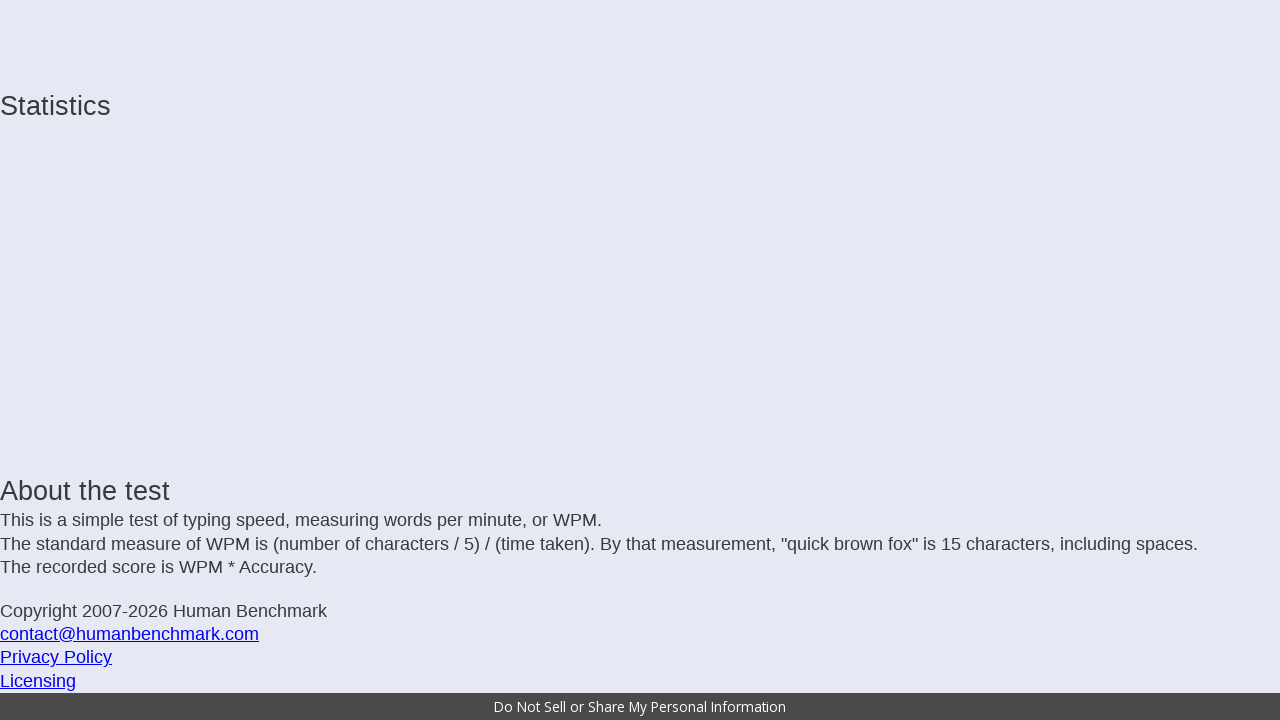

Typed incomplete letter: 'r'
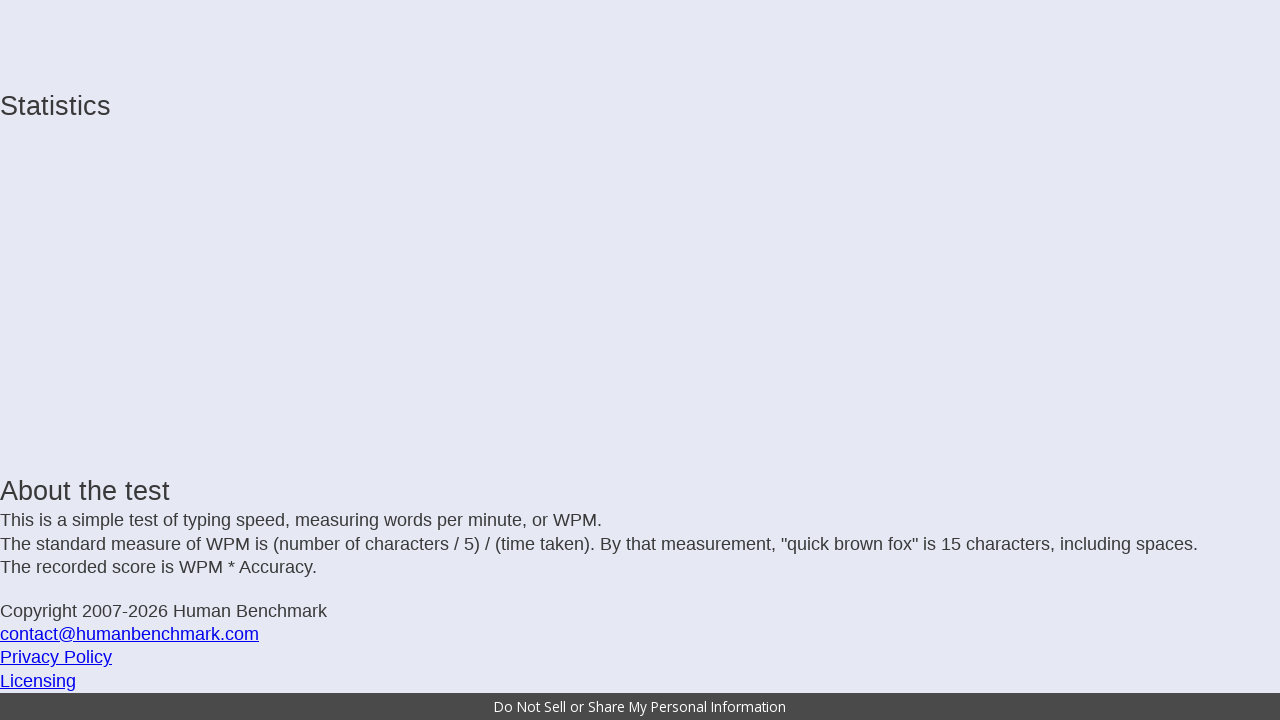

Typed incomplete letter: 'd'
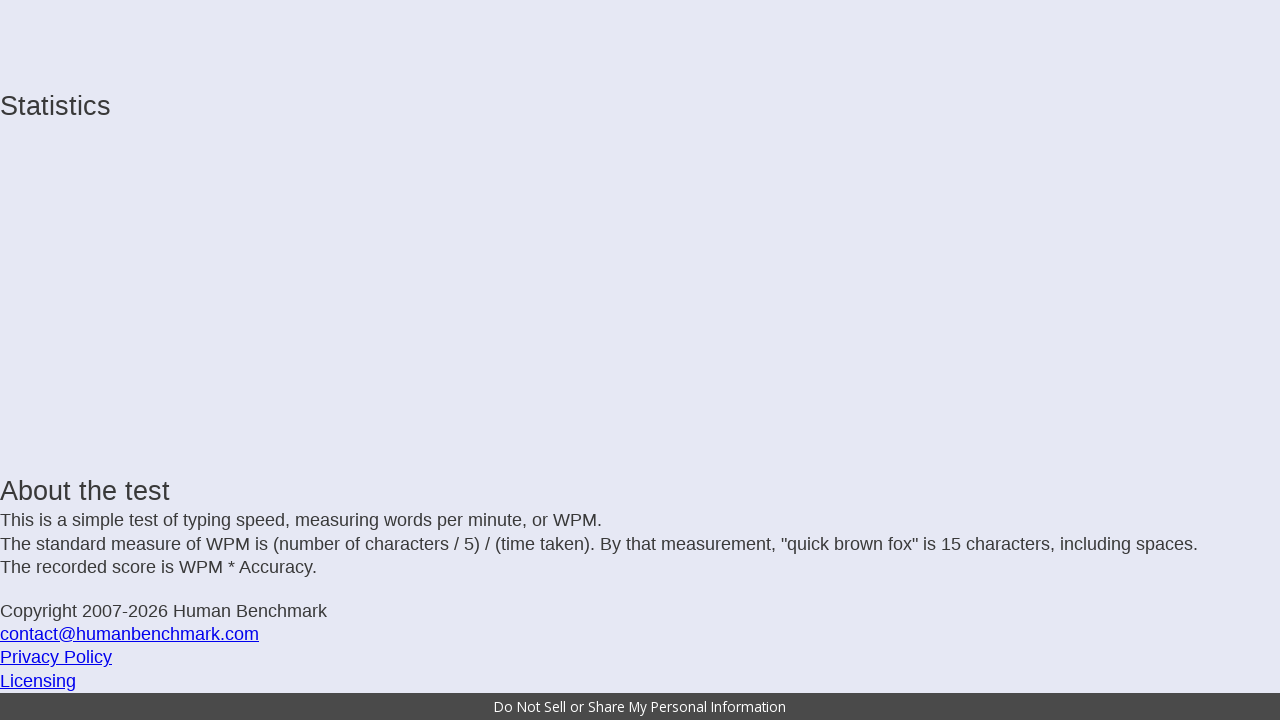

Typed incomplete letter: ' '
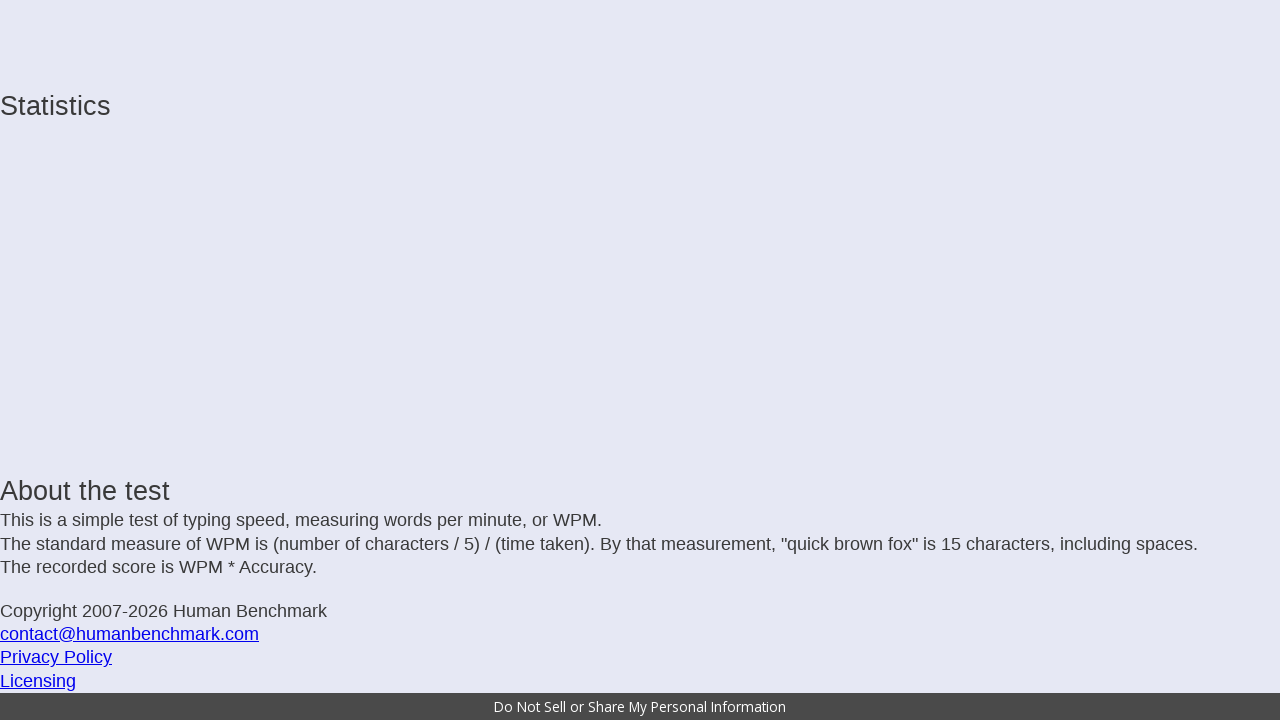

Typed incomplete letter: 'h'
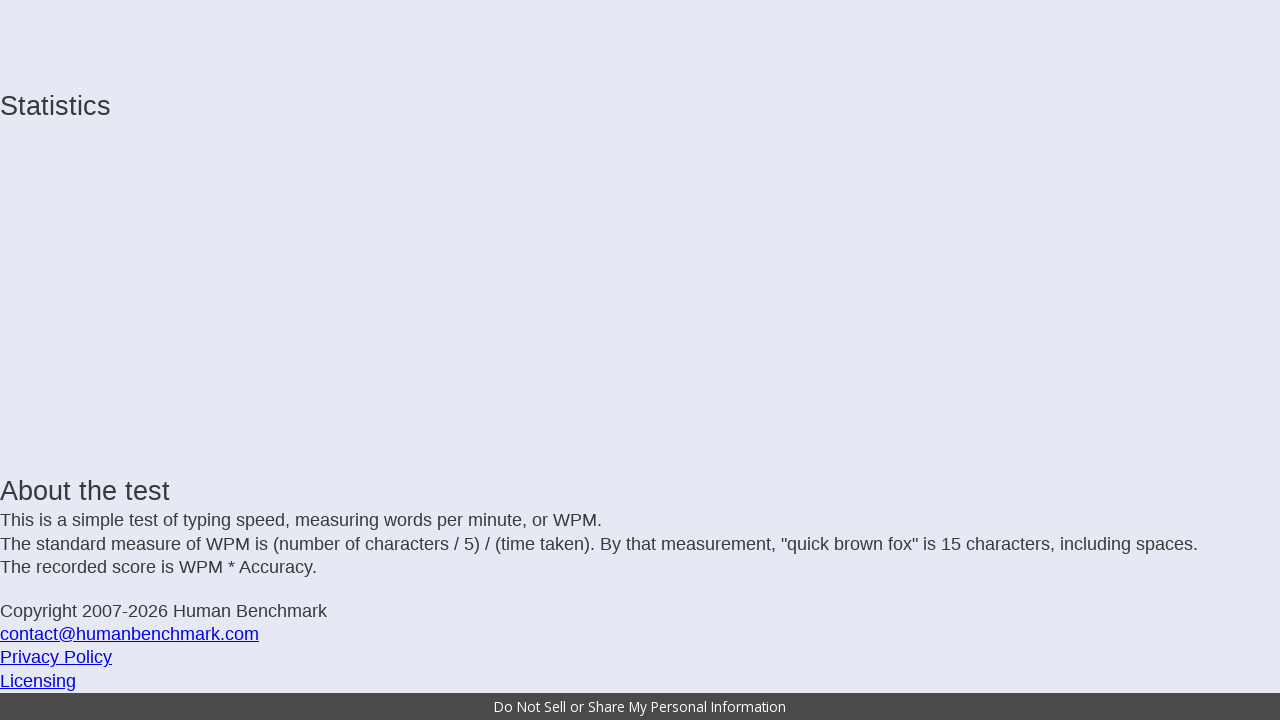

Typed incomplete letter: 'i'
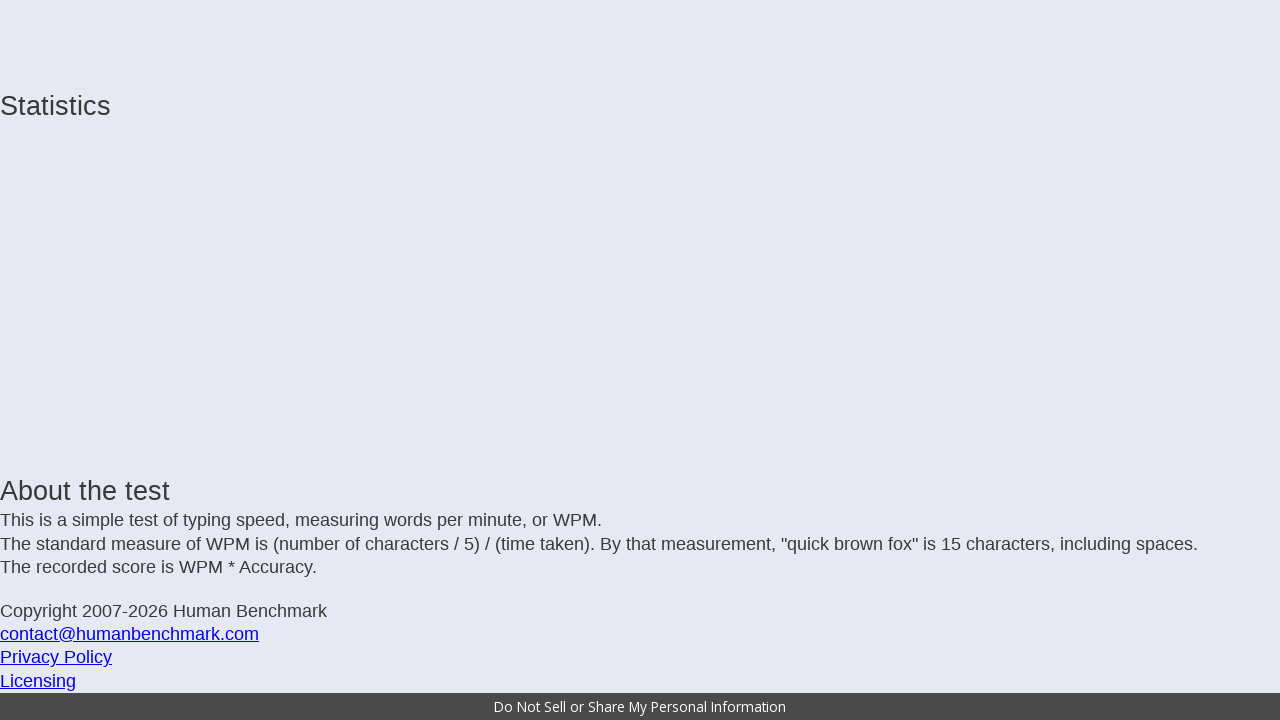

Typed incomplete letter: 'm'
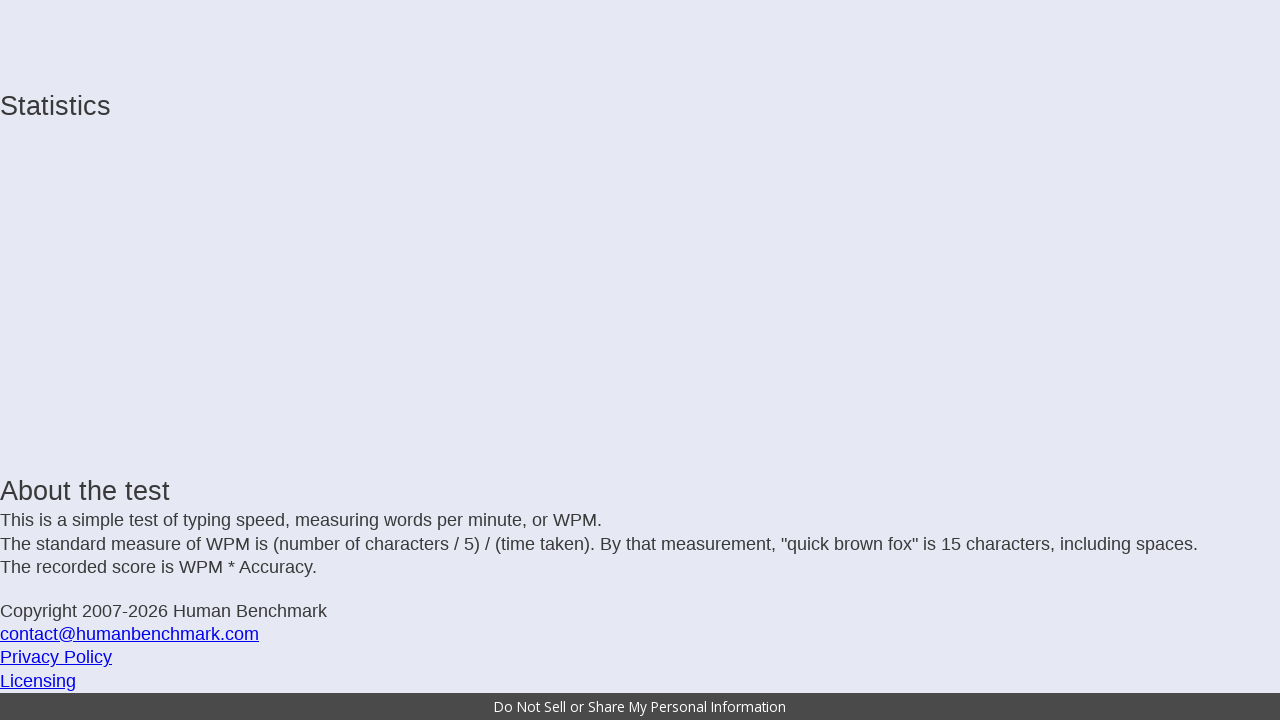

Typed incomplete letter: ' '
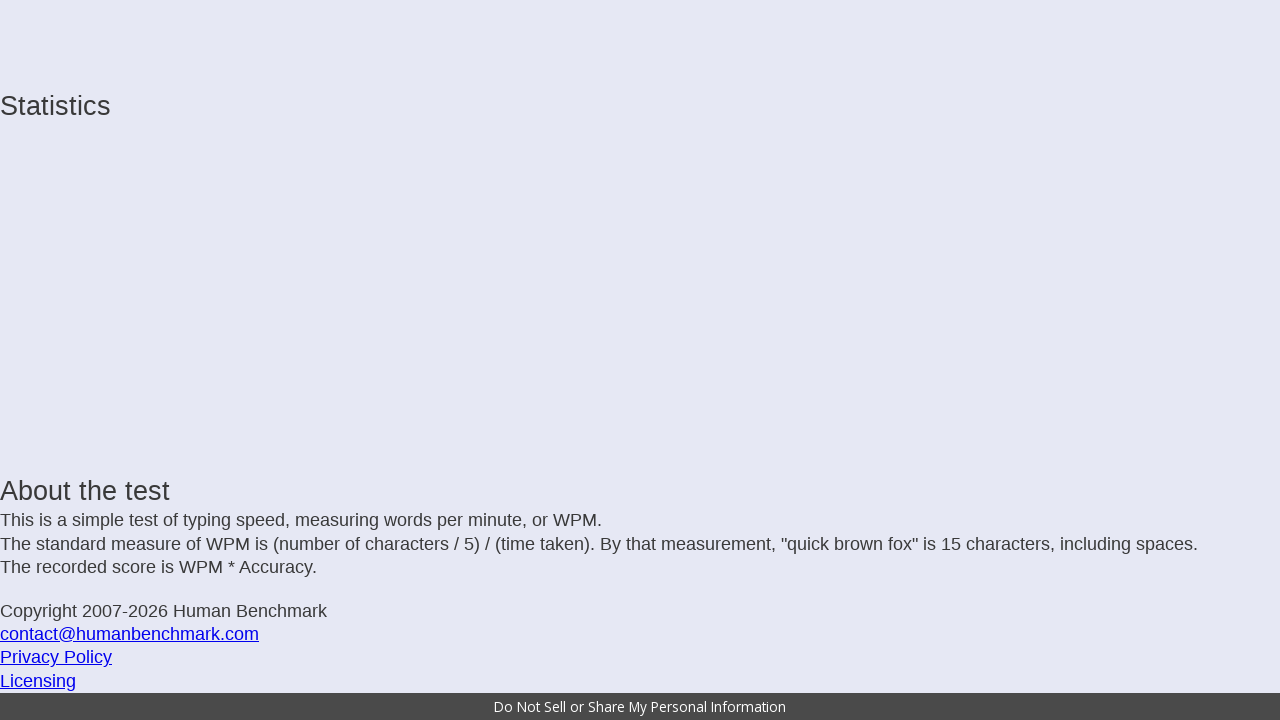

Typed incomplete letter: 'm'
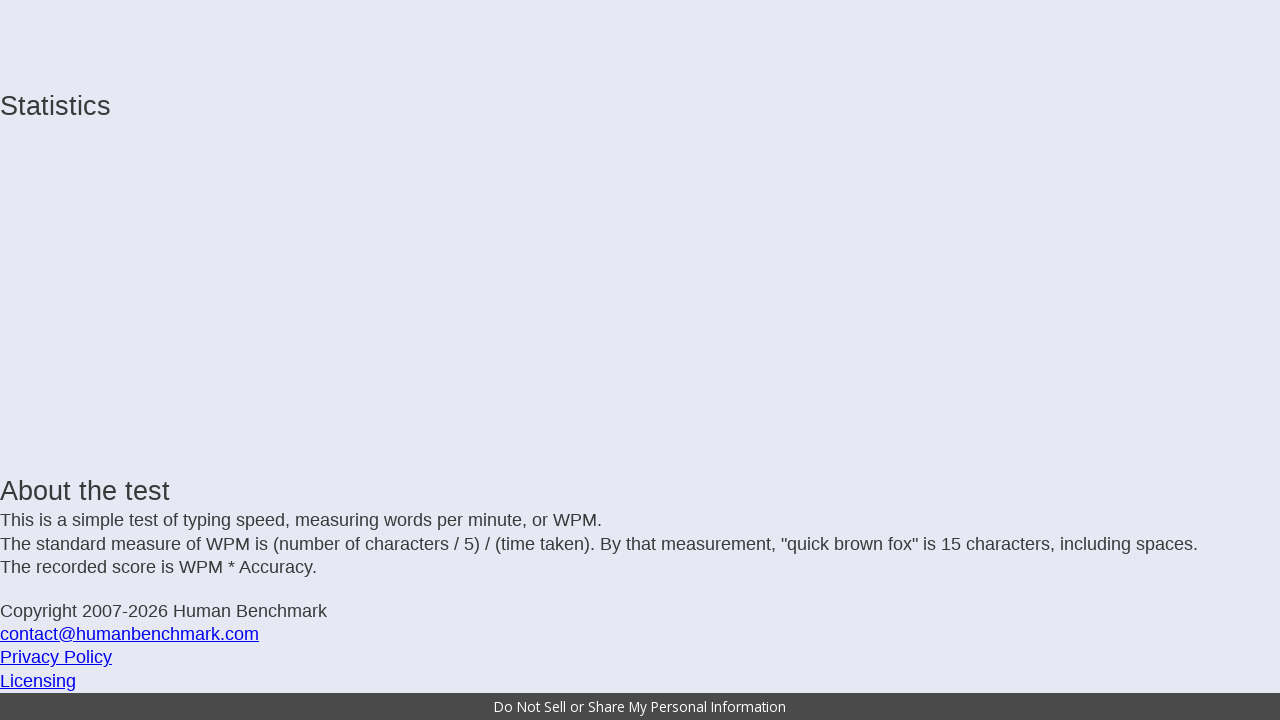

Typed incomplete letter: 'e'
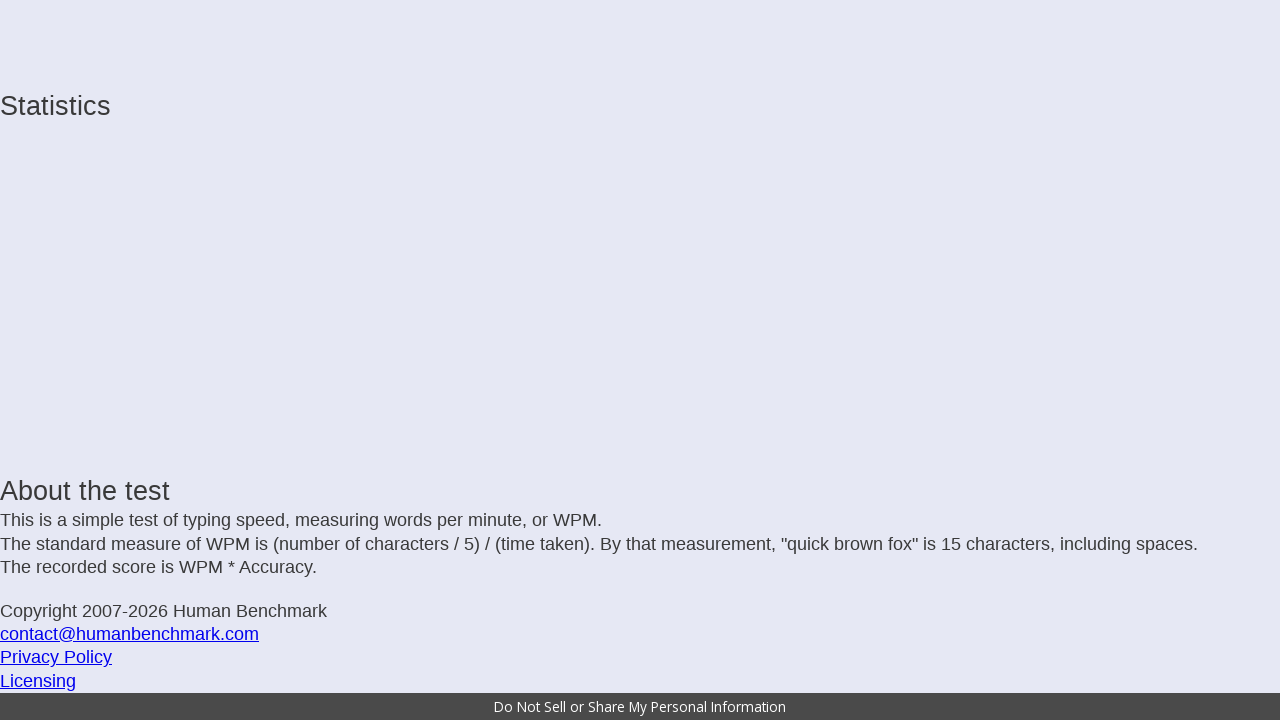

Typed incomplete letter: 'n'
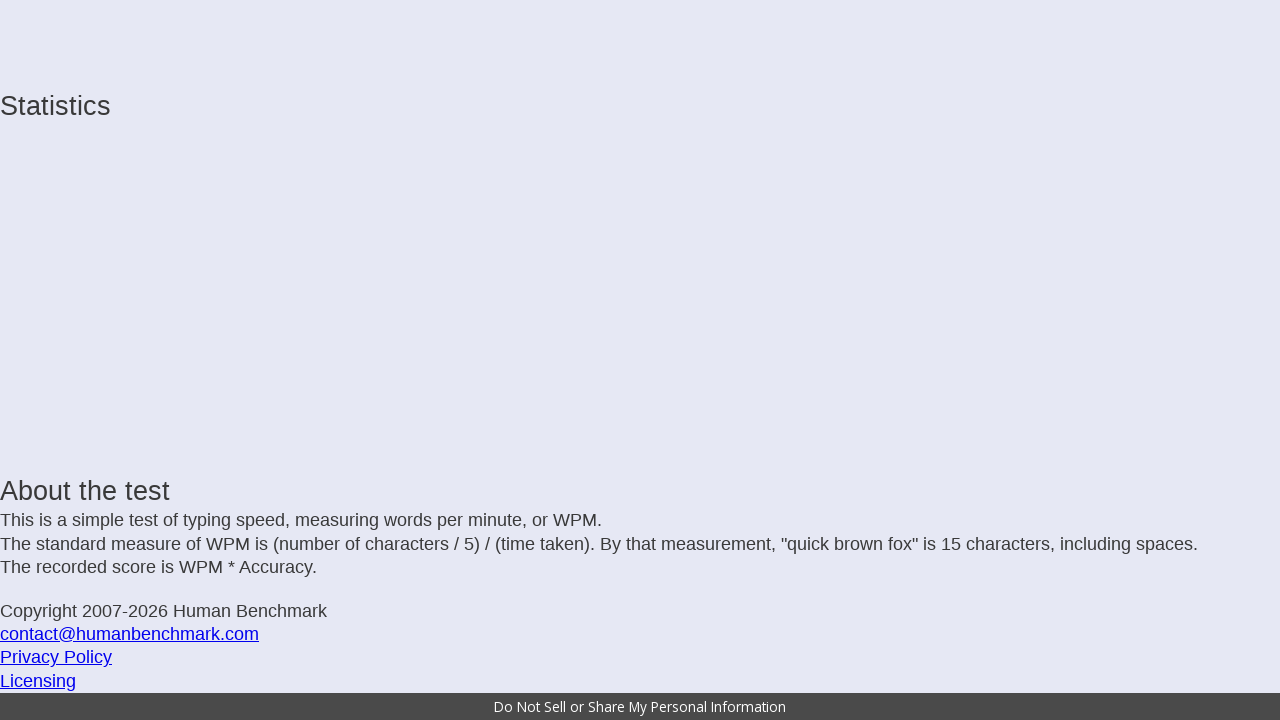

Typed incomplete letter: 't'
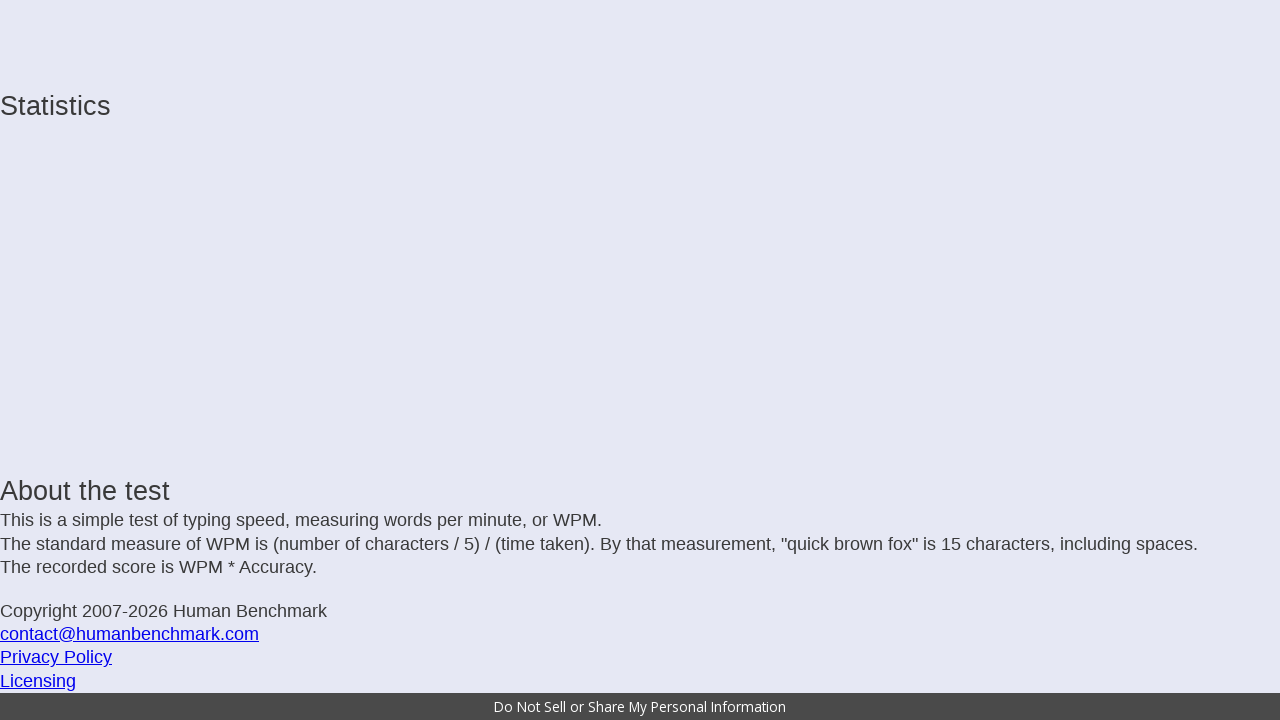

Typed incomplete letter: 'i'
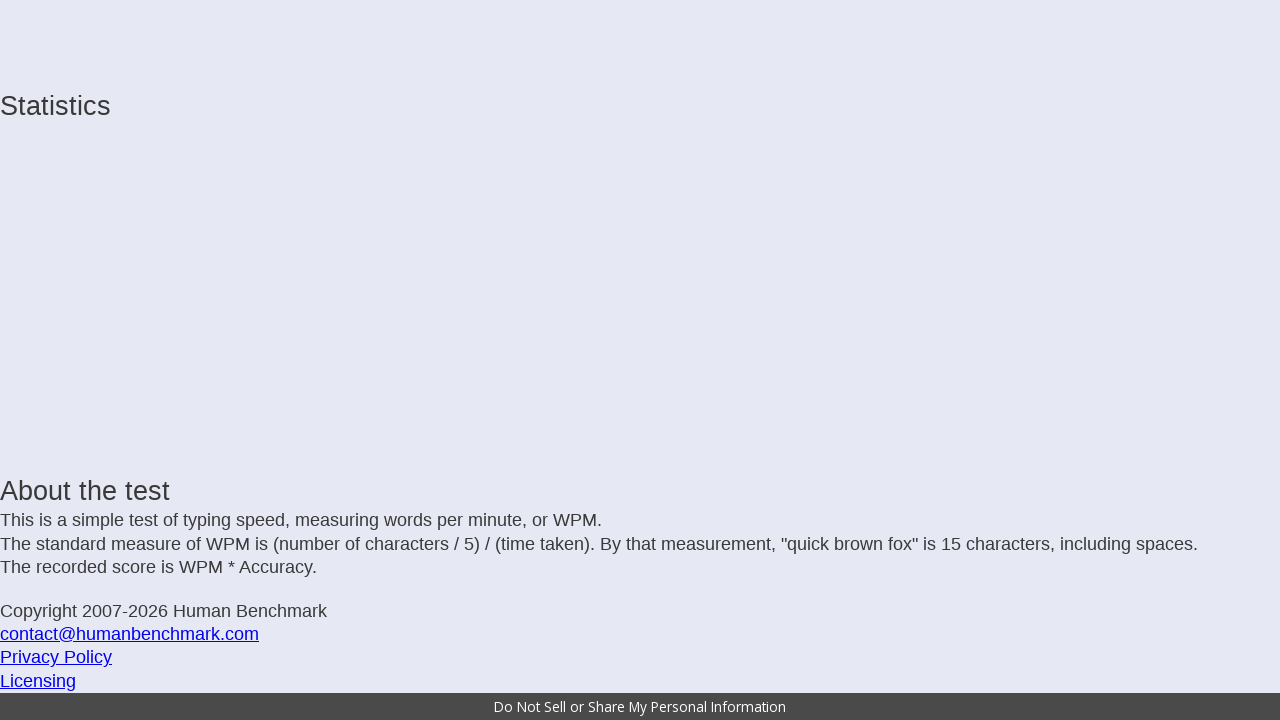

Typed incomplete letter: 'o'
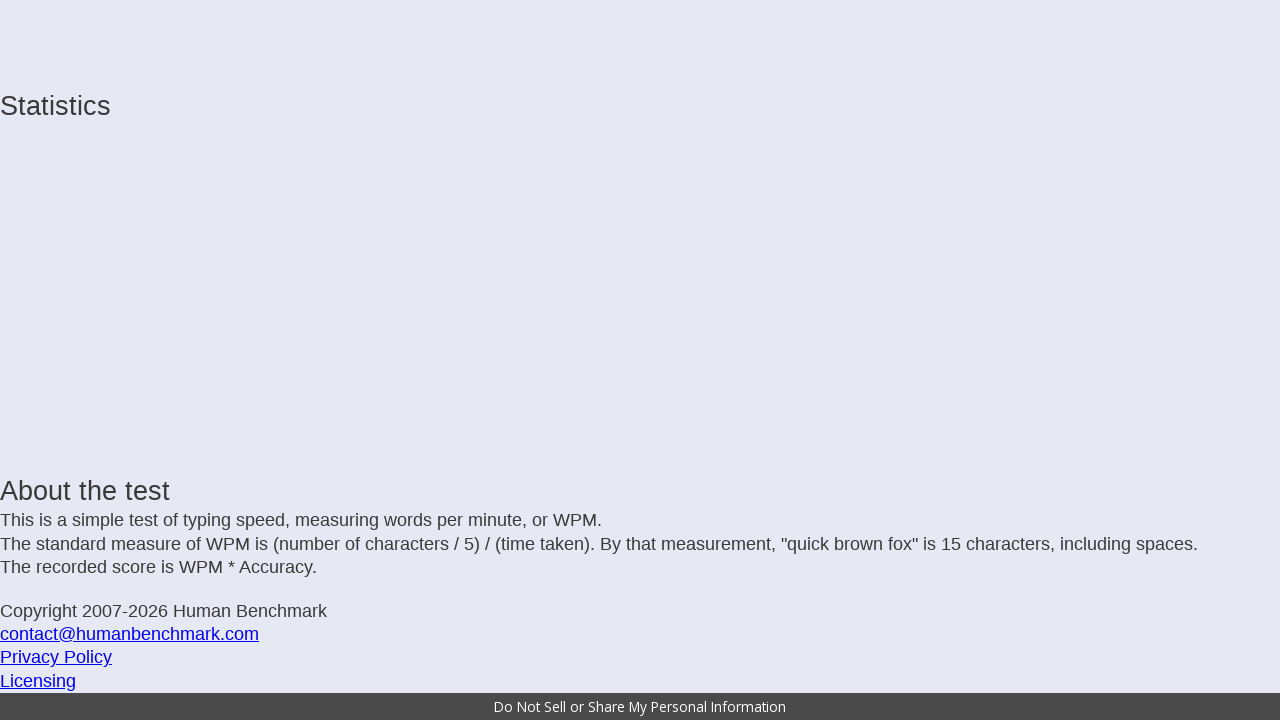

Typed incomplete letter: 'n'
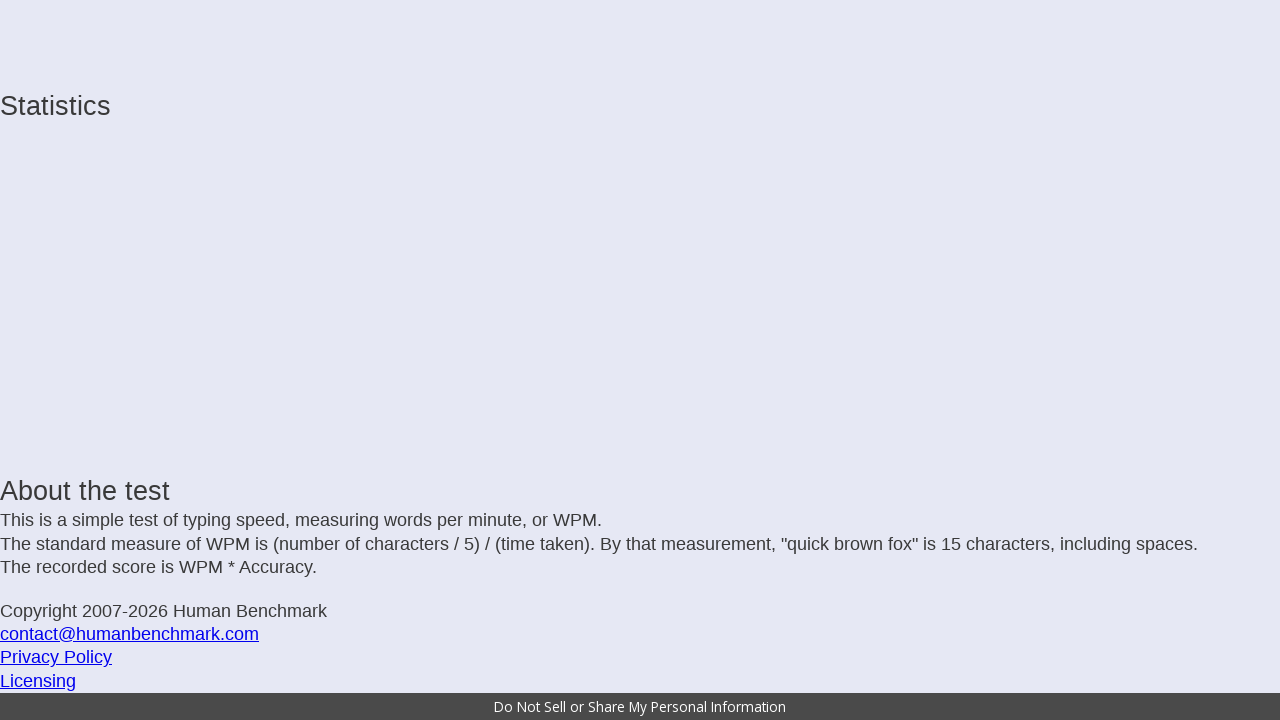

Typed incomplete letter: ' '
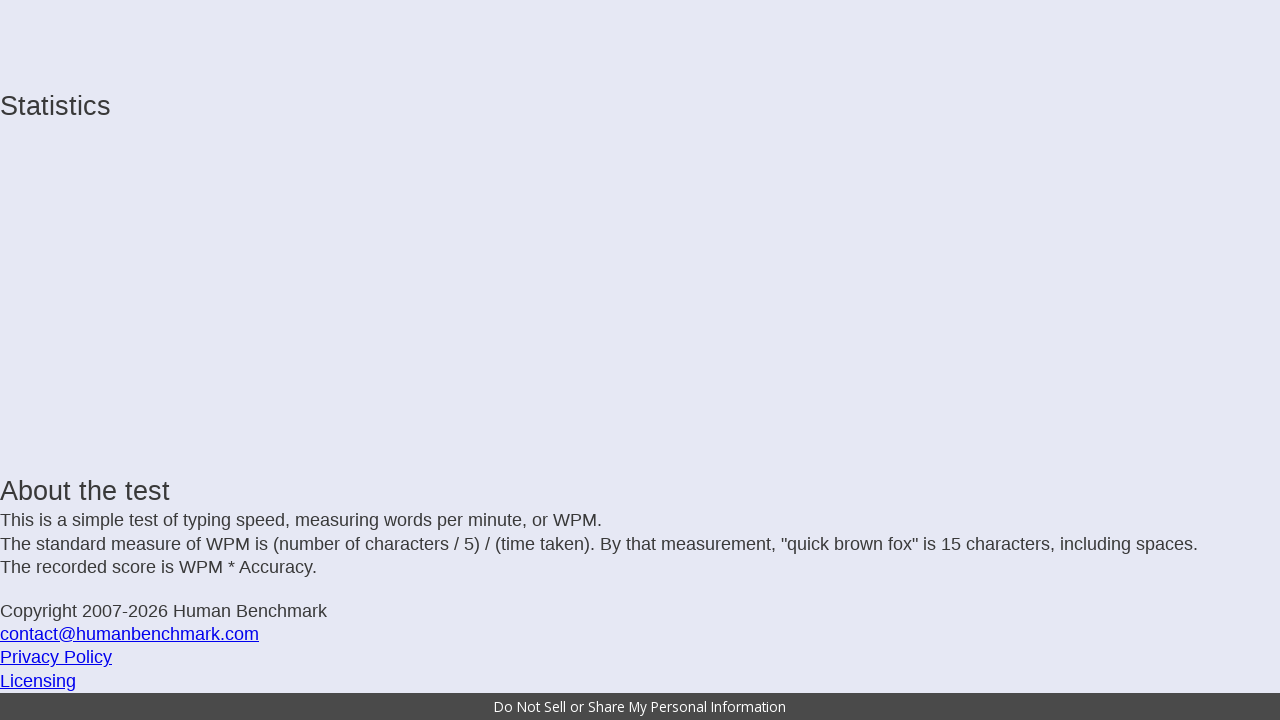

Typed incomplete letter: 'h'
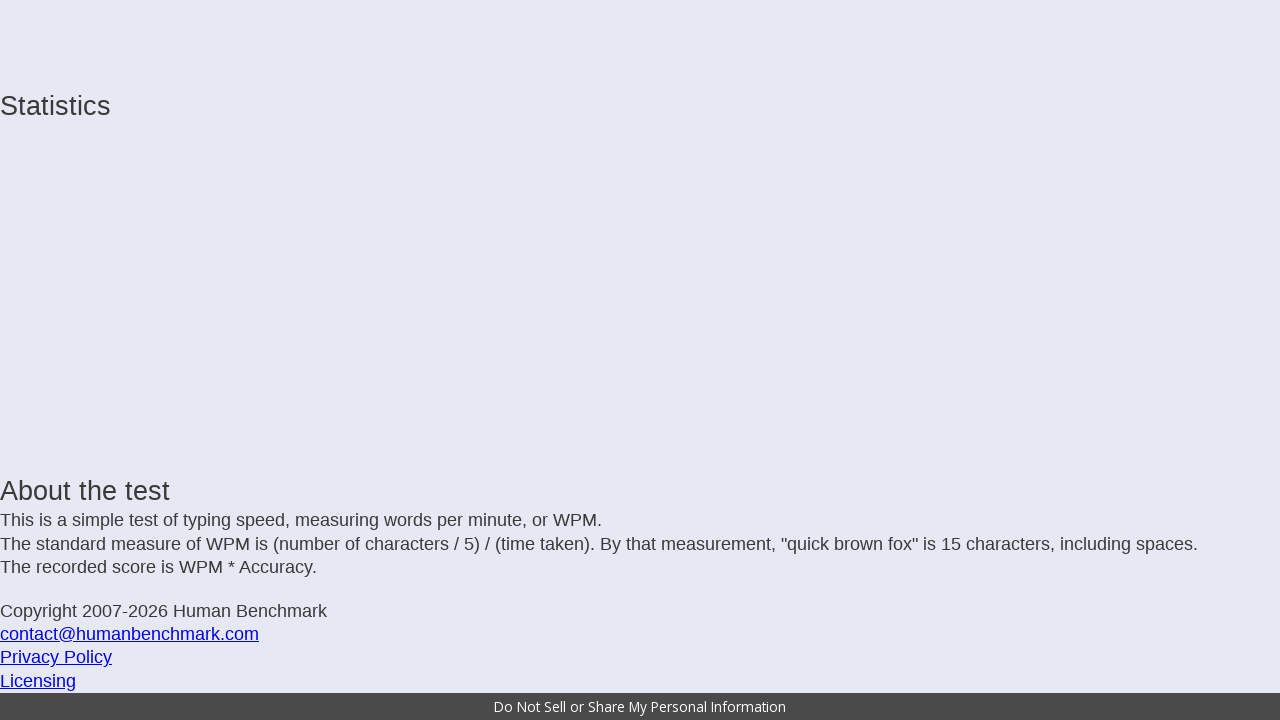

Typed incomplete letter: 'e'
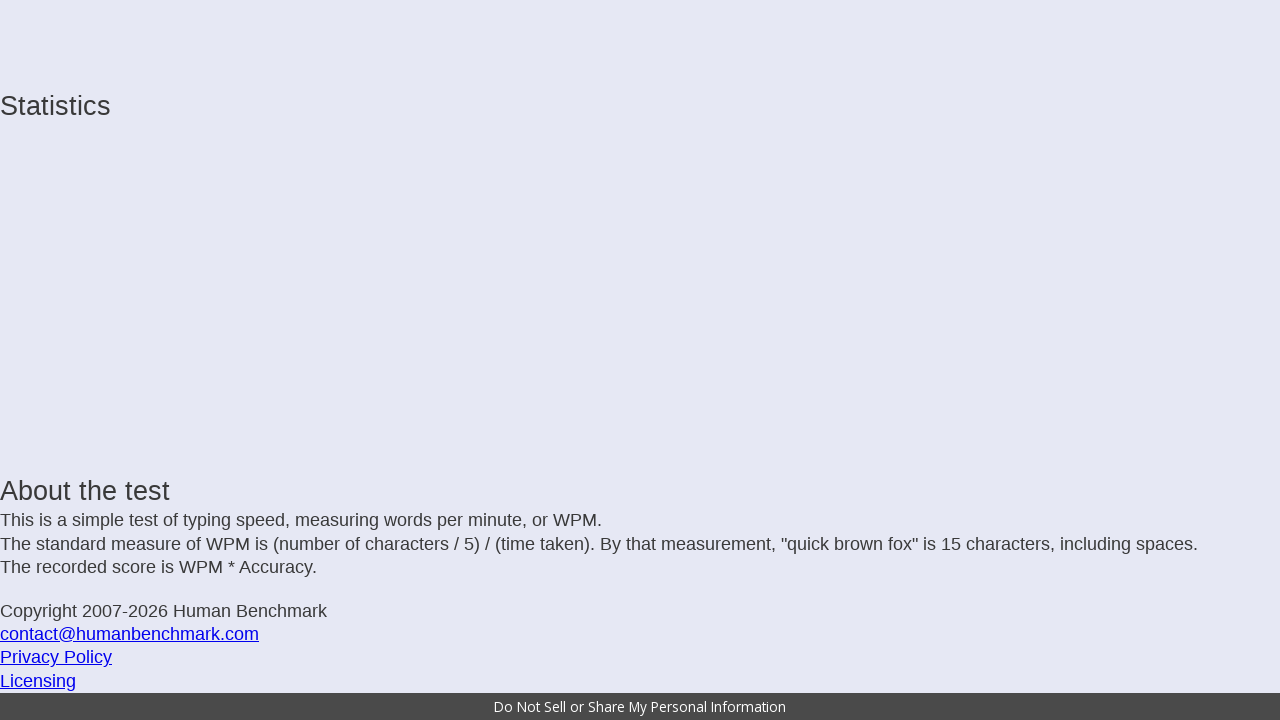

Typed incomplete letter: 'r'
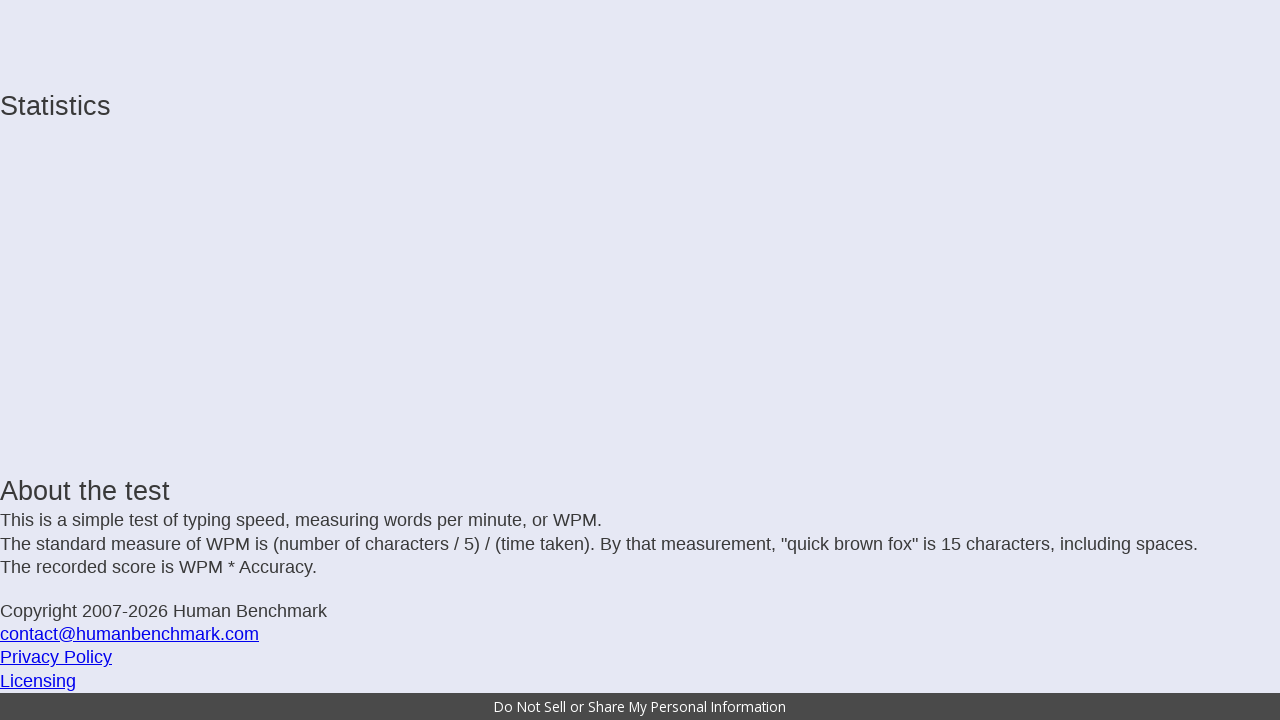

Typed incomplete letter: ' '
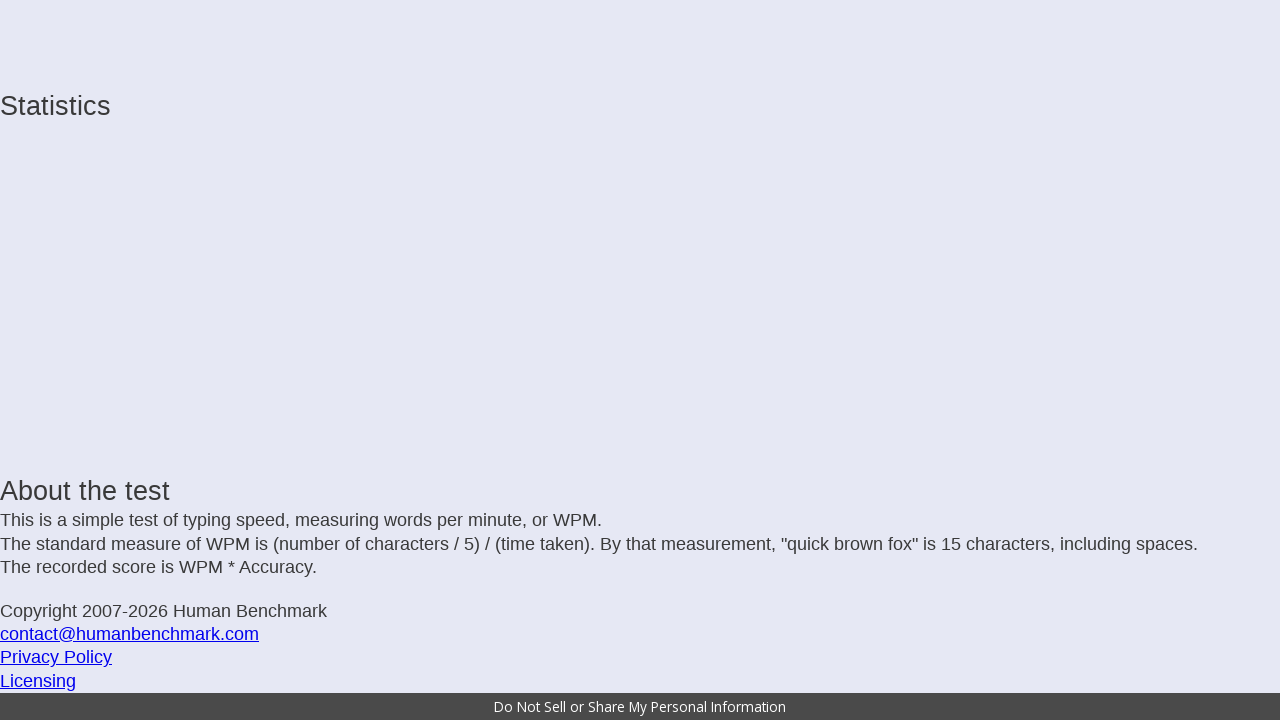

Typed incomplete letter: 'u'
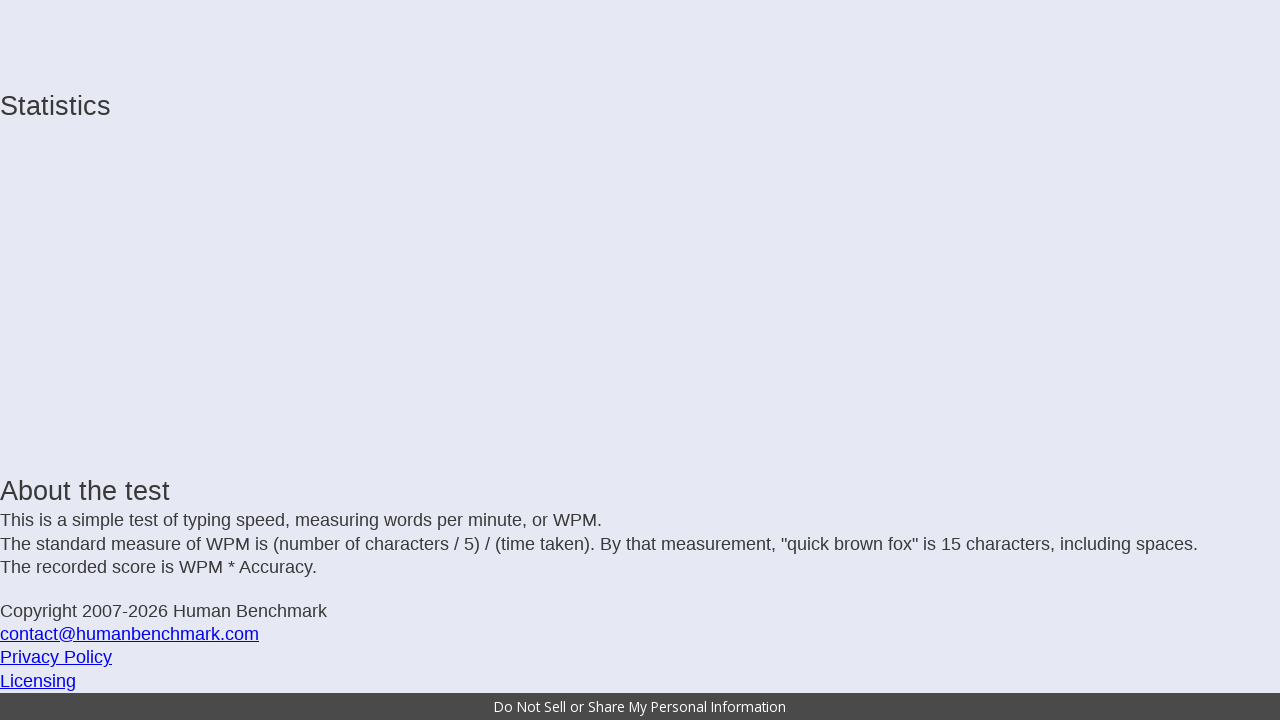

Typed incomplete letter: 'n'
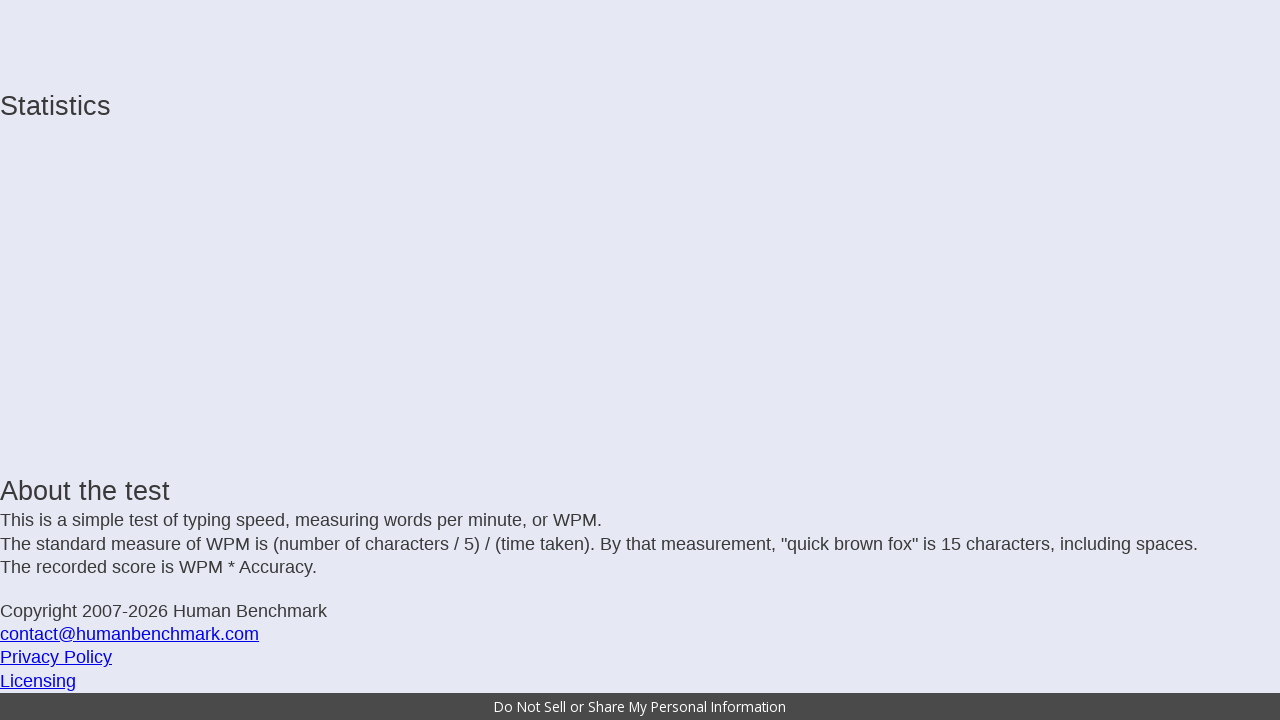

Typed incomplete letter: 'd'
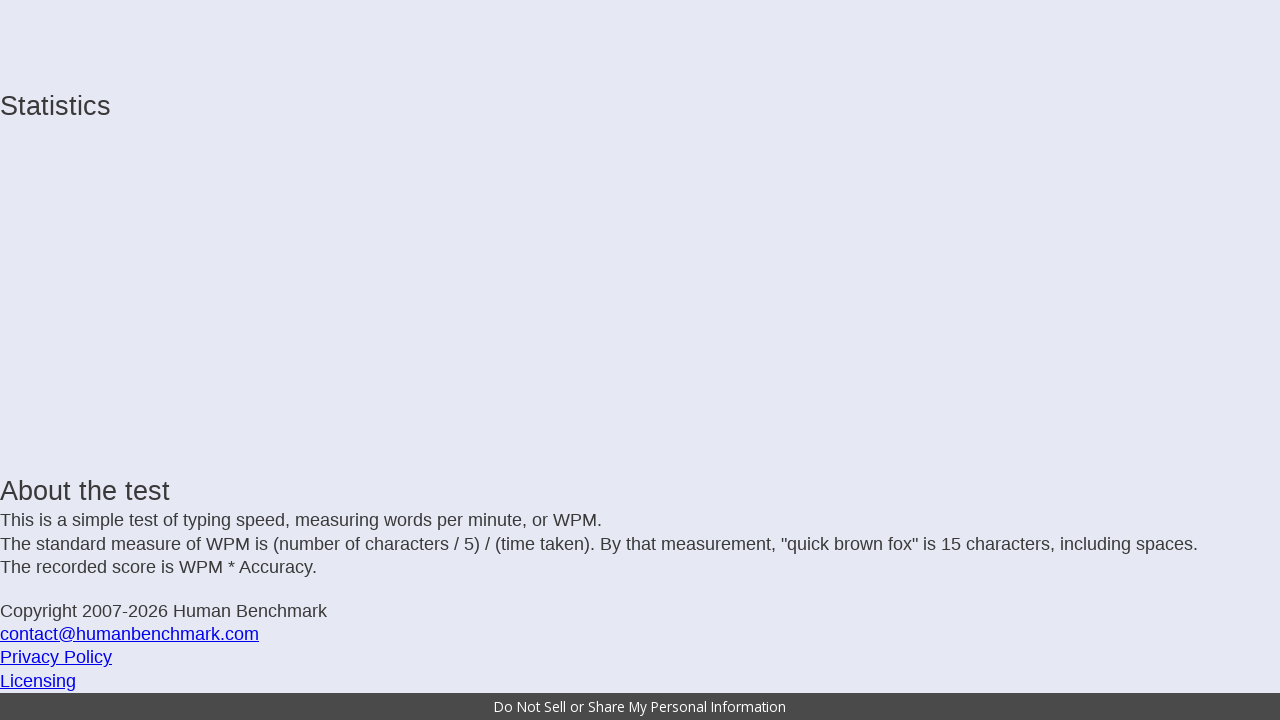

Typed incomplete letter: 'e'
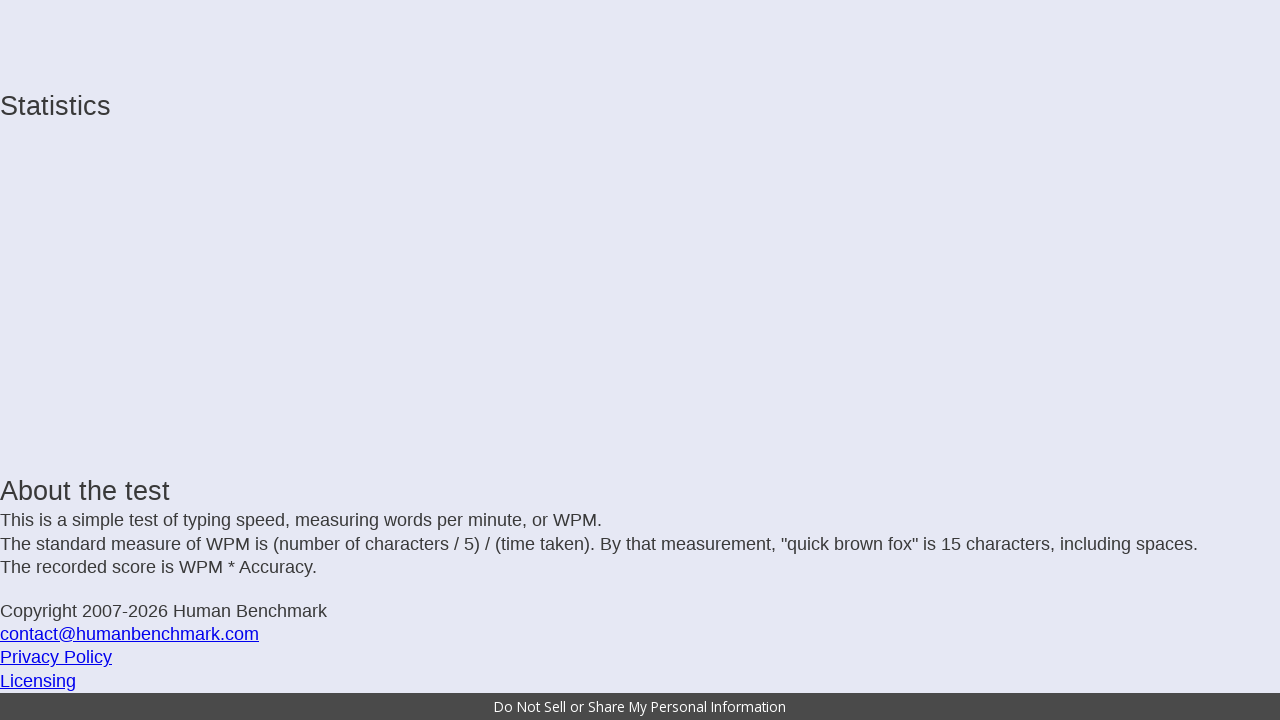

Typed incomplete letter: 'r'
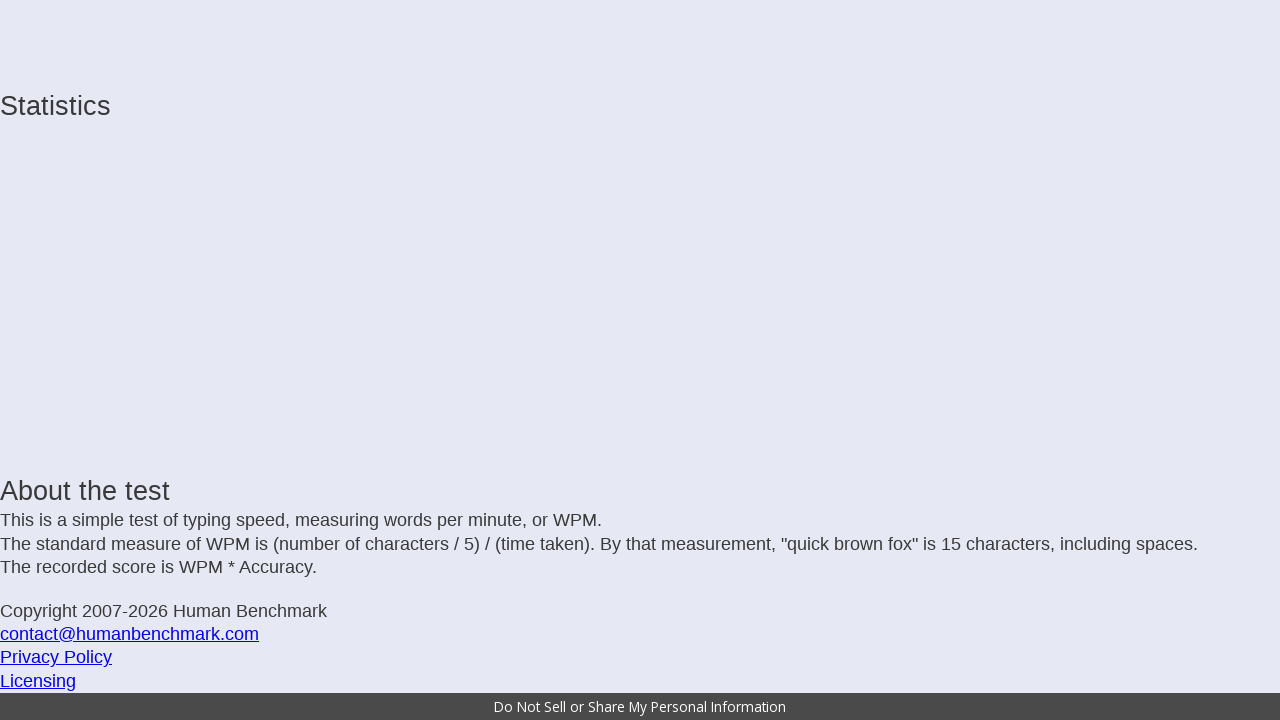

Typed incomplete letter: ' '
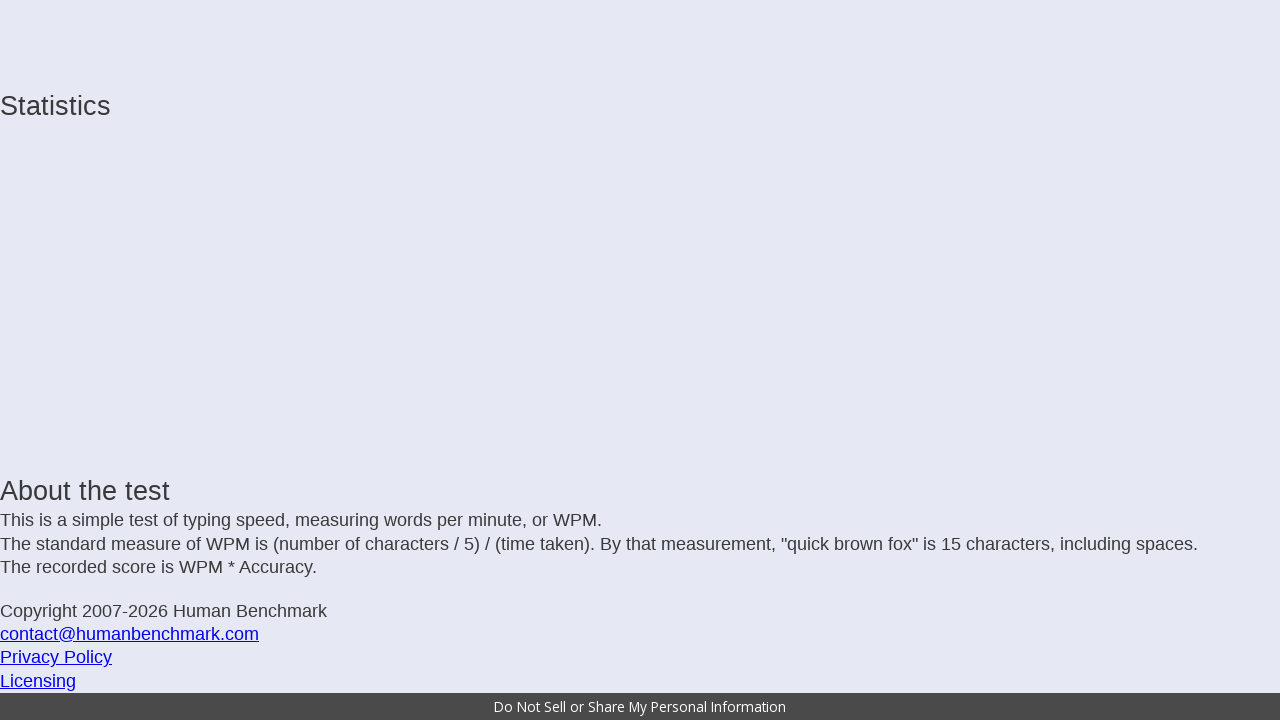

Typed incomplete letter: 'a'
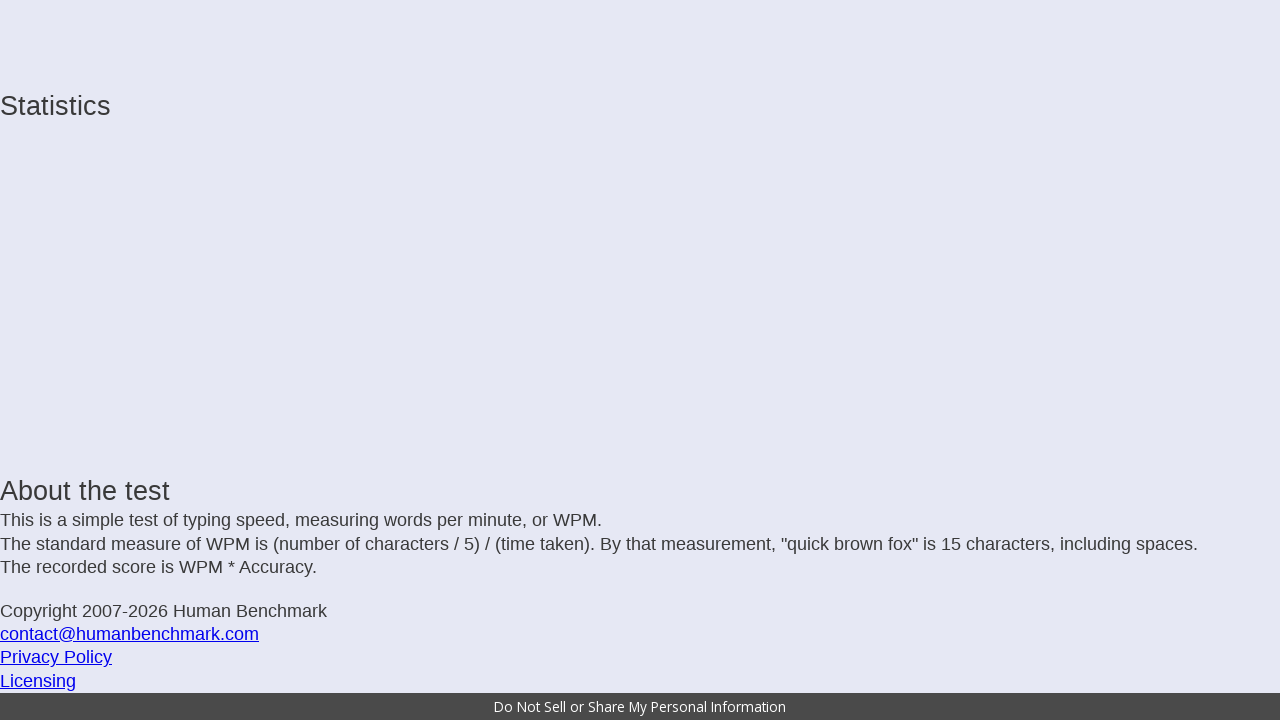

Typed incomplete letter: 'n'
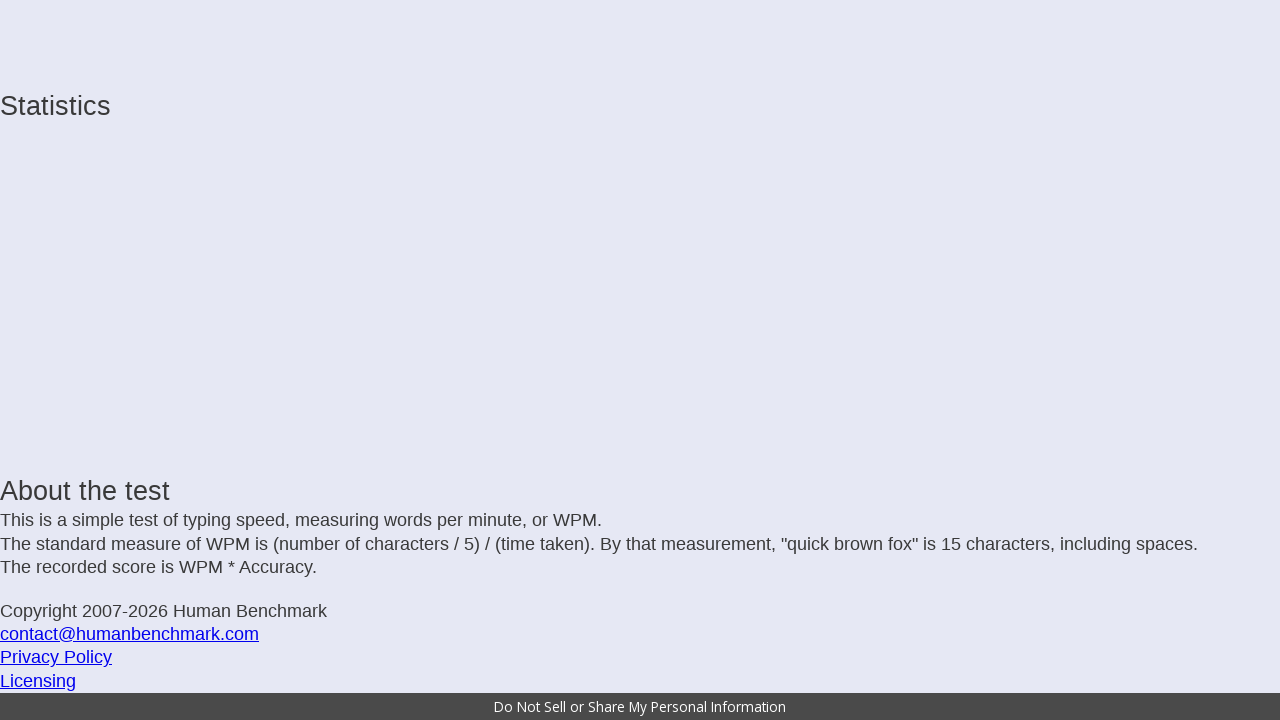

Typed incomplete letter: 'y'
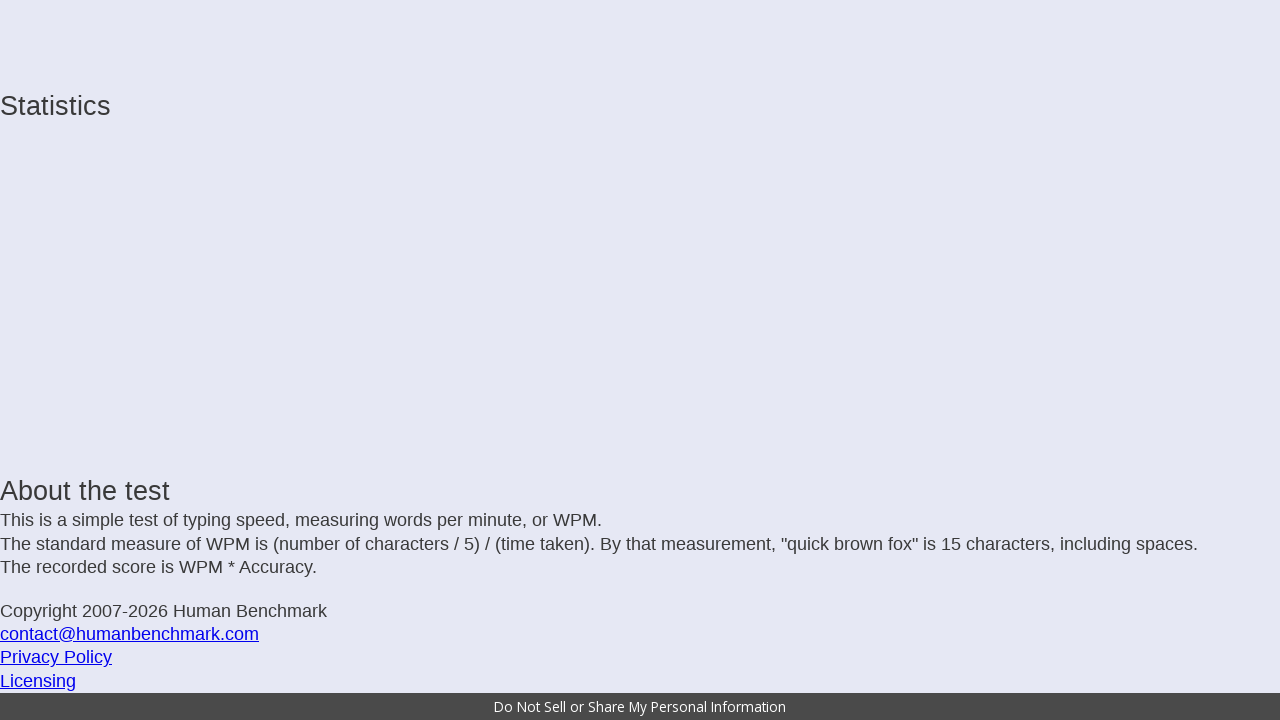

Typed incomplete letter: ' '
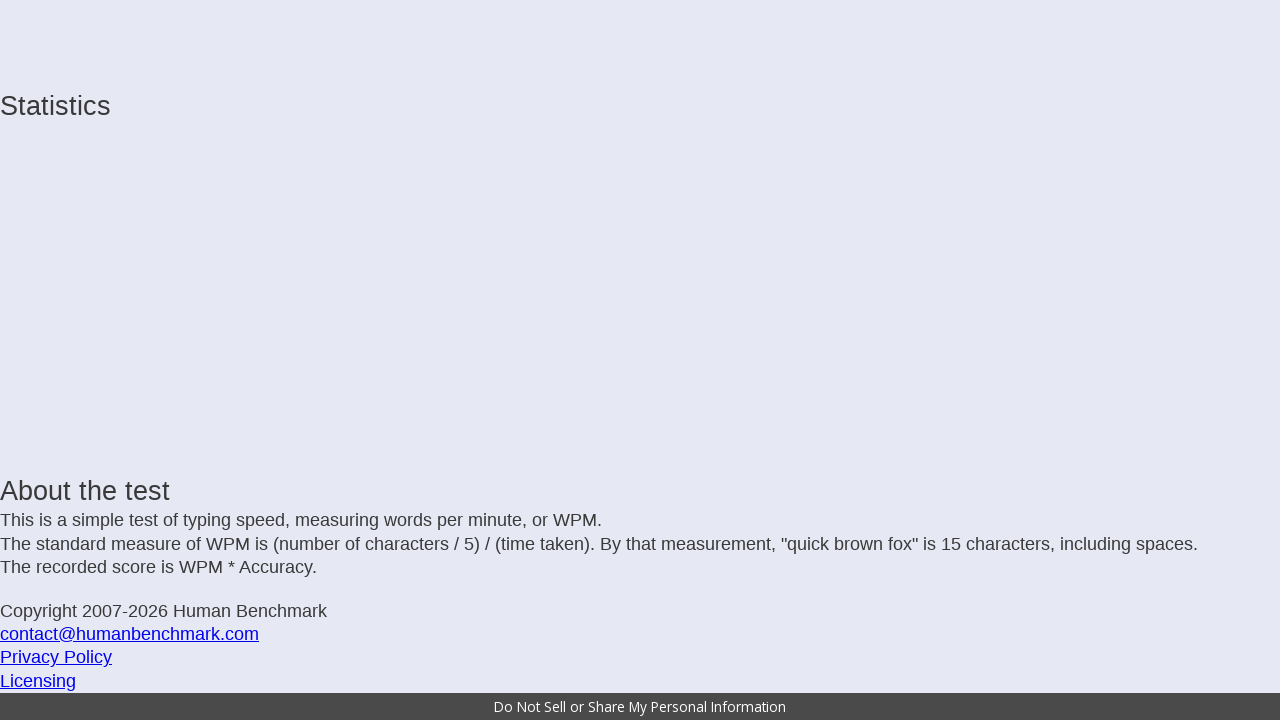

Typed incomplete letter: 'o'
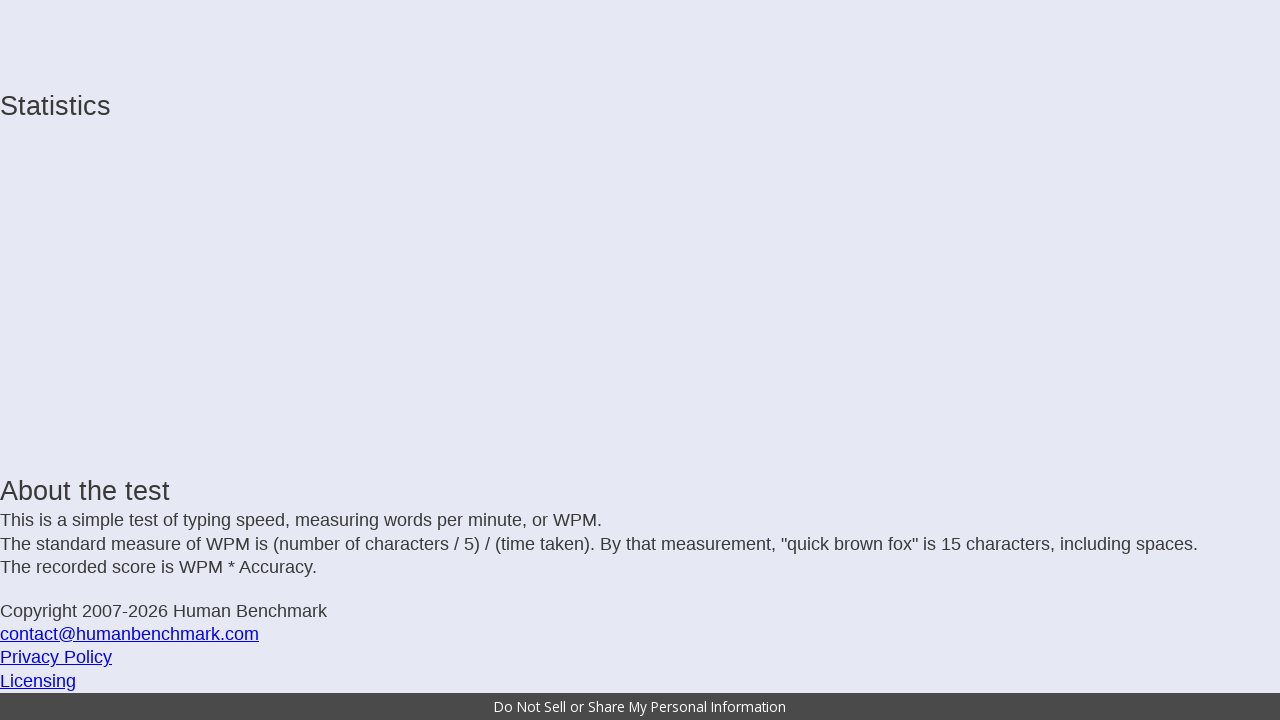

Typed incomplete letter: 't'
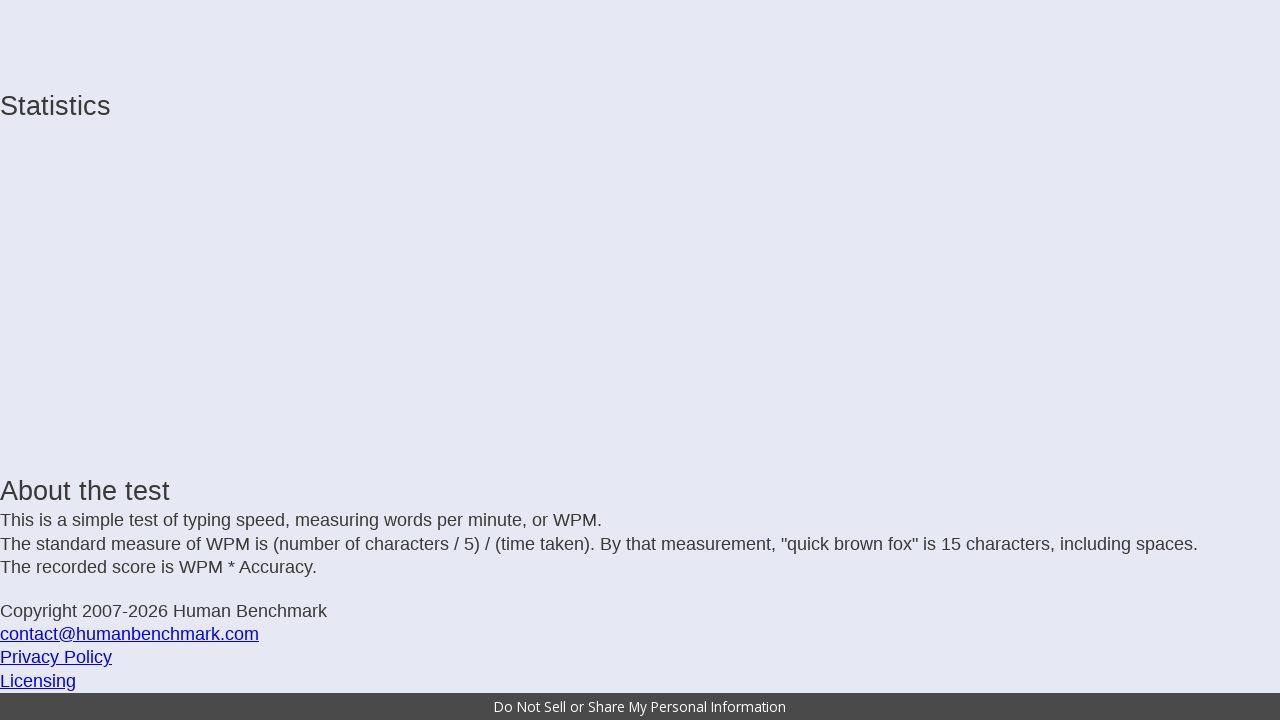

Typed incomplete letter: 'h'
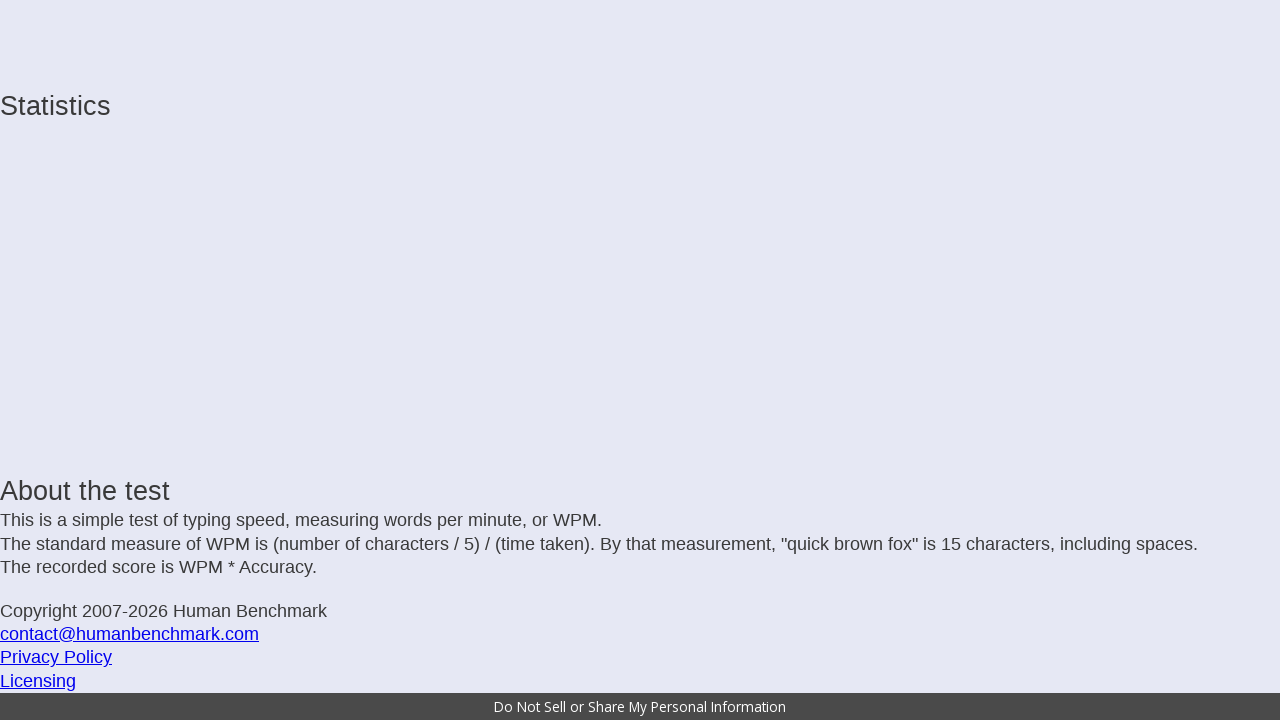

Typed incomplete letter: 'e'
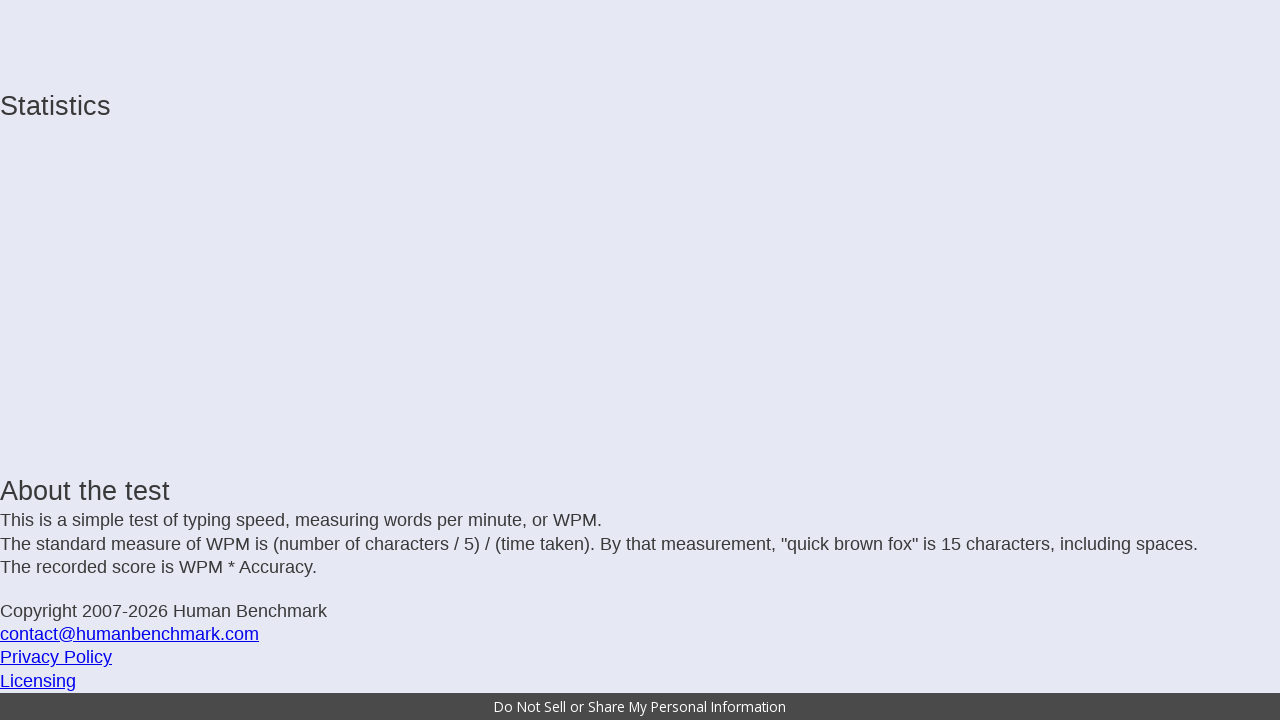

Typed incomplete letter: 'r'
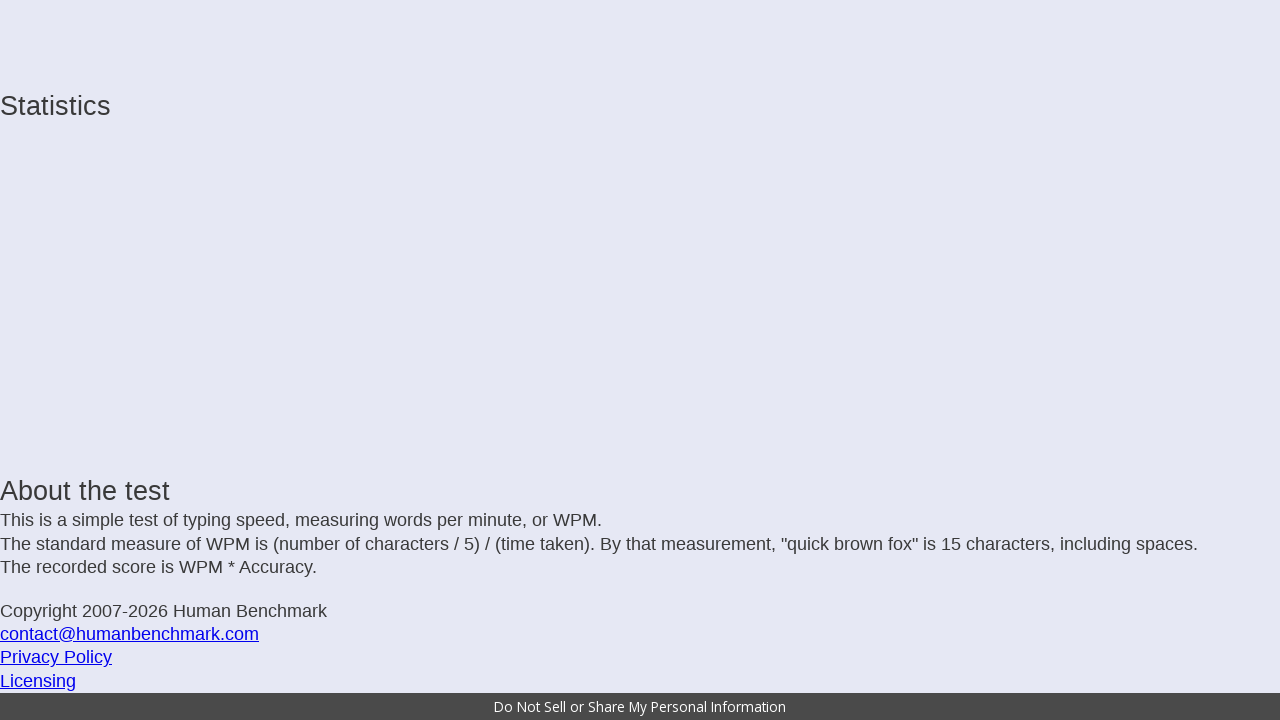

Typed incomplete letter: ' '
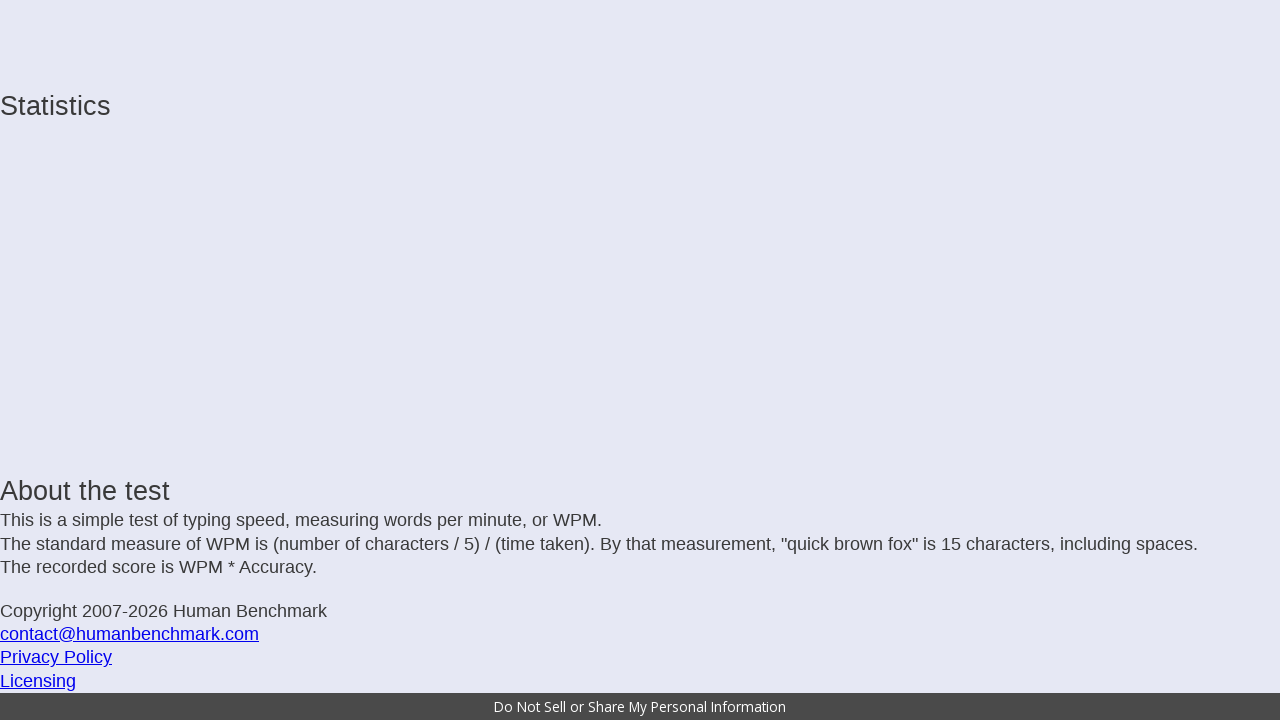

Typed incomplete letter: 'n'
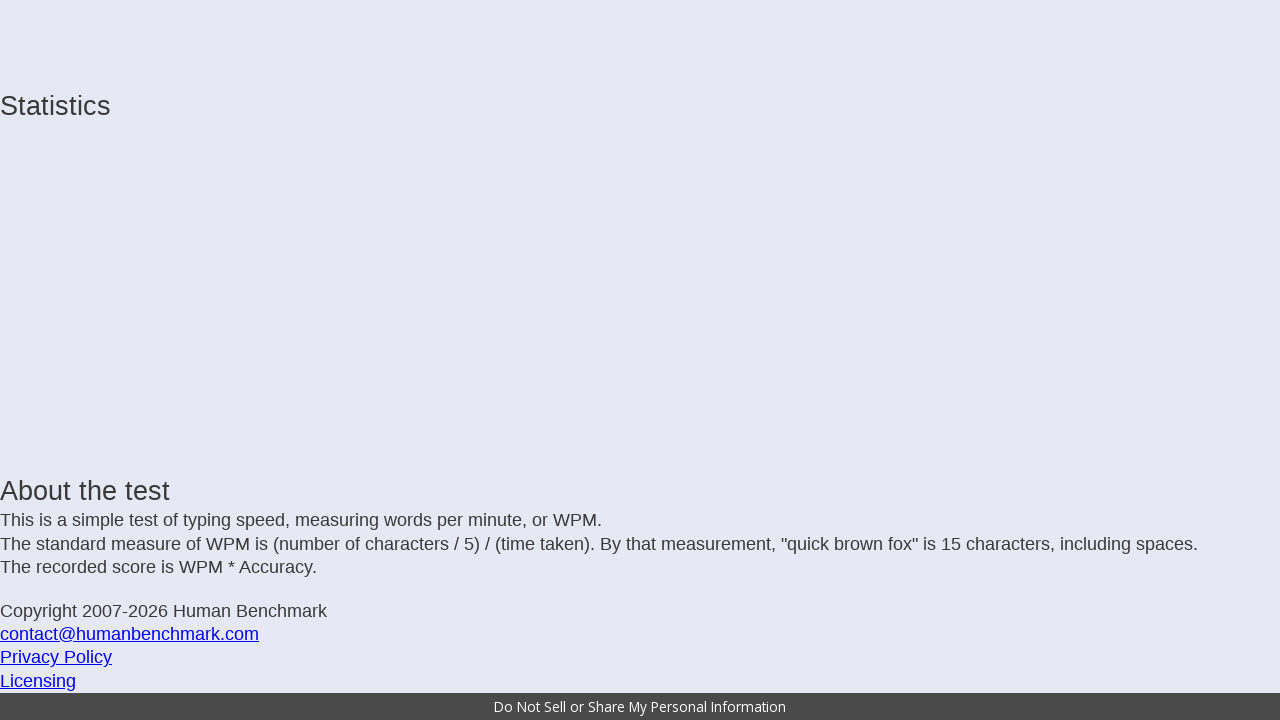

Typed incomplete letter: 'a'
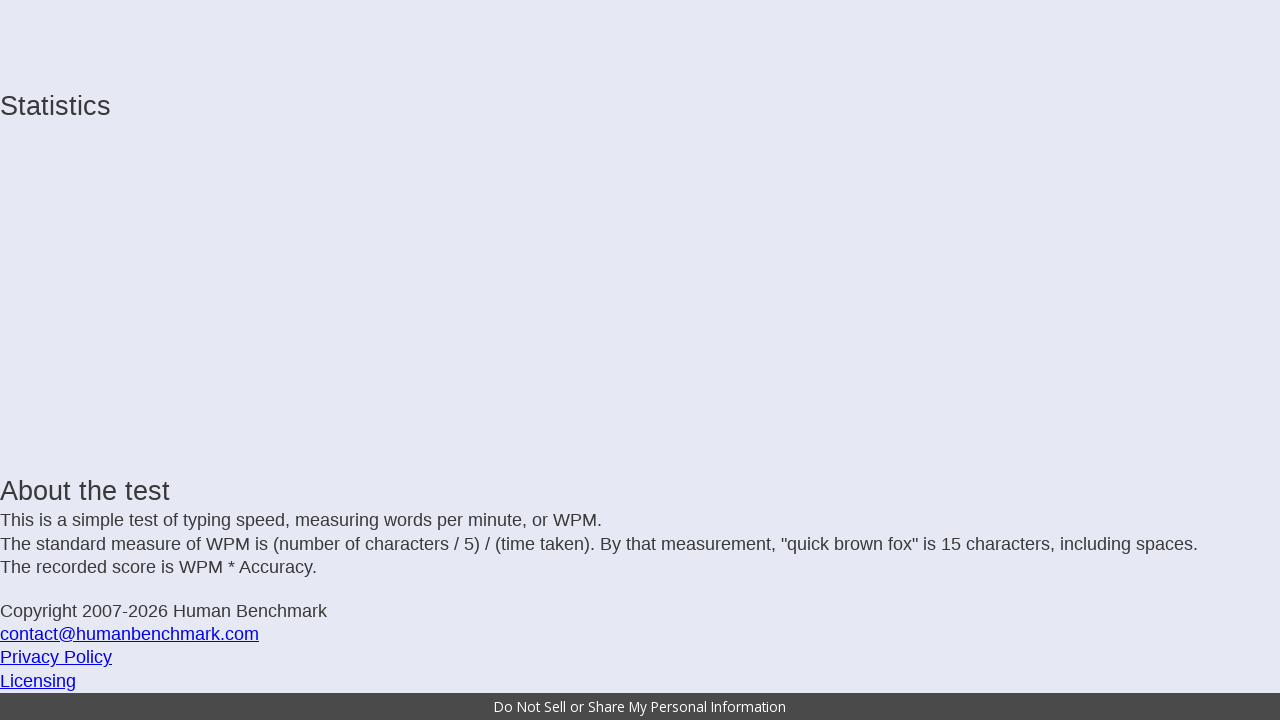

Typed incomplete letter: 'm'
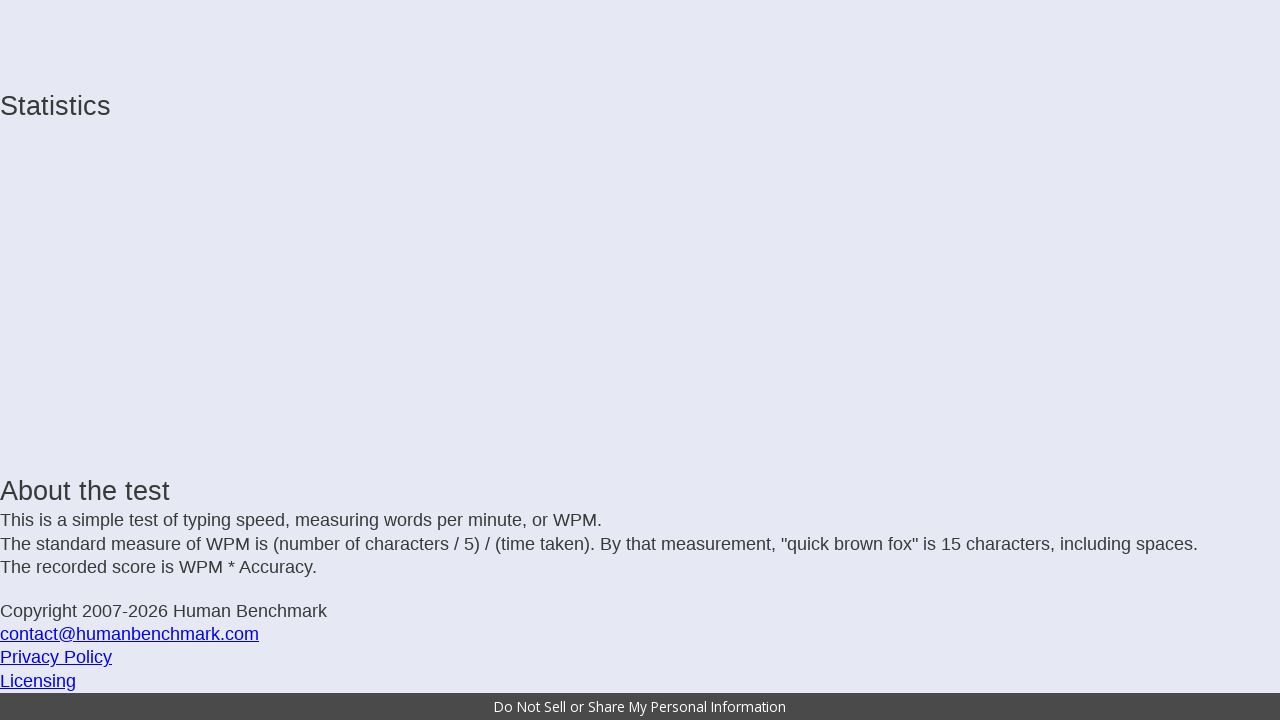

Typed incomplete letter: 'e'
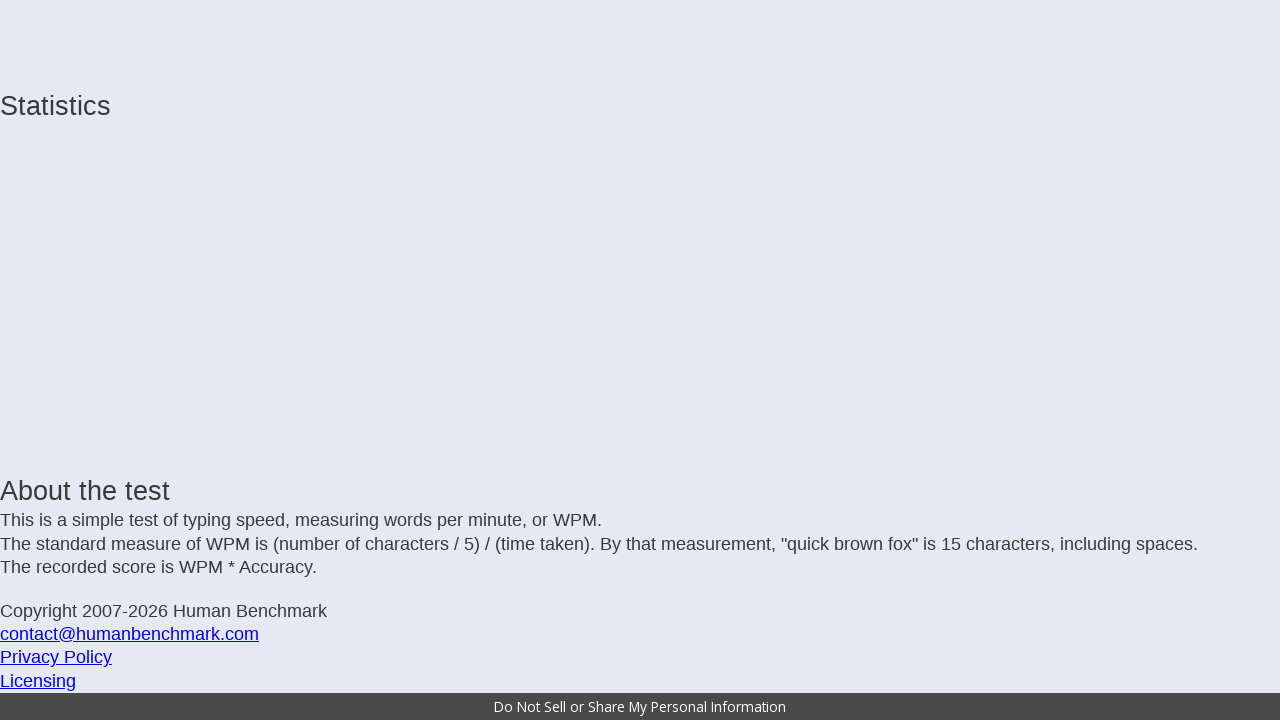

Typed incomplete letter: '.'
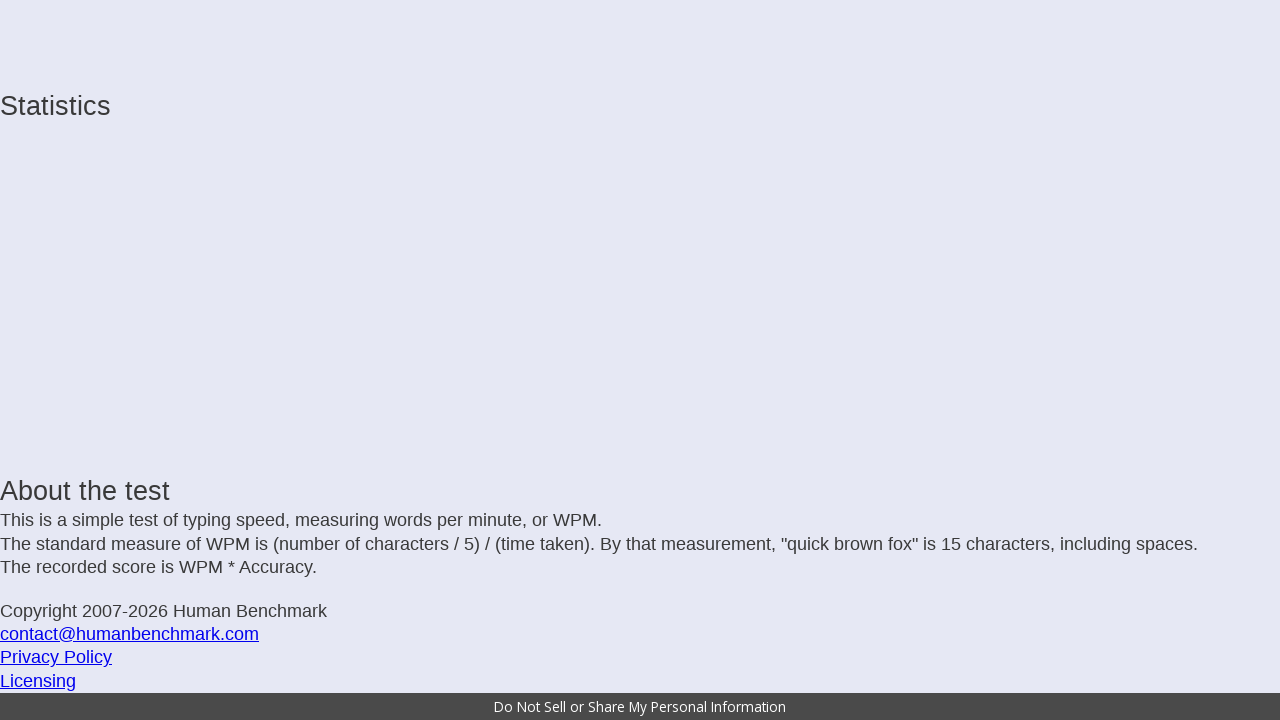

Typed incomplete letter: ' '
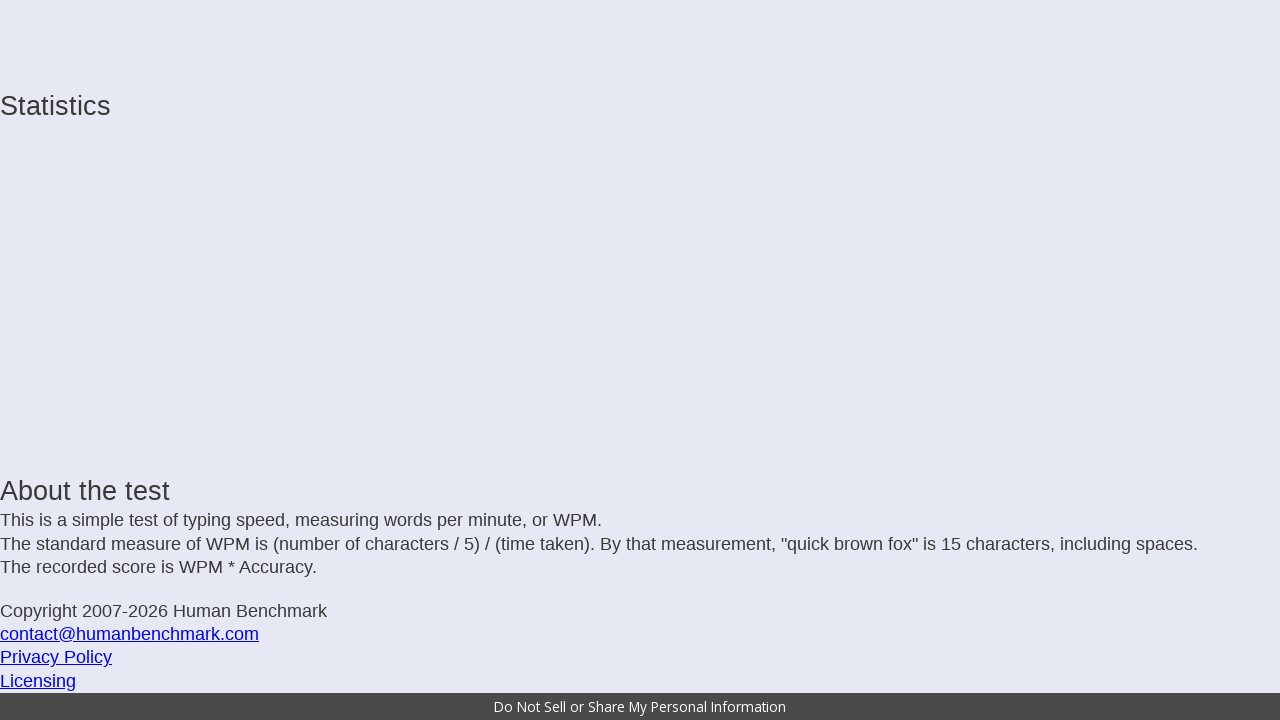

Typed incomplete letter: 'I'
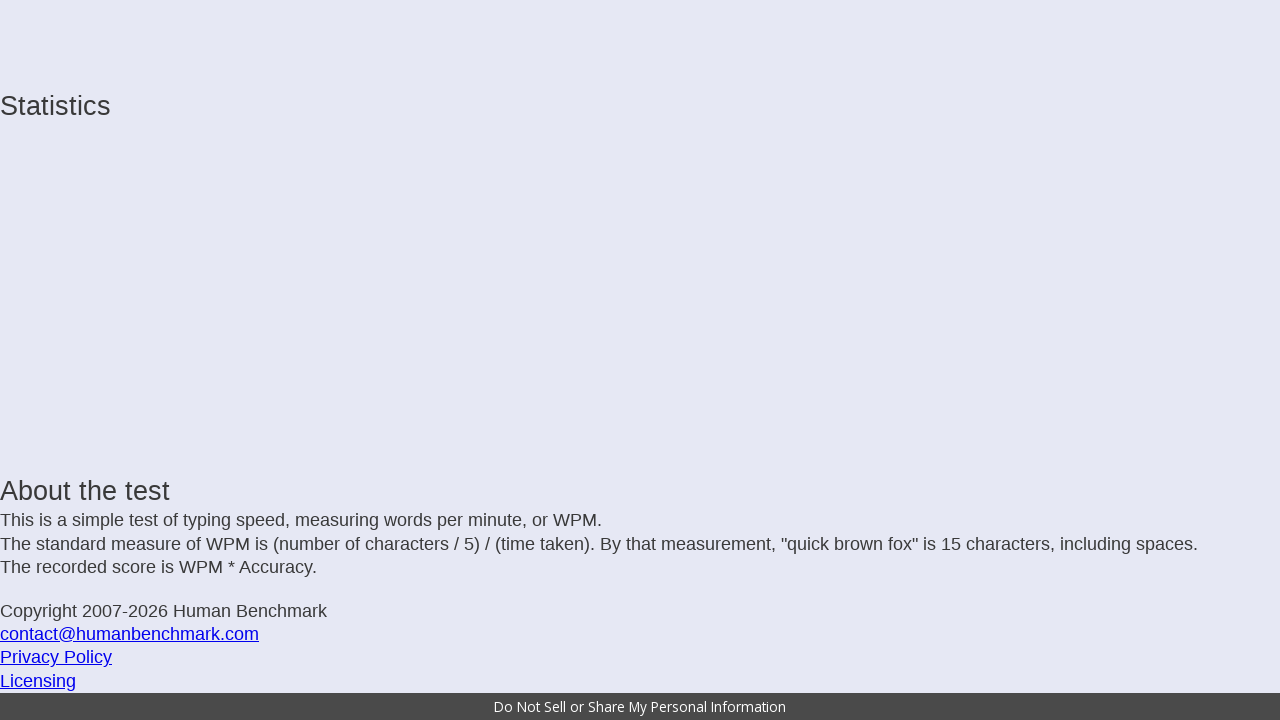

Typed incomplete letter: 'n'
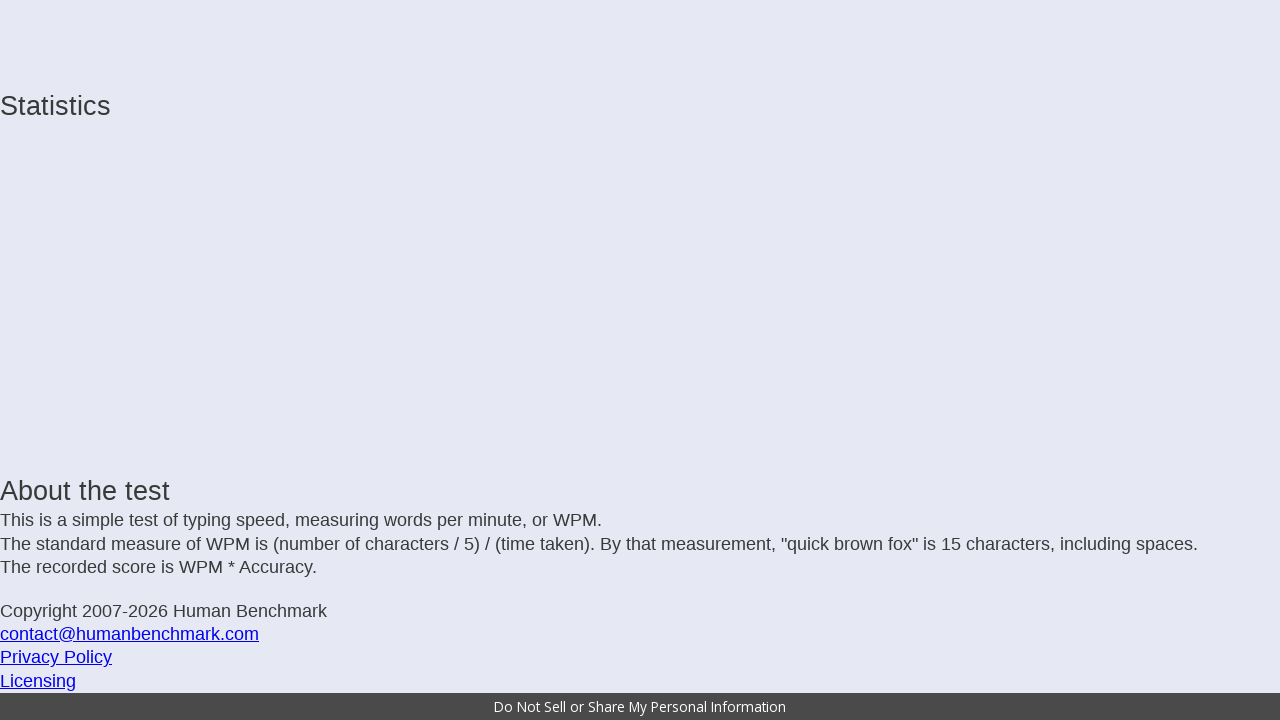

Typed incomplete letter: ' '
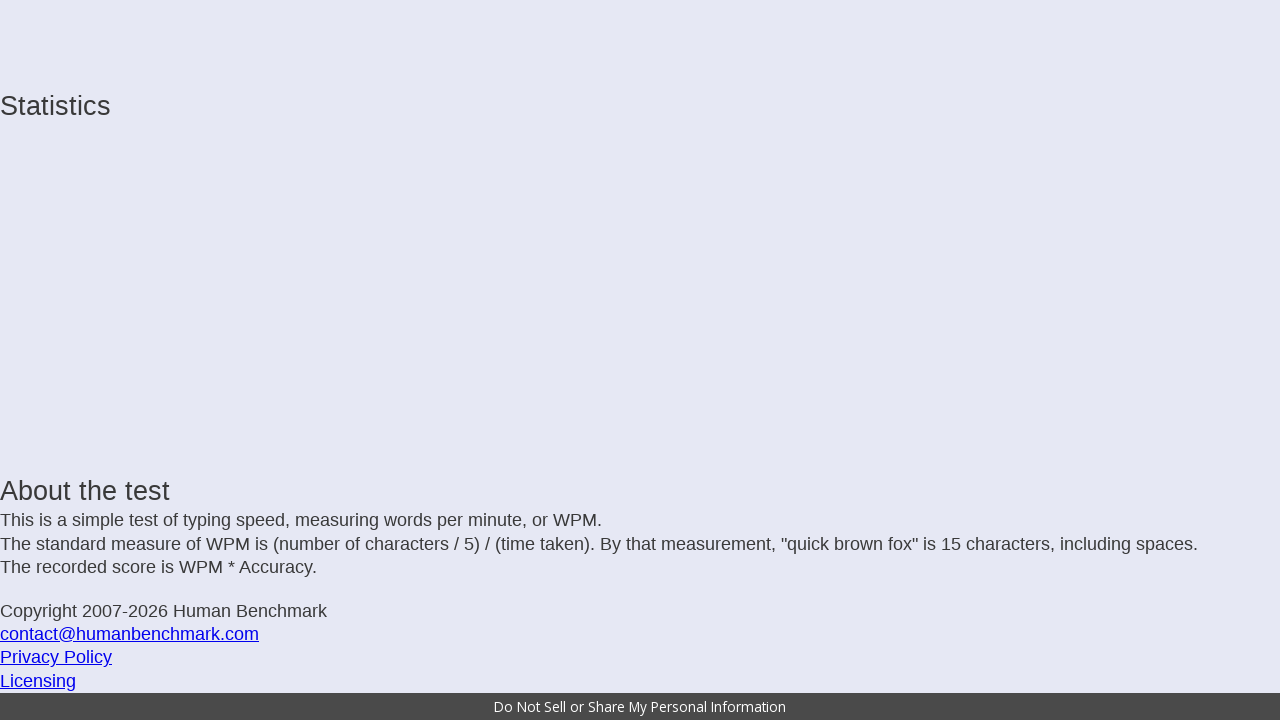

Typed incomplete letter: 'h'
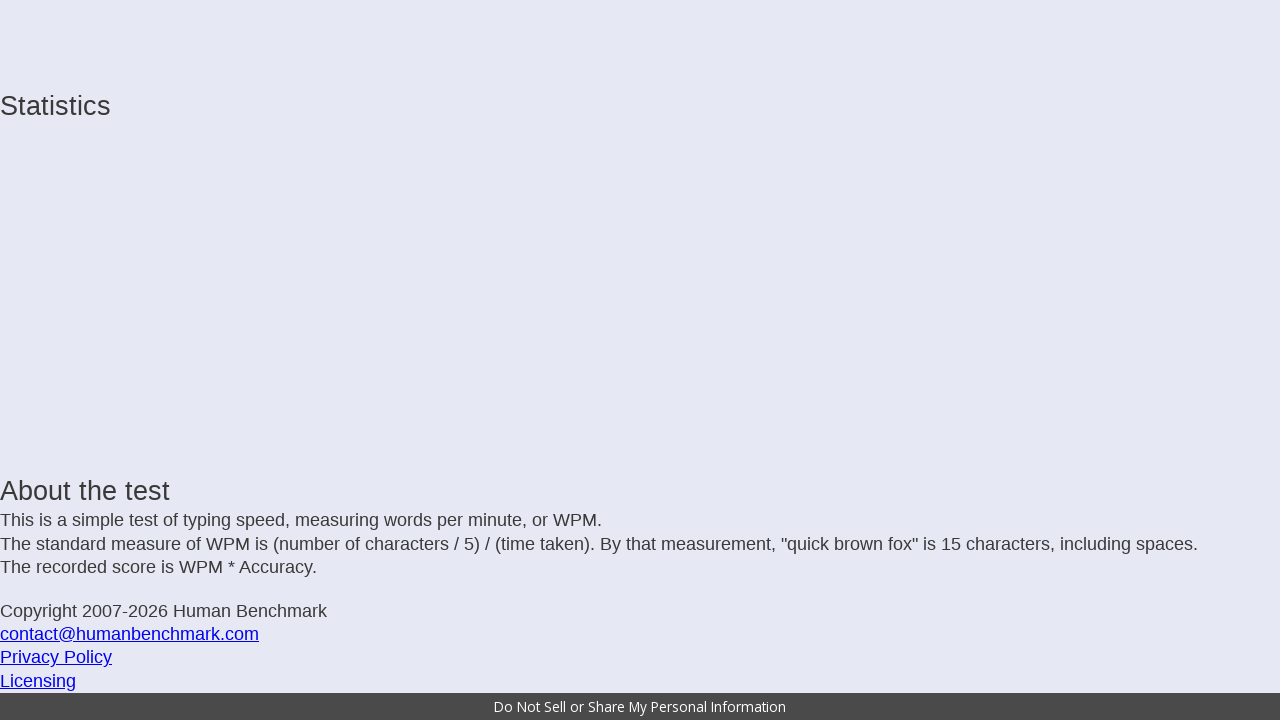

Typed incomplete letter: 'i'
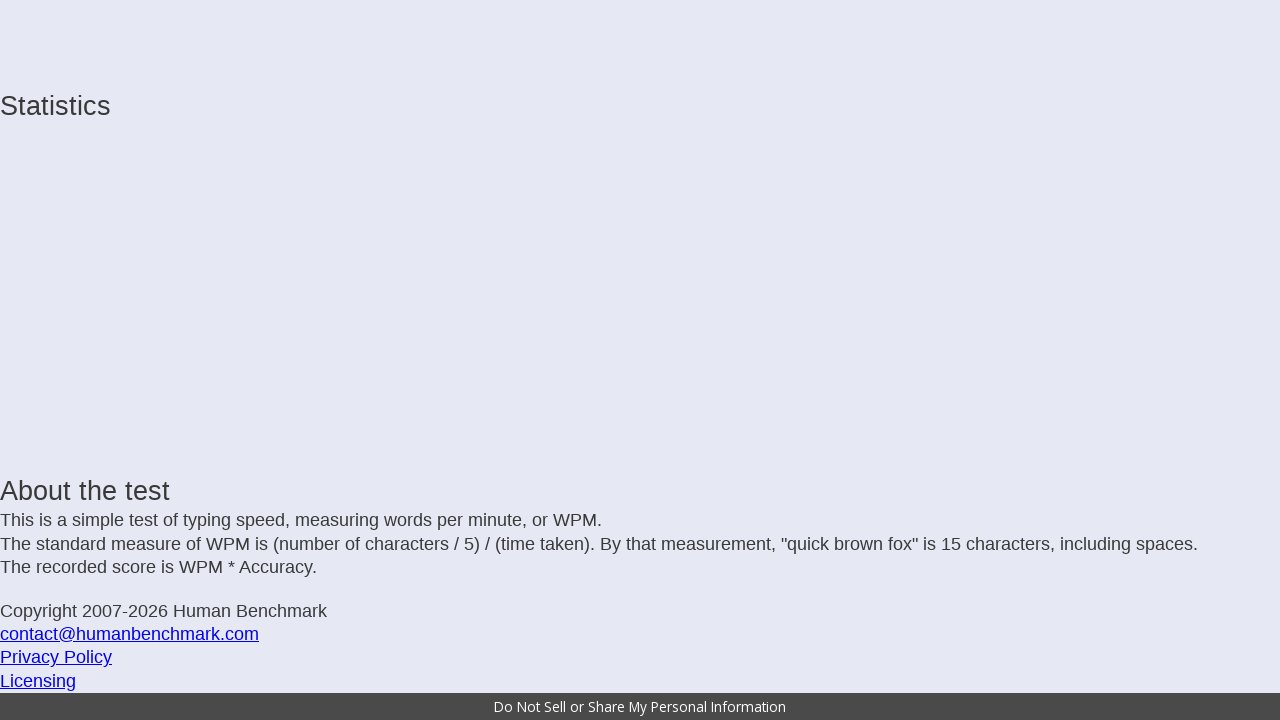

Typed incomplete letter: 's'
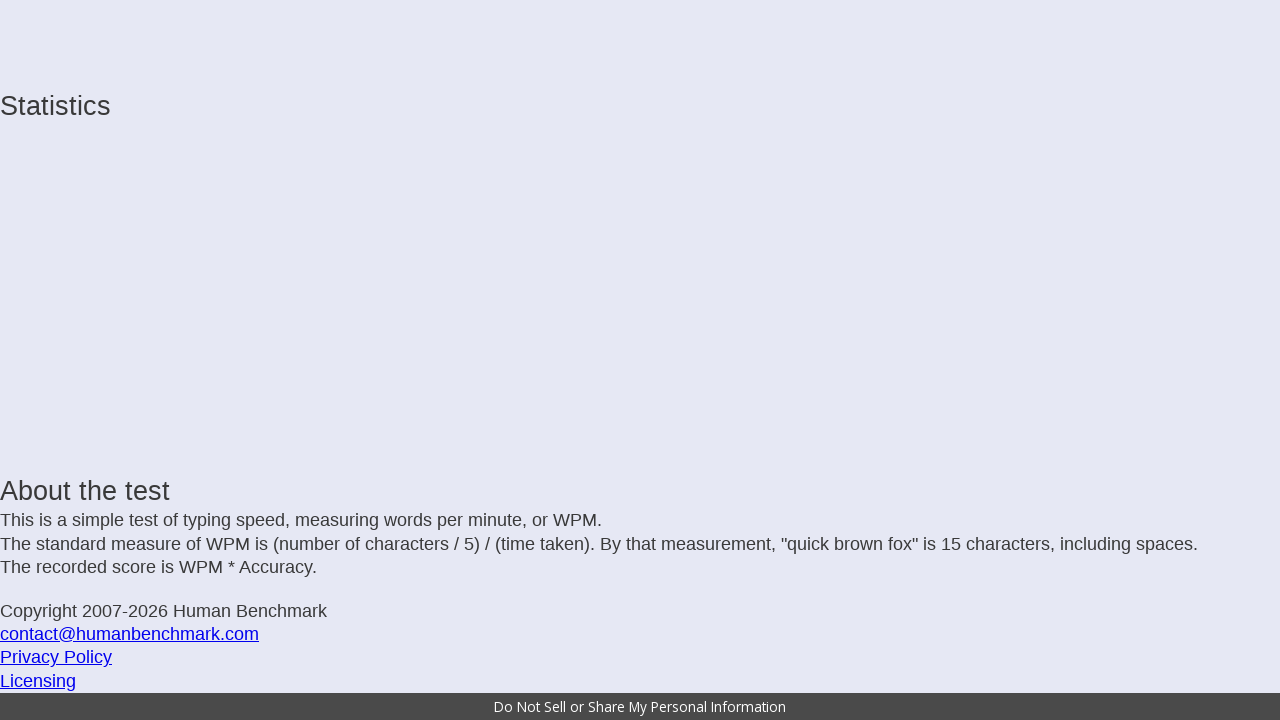

Typed incomplete letter: ' '
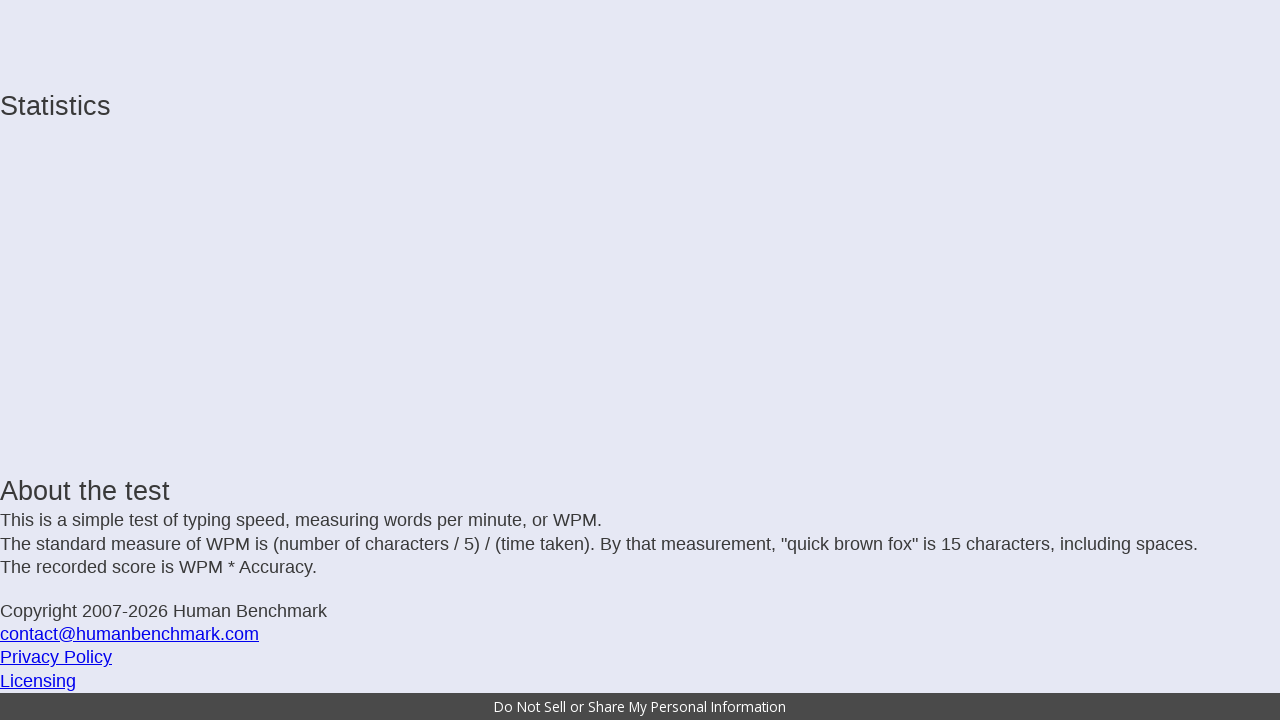

Typed incomplete letter: 'e'
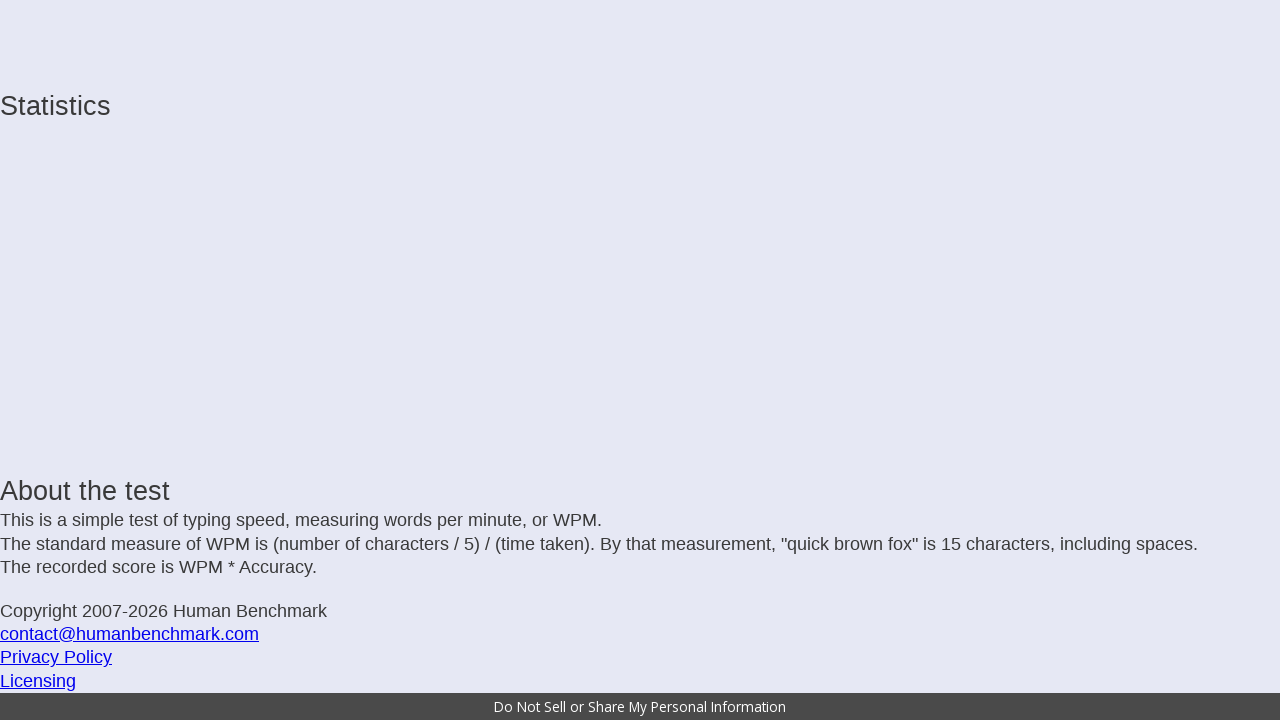

Typed incomplete letter: 'y'
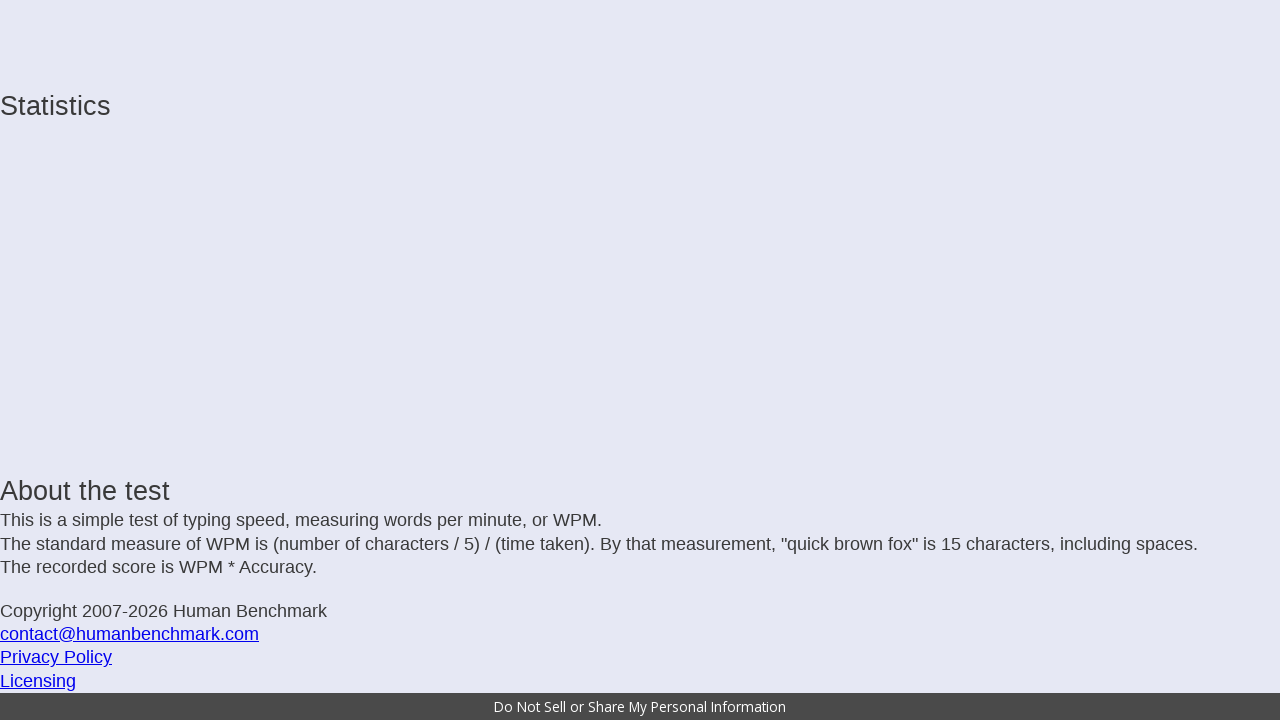

Typed incomplete letter: 'e'
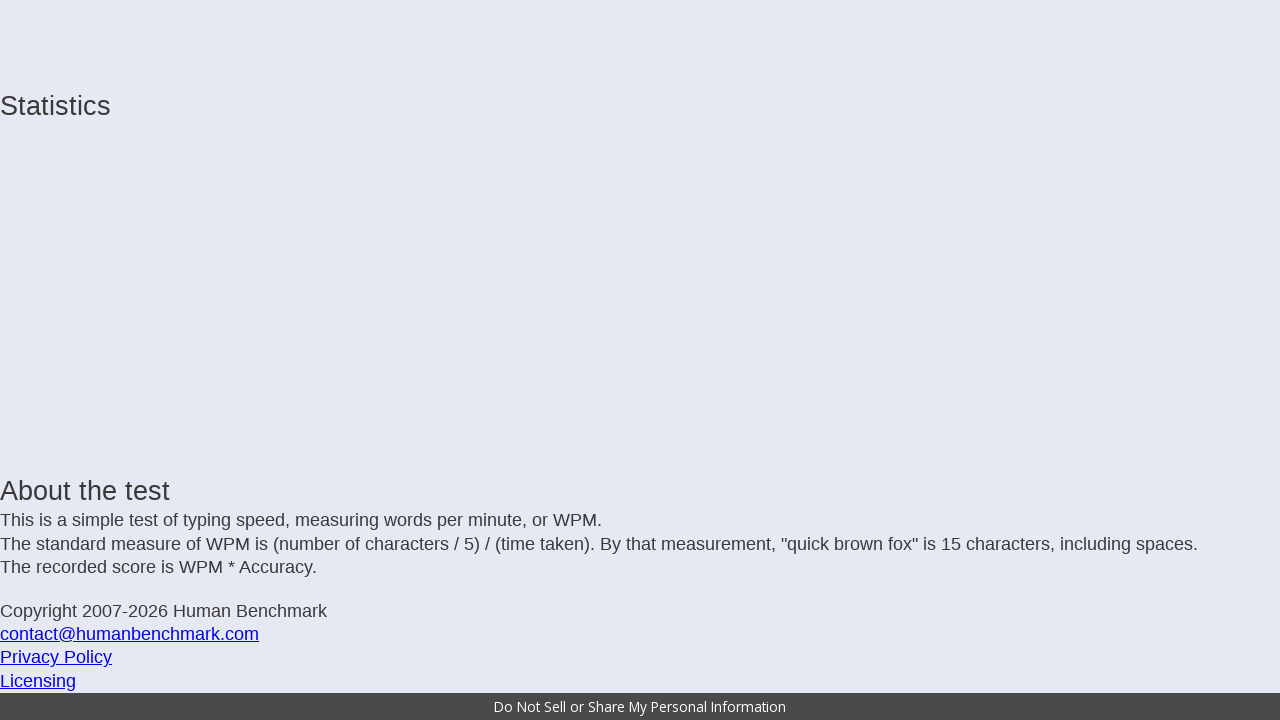

Typed incomplete letter: 's'
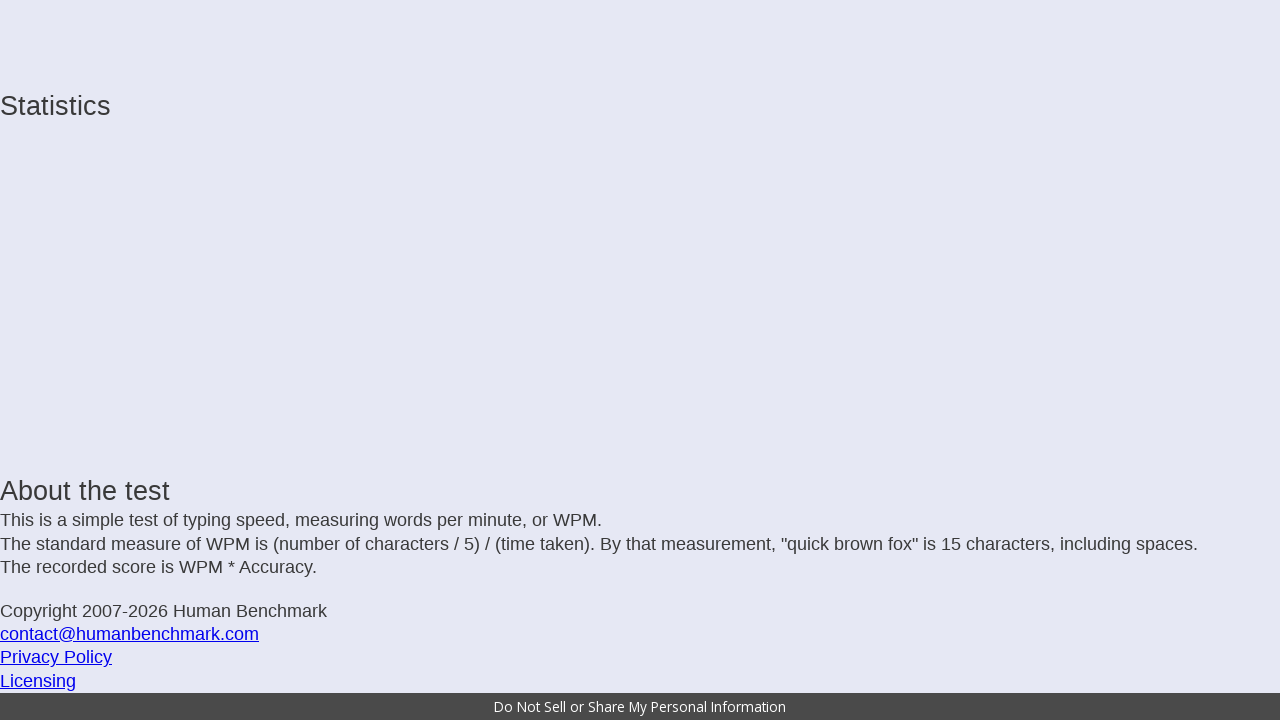

Typed incomplete letter: ' '
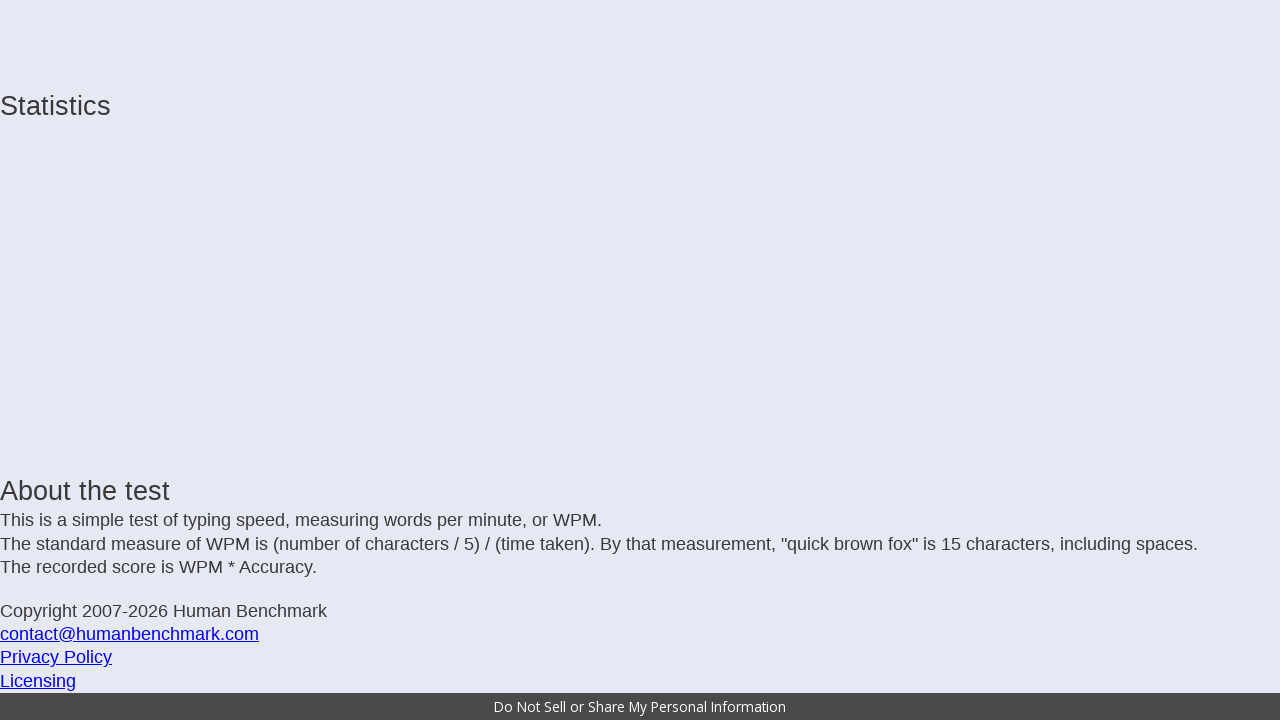

Typed incomplete letter: 's'
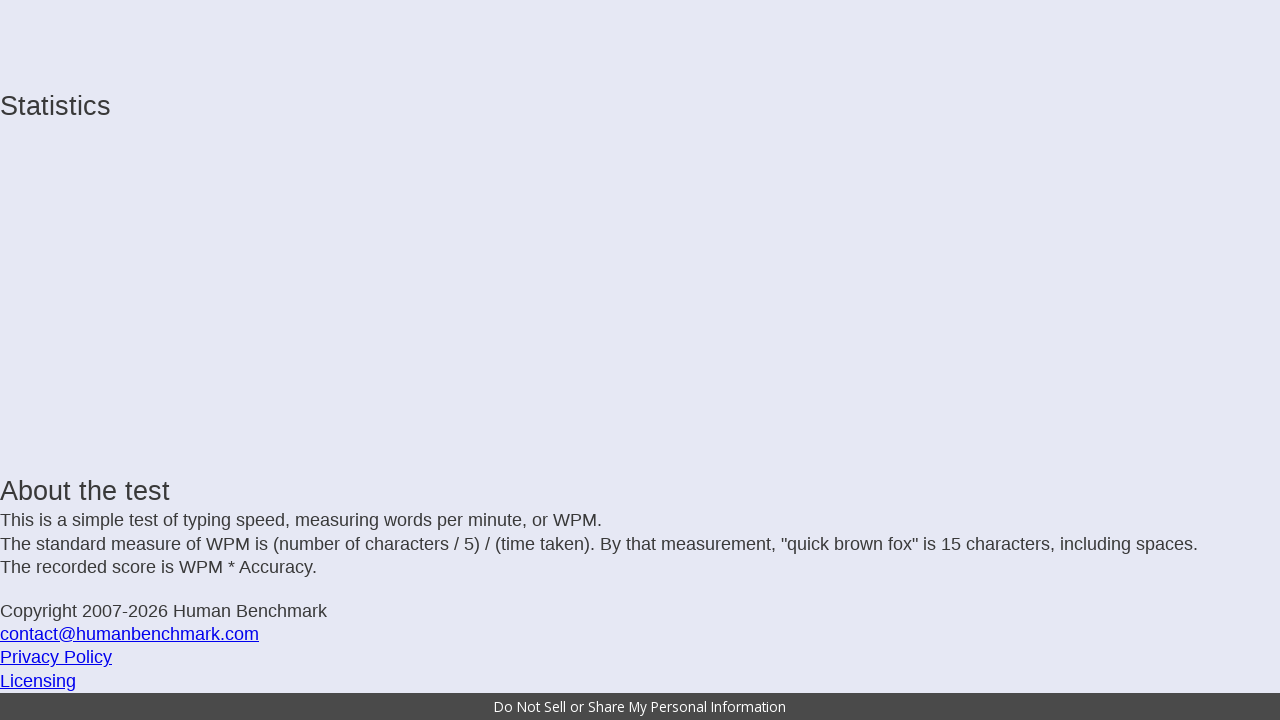

Typed incomplete letter: 'h'
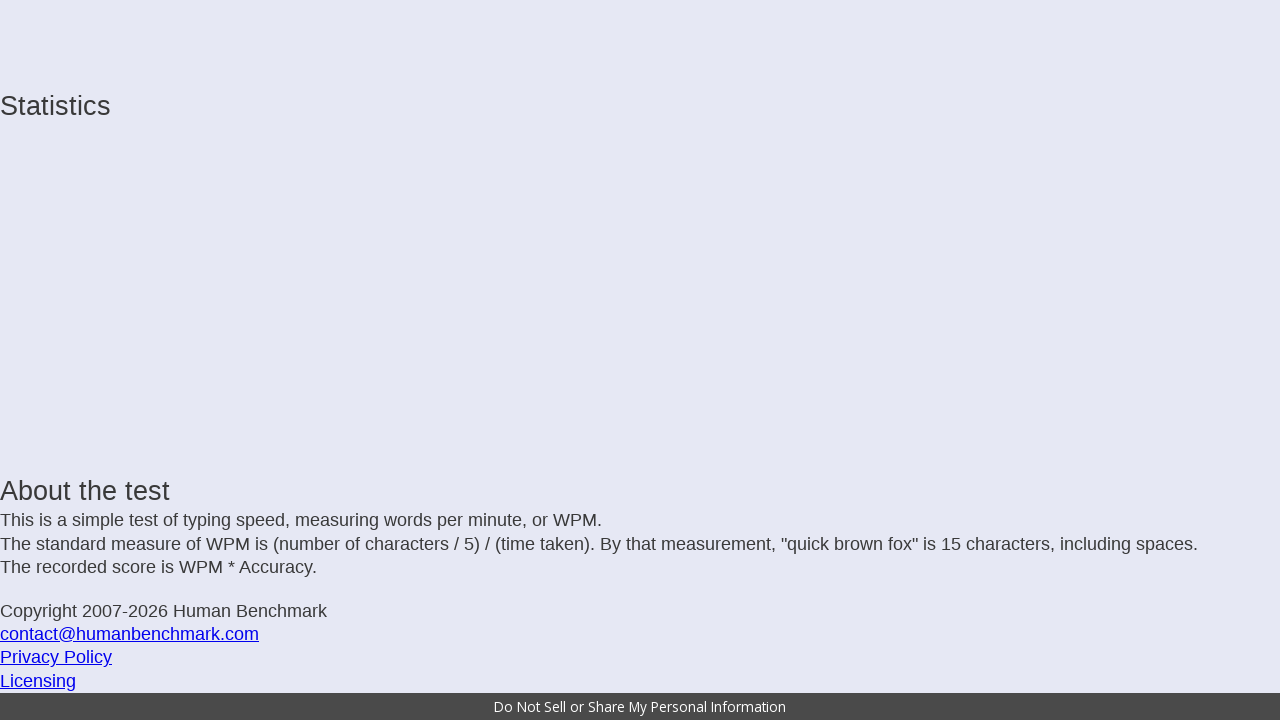

Typed incomplete letter: 'e'
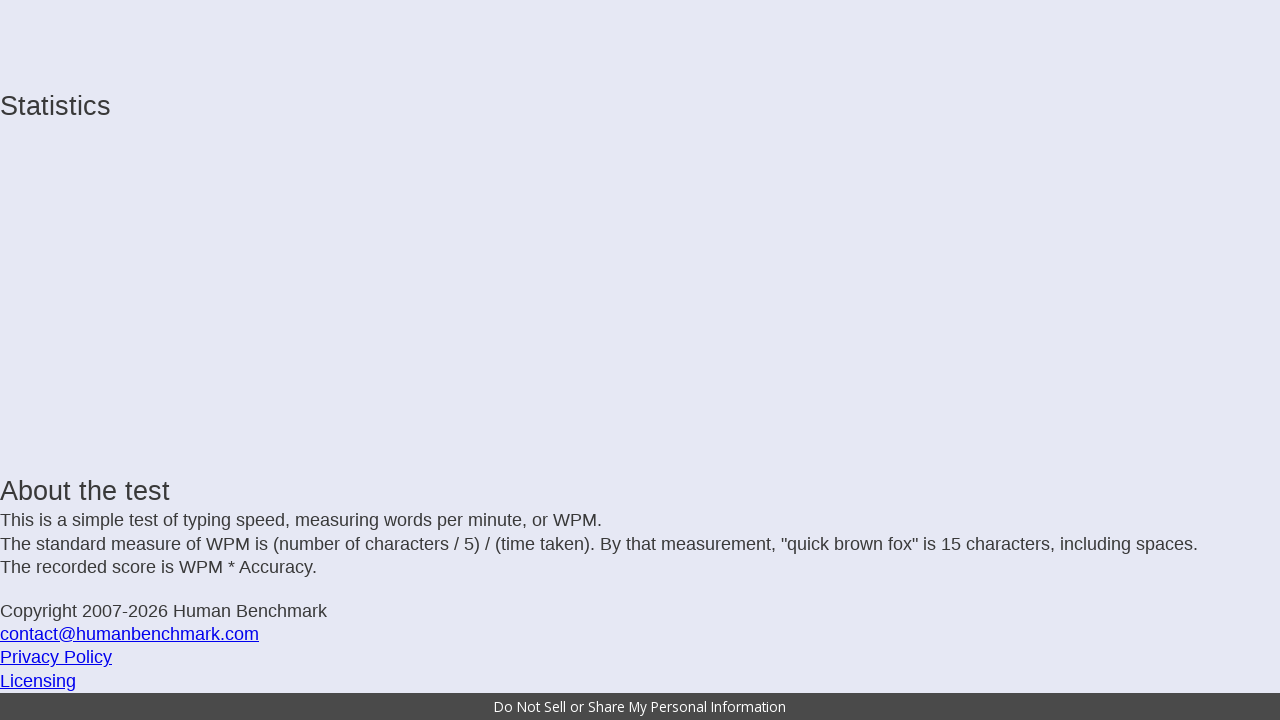

Typed incomplete letter: ' '
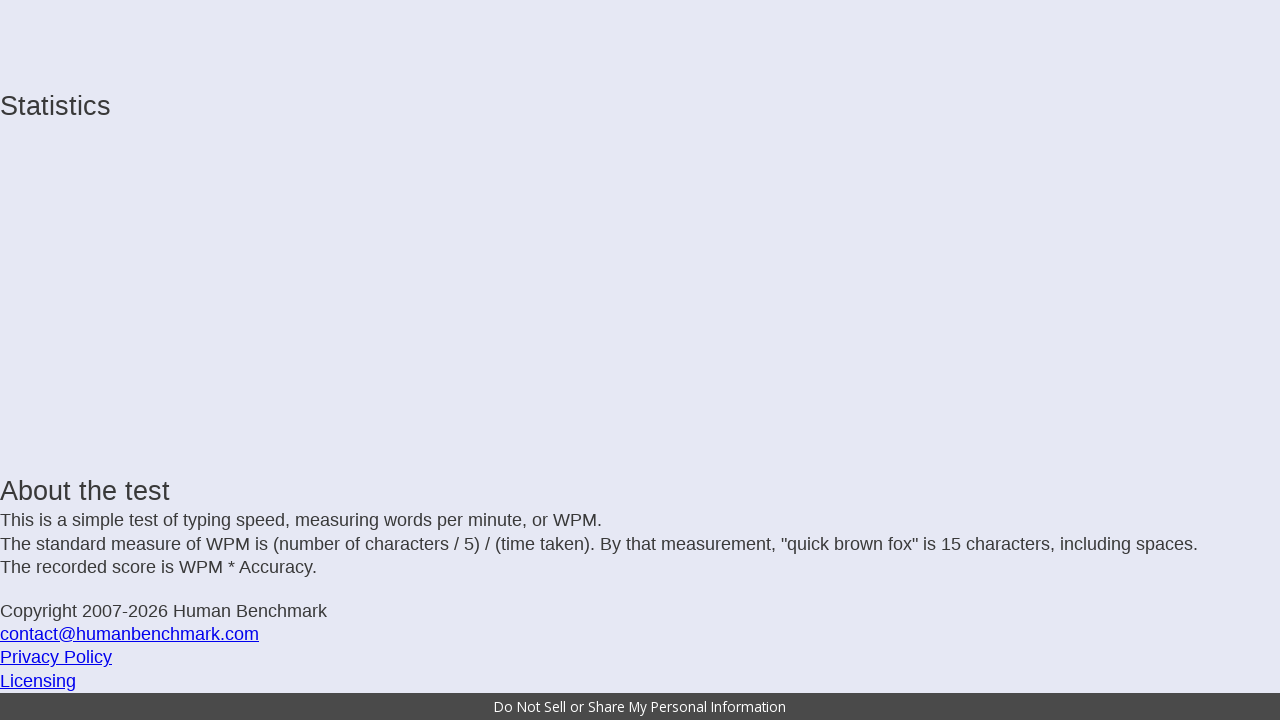

Typed incomplete letter: 'e'
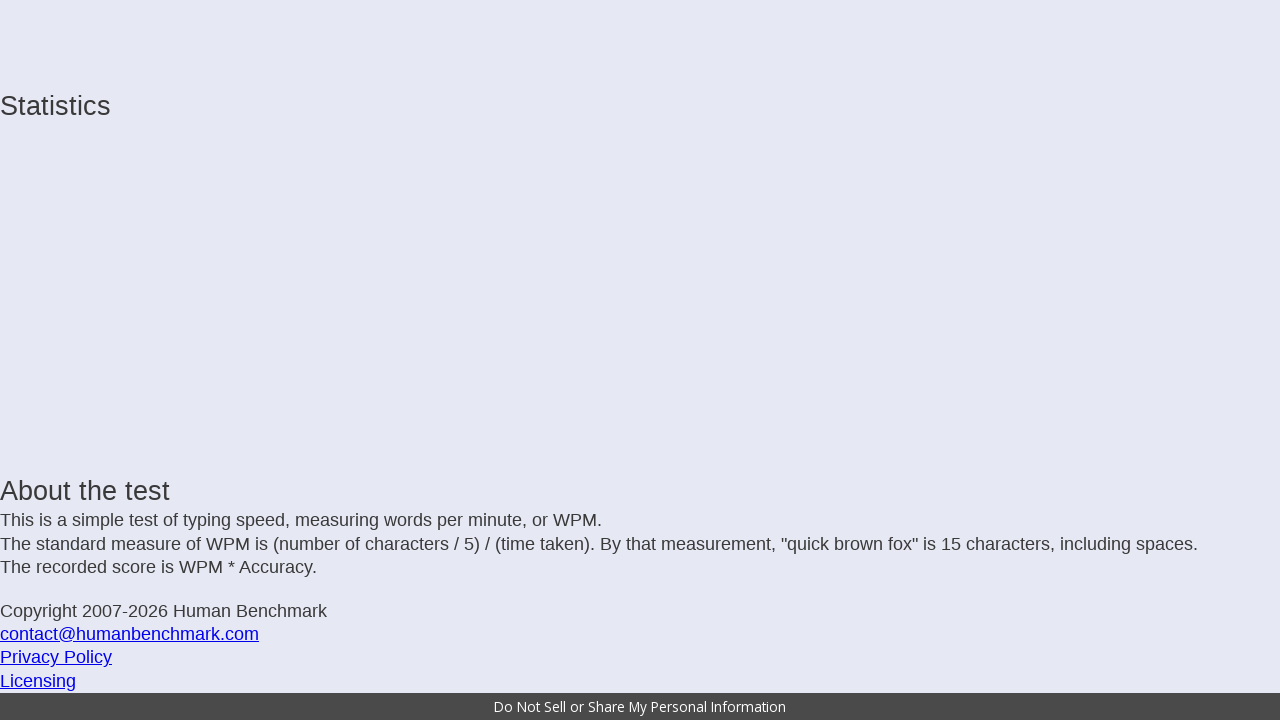

Typed incomplete letter: 'c'
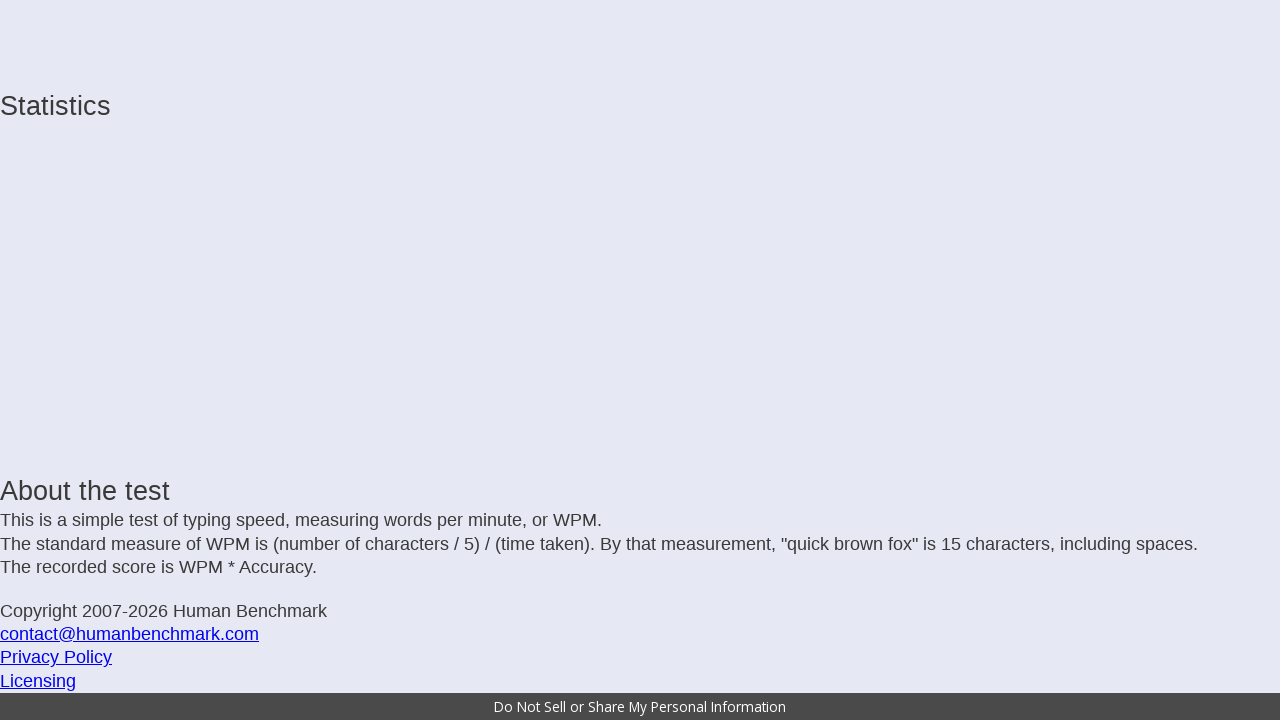

Typed incomplete letter: 'l'
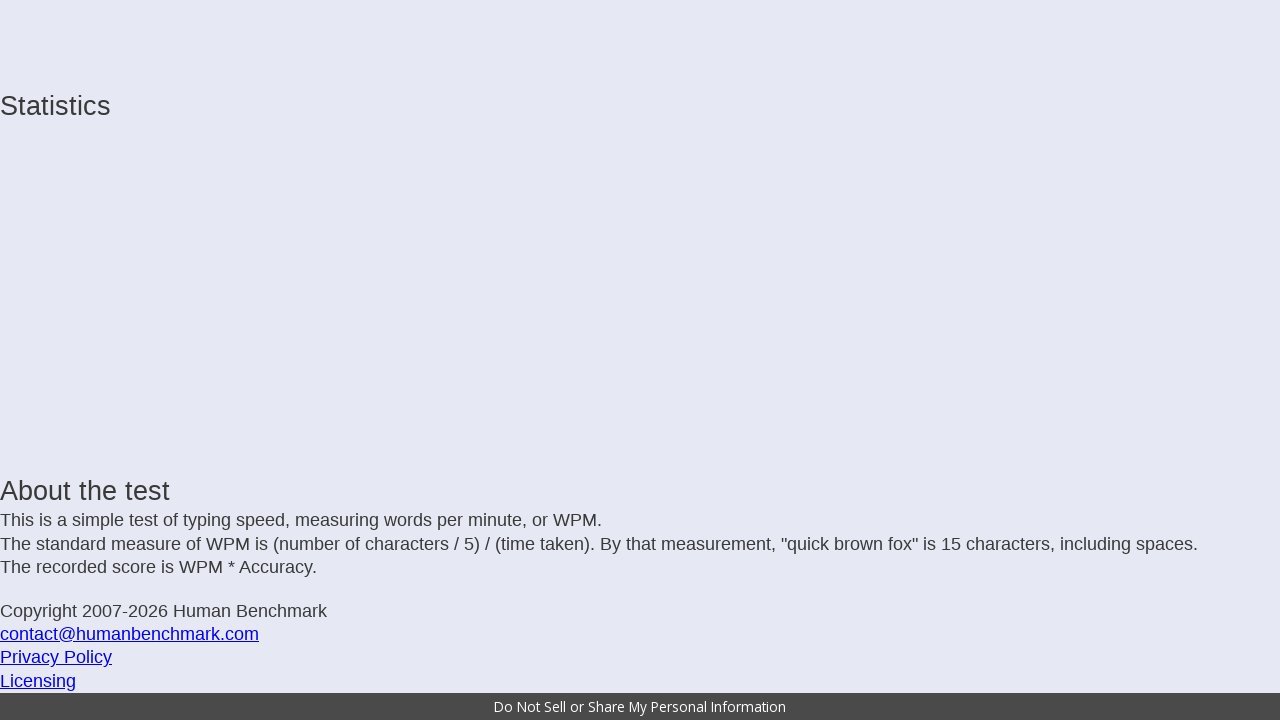

Typed incomplete letter: 'i'
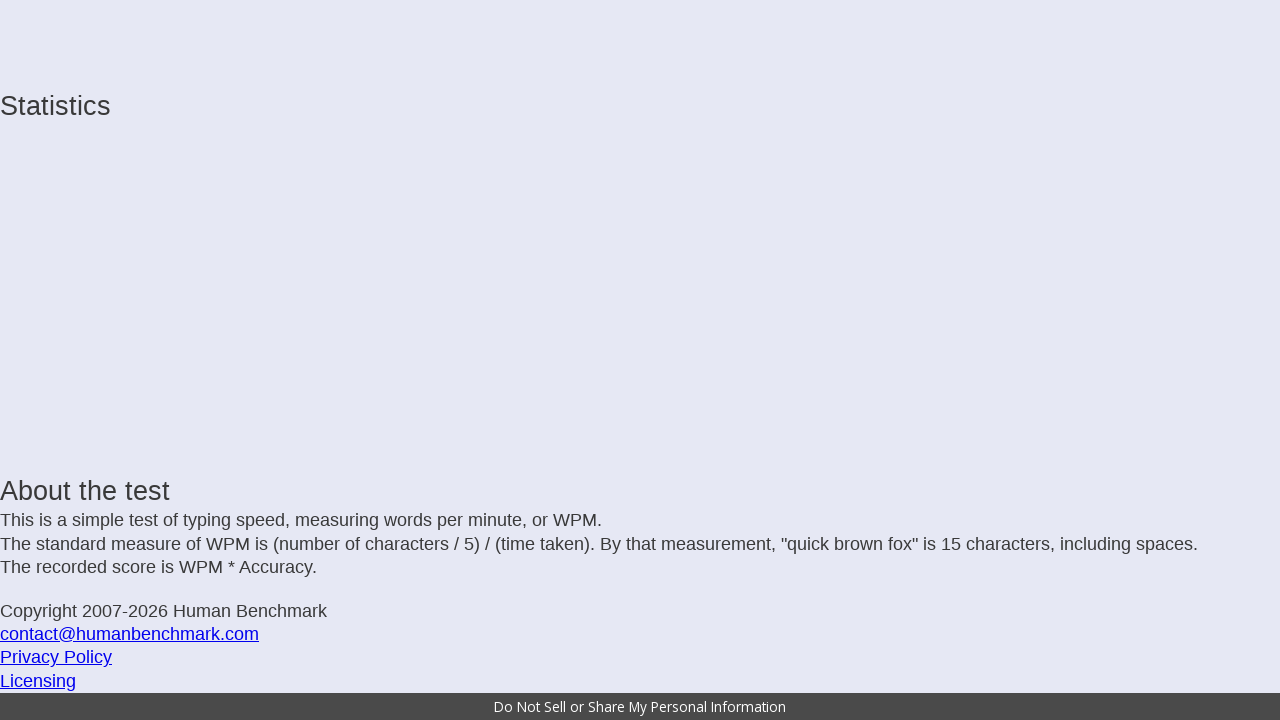

Typed incomplete letter: 'p'
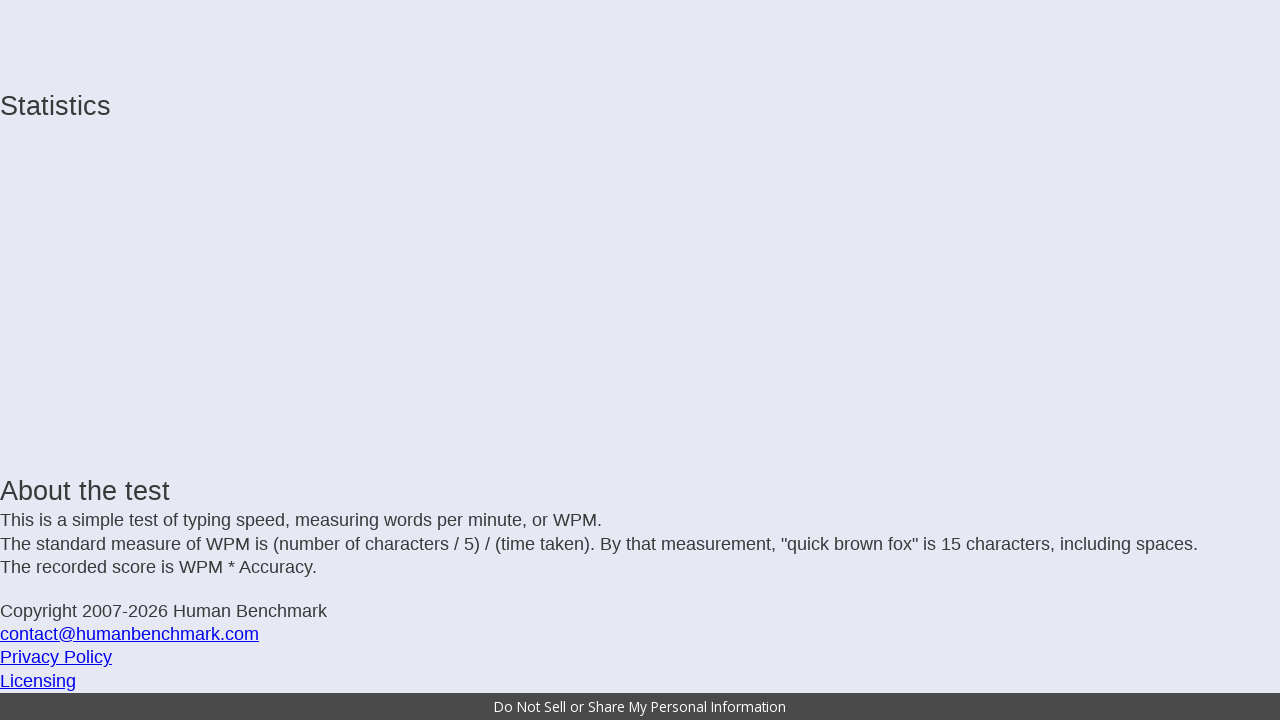

Typed incomplete letter: 's'
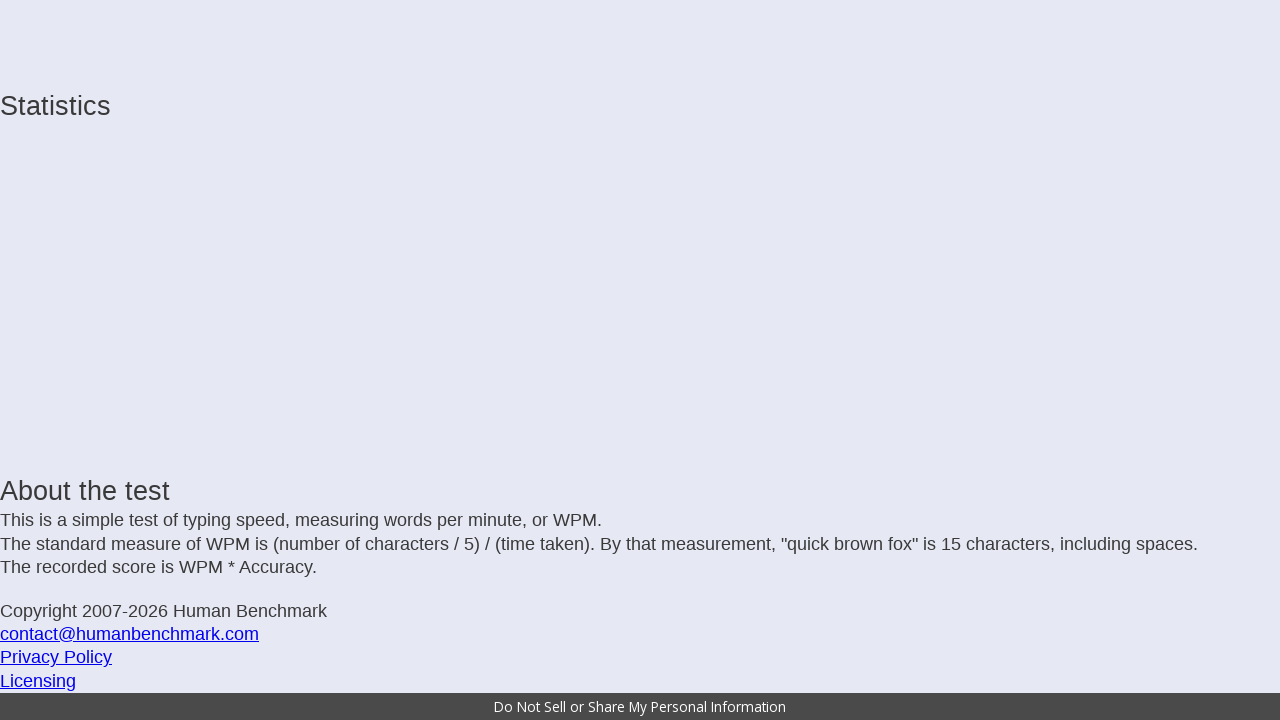

Typed incomplete letter: 'e'
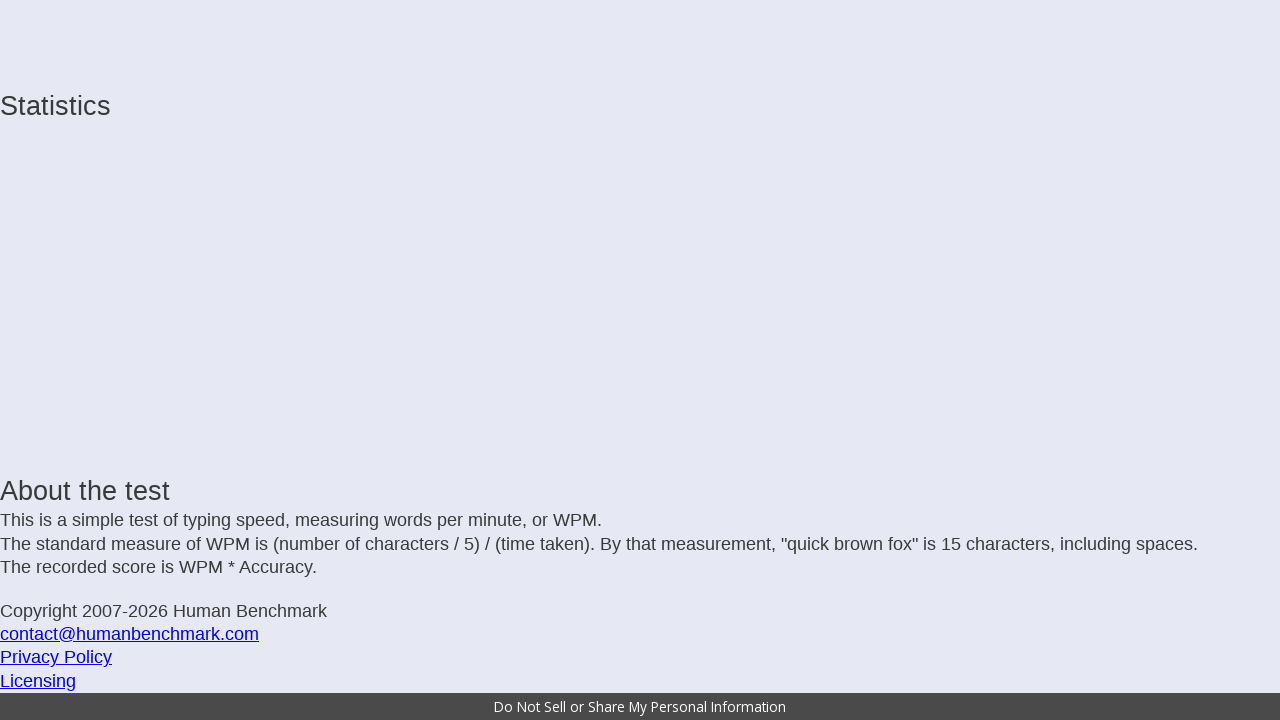

Typed incomplete letter: 's'
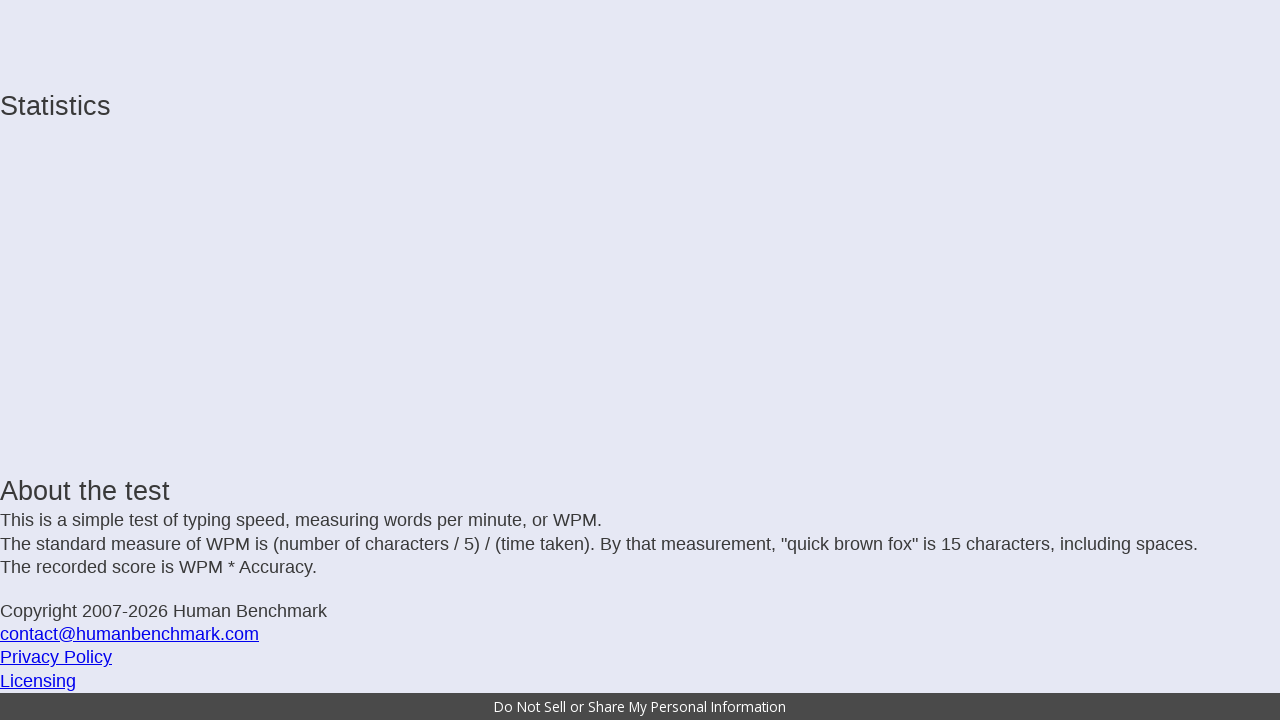

Typed incomplete letter: ' '
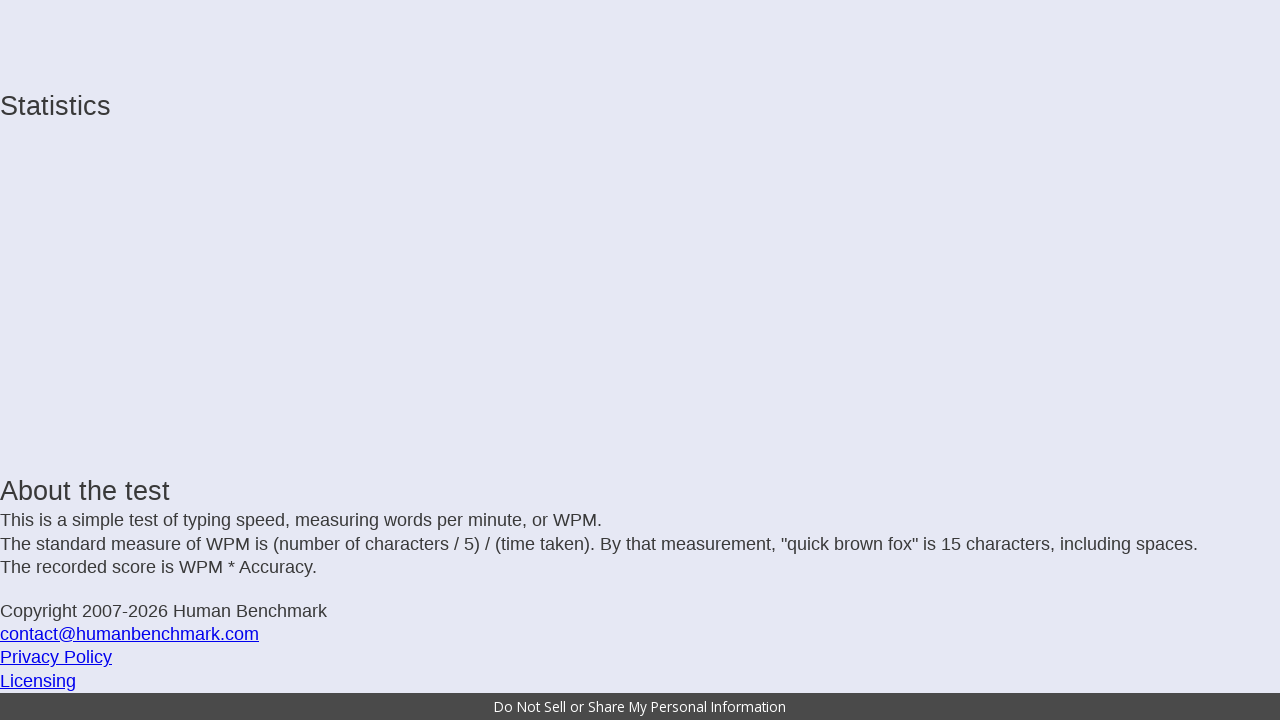

Typed incomplete letter: 'a'
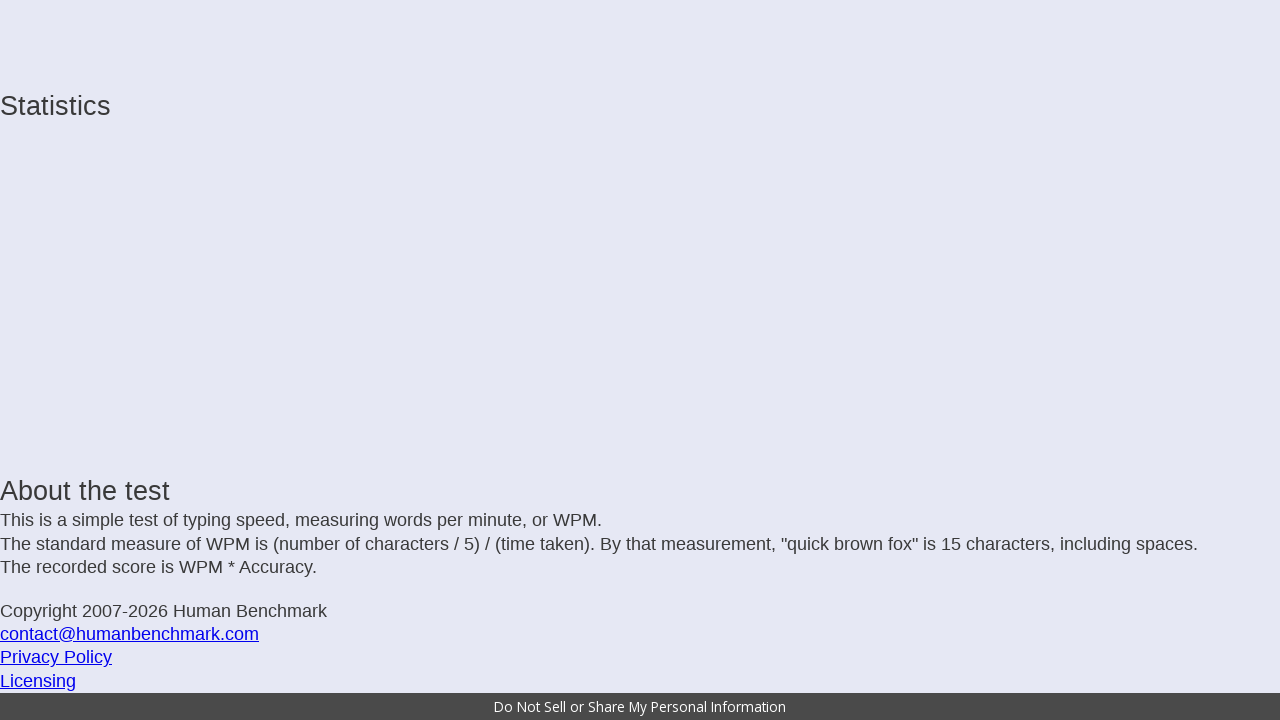

Typed incomplete letter: 'n'
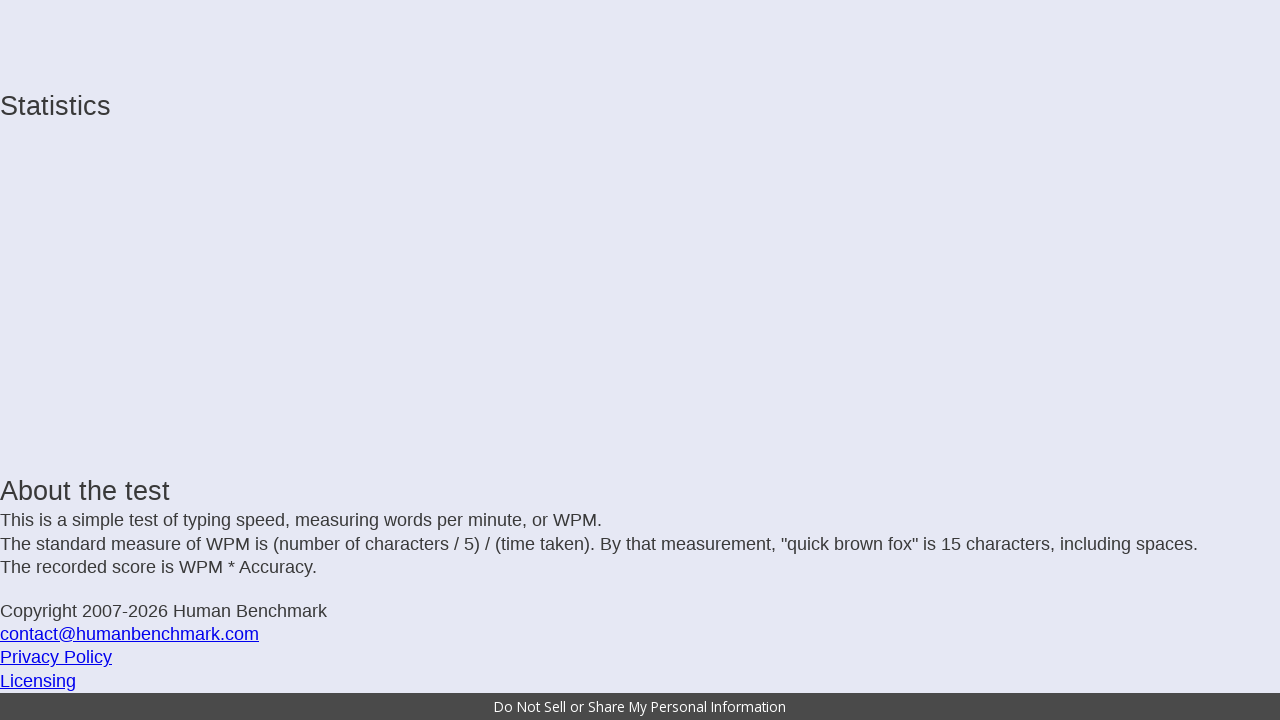

Typed incomplete letter: 'd'
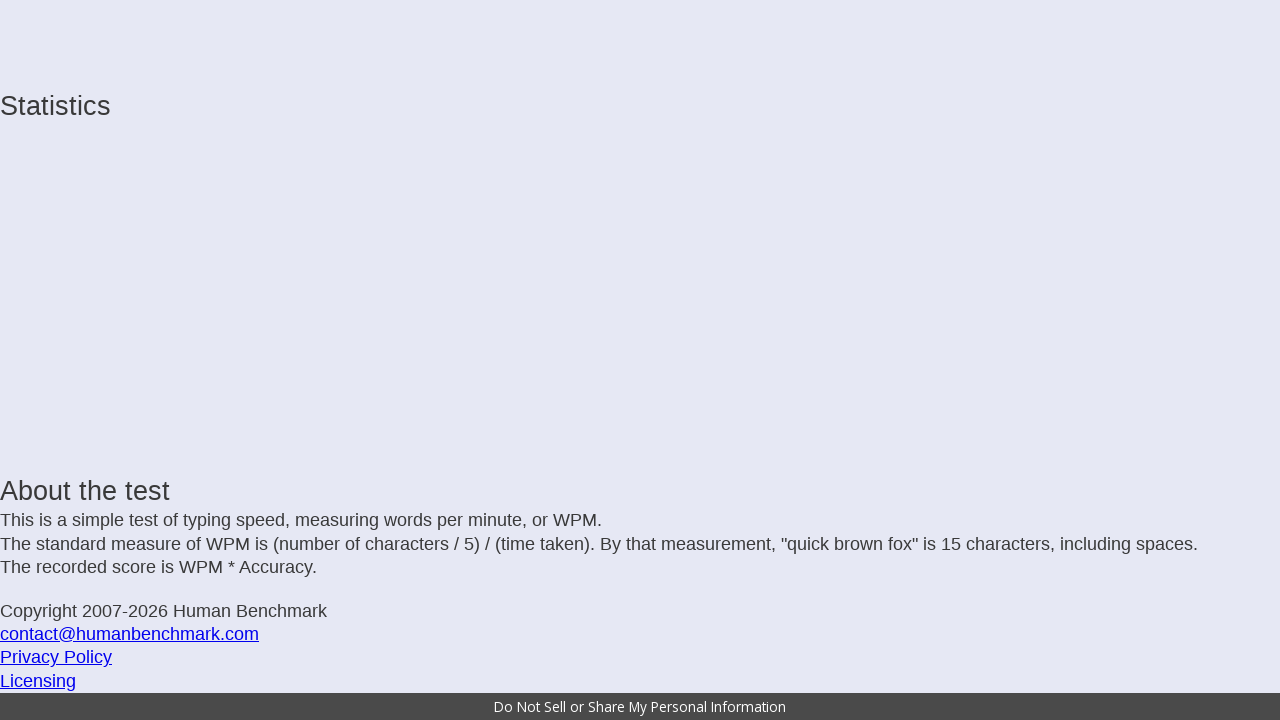

Typed incomplete letter: ' '
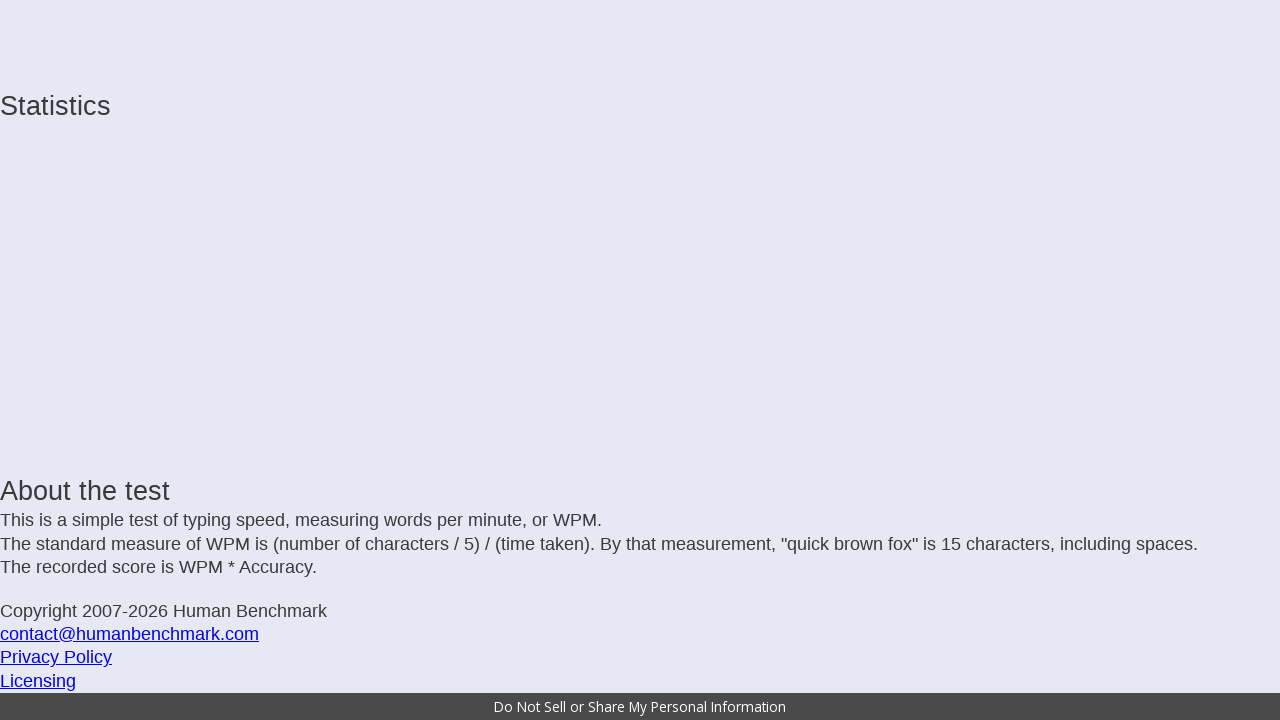

Typed incomplete letter: 'p'
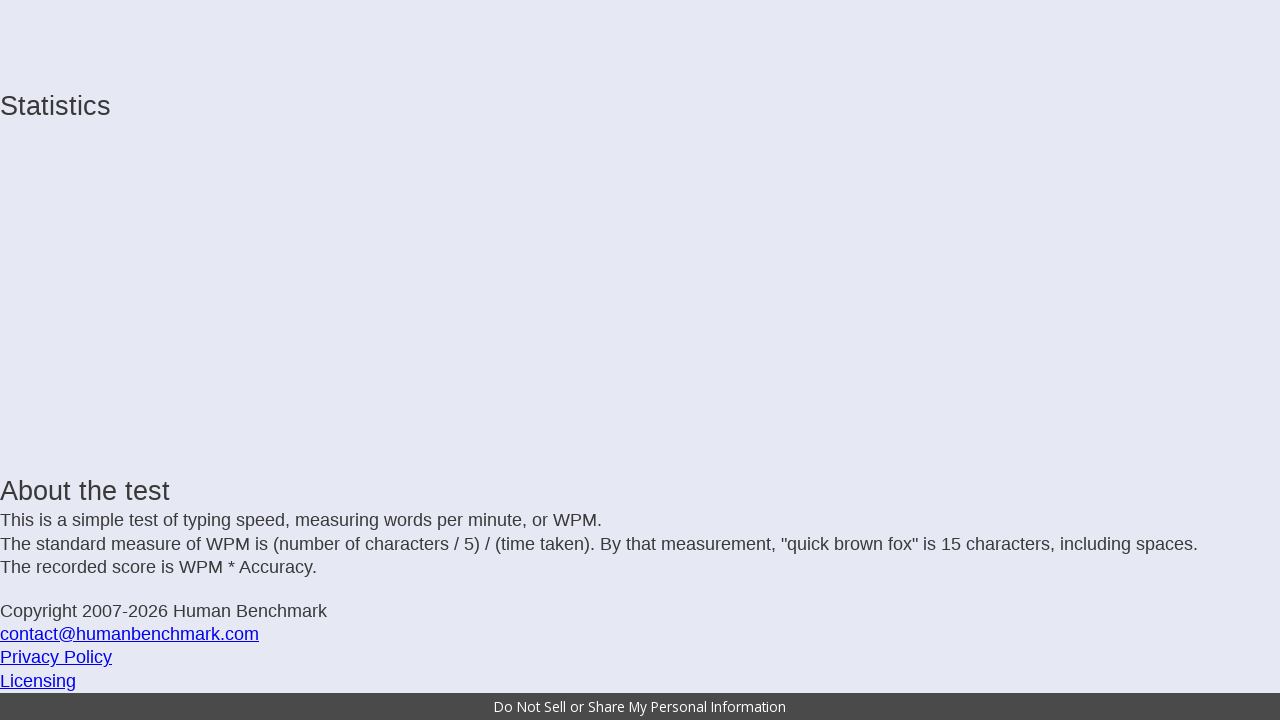

Typed incomplete letter: 'r'
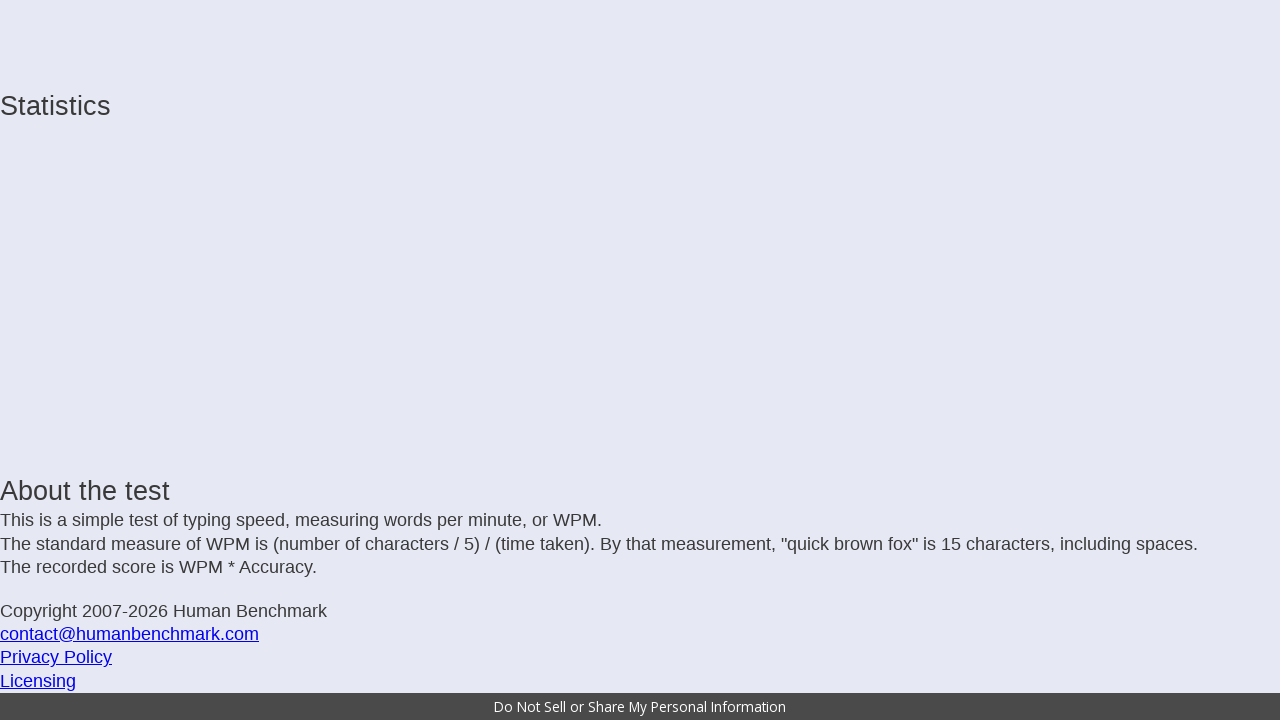

Typed incomplete letter: 'e'
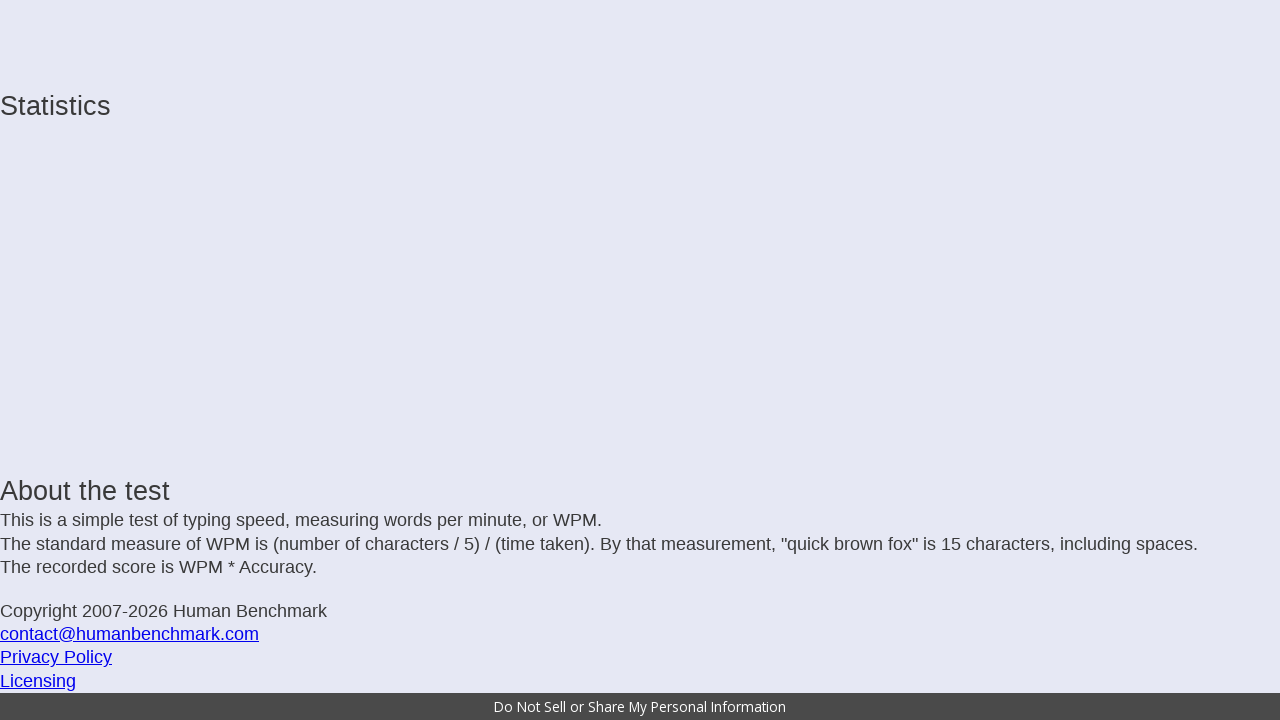

Typed incomplete letter: 'd'
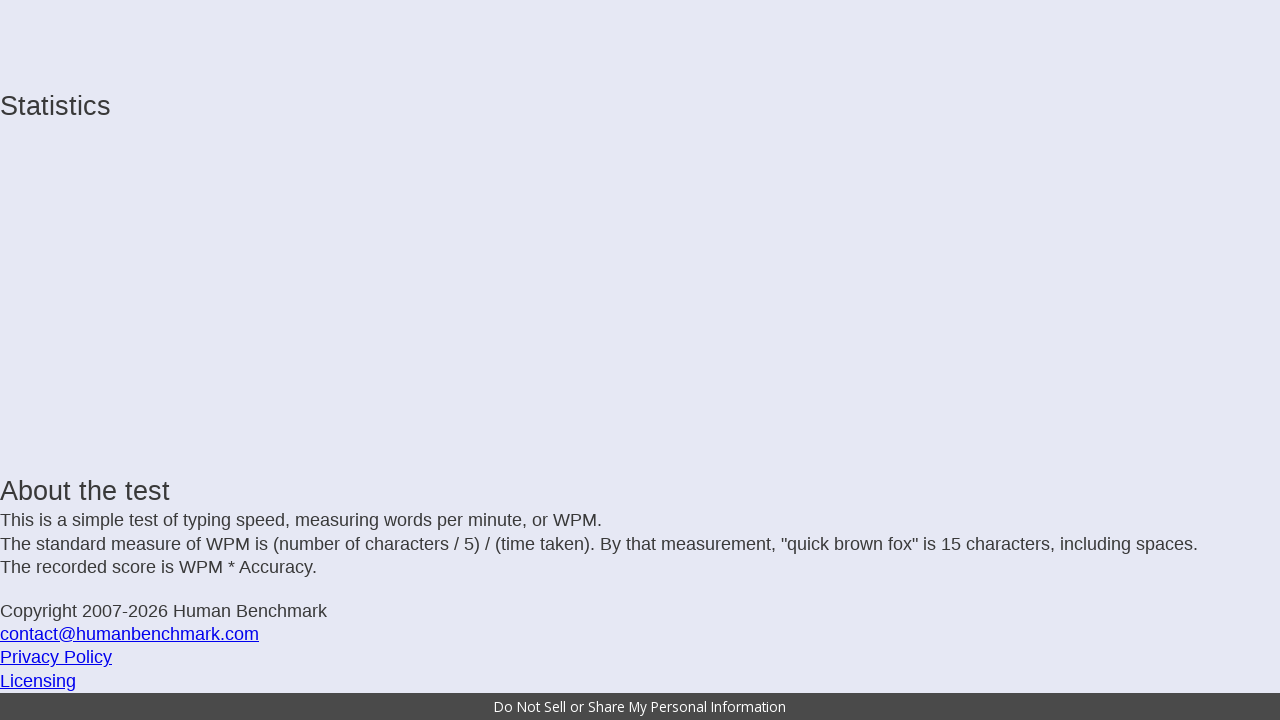

Typed incomplete letter: 'o'
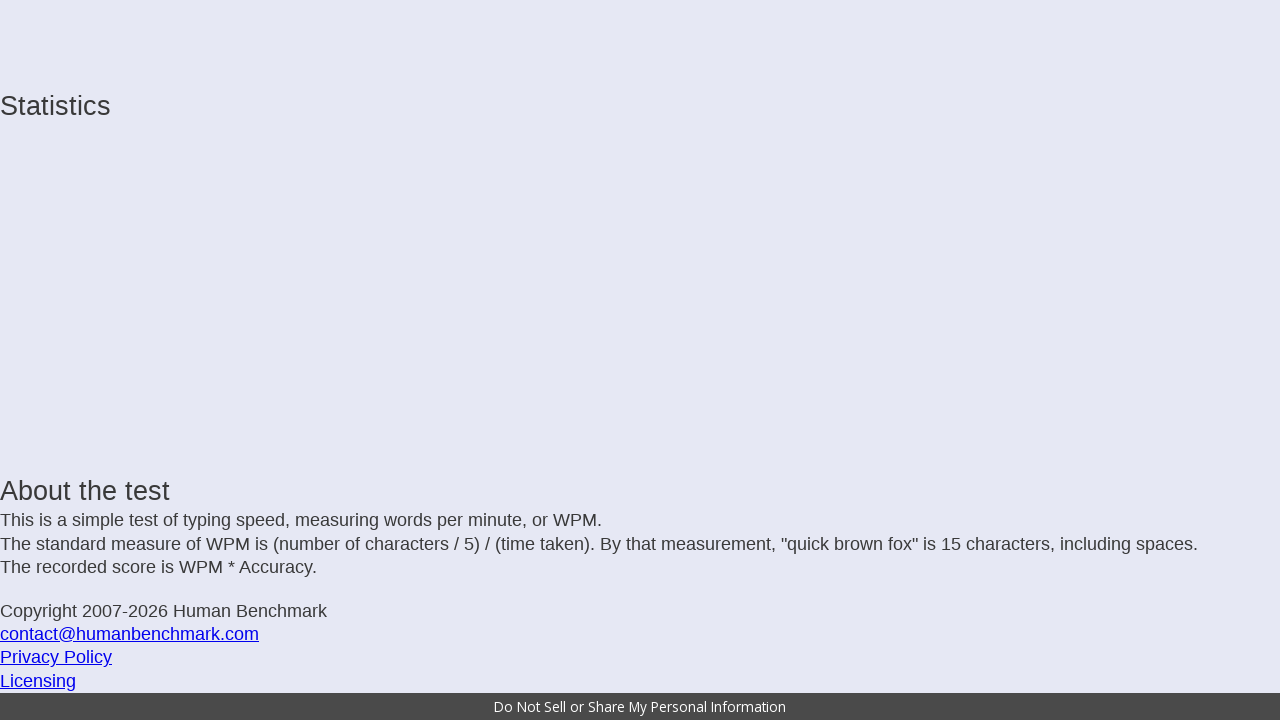

Typed incomplete letter: 'm'
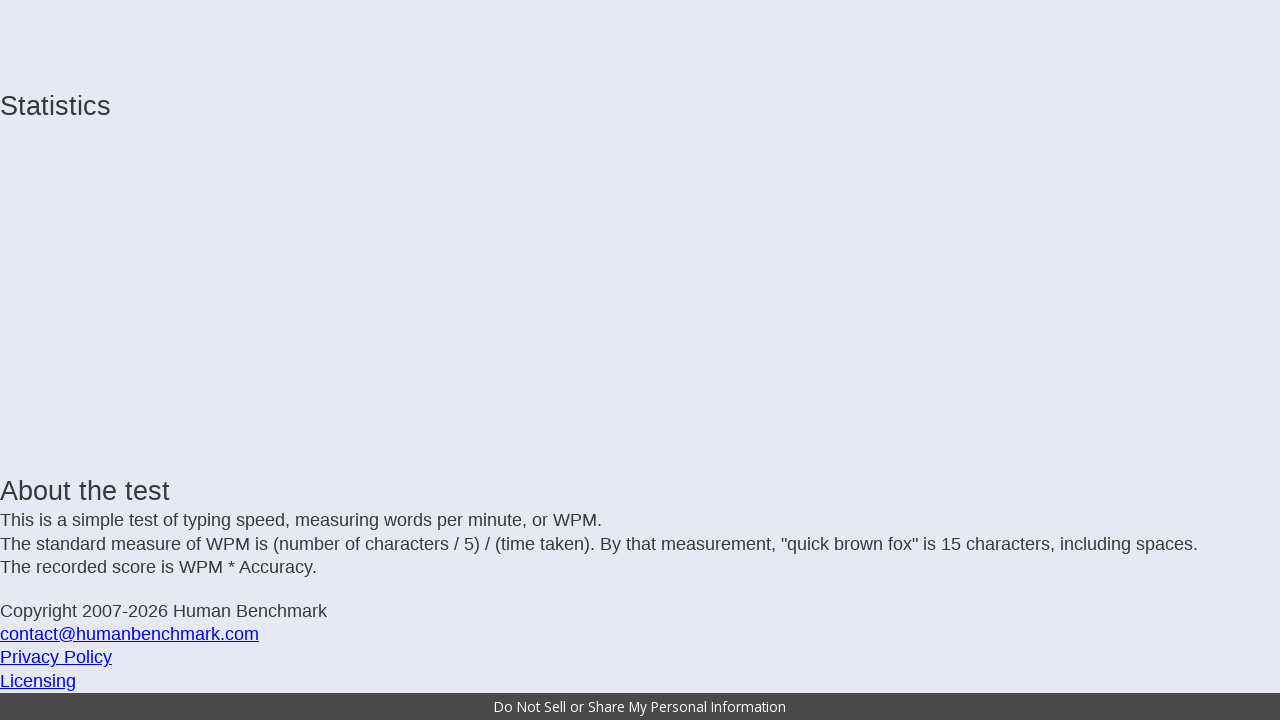

Typed incomplete letter: 'i'
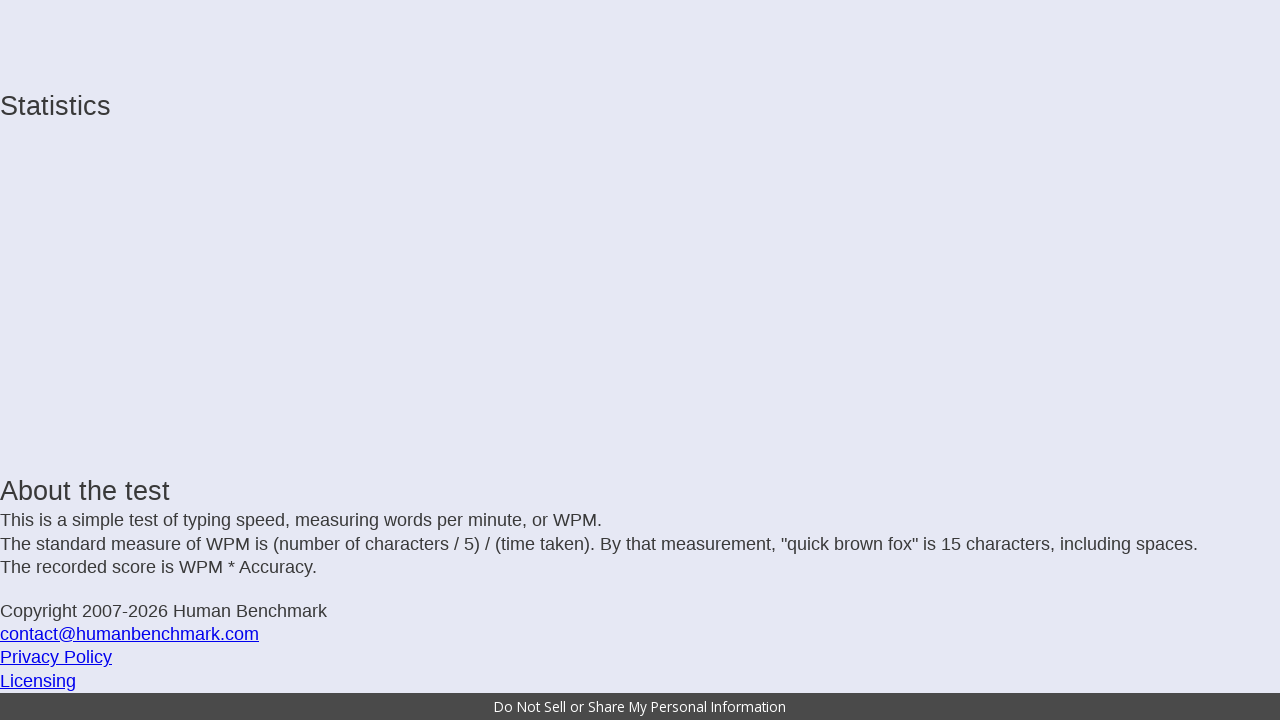

Typed incomplete letter: 'n'
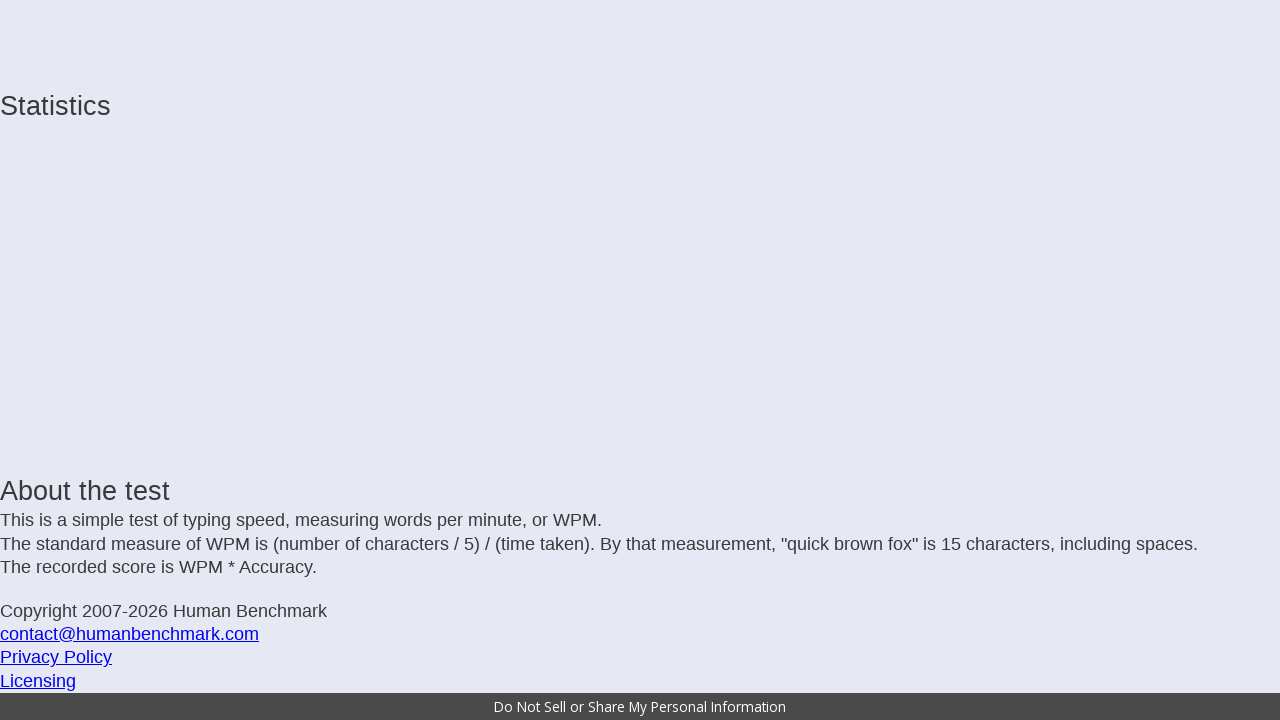

Typed incomplete letter: 'a'
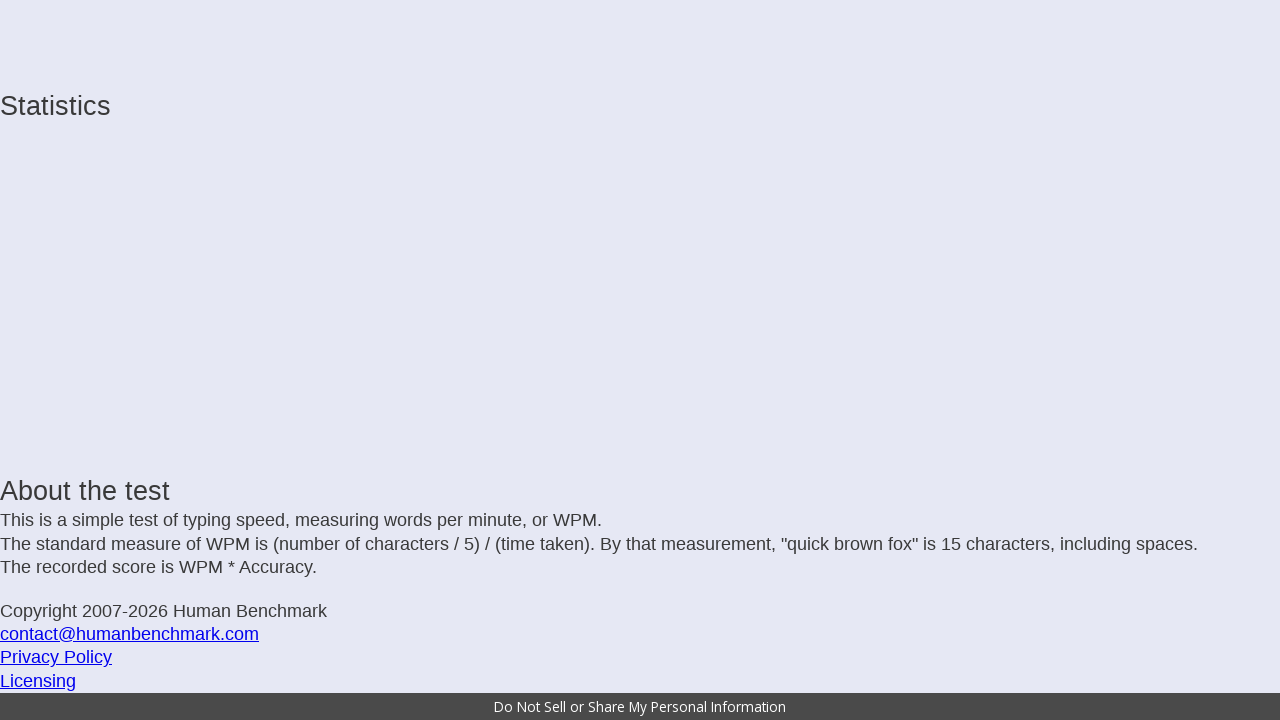

Typed incomplete letter: 't'
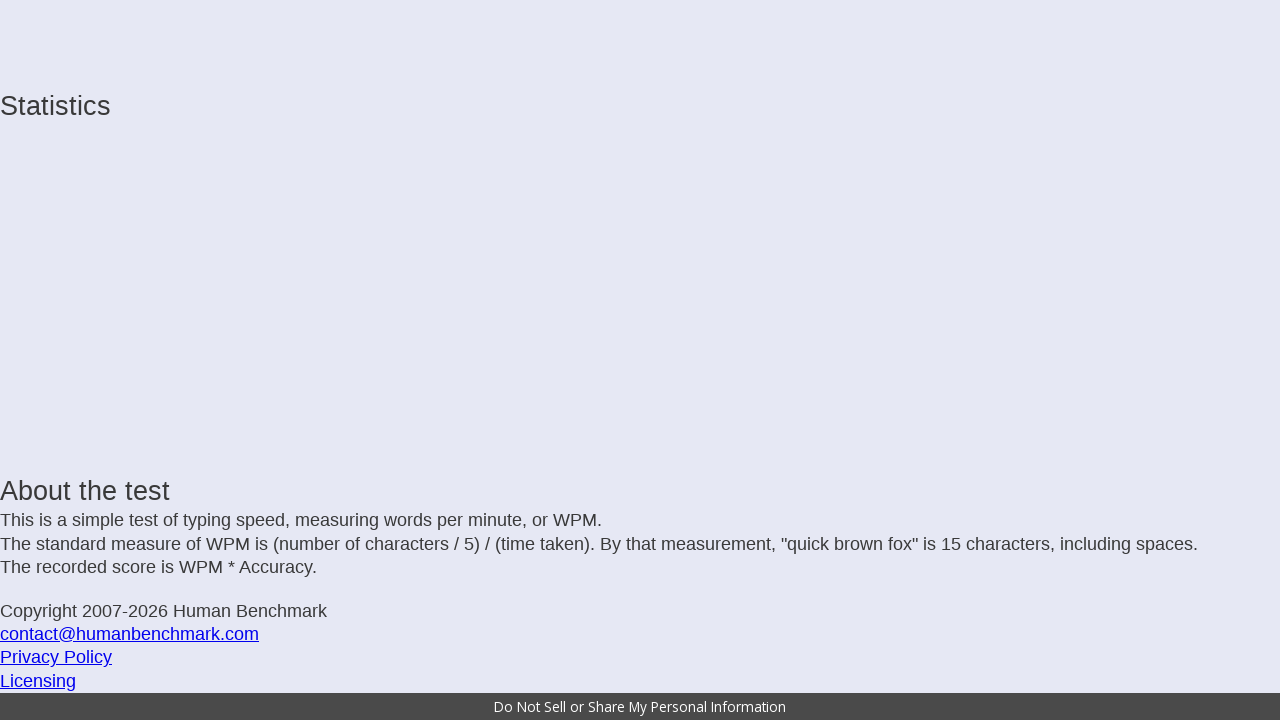

Typed incomplete letter: 'e'
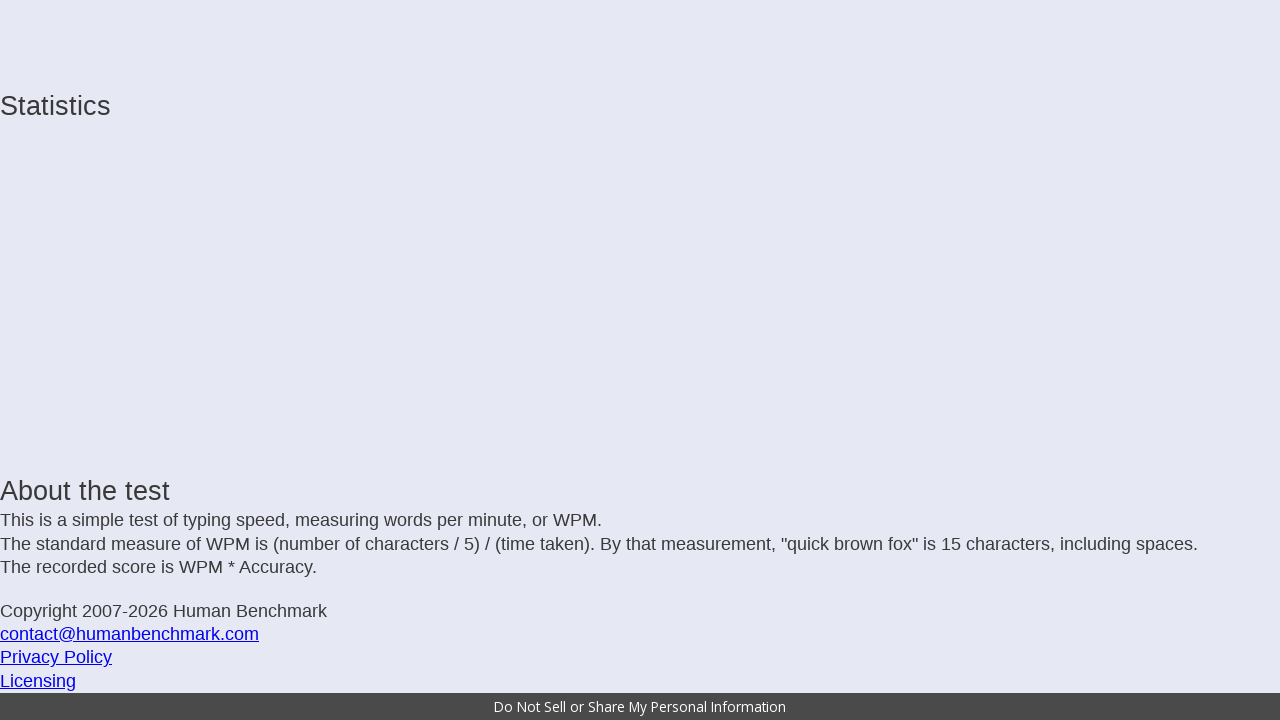

Typed incomplete letter: 's'
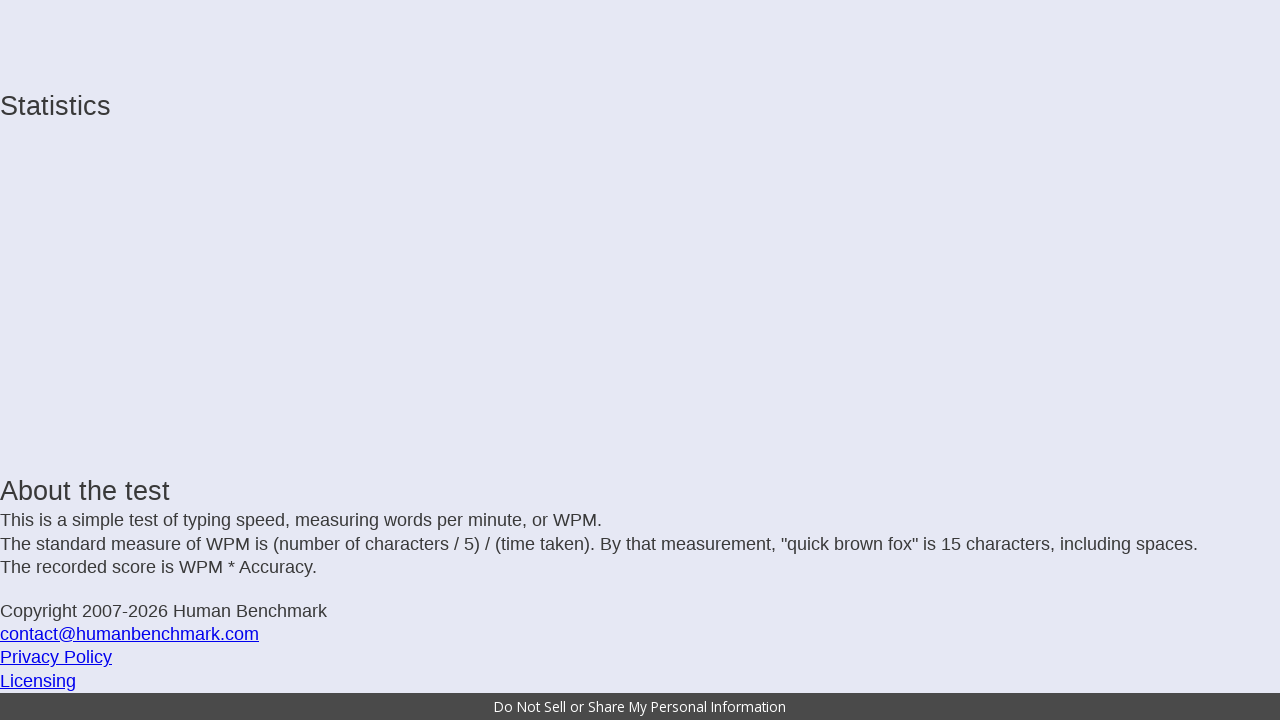

Typed incomplete letter: ' '
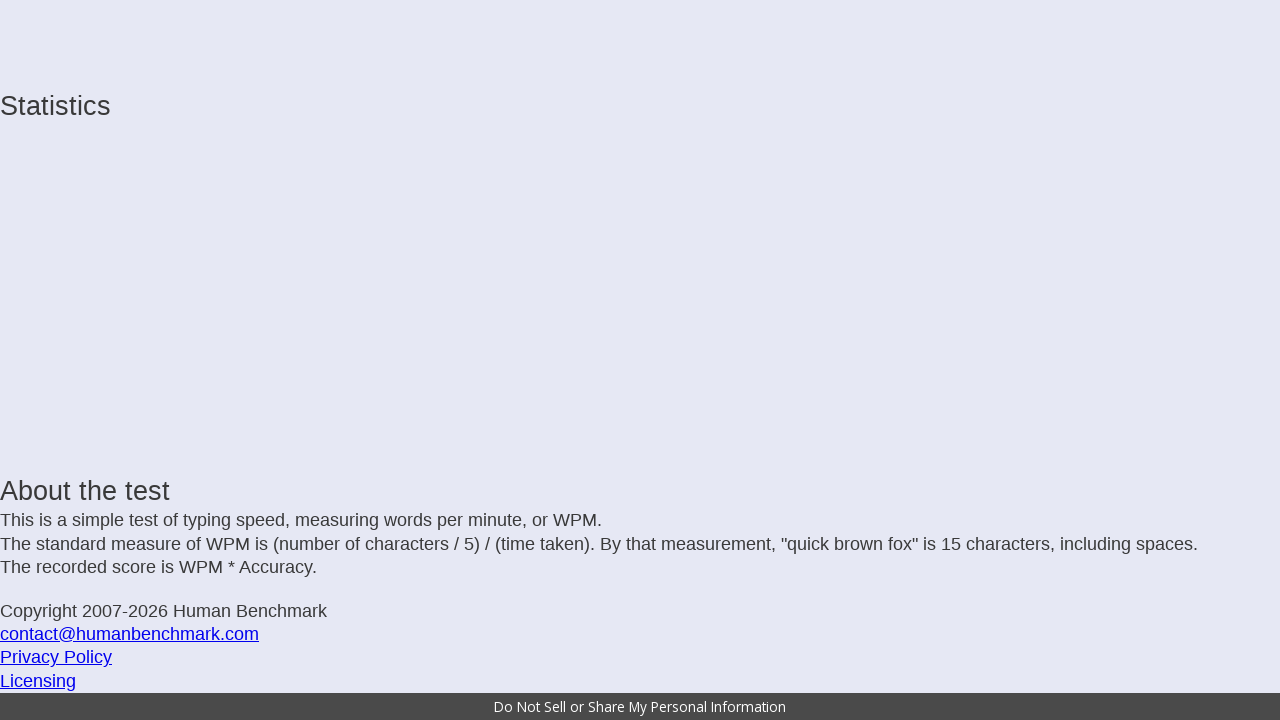

Typed incomplete letter: 't'
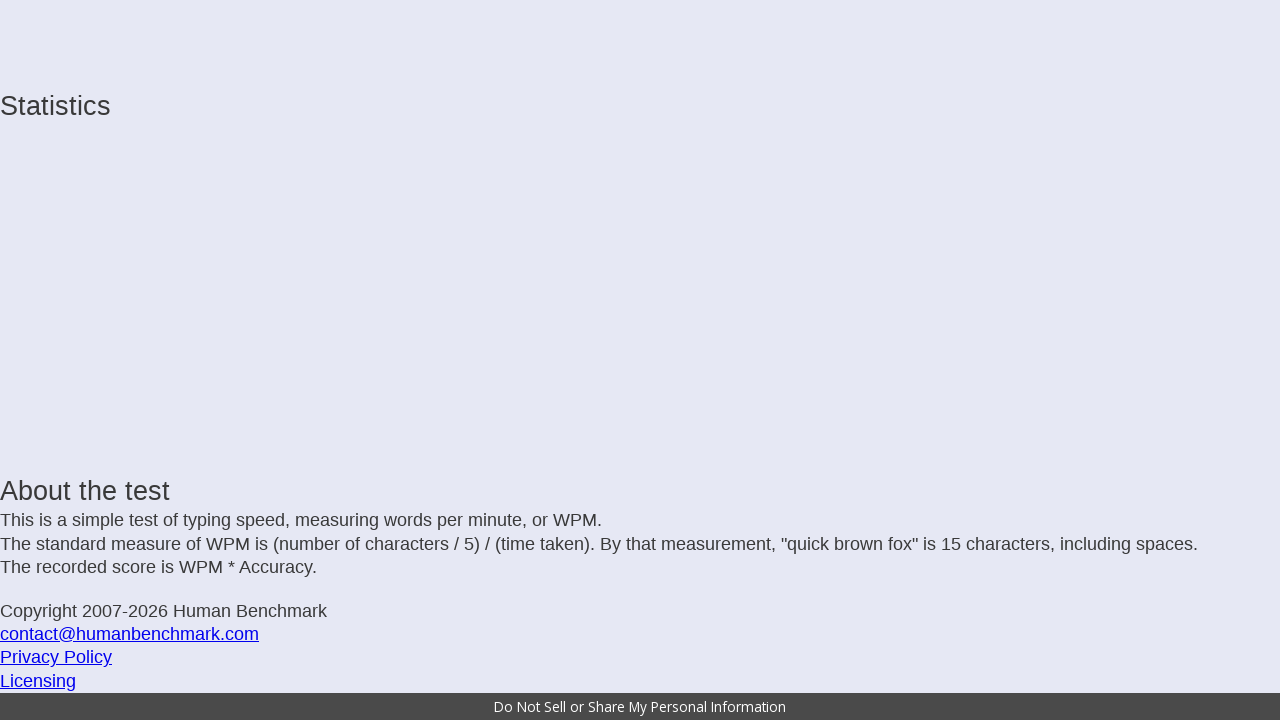

Typed incomplete letter: 'h'
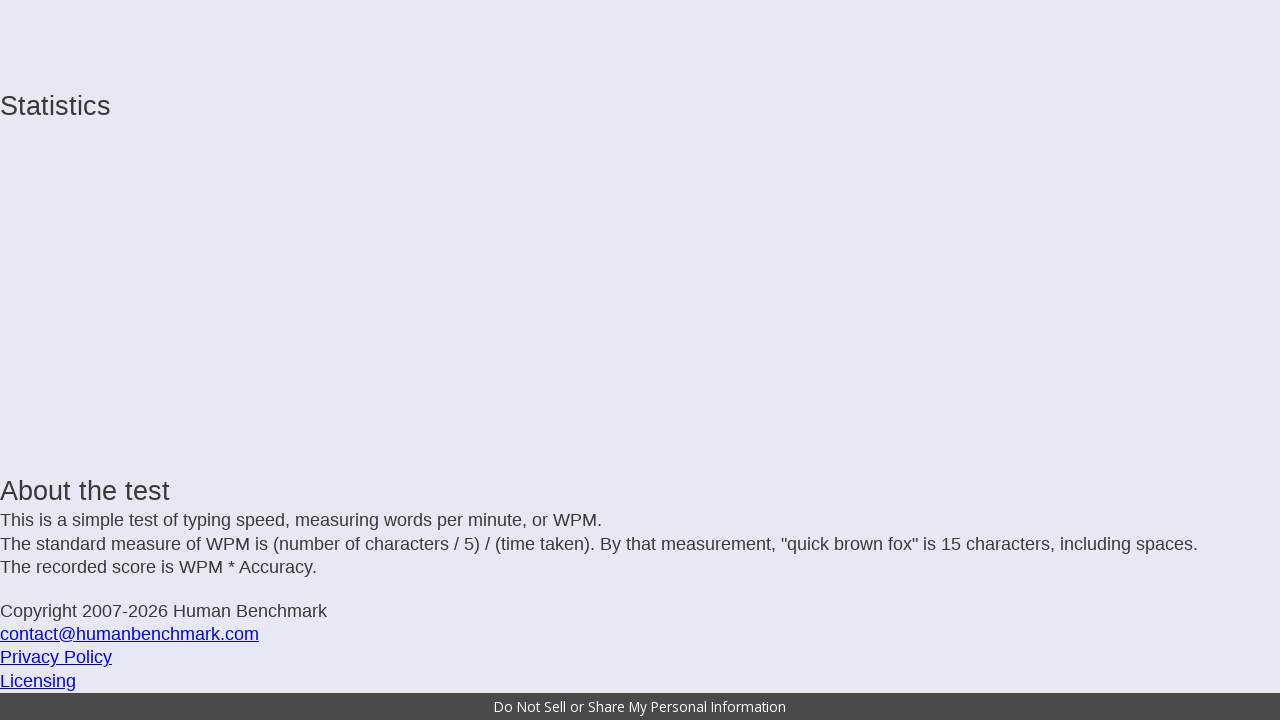

Typed incomplete letter: 'e'
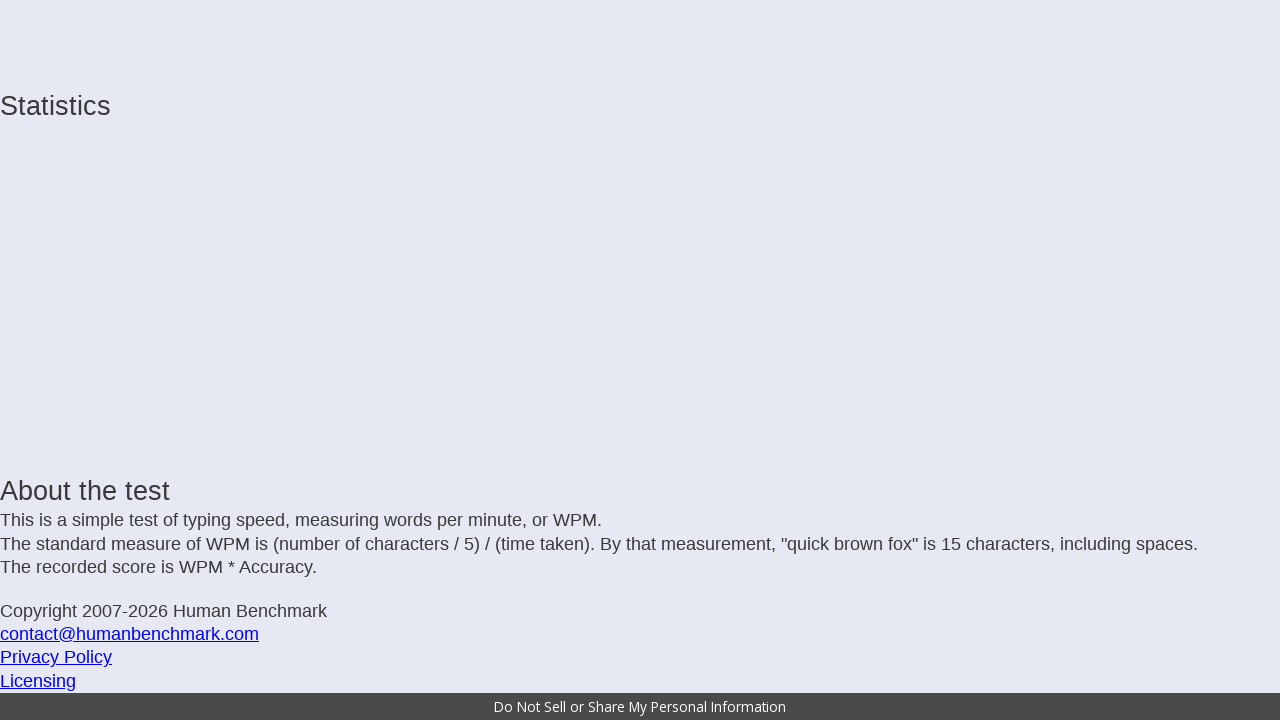

Typed incomplete letter: ' '
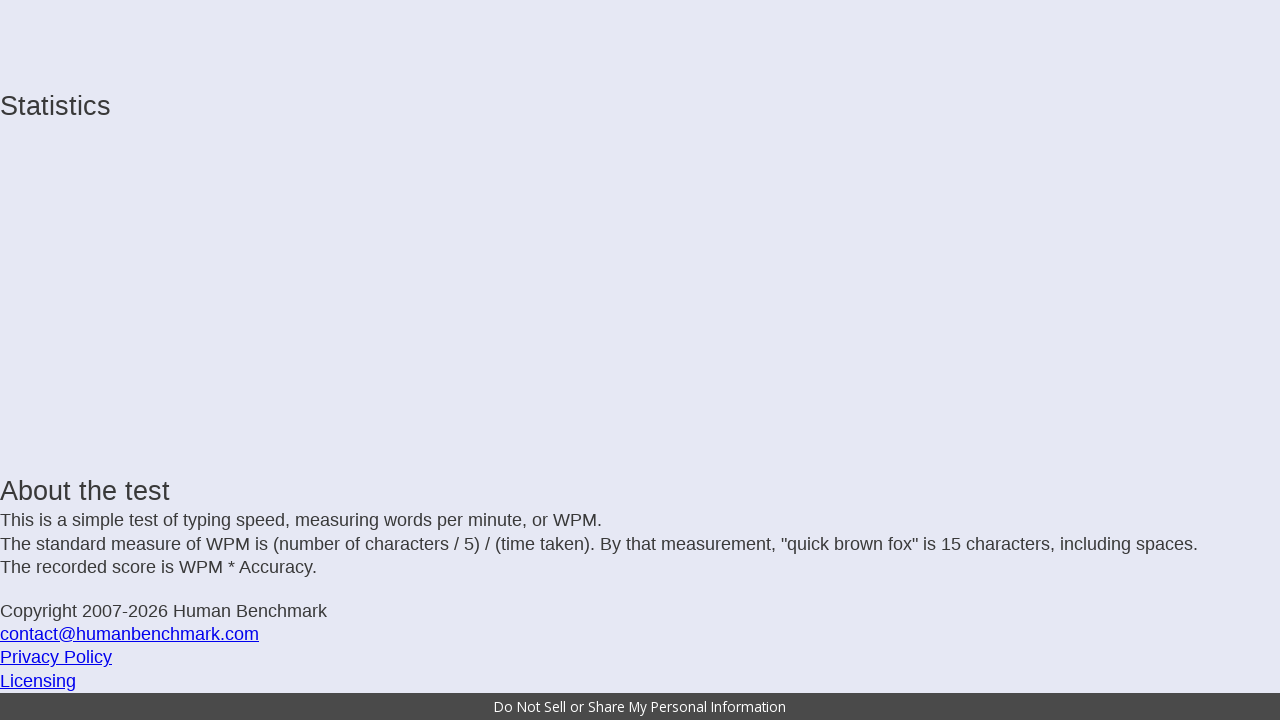

Typed incomplete letter: 'w'
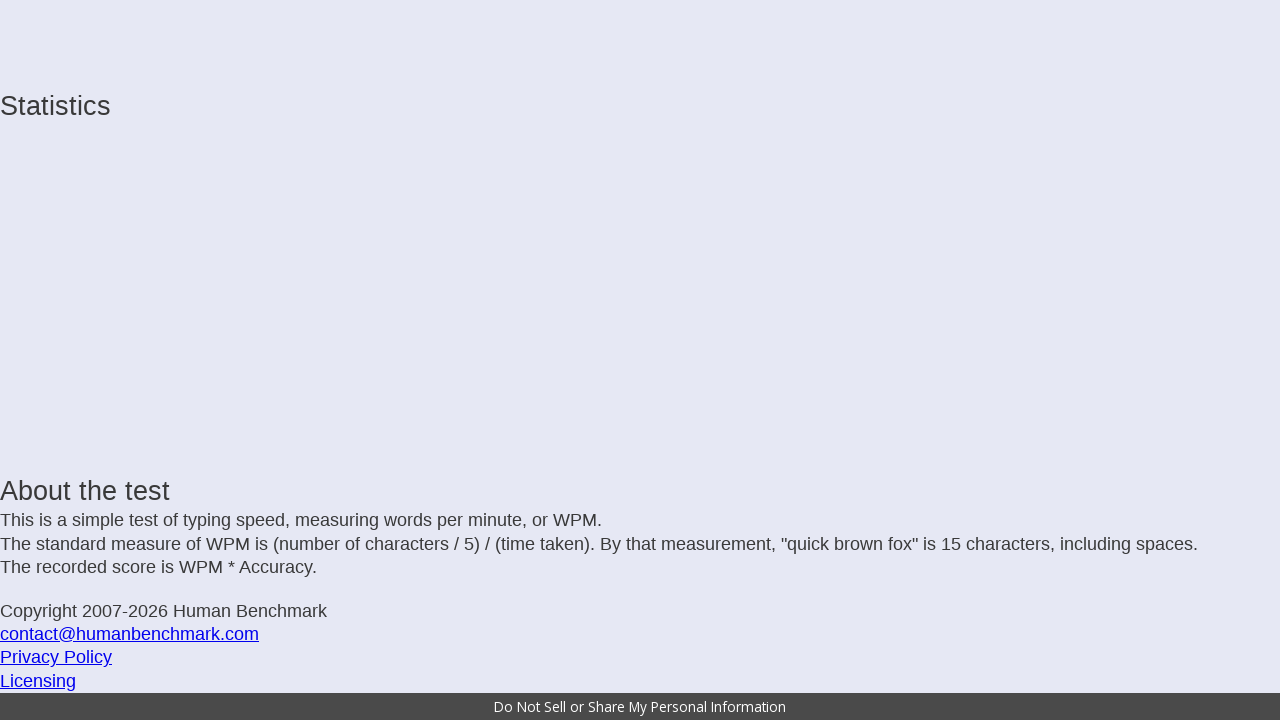

Typed incomplete letter: 'h'
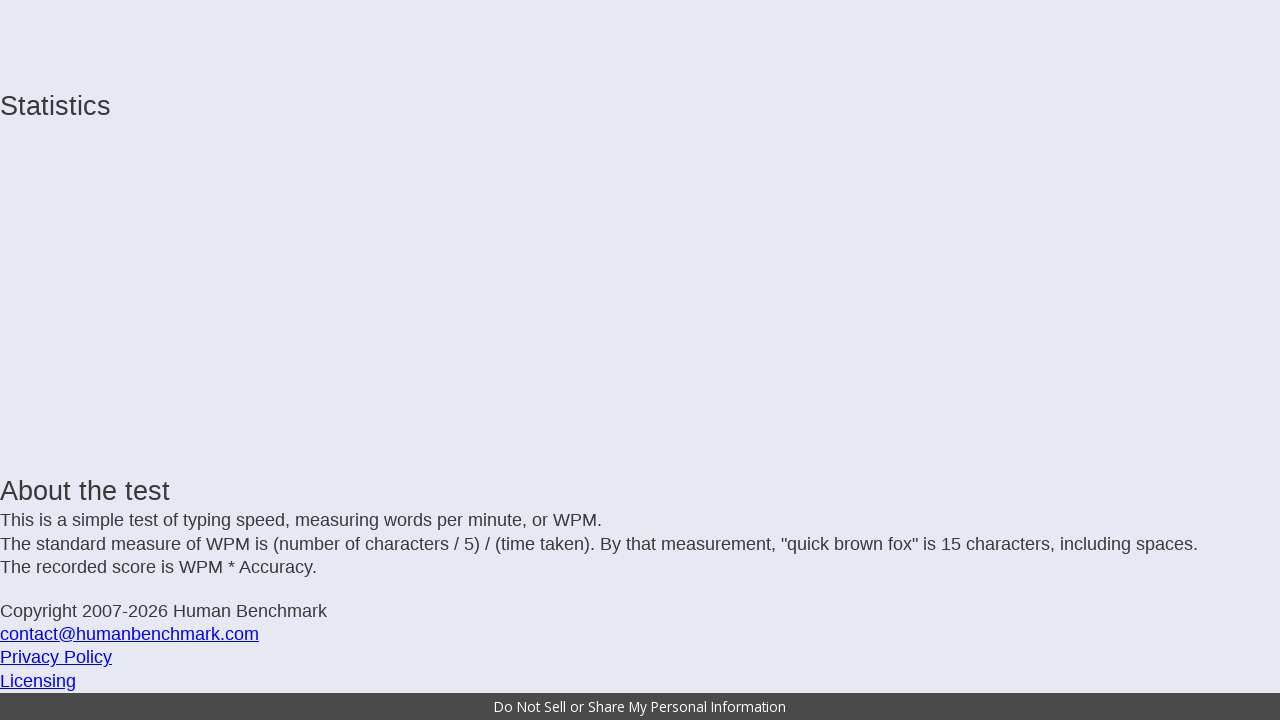

Typed incomplete letter: 'o'
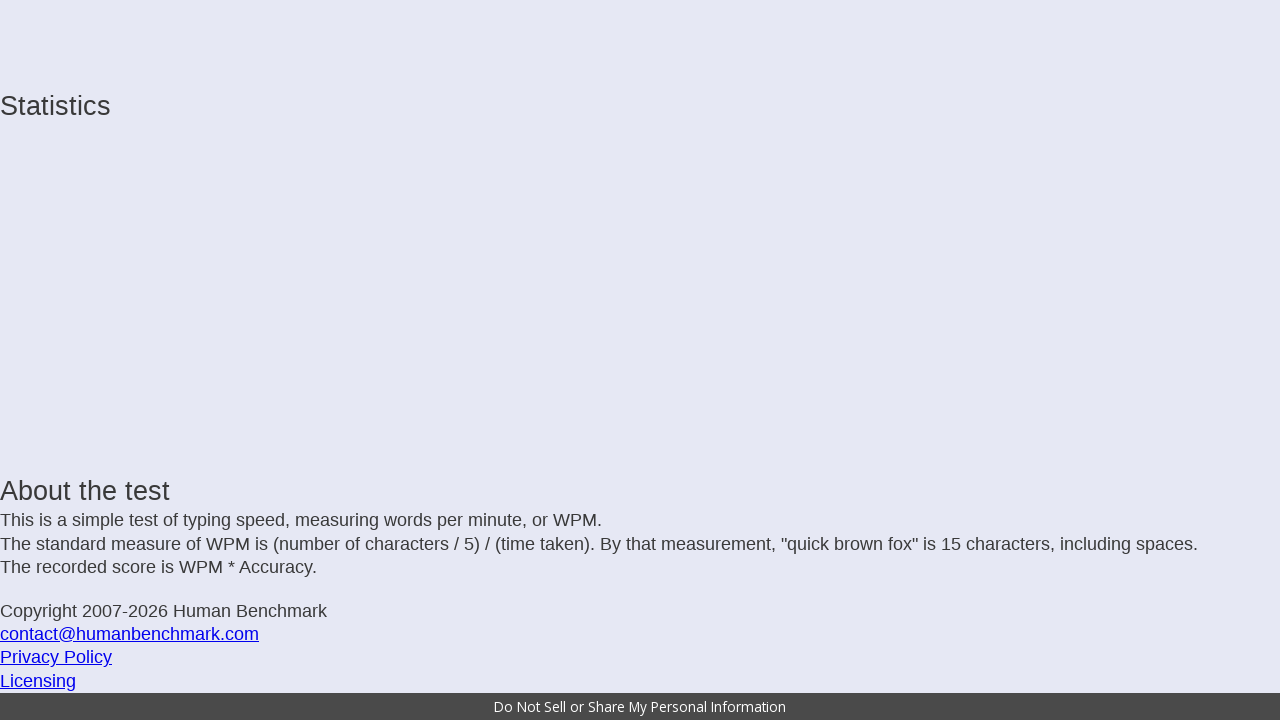

Typed incomplete letter: 'l'
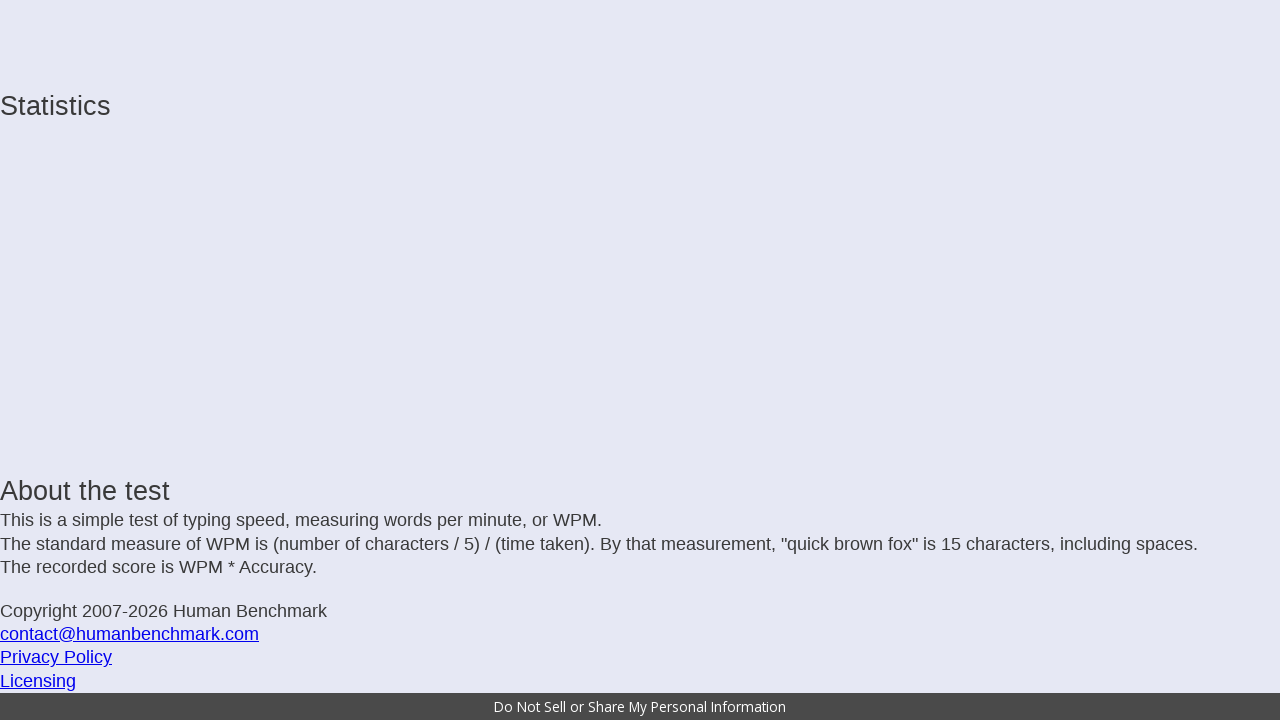

Typed incomplete letter: 'e'
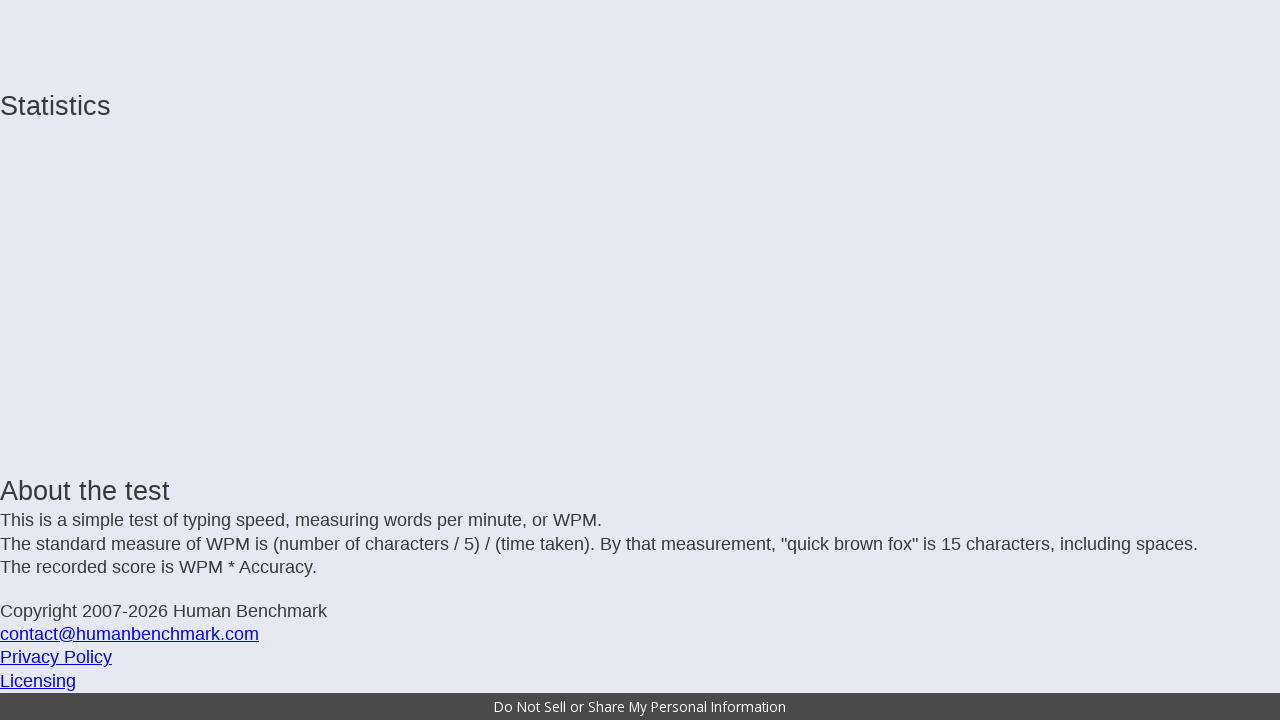

Typed incomplete letter: ' '
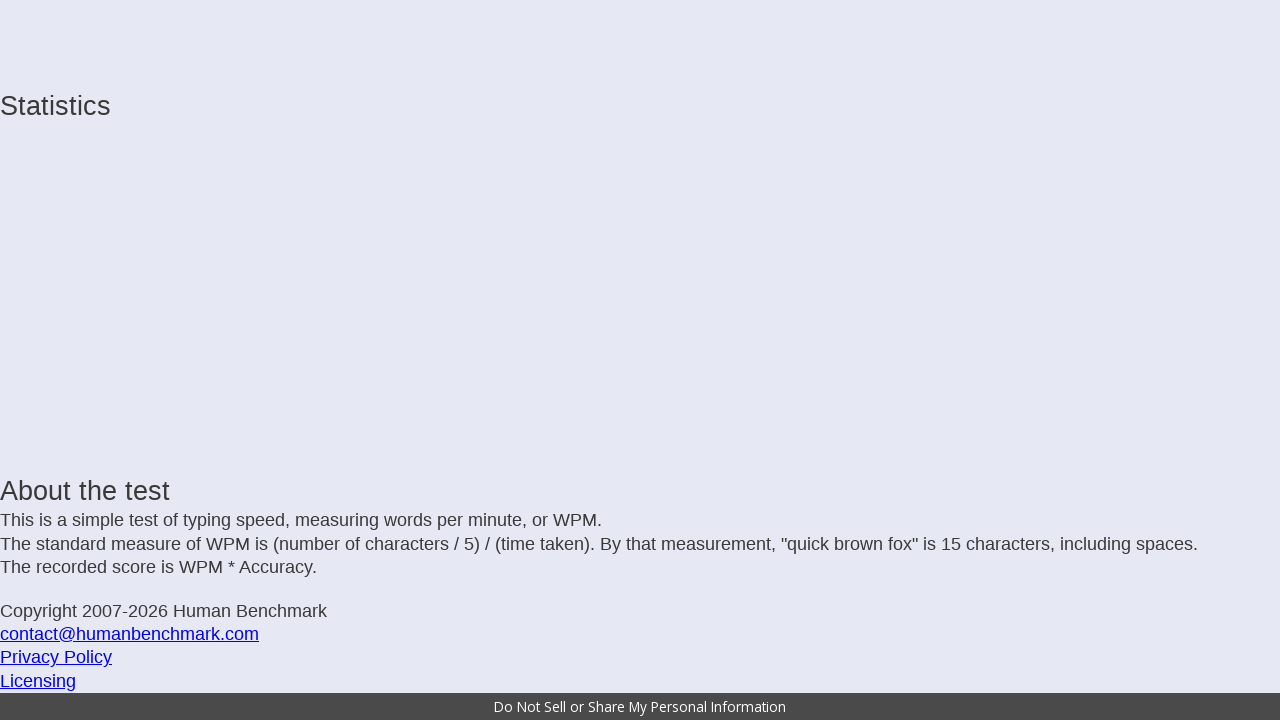

Typed incomplete letter: 'o'
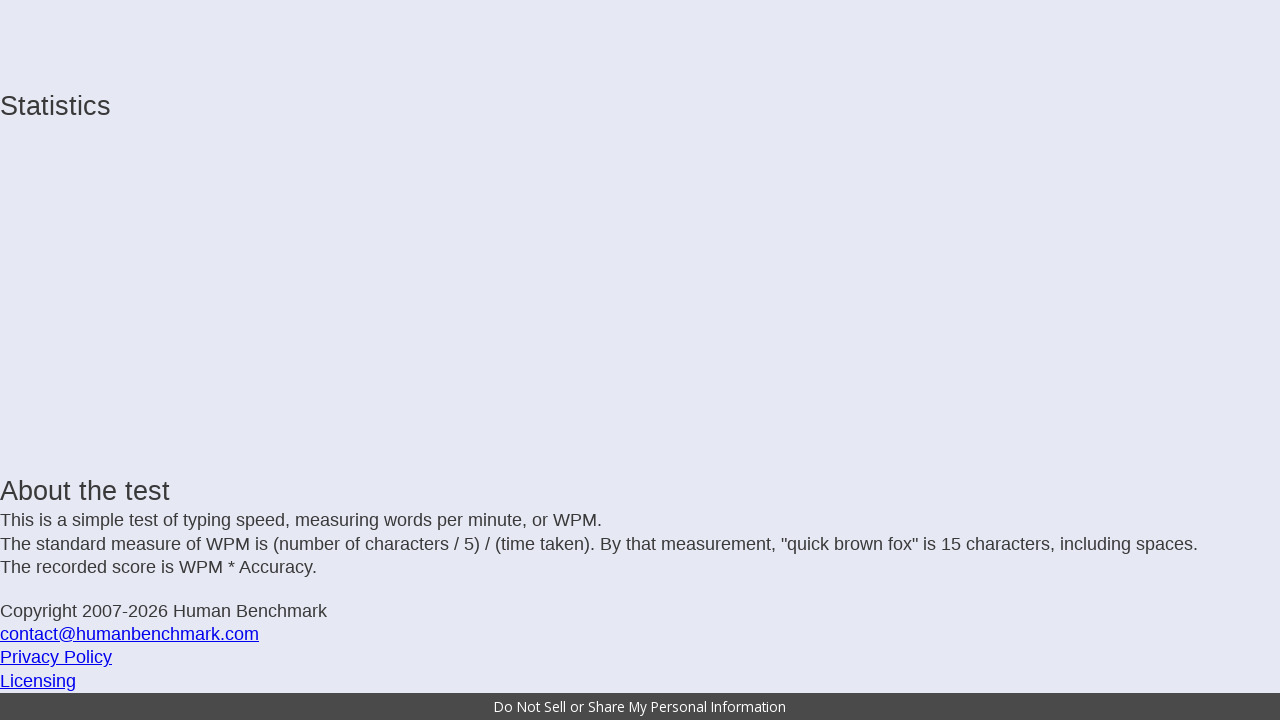

Typed incomplete letter: 'f'
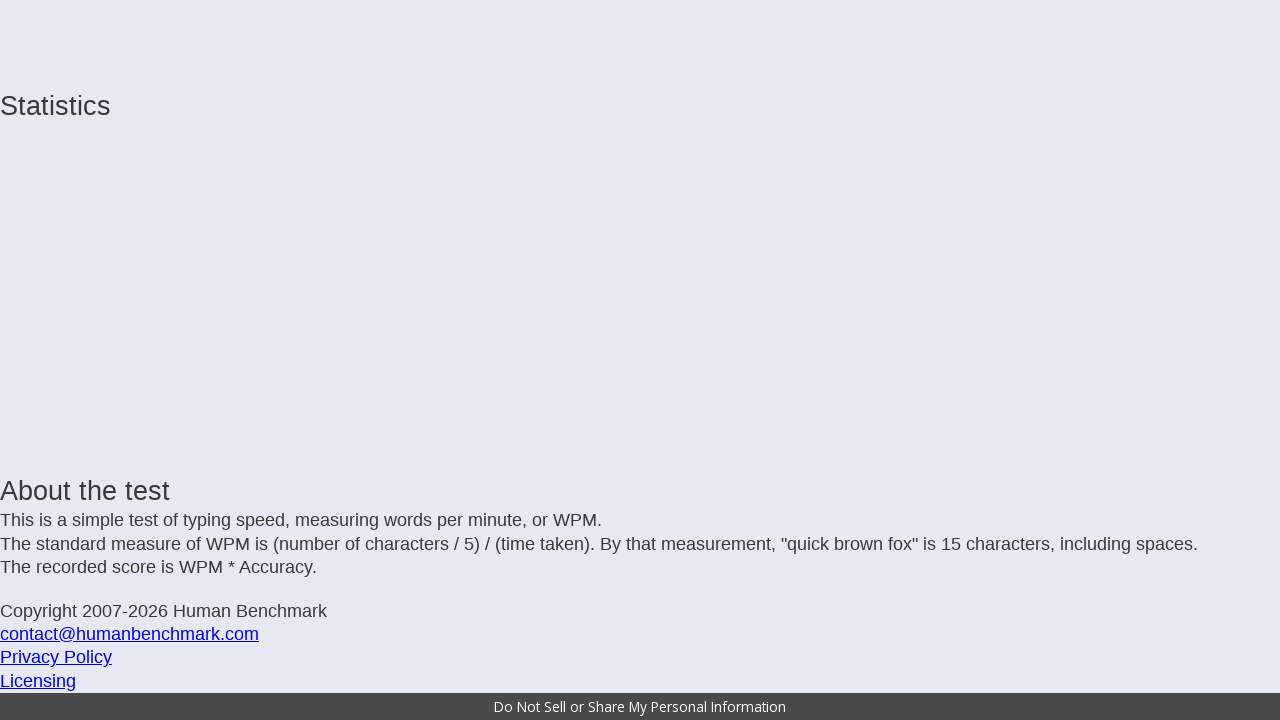

Typed incomplete letter: ' '
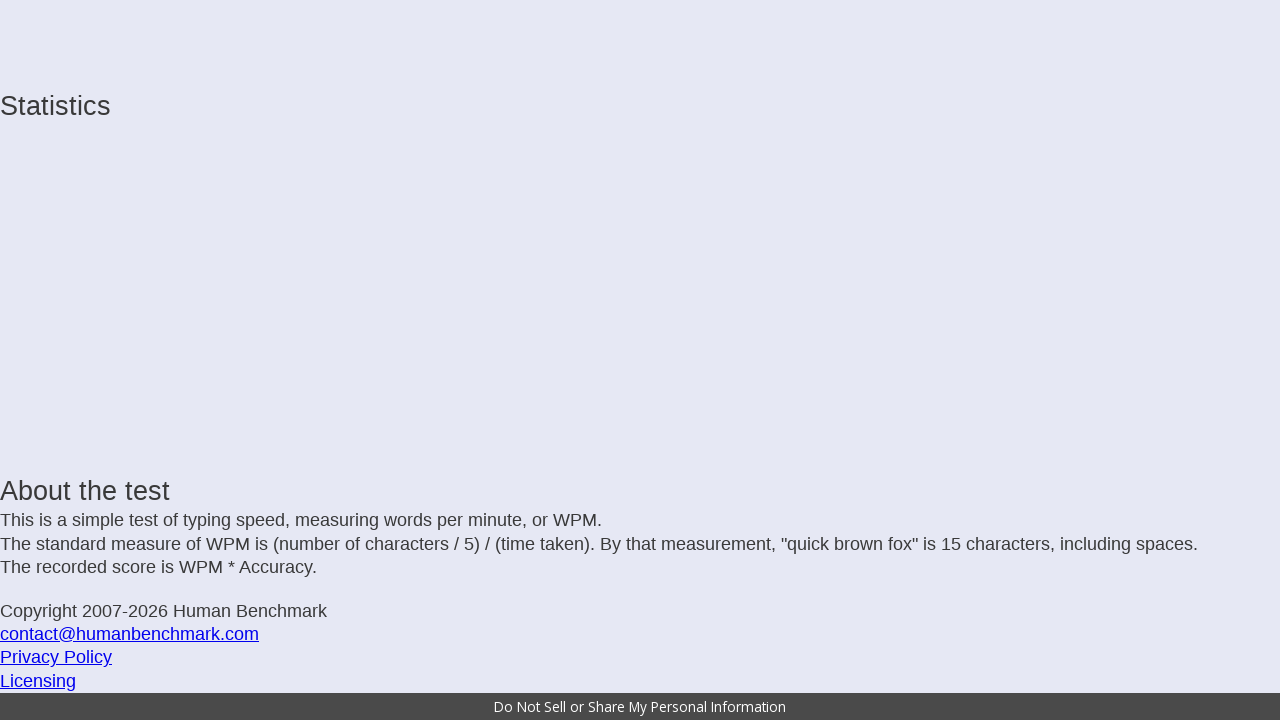

Typed incomplete letter: 'h'
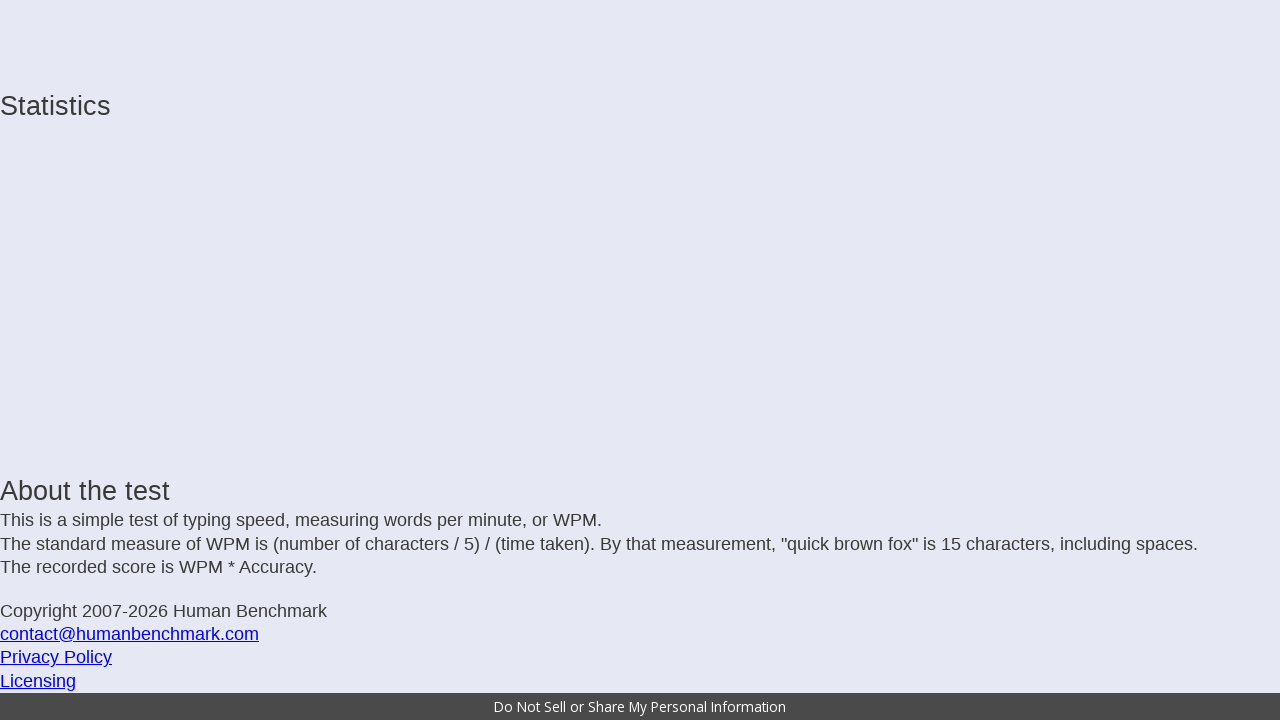

Typed incomplete letter: 'e'
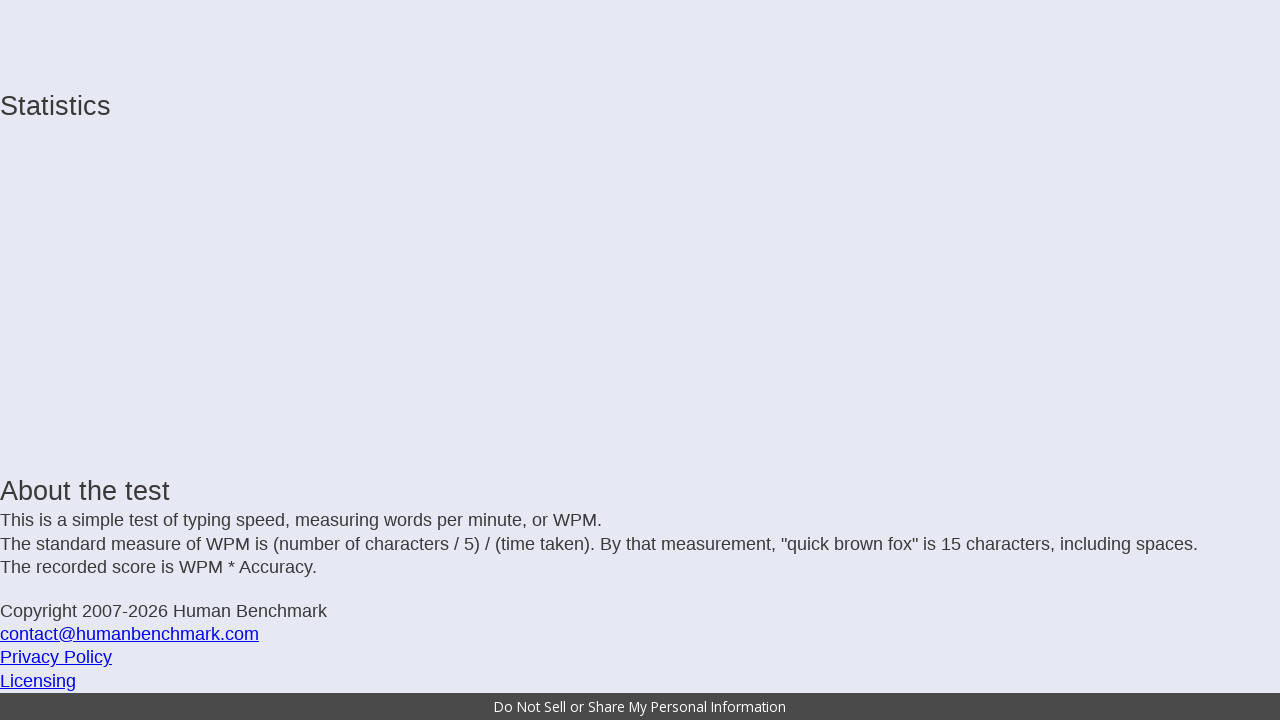

Typed incomplete letter: 'r'
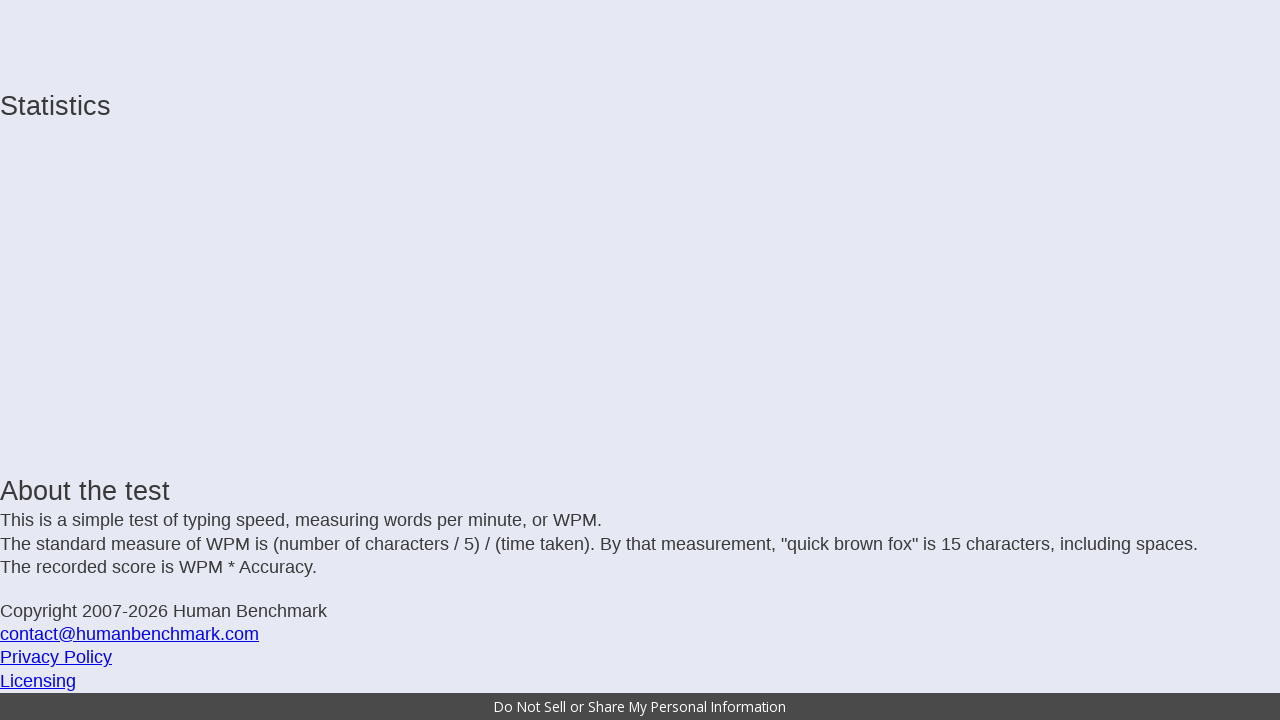

Typed incomplete letter: ' '
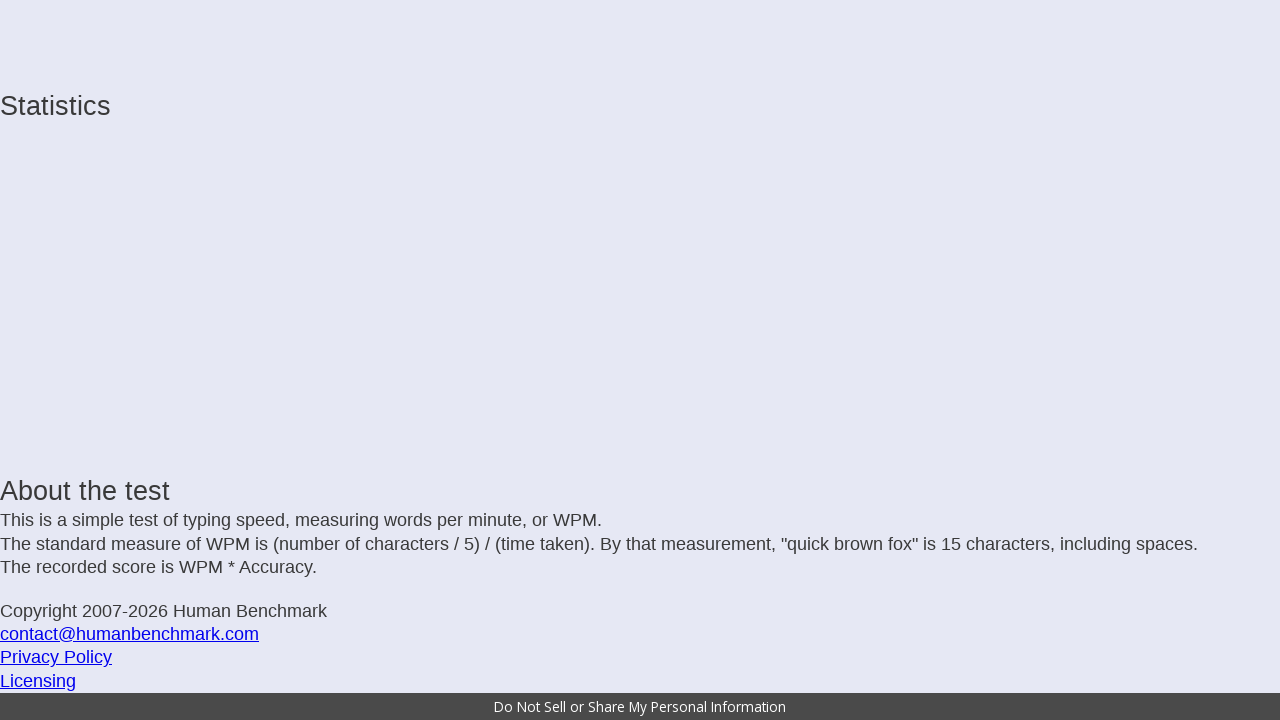

Typed incomplete letter: 'g'
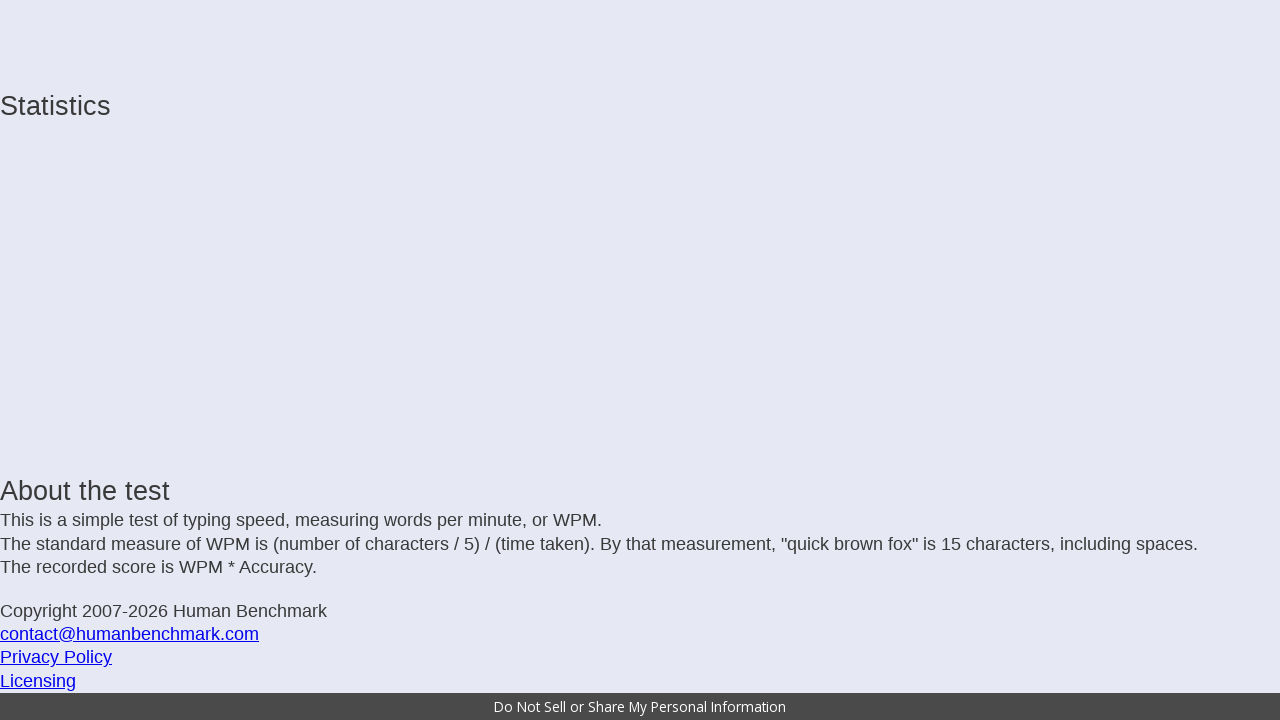

Typed incomplete letter: 'e'
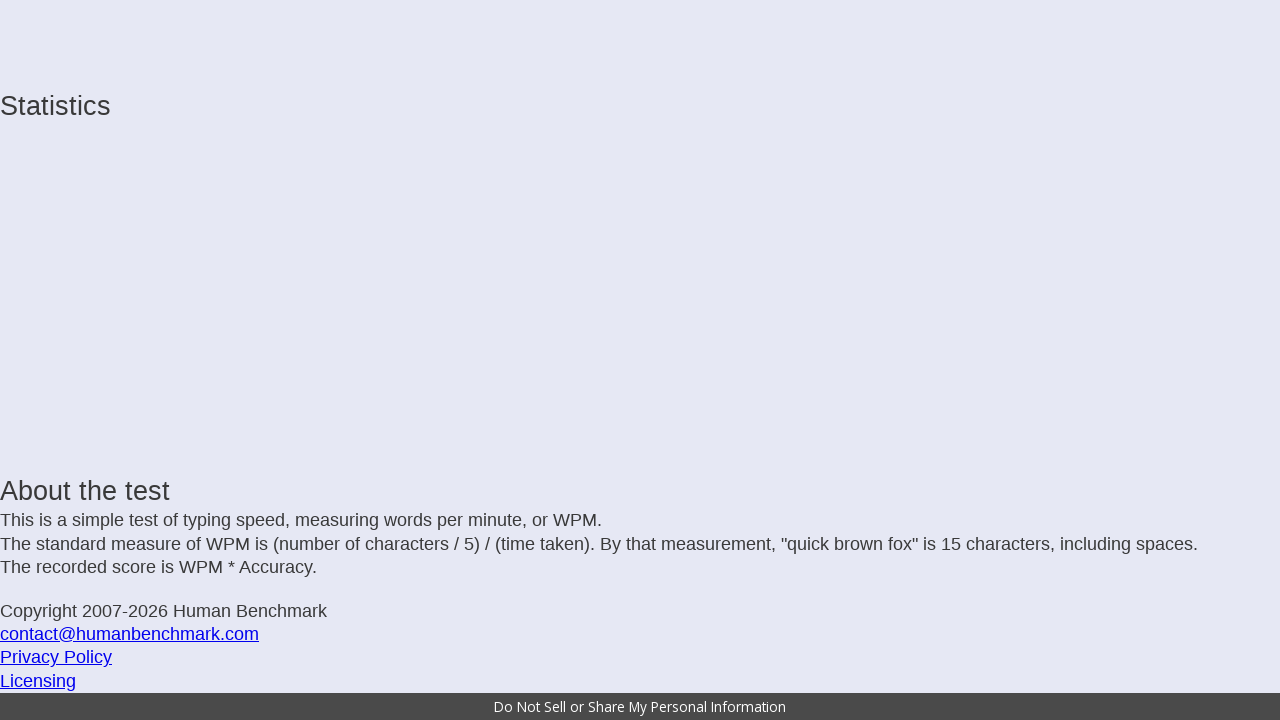

Typed incomplete letter: 'n'
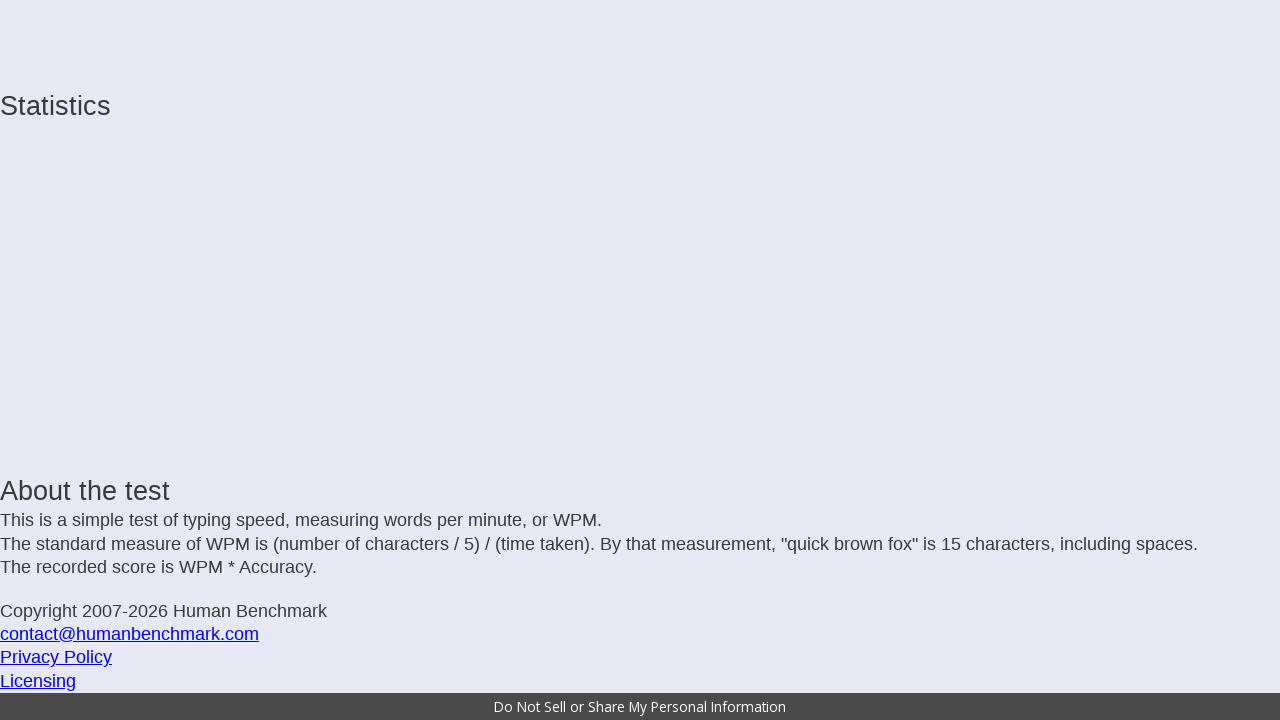

Typed incomplete letter: 'd'
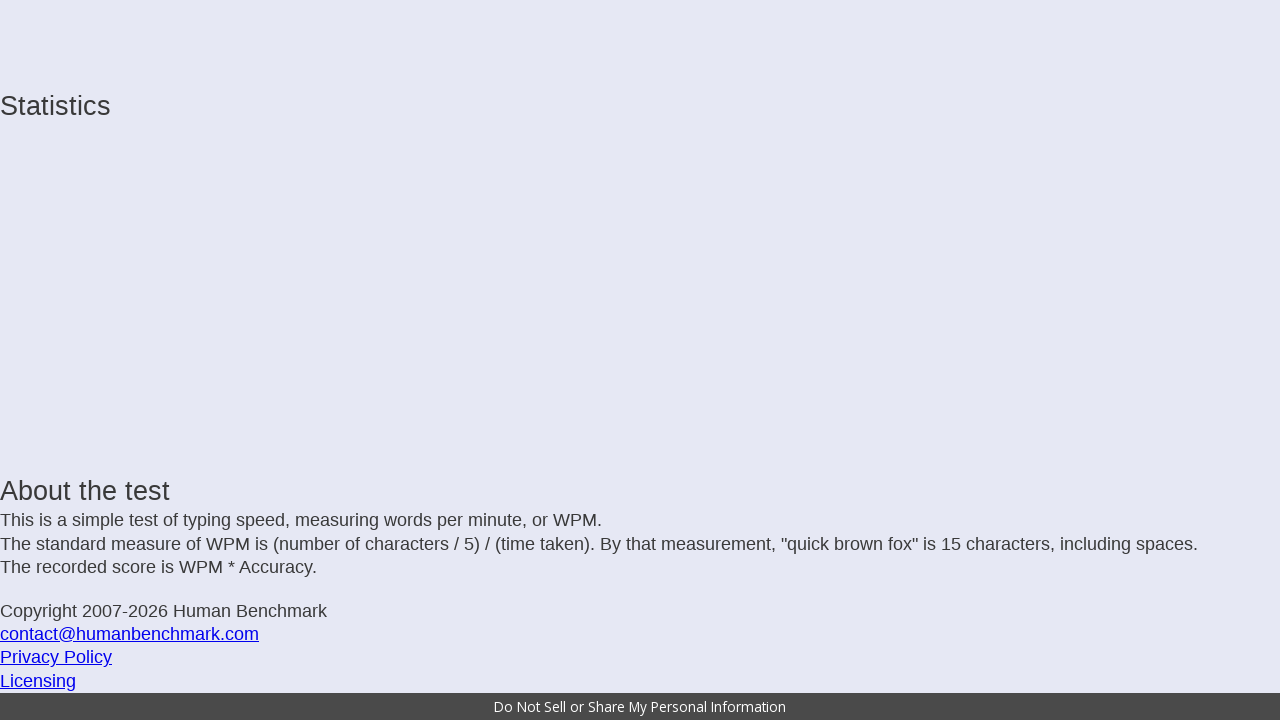

Typed incomplete letter: 'e'
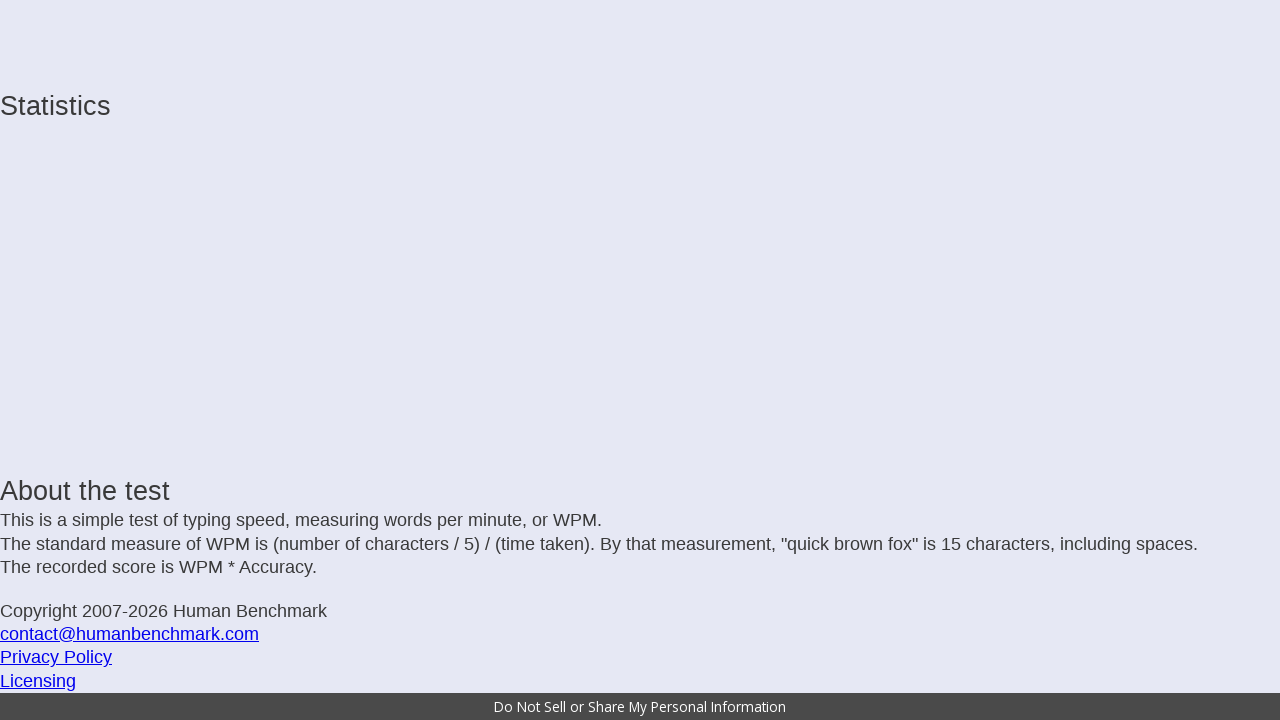

Typed incomplete letter: 'r'
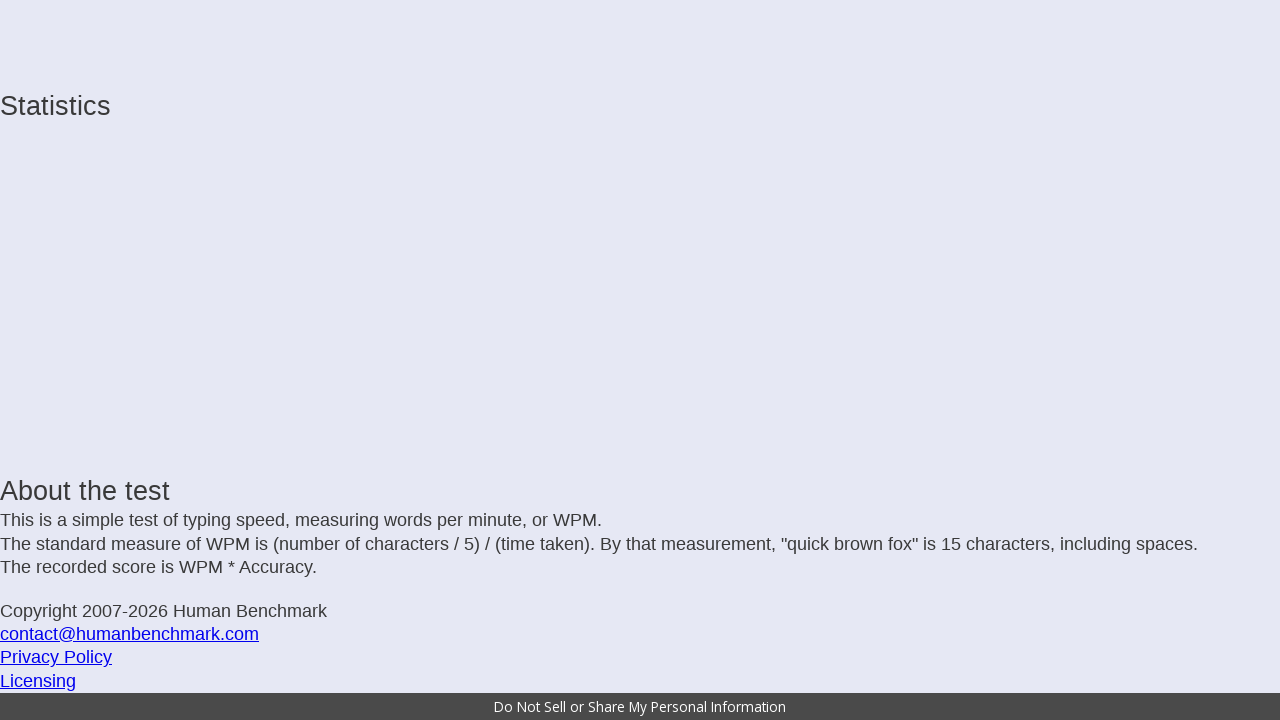

Typed incomplete letter: '.'
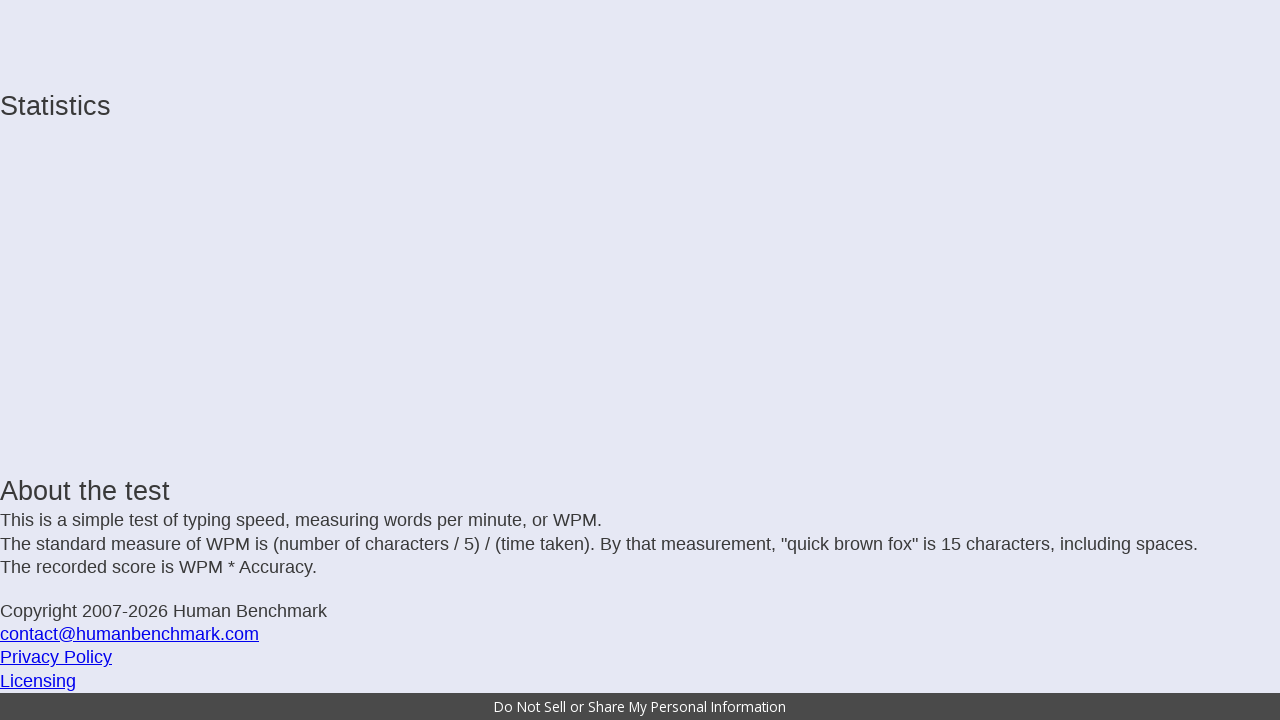

Typed incomplete letter: ' '
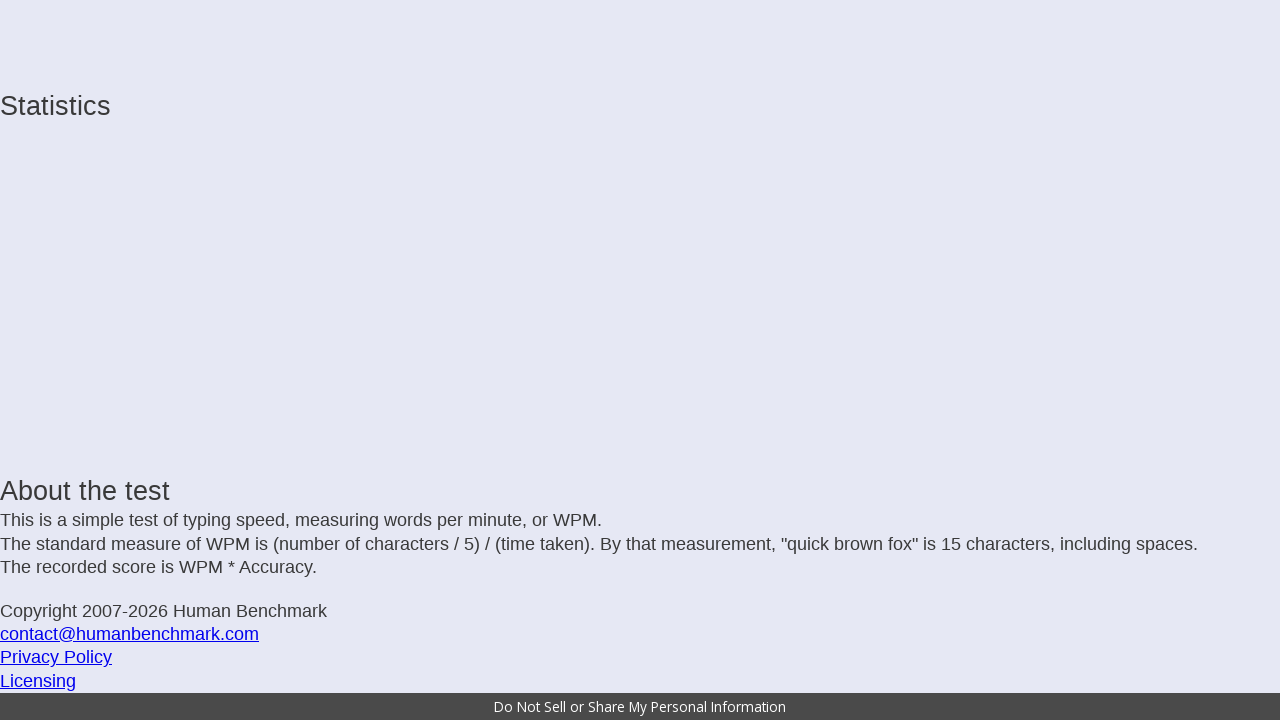

Typed incomplete letter: 'I'
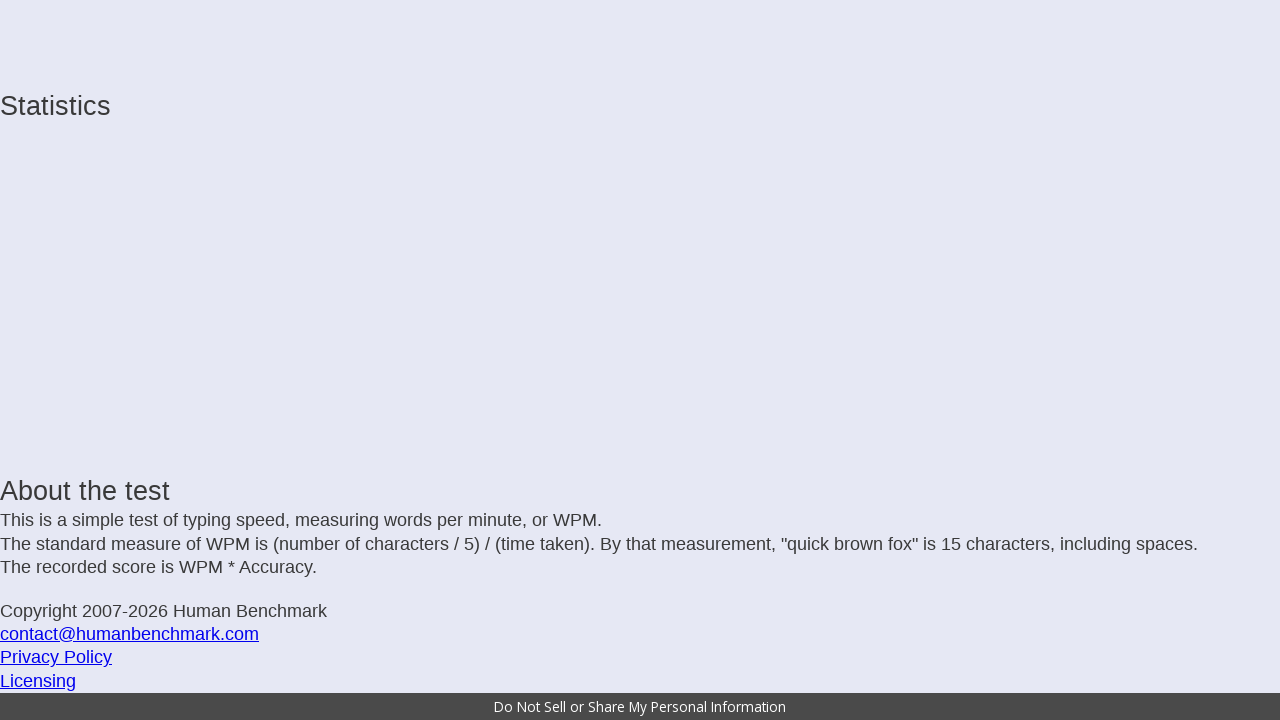

Typed incomplete letter: 't'
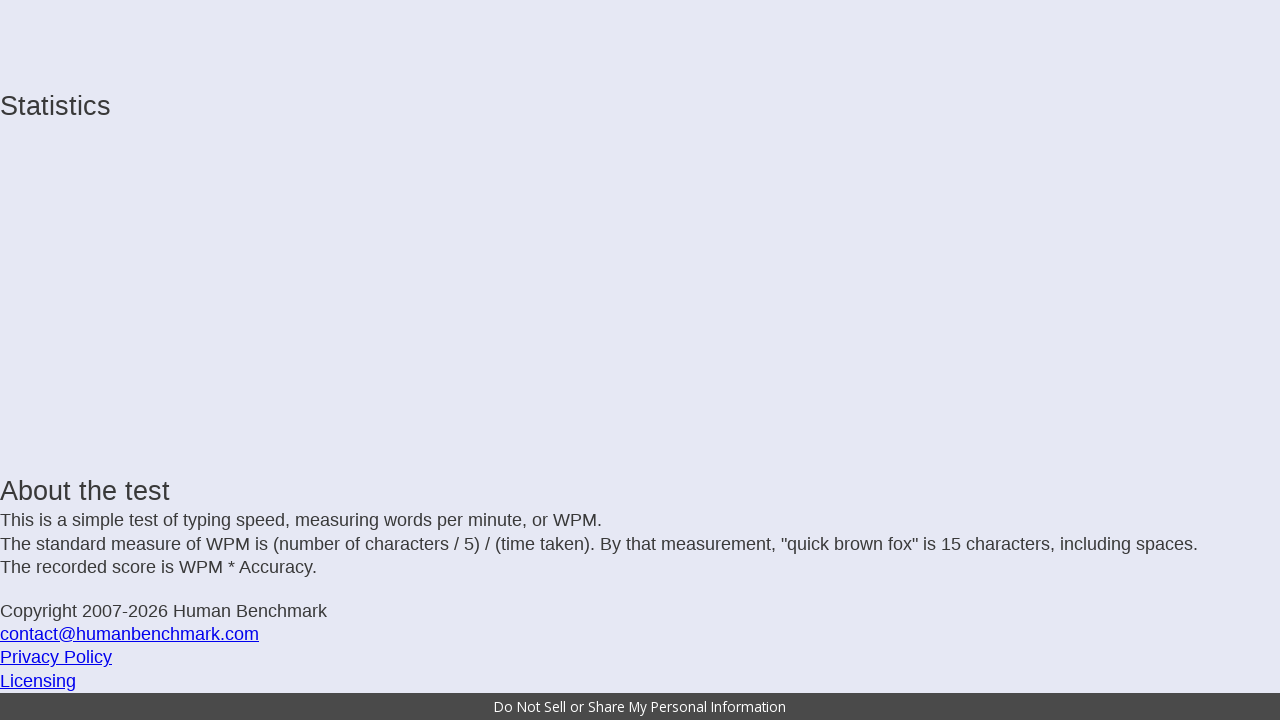

Typed incomplete letter: ' '
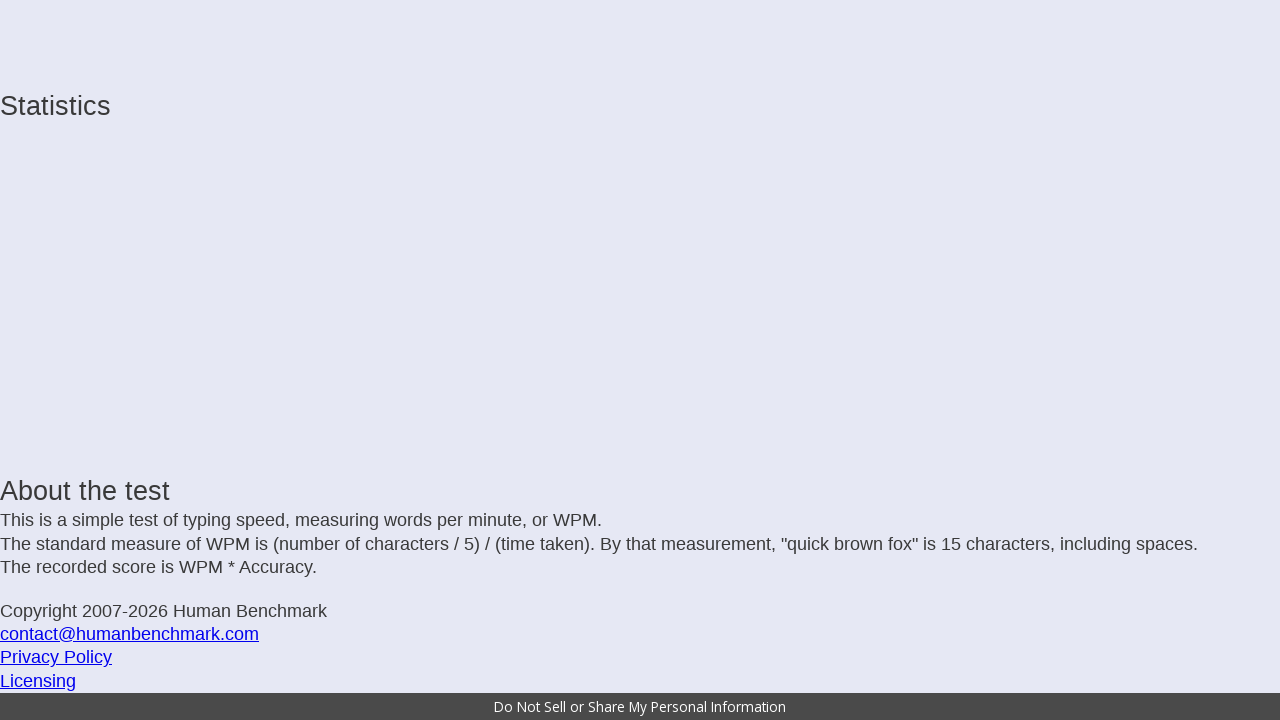

Typed incomplete letter: 'w'
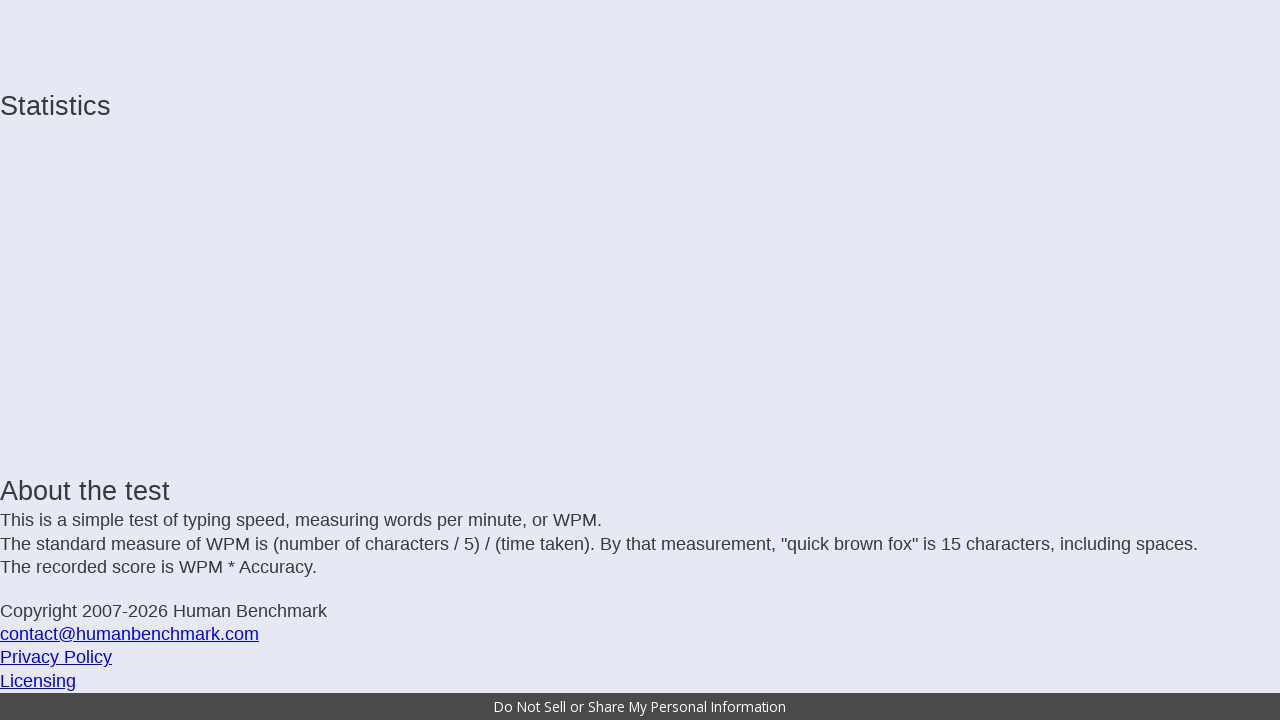

Typed incomplete letter: 'a'
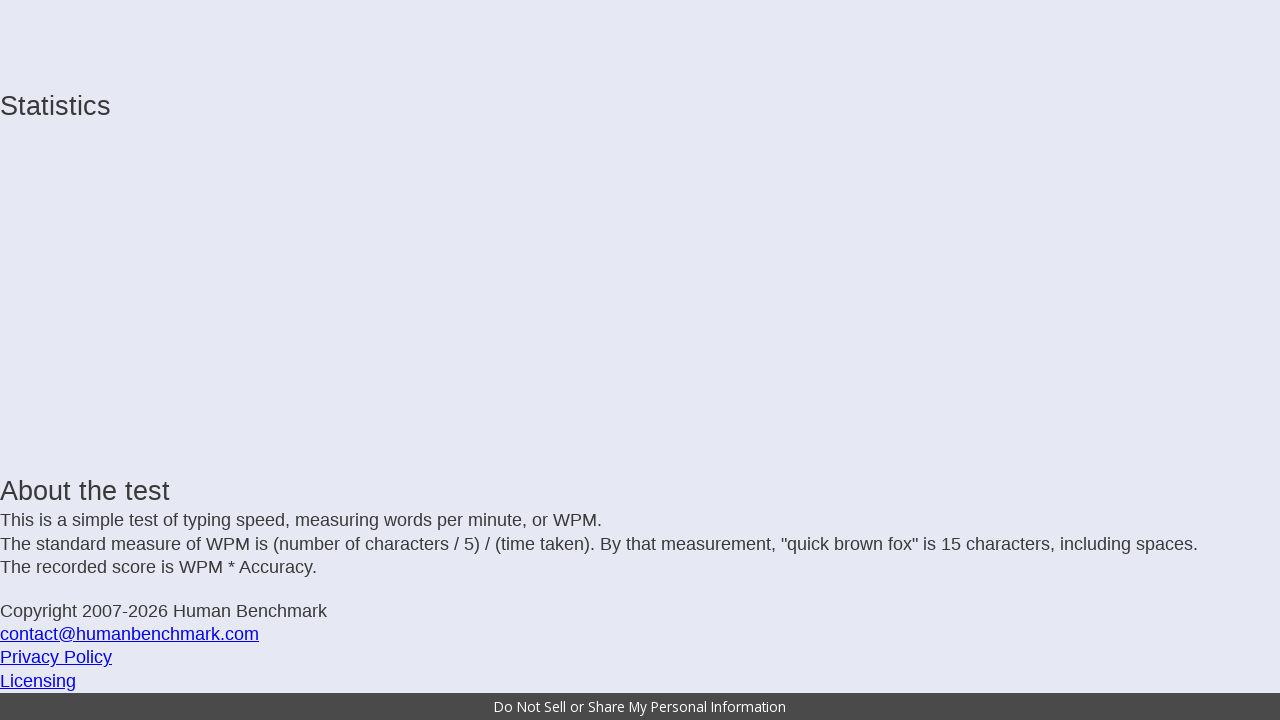

Typed incomplete letter: 's'
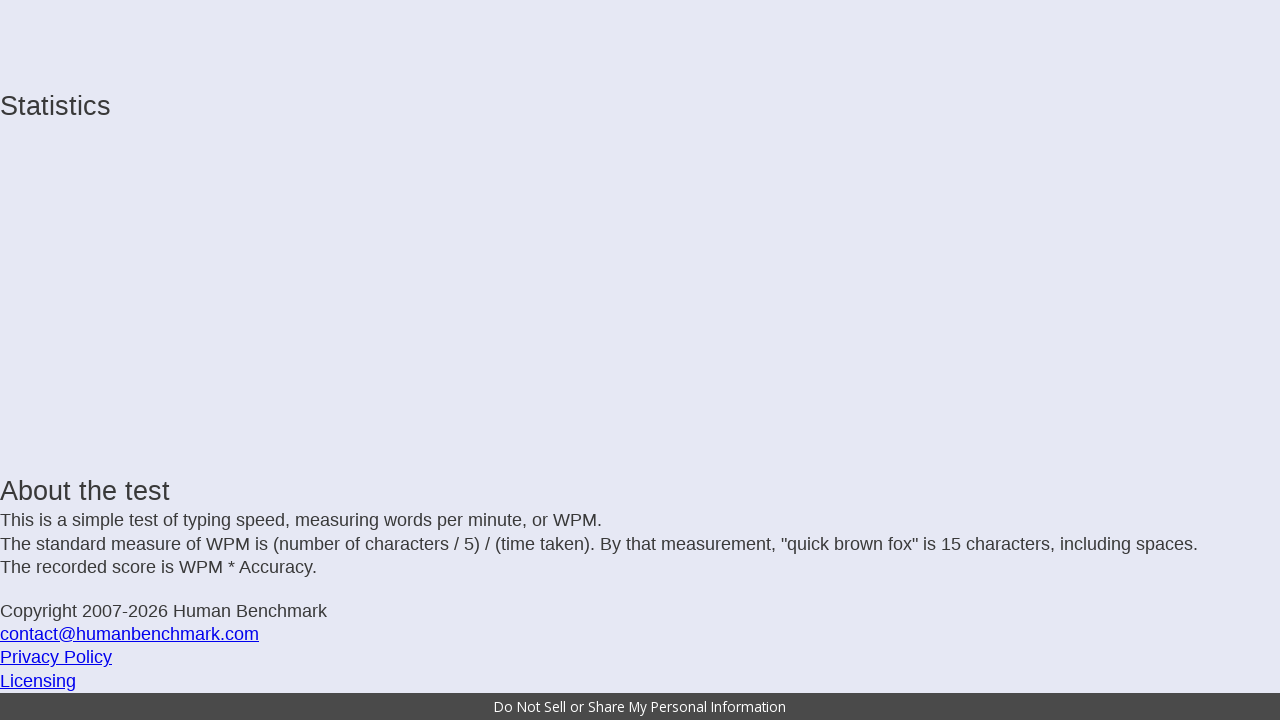

Typed incomplete letter: ' '
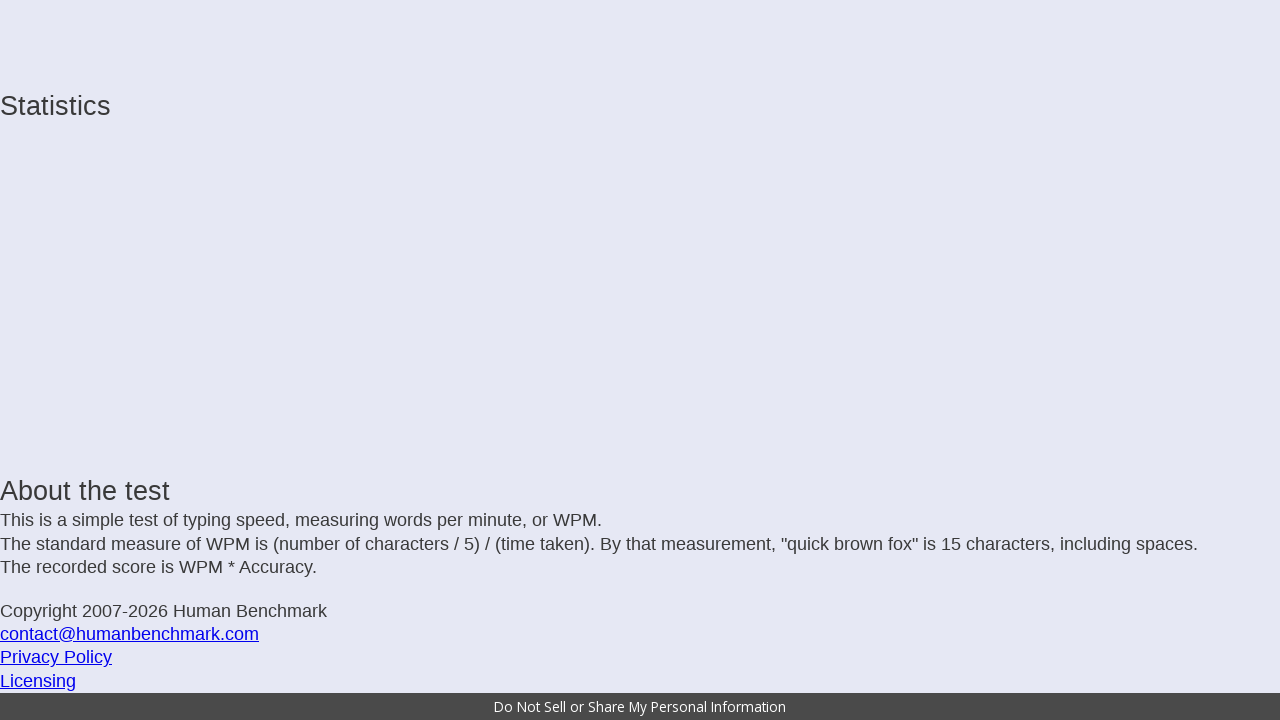

Typed incomplete letter: 'n'
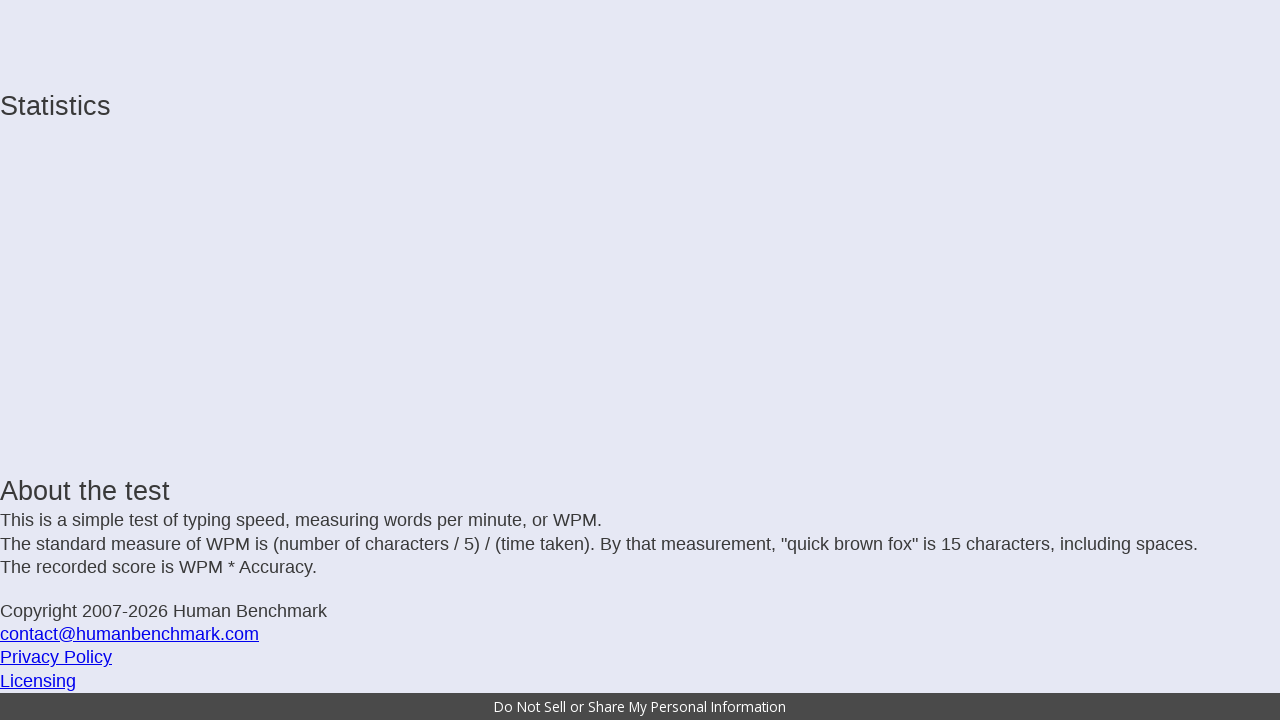

Typed incomplete letter: 'o'
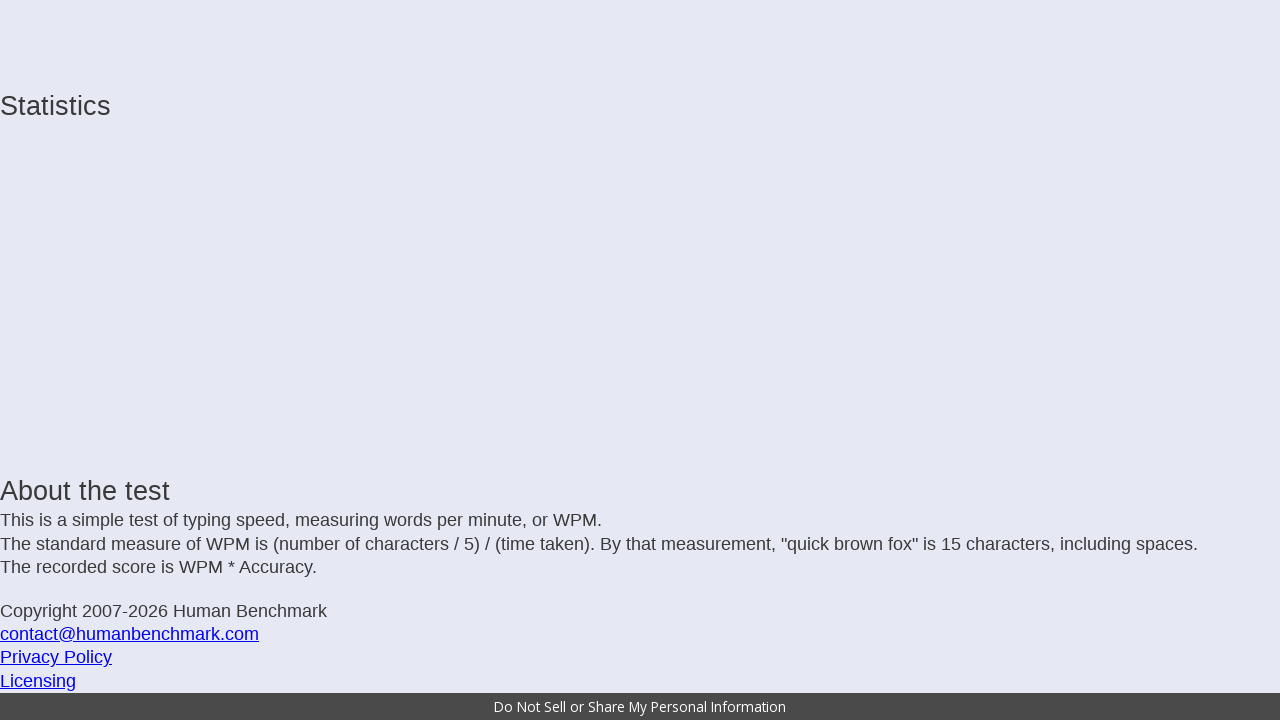

Typed incomplete letter: 't'
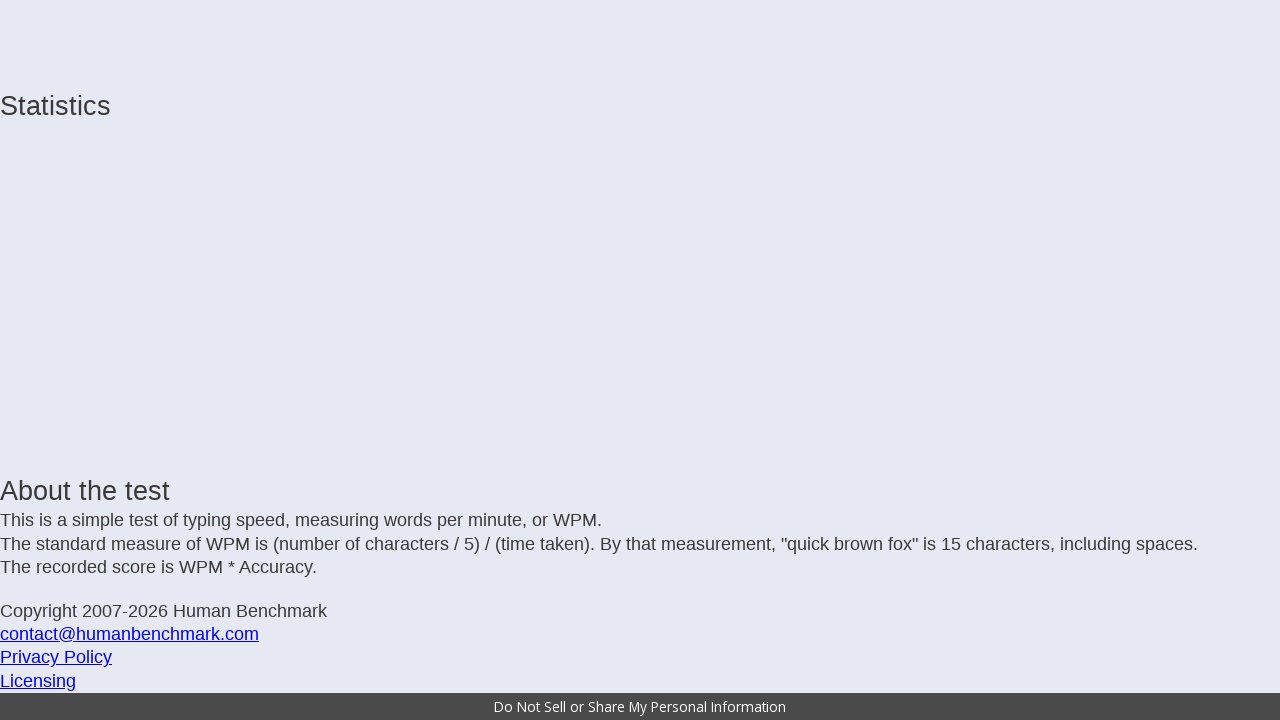

Typed incomplete letter: ' '
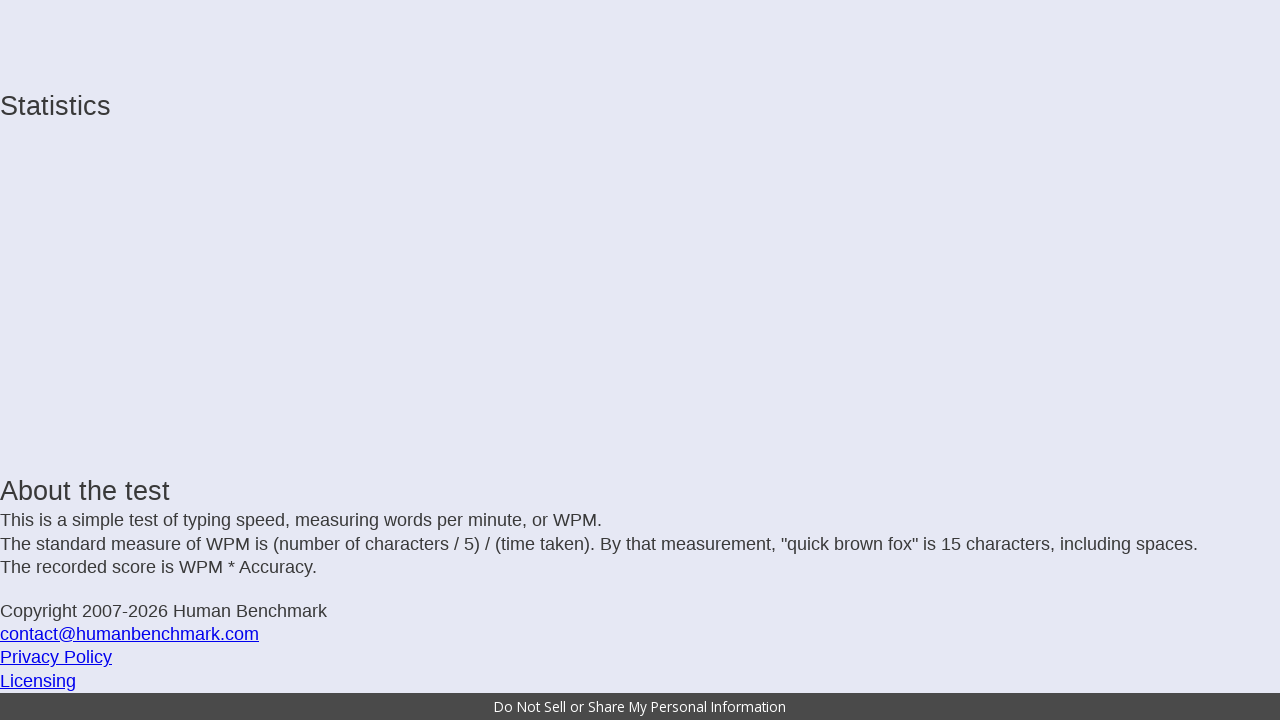

Typed incomplete letter: 't'
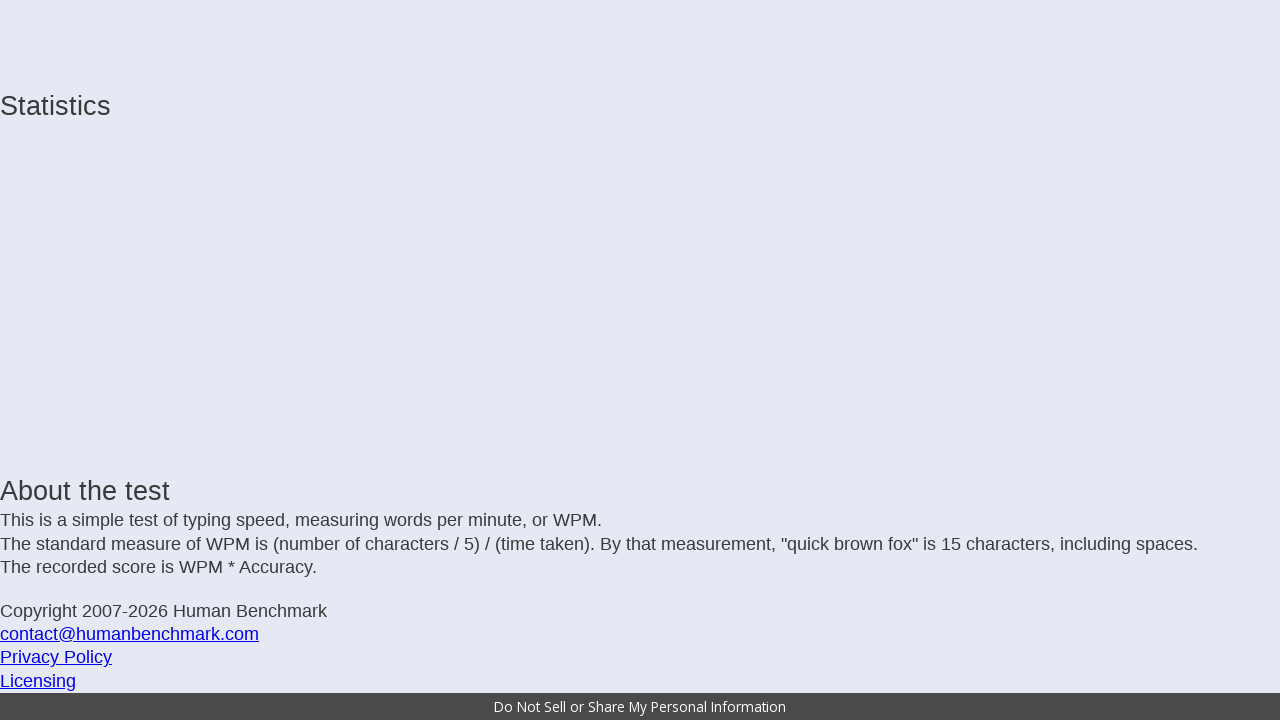

Typed incomplete letter: 'h'
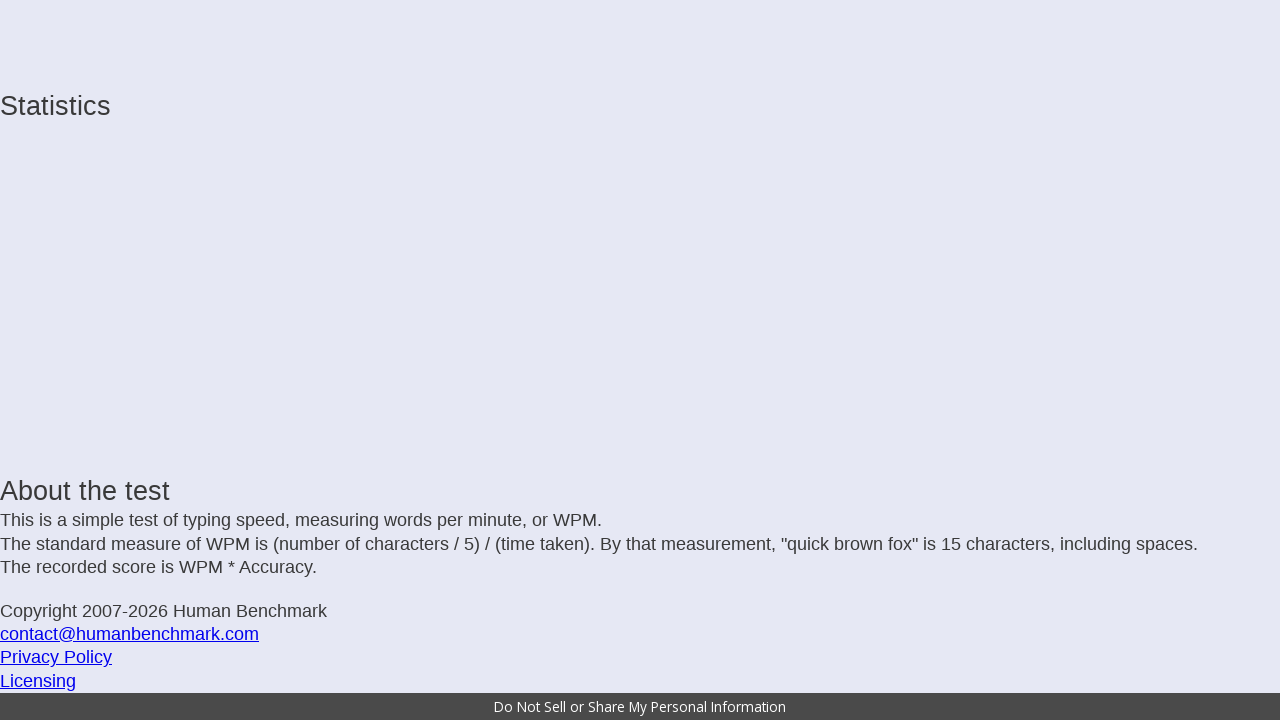

Typed incomplete letter: 'a'
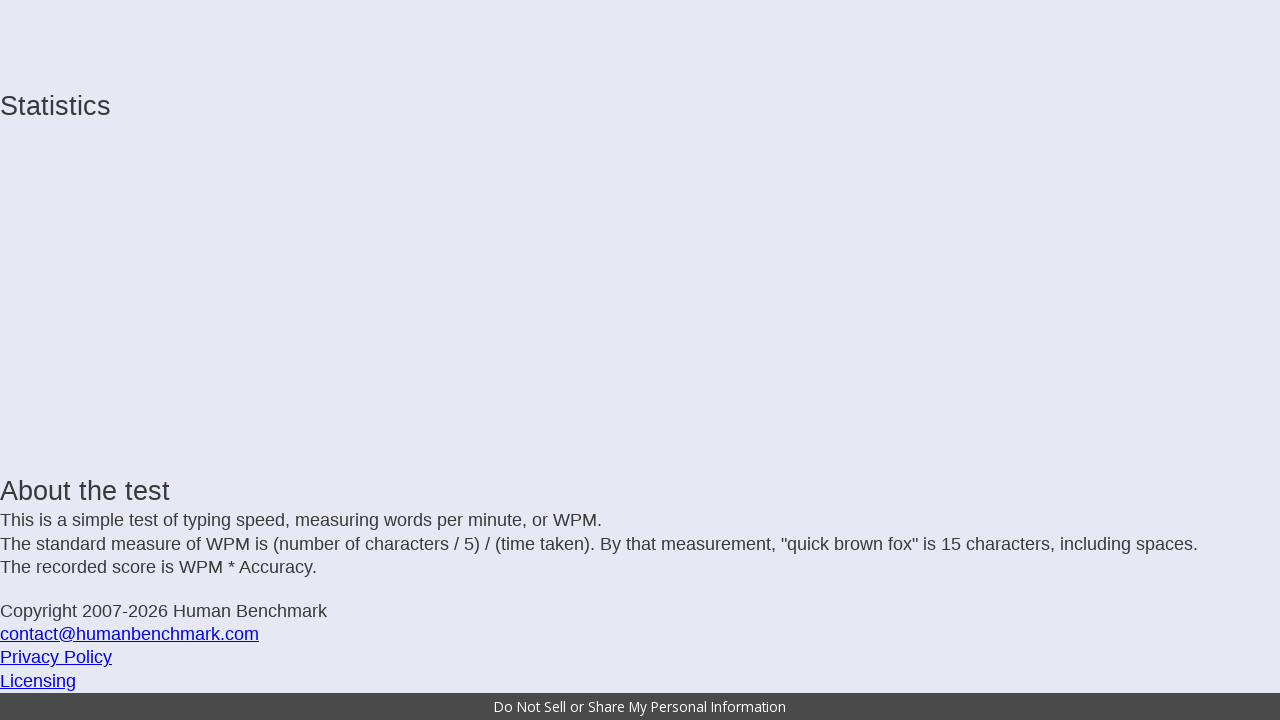

Typed incomplete letter: 't'
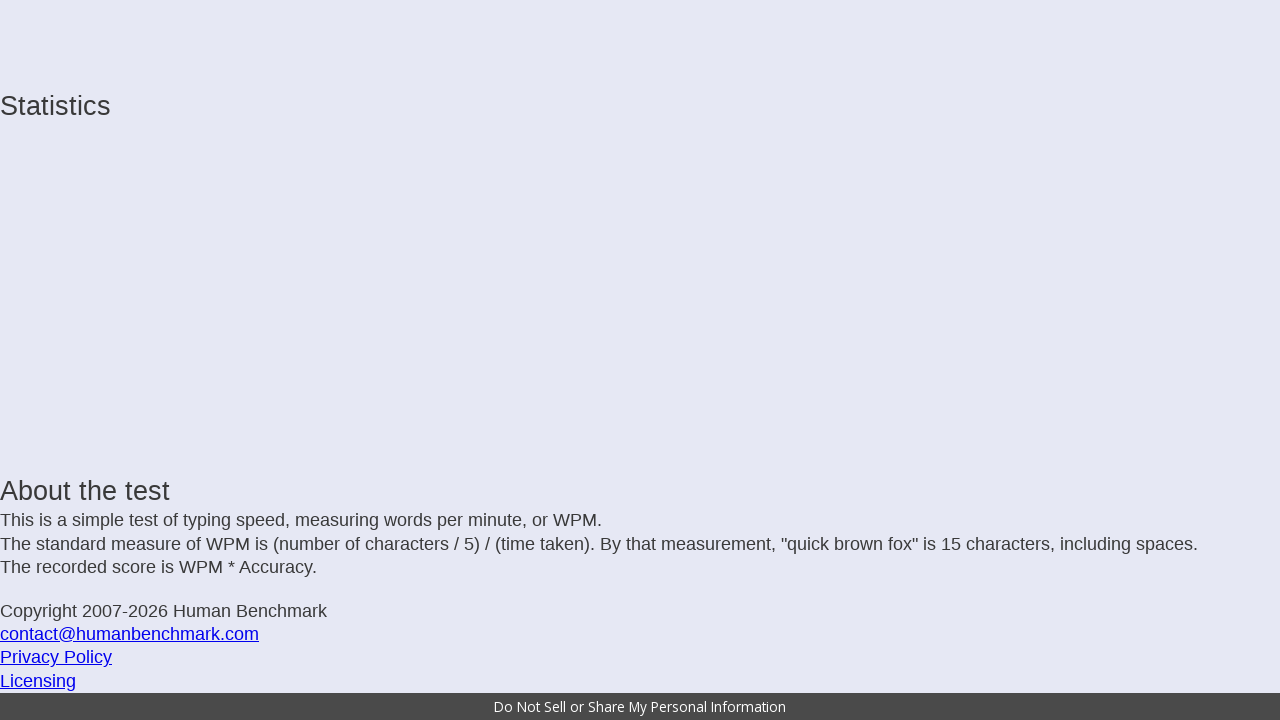

Typed incomplete letter: ' '
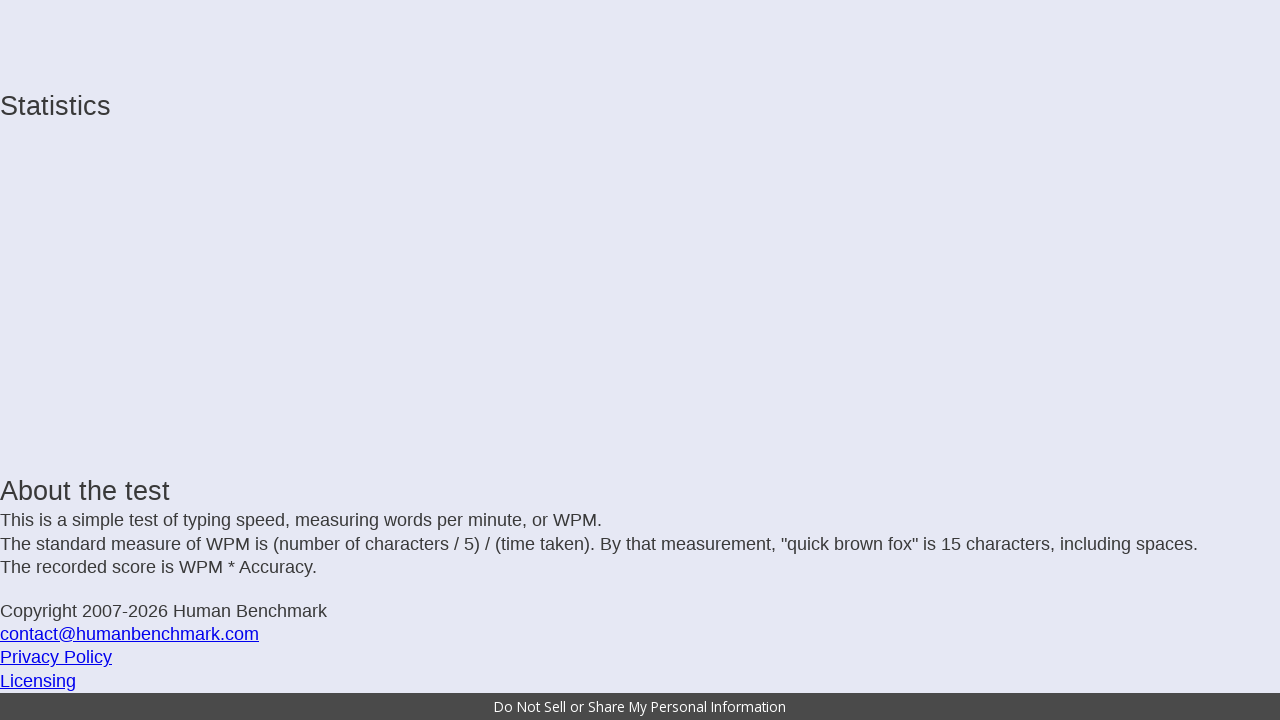

Typed incomplete letter: 'h'
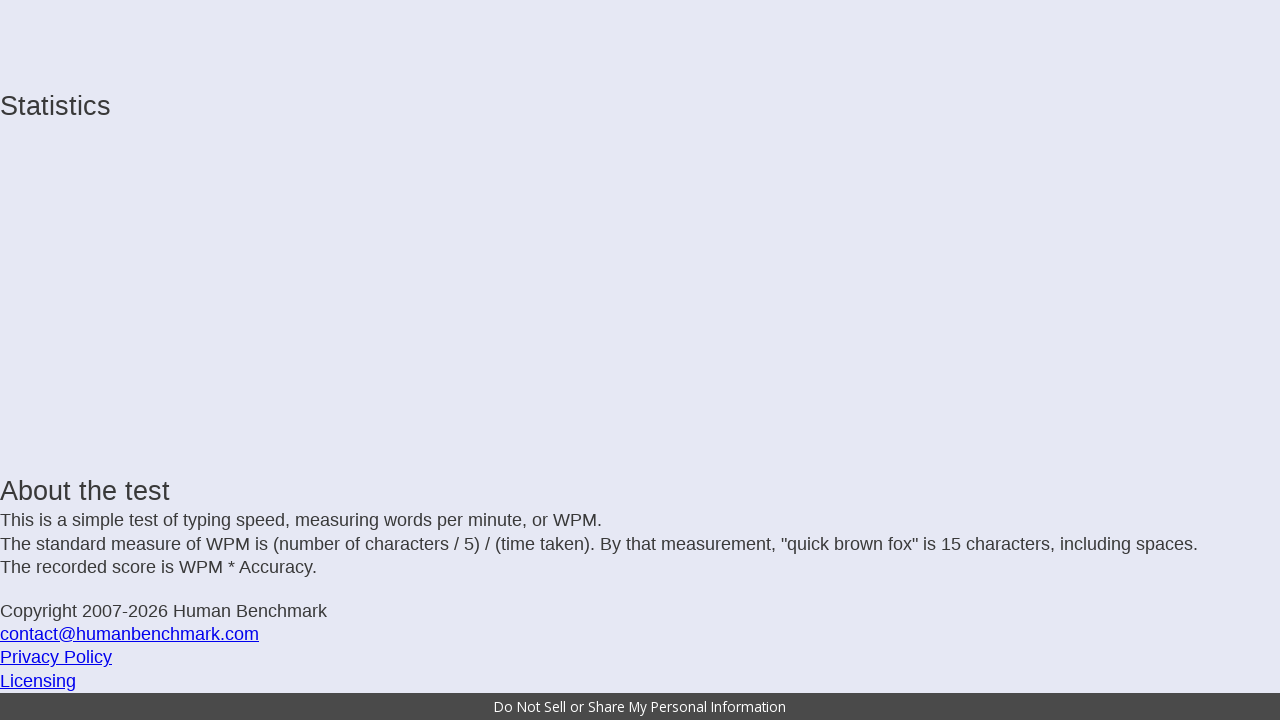

Typed incomplete letter: 'e'
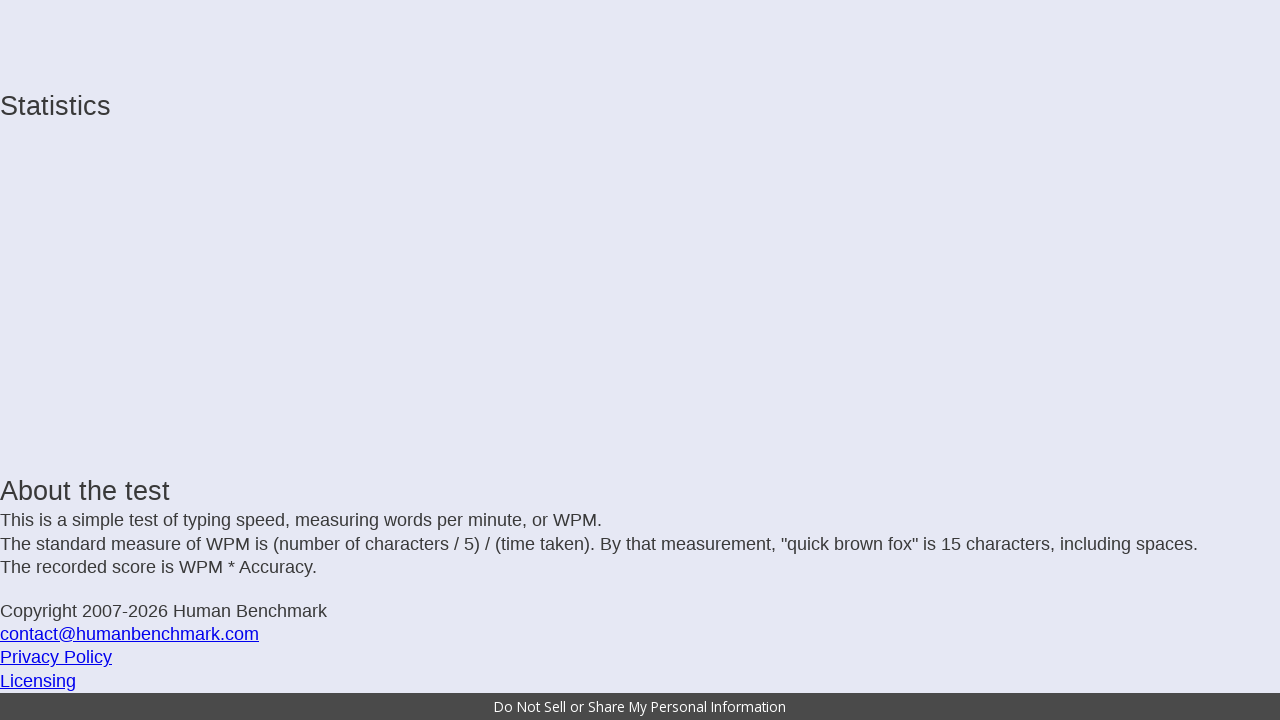

Typed incomplete letter: ' '
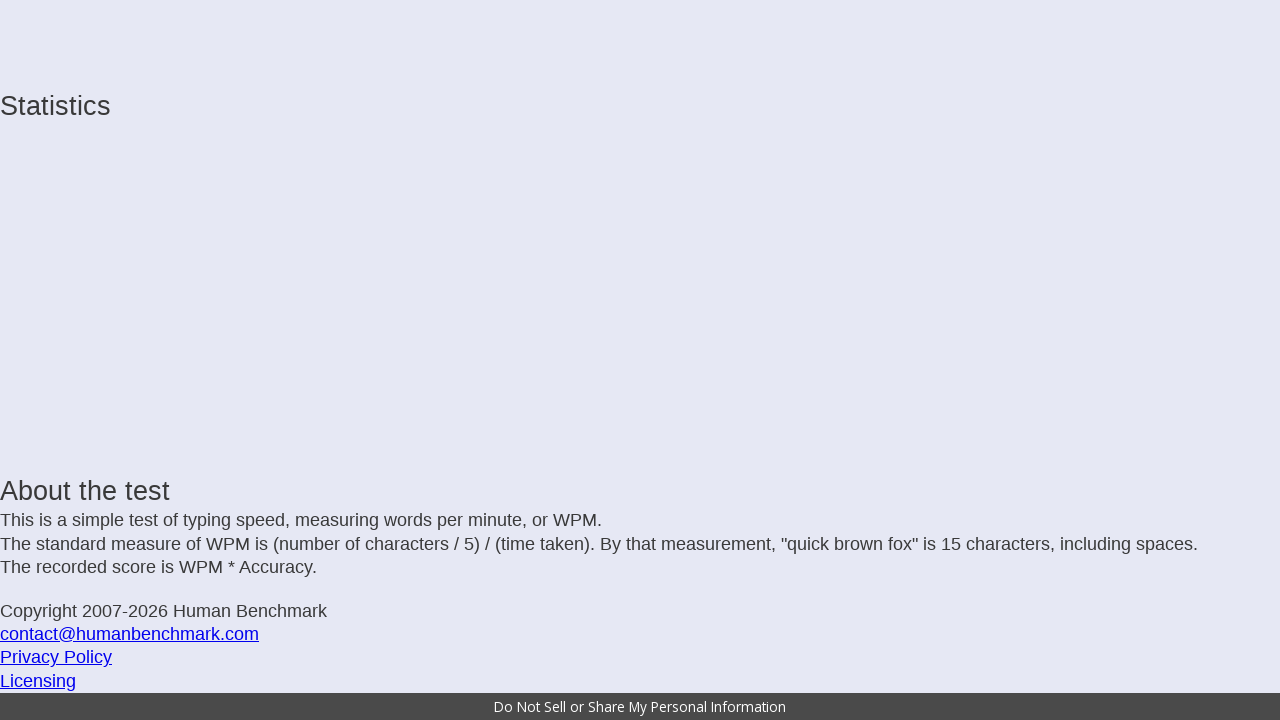

Typed incomplete letter: 'f'
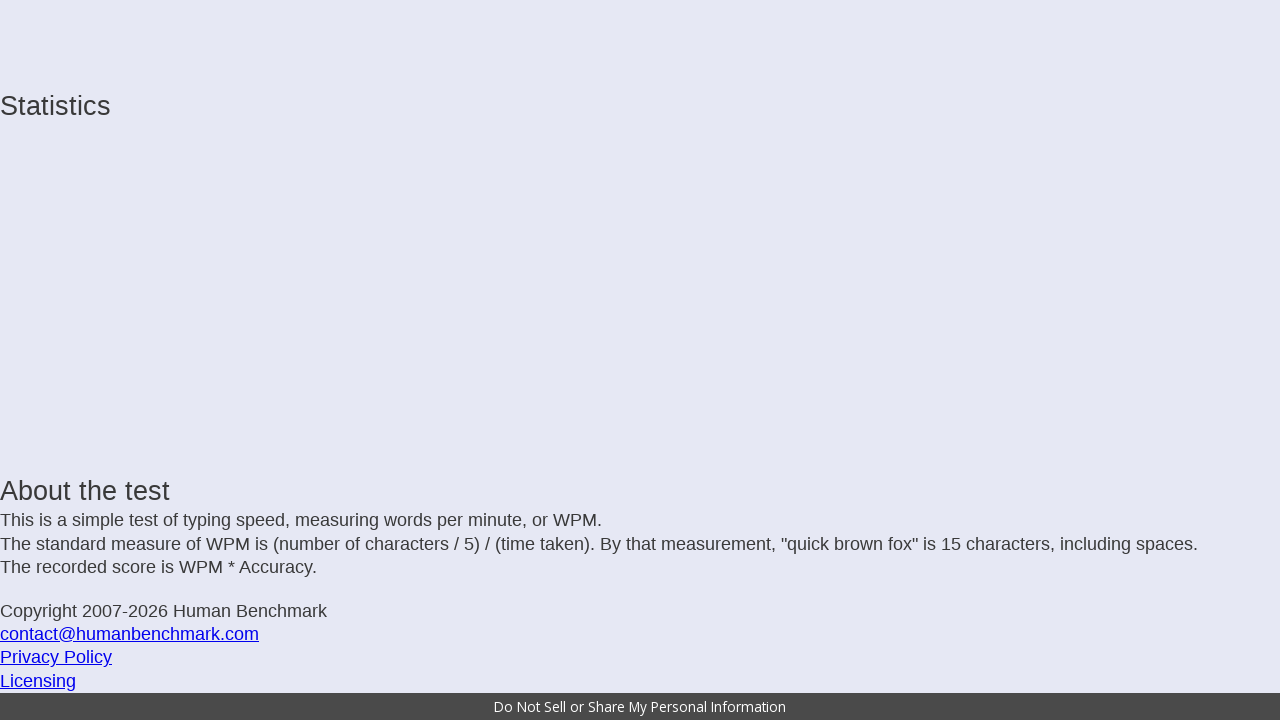

Typed incomplete letter: 'e'
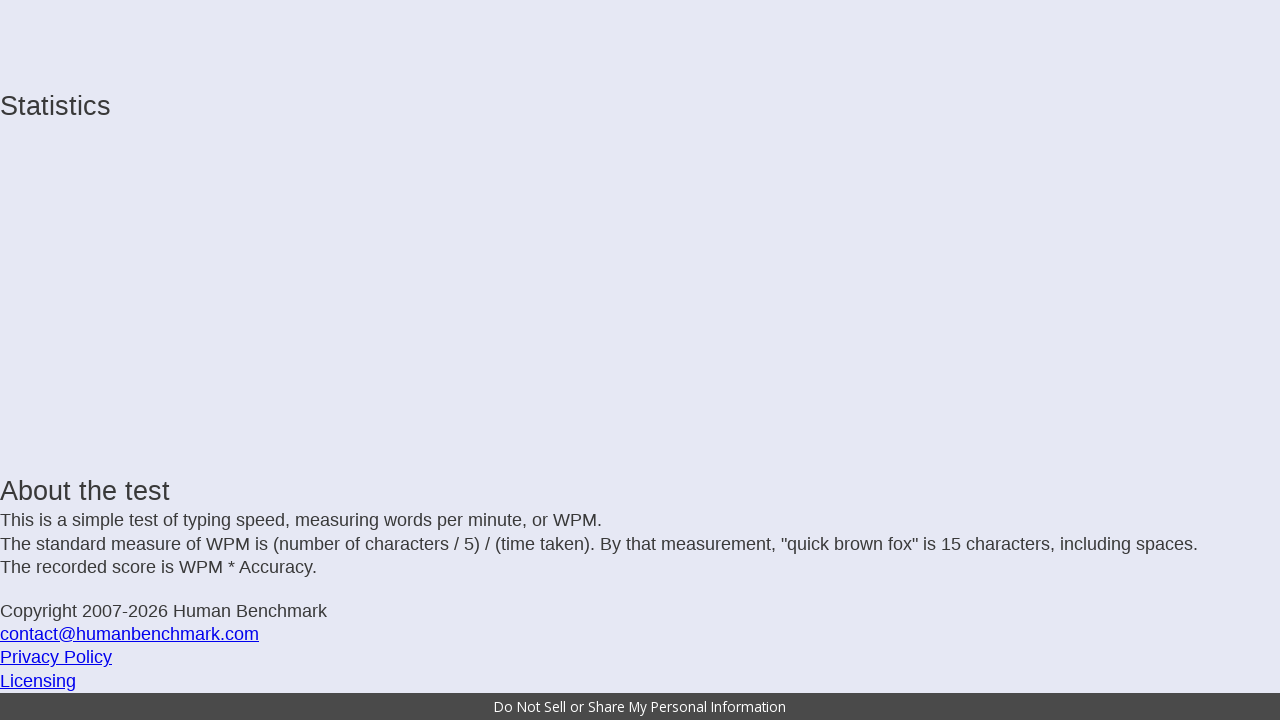

Typed incomplete letter: 'l'
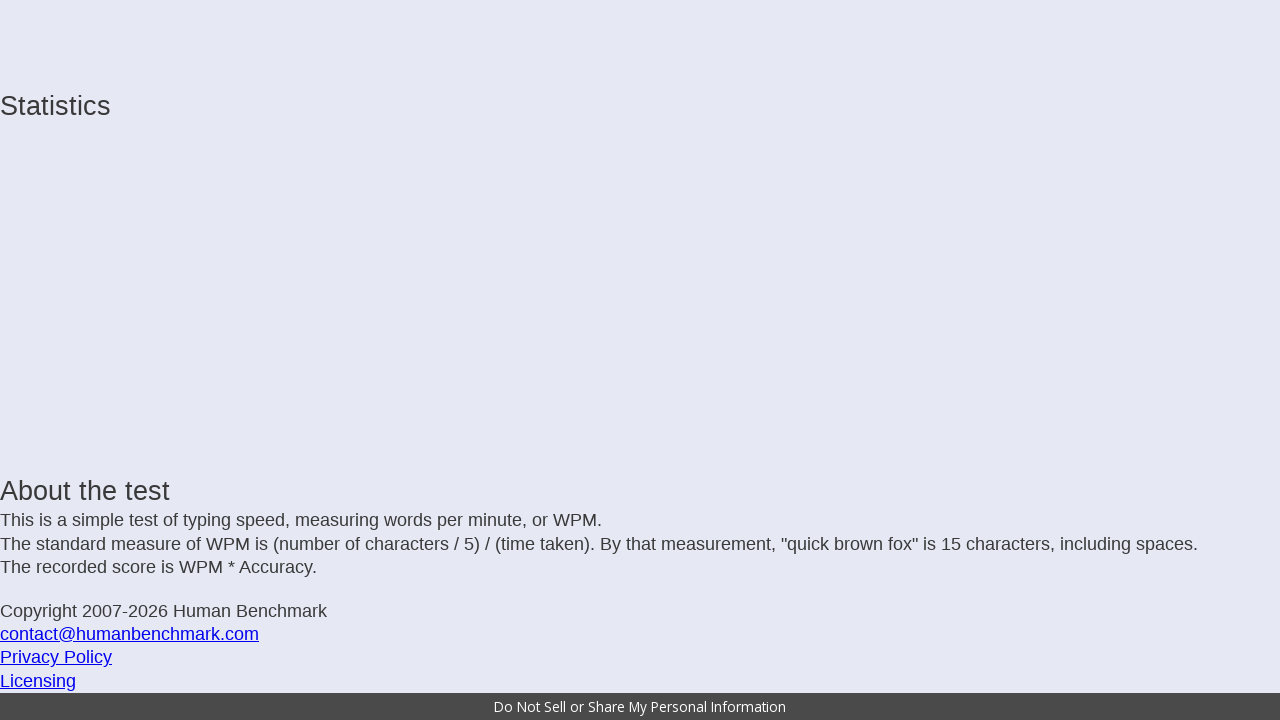

Typed incomplete letter: 't'
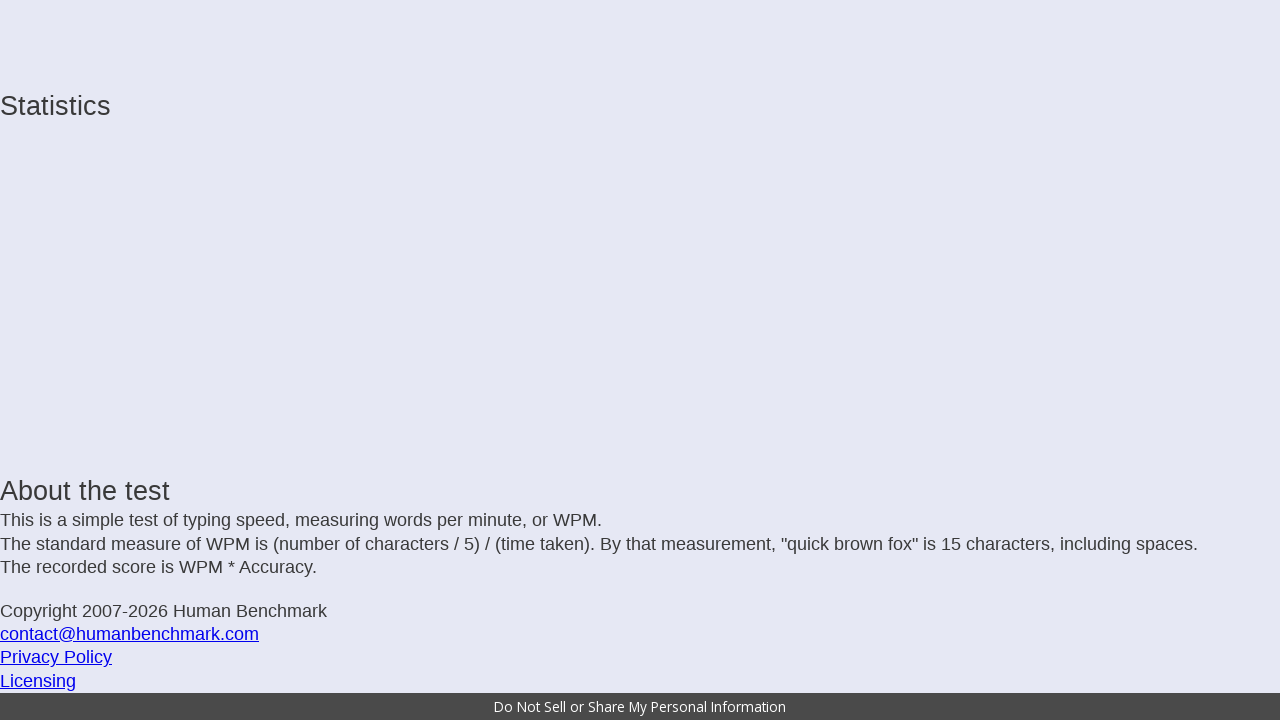

Typed incomplete letter: ' '
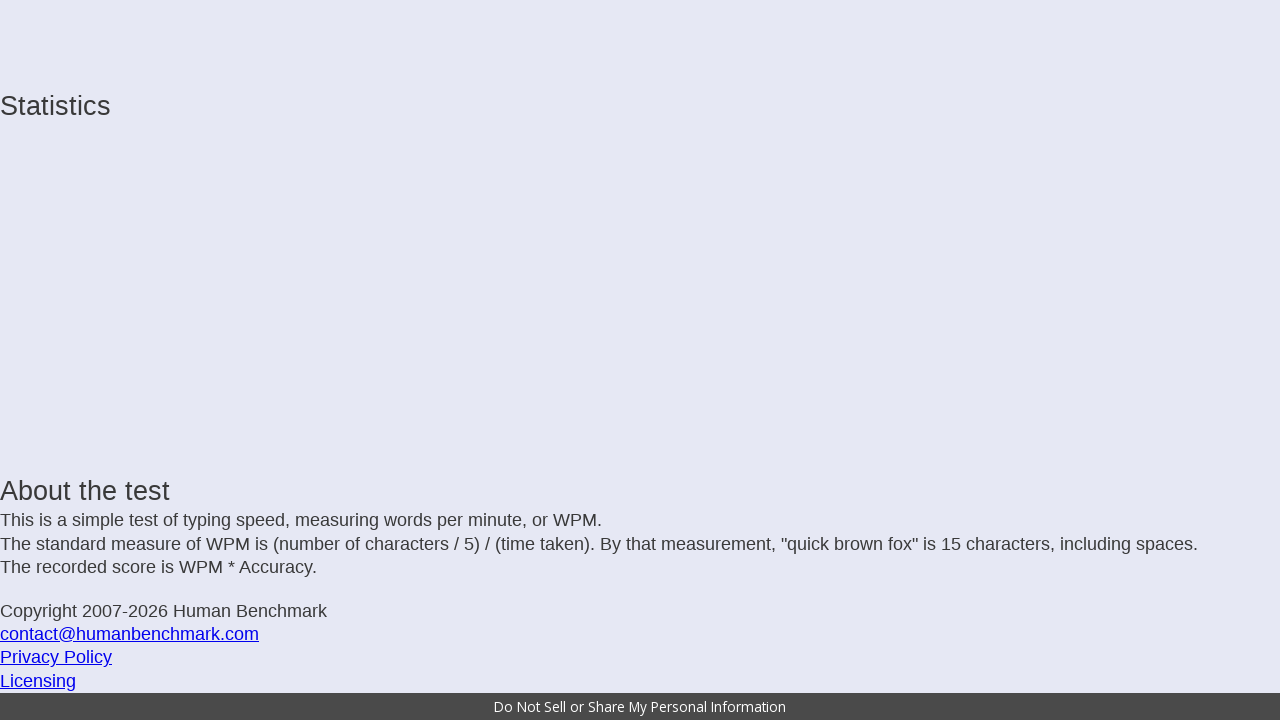

Typed incomplete letter: 'a'
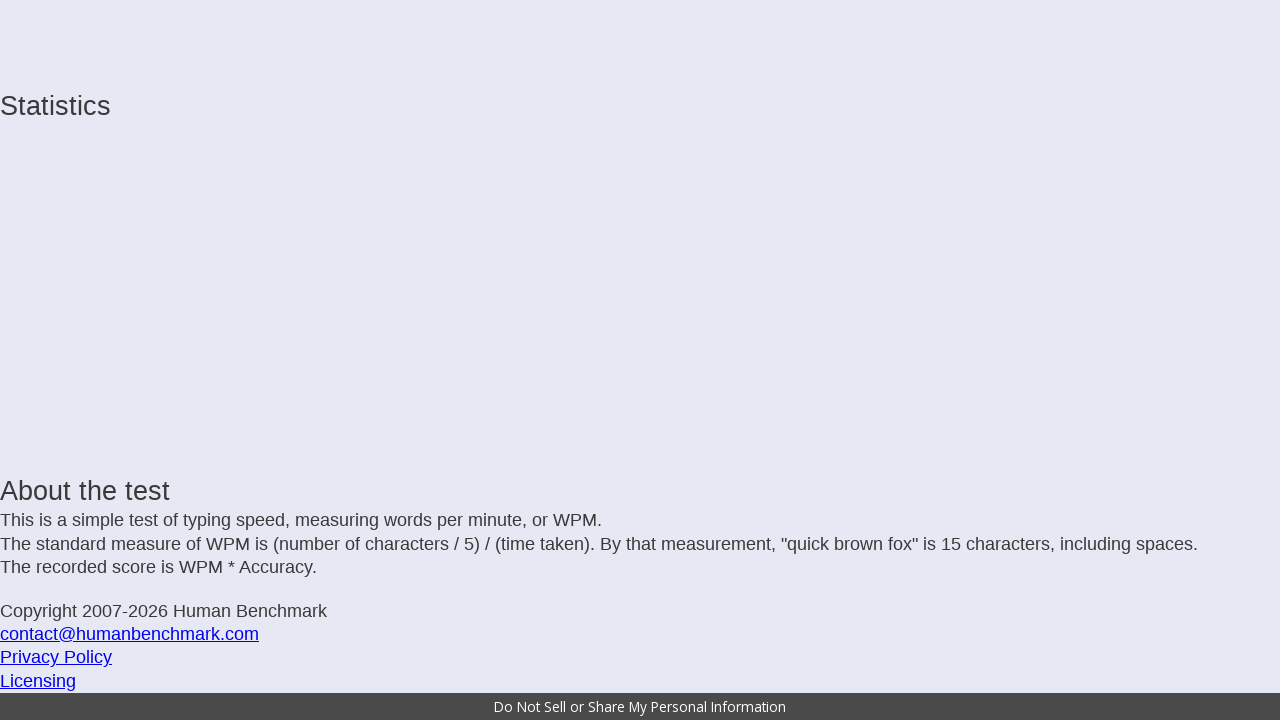

Typed incomplete letter: 'n'
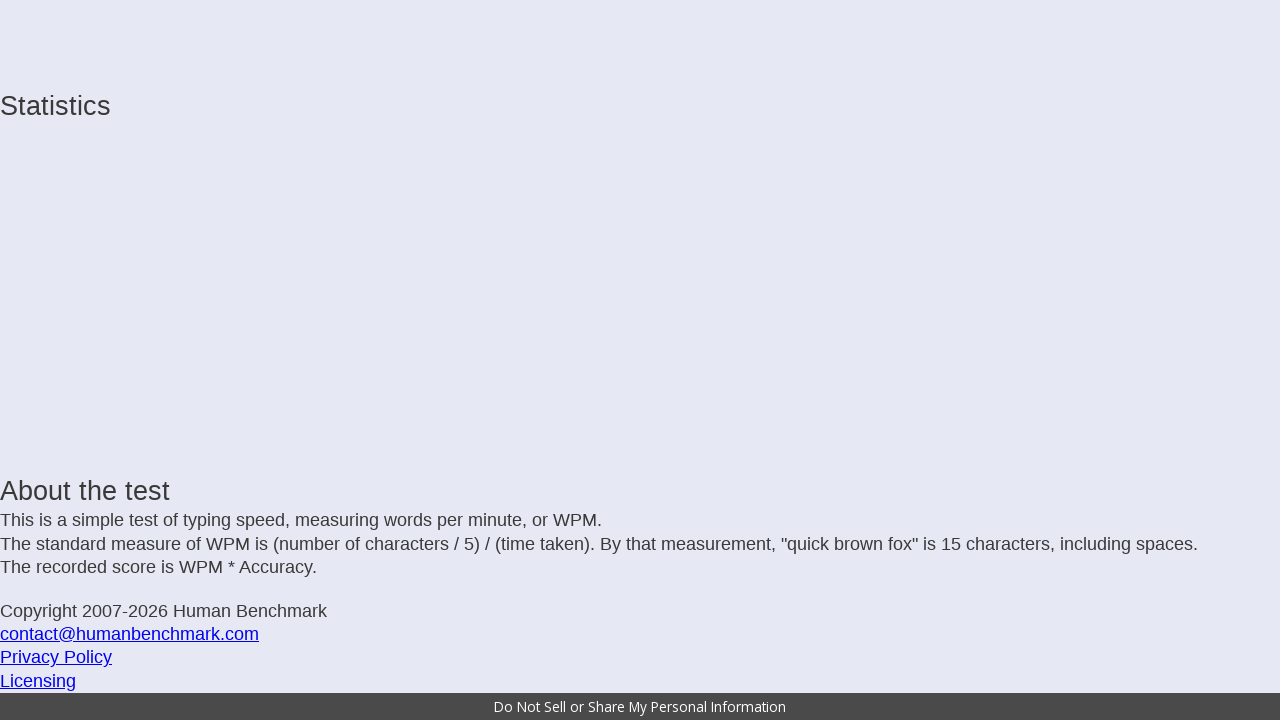

Typed incomplete letter: 'y'
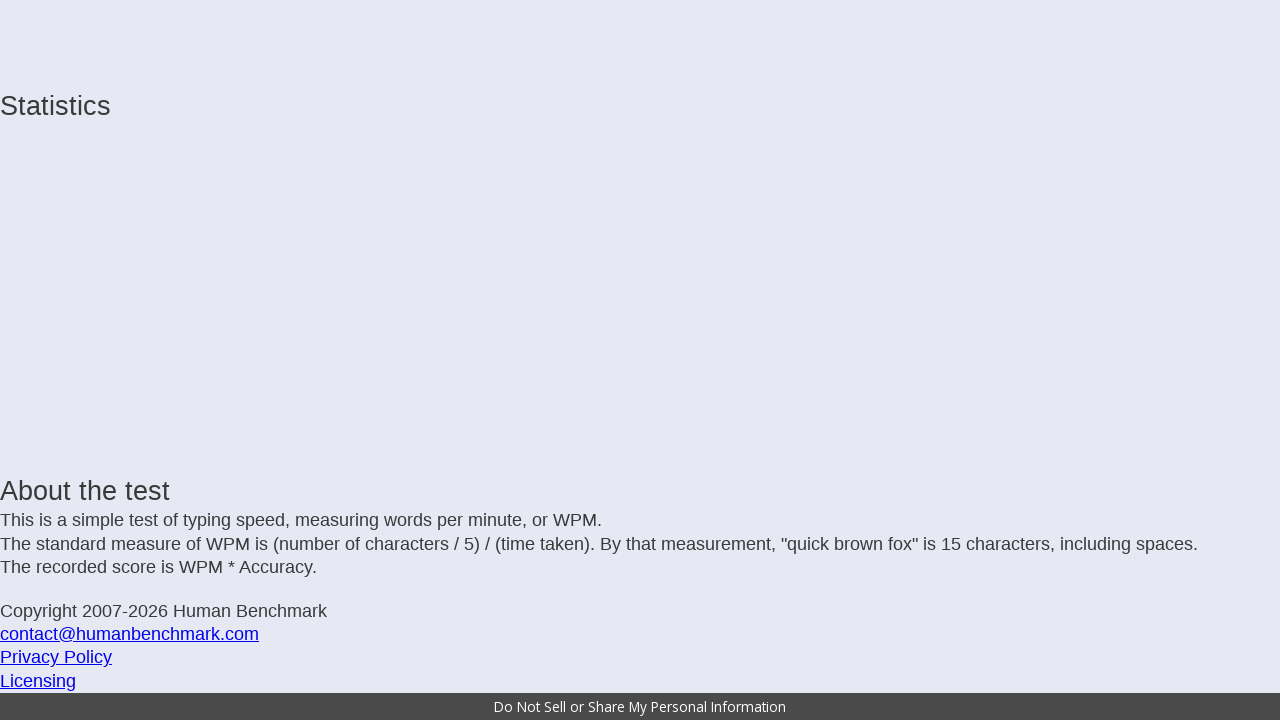

Typed incomplete letter: ' '
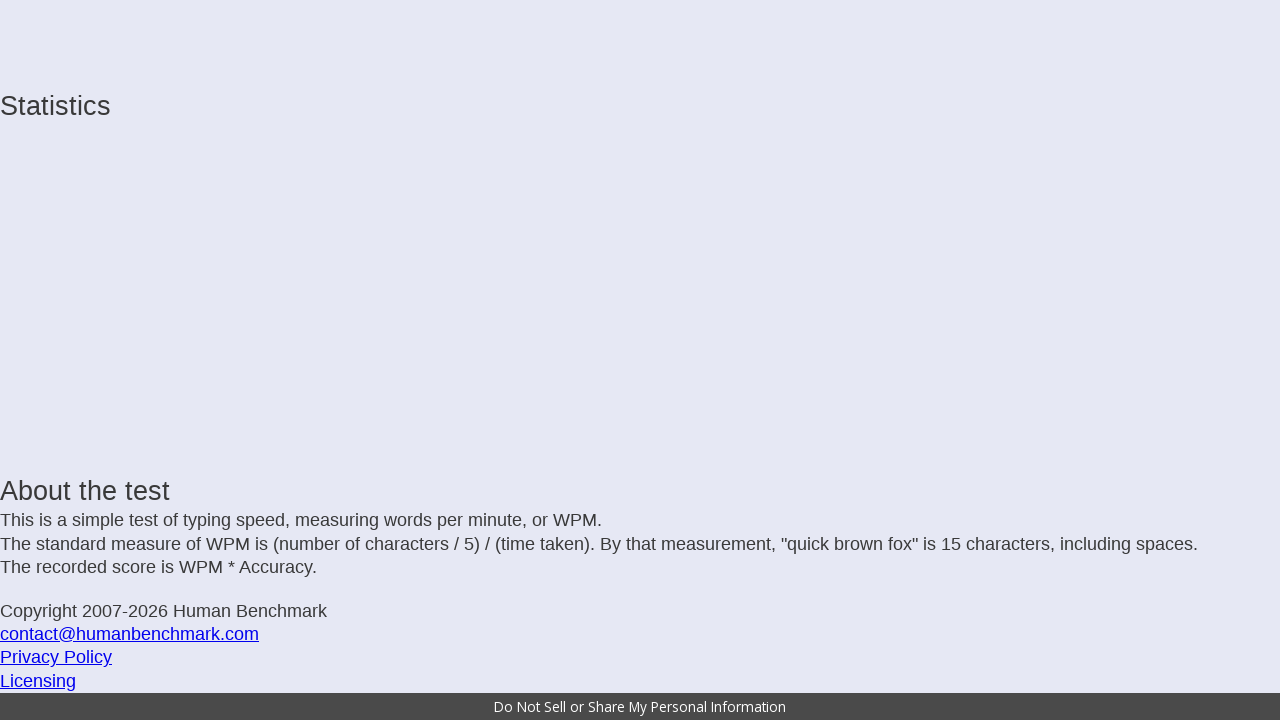

Typed incomplete letter: 'e'
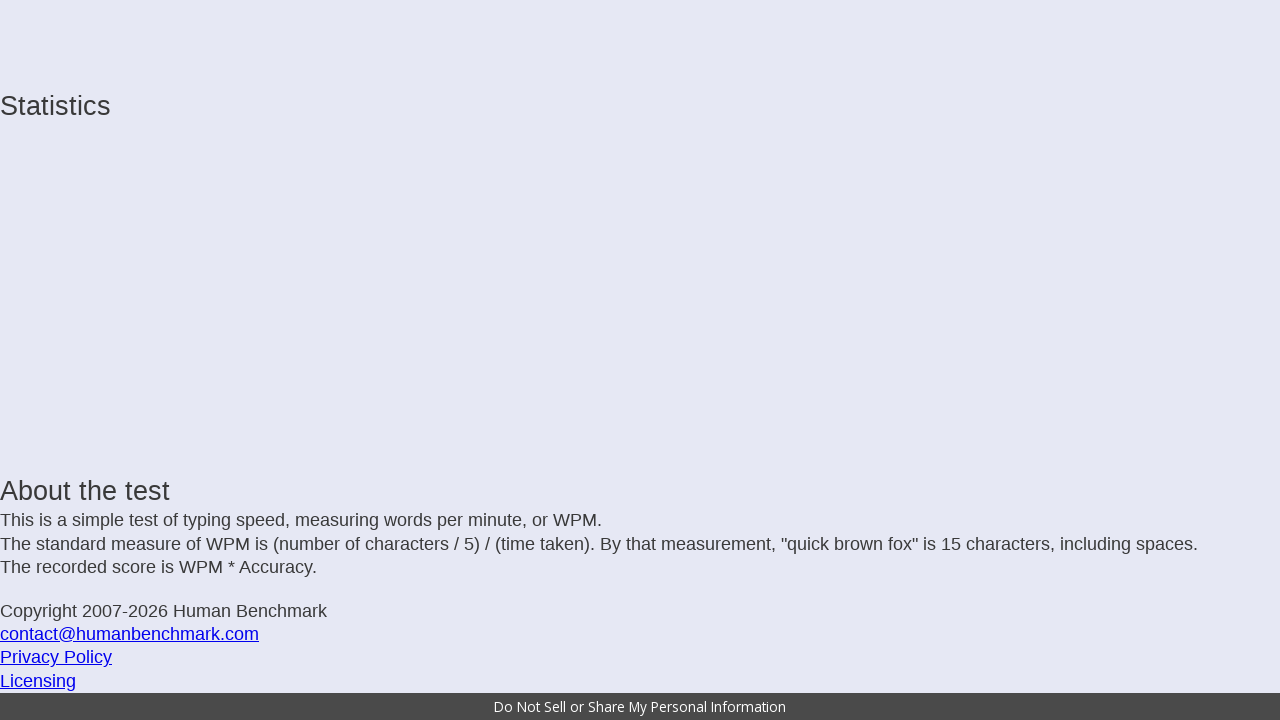

Typed incomplete letter: 'm'
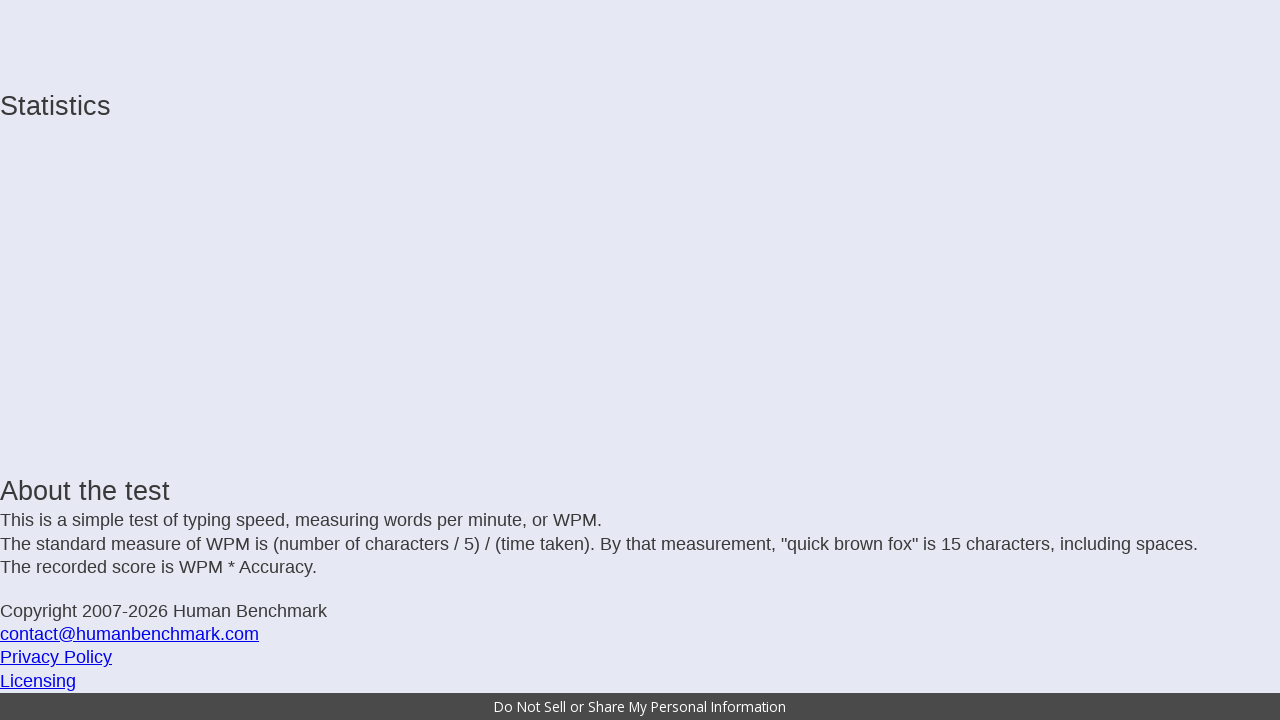

Typed incomplete letter: 'o'
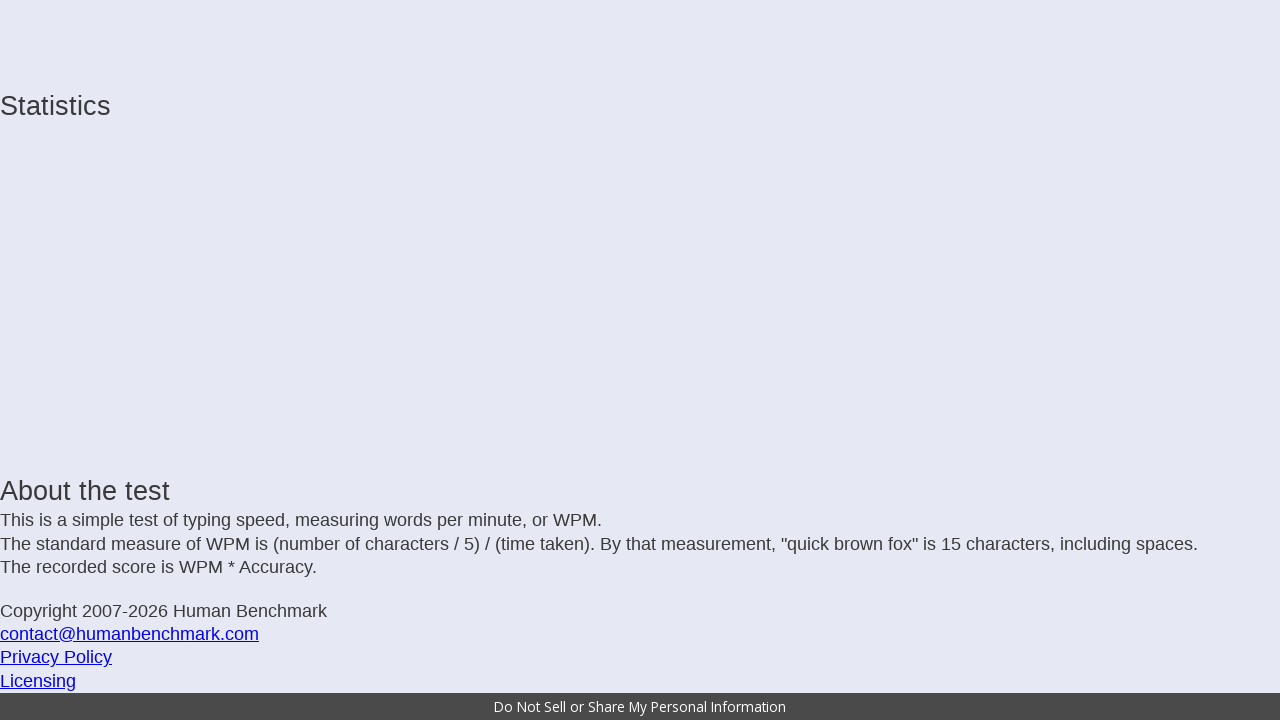

Typed incomplete letter: 't'
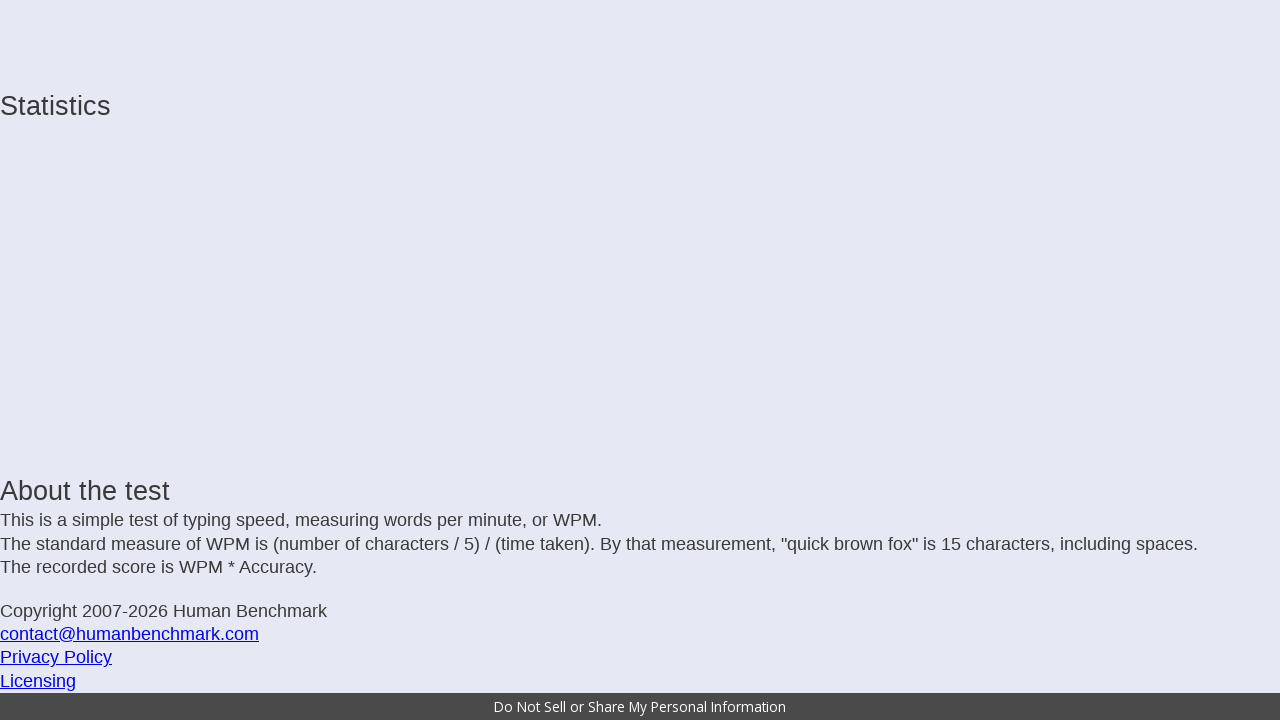

Typed incomplete letter: 'i'
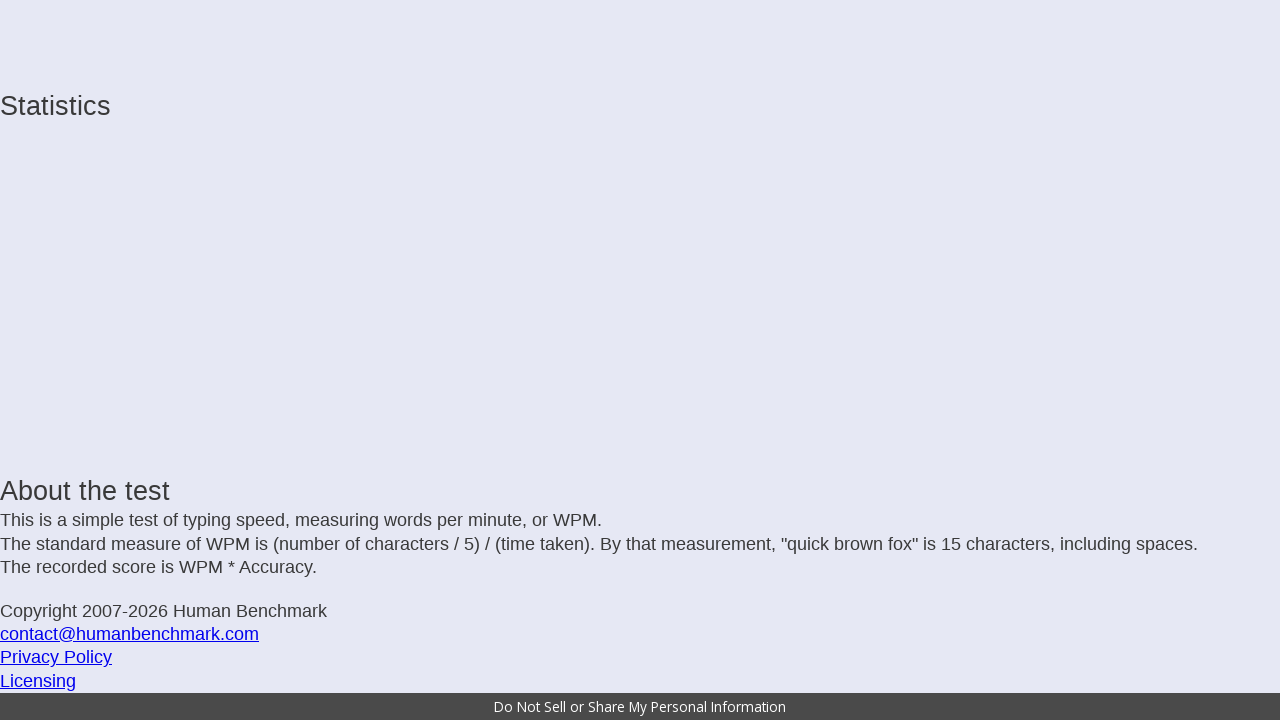

Typed incomplete letter: 'o'
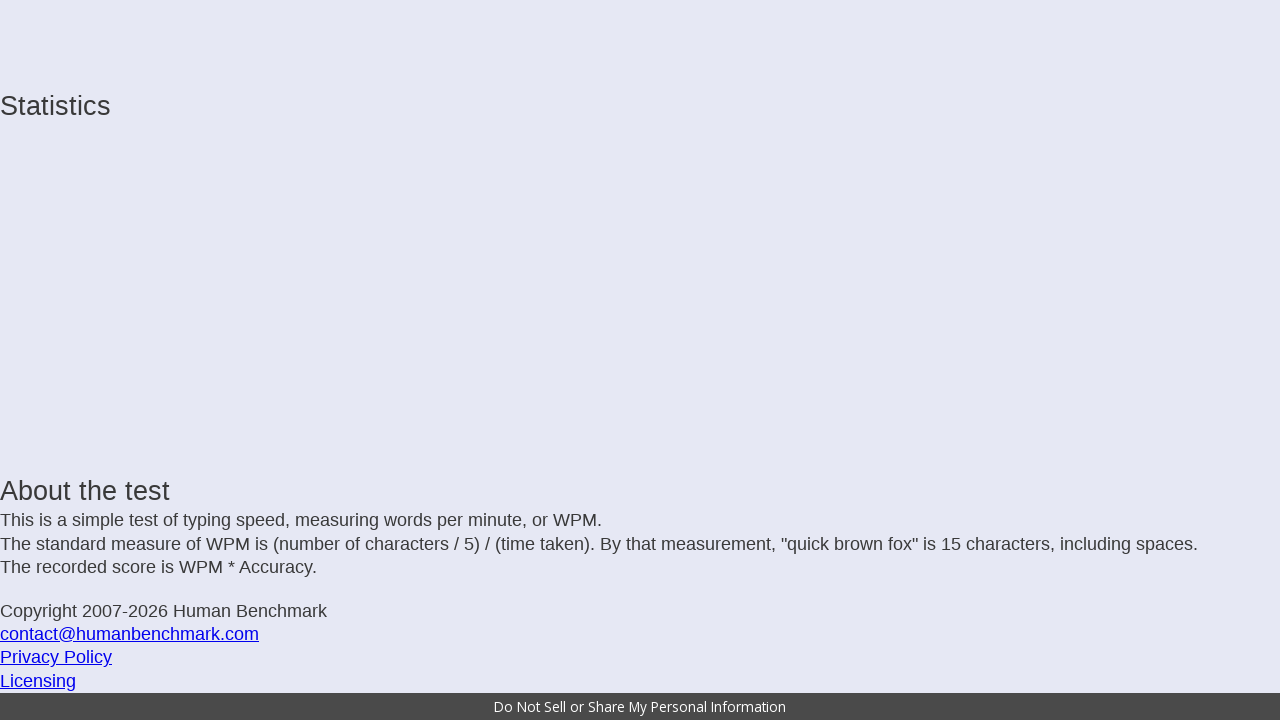

Typed incomplete letter: 'n'
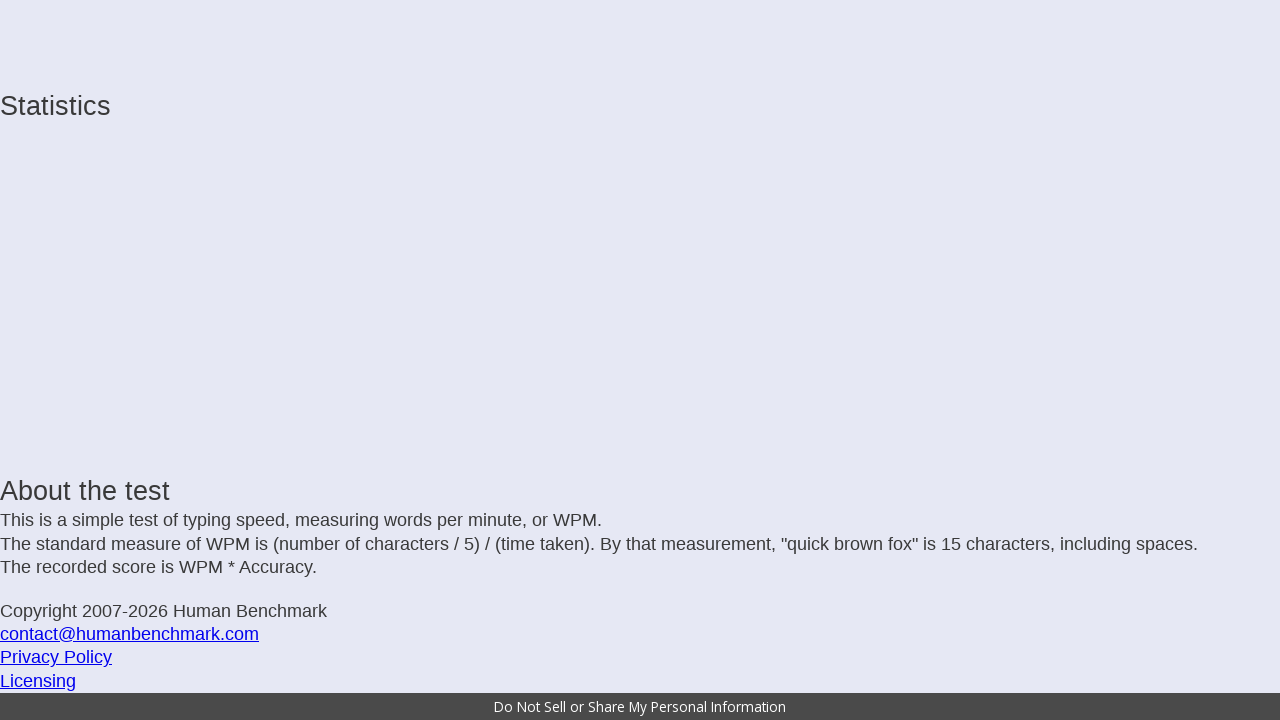

Typed incomplete letter: ' '
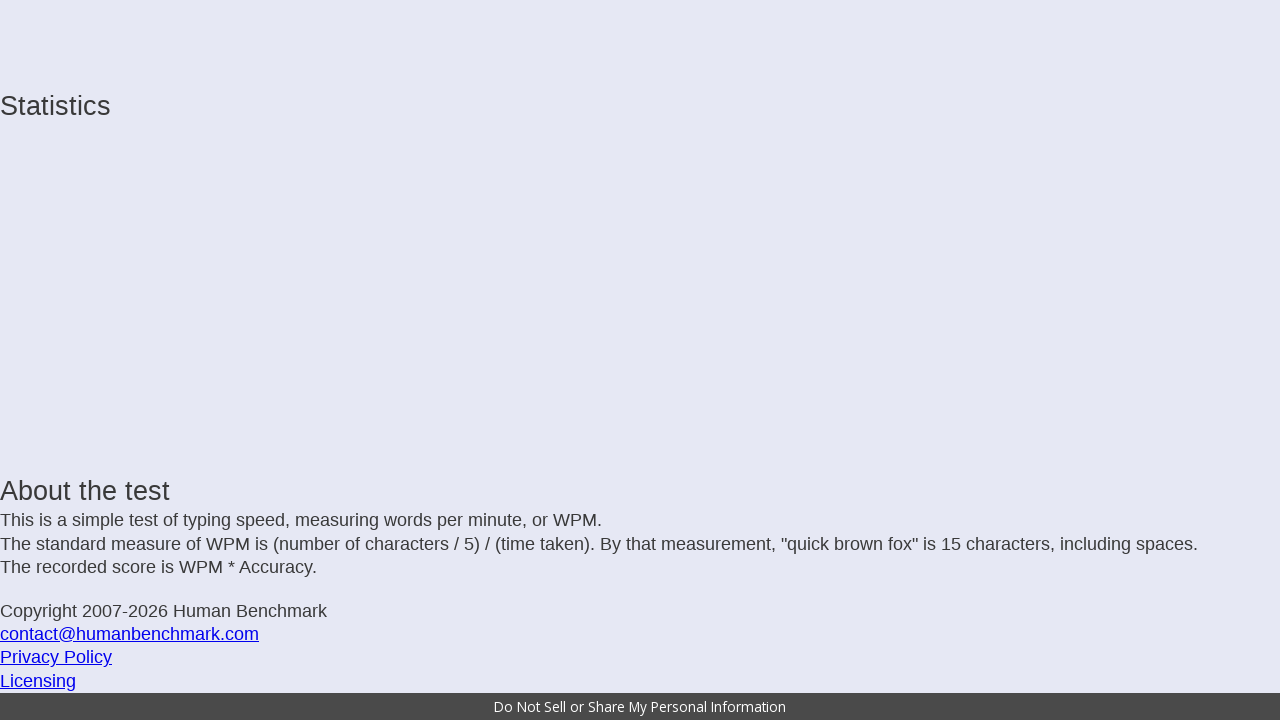

Typed incomplete letter: 'a'
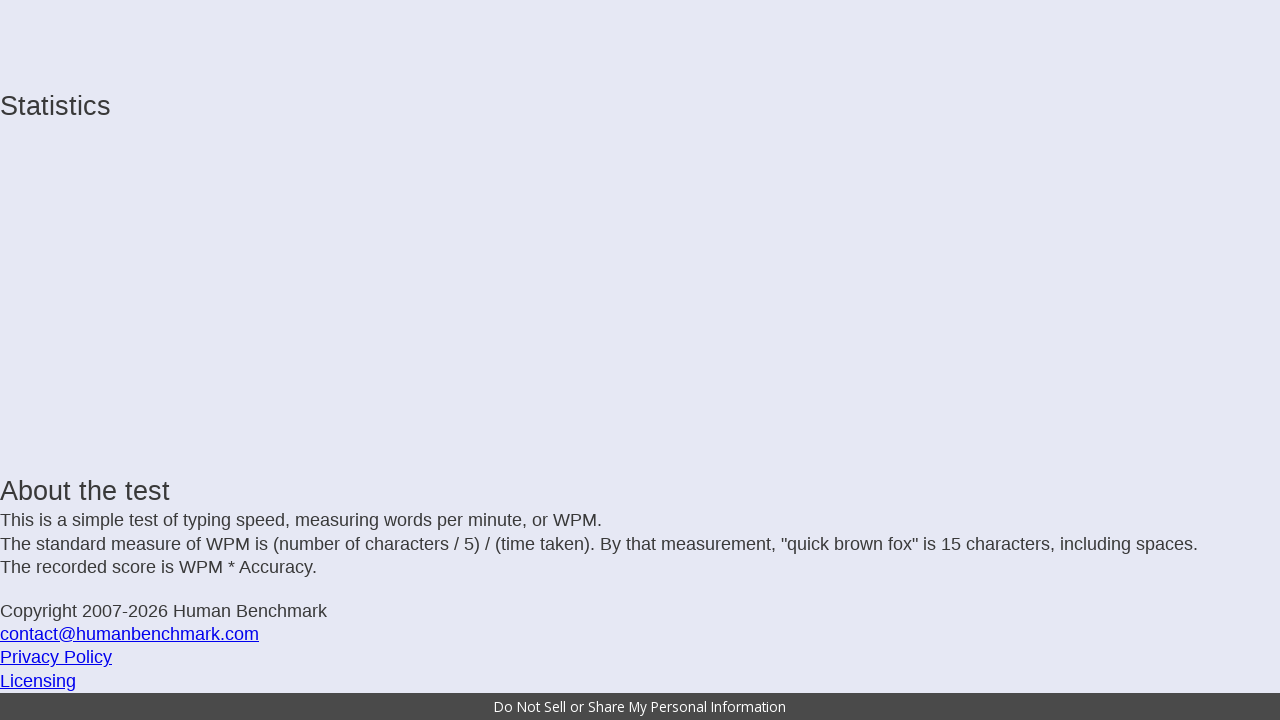

Typed incomplete letter: 'k'
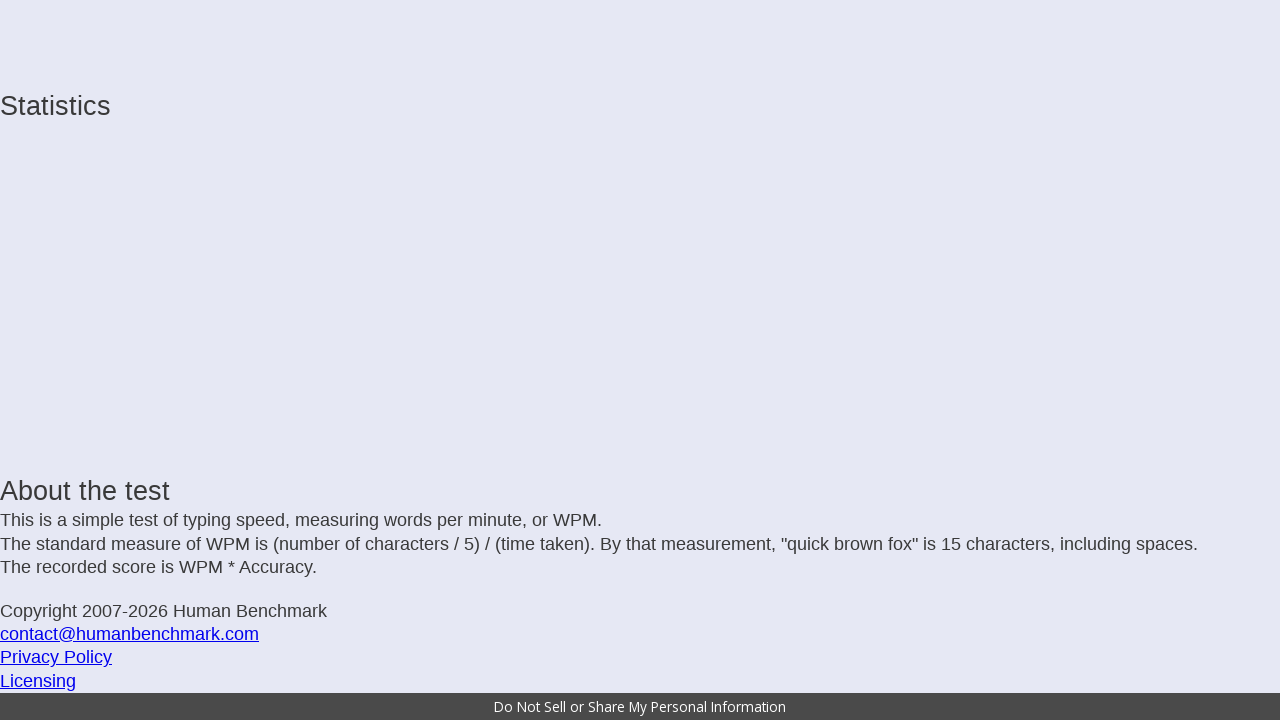

Typed incomplete letter: 'i'
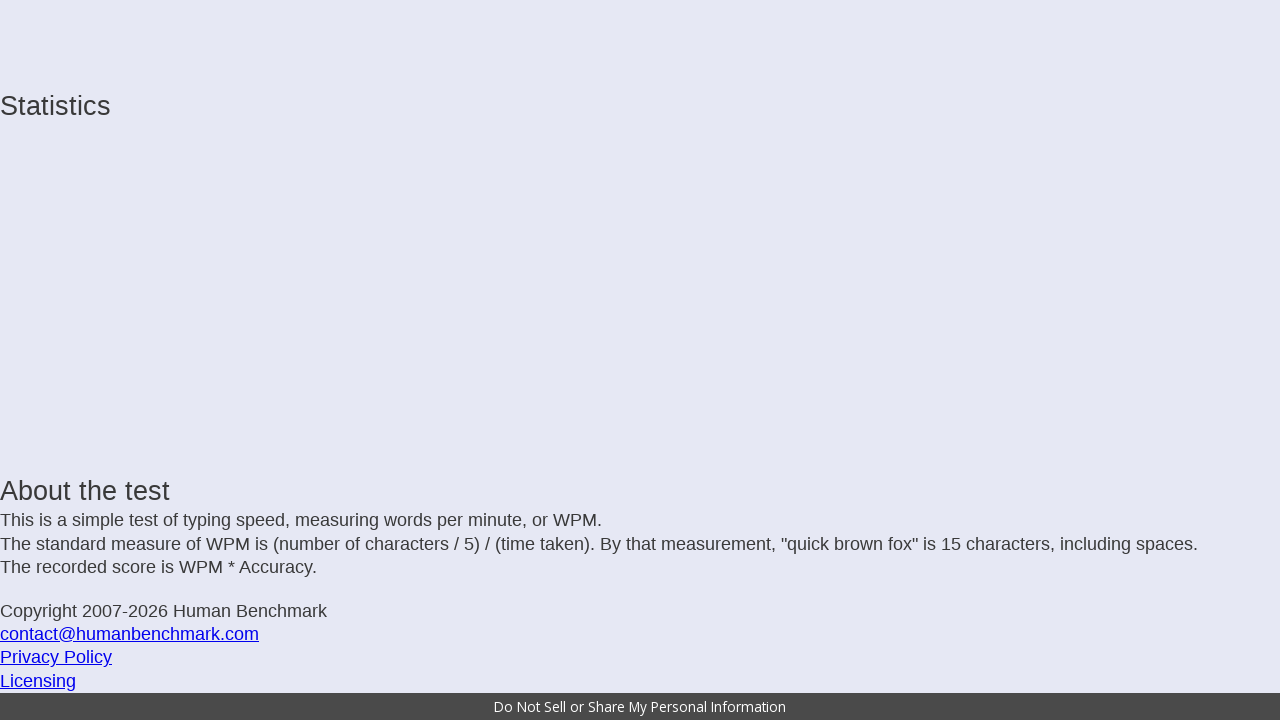

Typed incomplete letter: 'n'
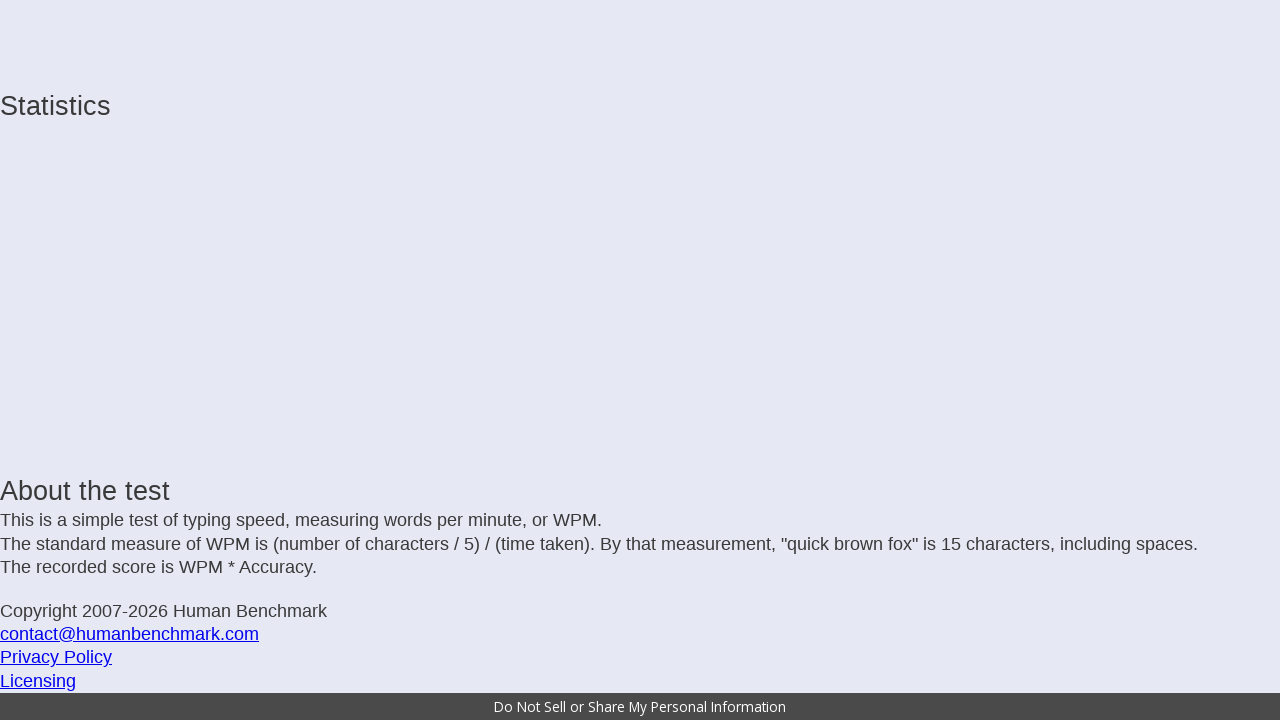

Typed incomplete letter: ' '
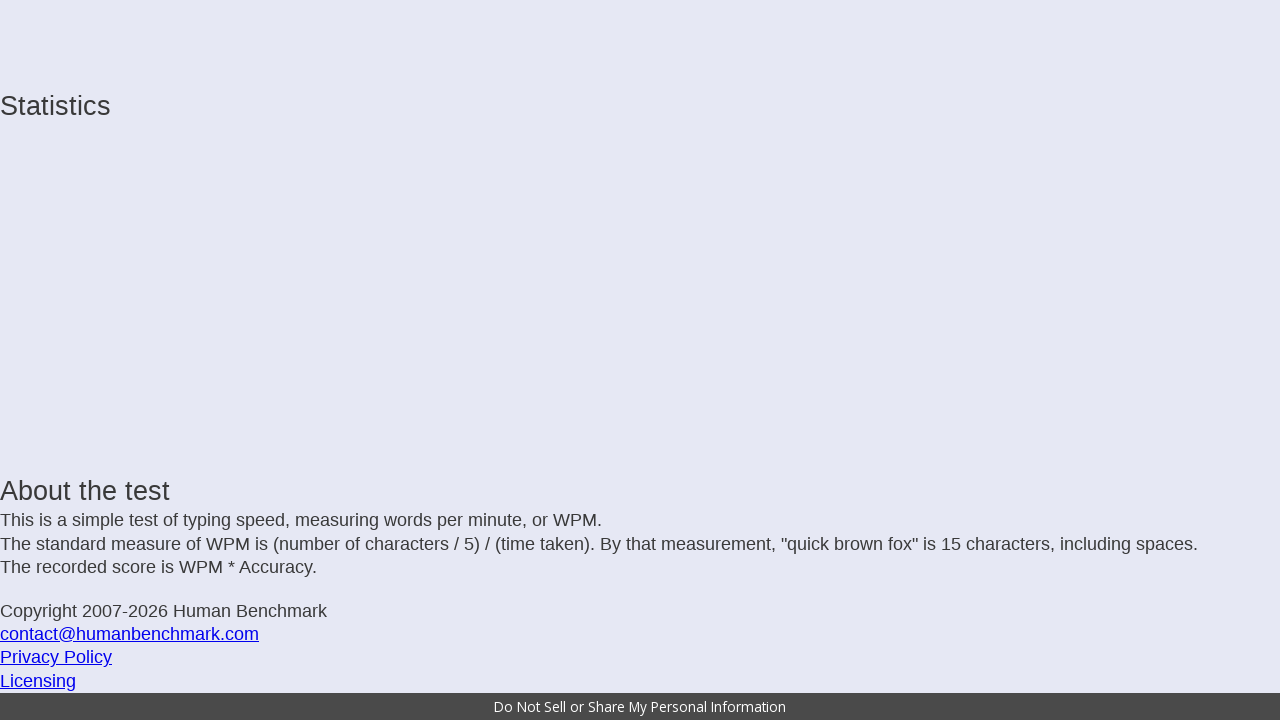

Typed incomplete letter: 't'
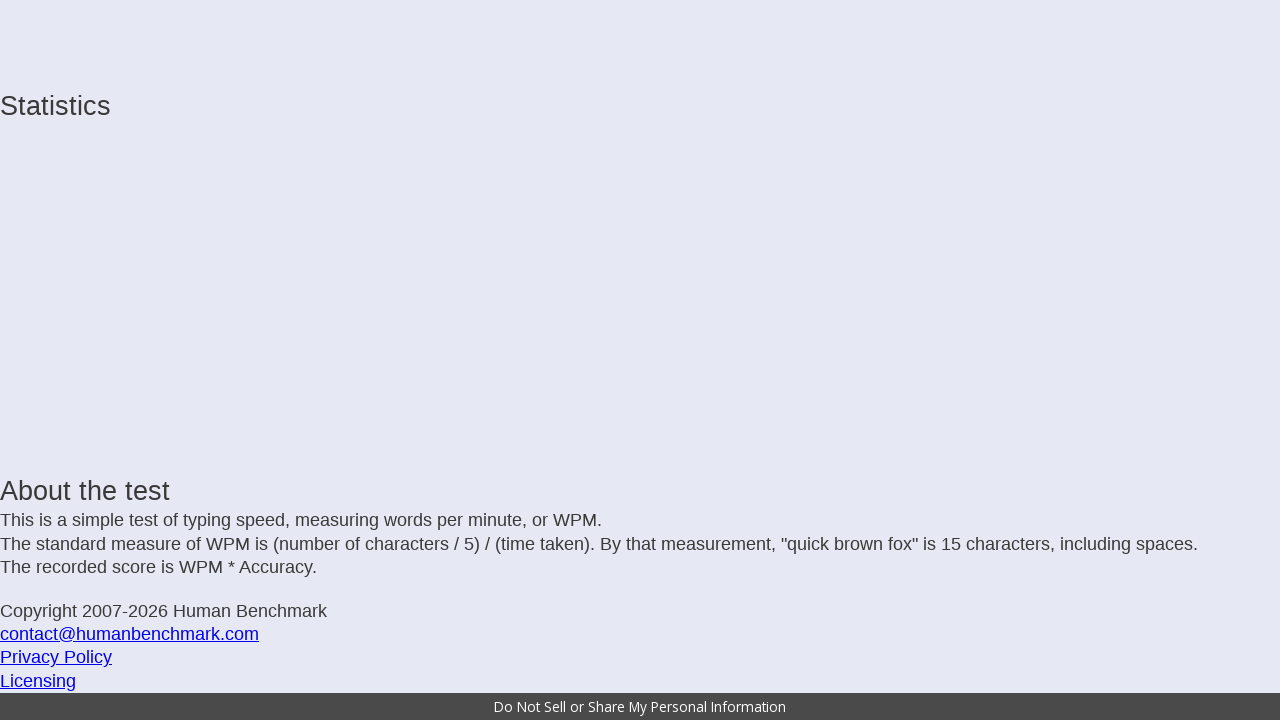

Typed incomplete letter: 'o'
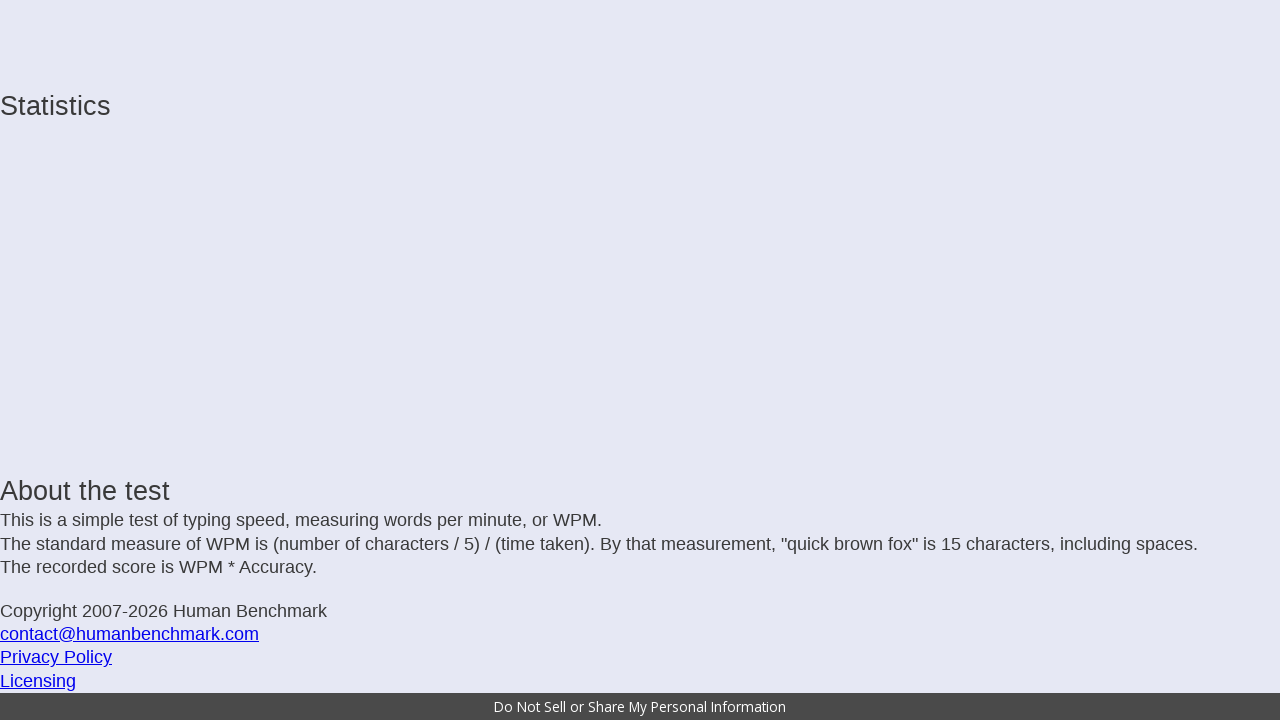

Typed incomplete letter: ' '
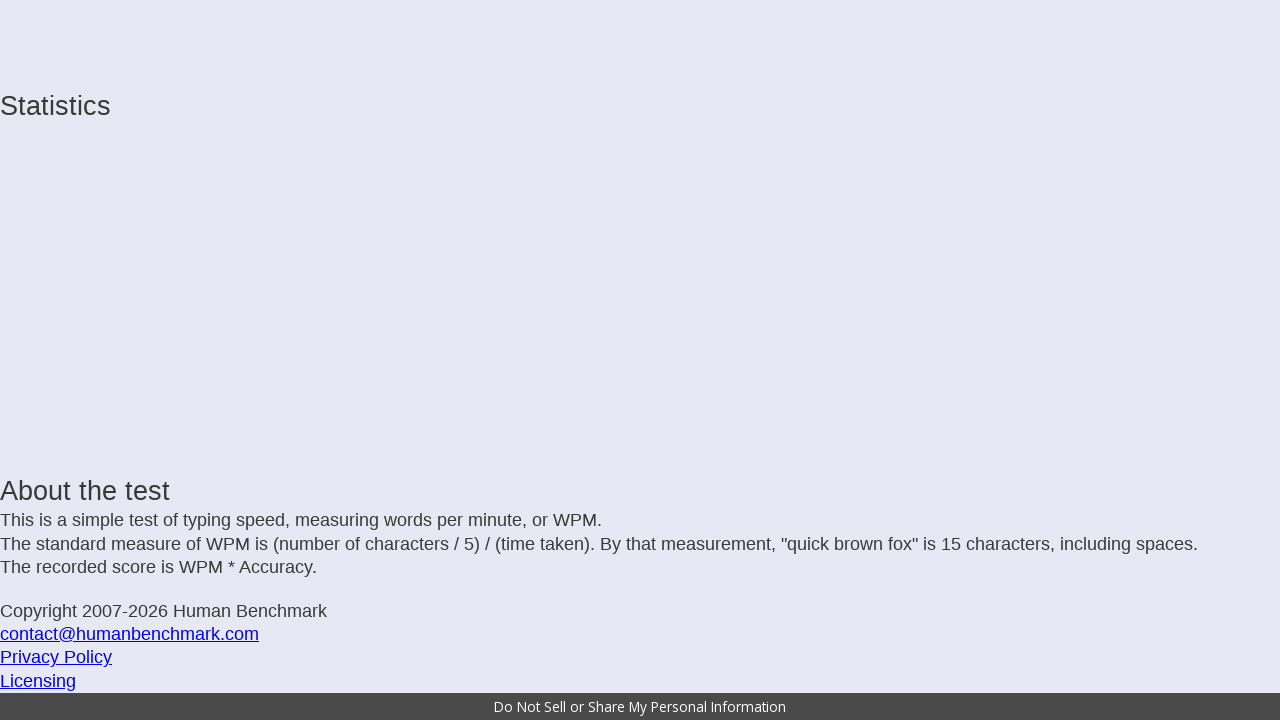

Typed incomplete letter: 'l'
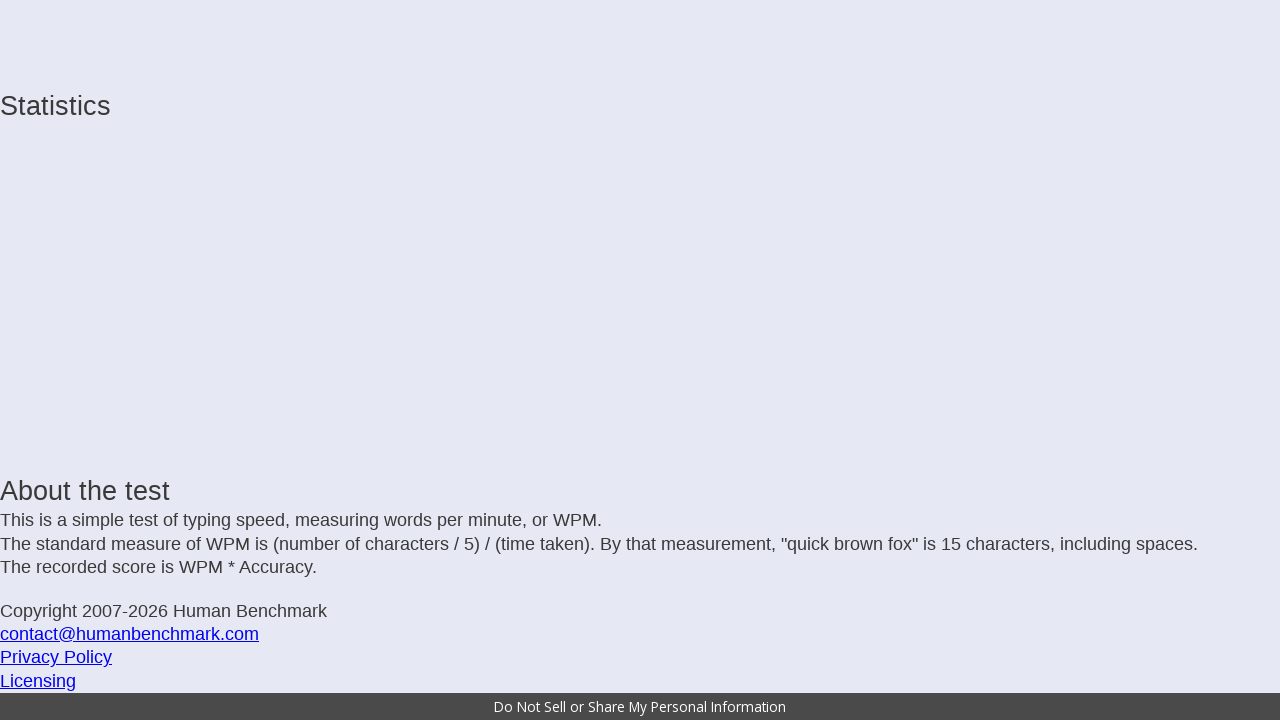

Typed incomplete letter: 'o'
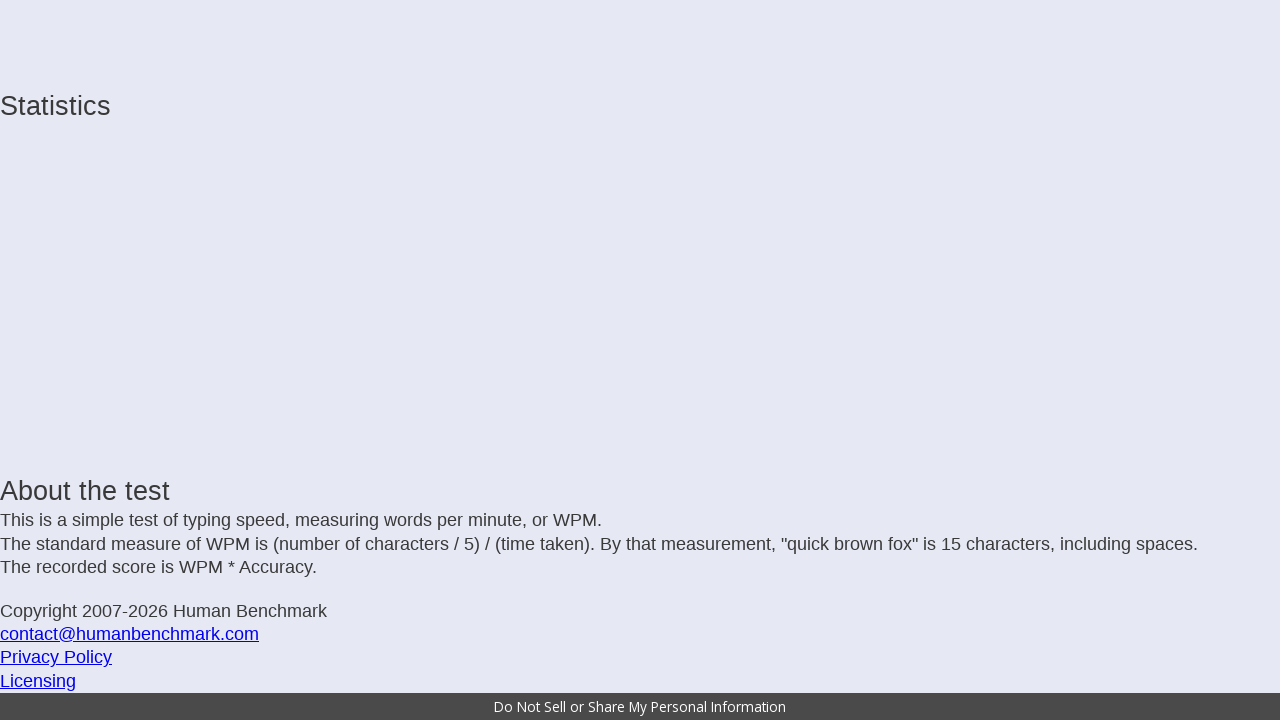

Typed incomplete letter: 'v'
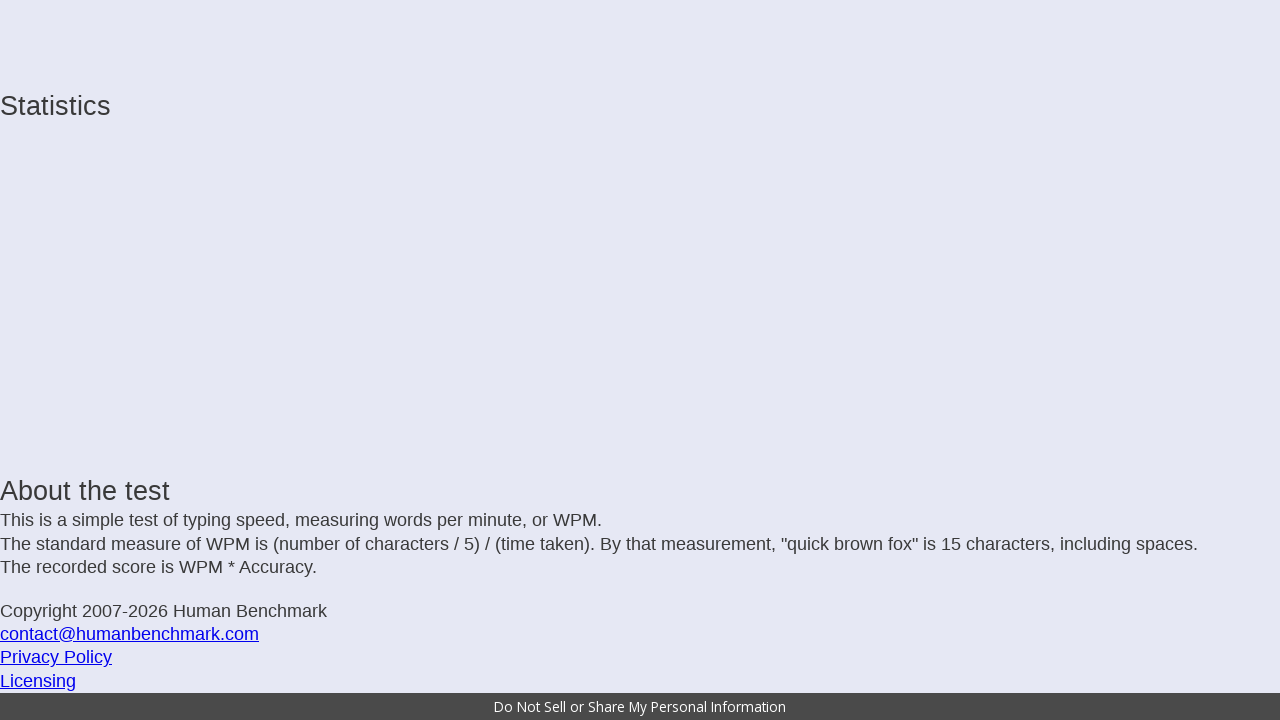

Typed incomplete letter: 'e'
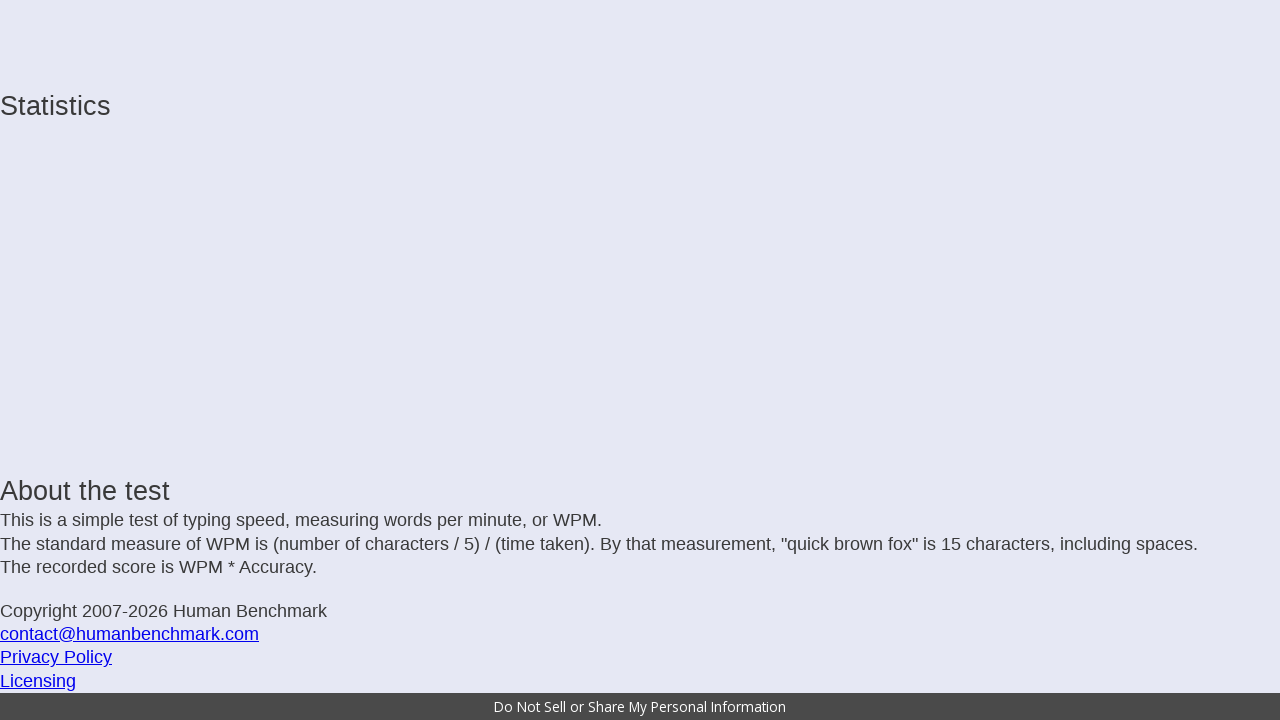

Typed incomplete letter: ' '
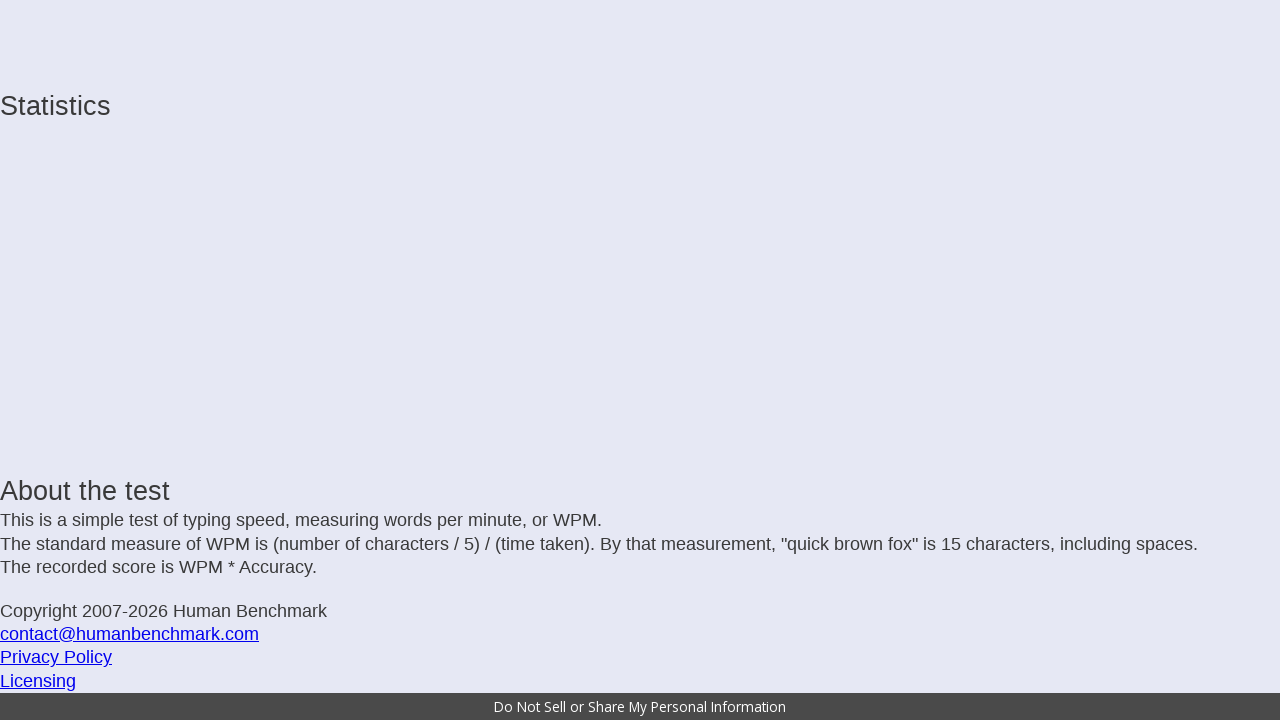

Typed incomplete letter: 'f'
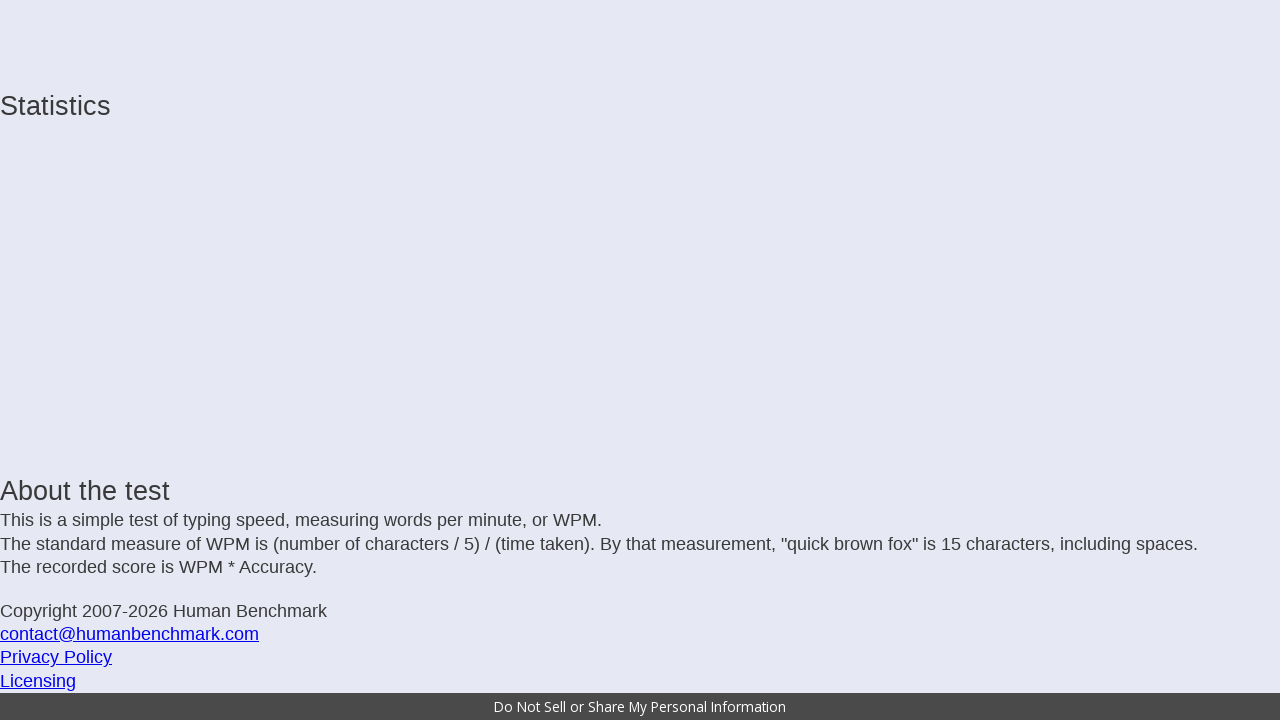

Typed incomplete letter: 'o'
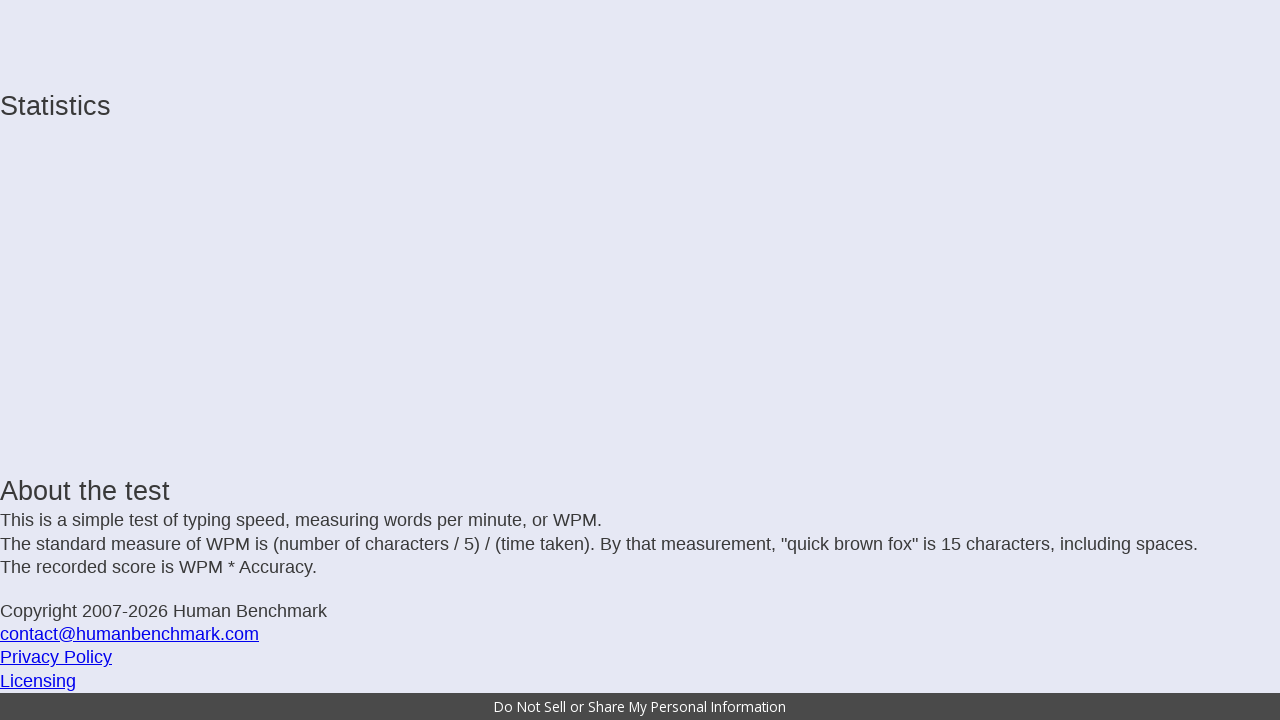

Typed incomplete letter: 'r'
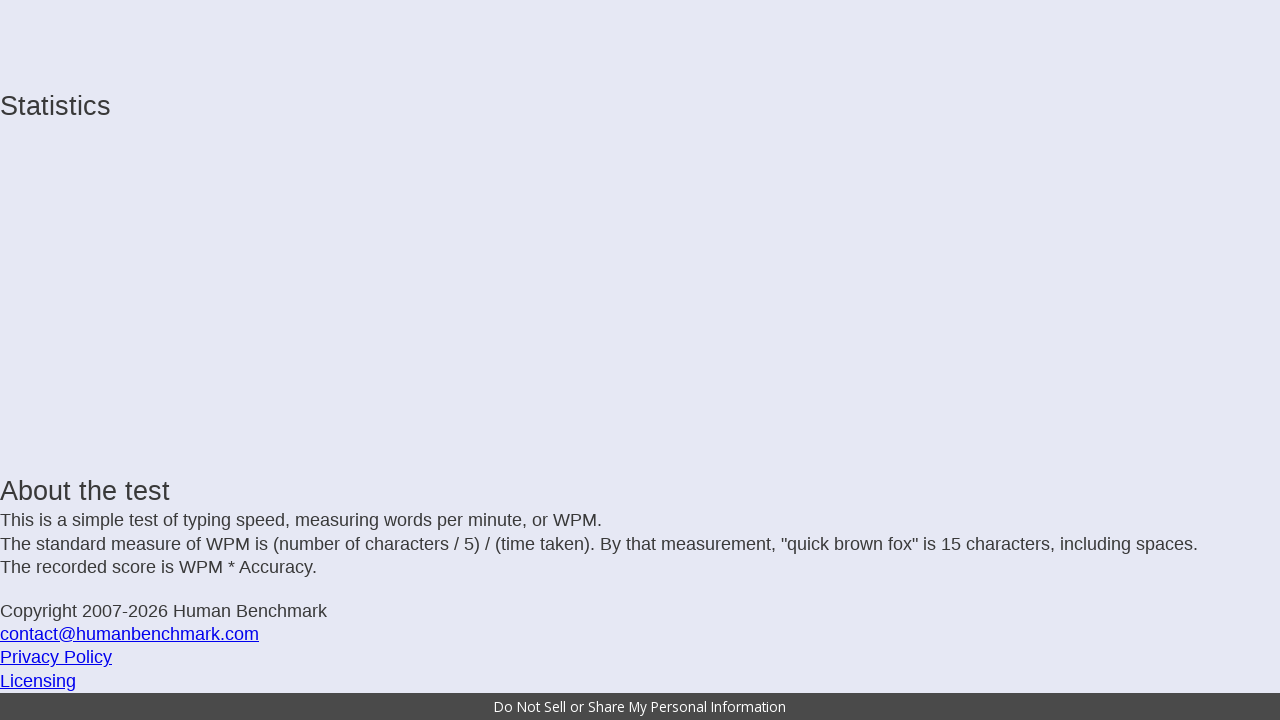

Typed incomplete letter: ' '
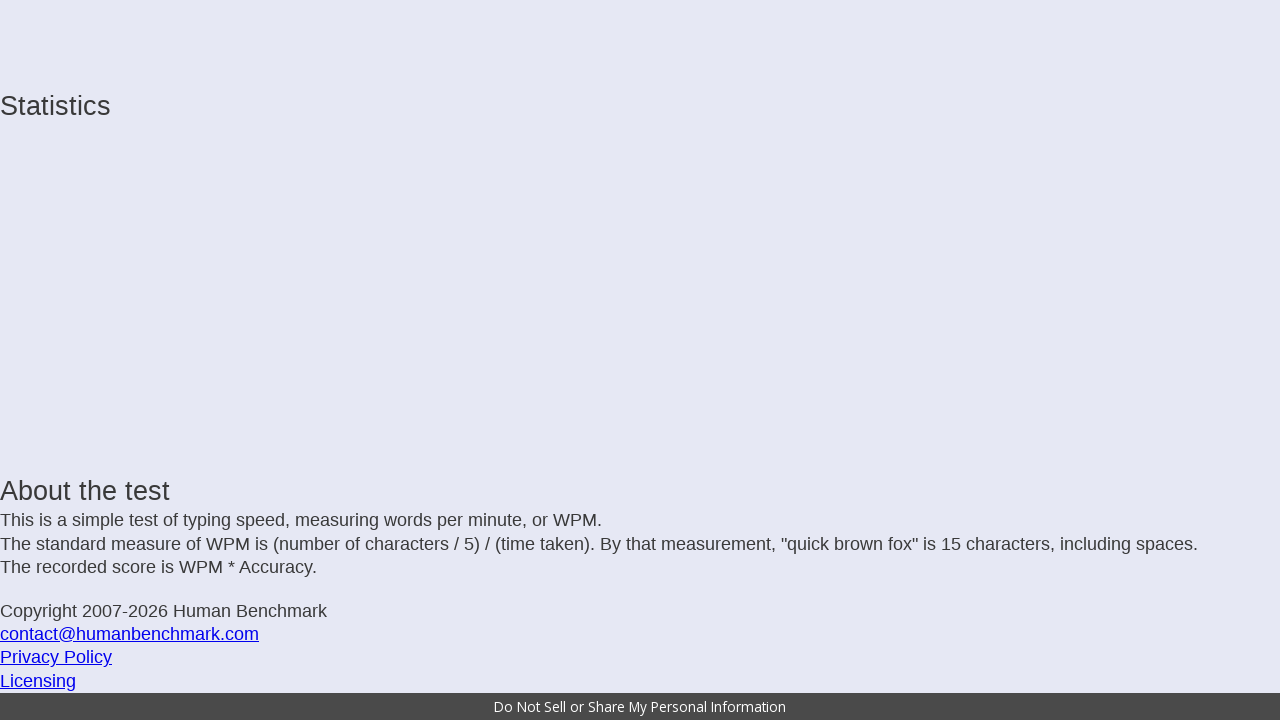

Typed incomplete letter: 'I'
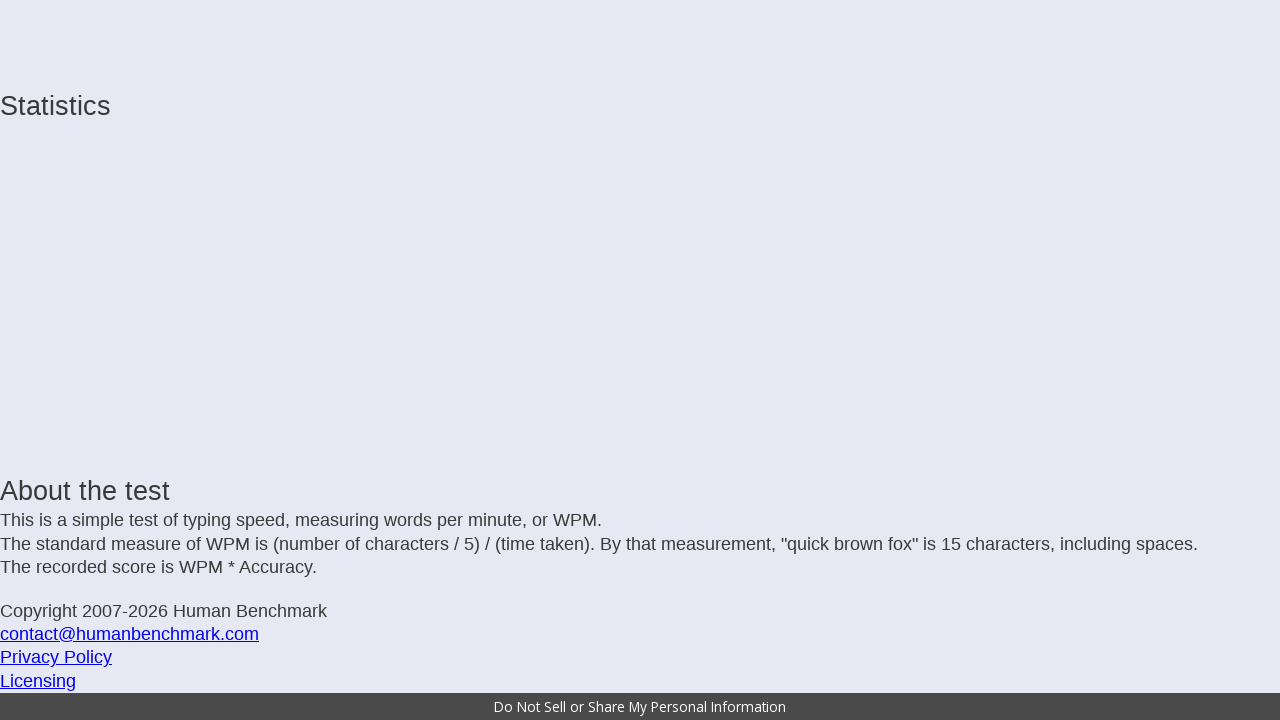

Typed incomplete letter: 'r'
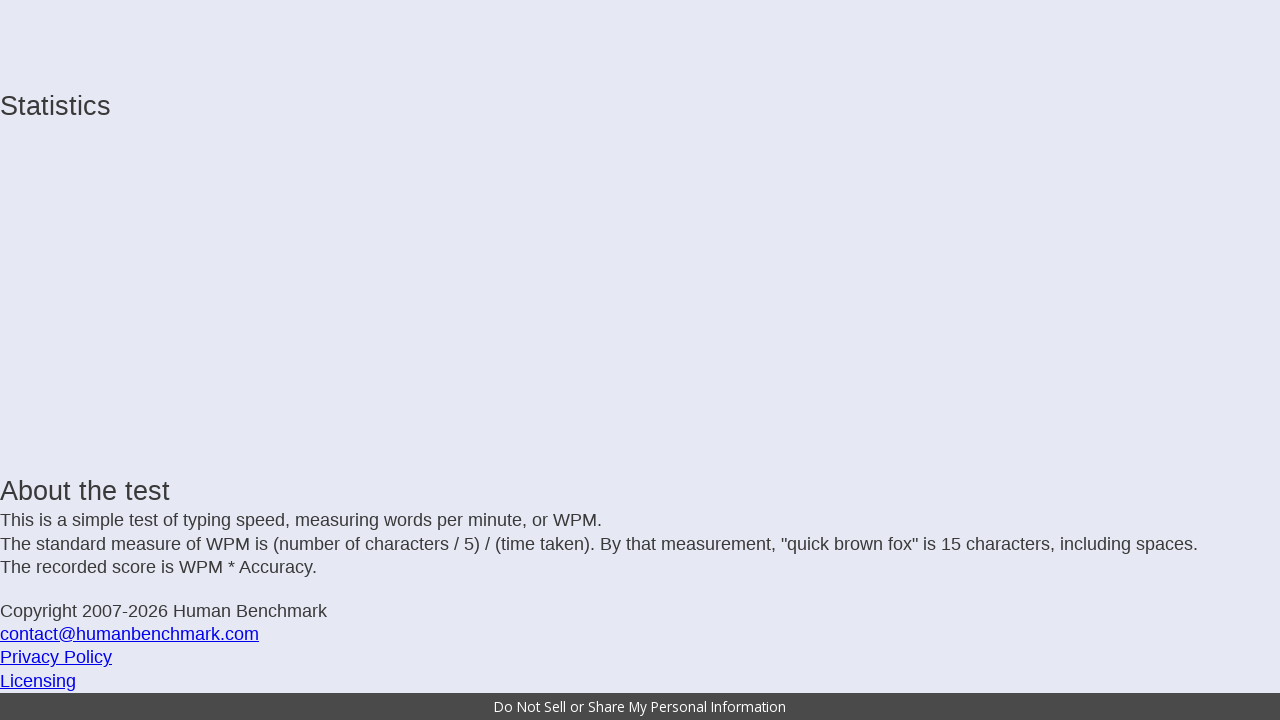

Typed incomplete letter: 'e'
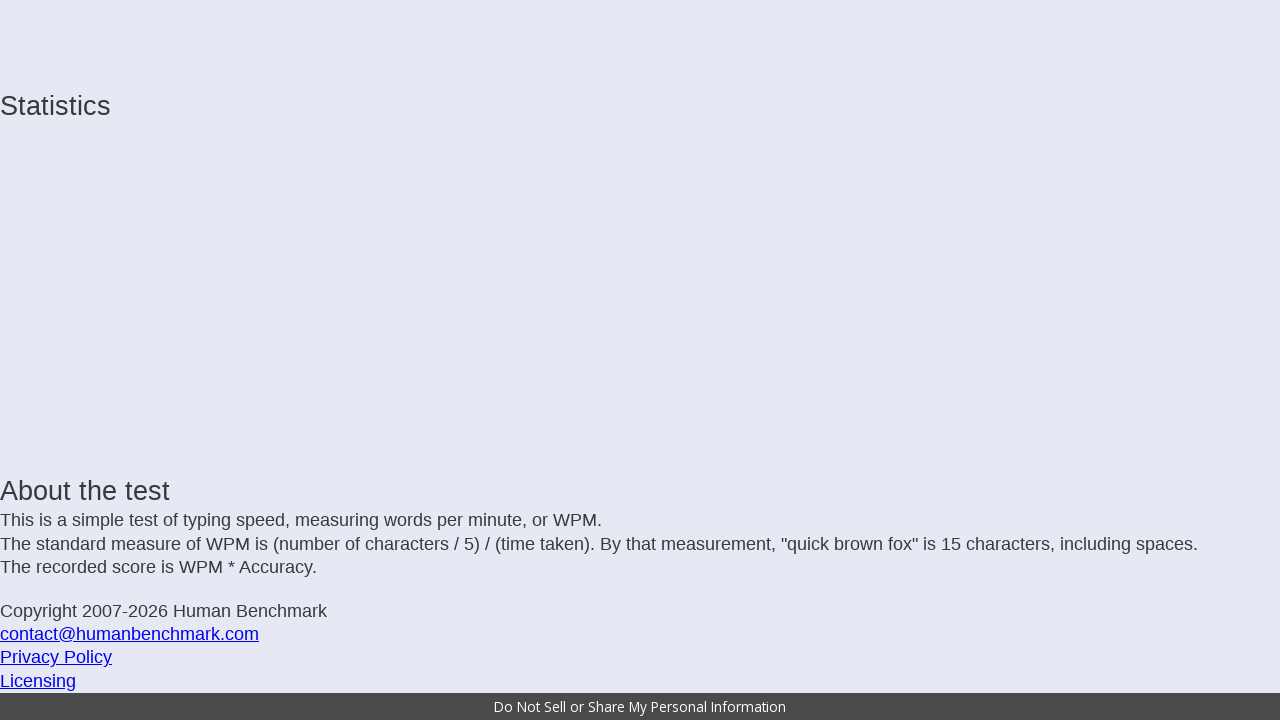

Typed incomplete letter: 'n'
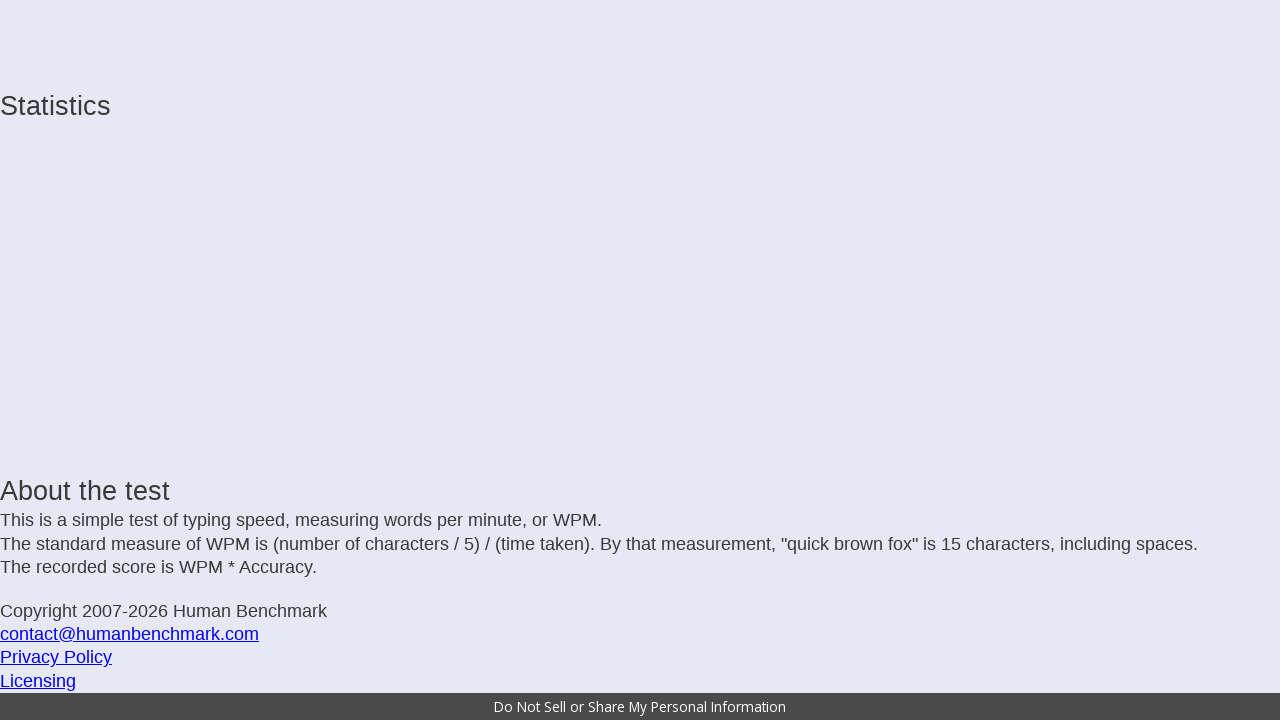

Typed incomplete letter: 'e'
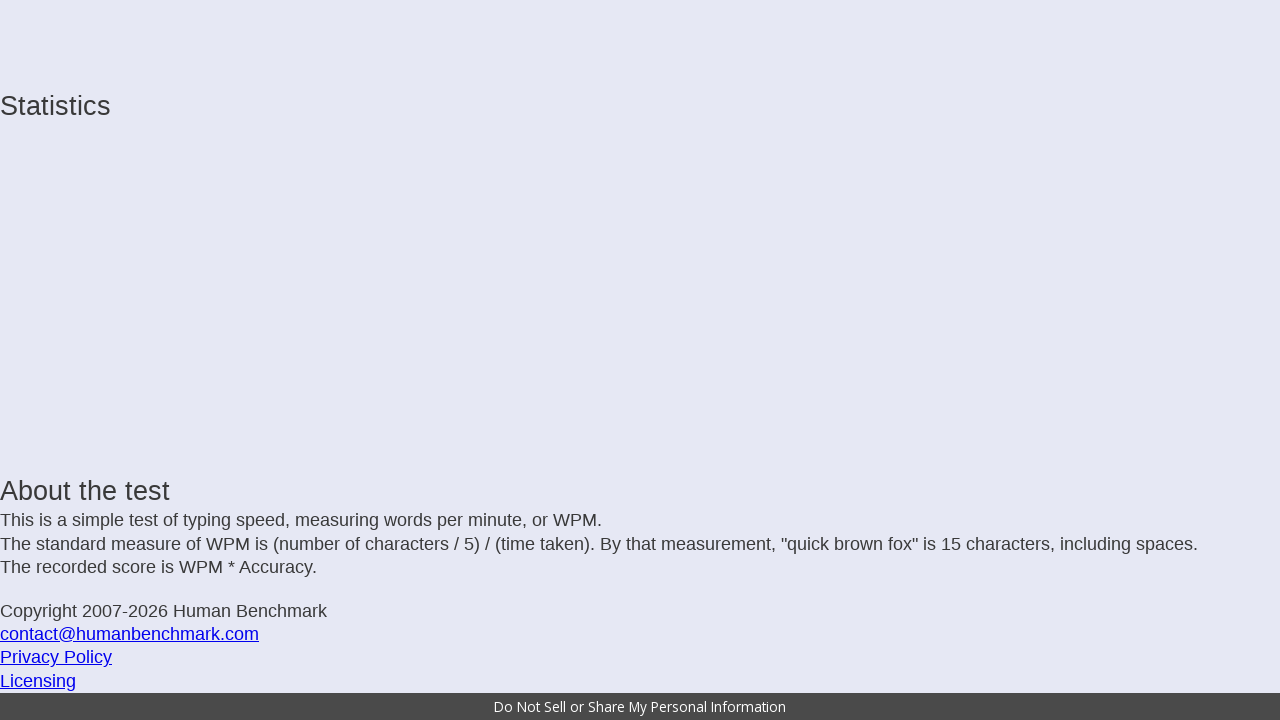

Typed incomplete letter: ' '
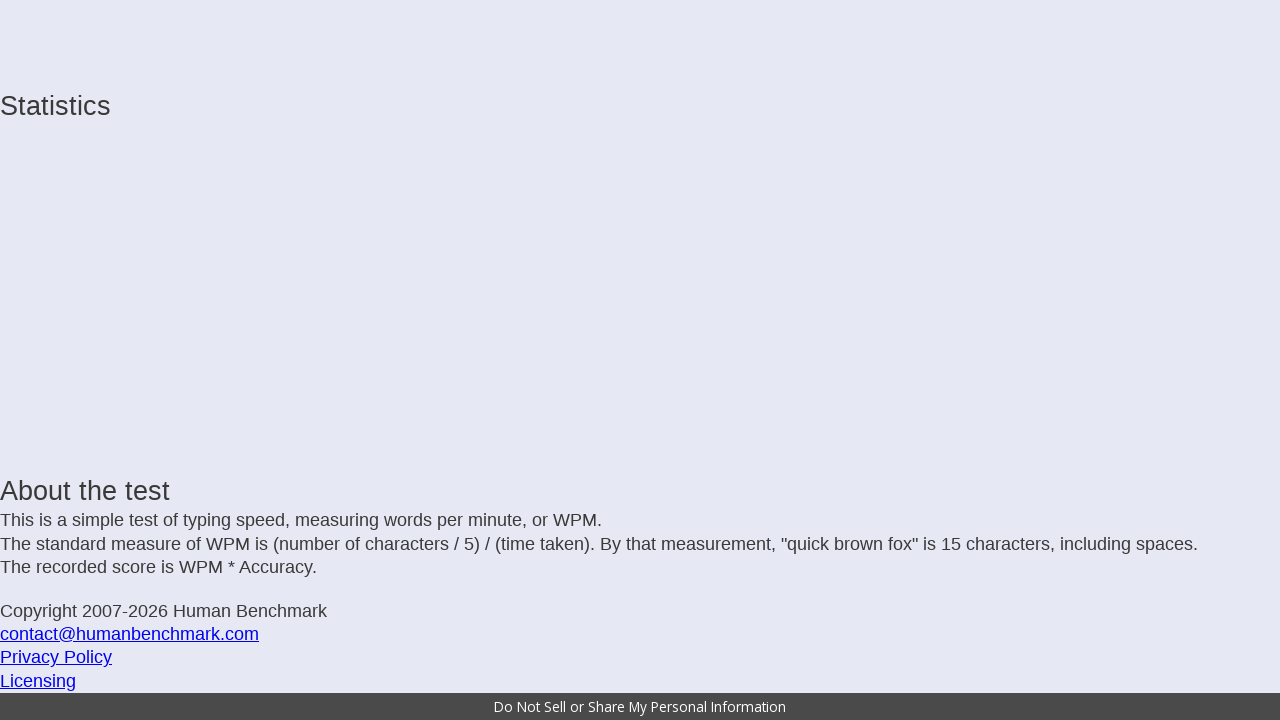

Typed incomplete letter: 'A'
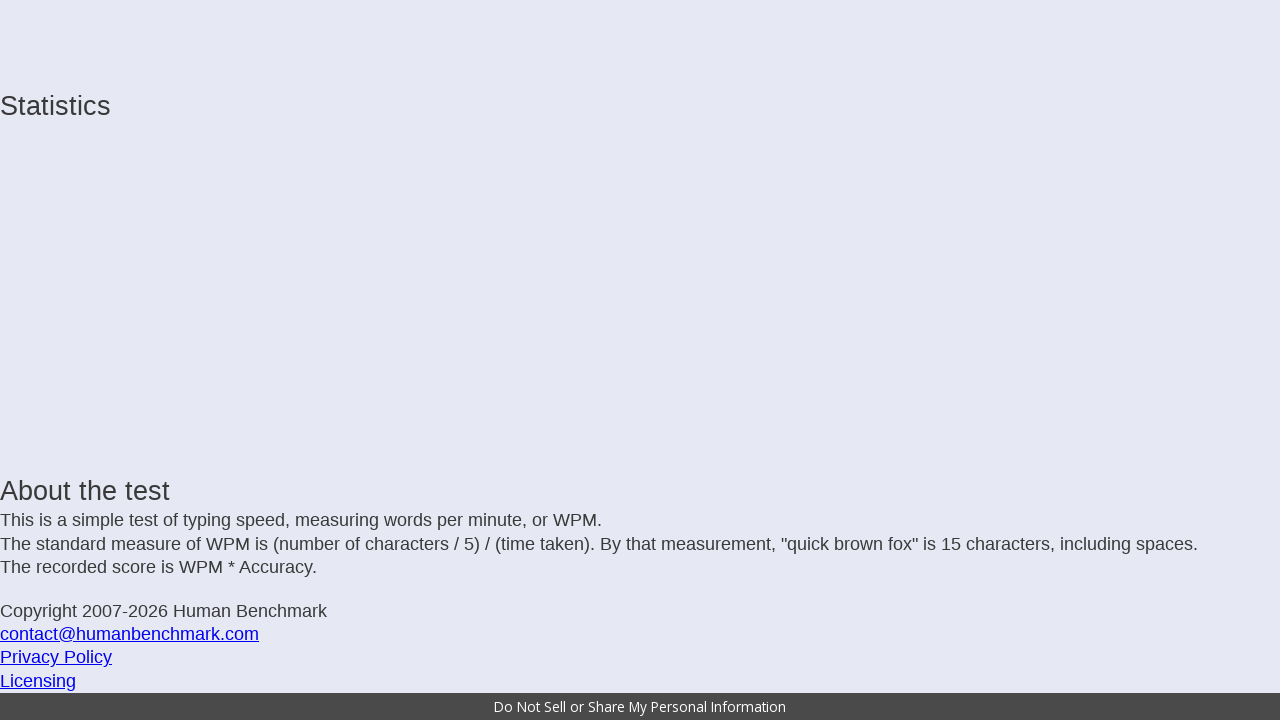

Typed incomplete letter: 'd'
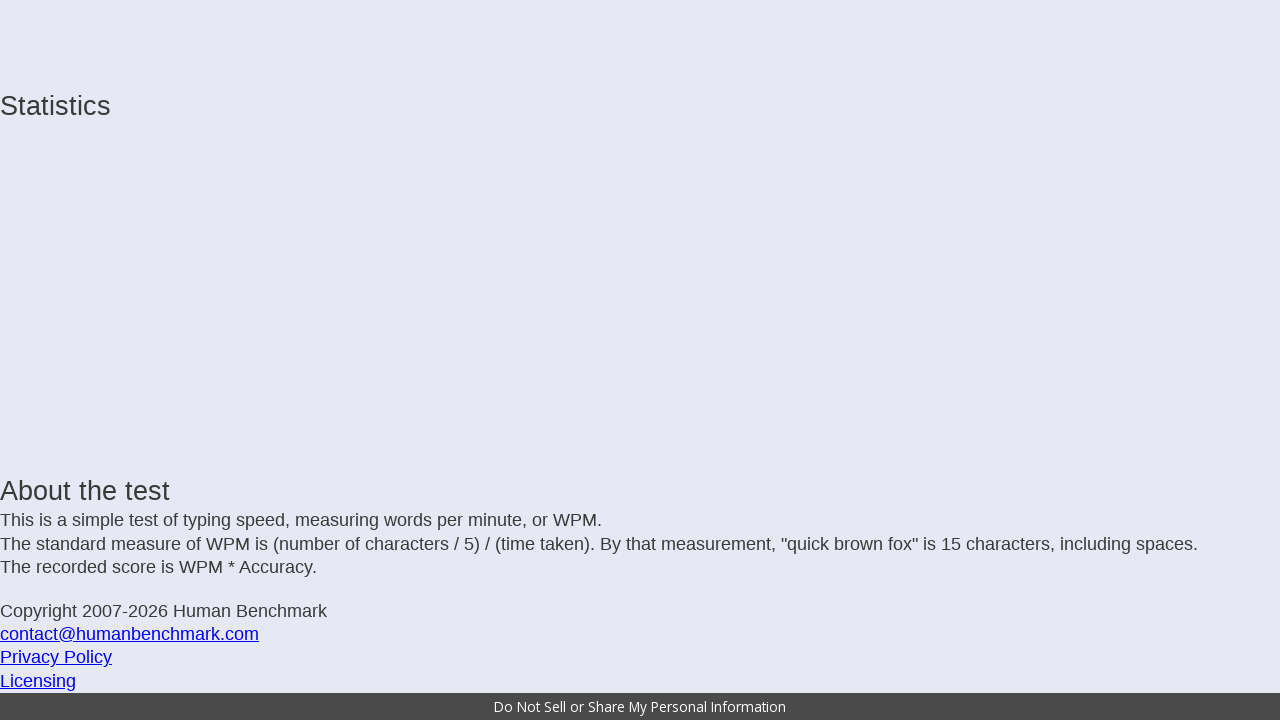

Typed incomplete letter: 'l'
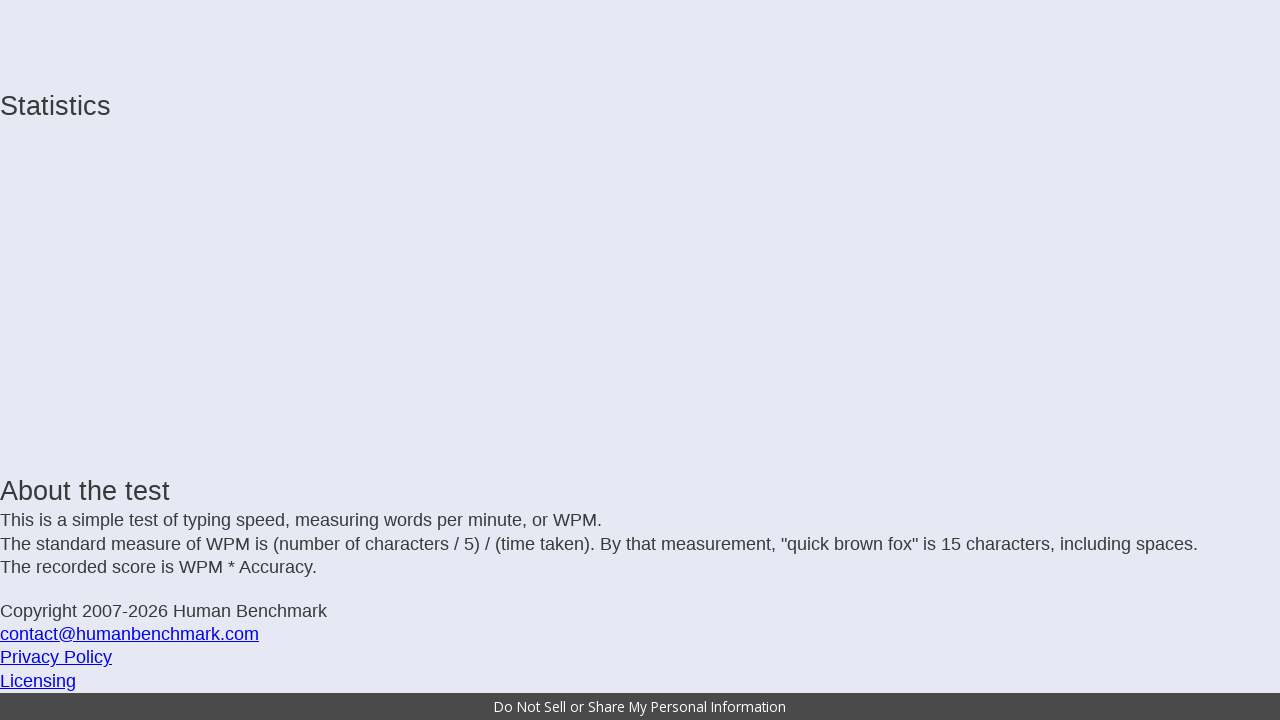

Typed incomplete letter: 'e'
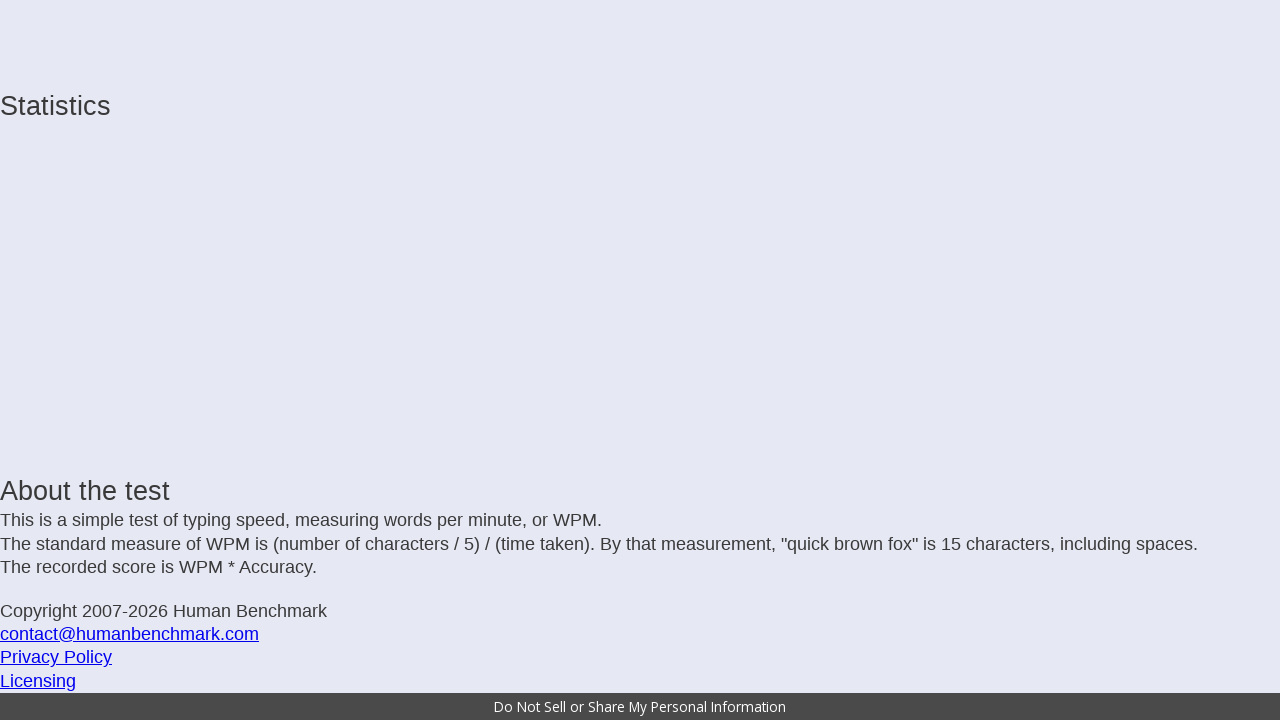

Typed incomplete letter: 'r'
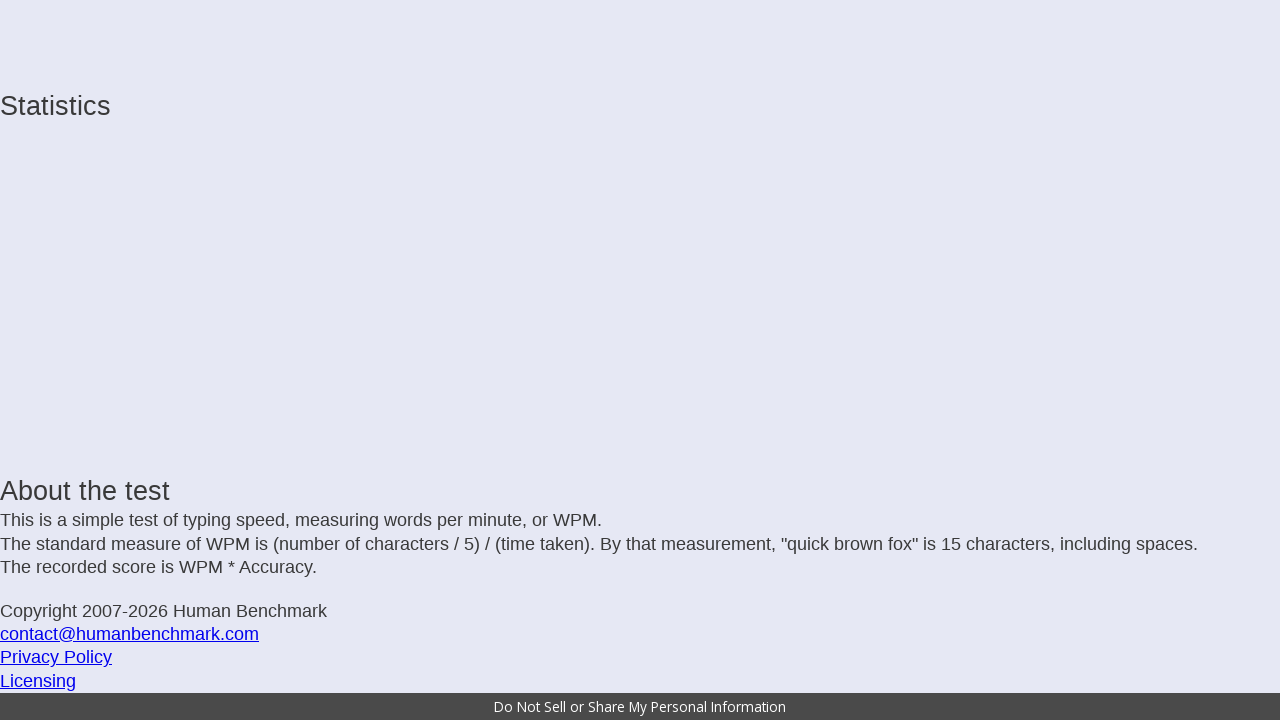

Typed incomplete letter: '.'
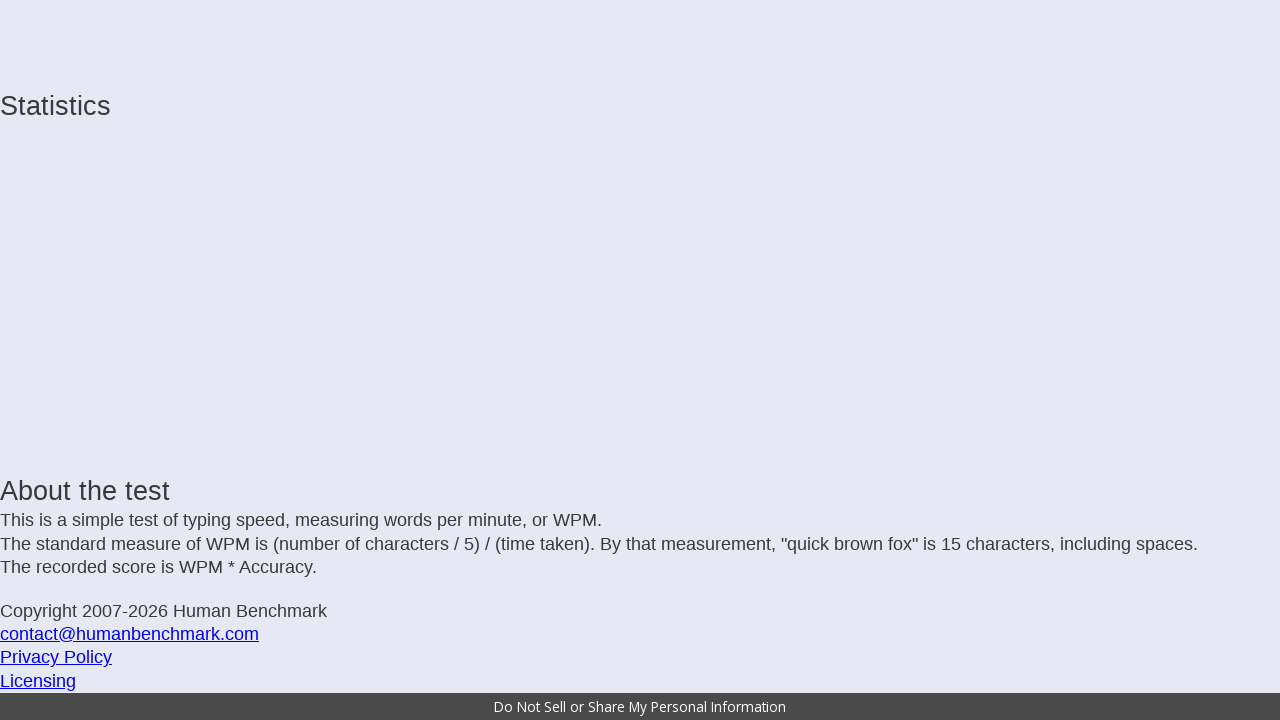

Typed incomplete letter: ' '
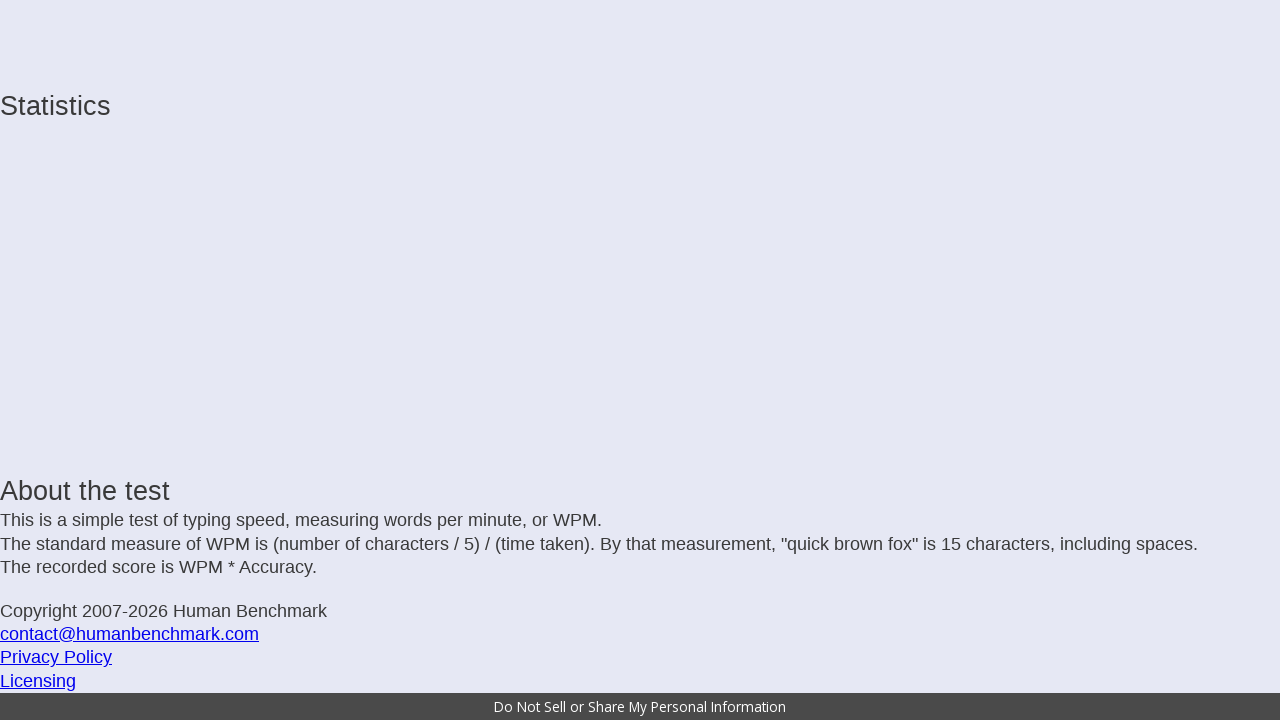

Typed incomplete letter: 'A'
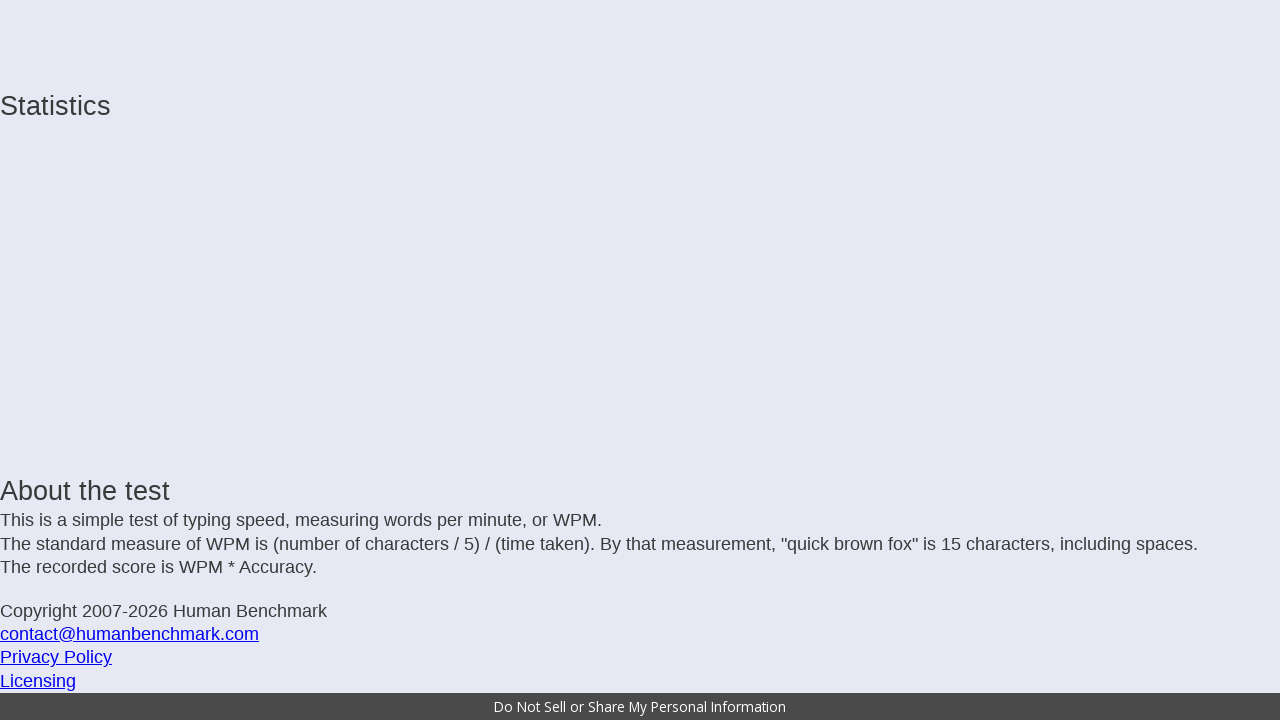

Typed incomplete letter: 'l'
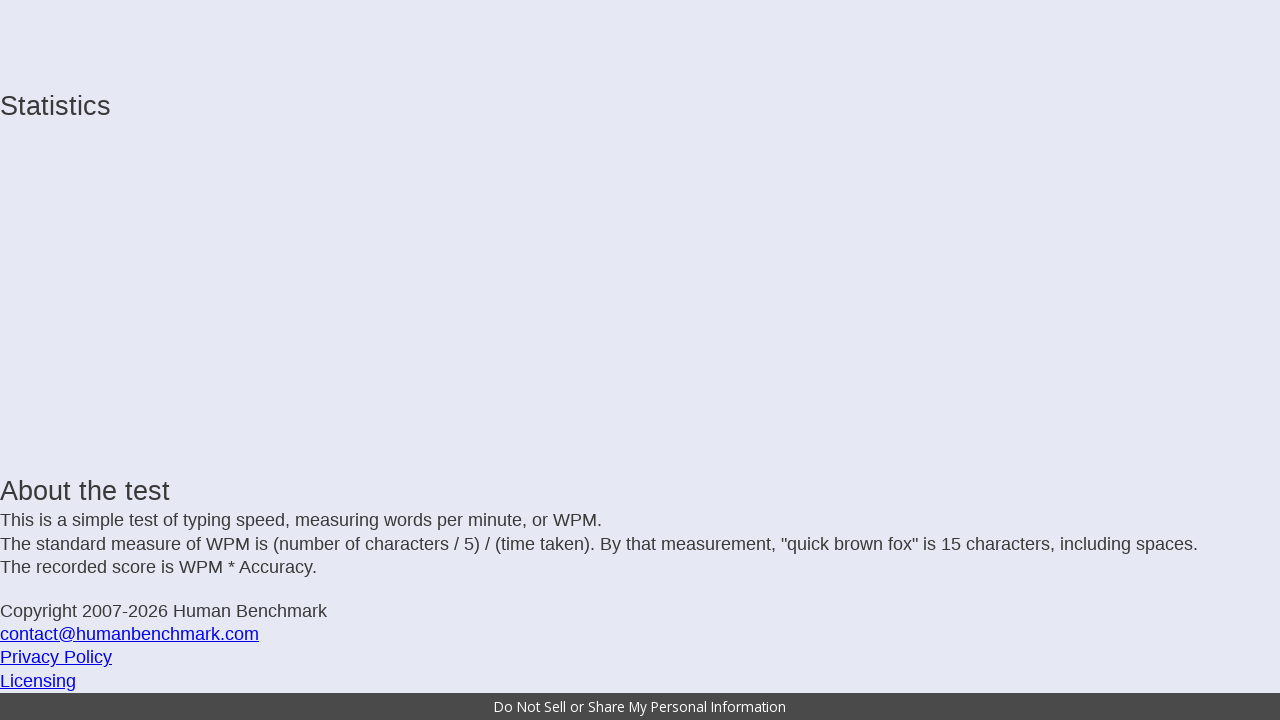

Typed incomplete letter: 'l'
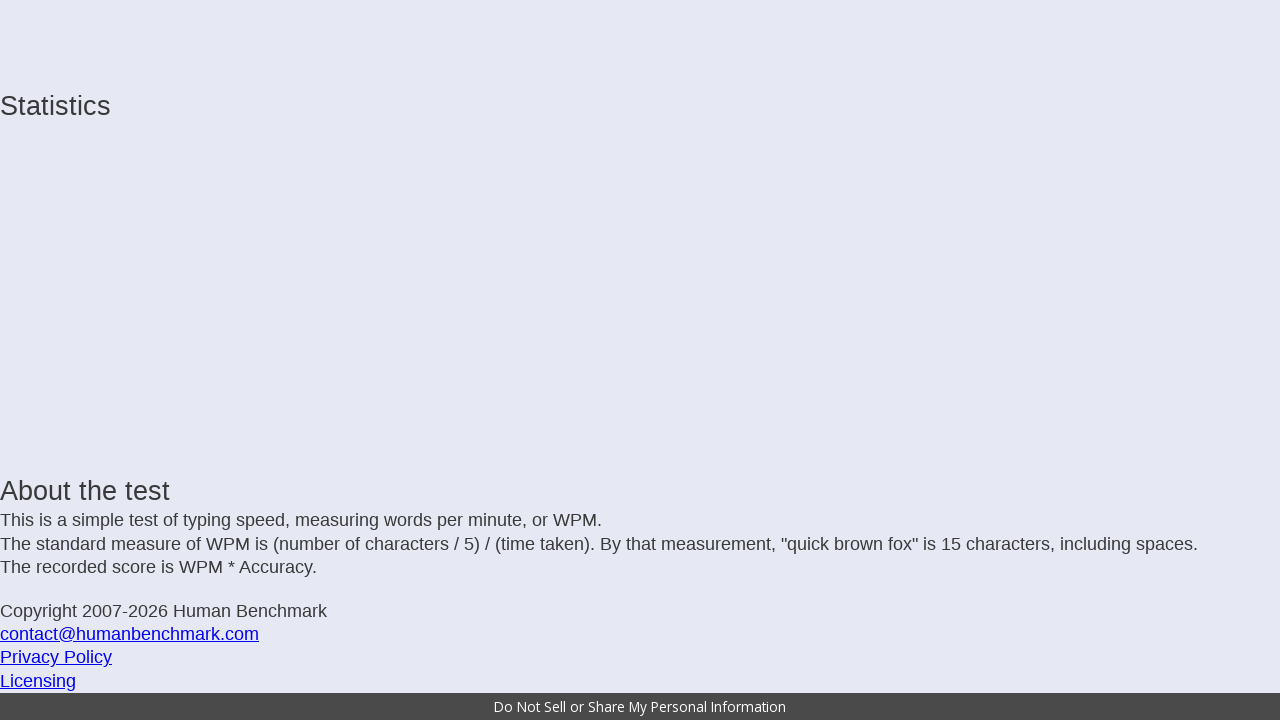

Typed incomplete letter: ' '
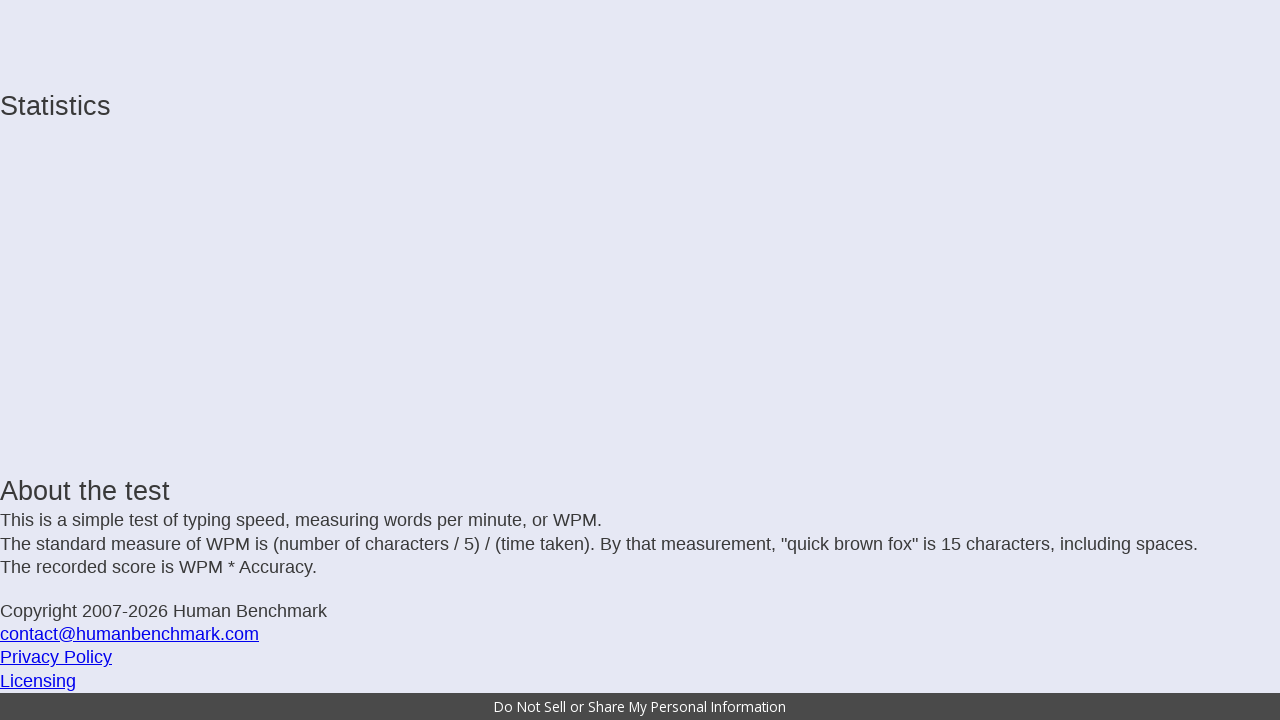

Typed incomplete letter: 'e'
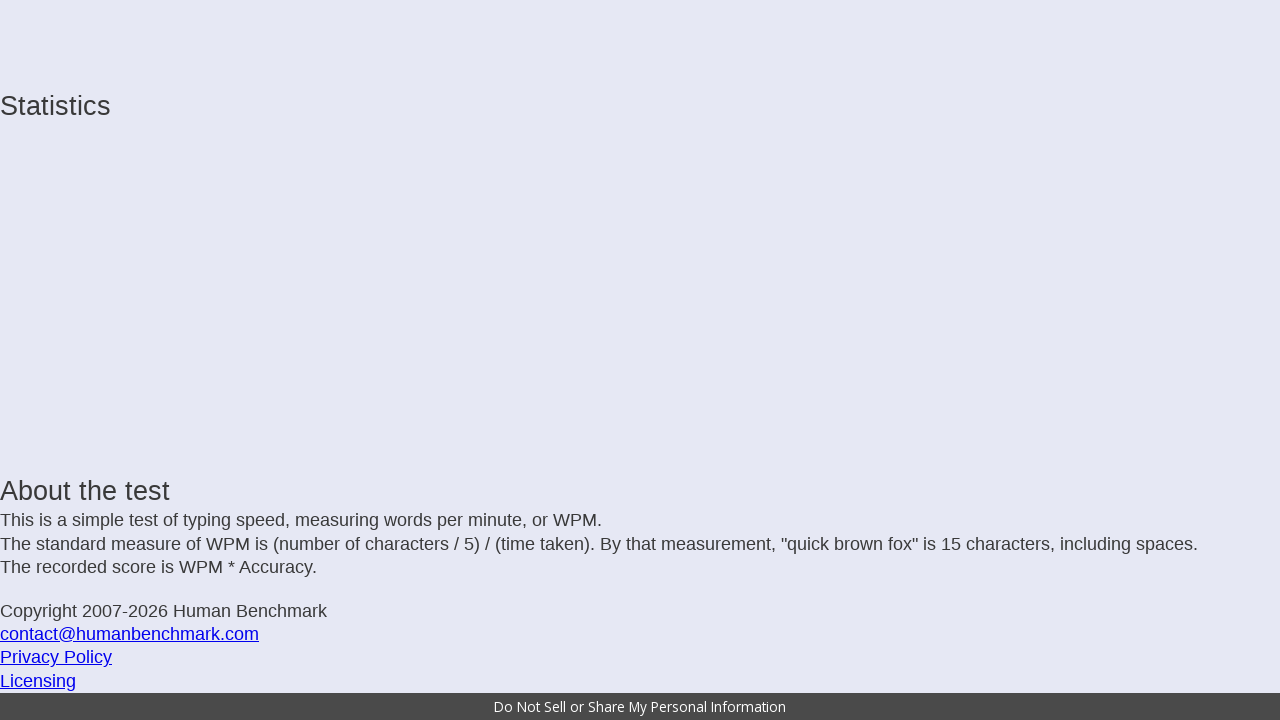

Typed incomplete letter: 'm'
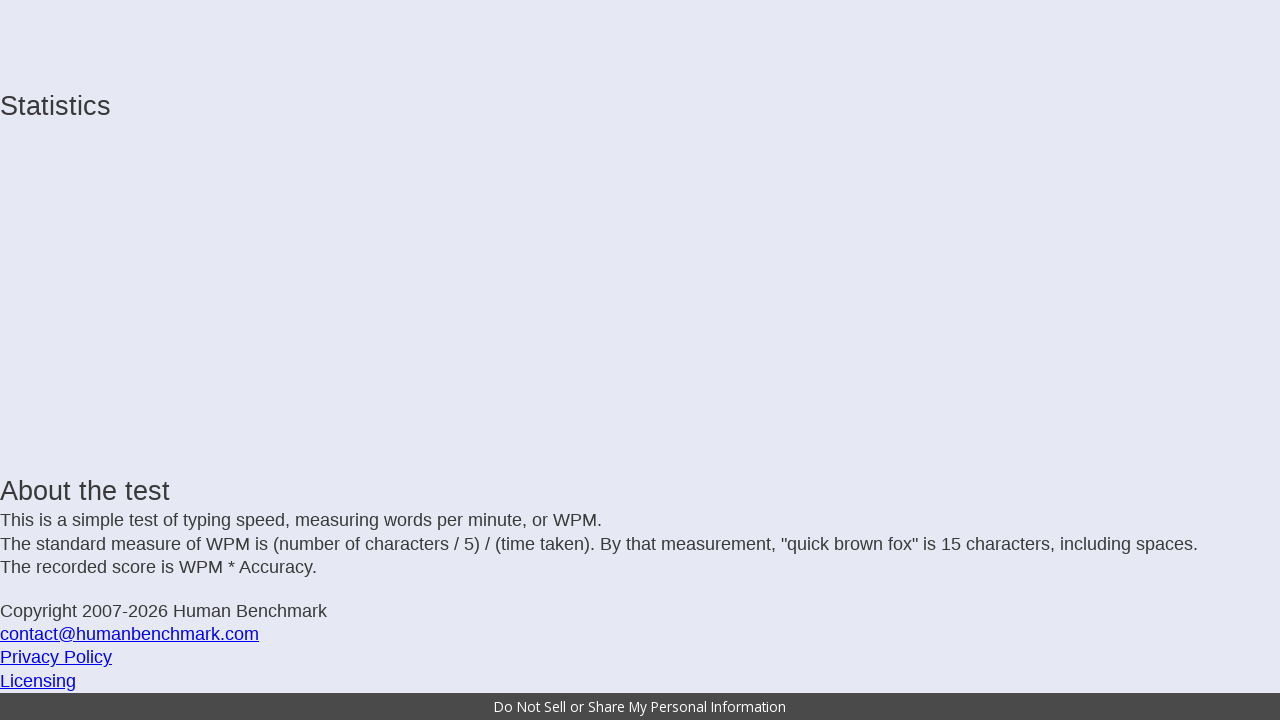

Typed incomplete letter: 'o'
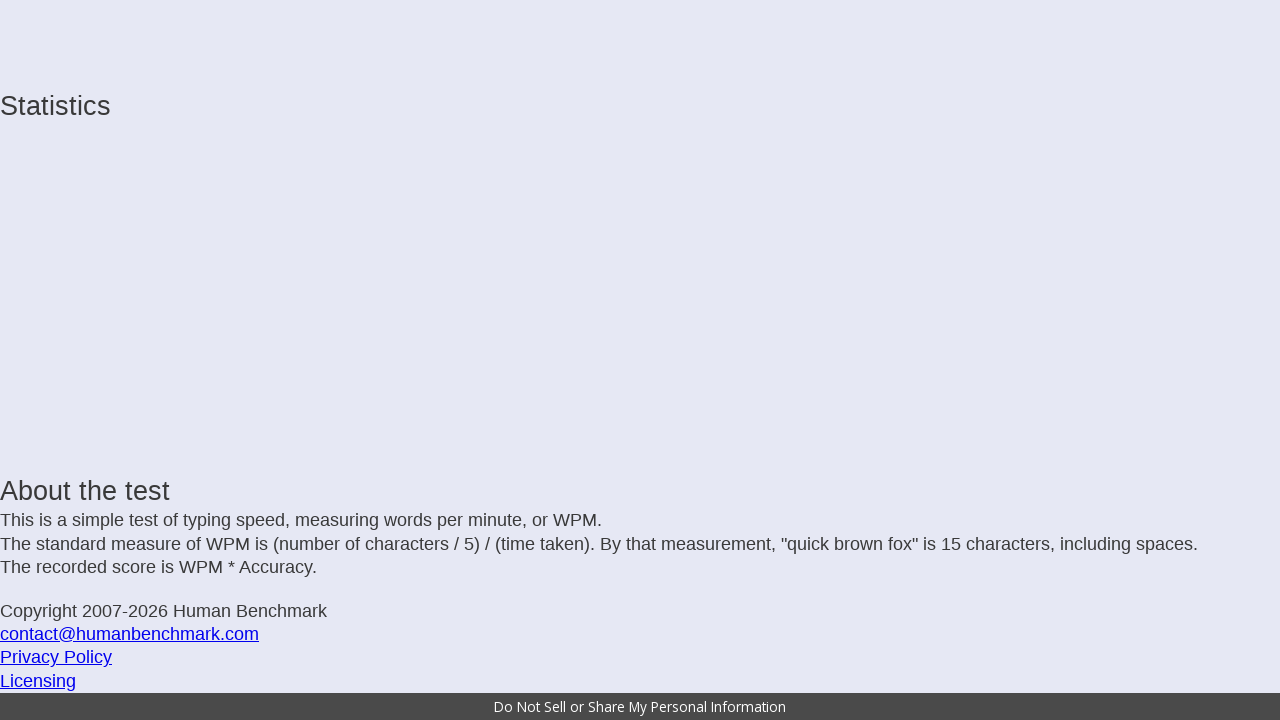

Typed incomplete letter: 't'
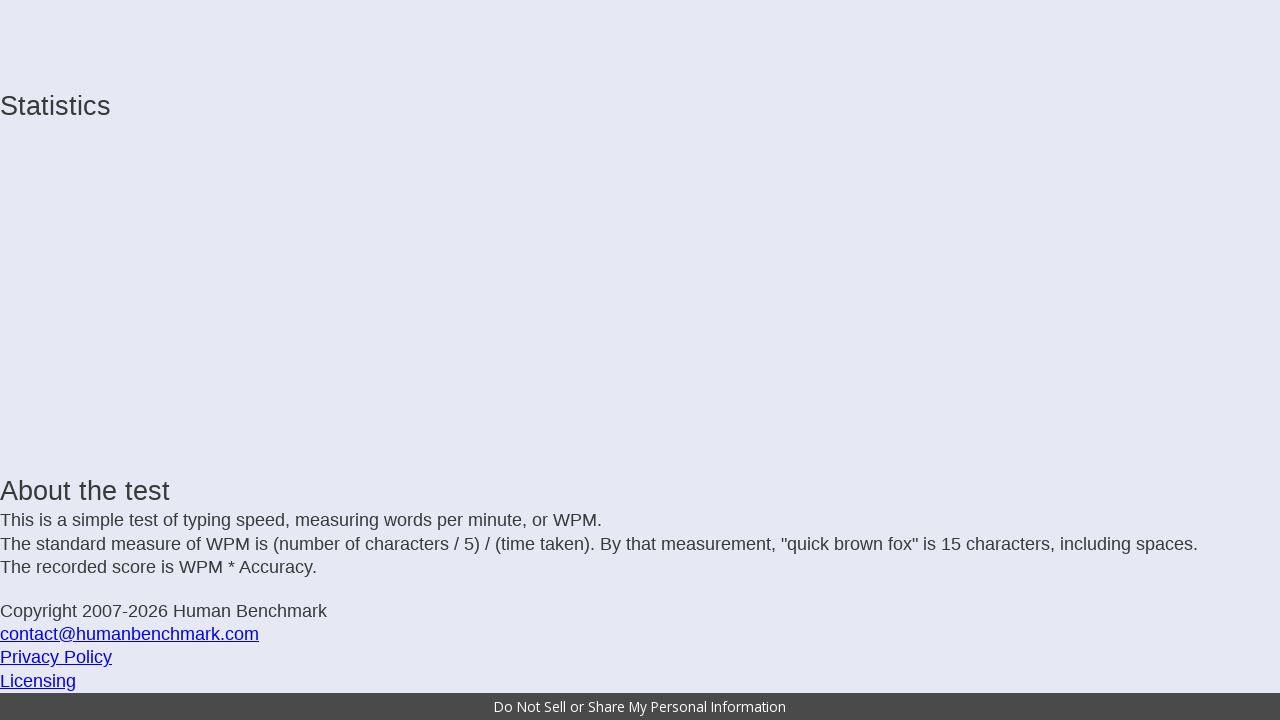

Typed incomplete letter: 'i'
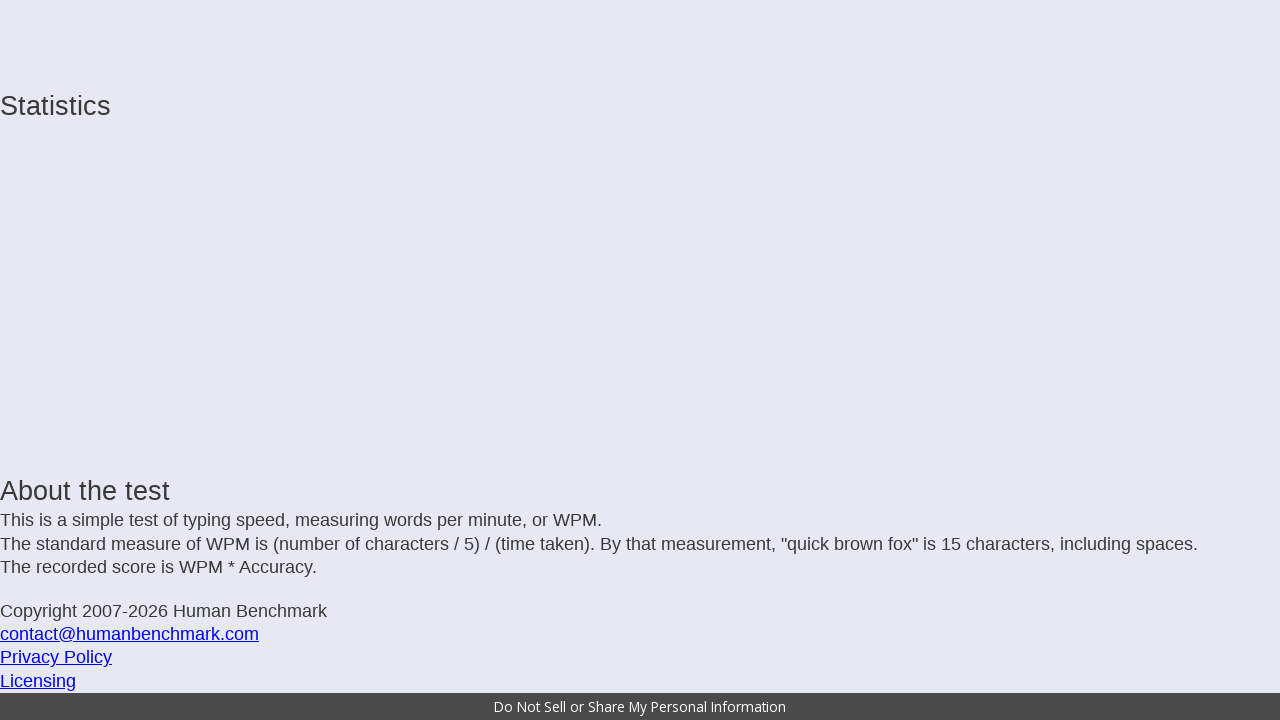

Typed incomplete letter: 'o'
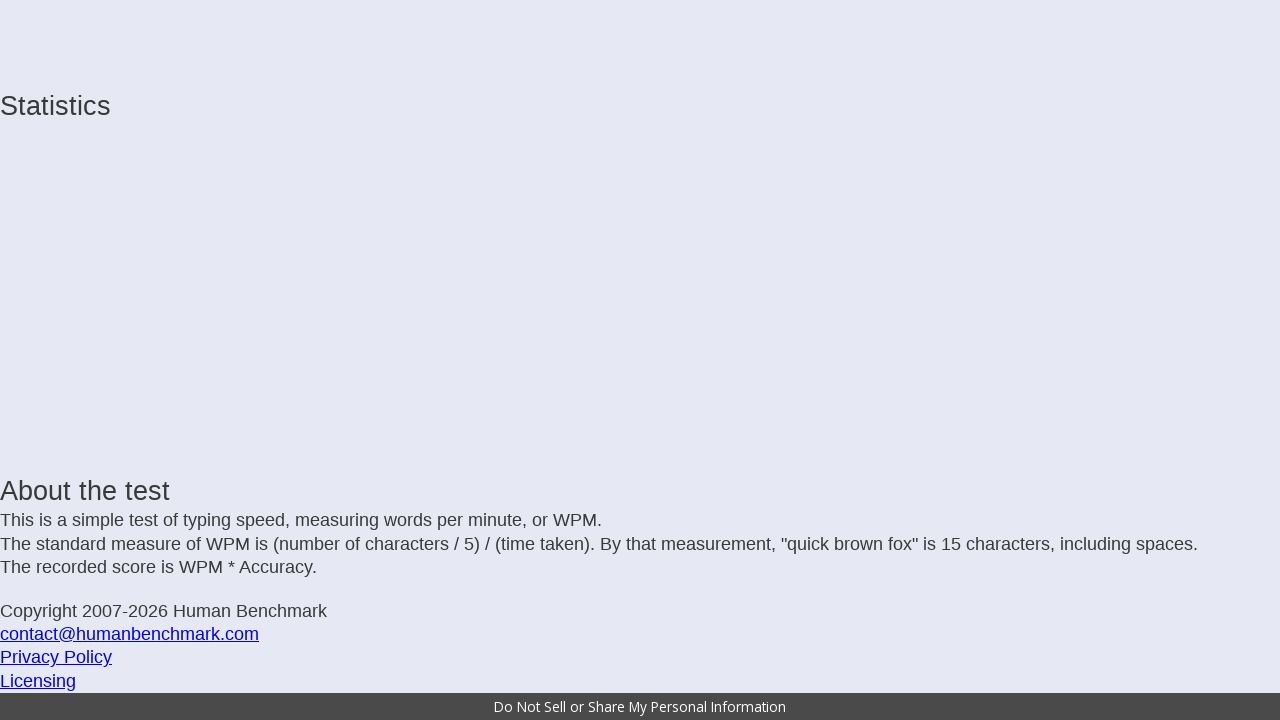

Typed incomplete letter: 'n'
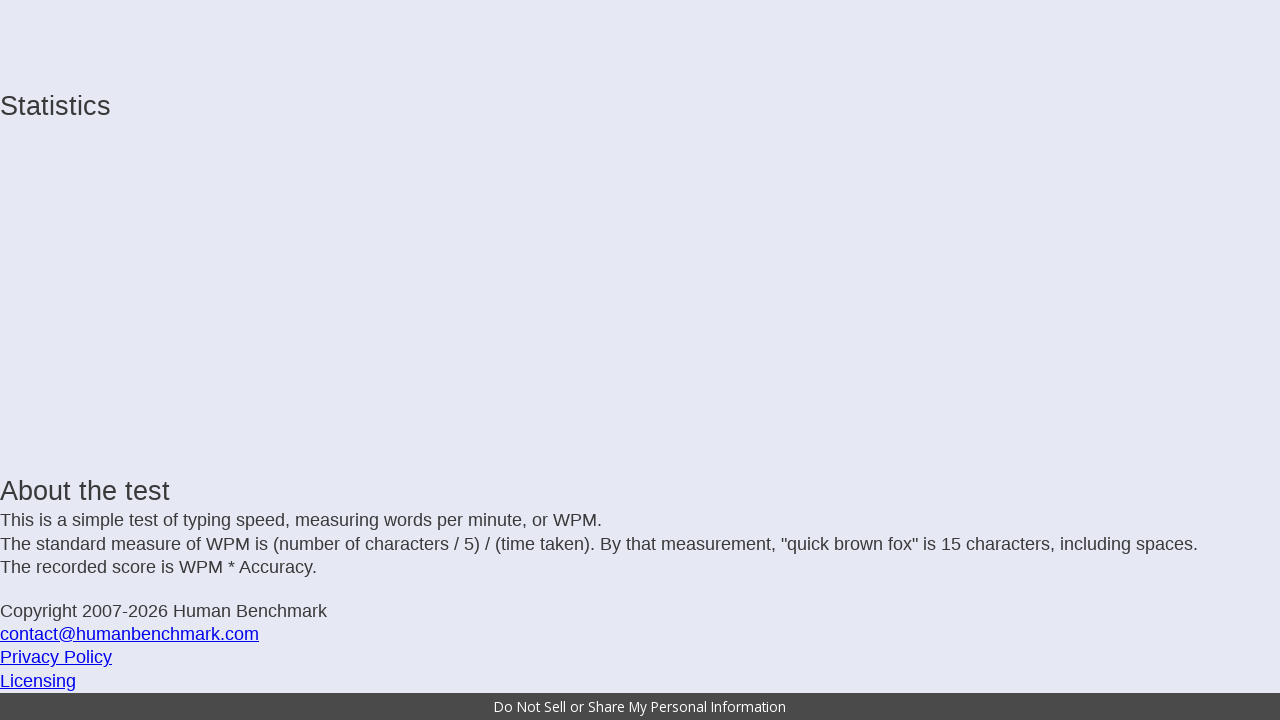

Typed incomplete letter: 's'
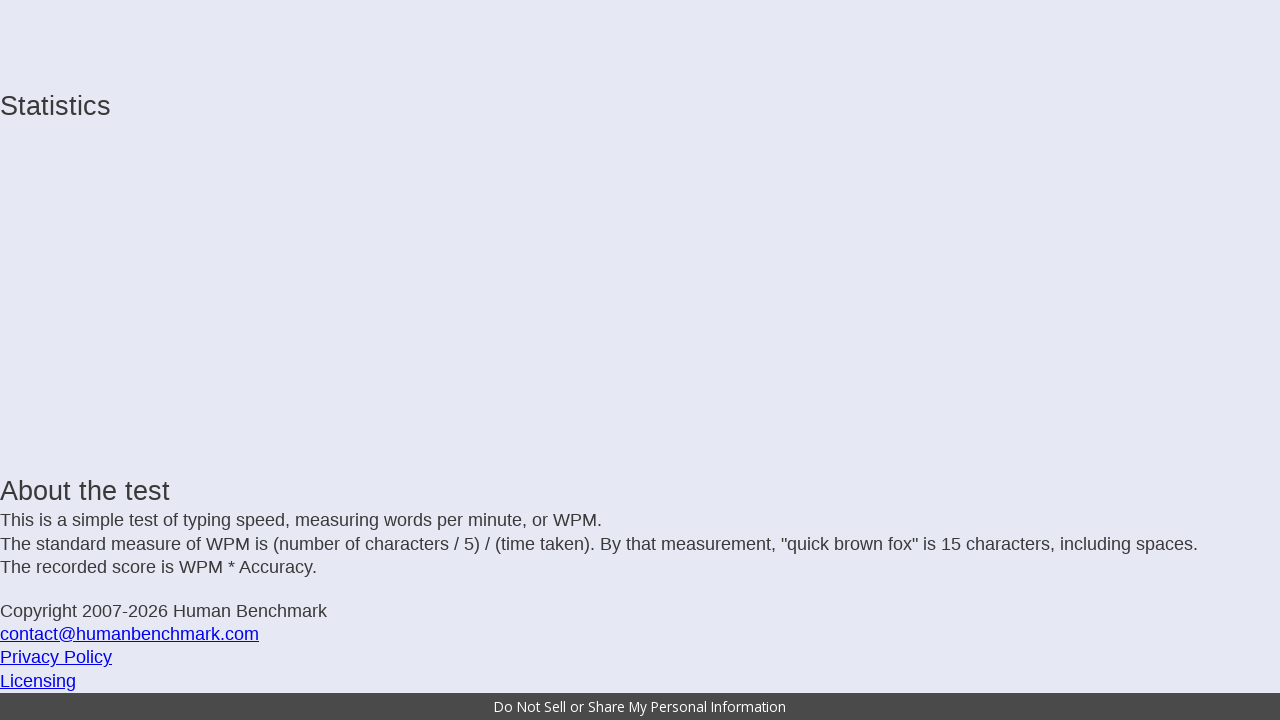

Typed incomplete letter: ','
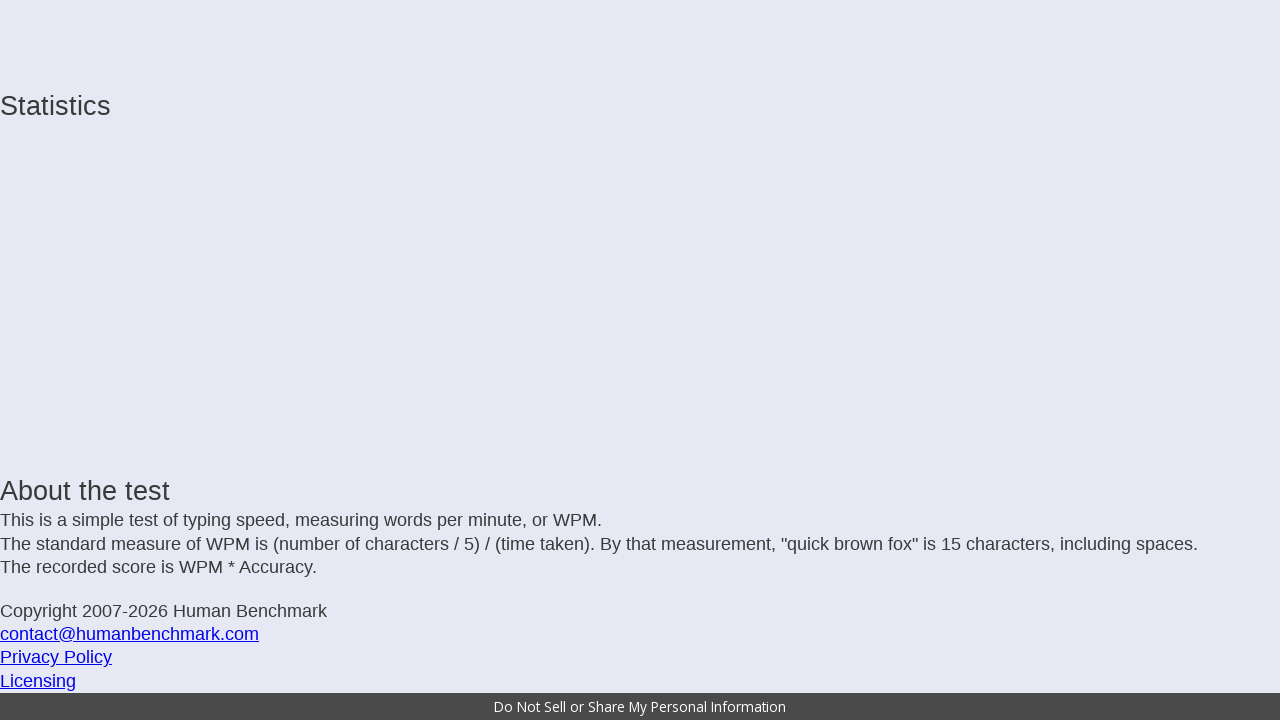

Typed incomplete letter: ' '
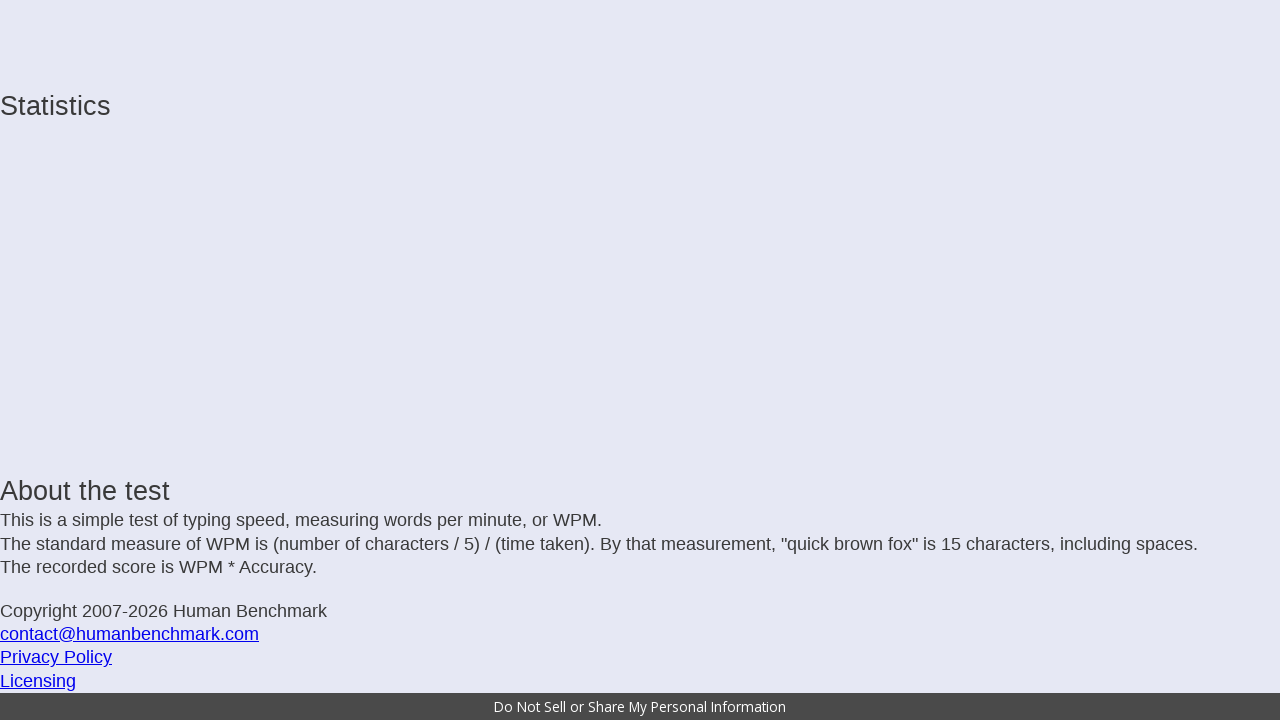

Typed incomplete letter: 'a'
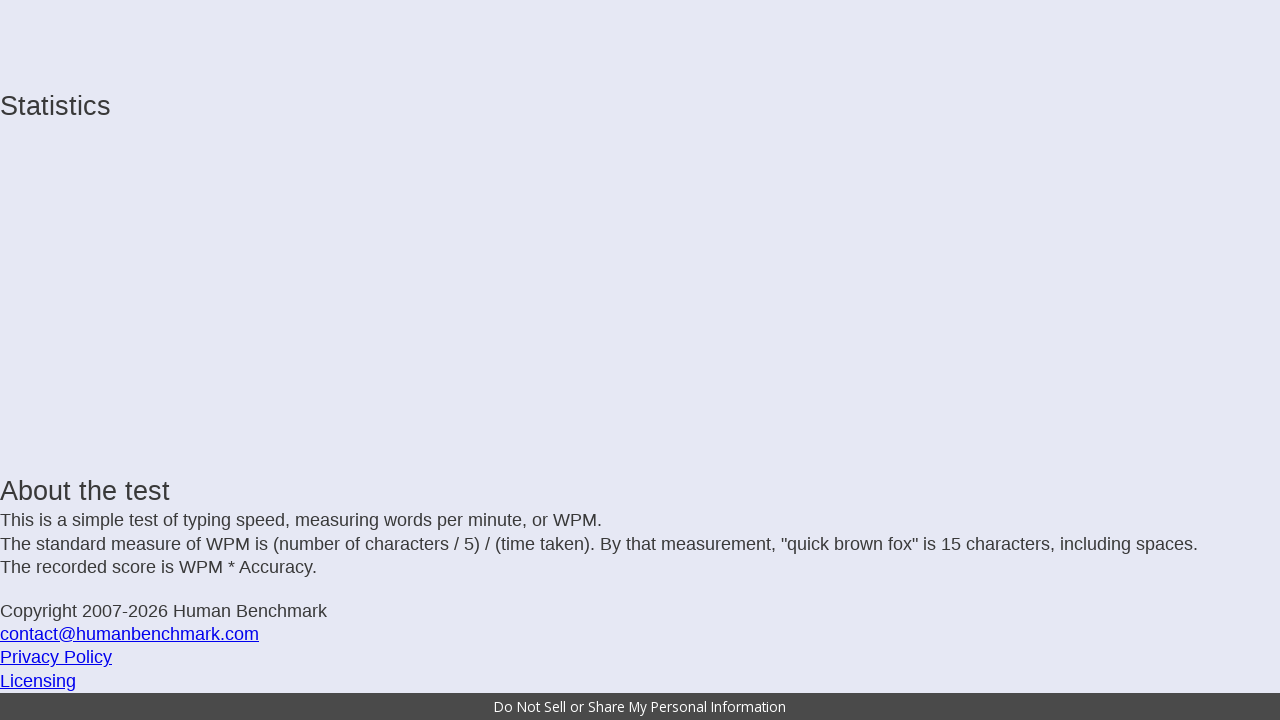

Typed incomplete letter: 'n'
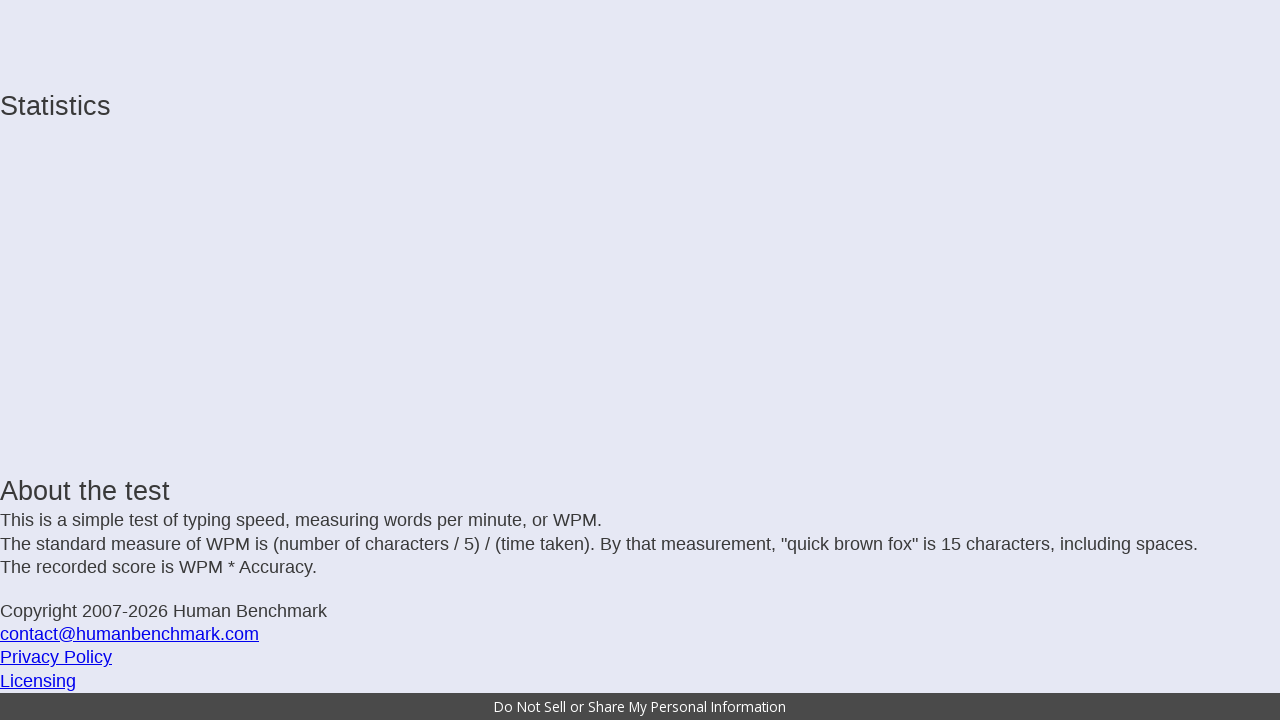

Typed incomplete letter: 'd'
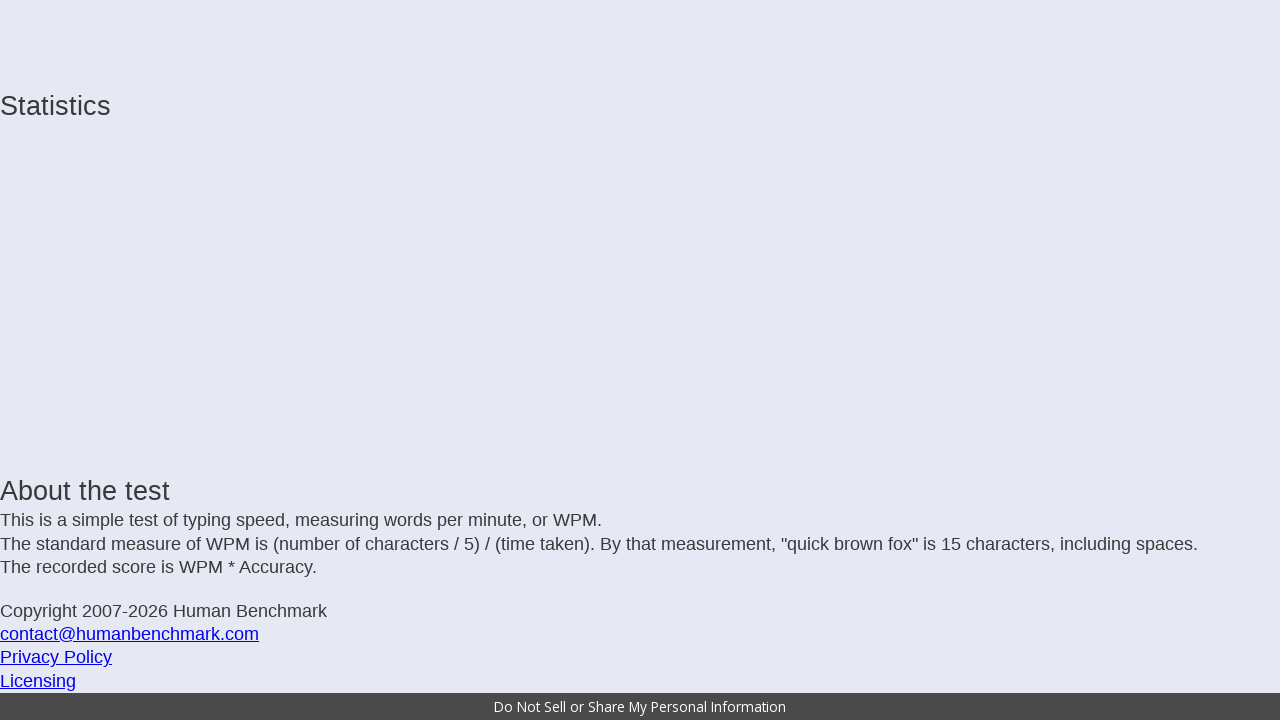

Typed incomplete letter: ' '
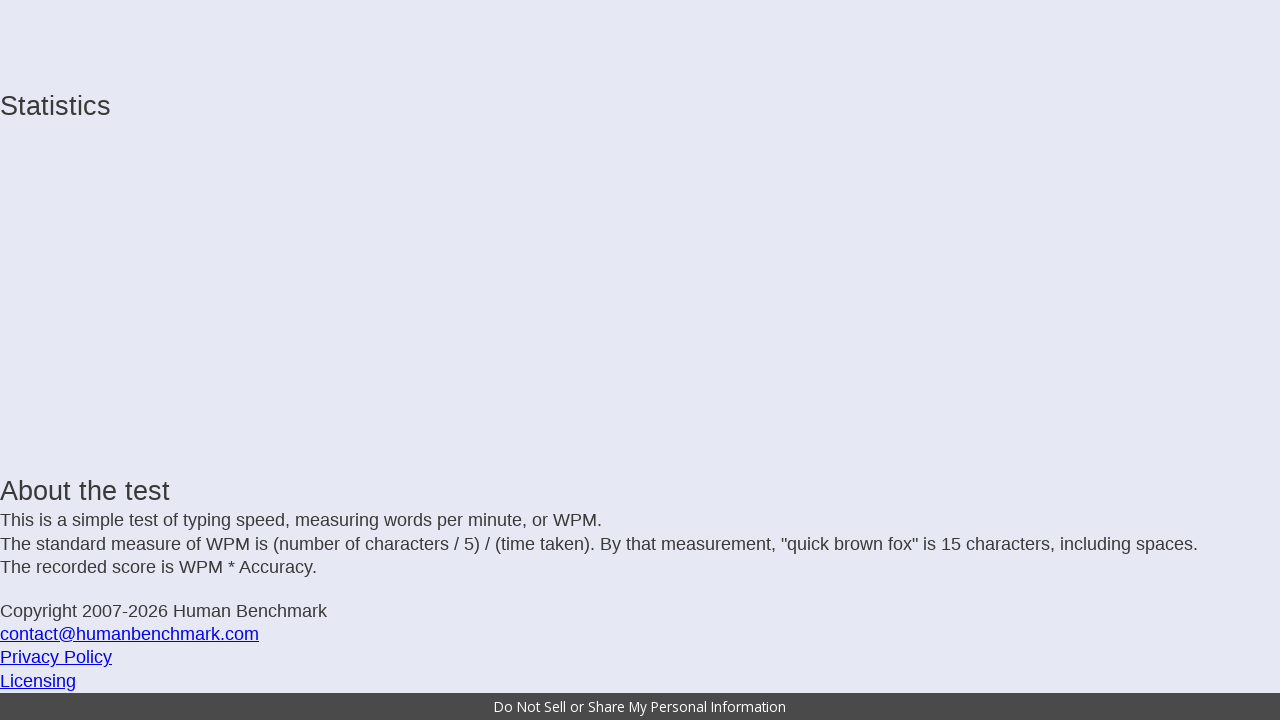

Typed incomplete letter: 't'
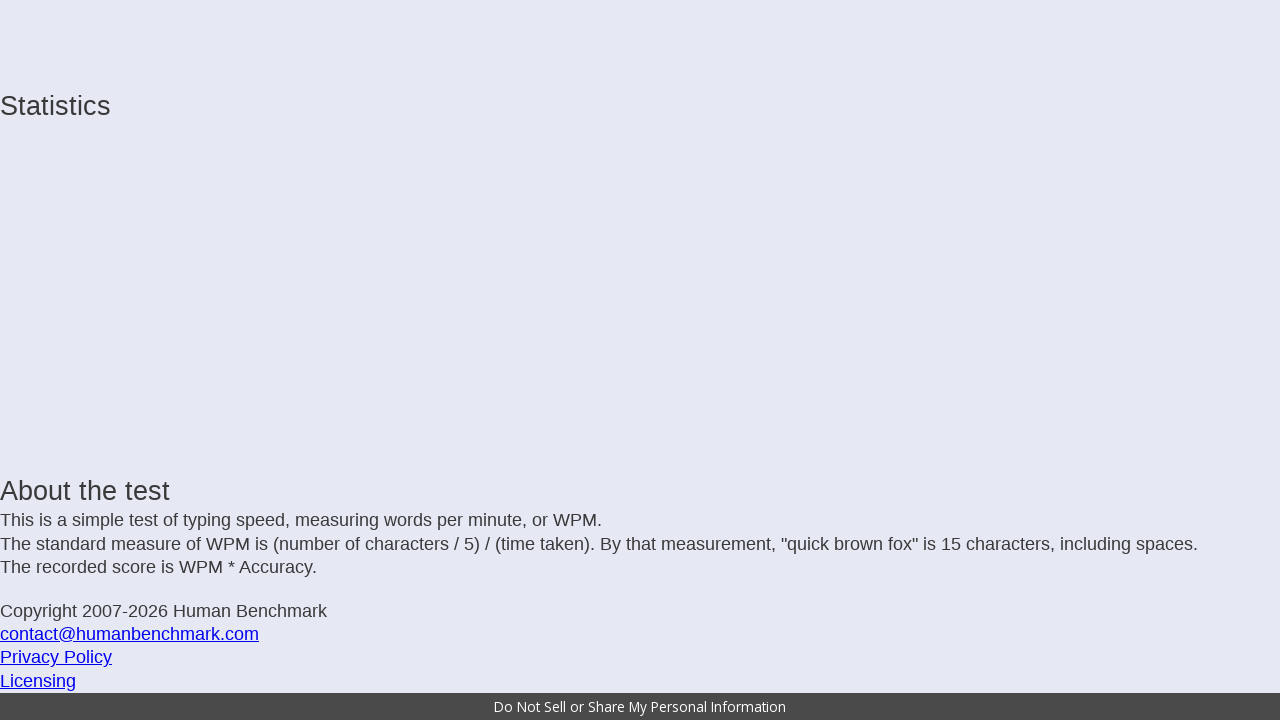

Typed incomplete letter: 'h'
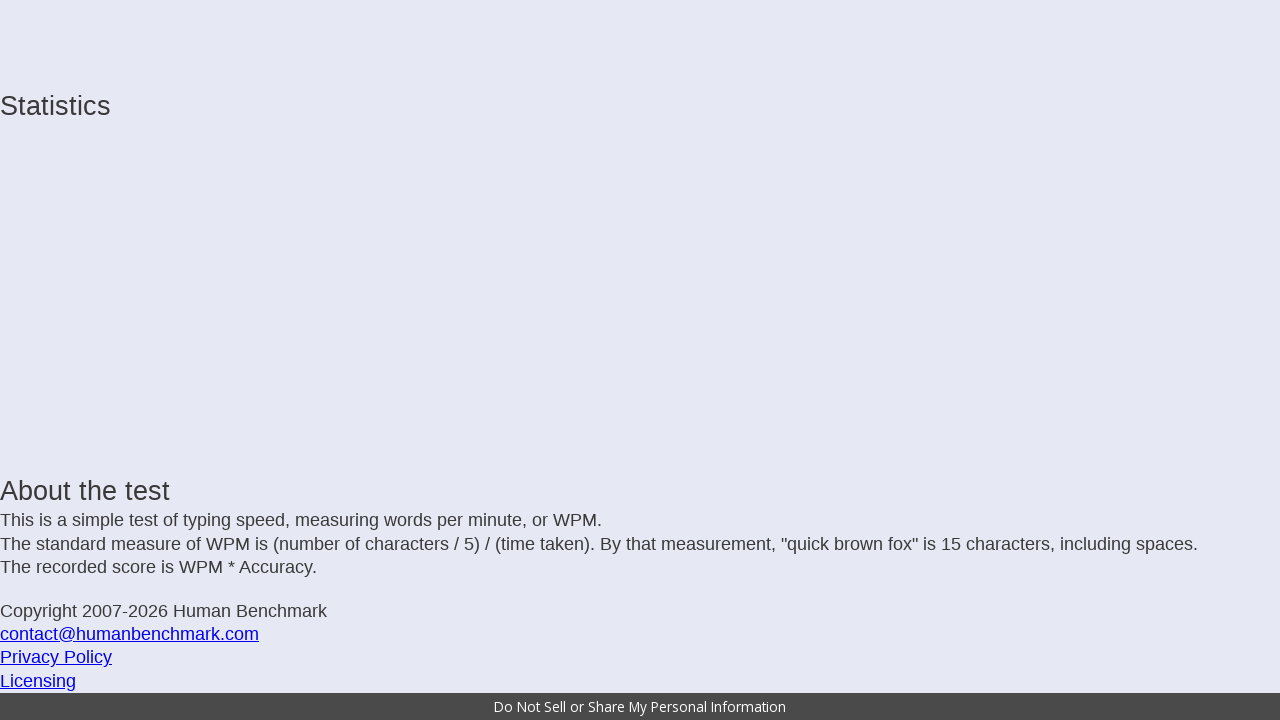

Typed incomplete letter: 'a'
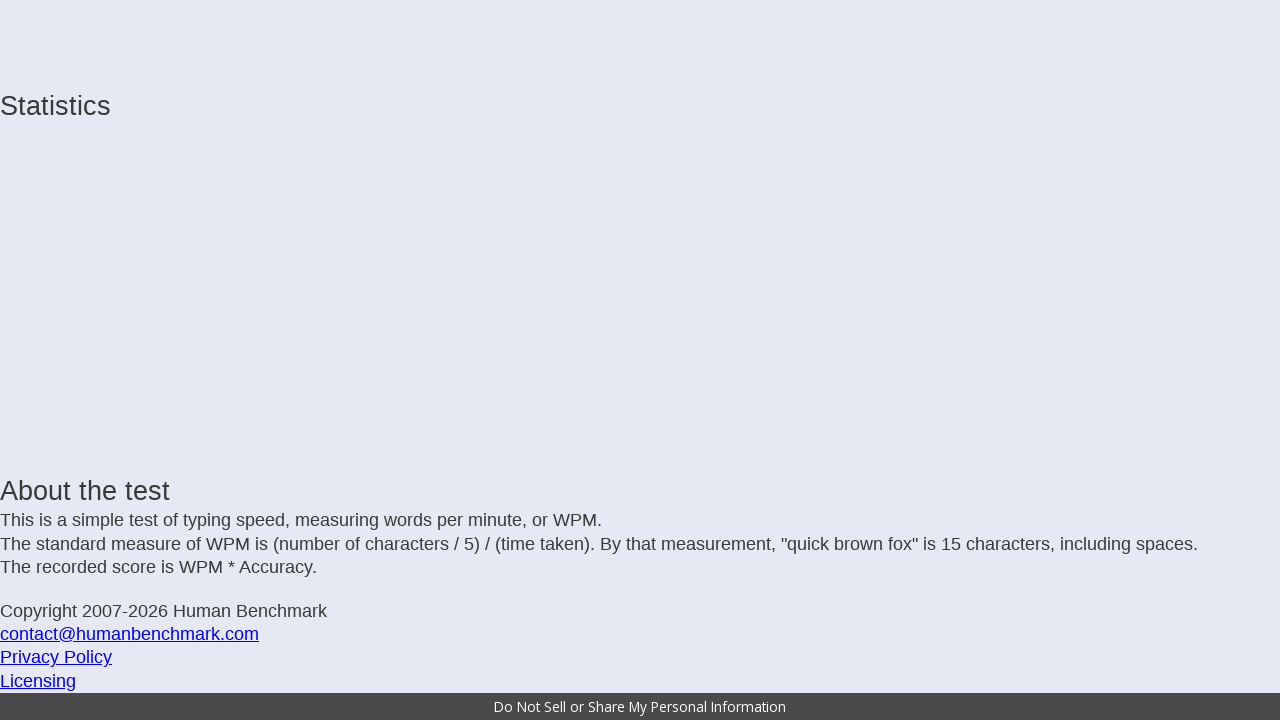

Typed incomplete letter: 't'
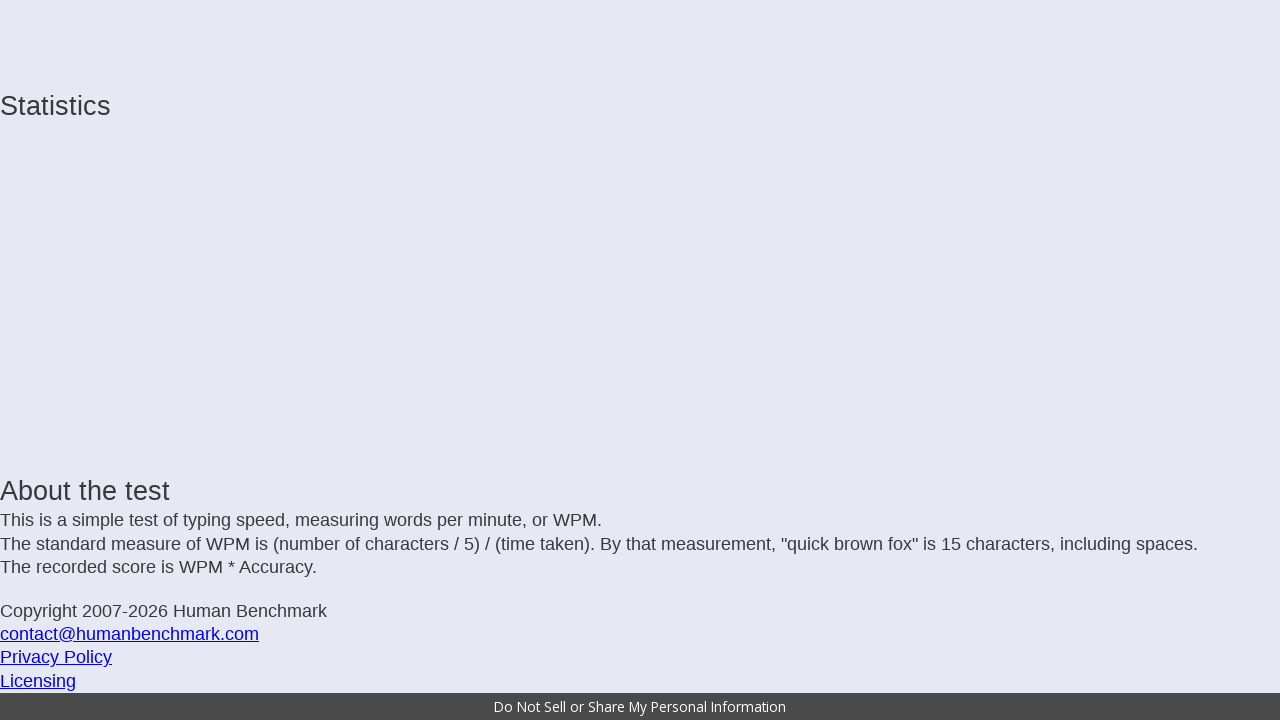

Typed incomplete letter: ' '
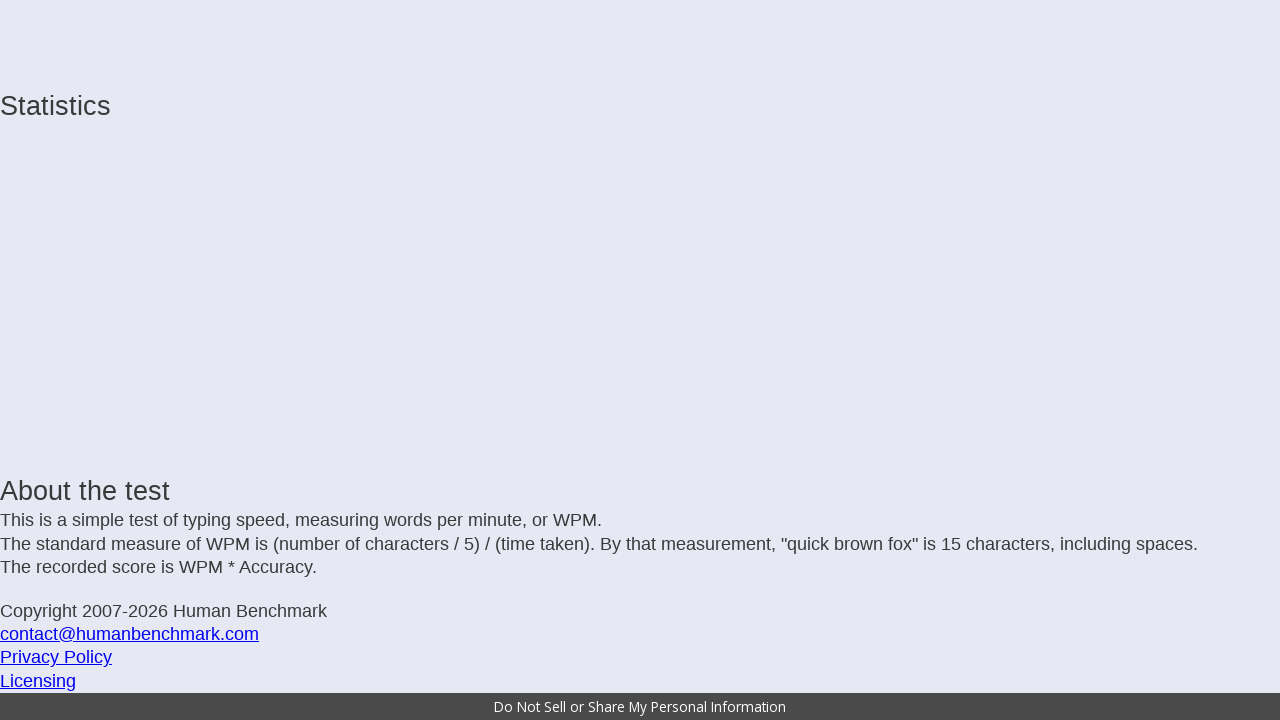

Typed incomplete letter: 'o'
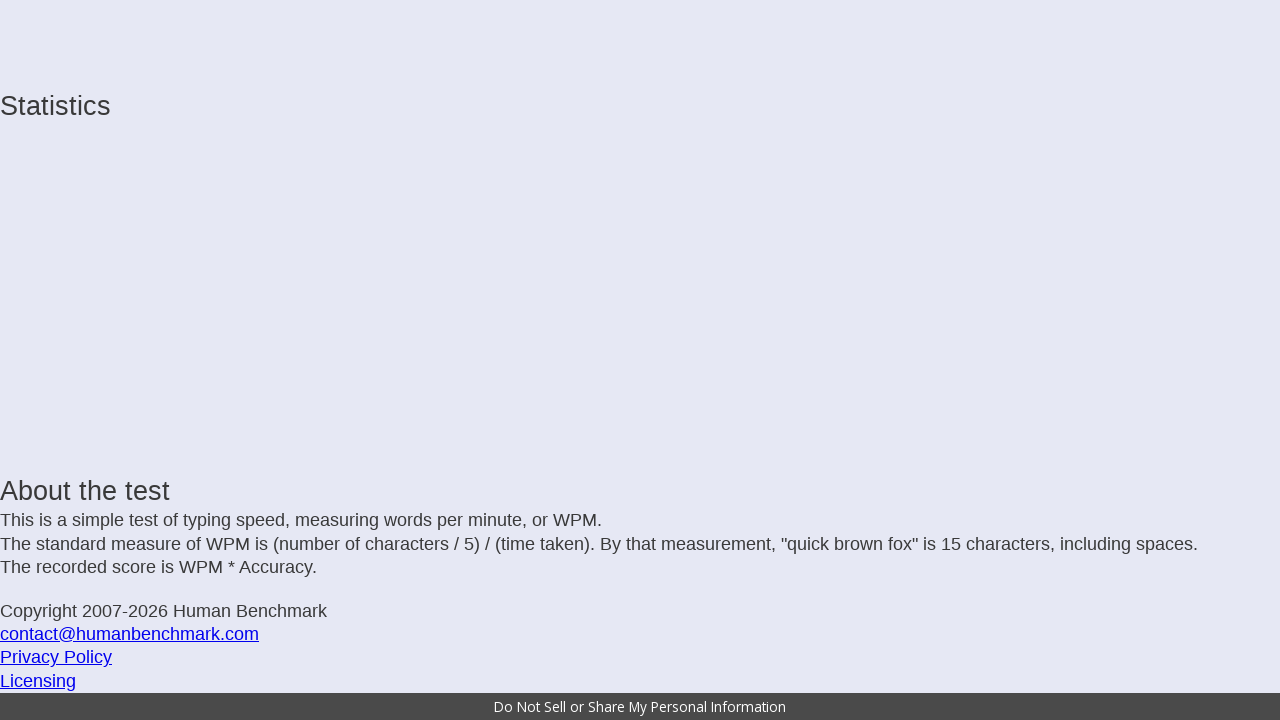

Typed incomplete letter: 'n'
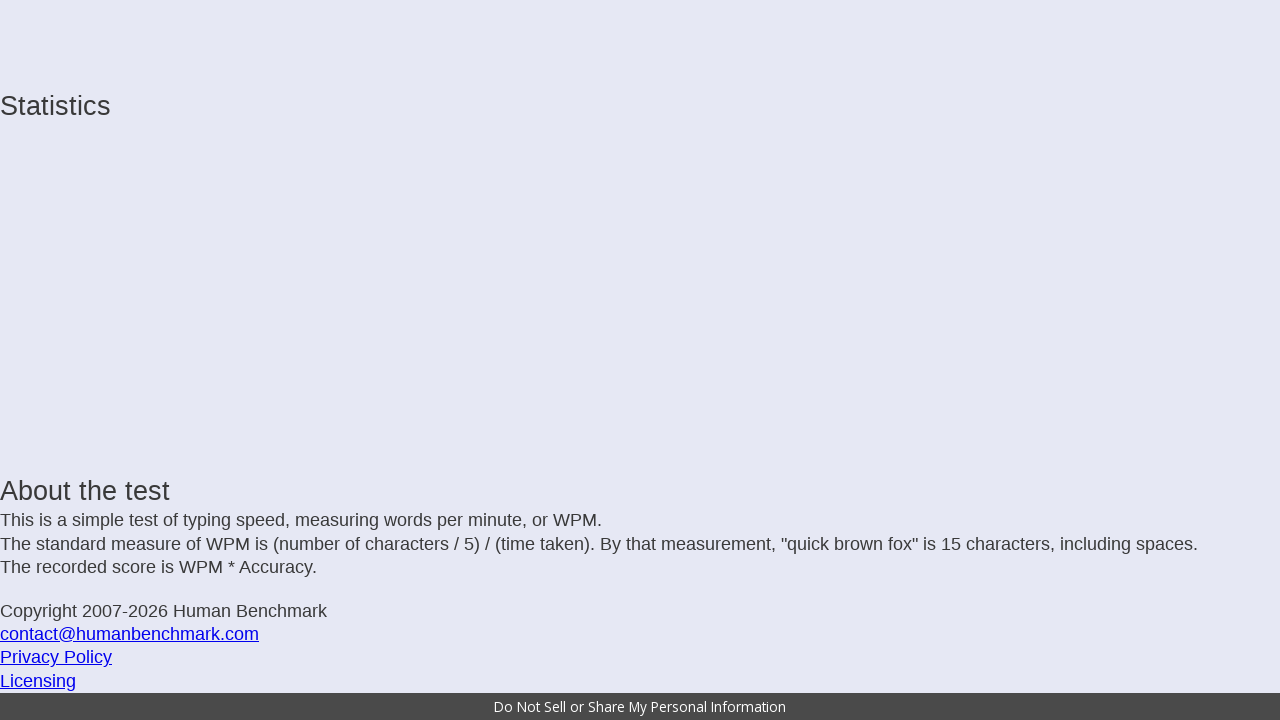

Typed incomplete letter: 'e'
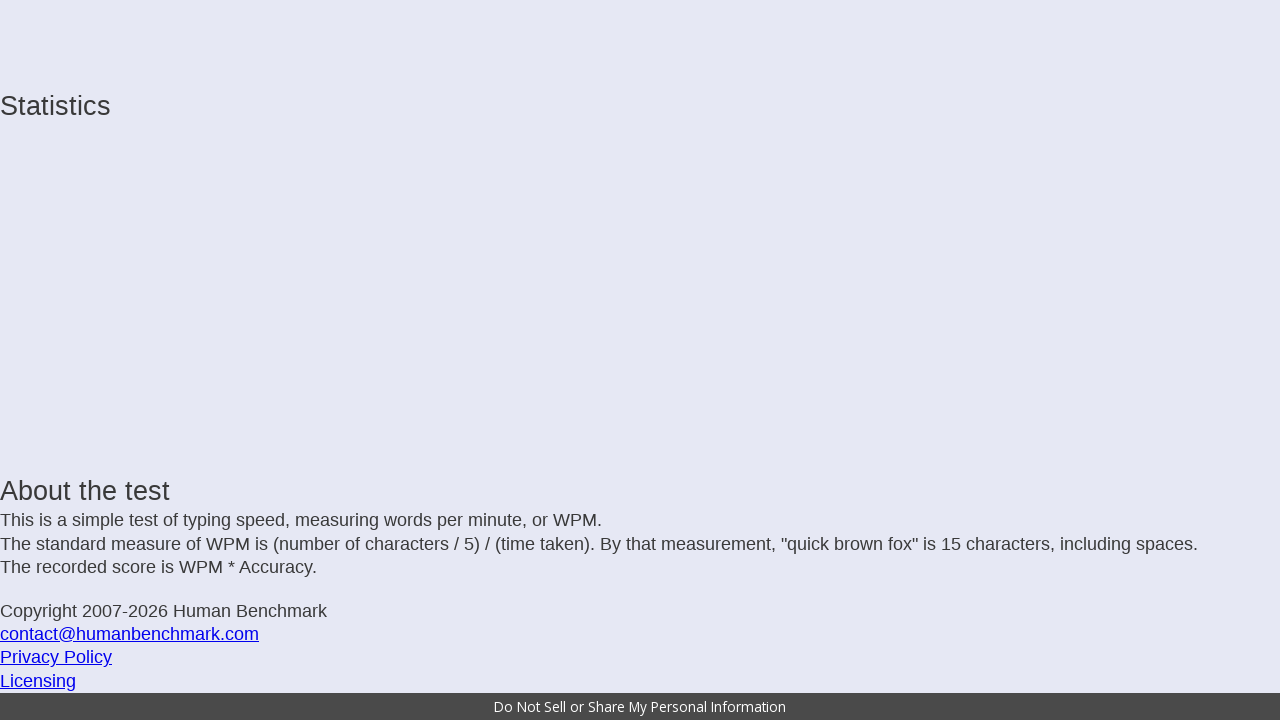

Typed incomplete letter: ' '
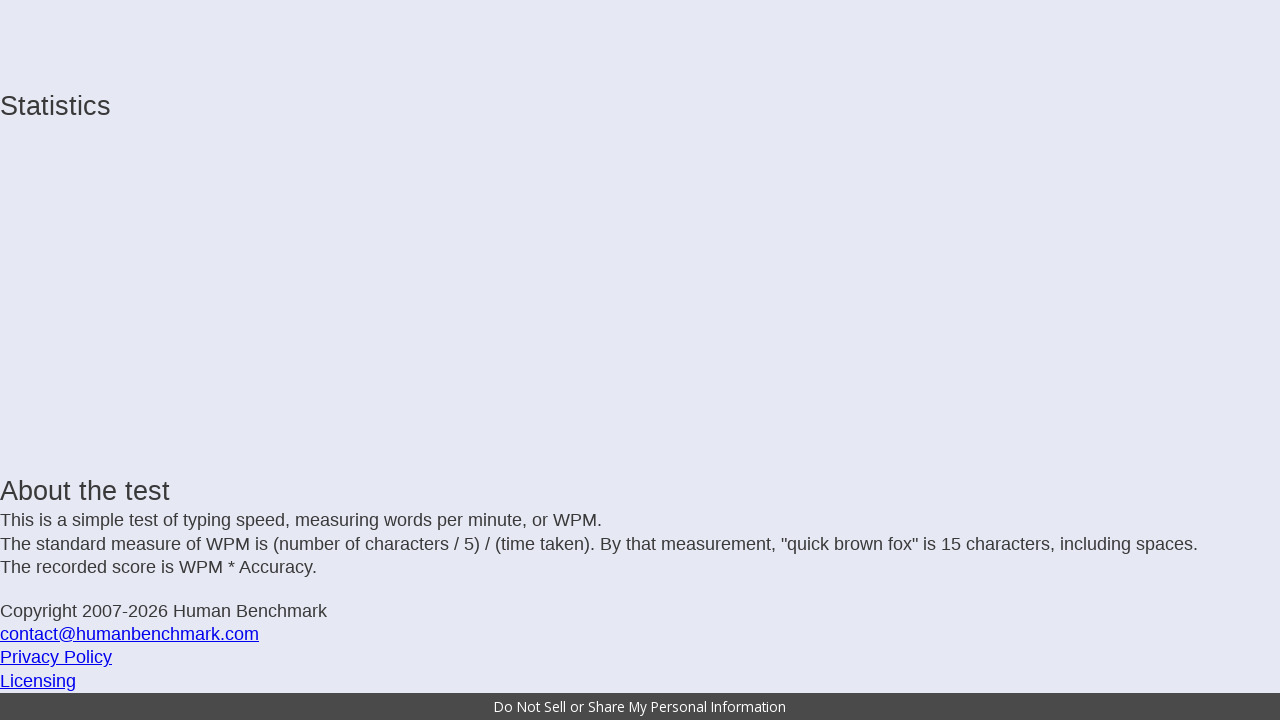

Typed incomplete letter: 'p'
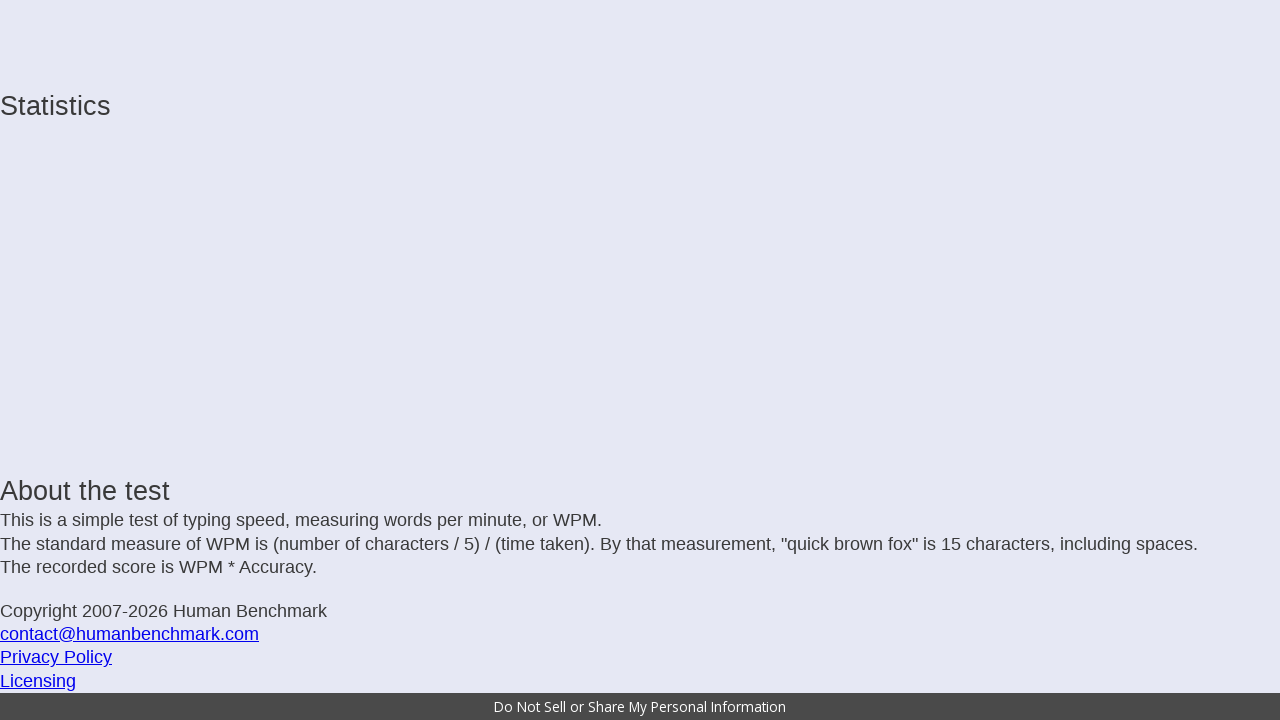

Typed incomplete letter: 'a'
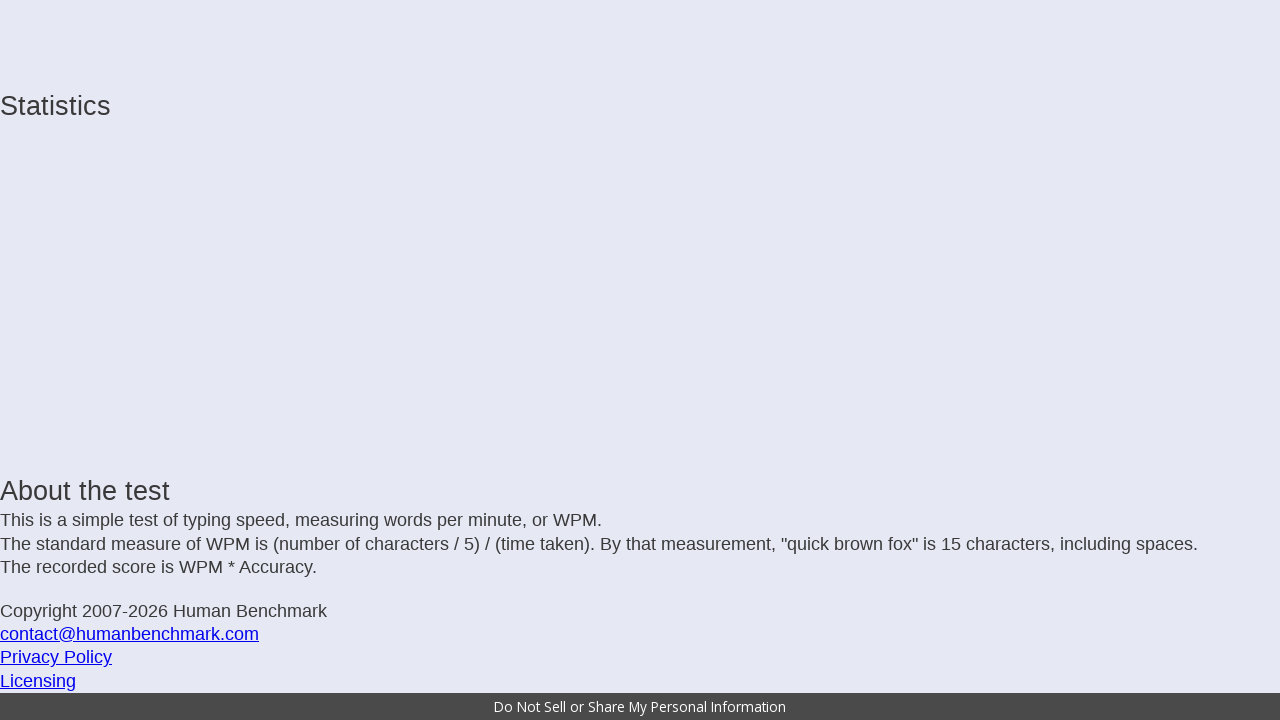

Typed incomplete letter: 'r'
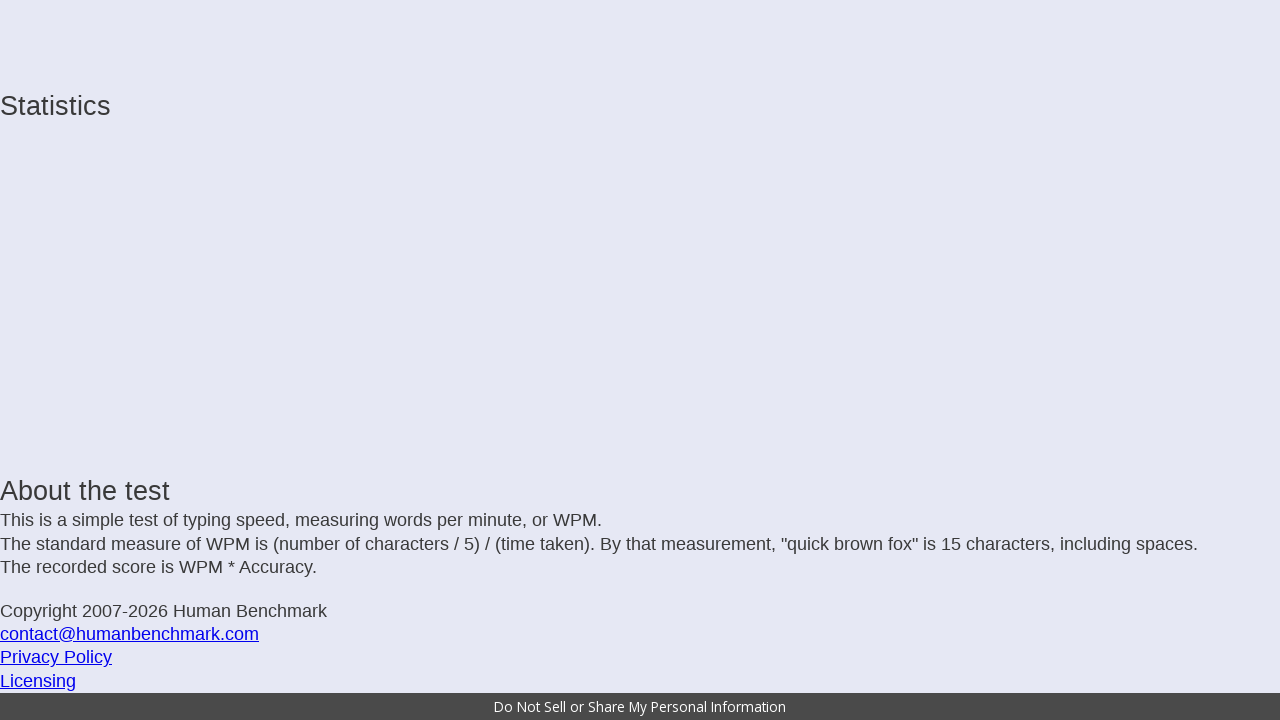

Typed incomplete letter: 't'
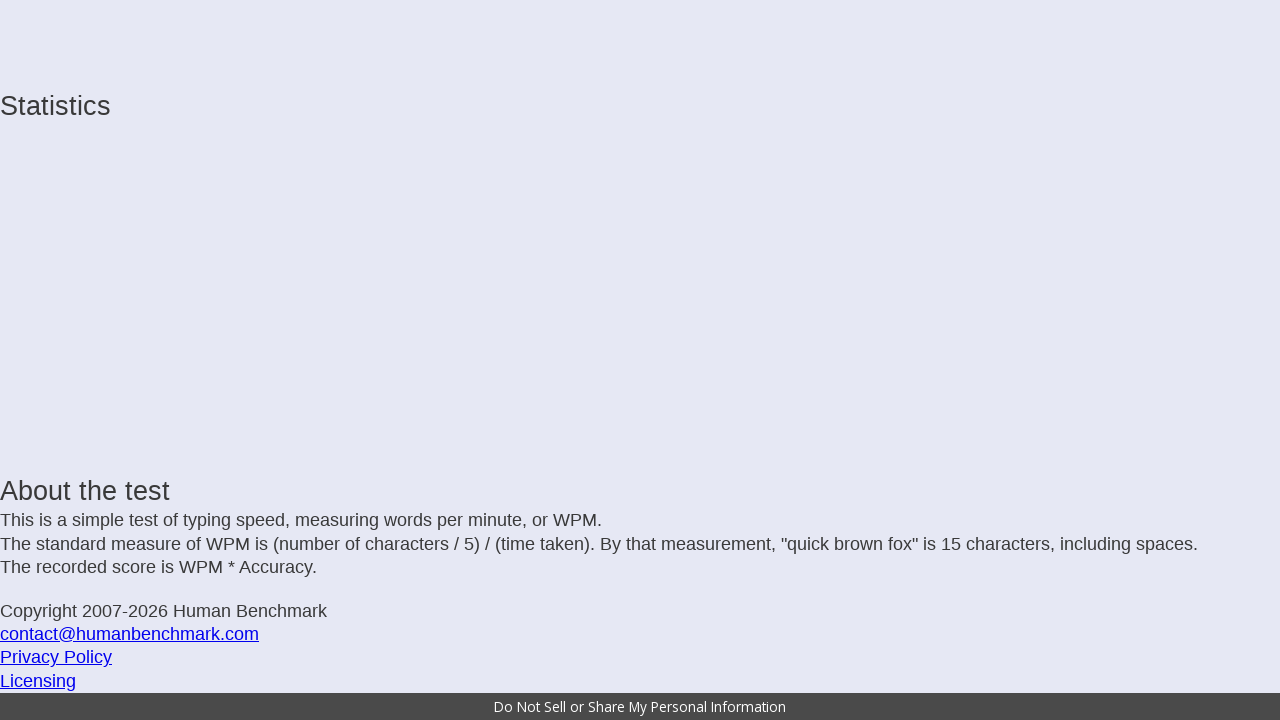

Typed incomplete letter: 'i'
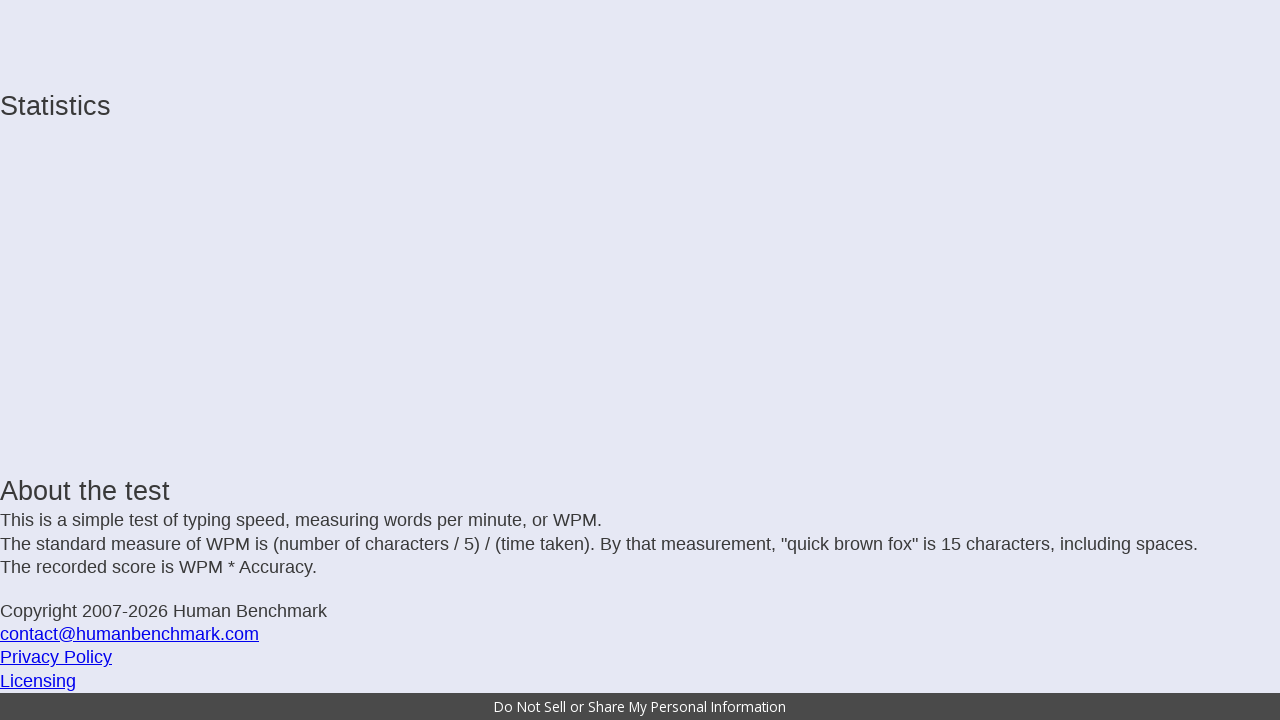

Typed incomplete letter: 'c'
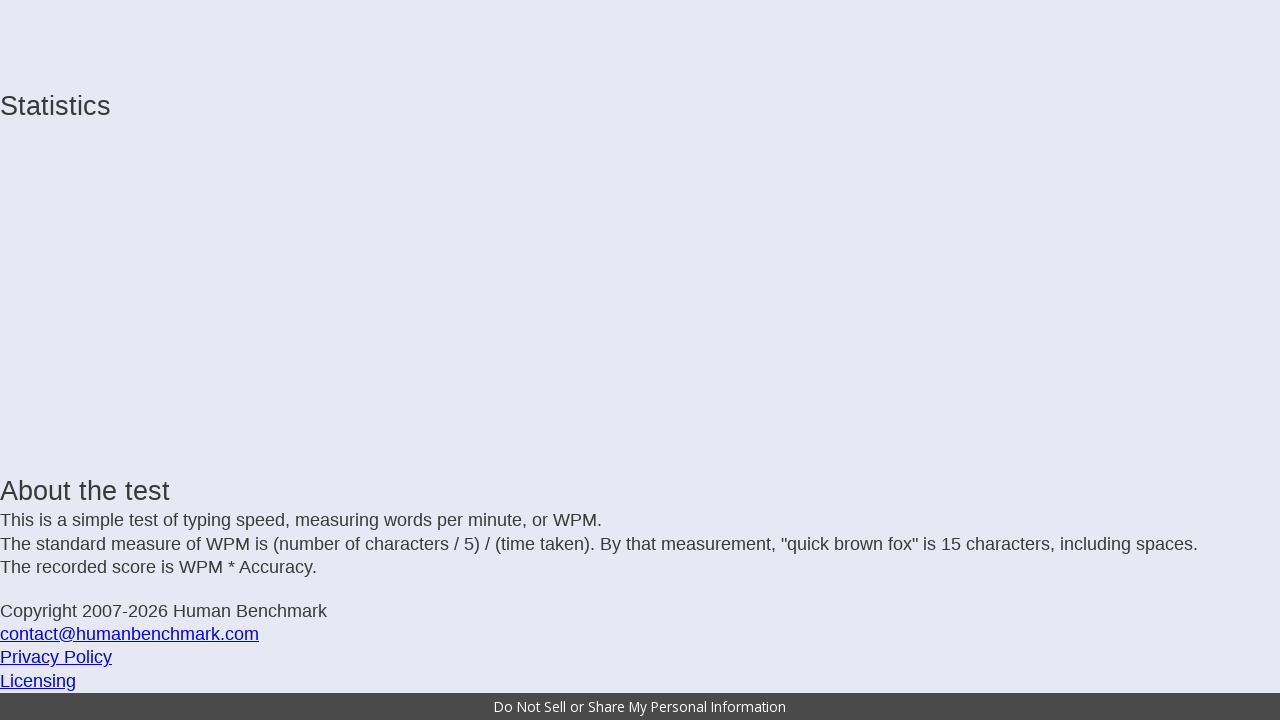

Typed incomplete letter: 'u'
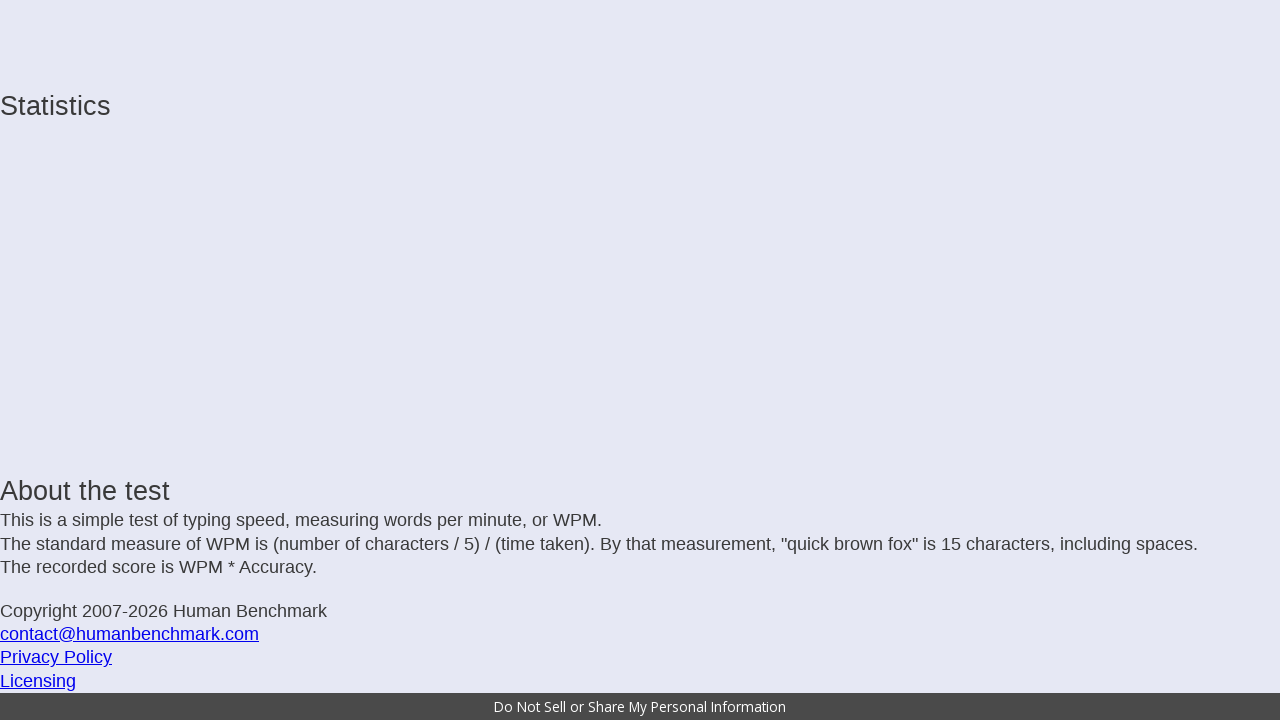

Typed incomplete letter: 'l'
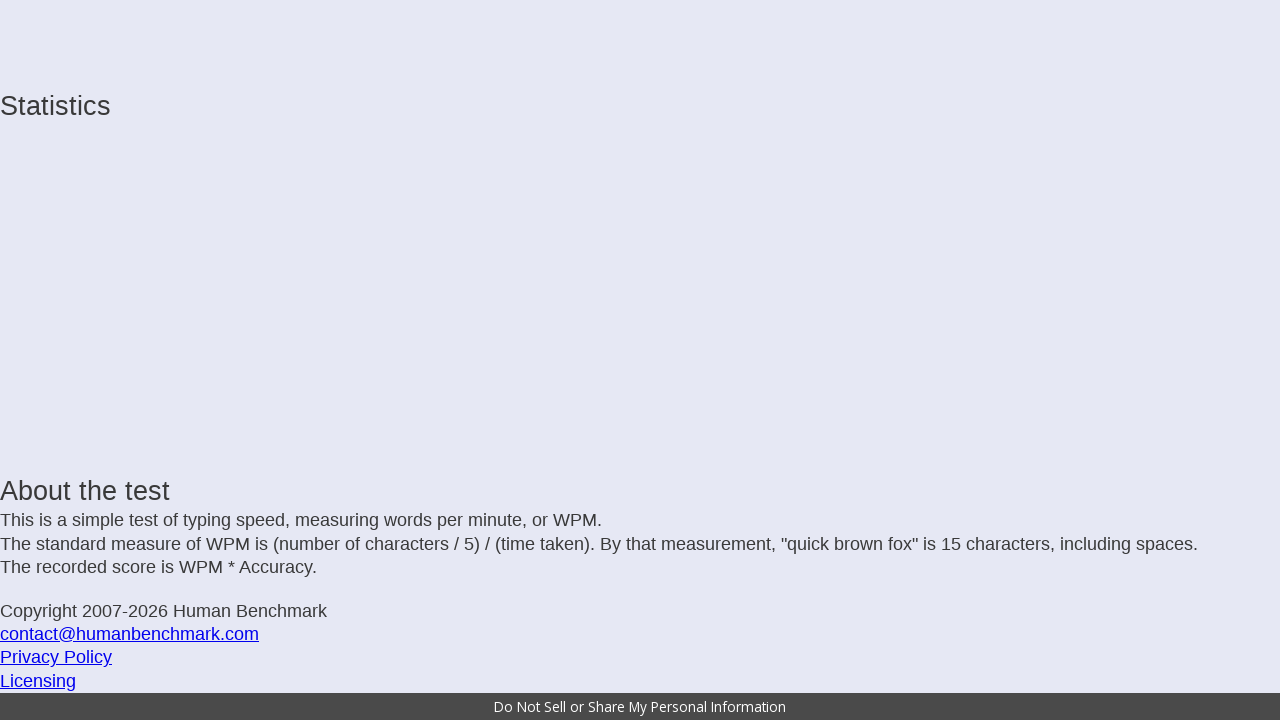

Typed incomplete letter: 'a'
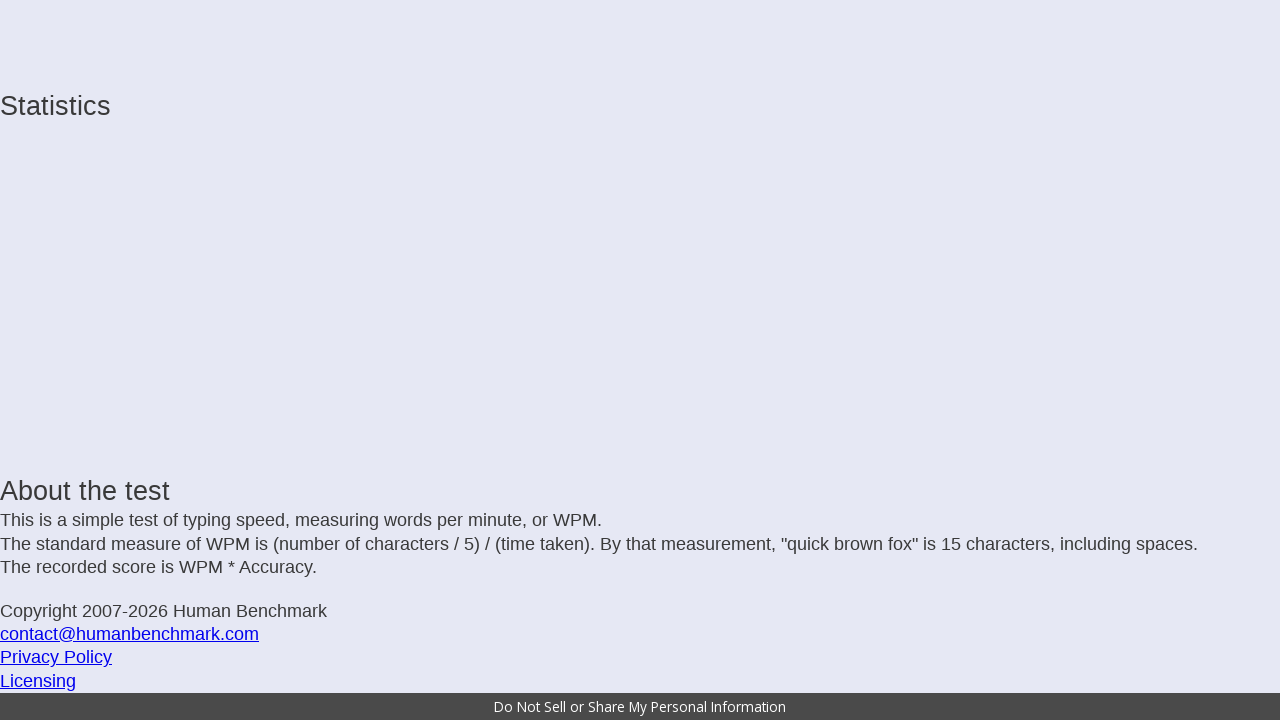

Typed incomplete letter: 'r'
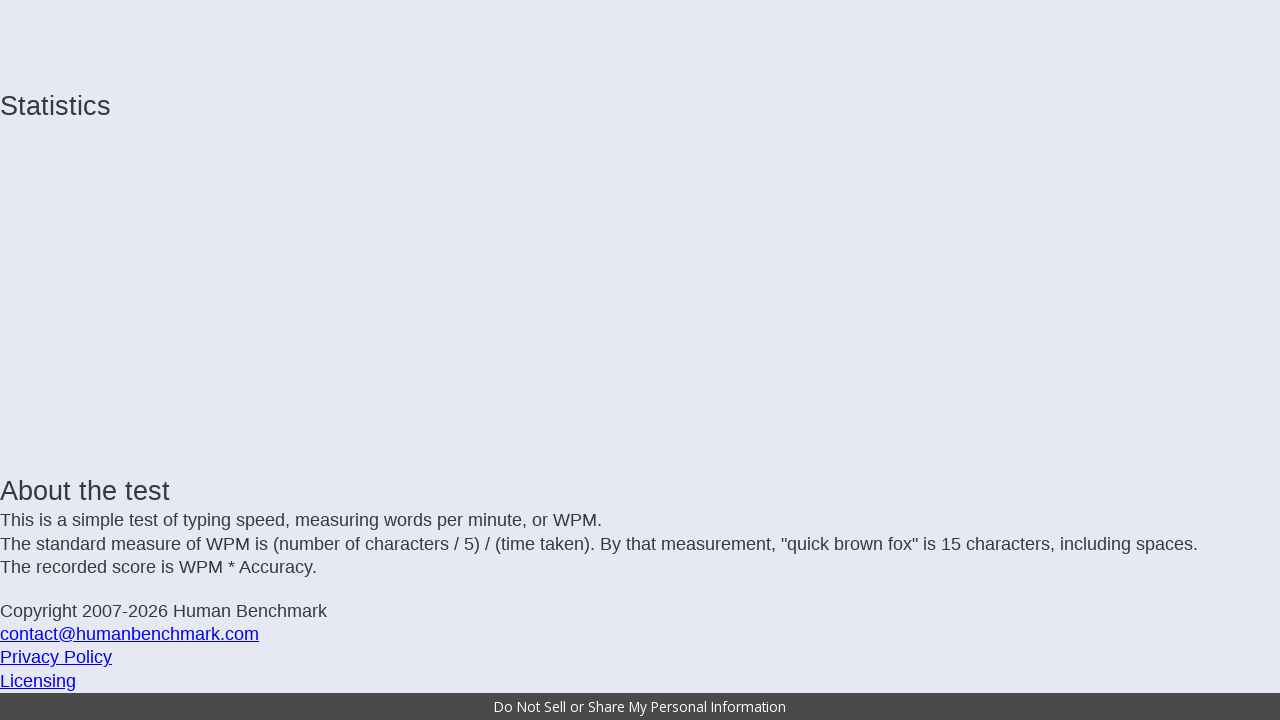

Typed incomplete letter: 'l'
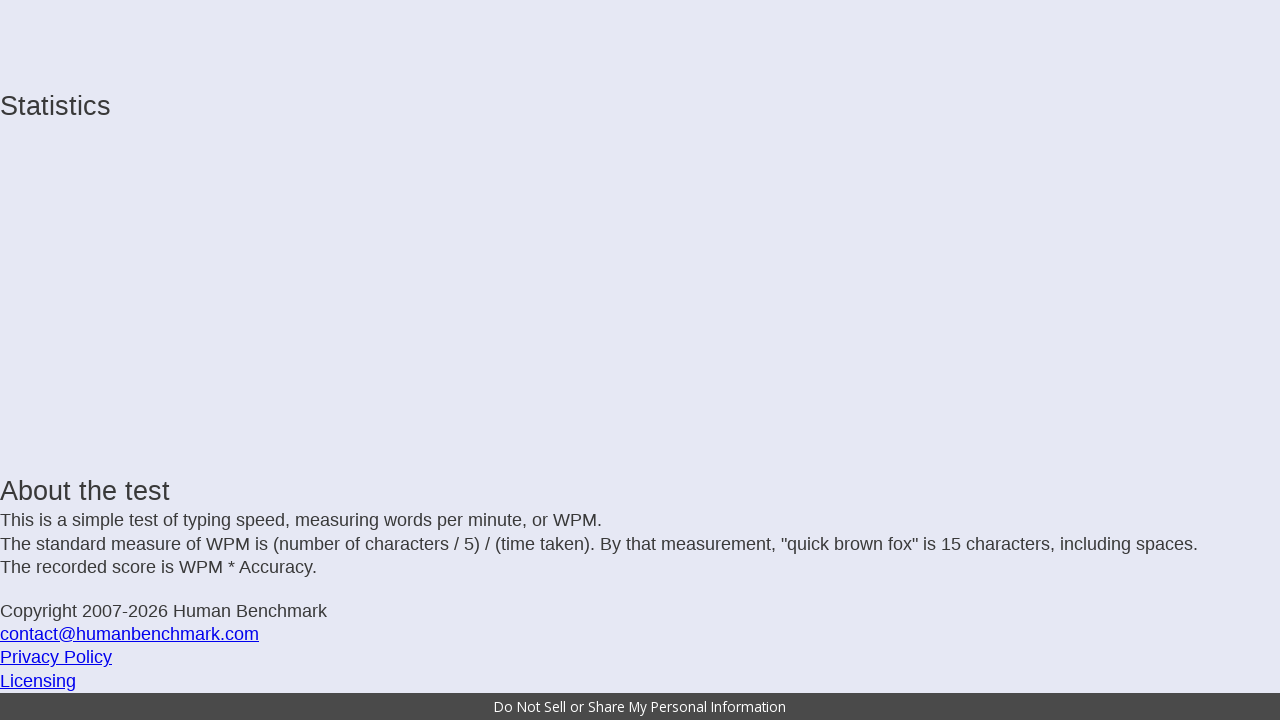

Typed incomplete letter: 'y'
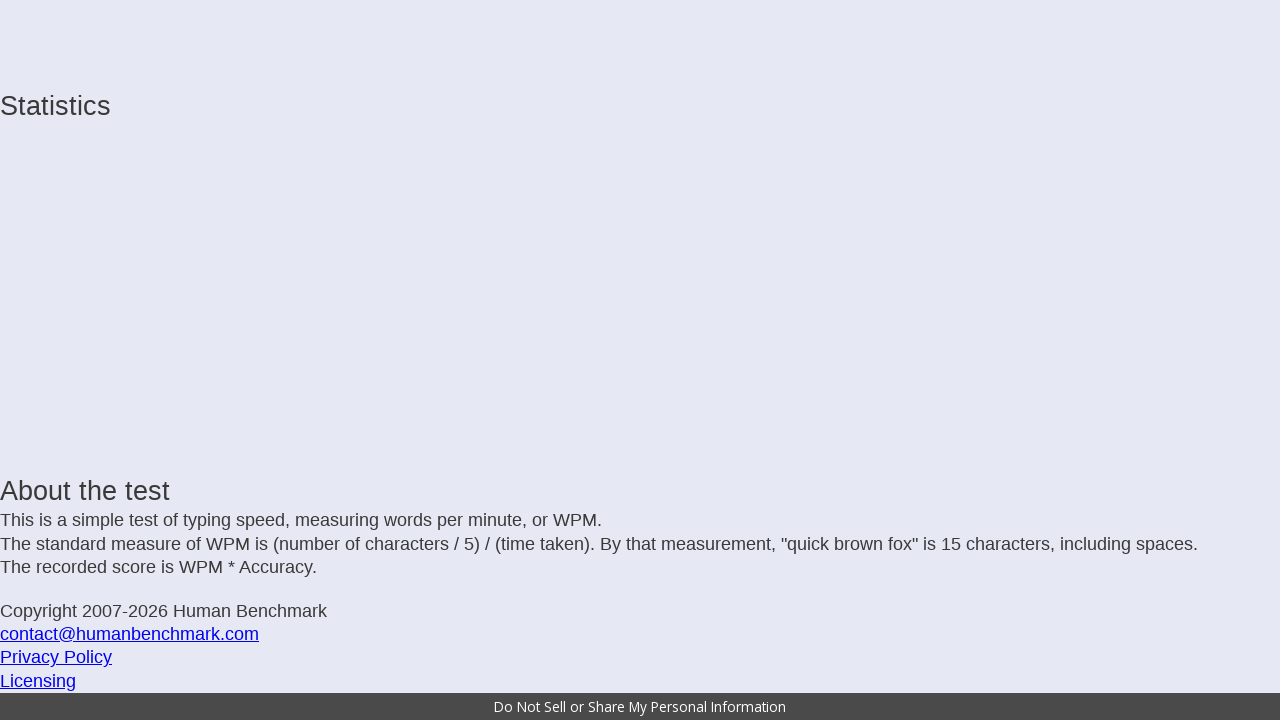

Typed incomplete letter: ','
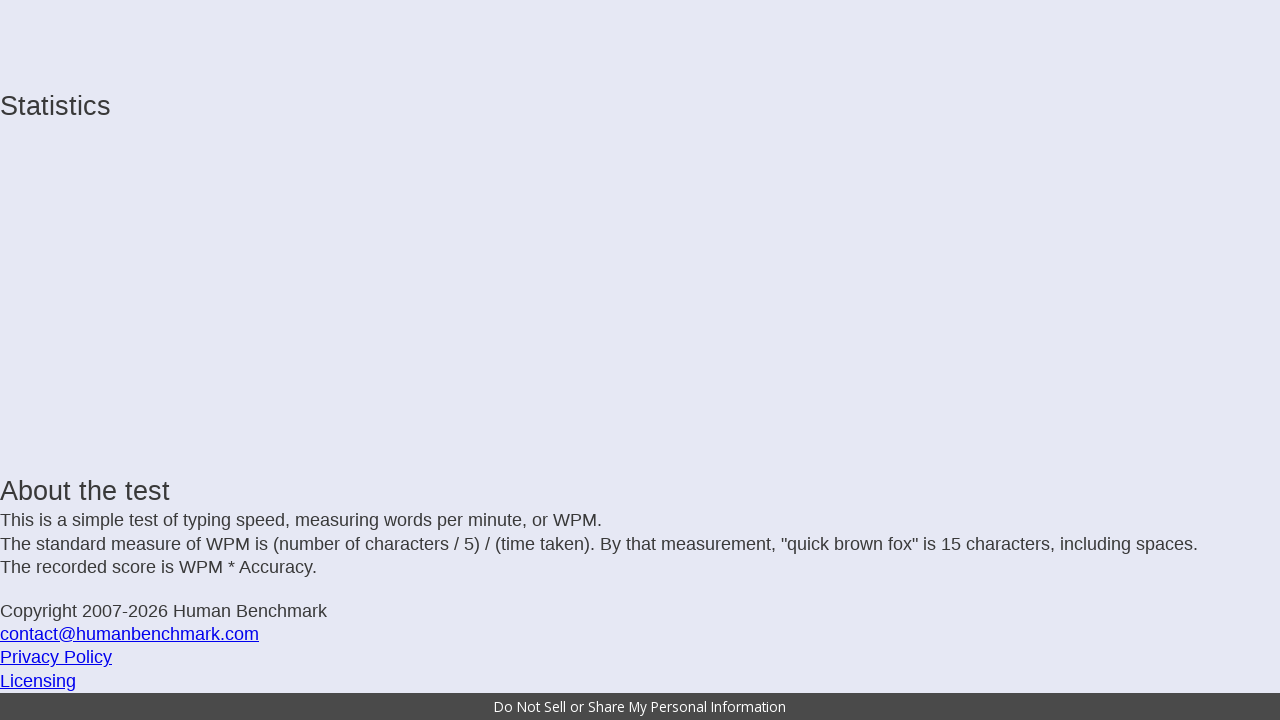

Typed incomplete letter: ' '
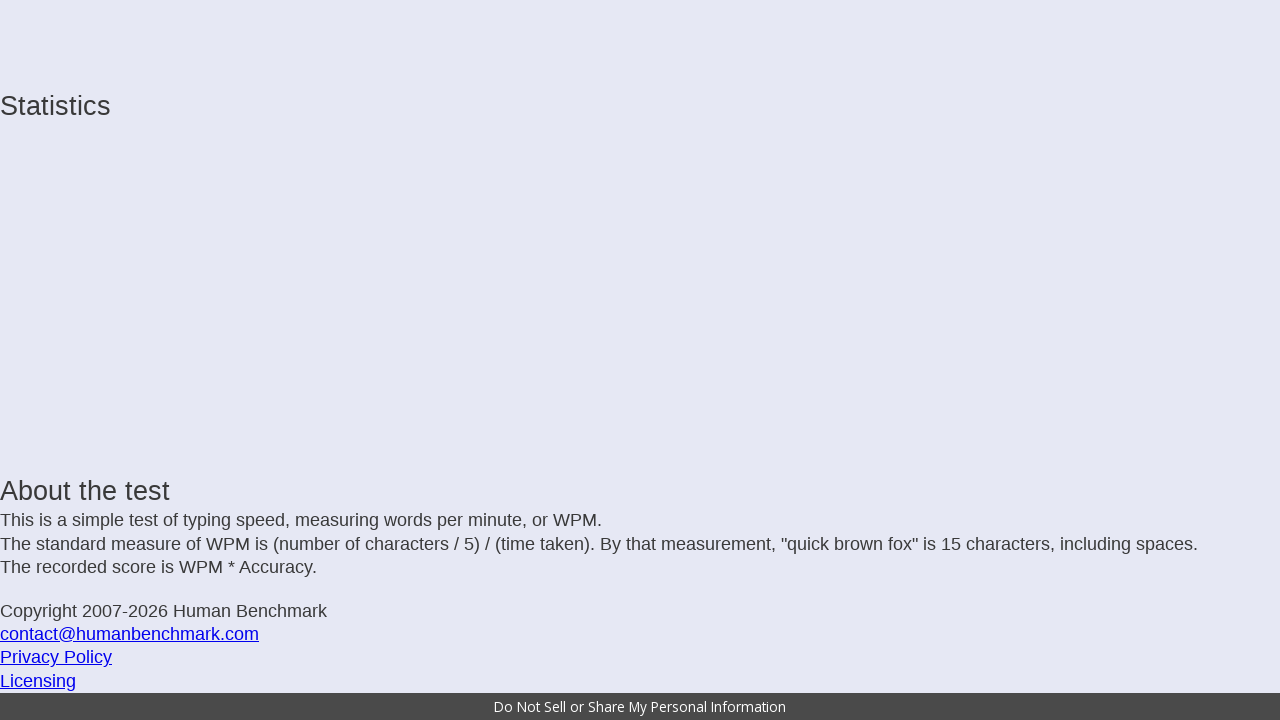

Typed incomplete letter: 'w'
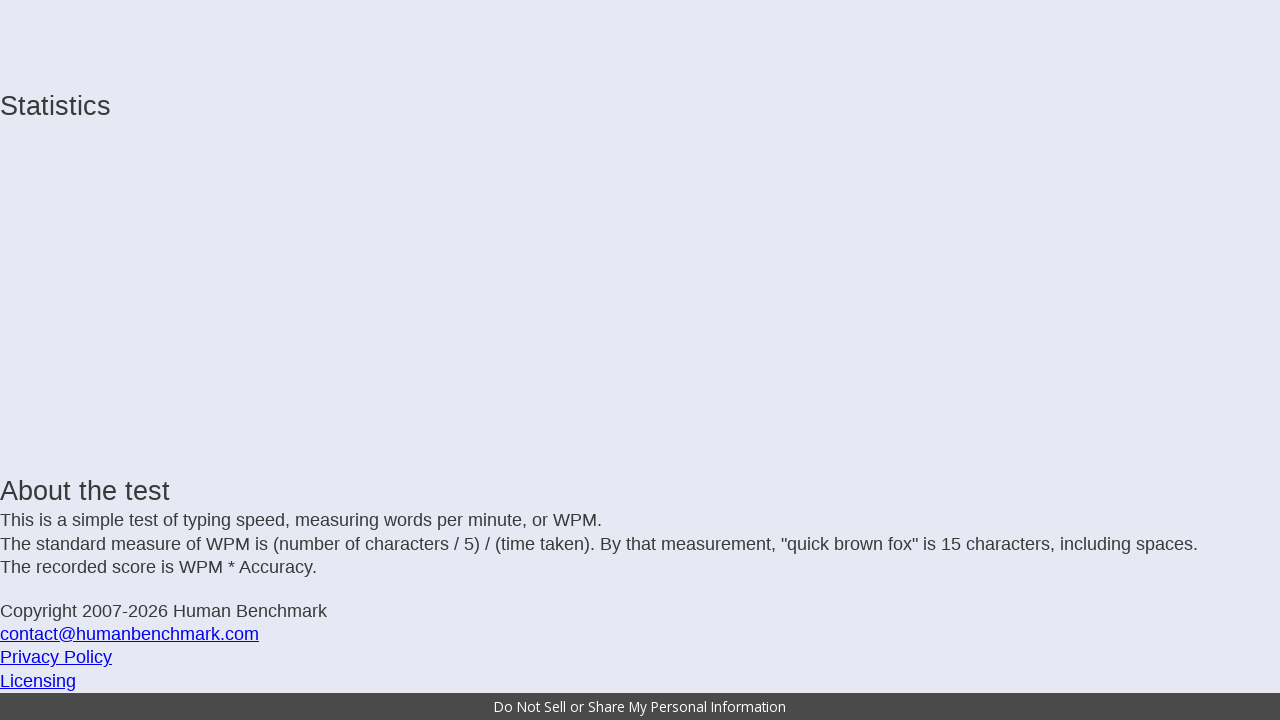

Typed incomplete letter: 'e'
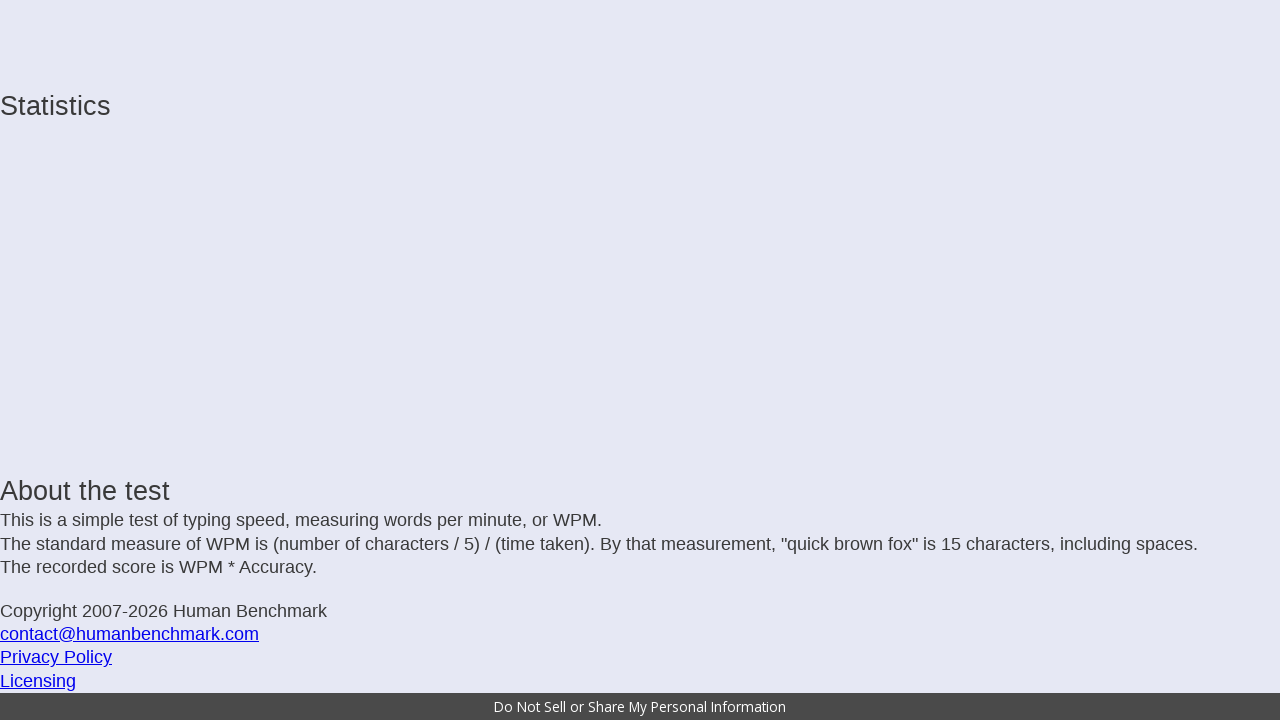

Typed incomplete letter: 'r'
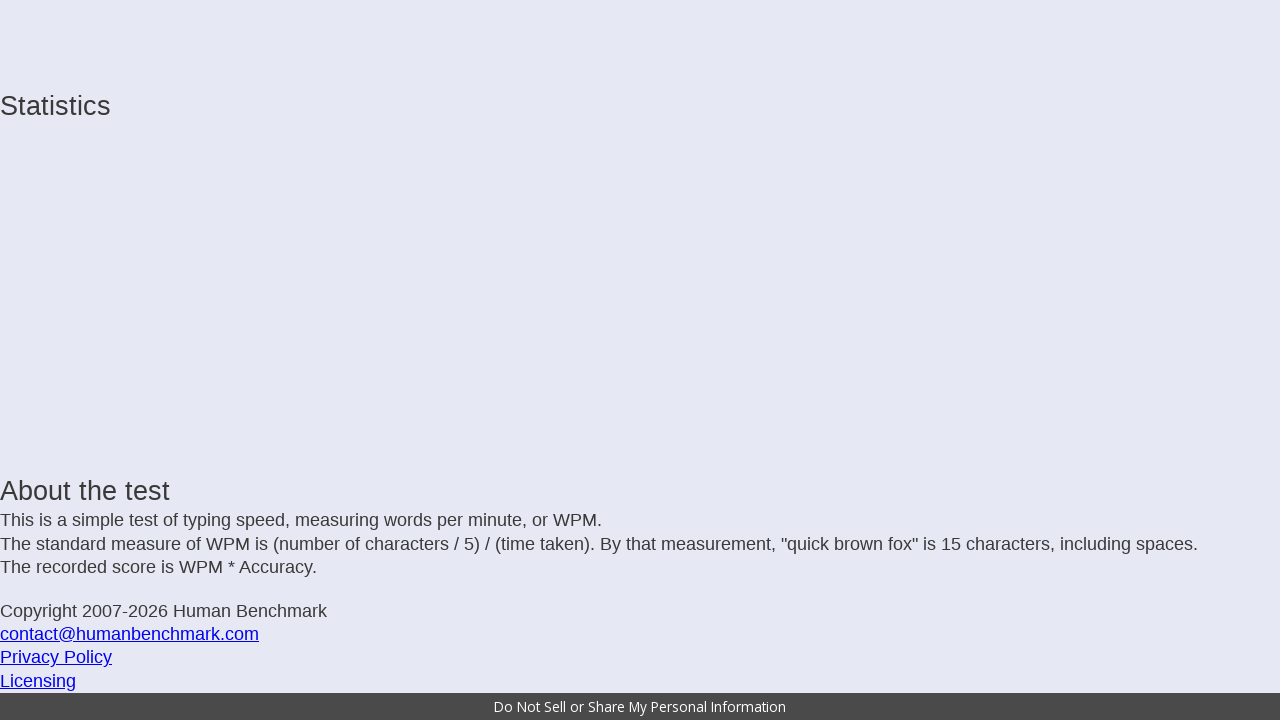

Typed incomplete letter: 'e'
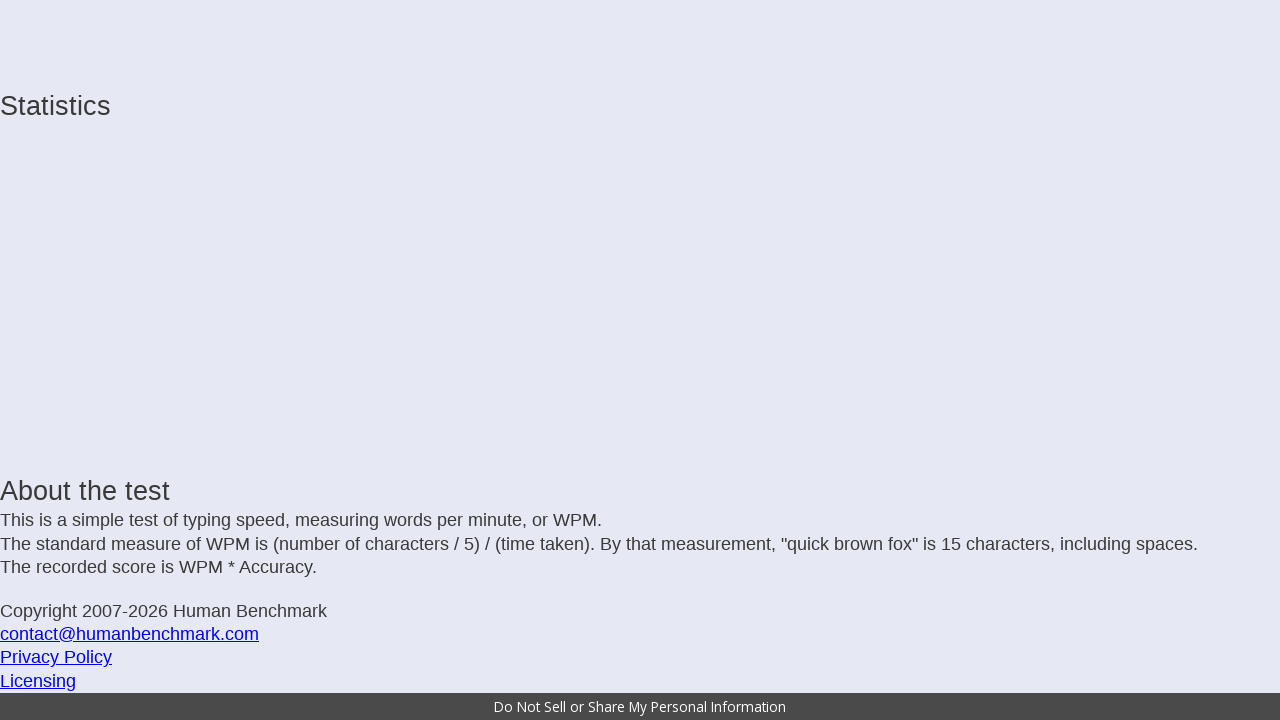

Typed incomplete letter: ' '
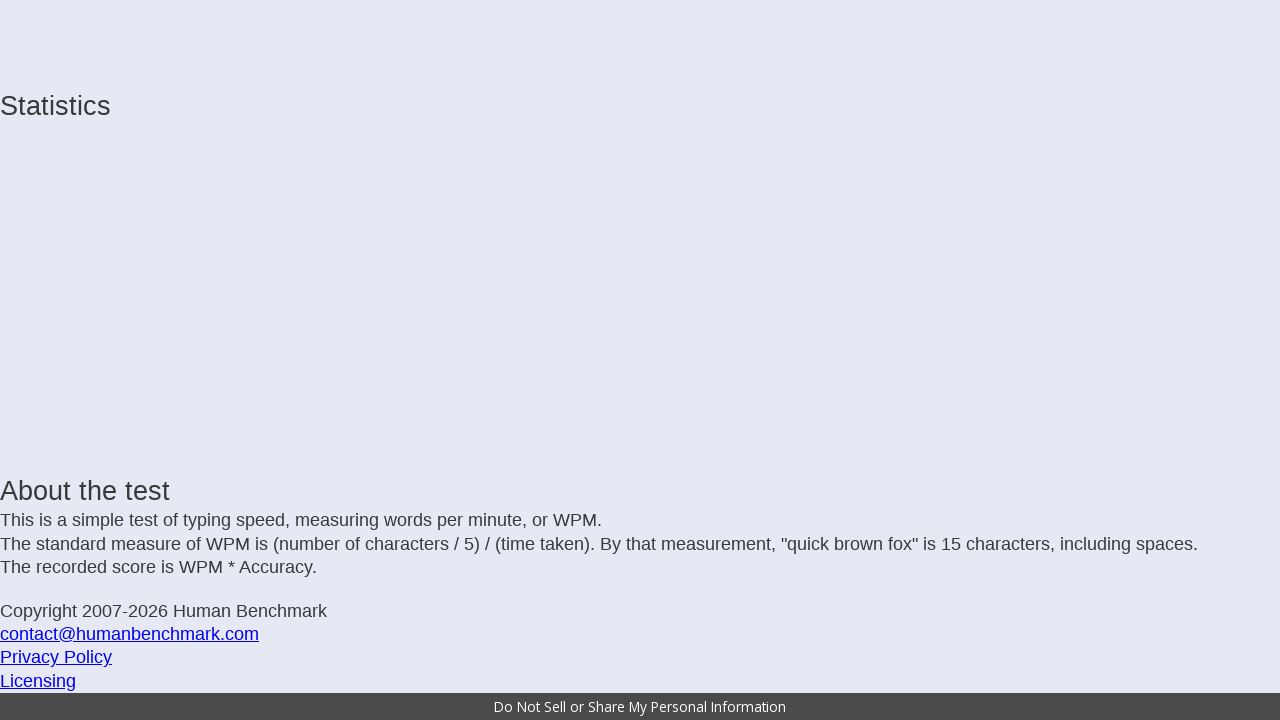

Typed incomplete letter: 'a'
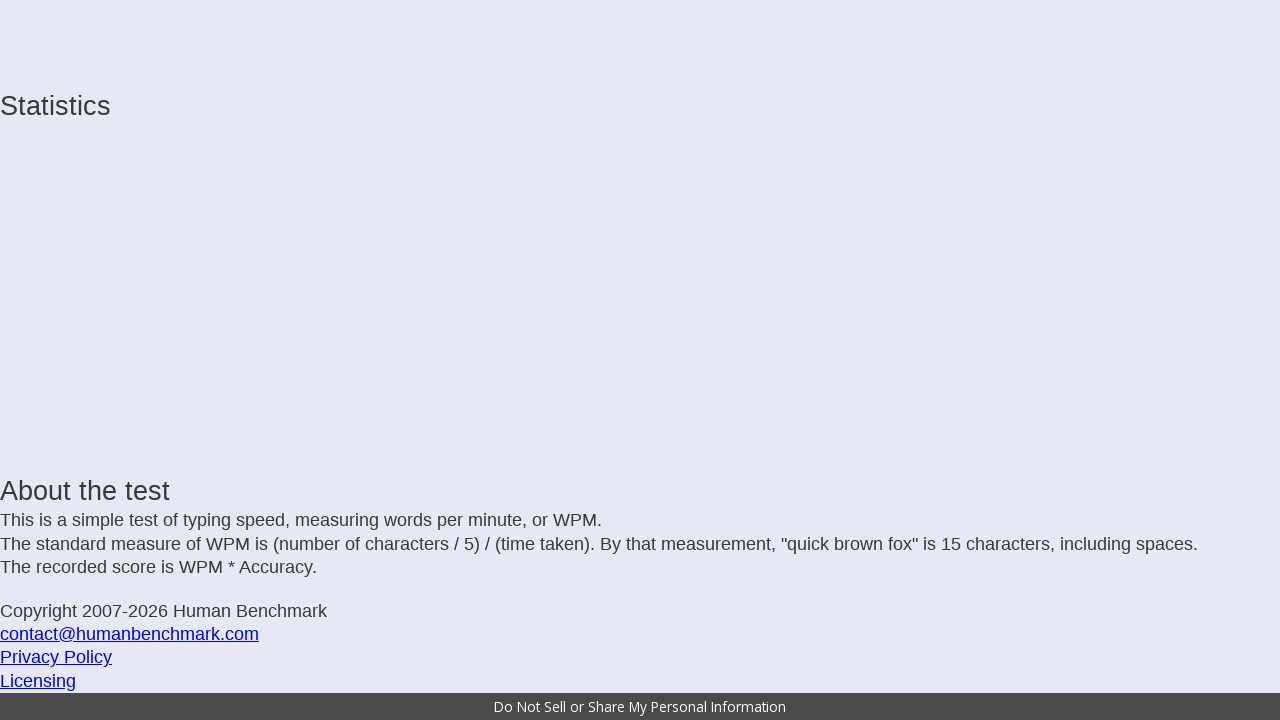

Typed incomplete letter: 'b'
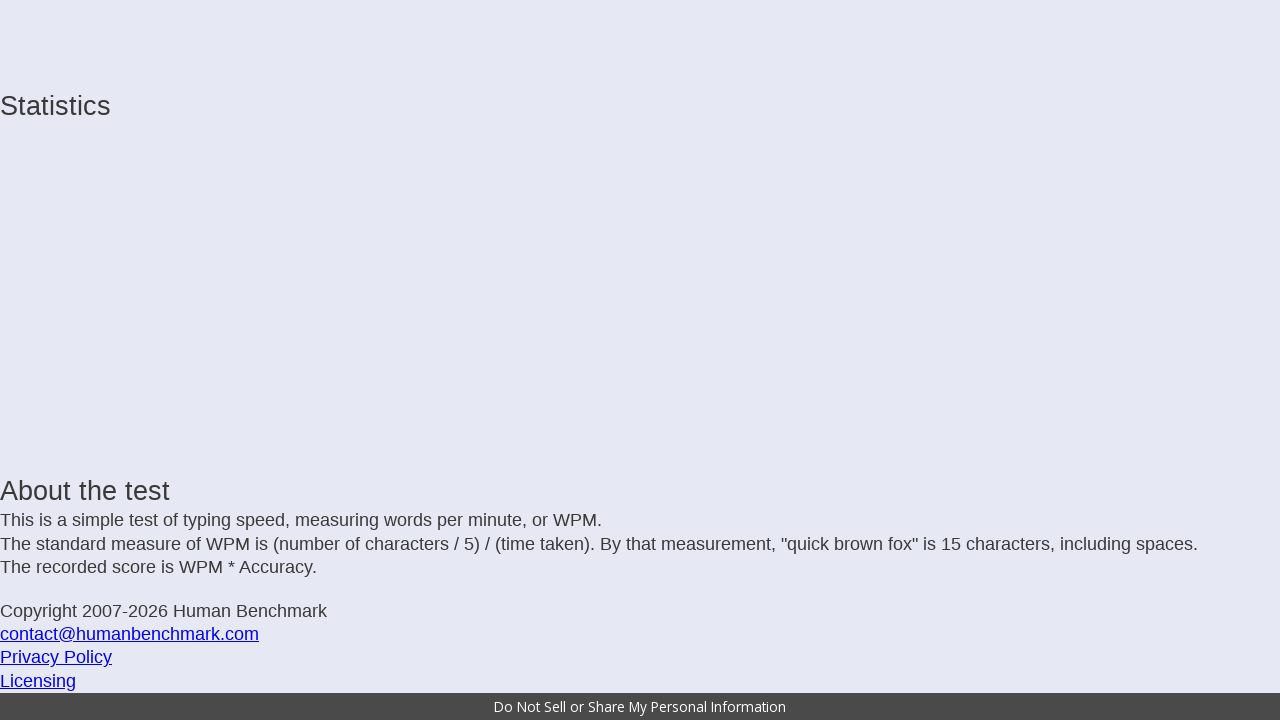

Typed incomplete letter: 'h'
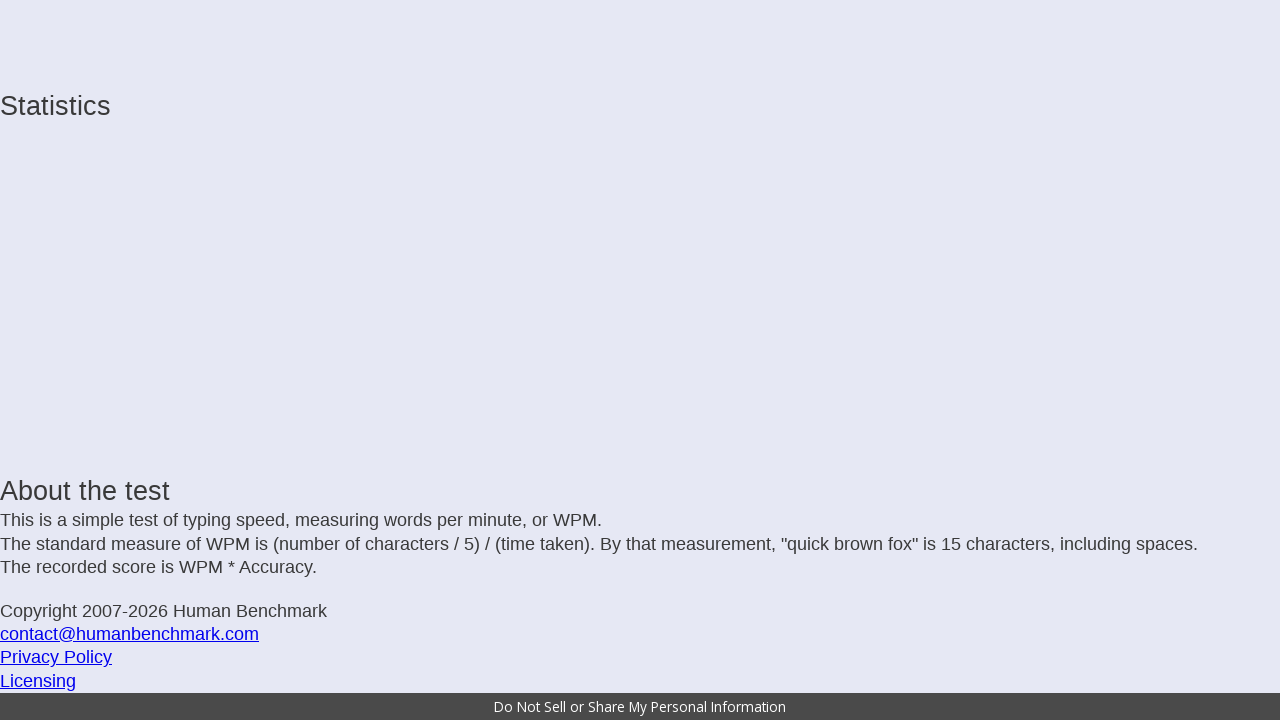

Typed incomplete letter: 'o'
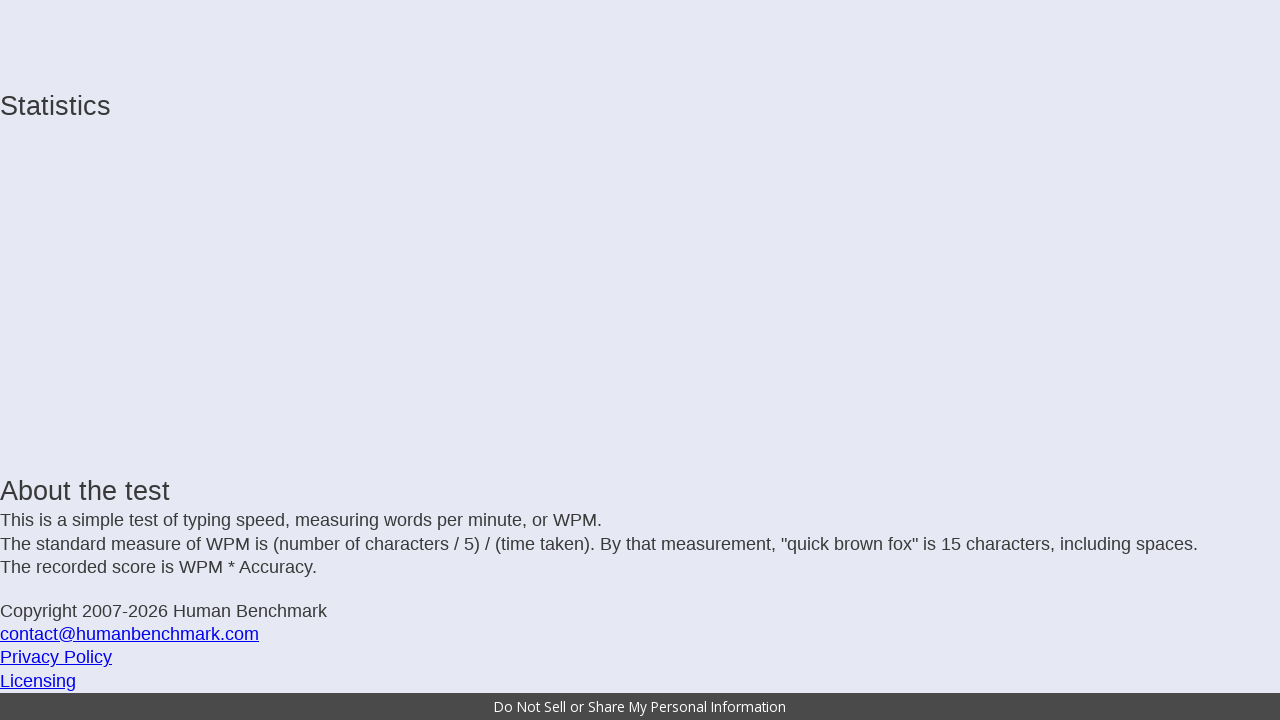

Typed incomplete letter: 'r'
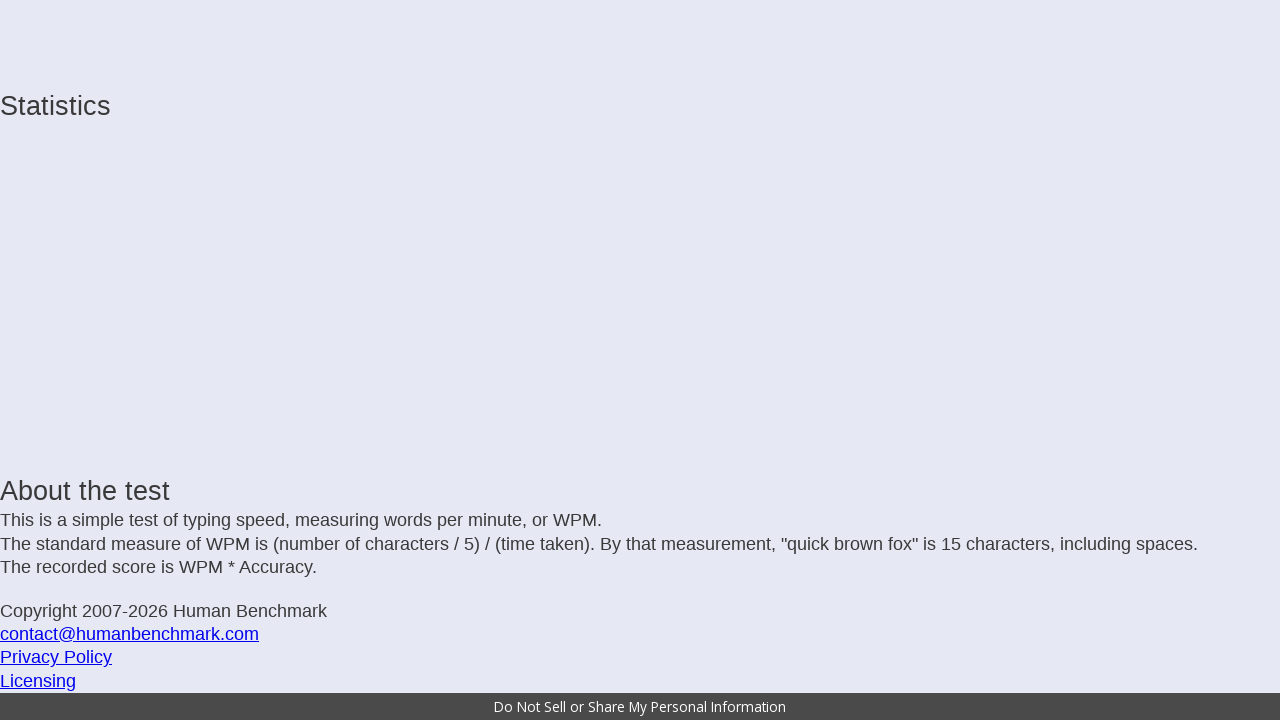

Typed incomplete letter: 'r'
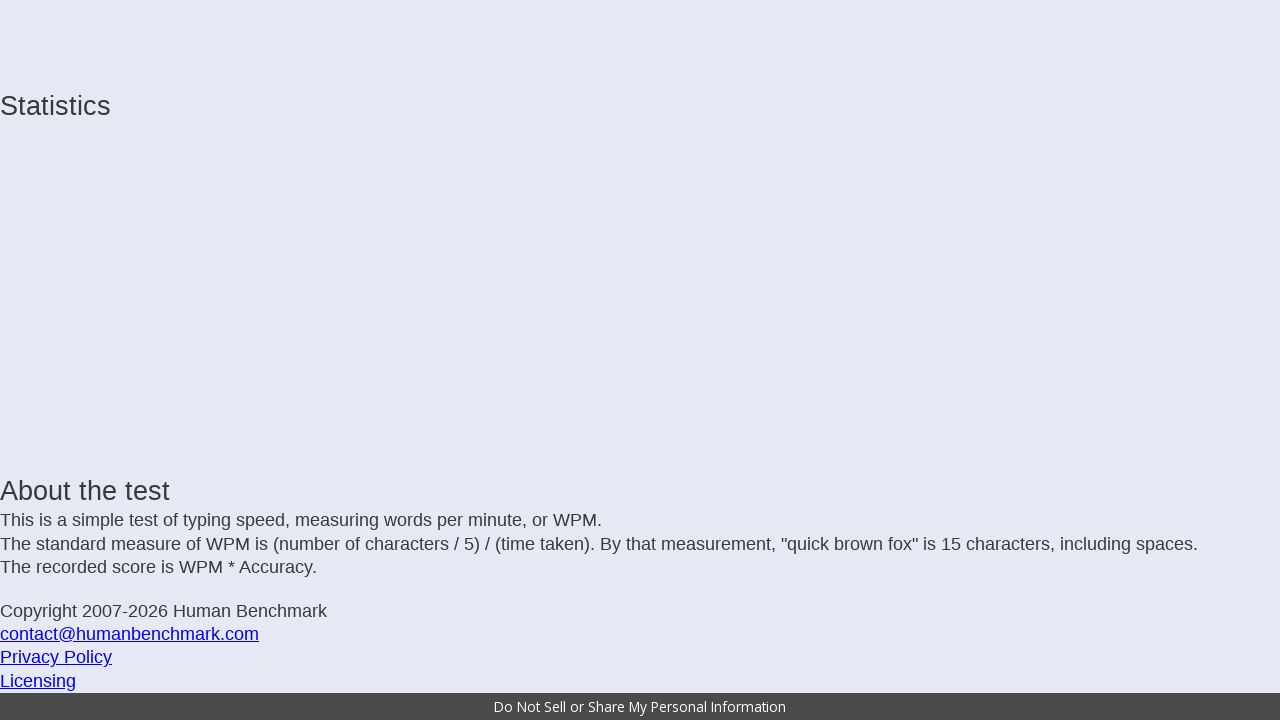

Typed incomplete letter: 'e'
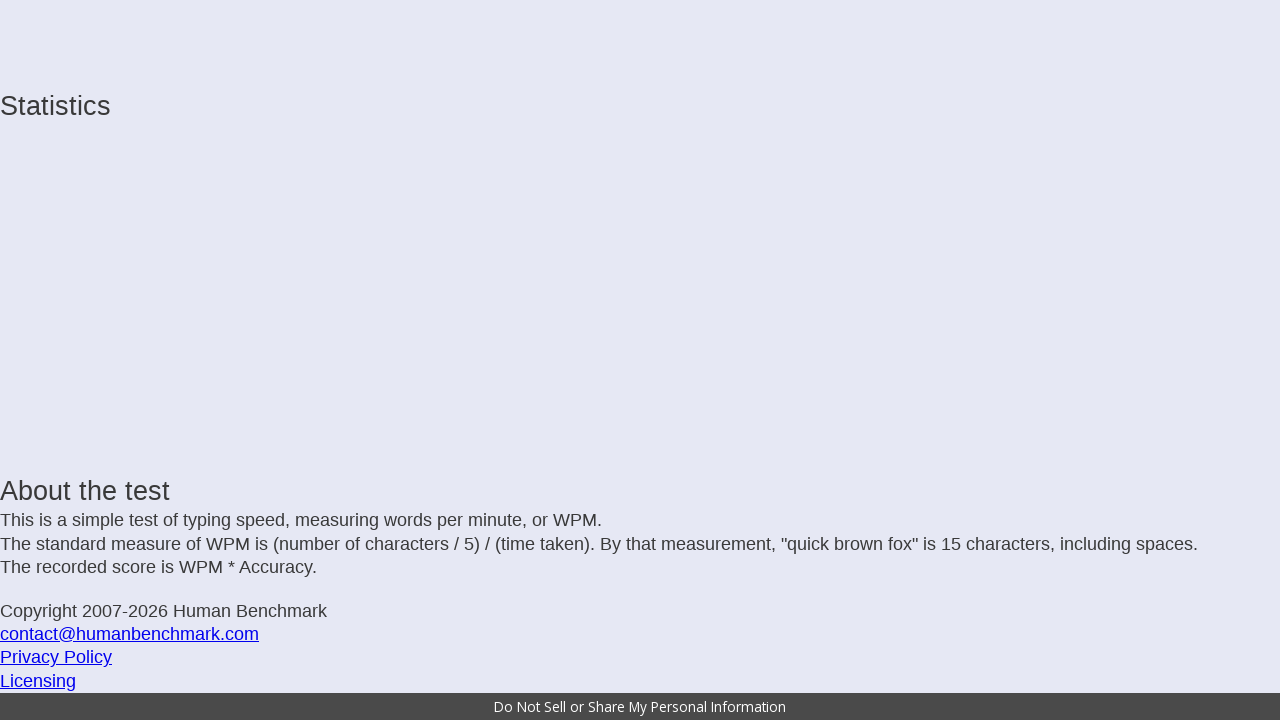

Typed incomplete letter: 'n'
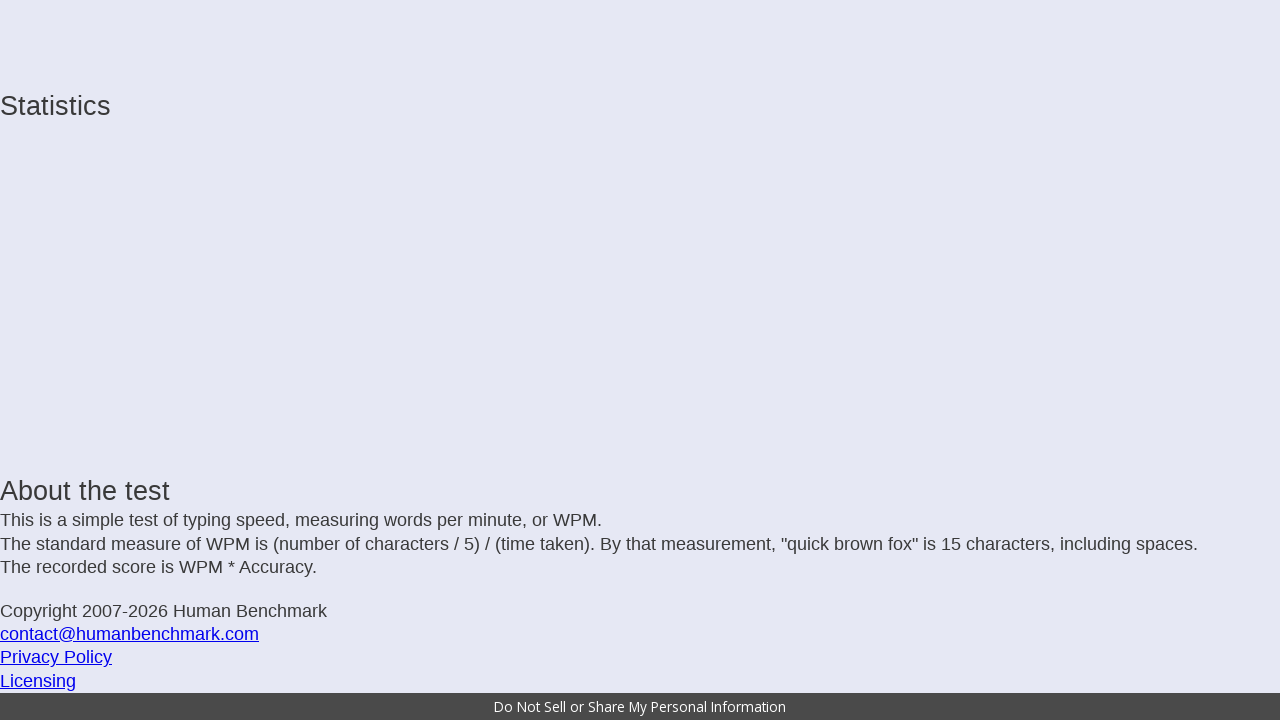

Typed incomplete letter: 't'
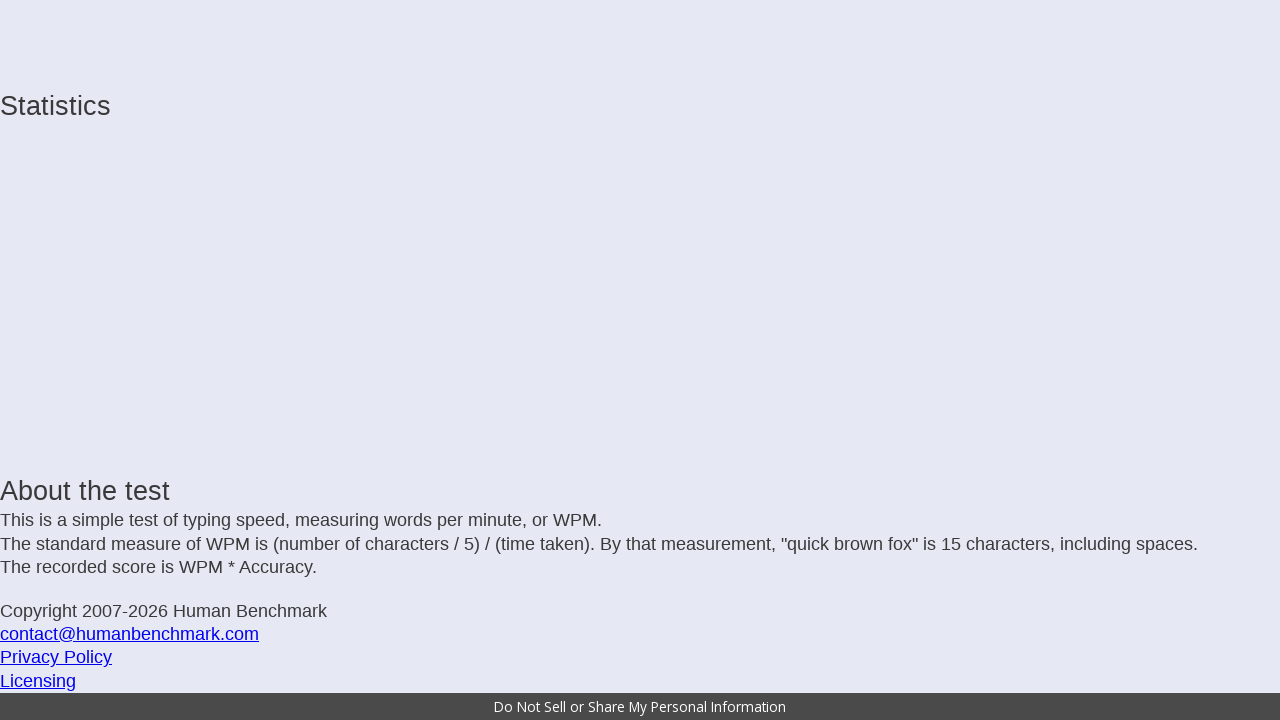

Typed incomplete letter: ' '
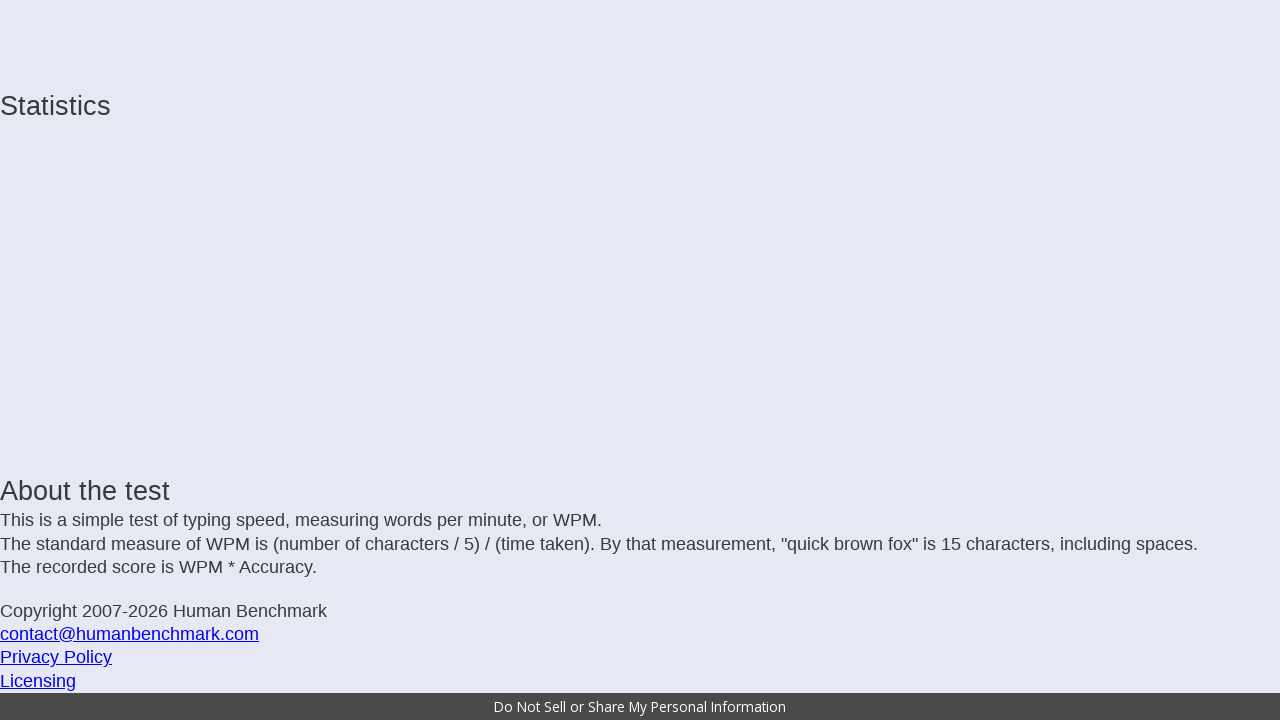

Typed incomplete letter: 't'
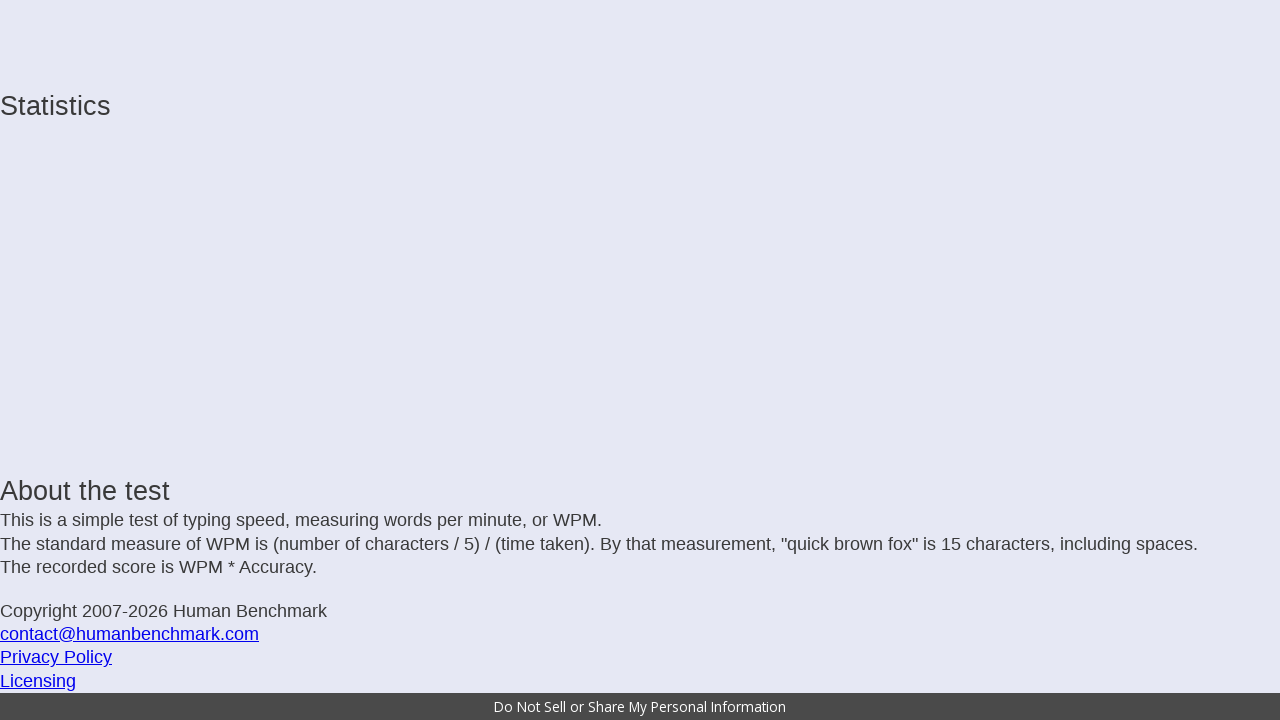

Typed incomplete letter: 'o'
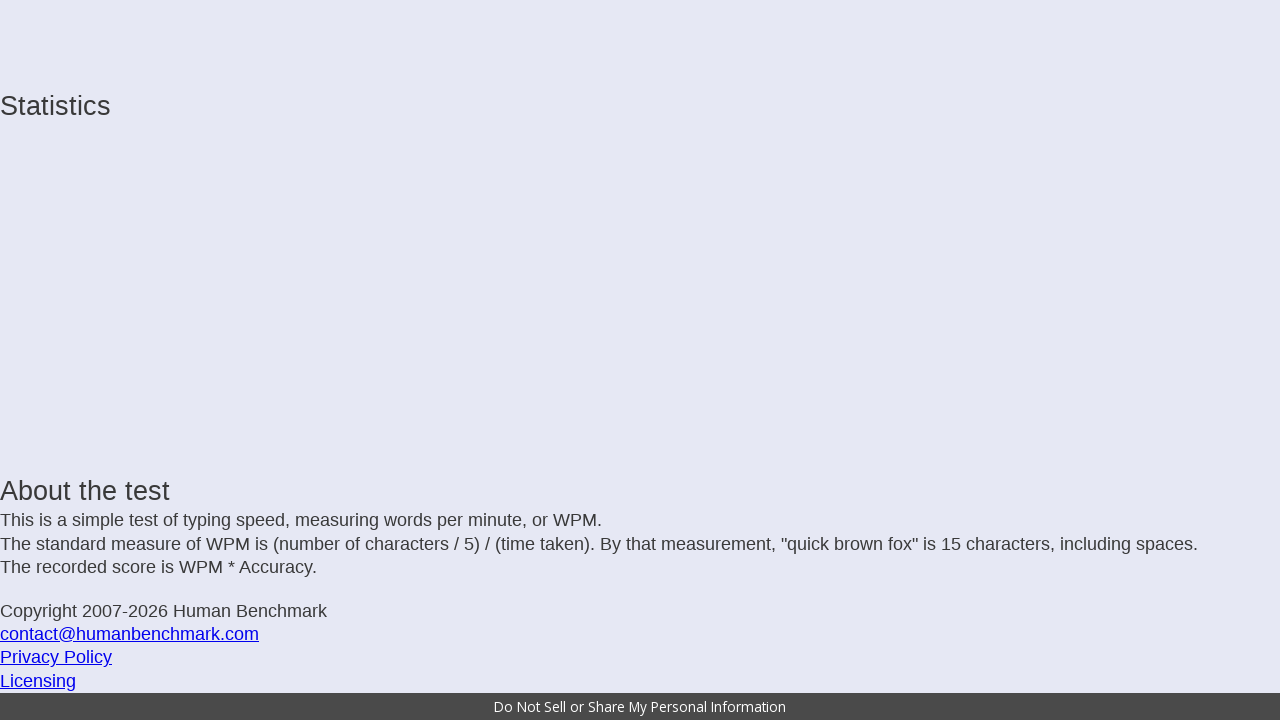

Typed incomplete letter: ' '
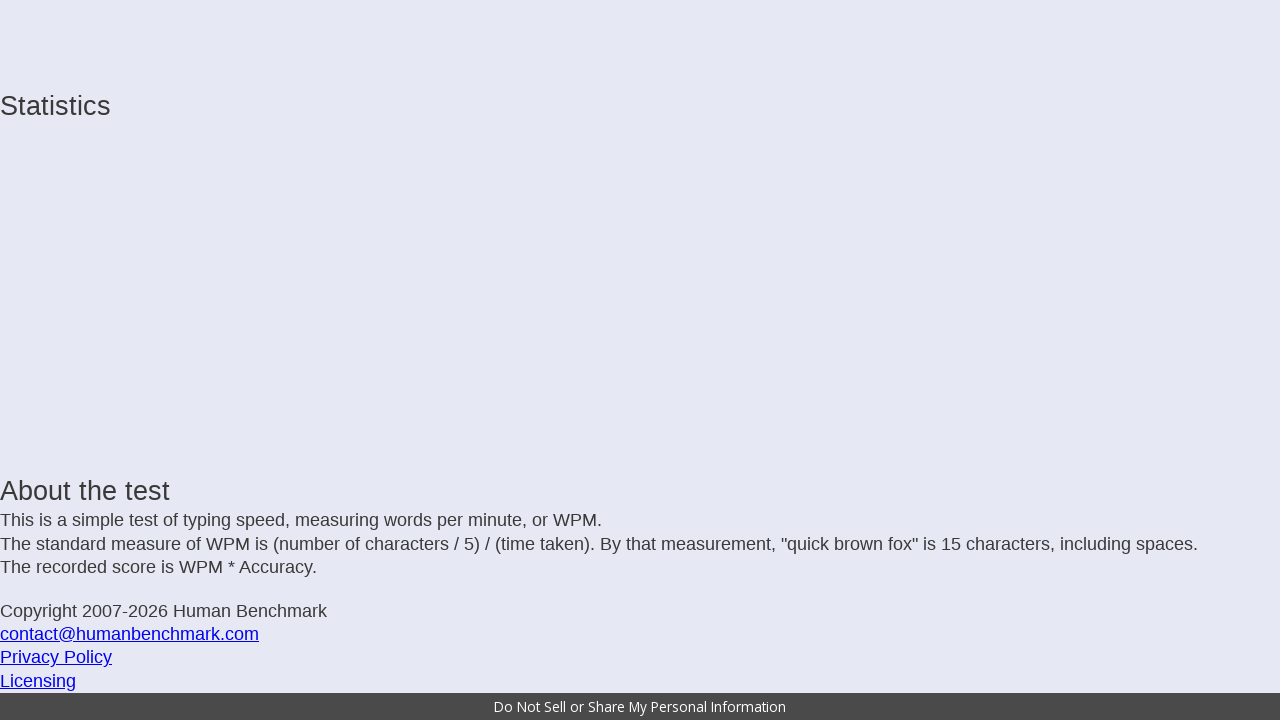

Typed incomplete letter: 'h'
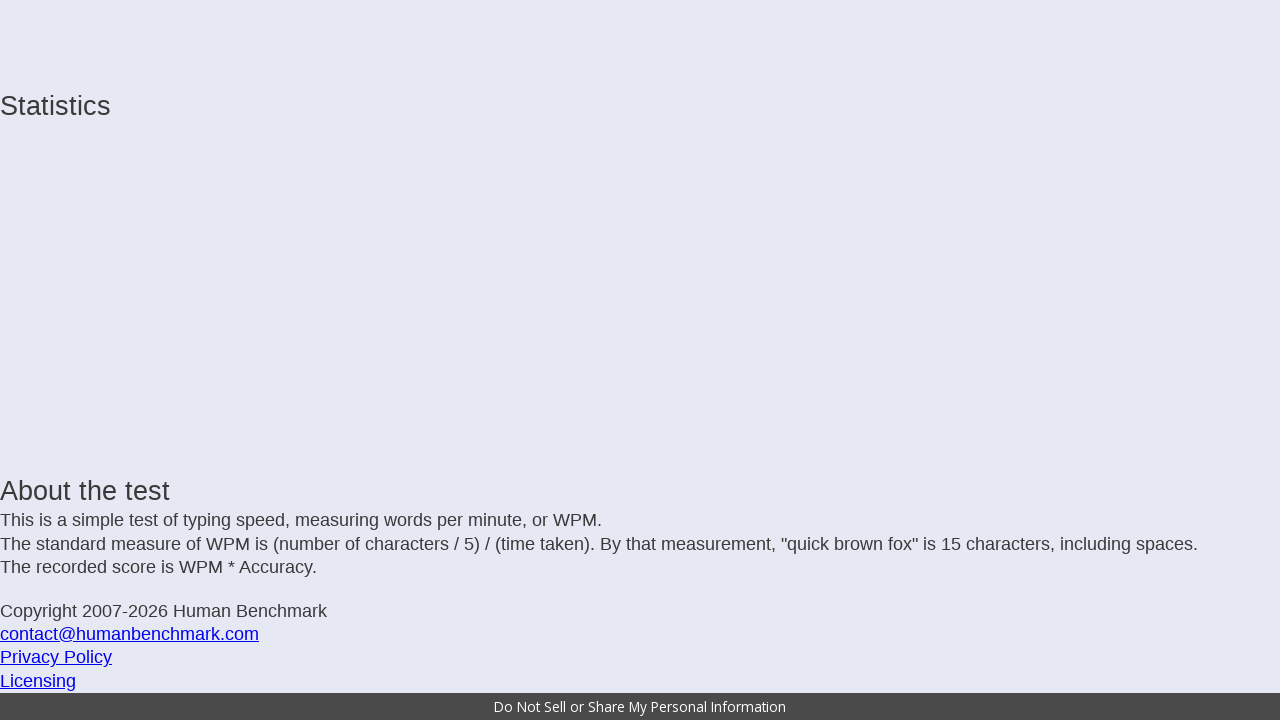

Typed incomplete letter: 'i'
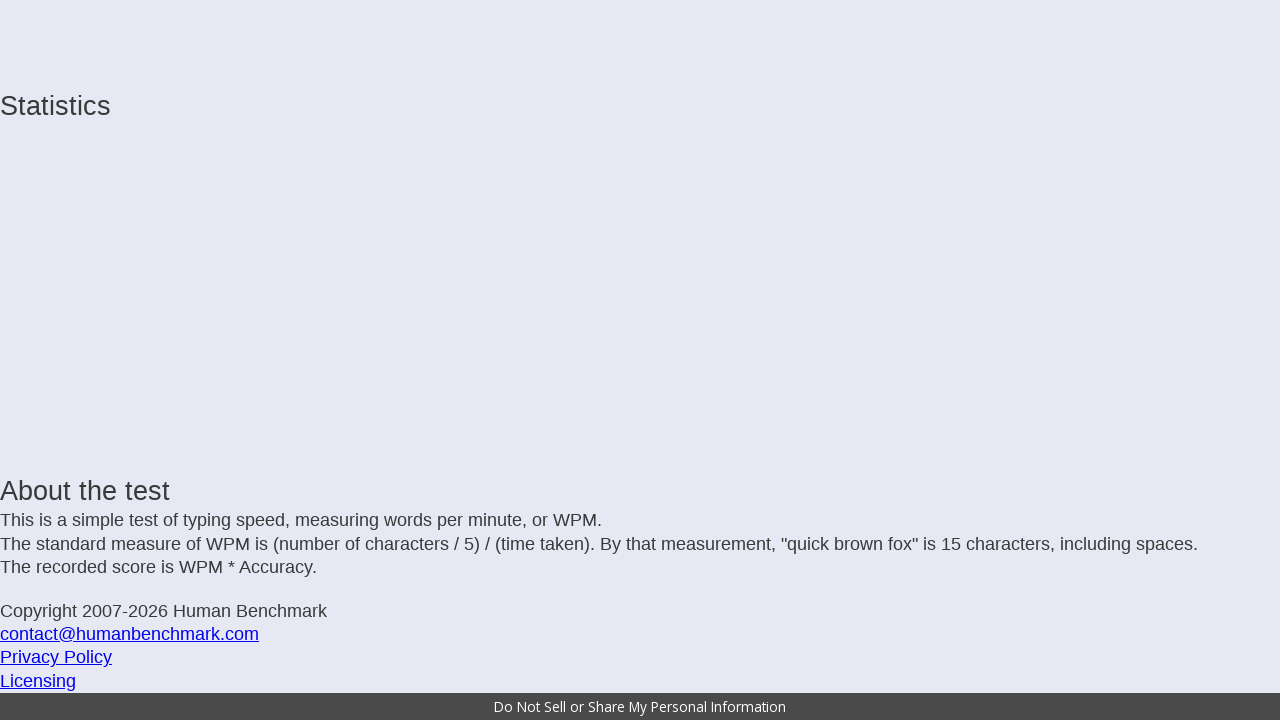

Typed incomplete letter: 's'
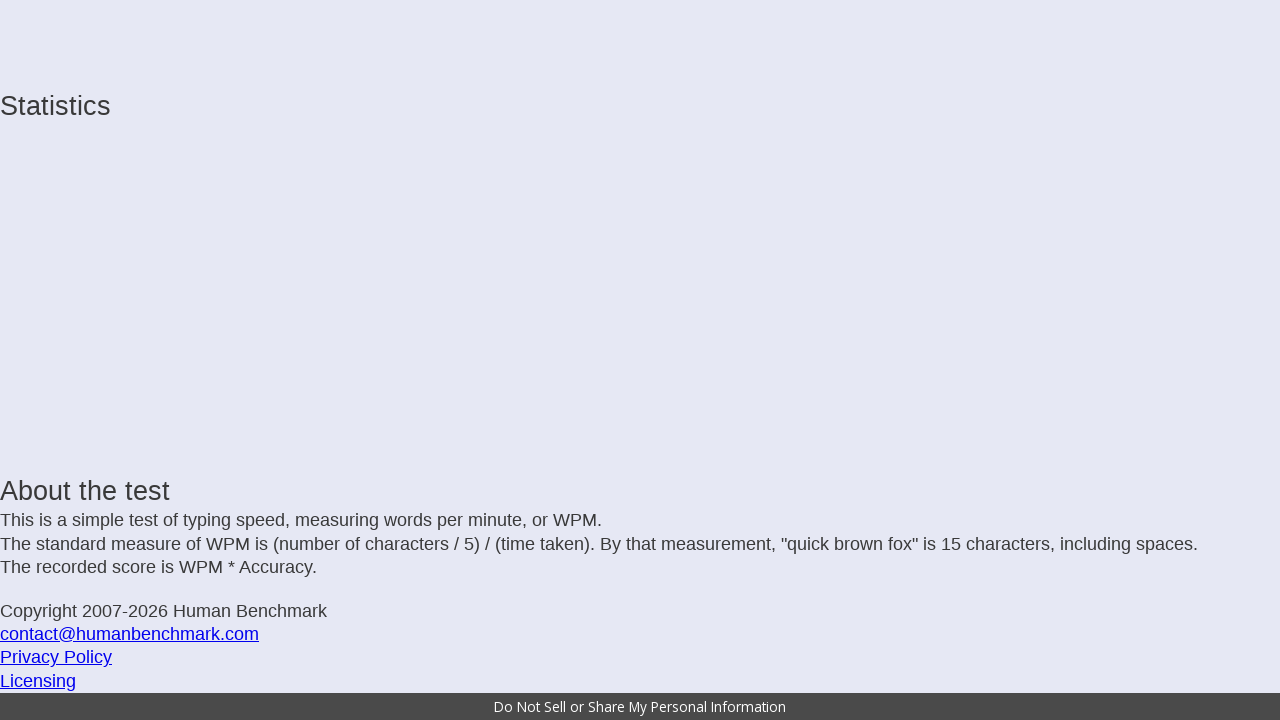

Typed incomplete letter: ' '
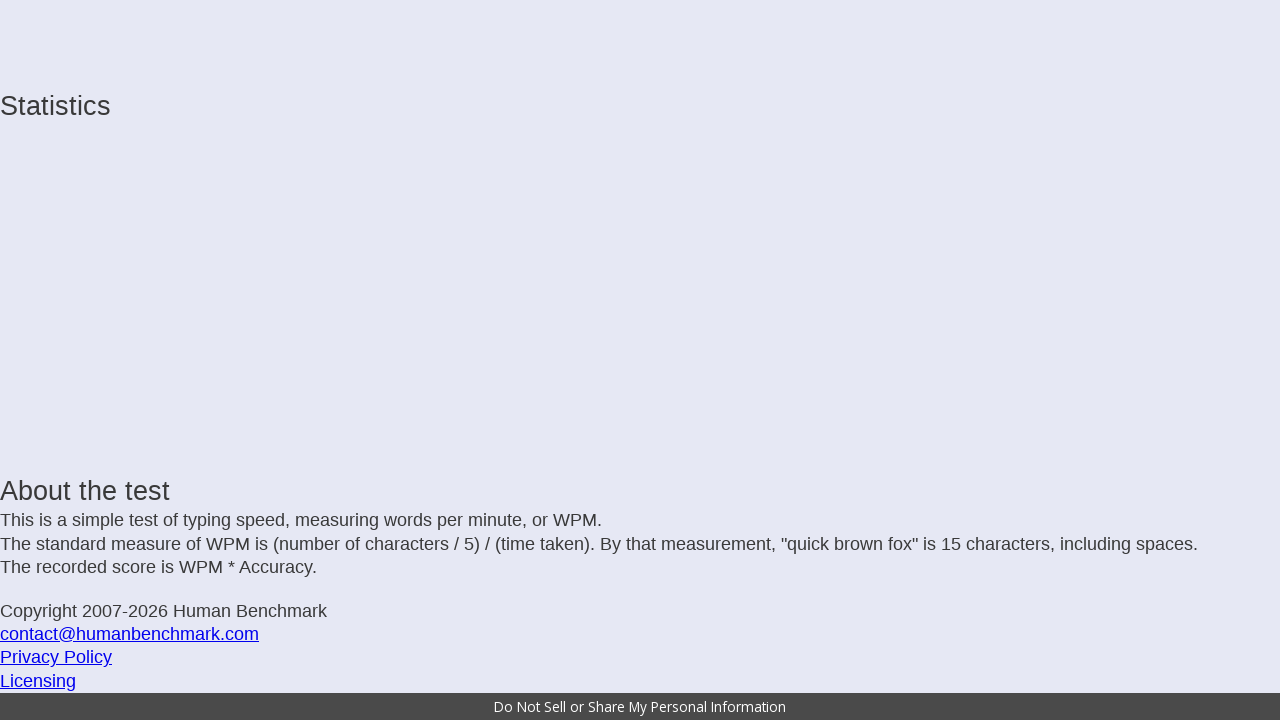

Typed incomplete letter: 'c'
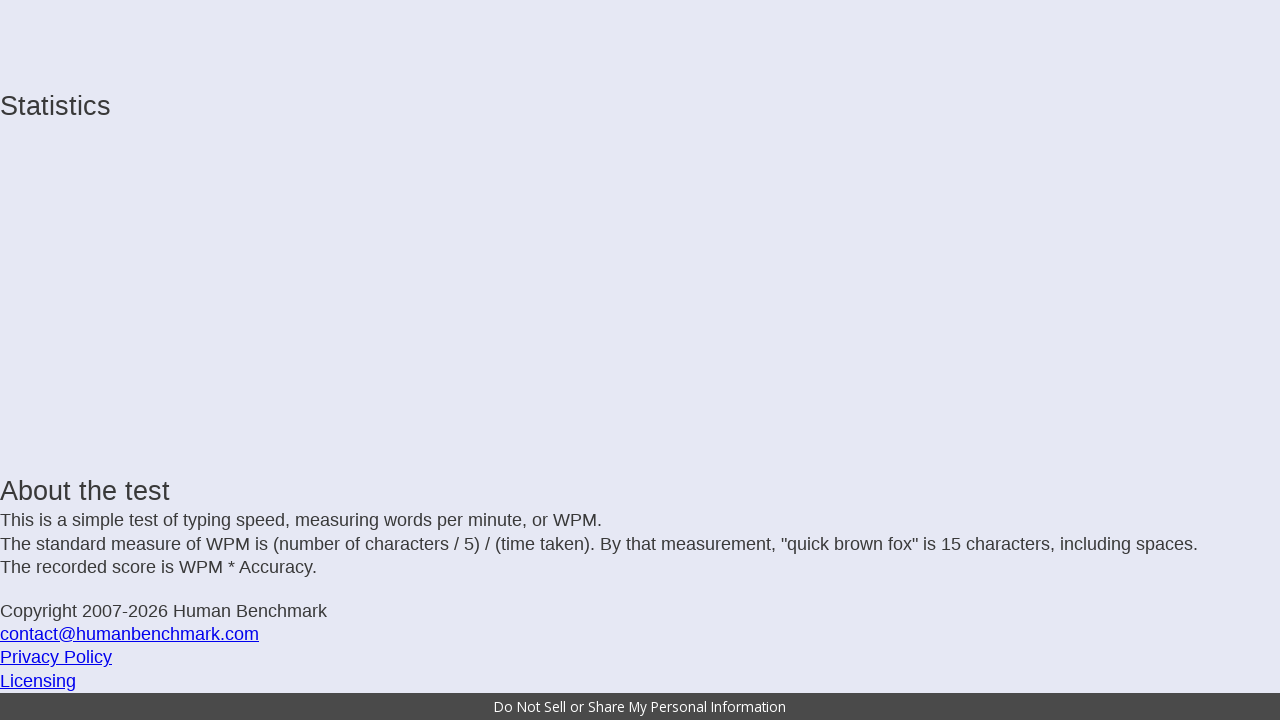

Typed incomplete letter: 'o'
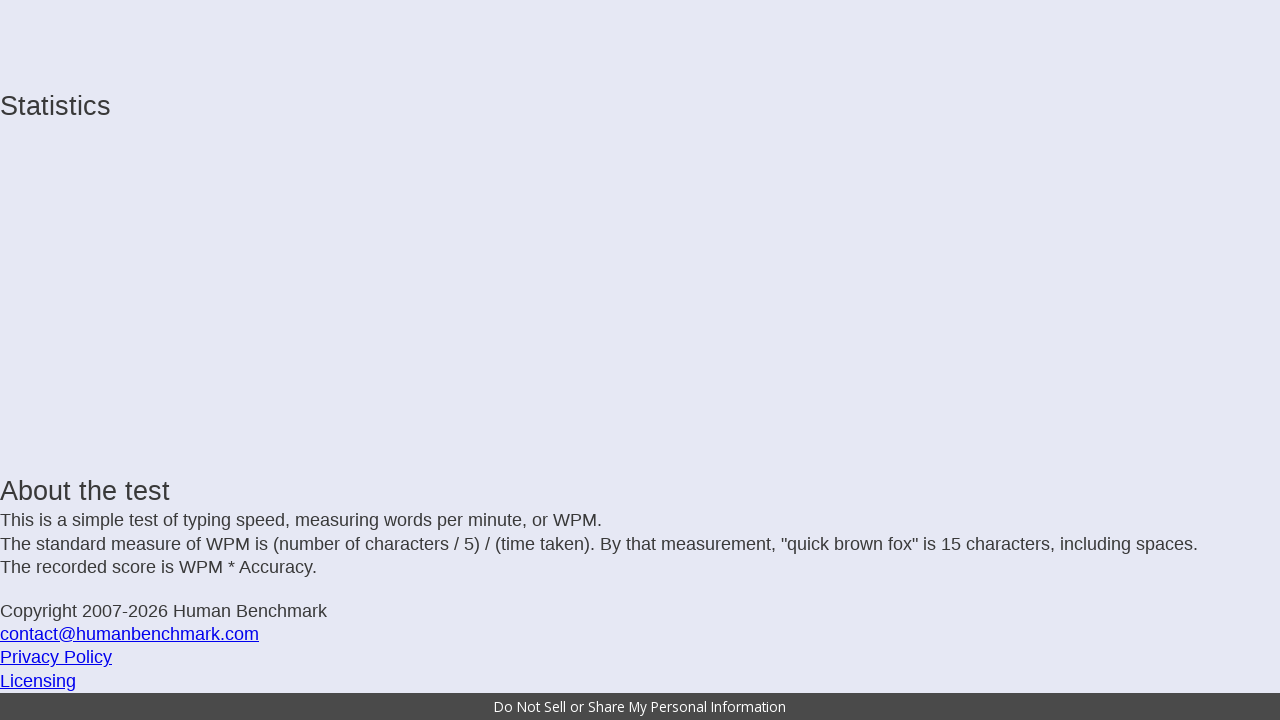

Typed incomplete letter: 'l'
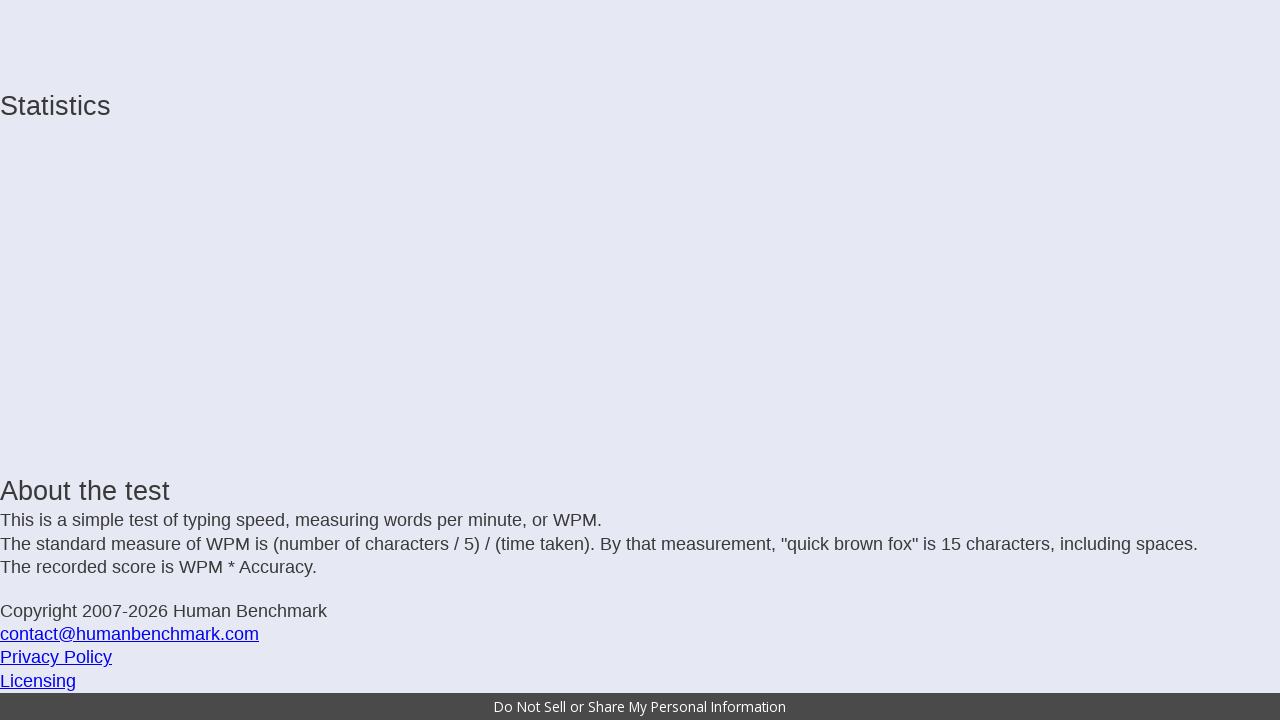

Typed incomplete letter: 'd'
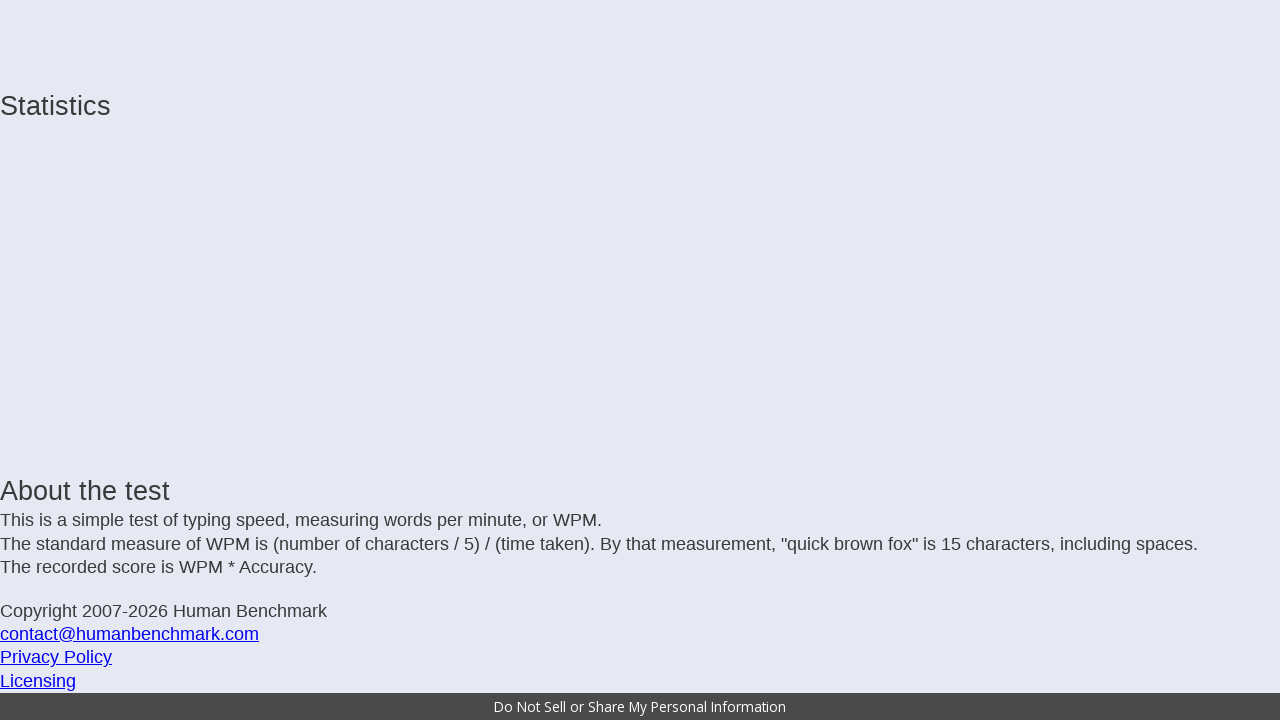

Typed incomplete letter: ','
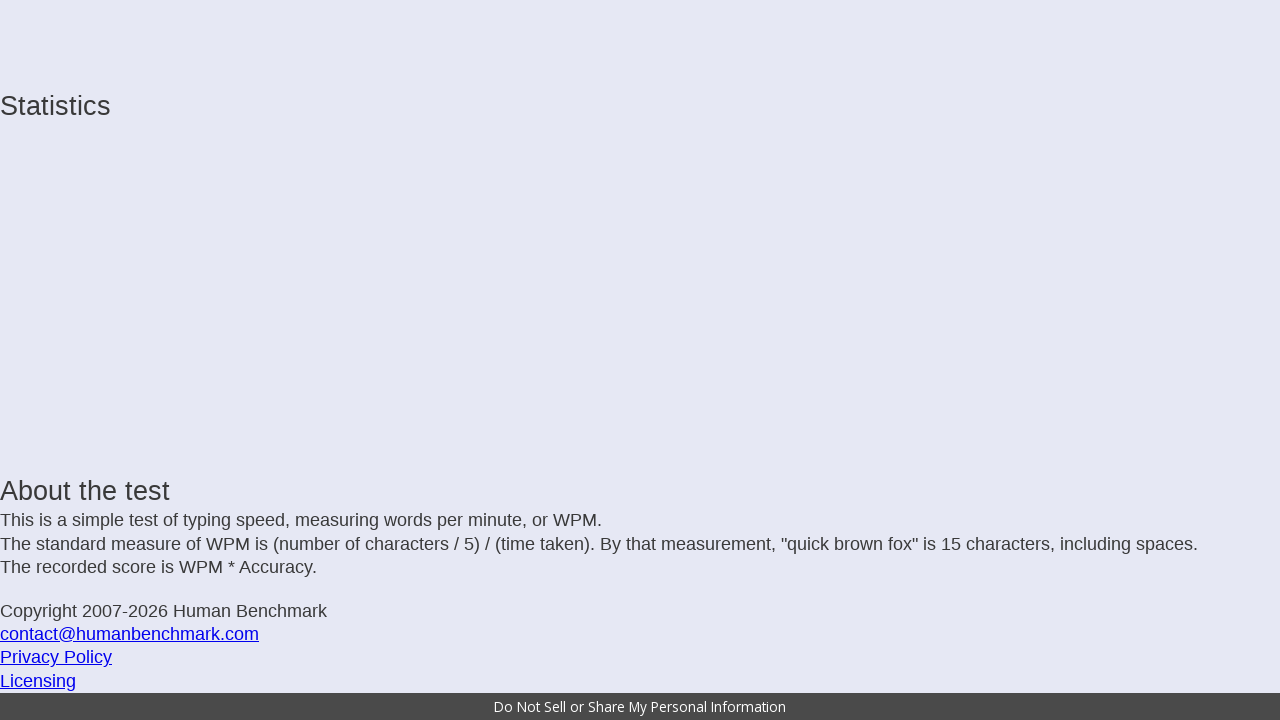

Typed incomplete letter: ' '
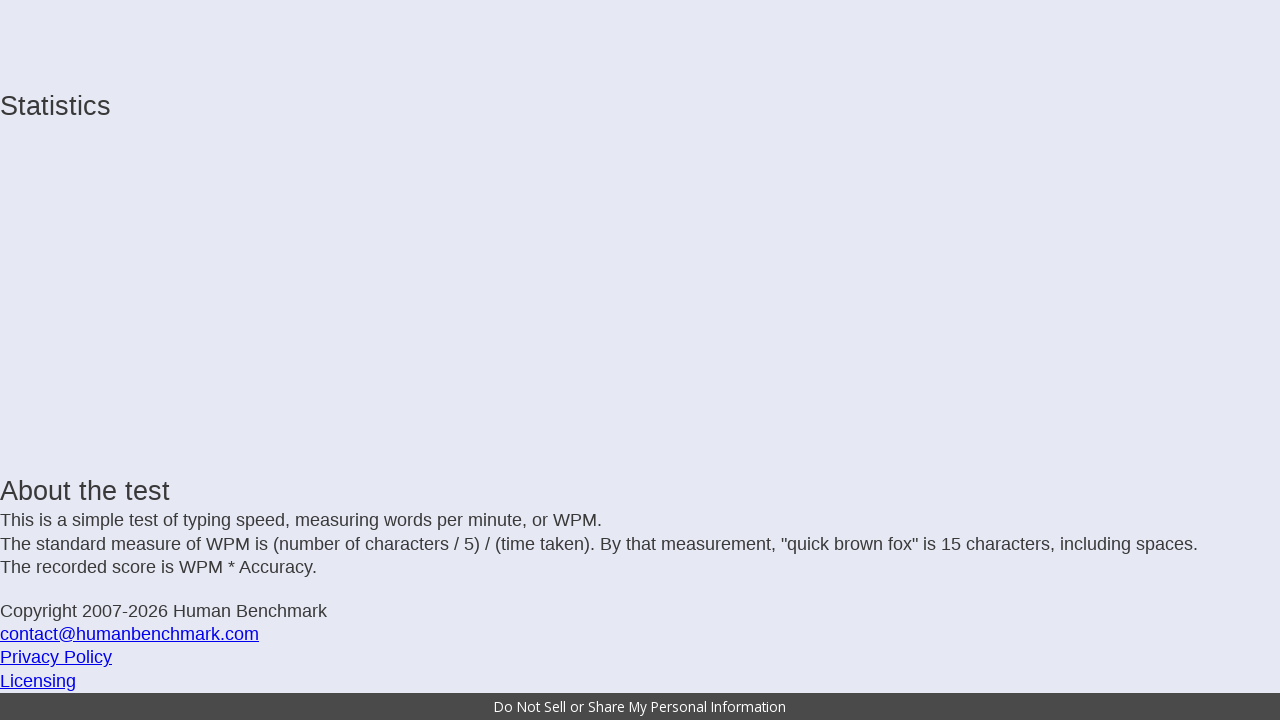

Typed incomplete letter: 'p'
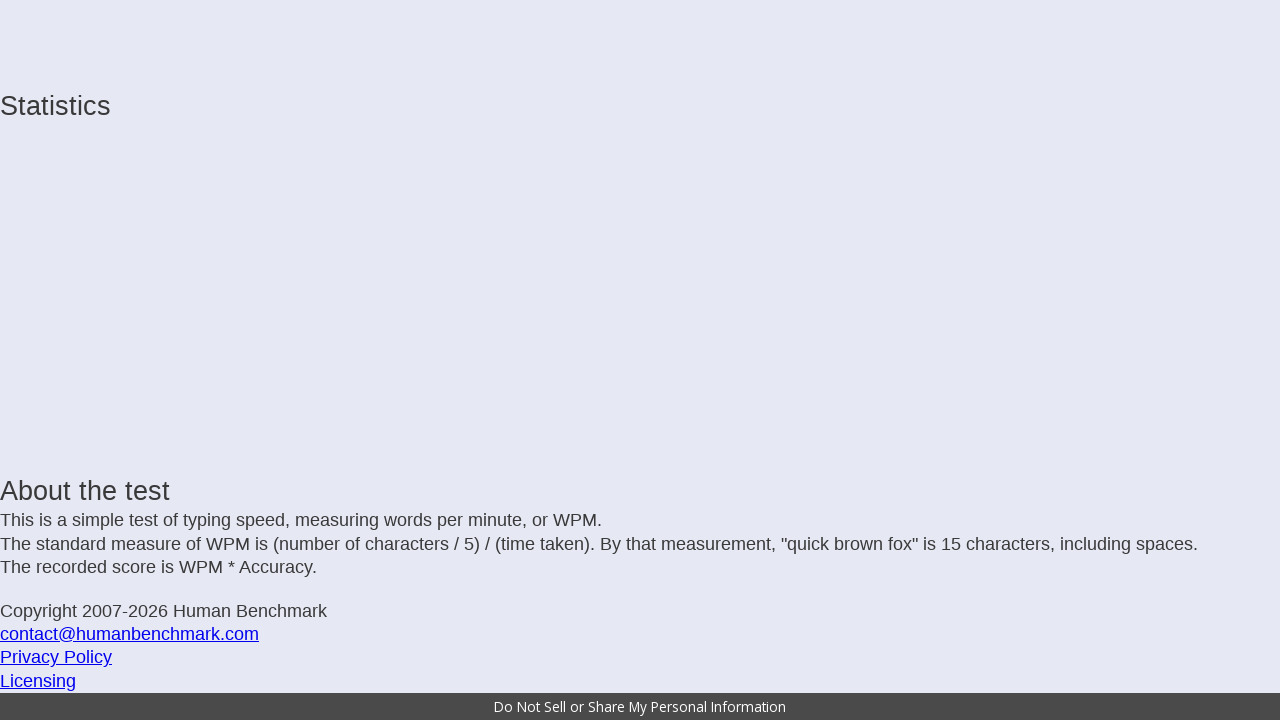

Typed incomplete letter: 'r'
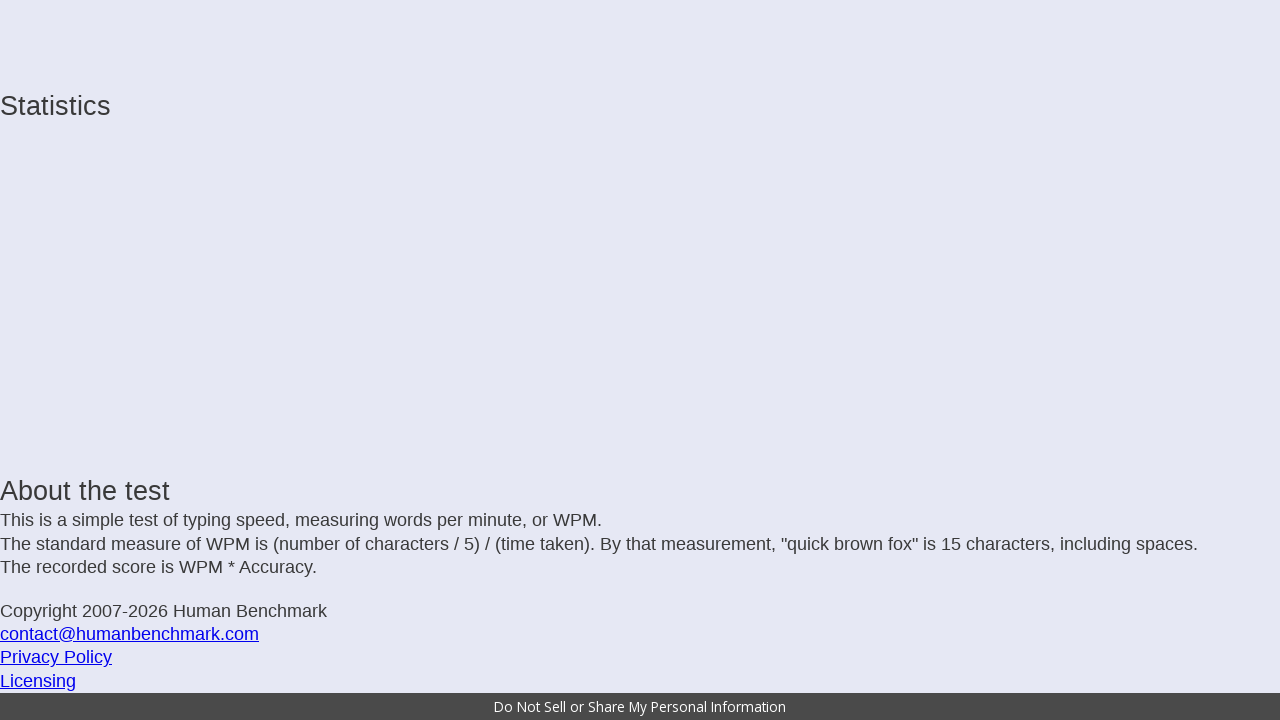

Typed incomplete letter: 'e'
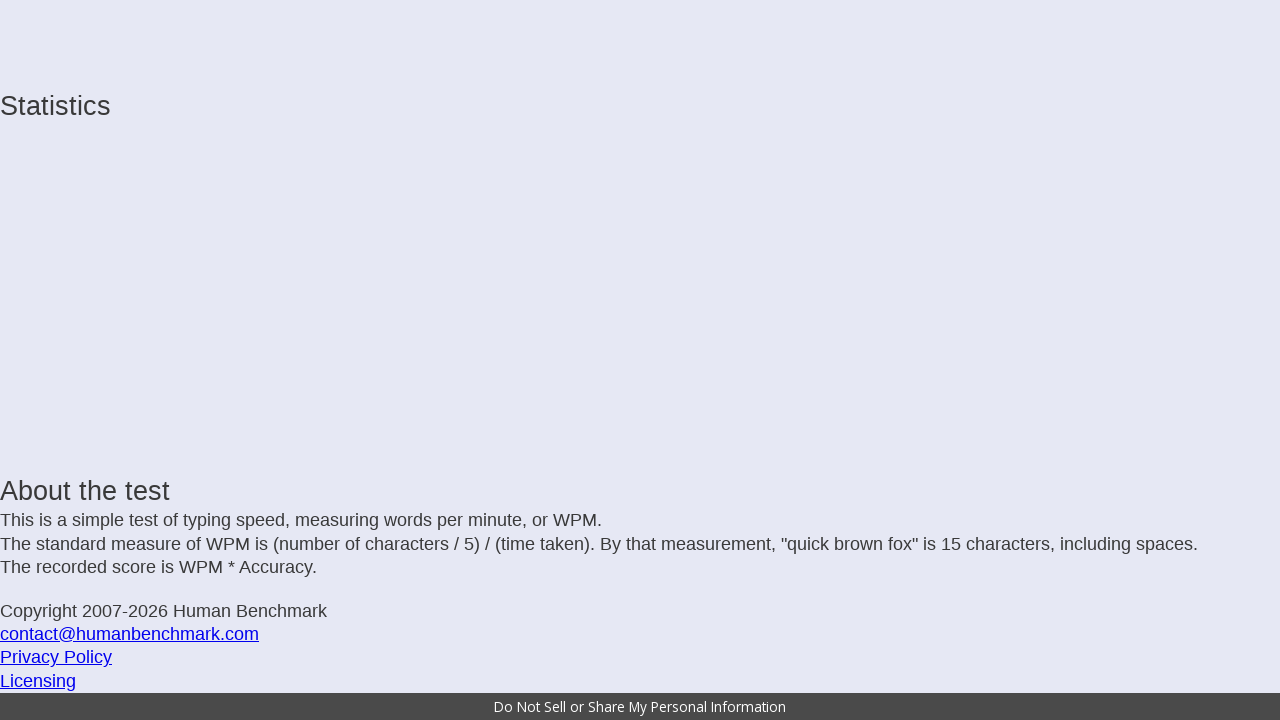

Typed incomplete letter: 'c'
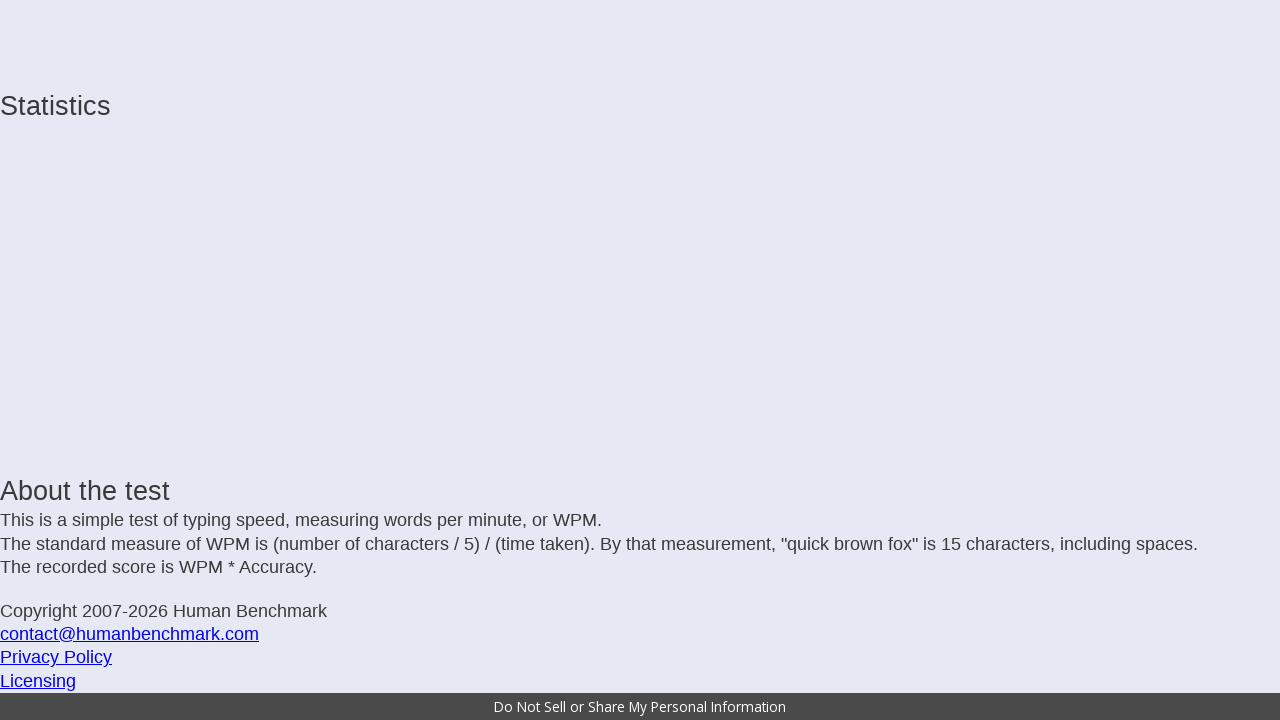

Typed incomplete letter: 'i'
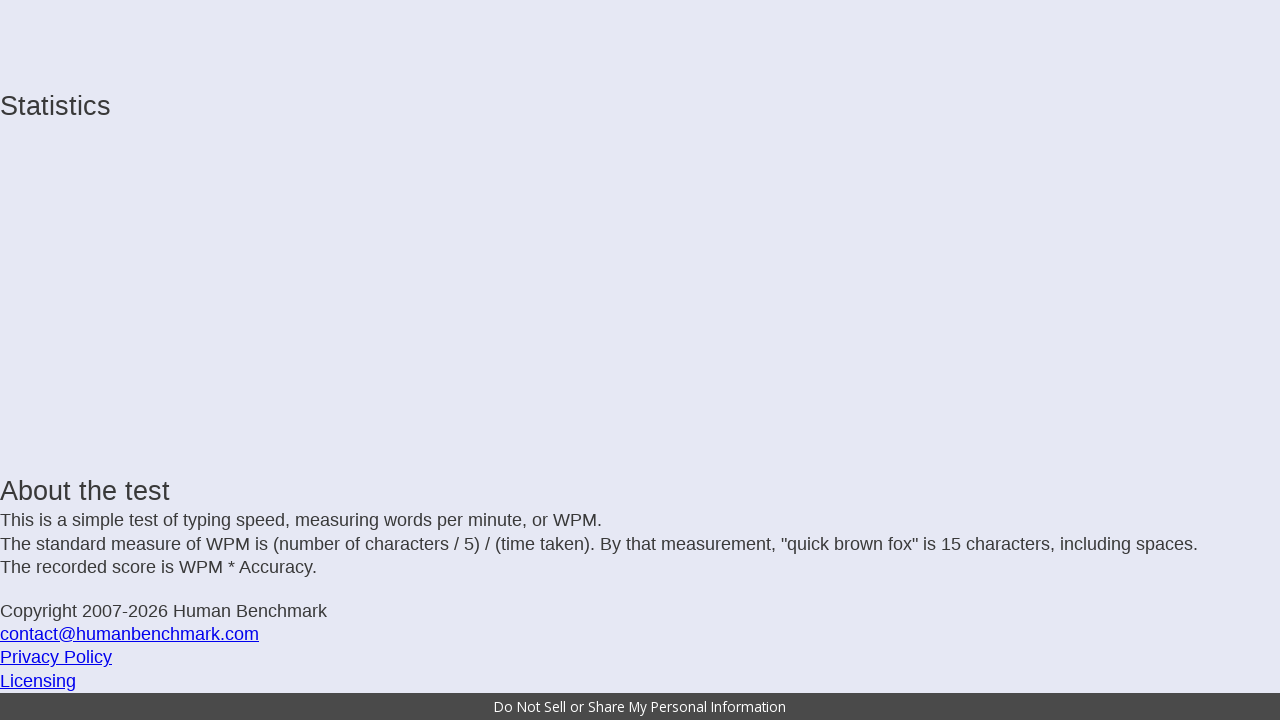

Typed incomplete letter: 's'
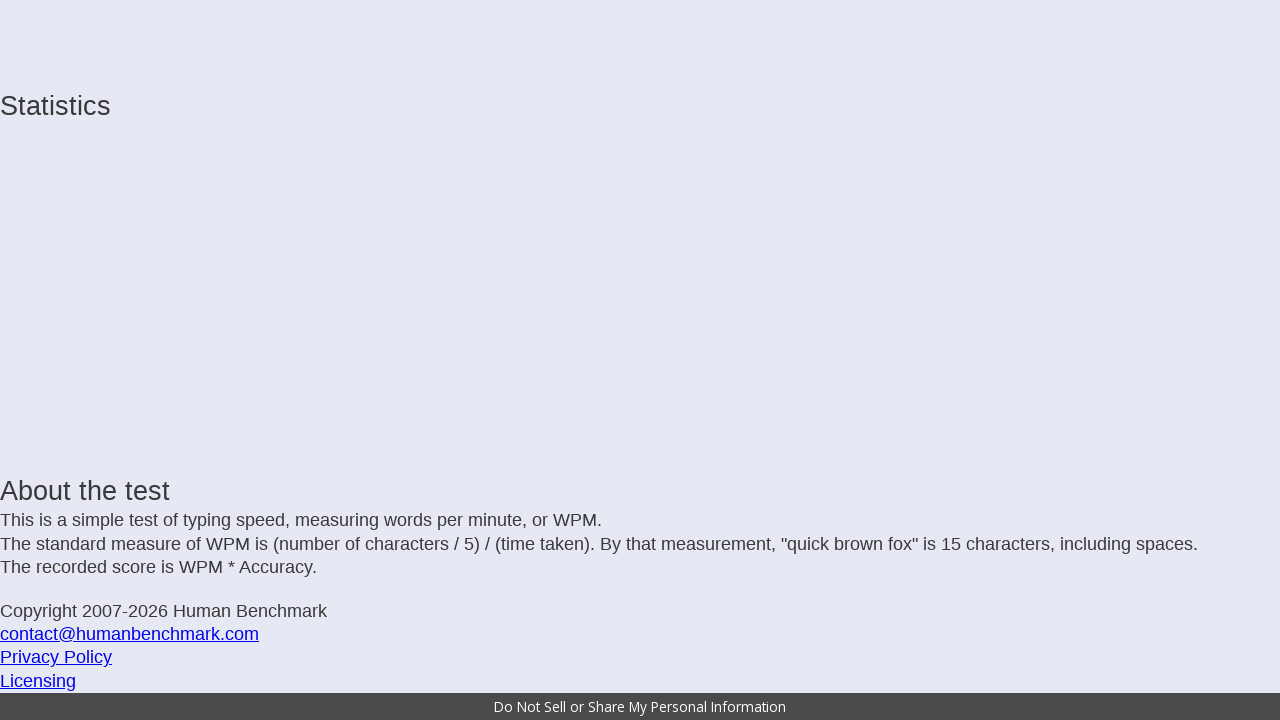

Typed incomplete letter: 'e'
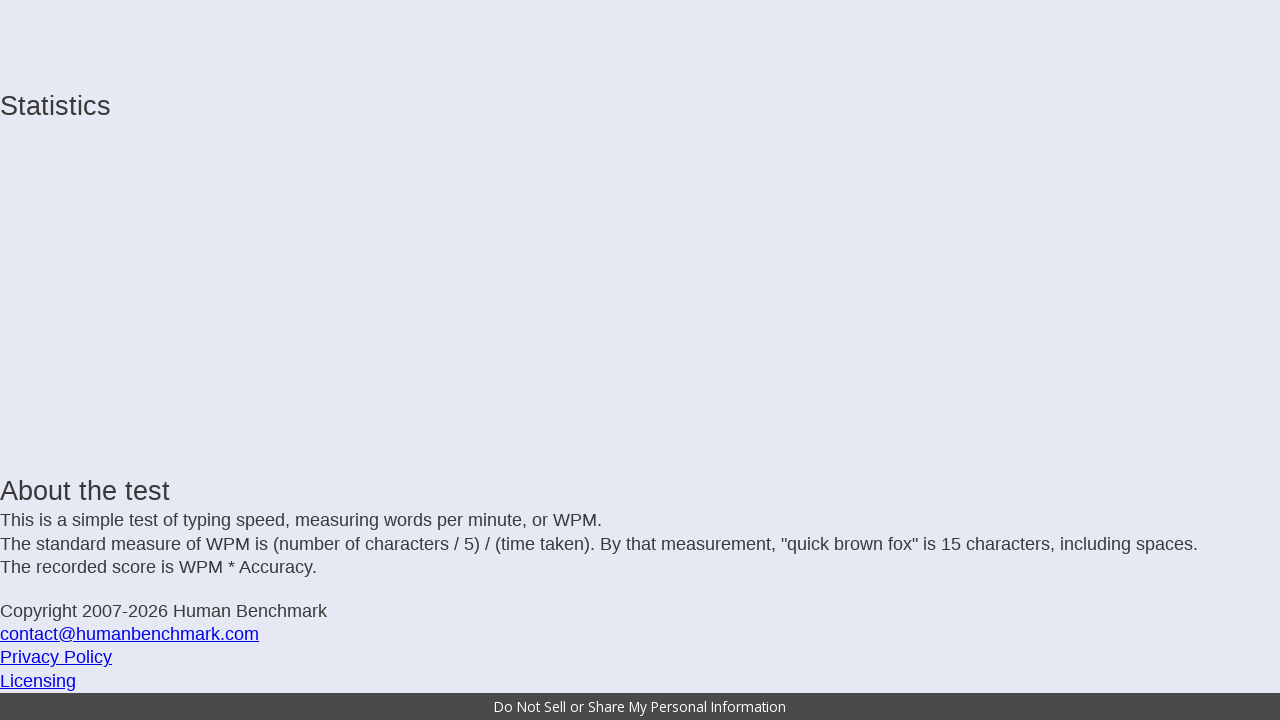

Typed incomplete letter: ' '
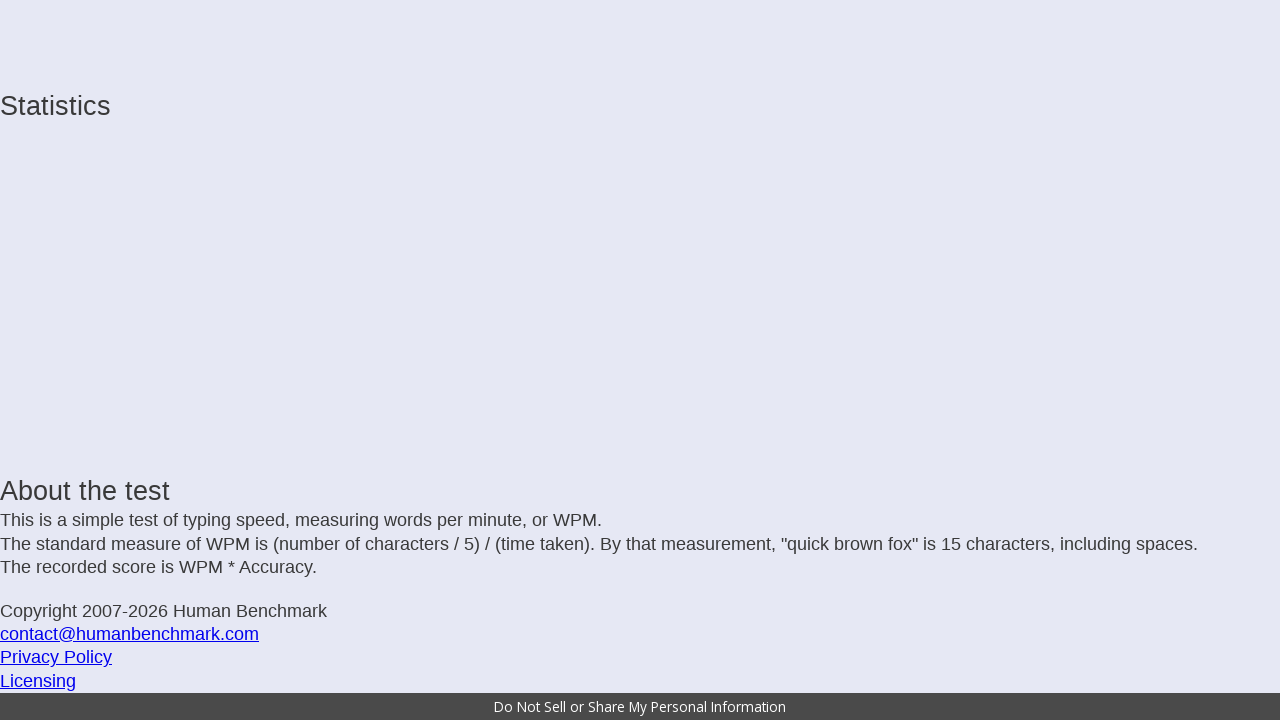

Typed incomplete letter: 'b'
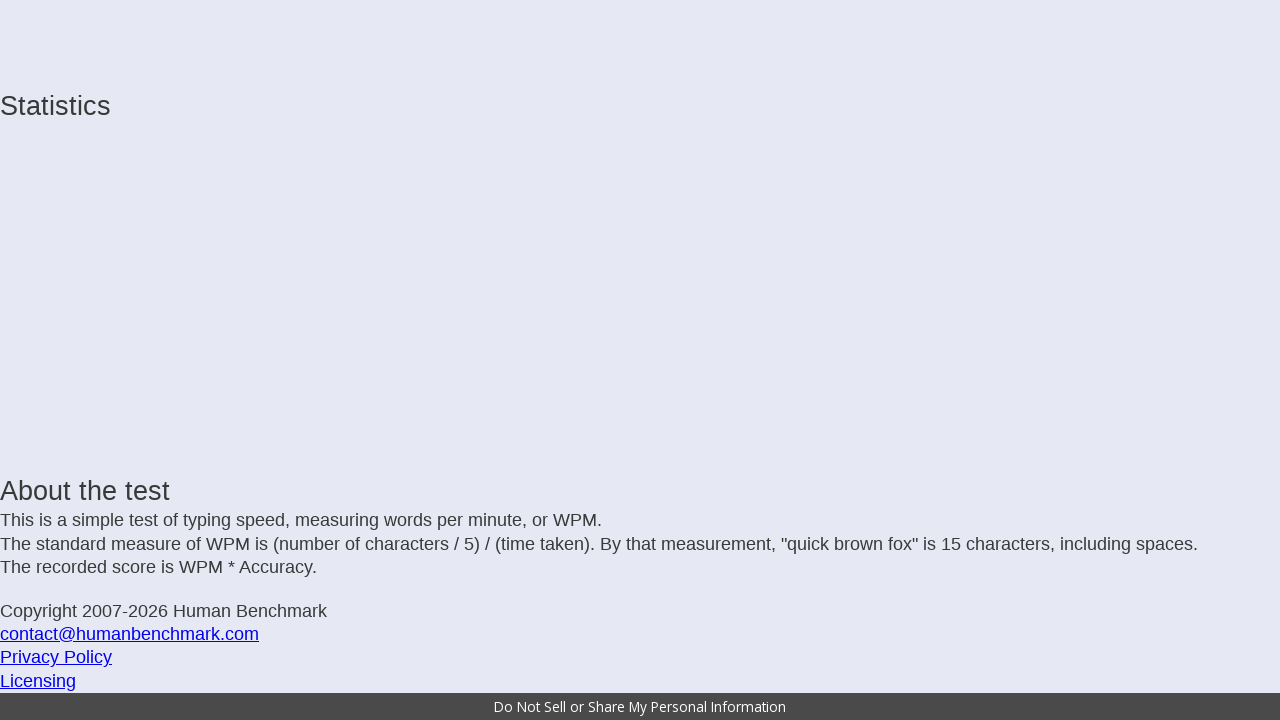

Typed incomplete letter: 'u'
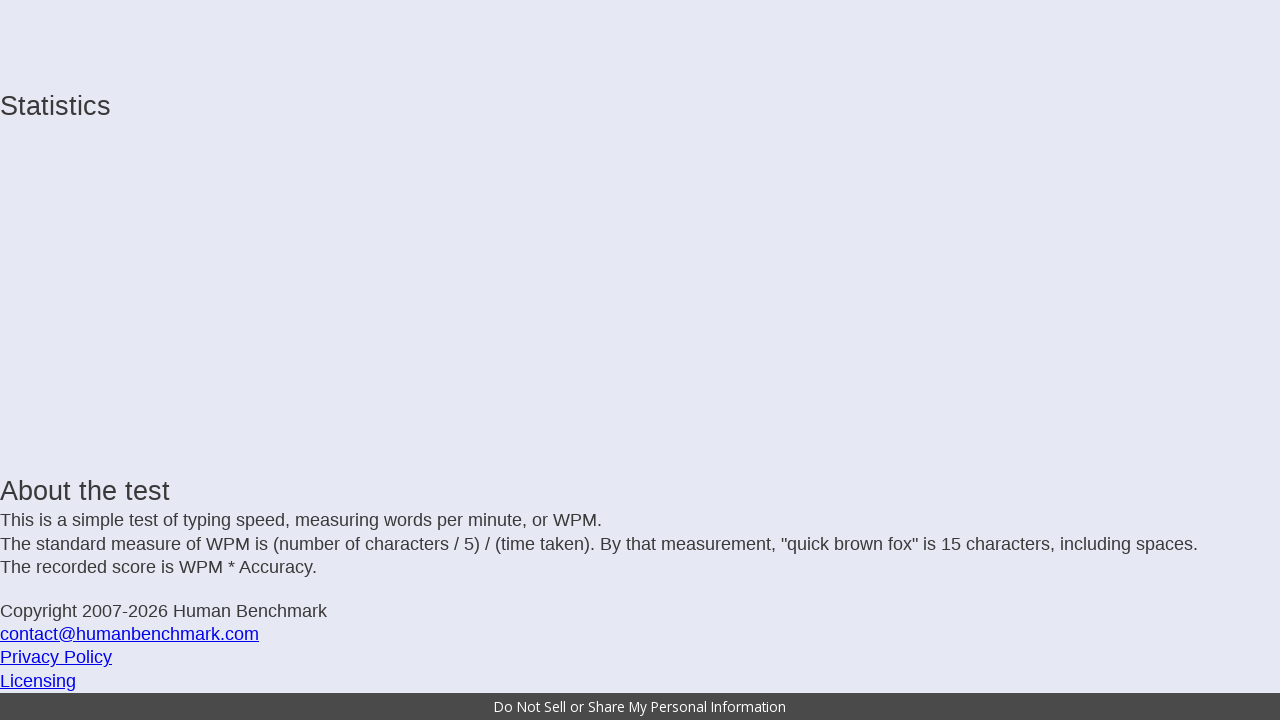

Typed incomplete letter: 't'
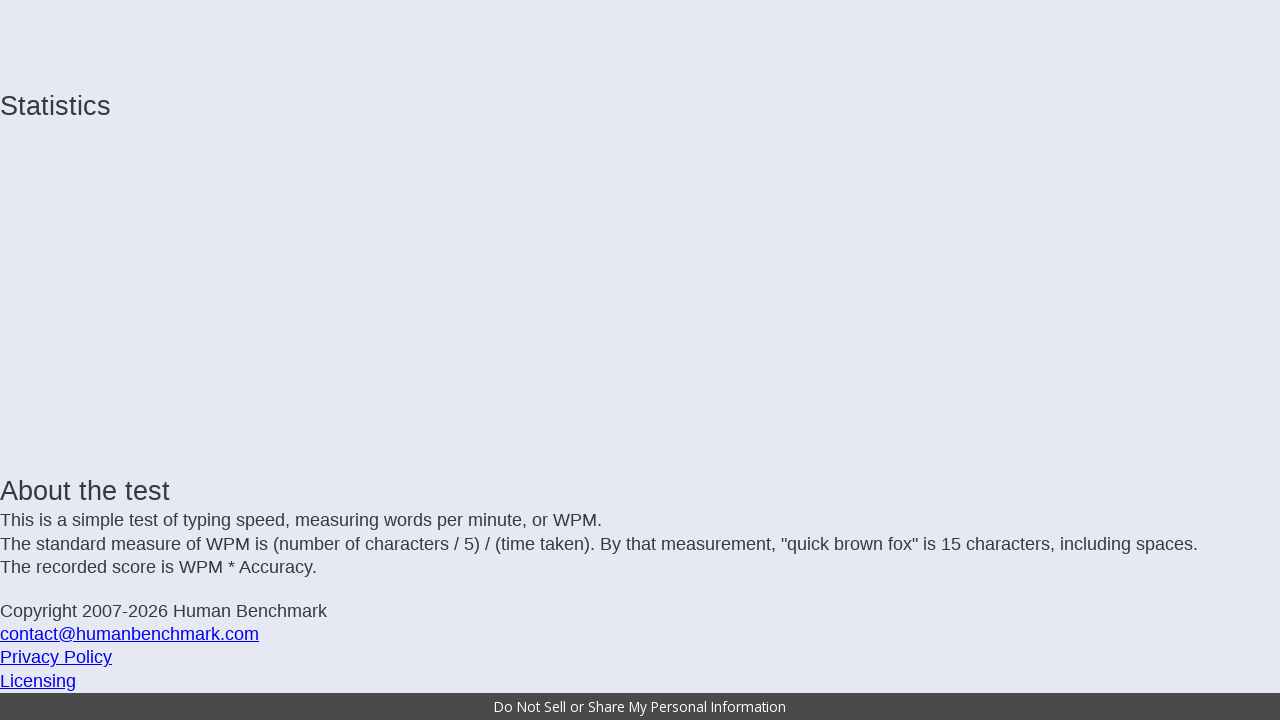

Typed incomplete letter: ' '
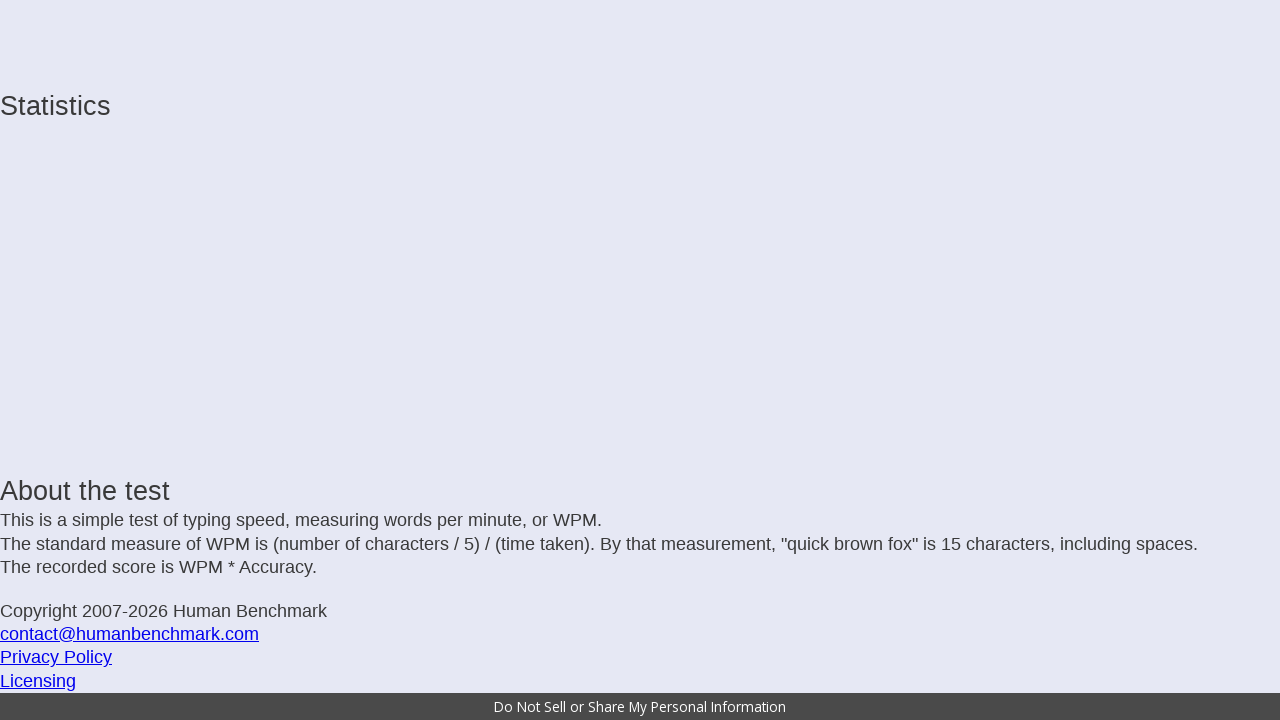

Typed incomplete letter: 'a'
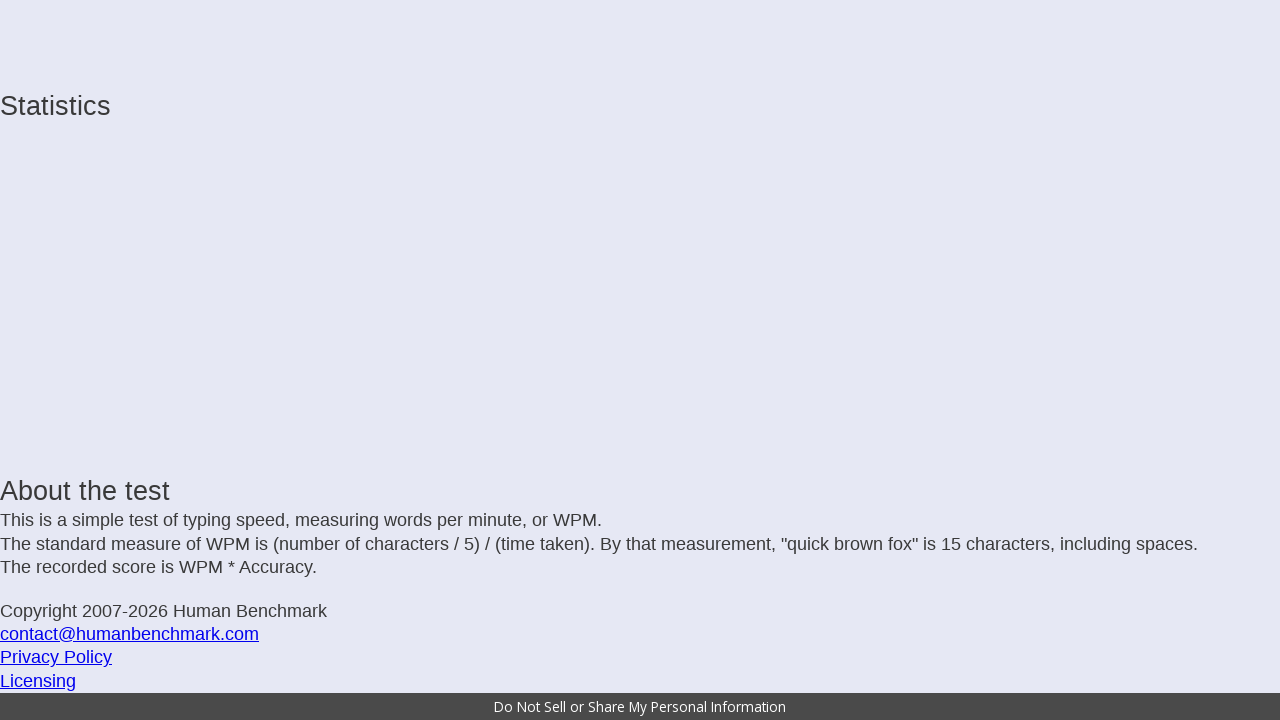

Typed incomplete letter: 'd'
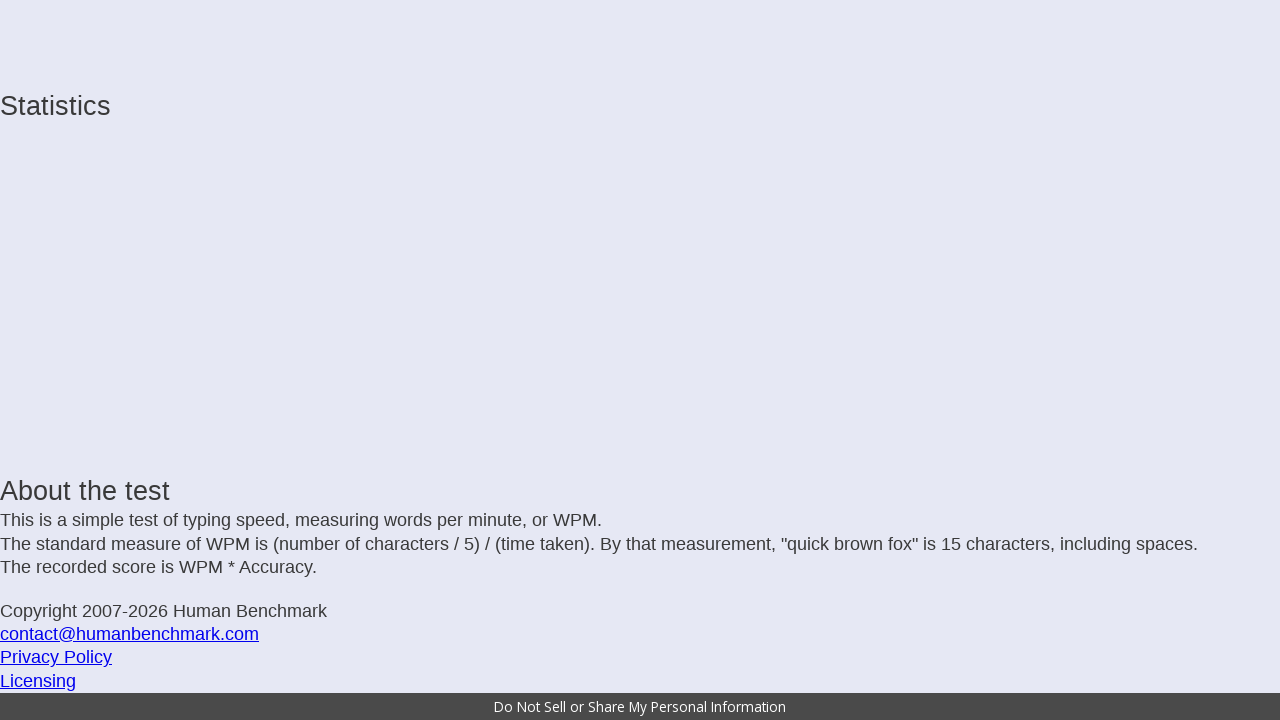

Typed incomplete letter: 'm'
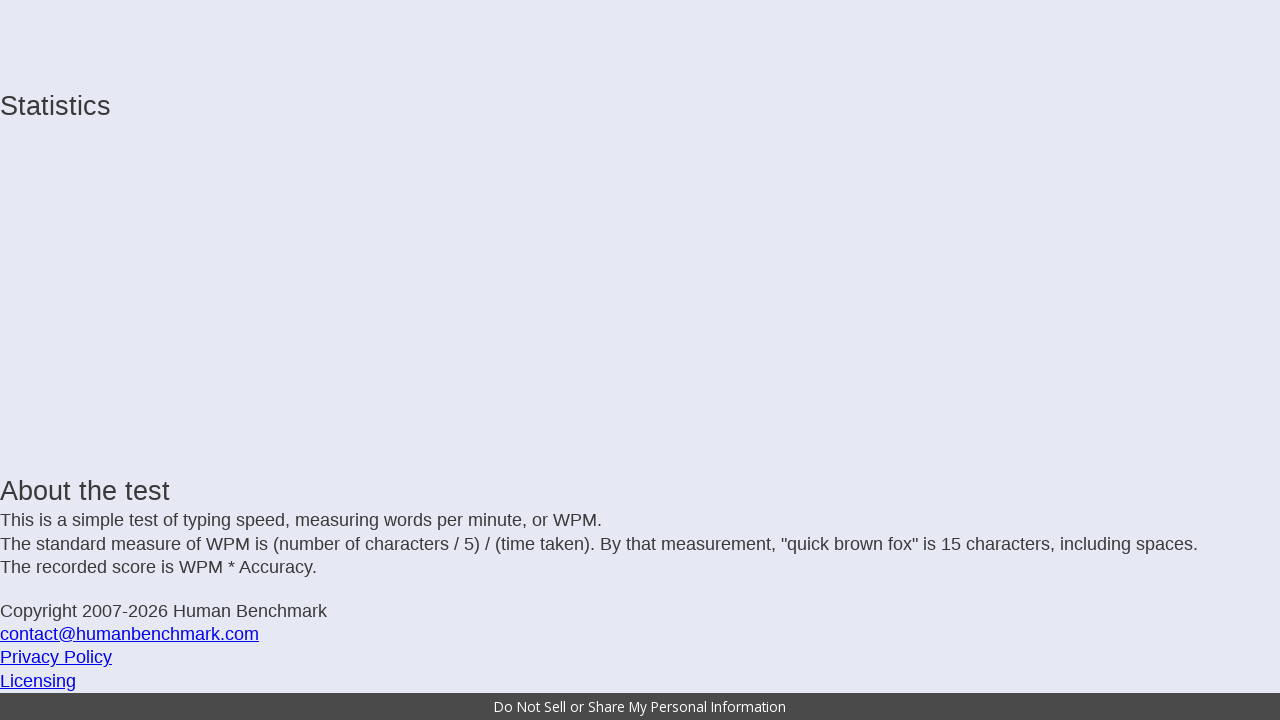

Typed incomplete letter: 'i'
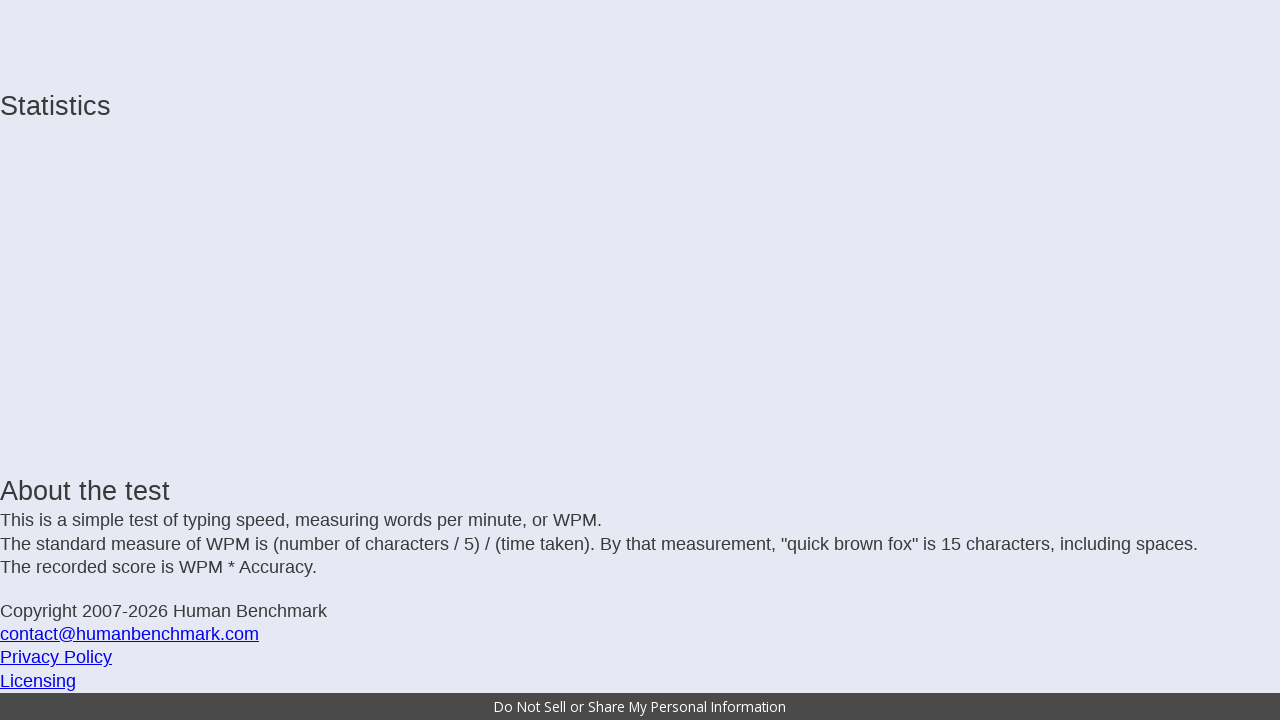

Typed incomplete letter: 'r'
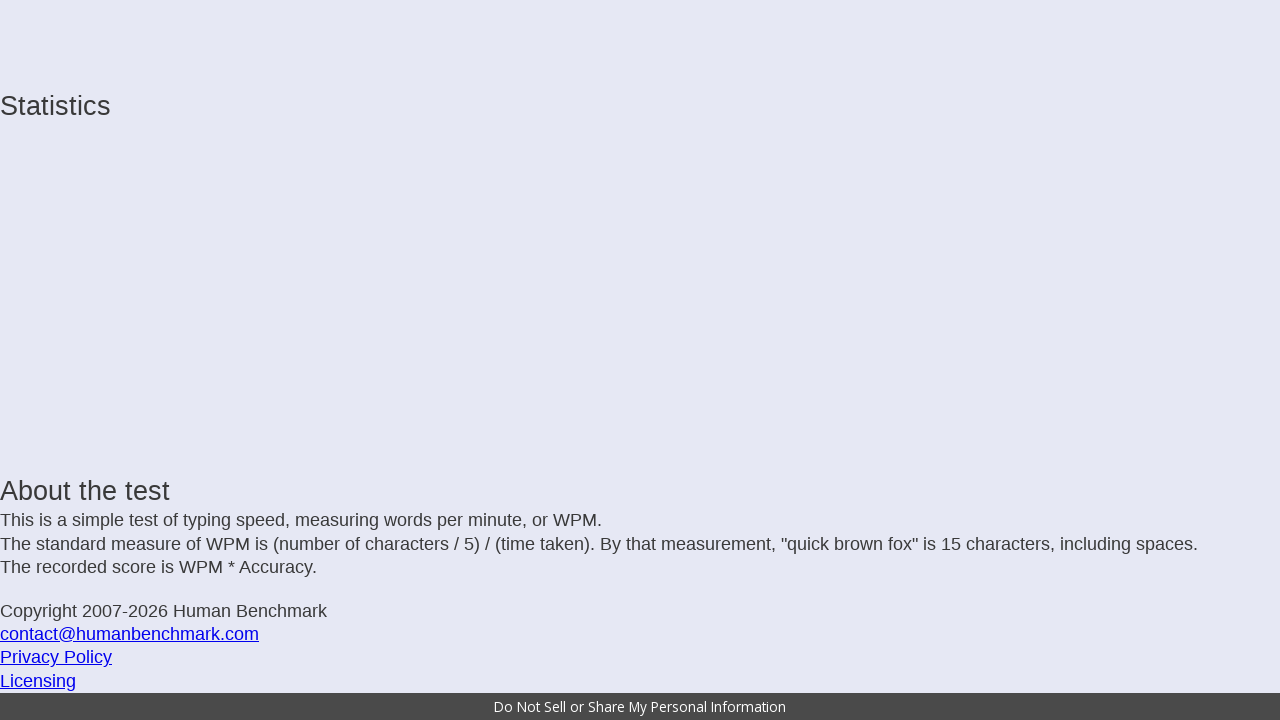

Typed incomplete letter: 'a'
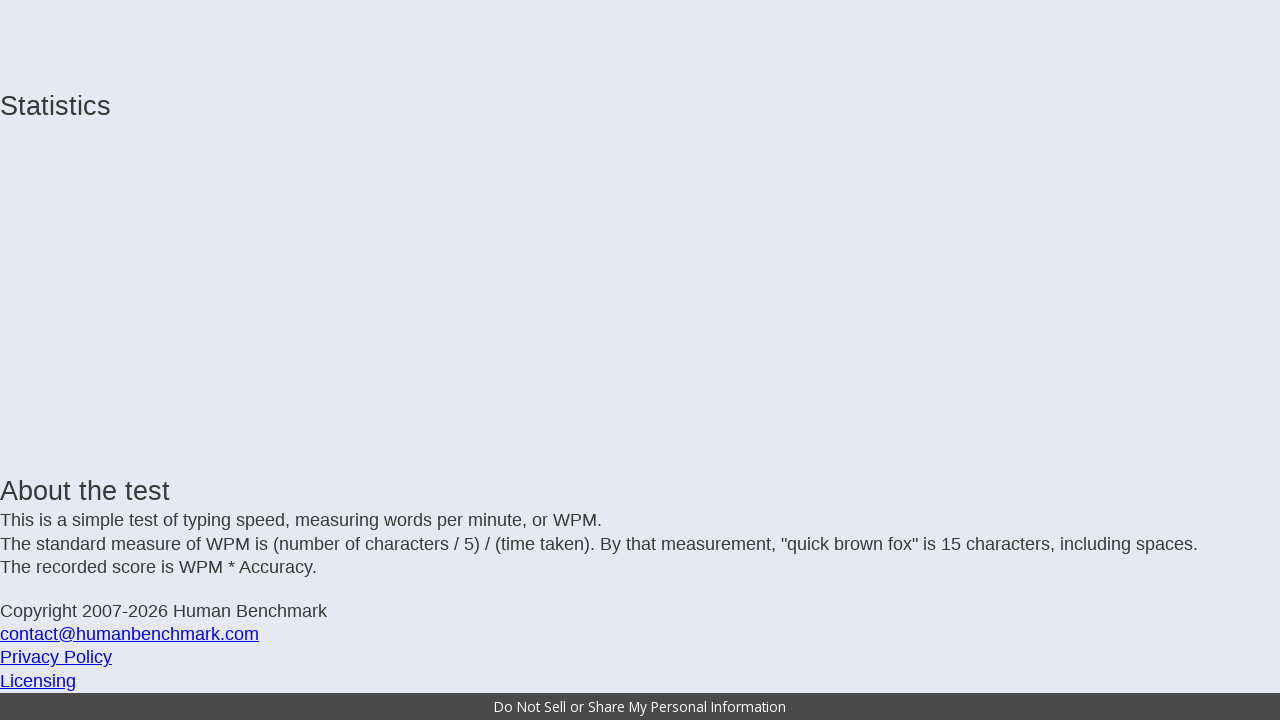

Typed incomplete letter: 'b'
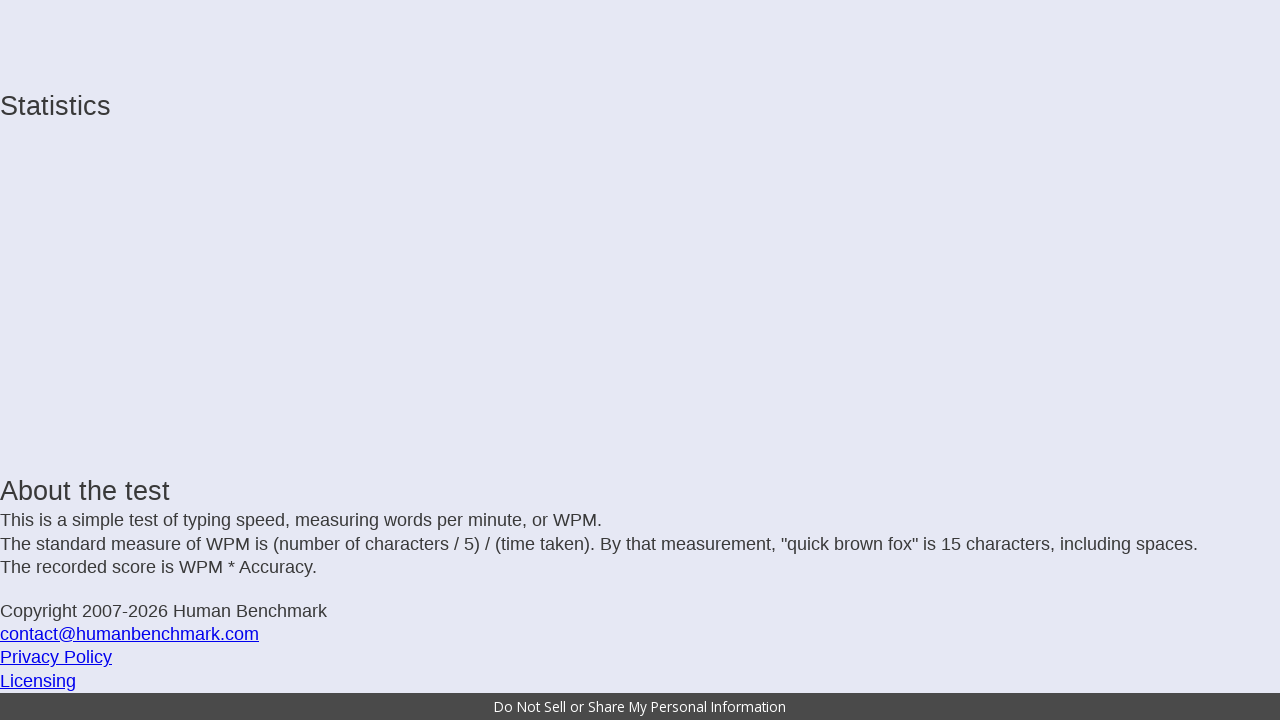

Typed incomplete letter: 'l'
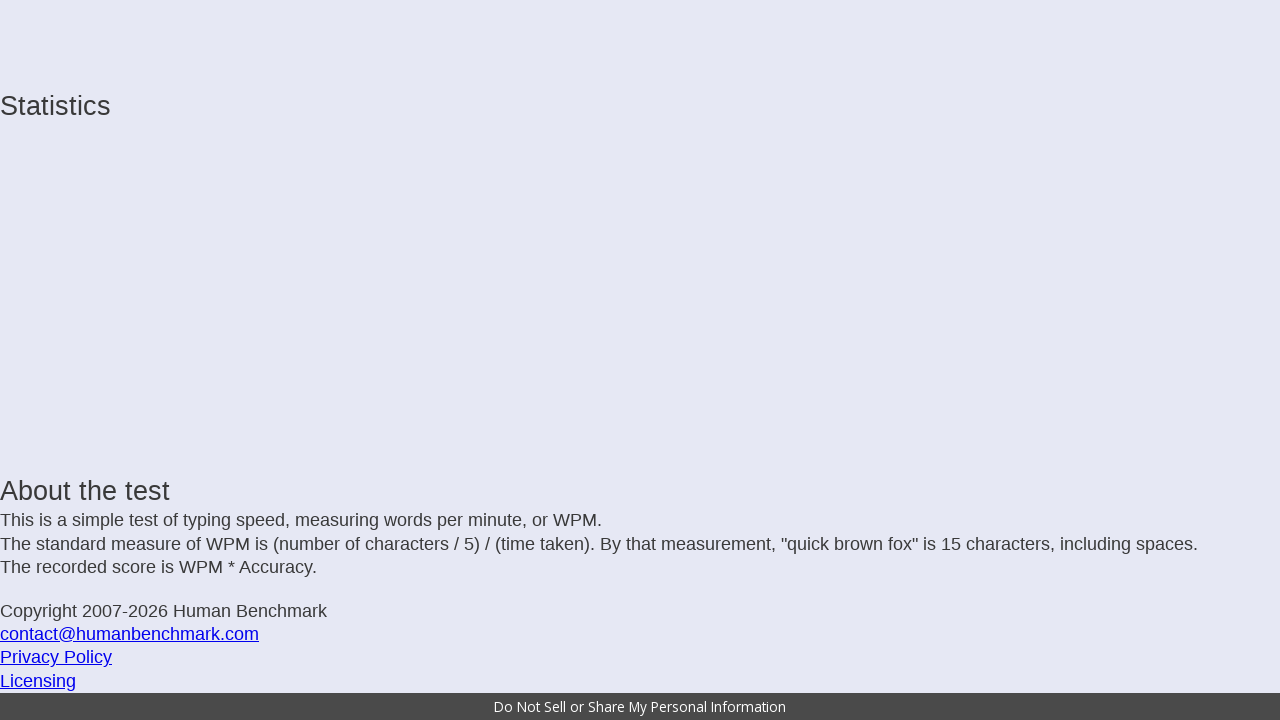

Typed incomplete letter: 'y'
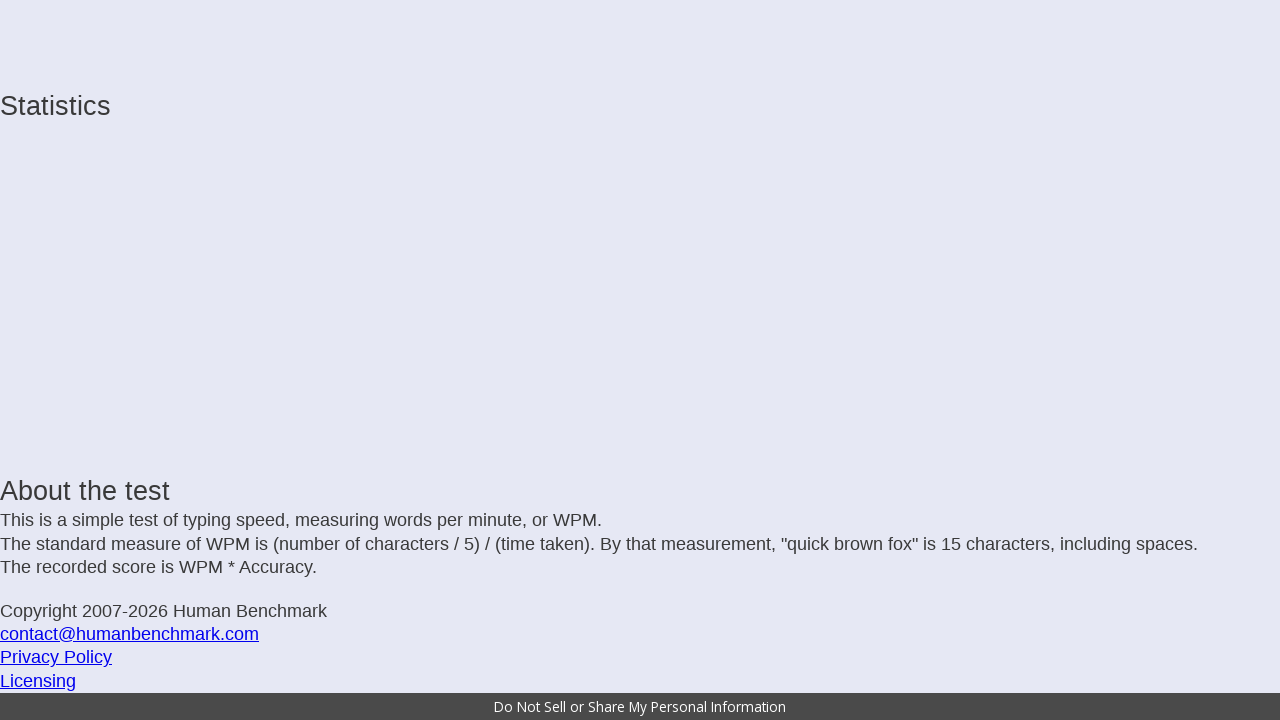

Typed incomplete letter: ' '
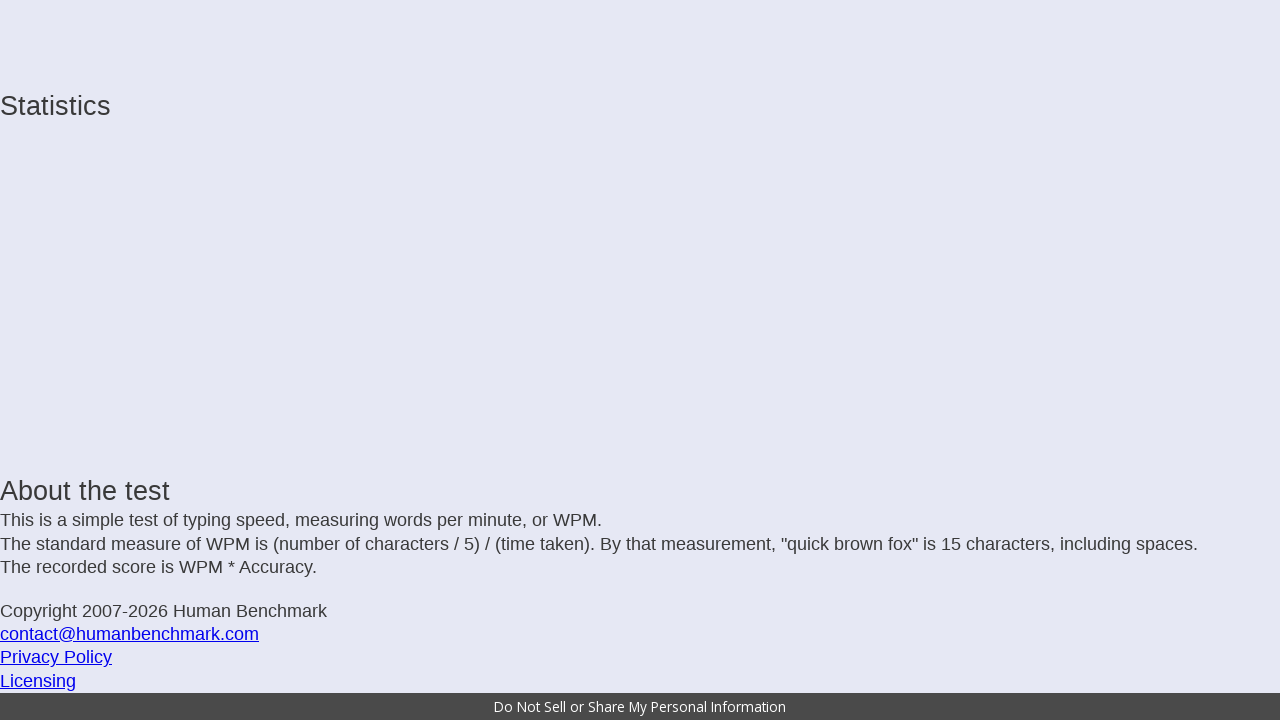

Typed incomplete letter: 'b'
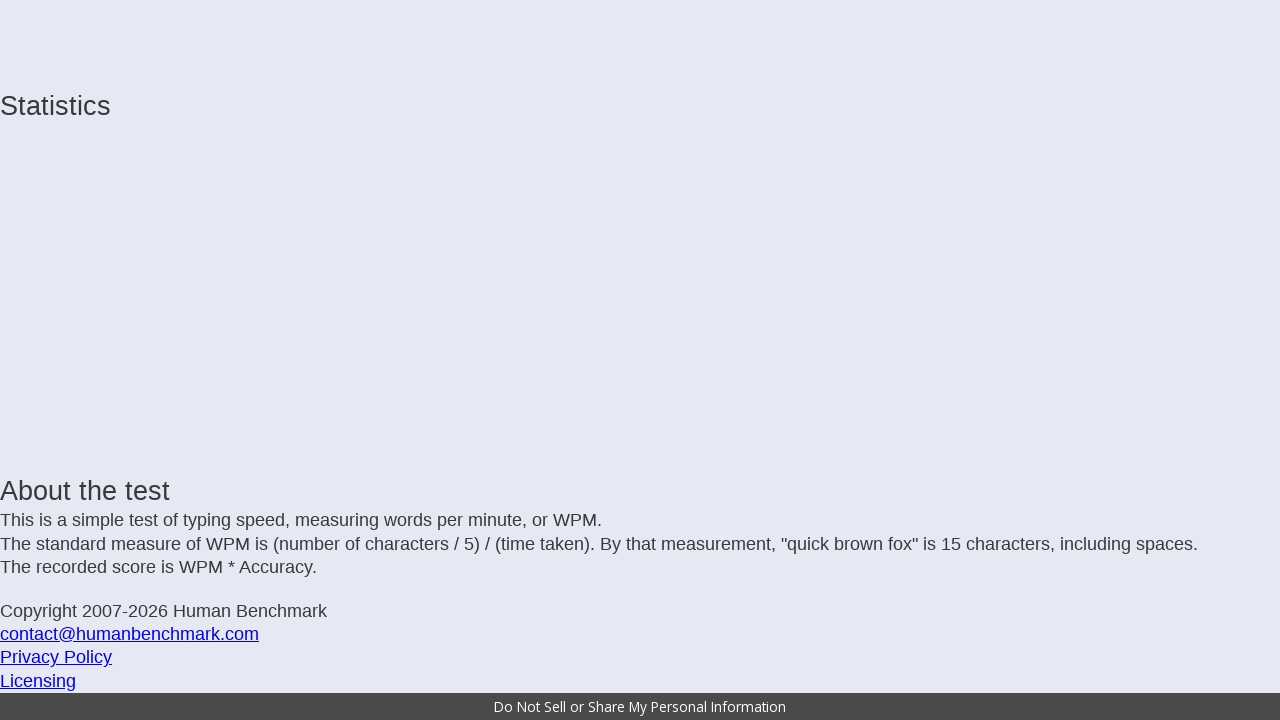

Typed incomplete letter: 'a'
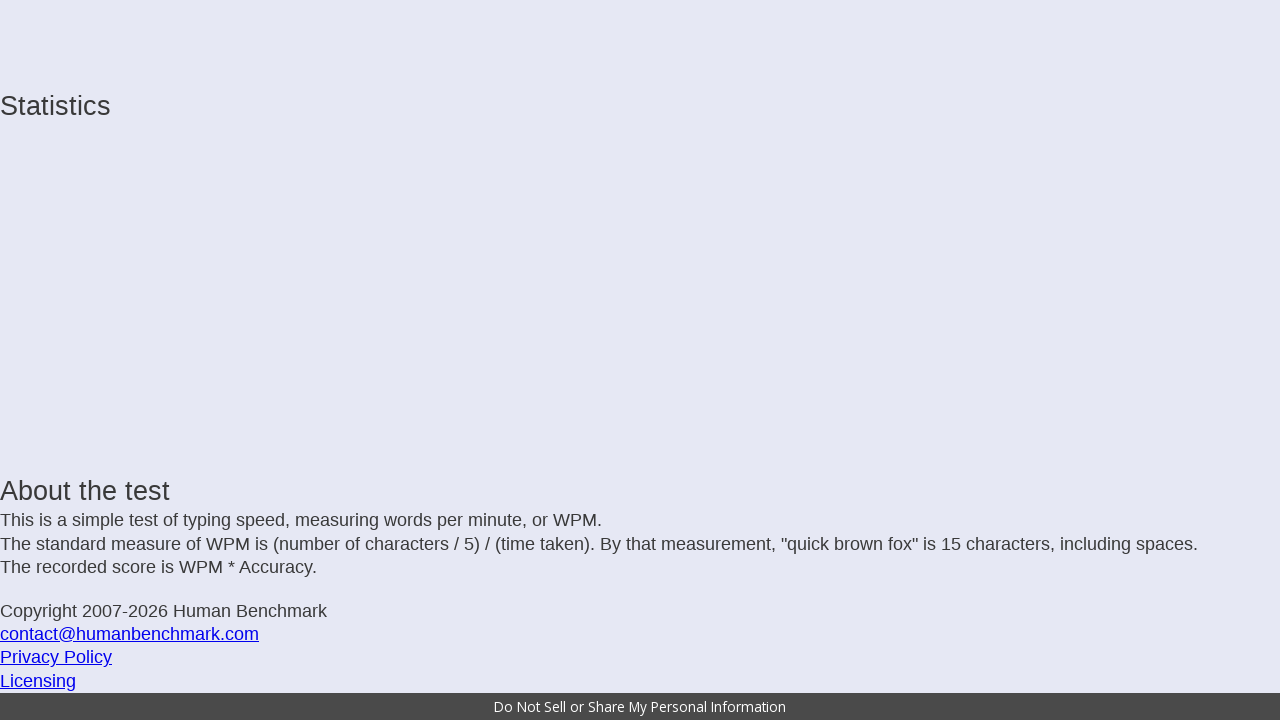

Typed incomplete letter: 'l'
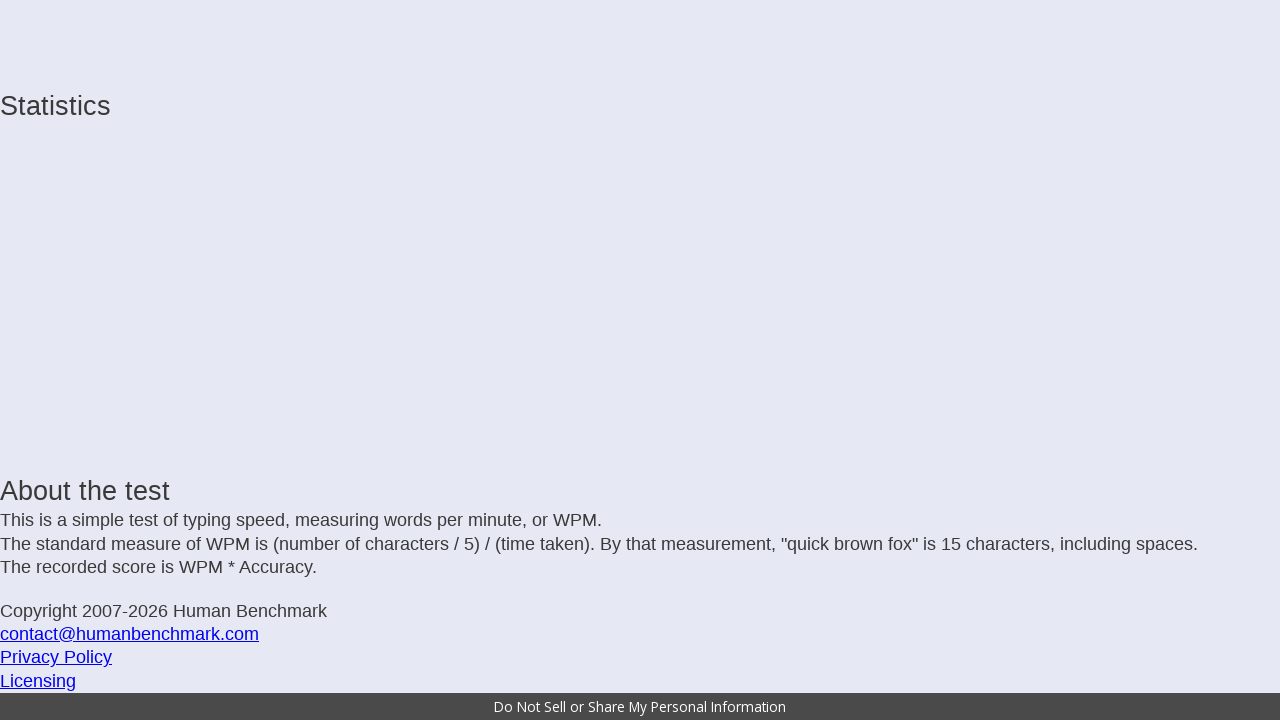

Typed incomplete letter: 'a'
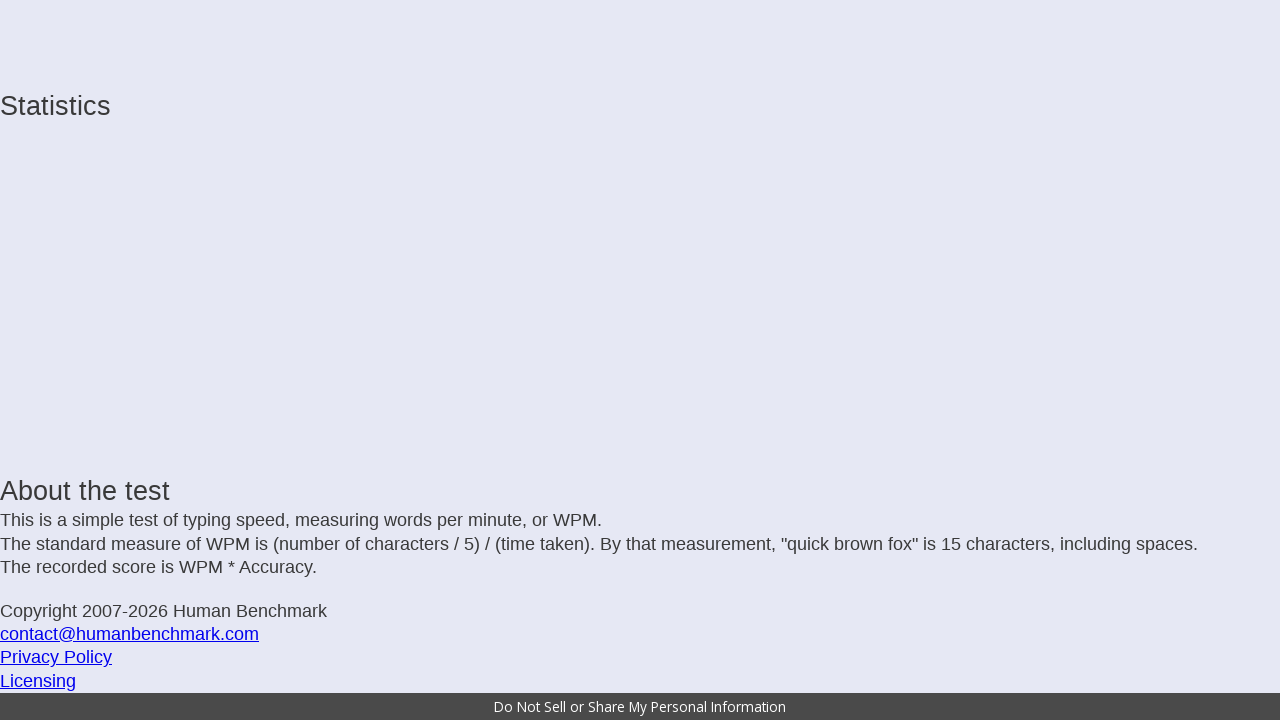

Typed incomplete letter: 'n'
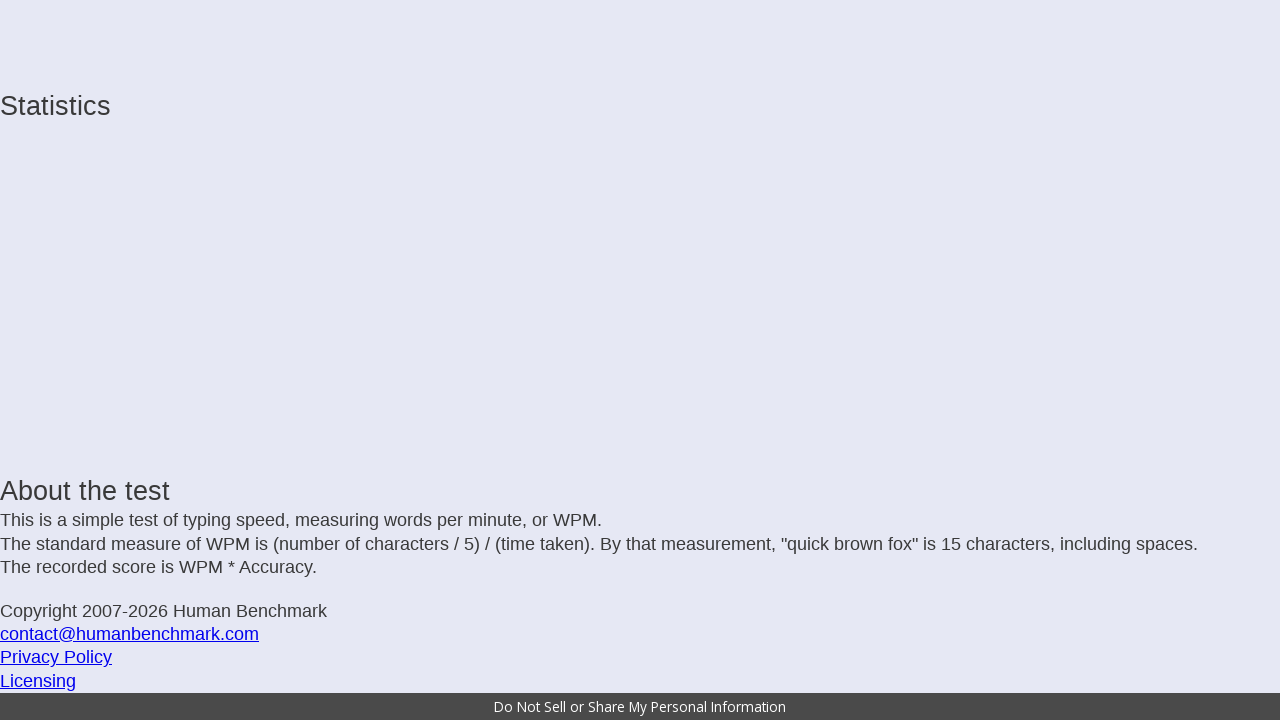

Typed incomplete letter: 'c'
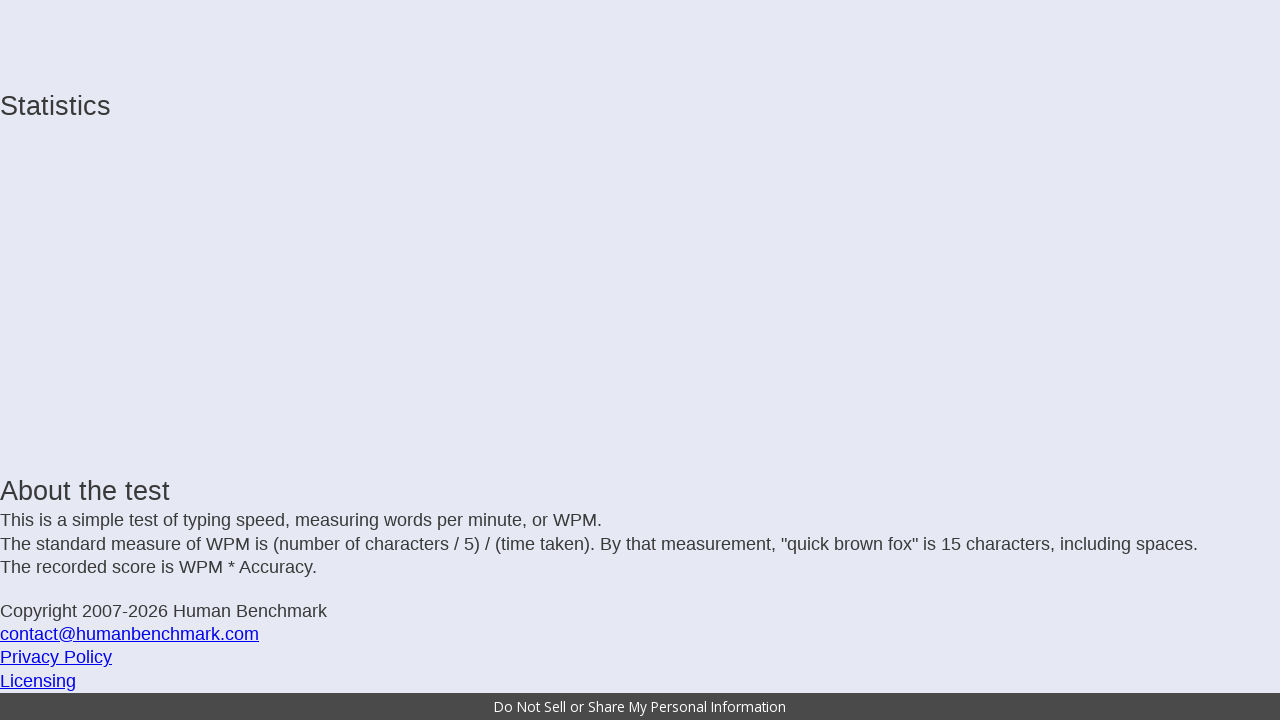

Typed incomplete letter: 'e'
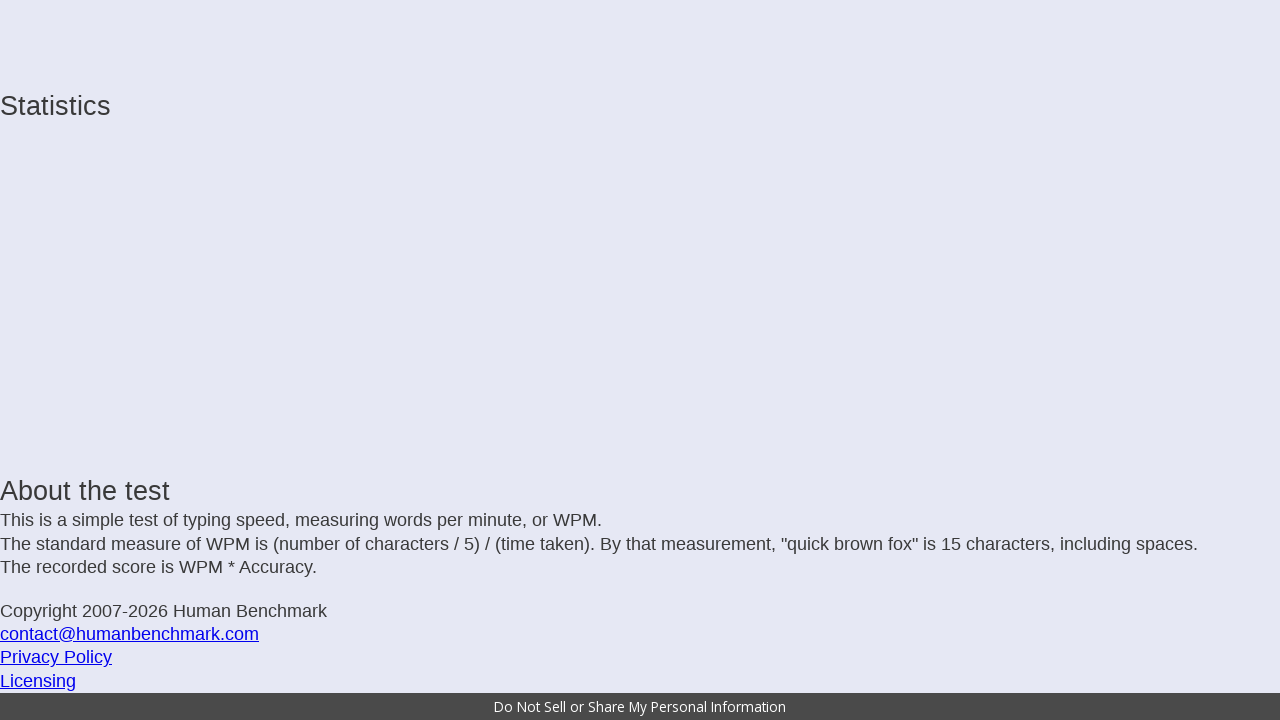

Typed incomplete letter: 'd'
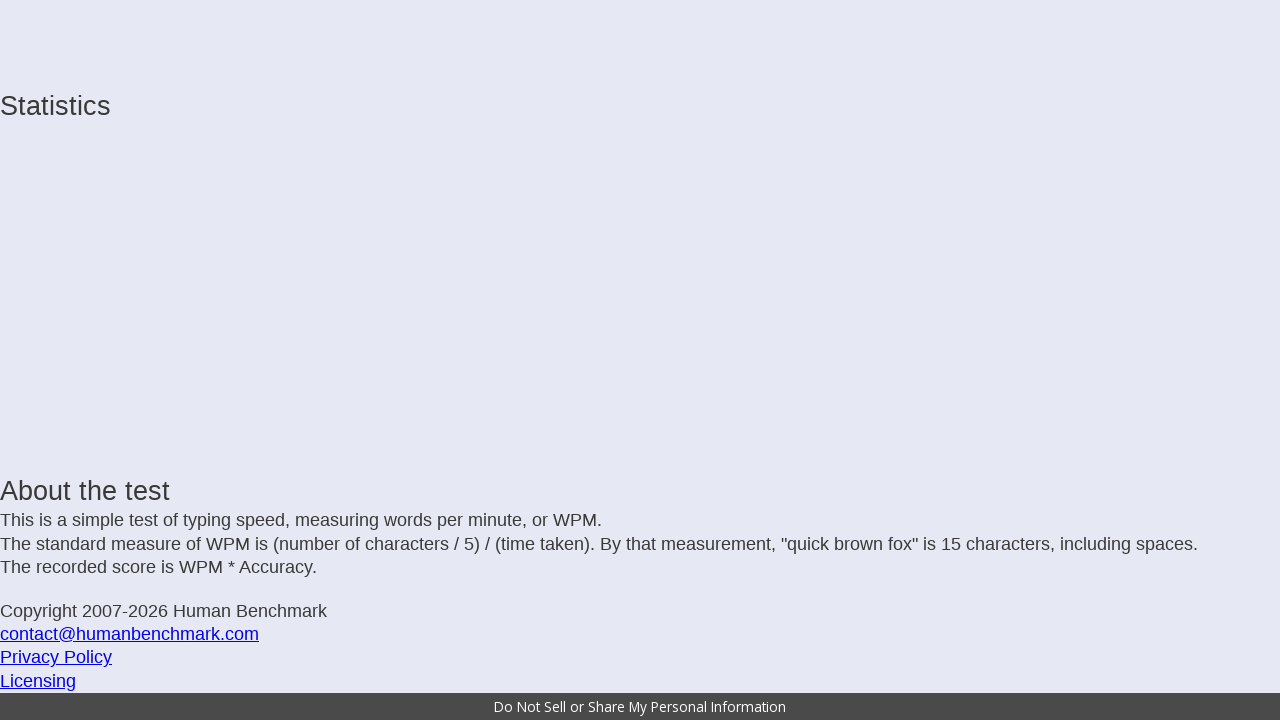

Typed incomplete letter: ' '
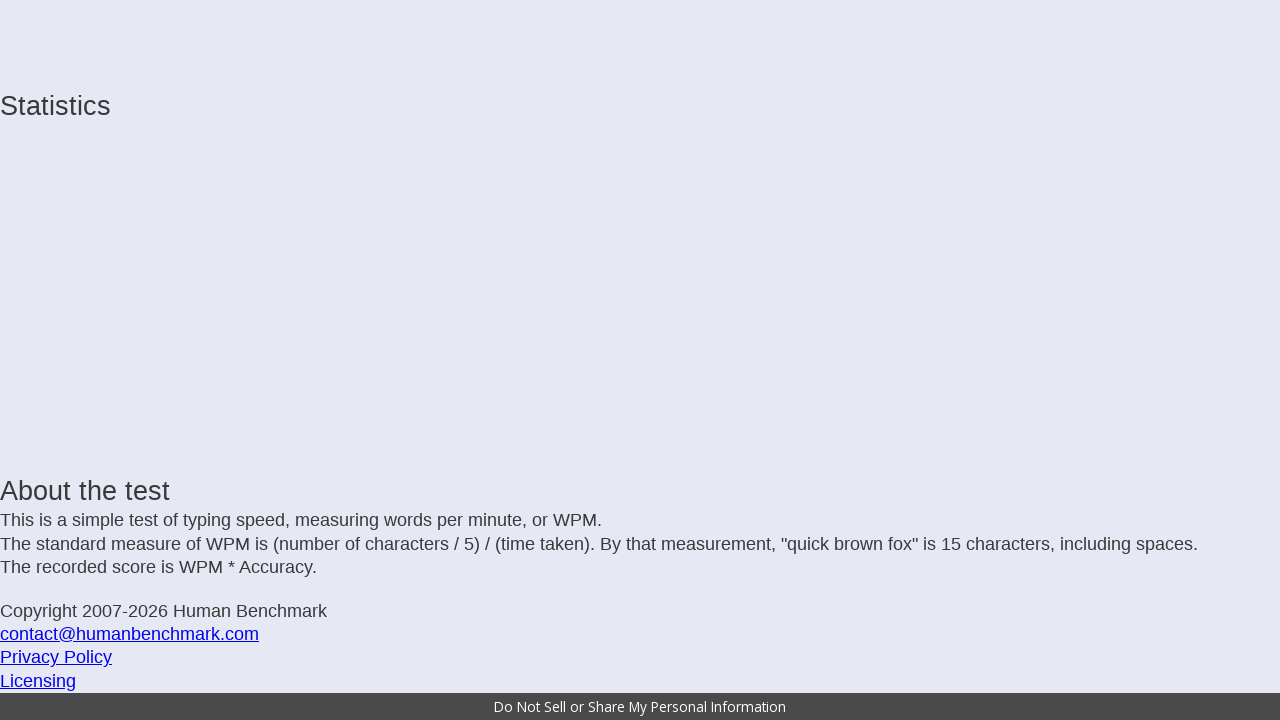

Typed incomplete letter: 'm'
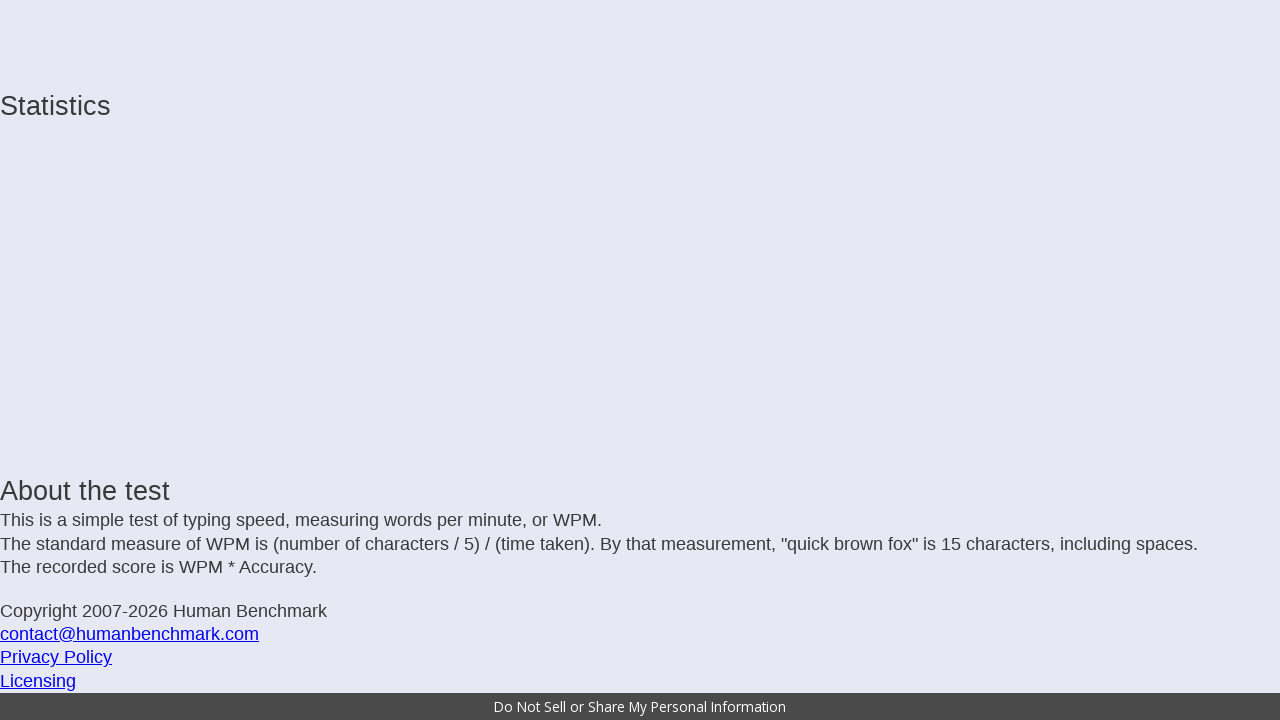

Typed incomplete letter: 'i'
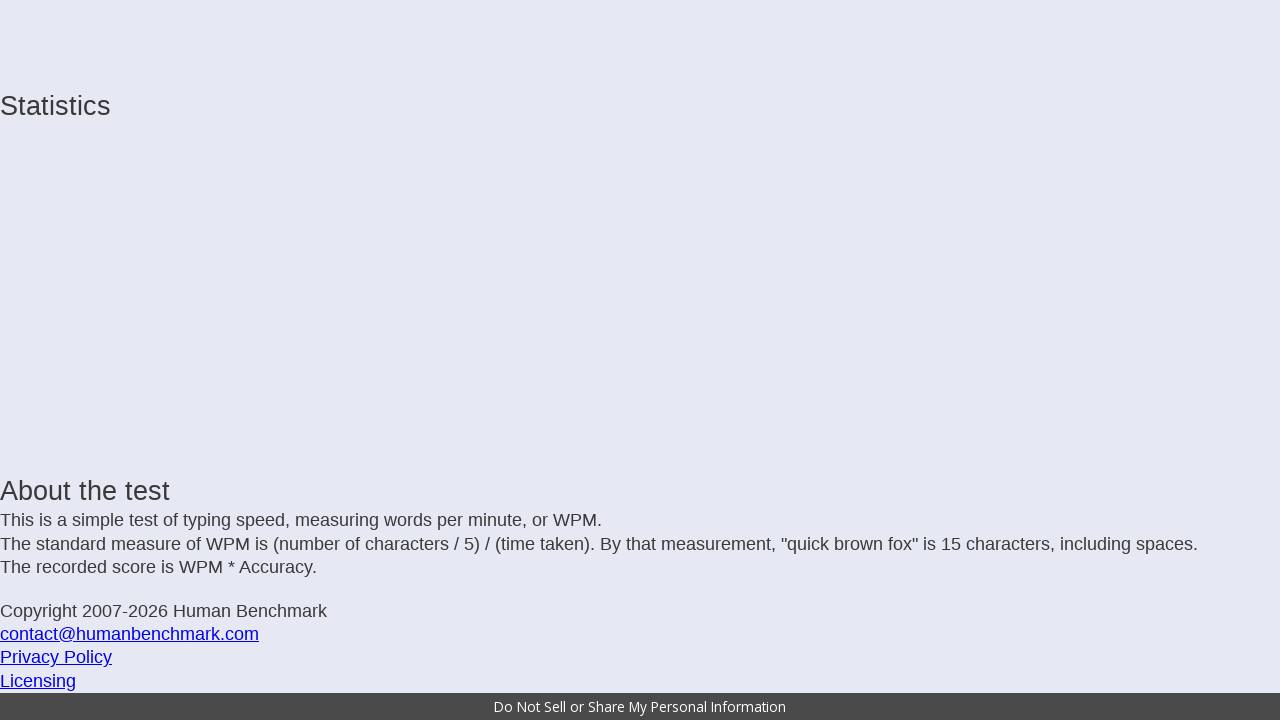

Typed incomplete letter: 'n'
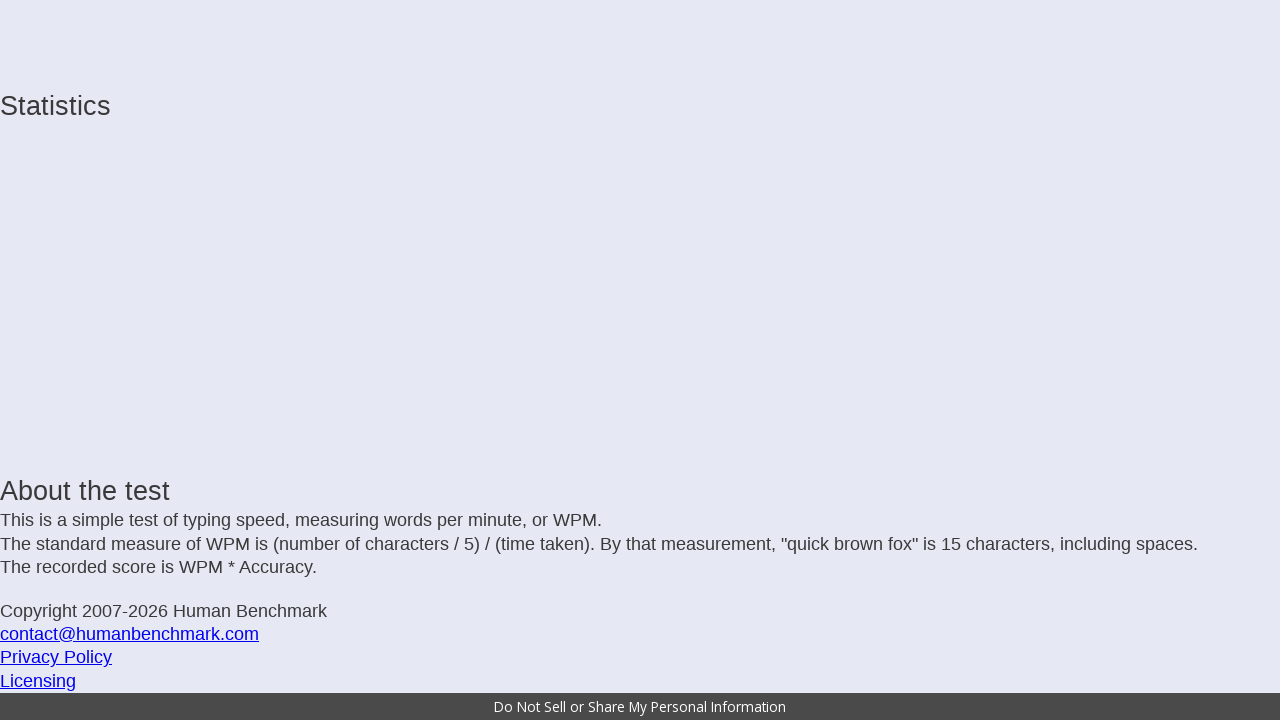

Typed incomplete letter: 'd'
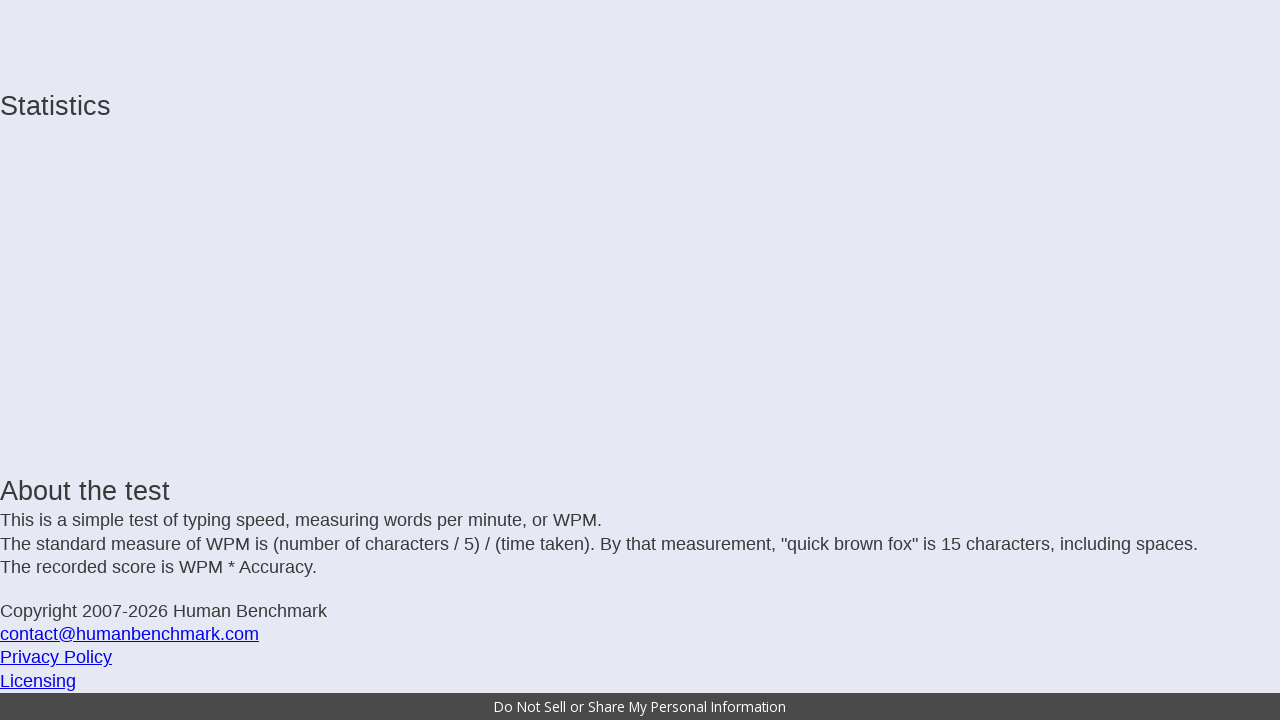

Typed incomplete letter: '.'
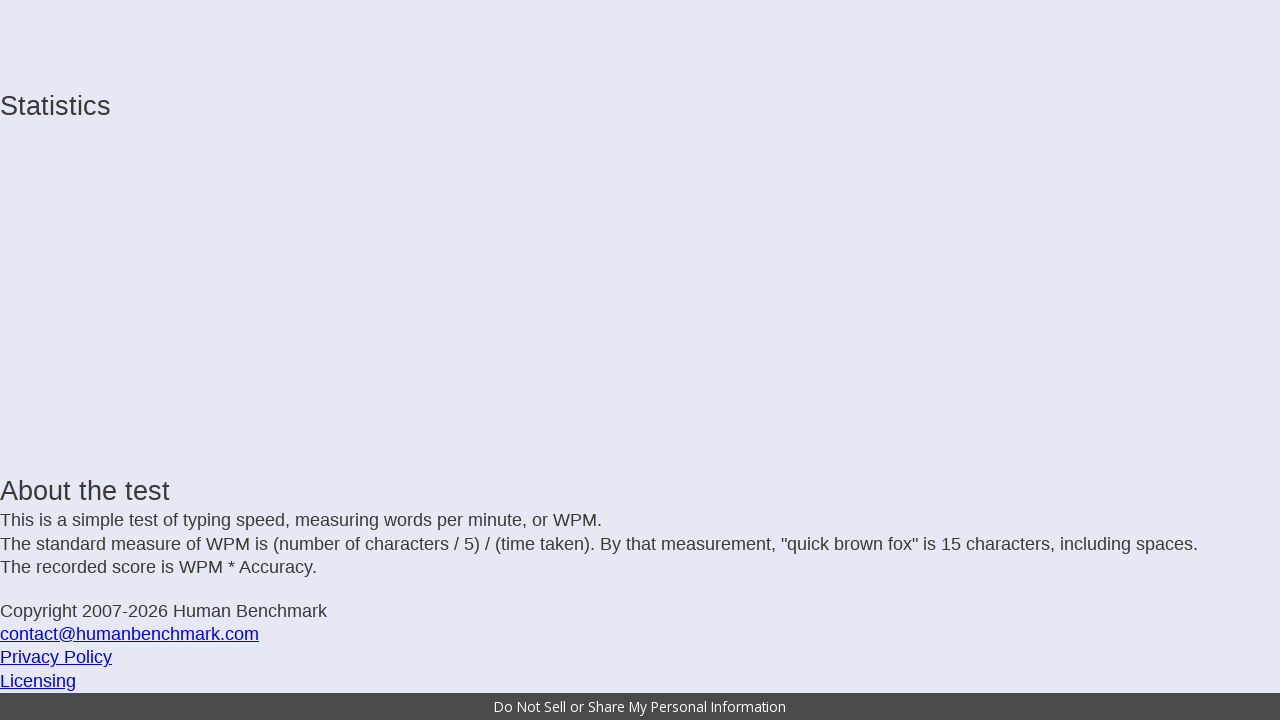

Typed incomplete letter: ' '
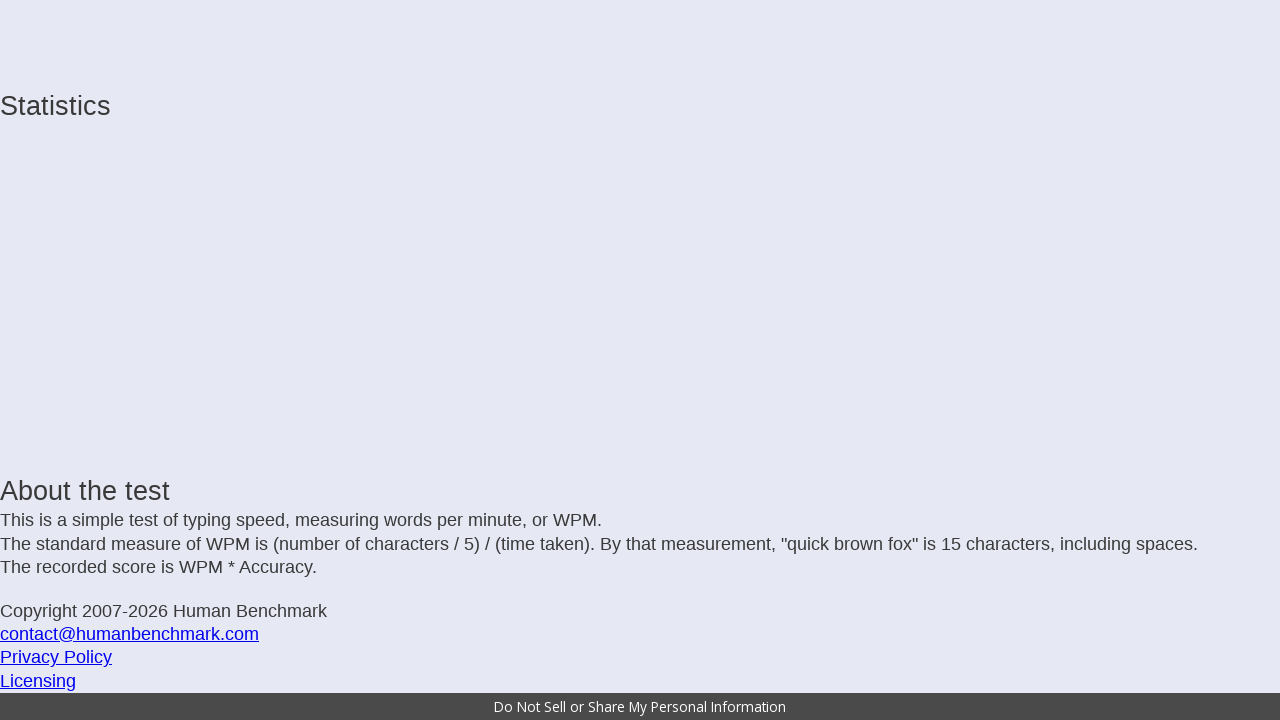

Typed incomplete letter: 'H'
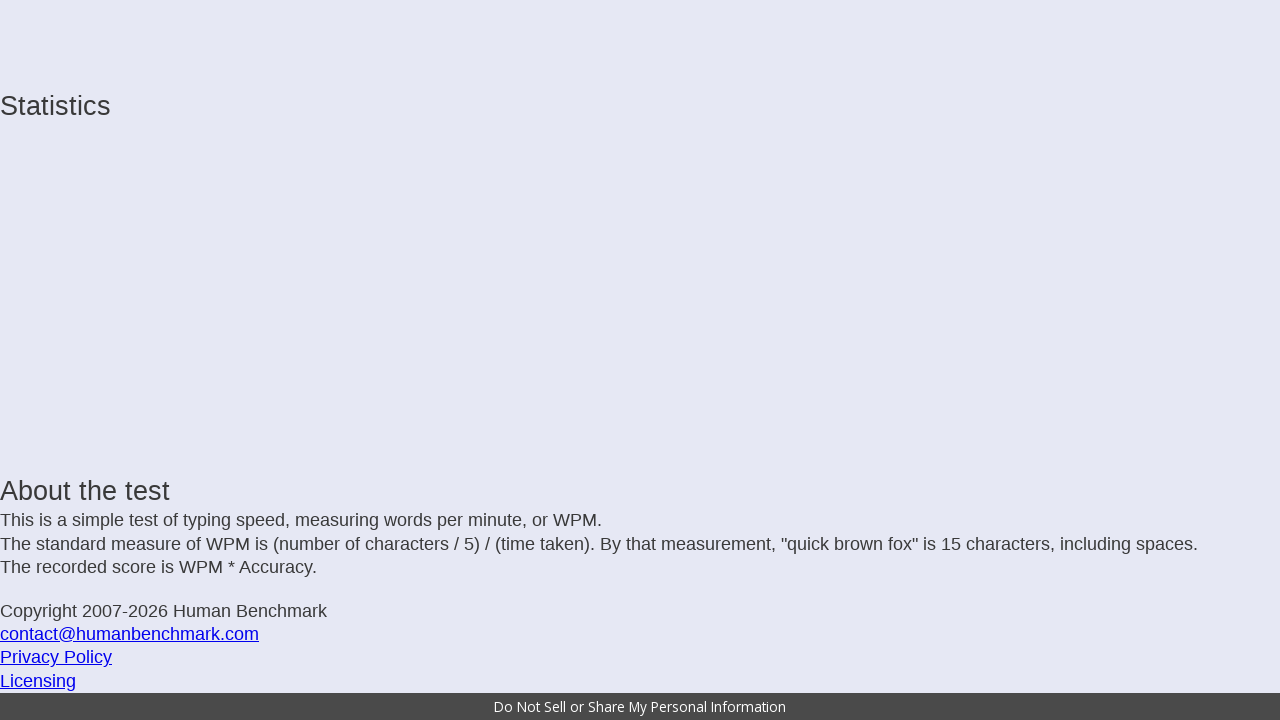

Typed incomplete letter: 'e'
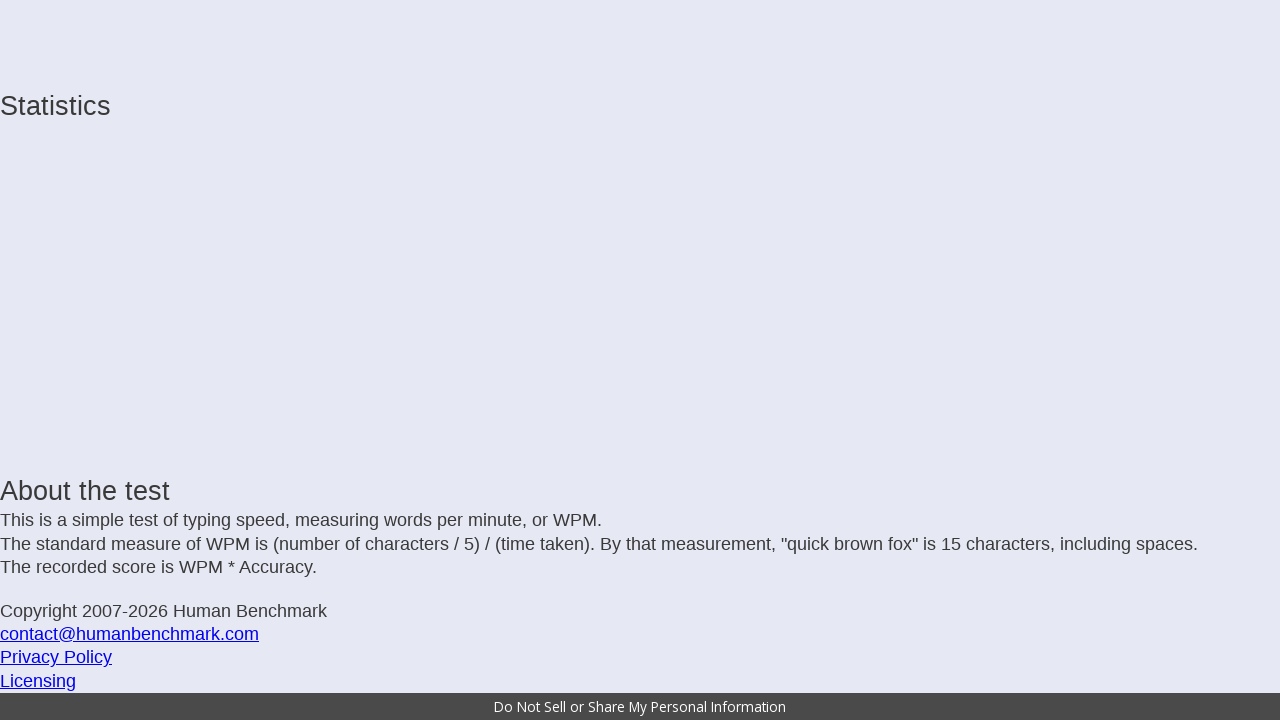

Typed incomplete letter: ' '
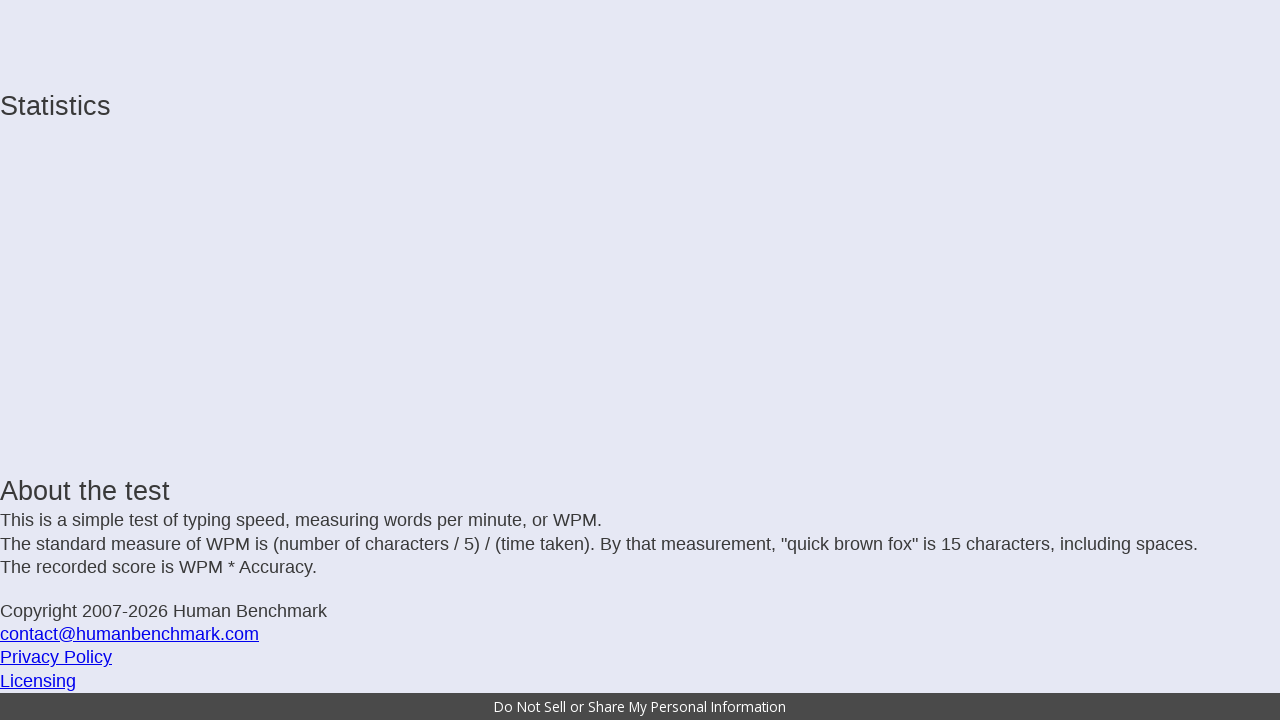

Typed incomplete letter: 'w'
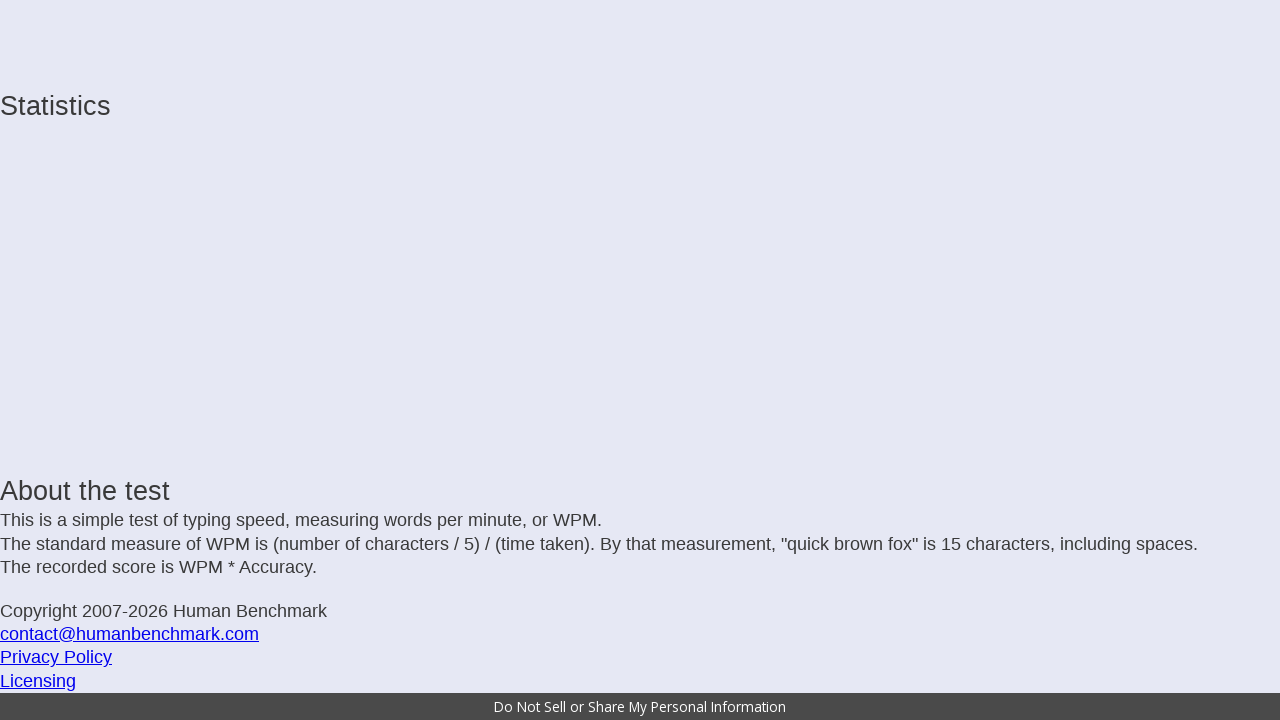

Typed incomplete letter: 'a'
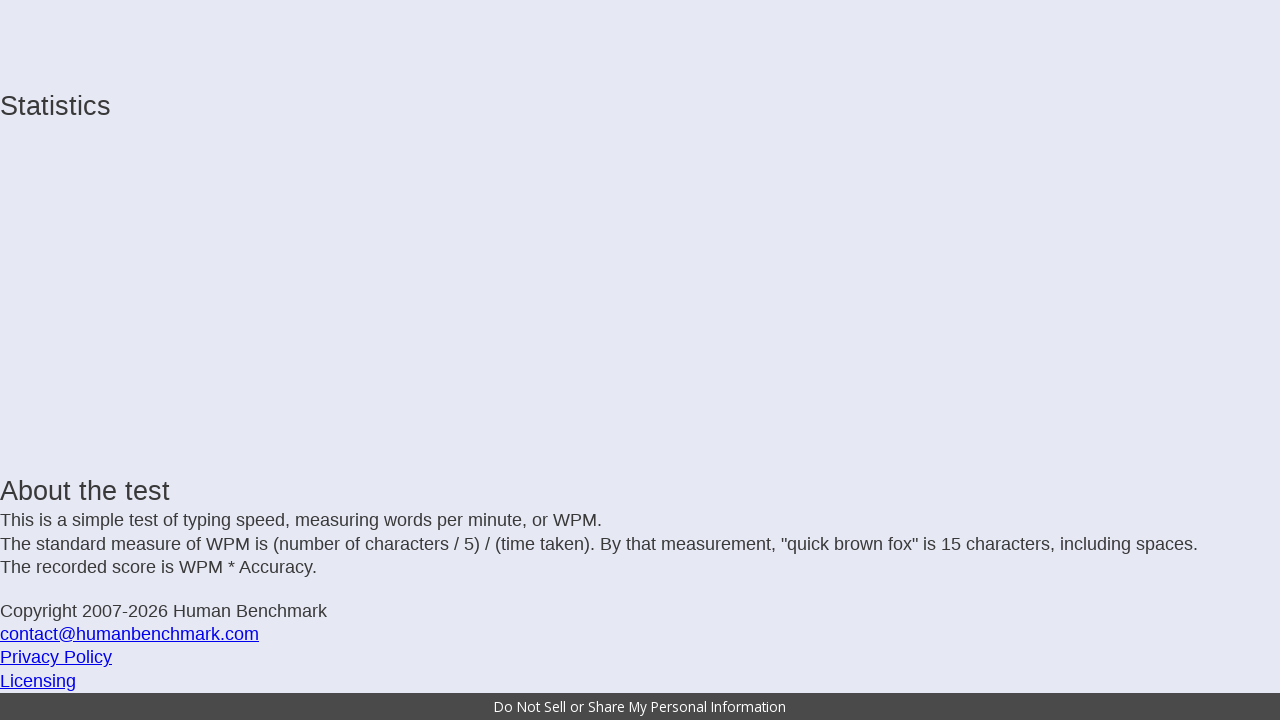

Typed incomplete letter: 's'
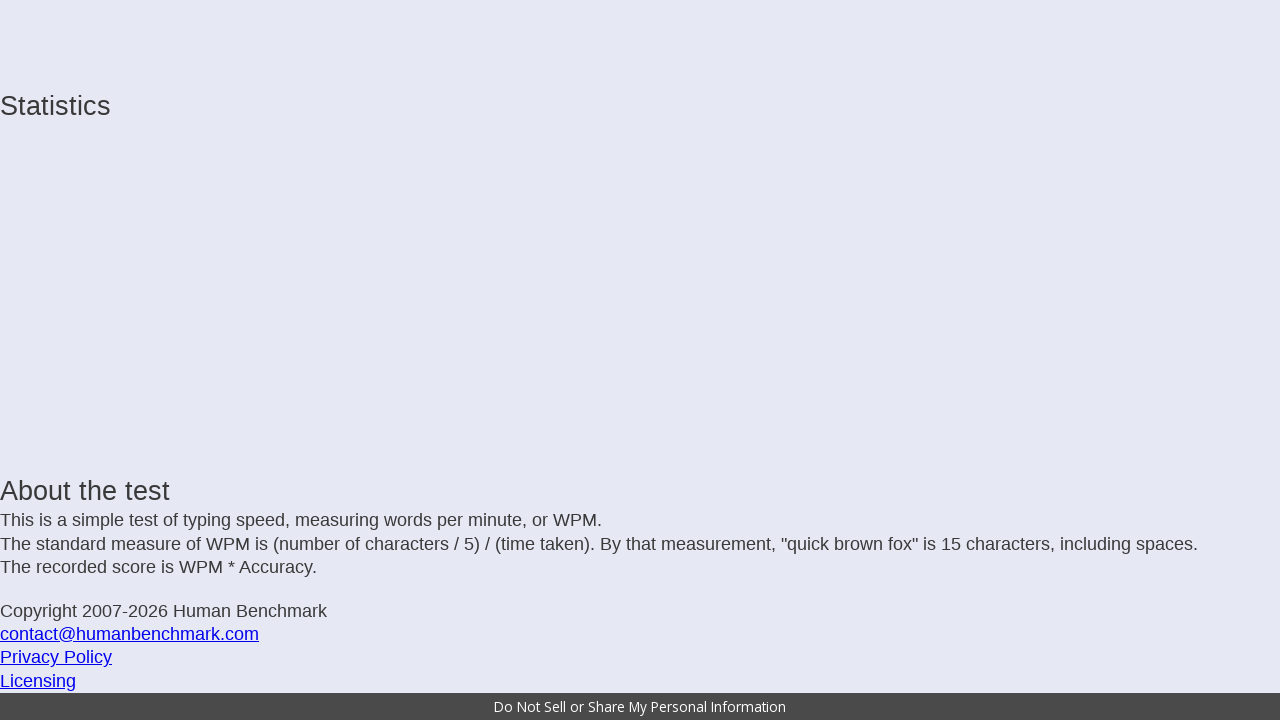

Typed incomplete letter: ','
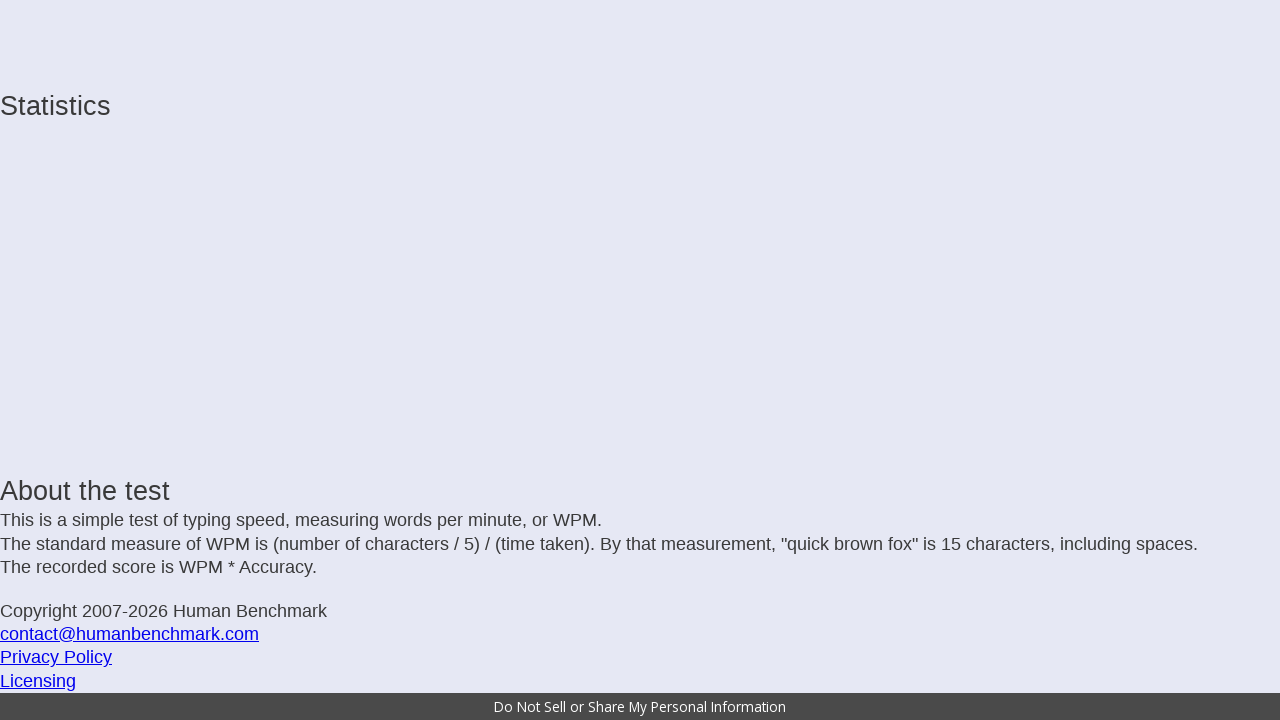

Typed incomplete letter: ' '
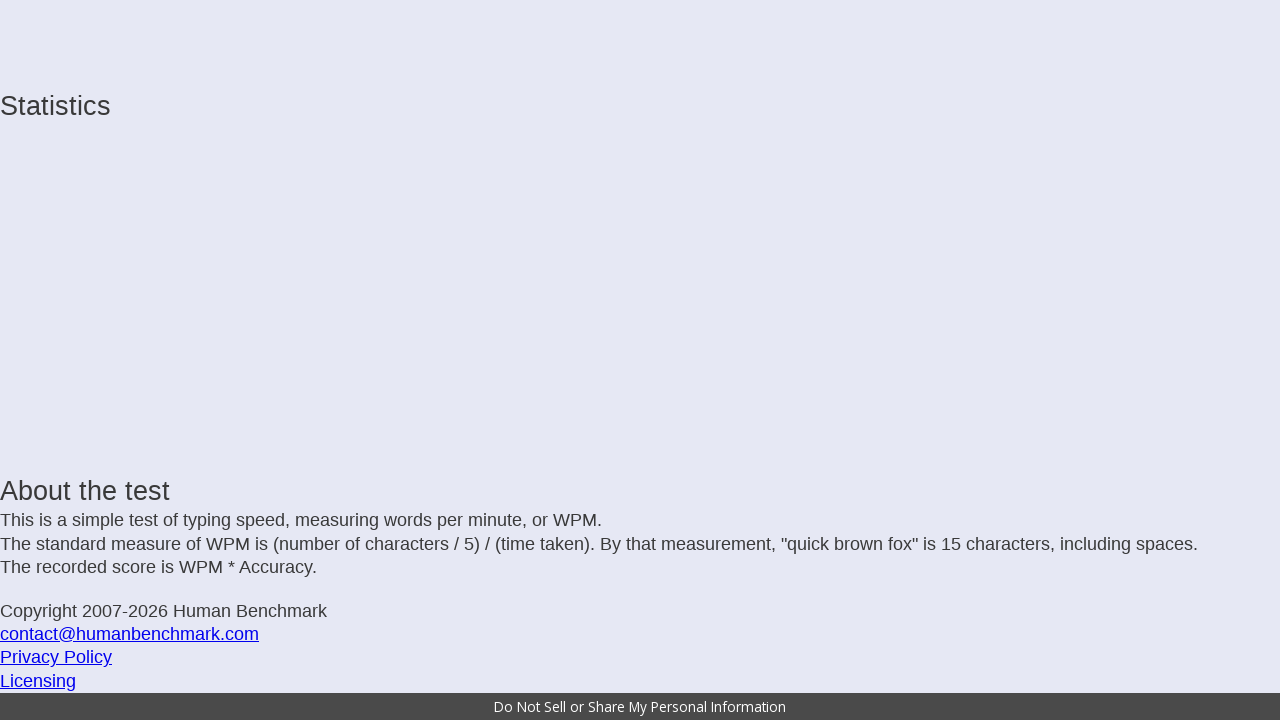

Typed incomplete letter: 'I'
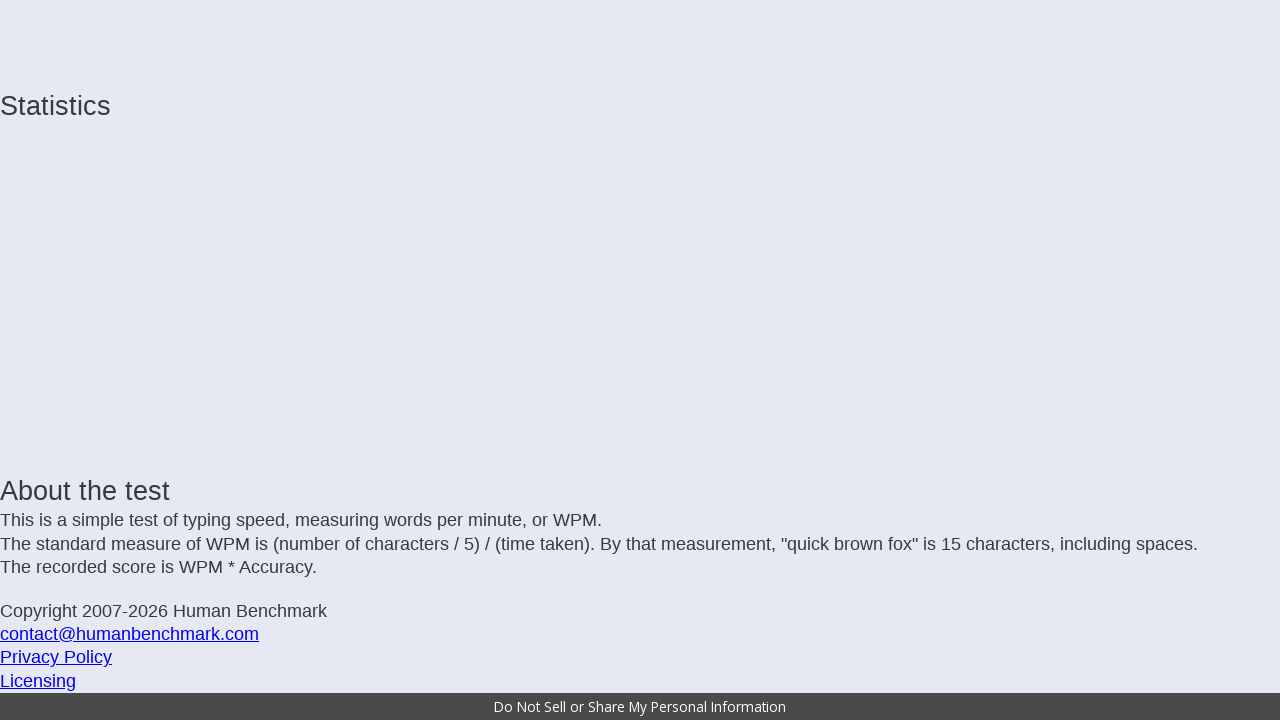

Typed incomplete letter: ' '
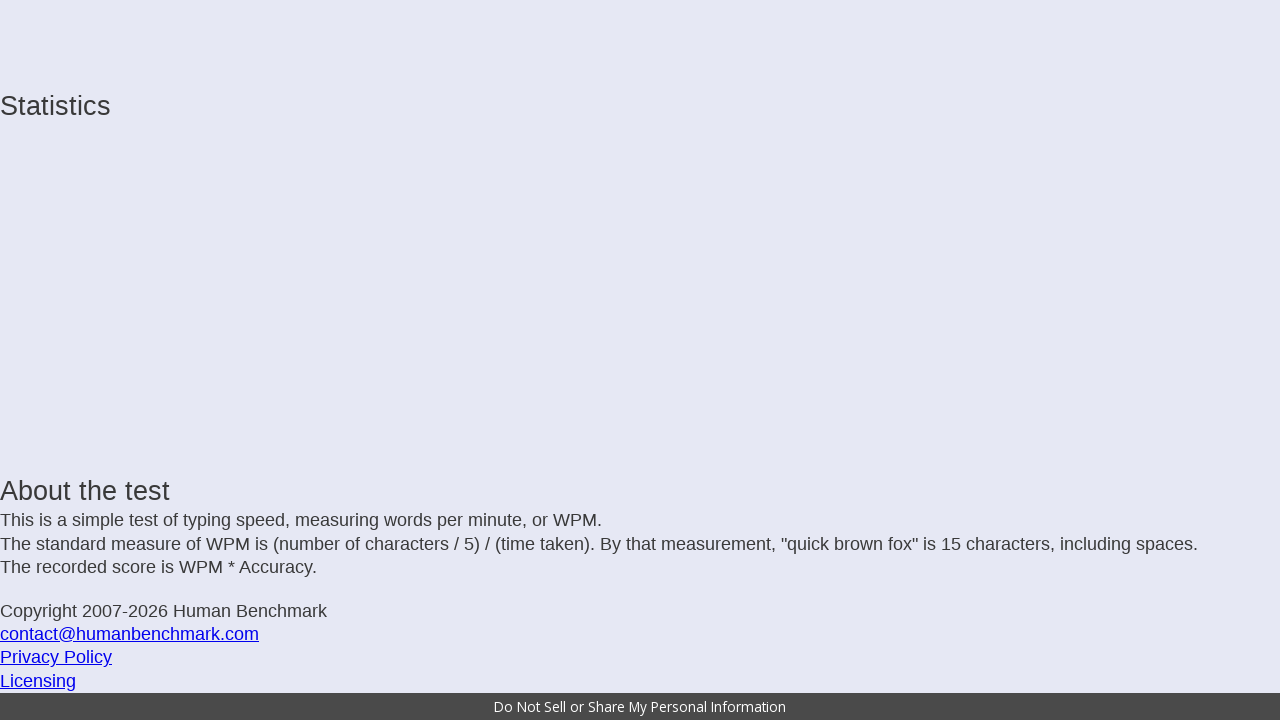

Typed incomplete letter: 't'
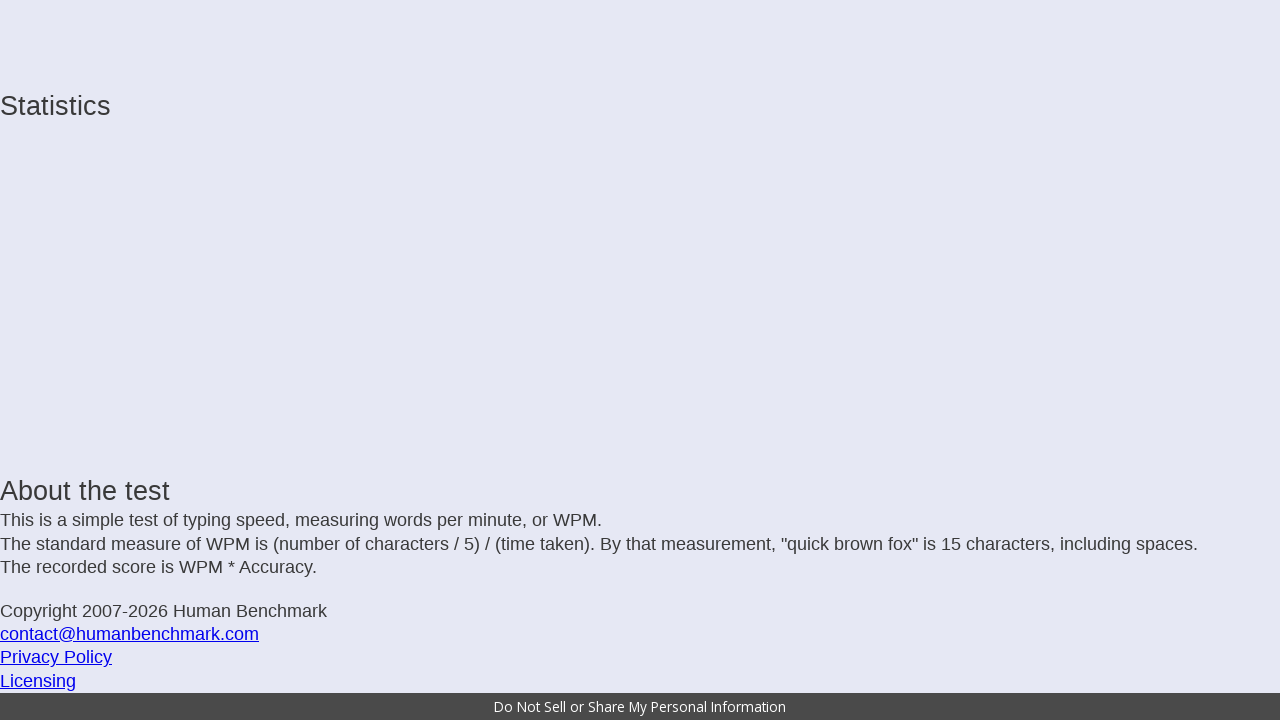

Typed incomplete letter: 'a'
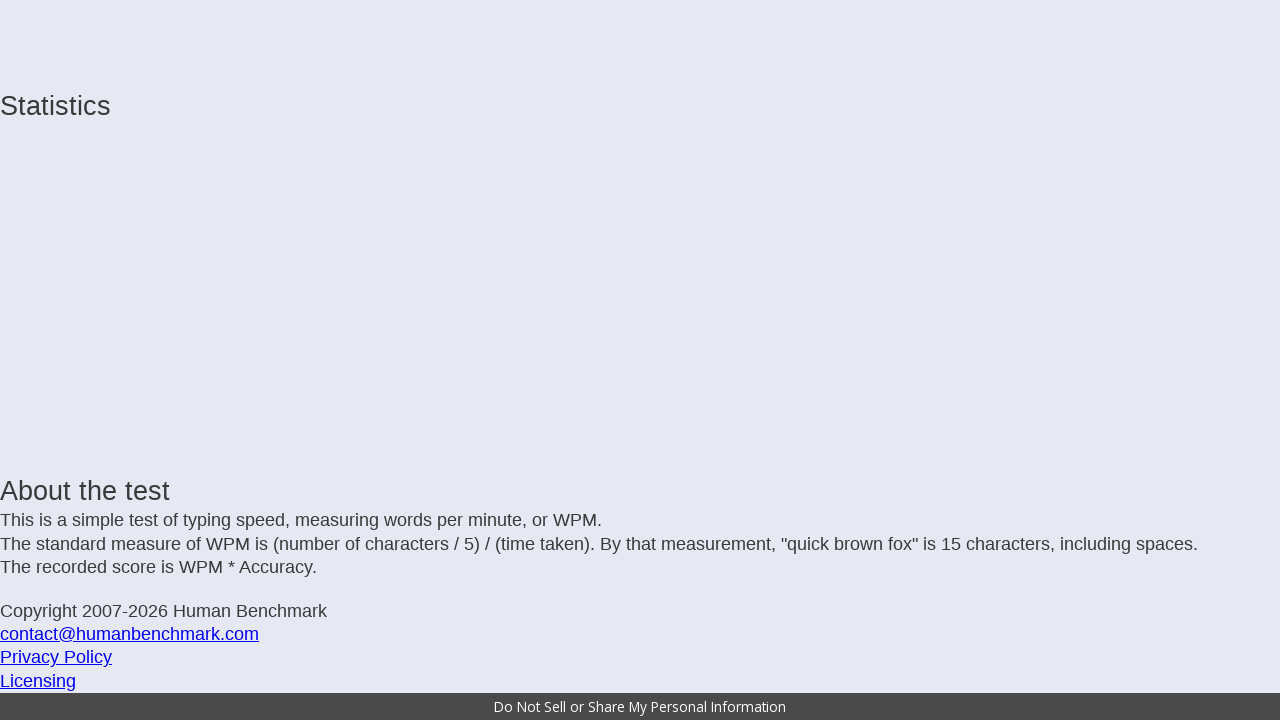

Typed incomplete letter: 'k'
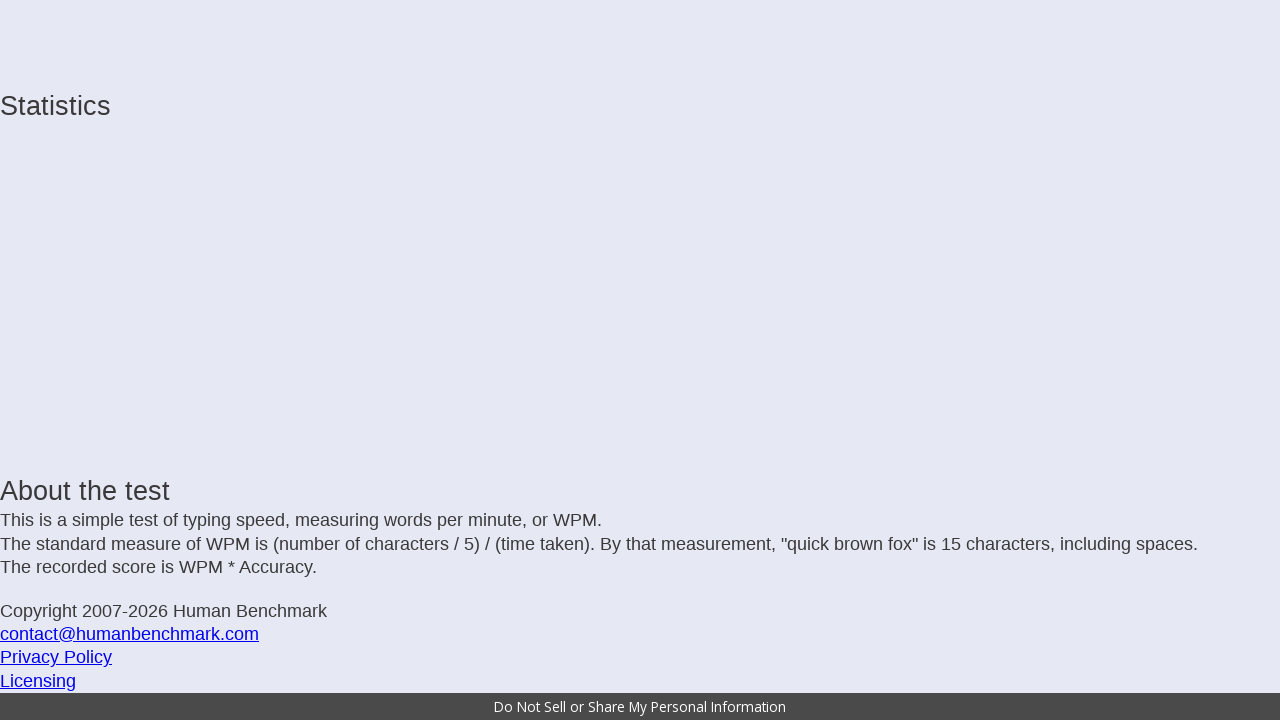

Typed incomplete letter: 'e'
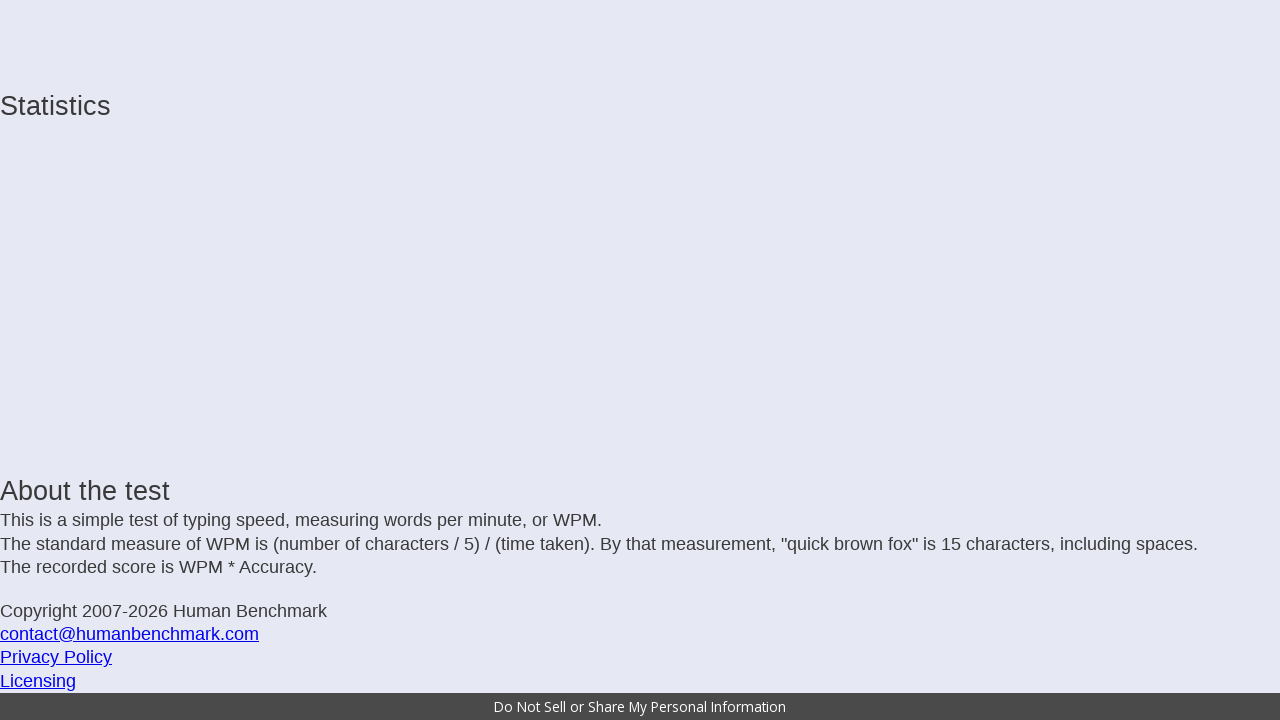

Typed incomplete letter: ' '
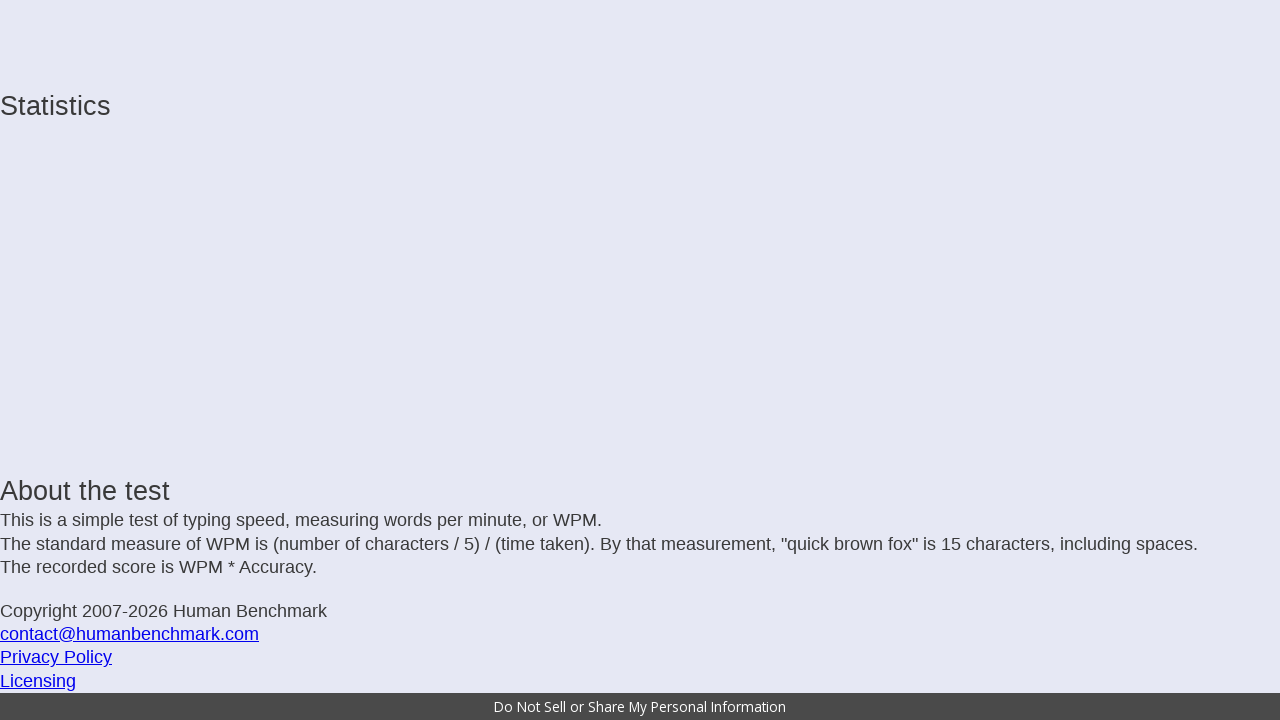

Typed incomplete letter: 'i'
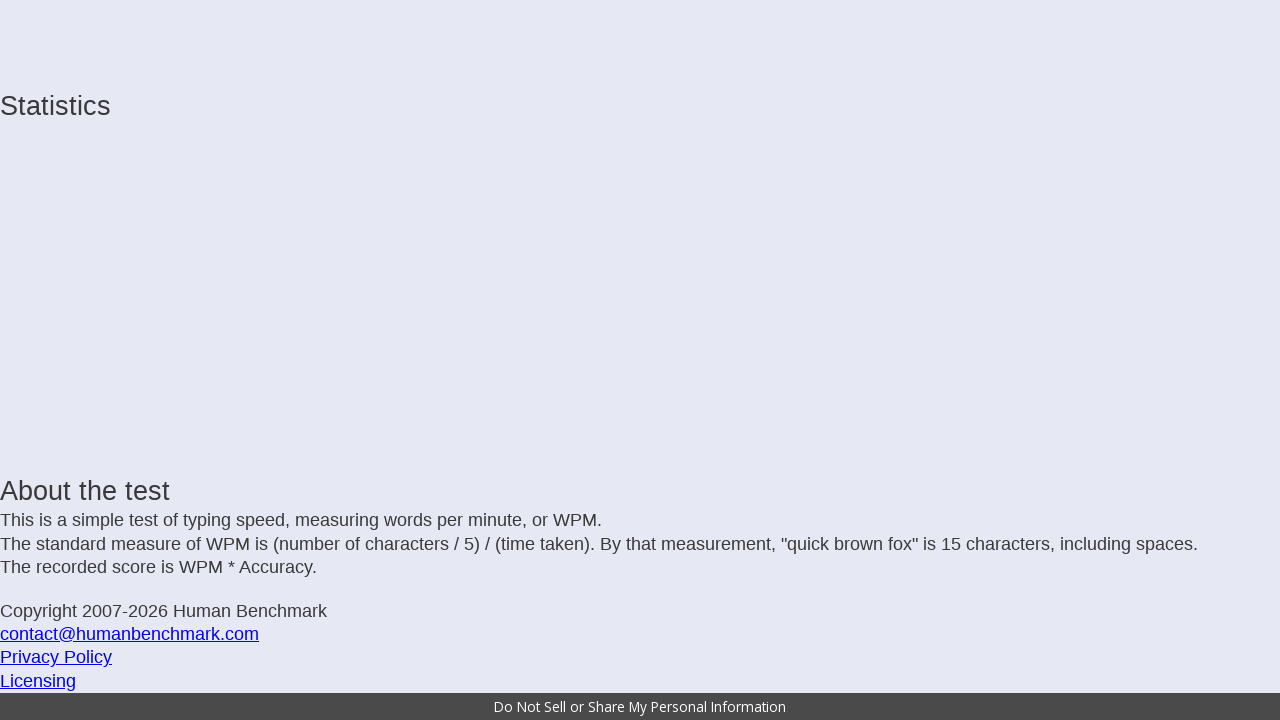

Typed incomplete letter: 't'
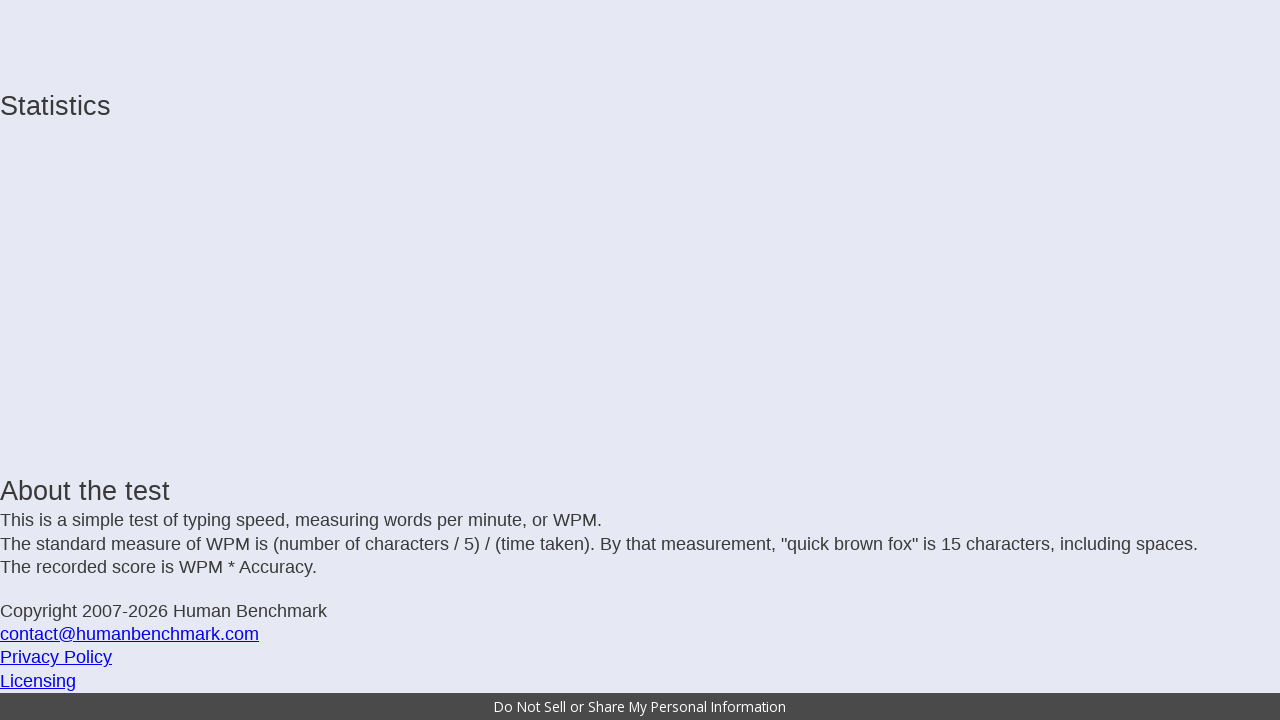

Typed incomplete letter: ','
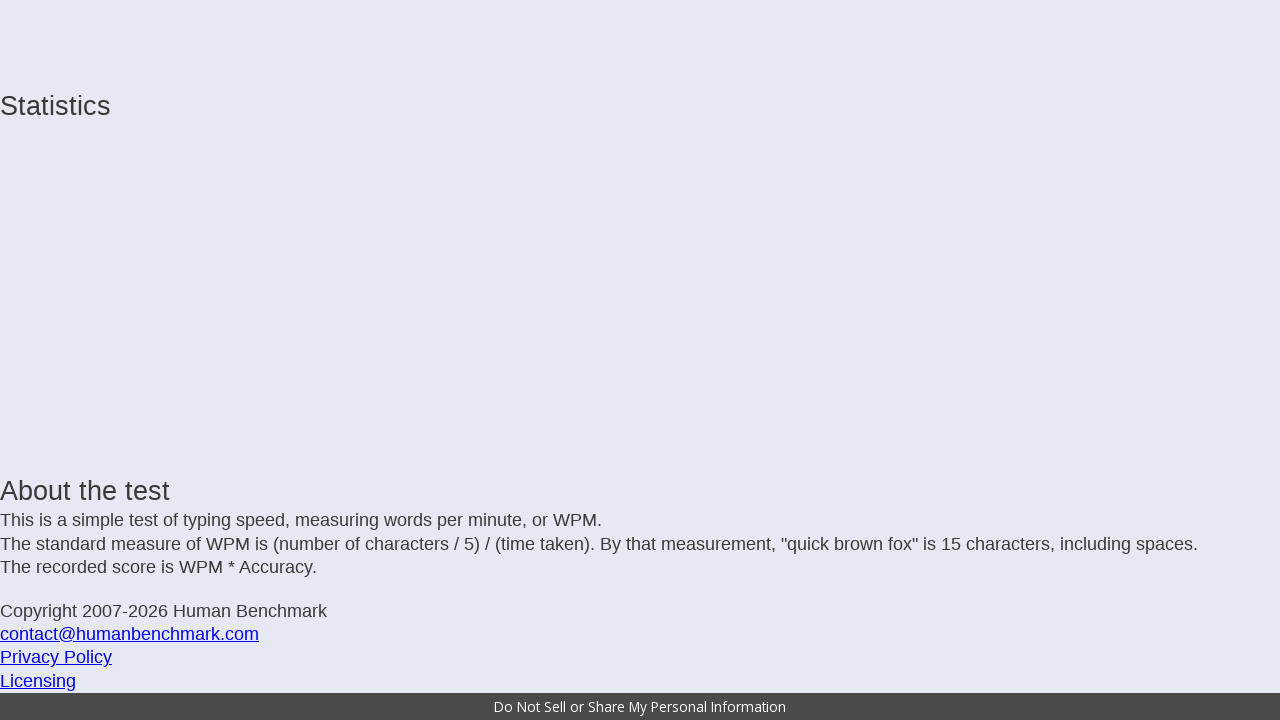

Typed incomplete letter: ' '
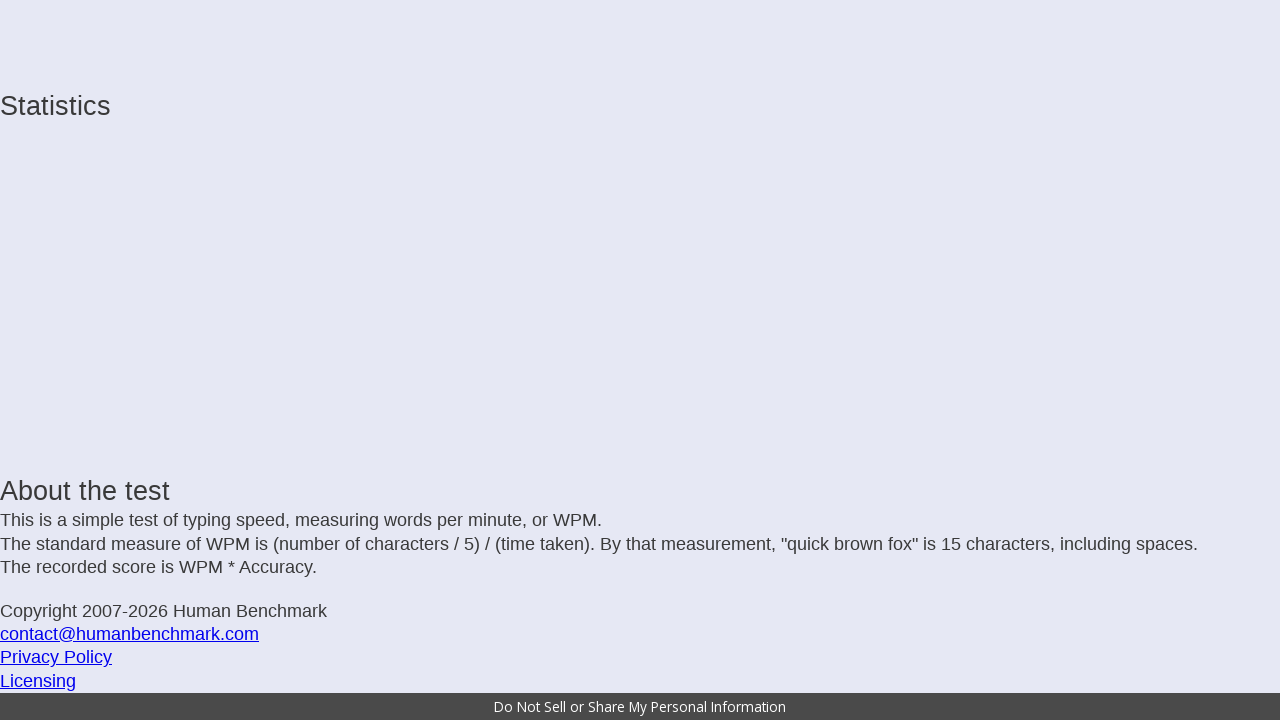

Typed incomplete letter: 't'
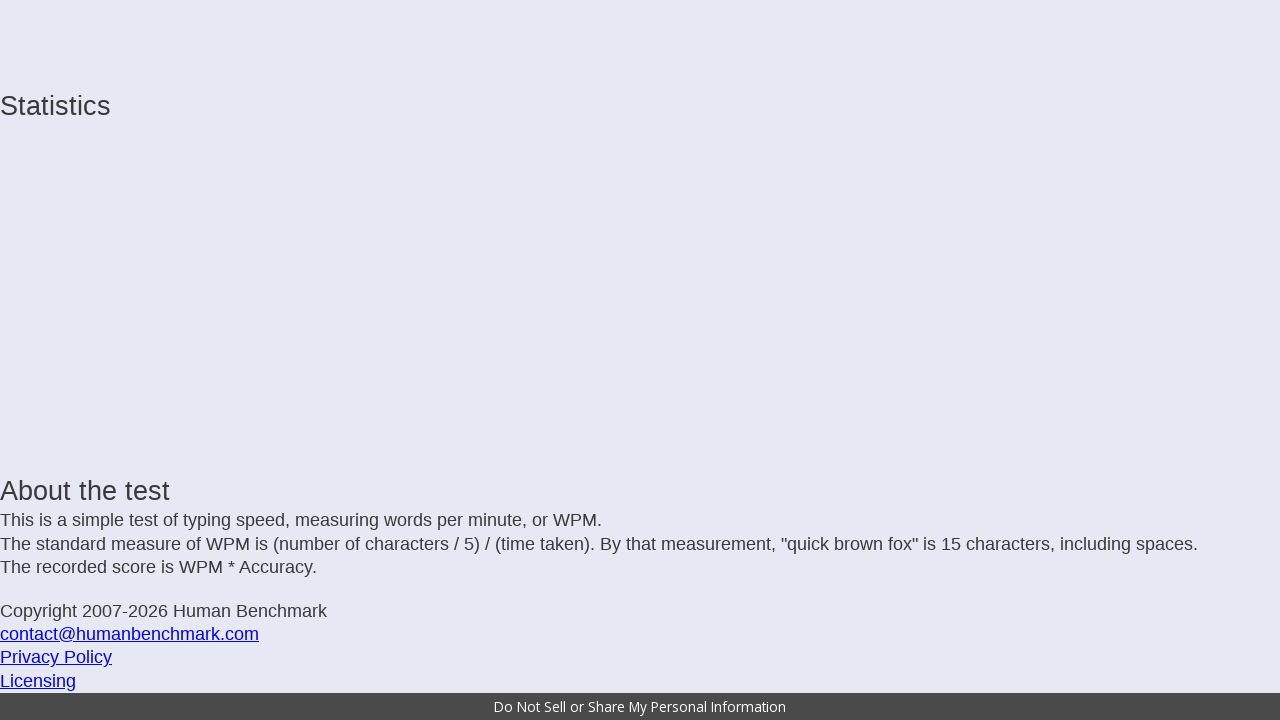

Typed incomplete letter: 'h'
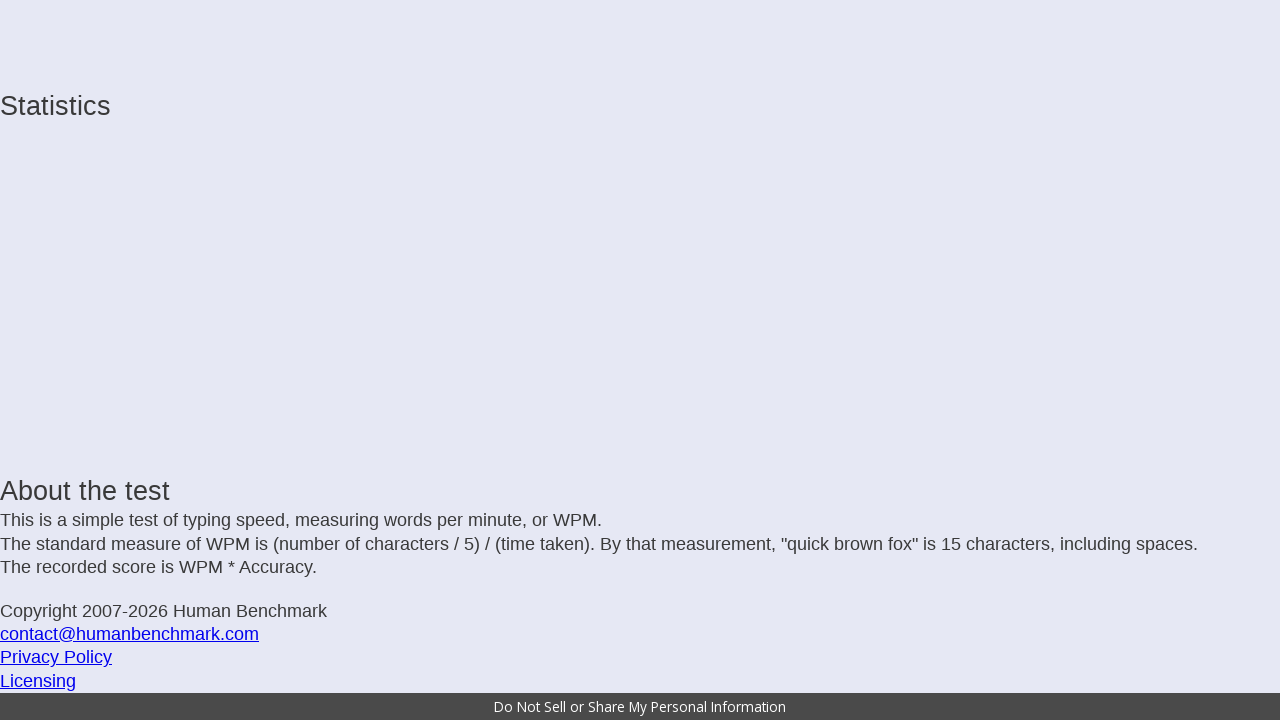

Typed incomplete letter: 'e'
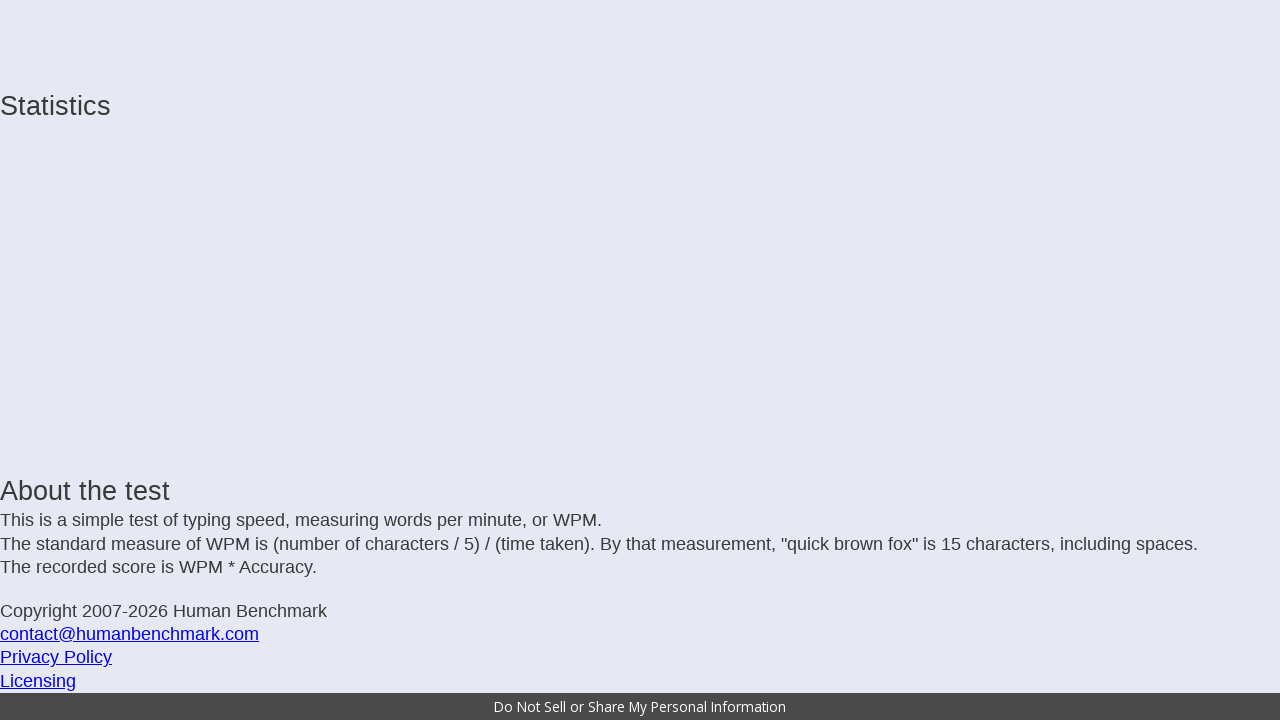

Typed incomplete letter: ' '
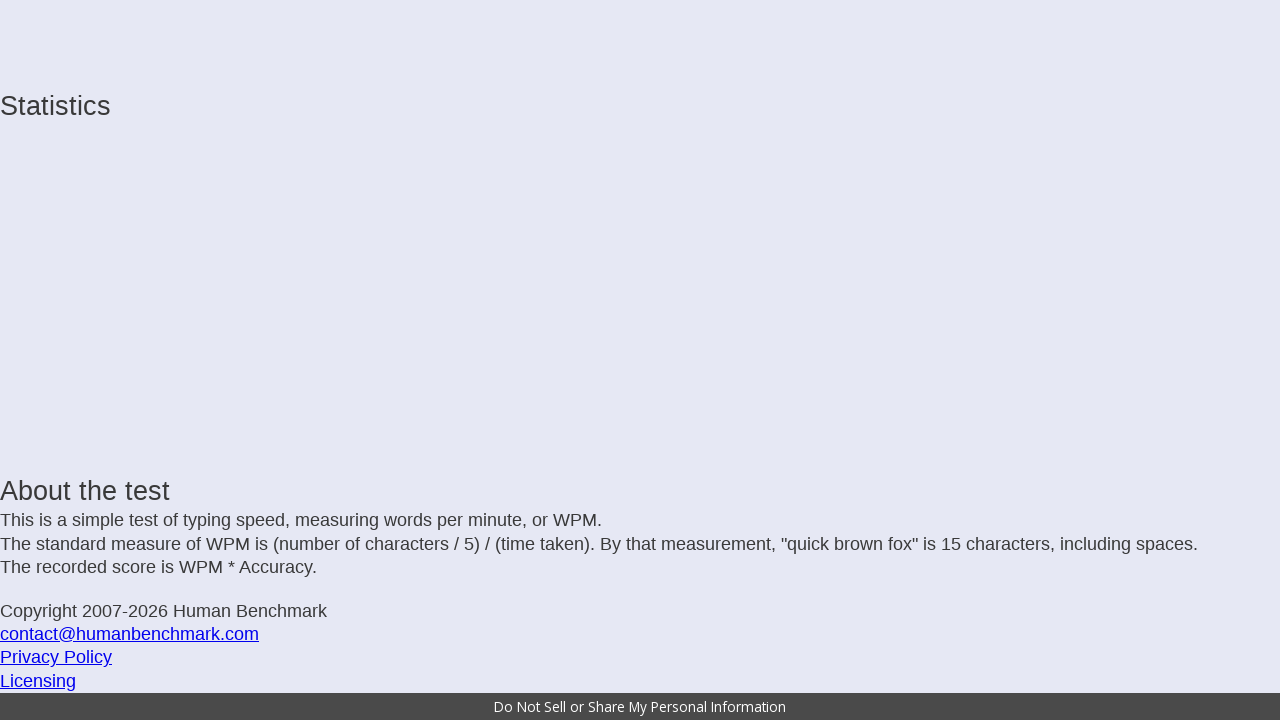

Typed incomplete letter: 'm'
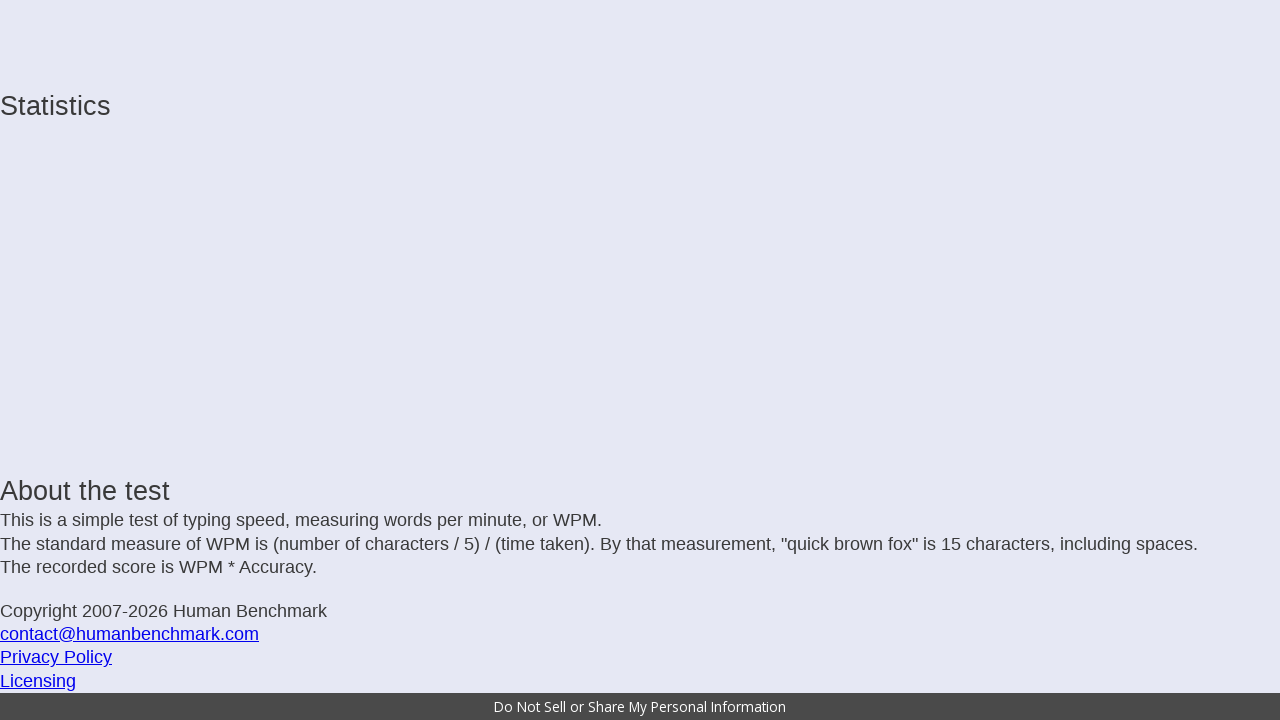

Typed incomplete letter: 'o'
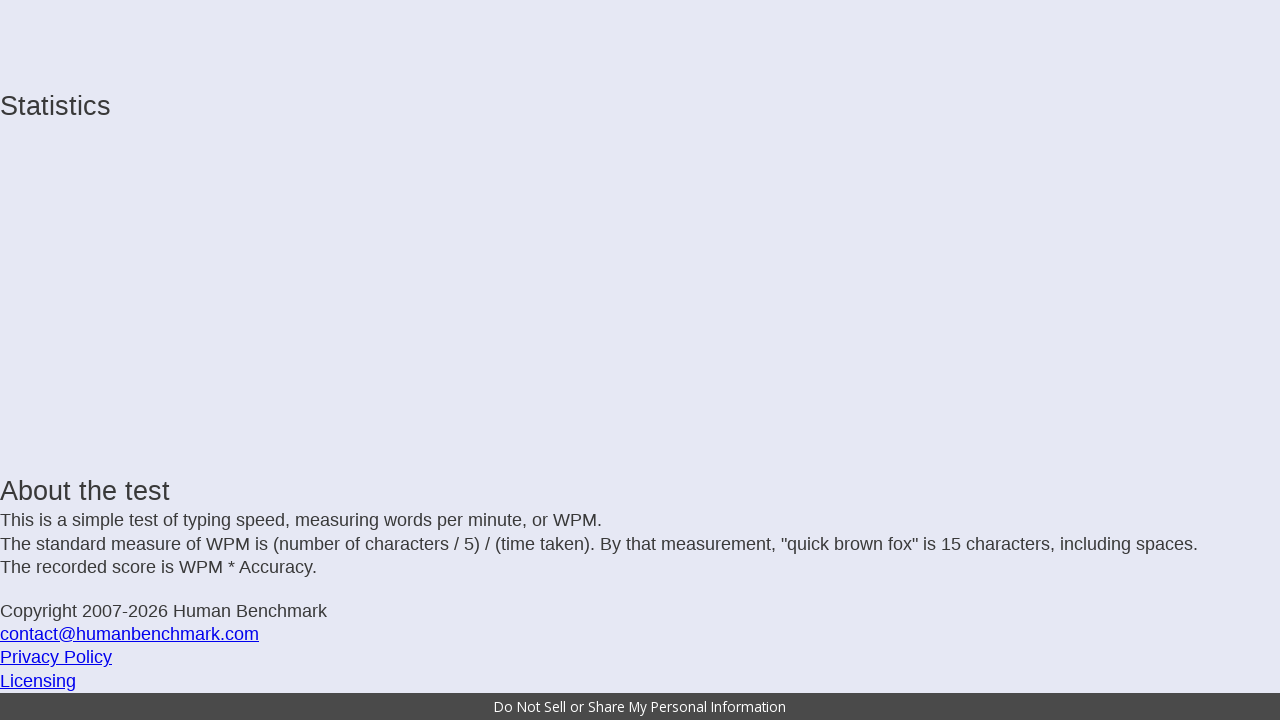

Typed incomplete letter: 's'
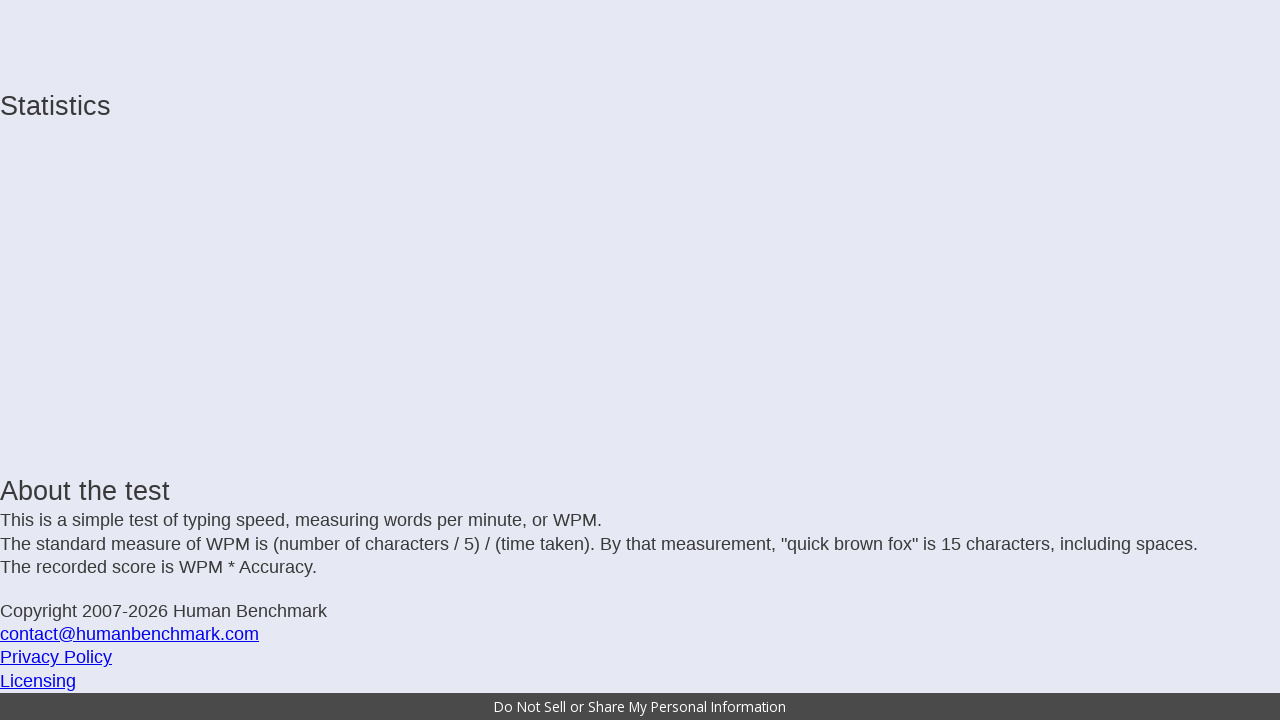

Typed incomplete letter: 't'
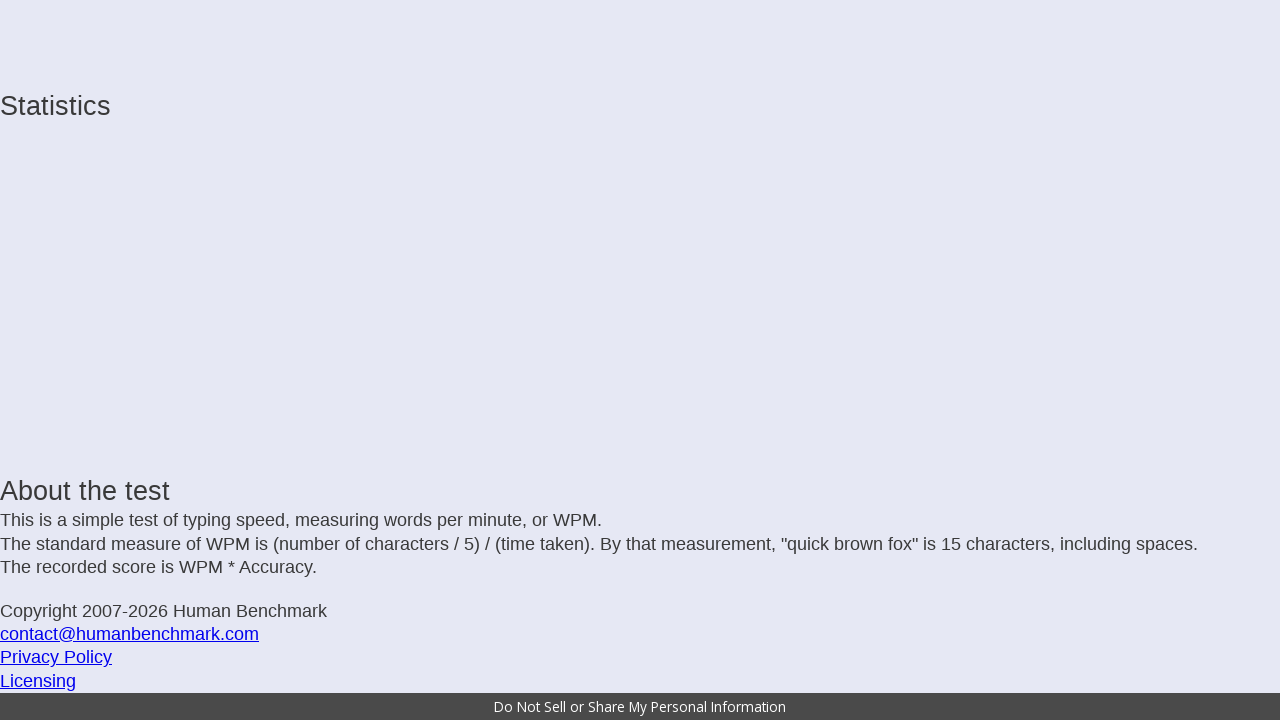

Typed incomplete letter: ' '
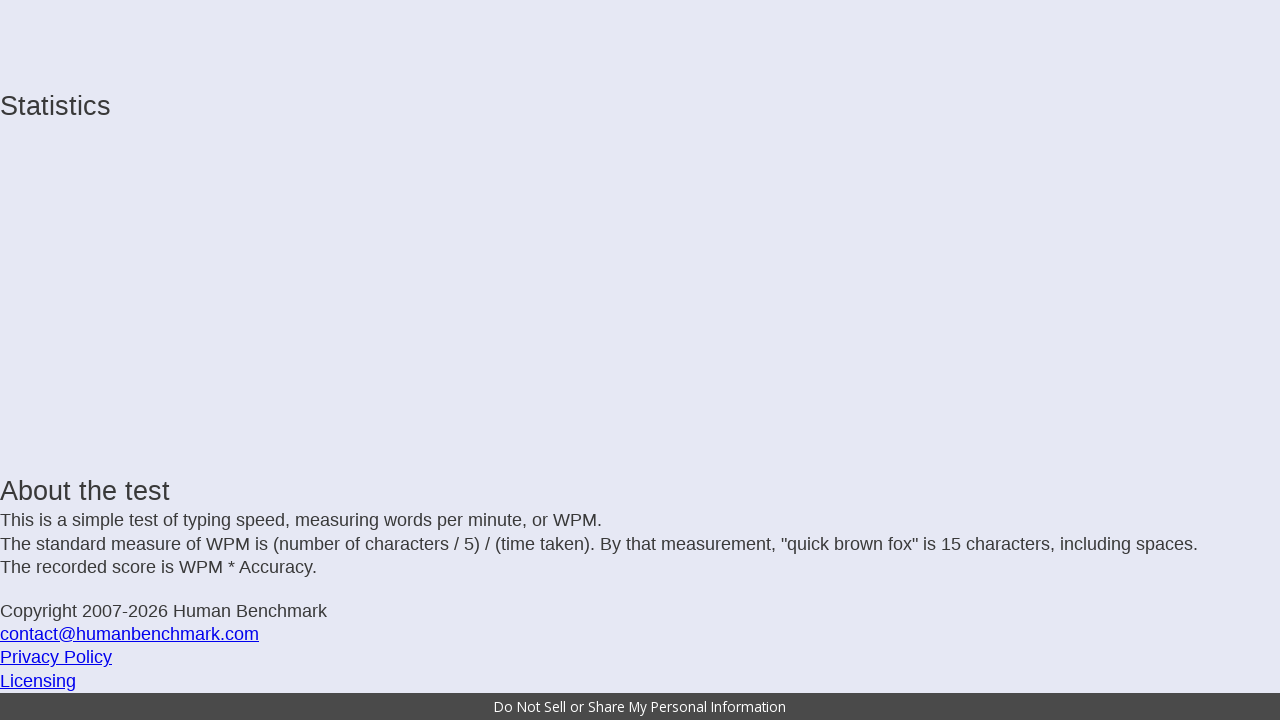

Typed incomplete letter: 'p'
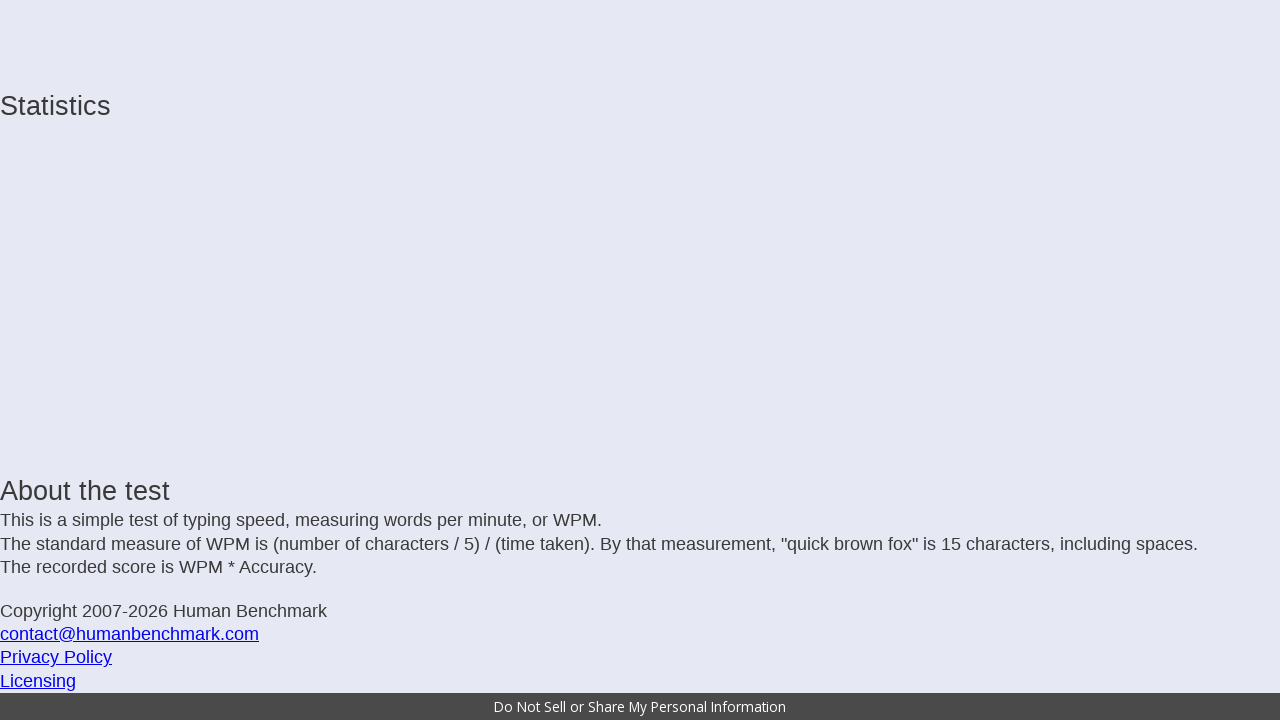

Typed incomplete letter: 'e'
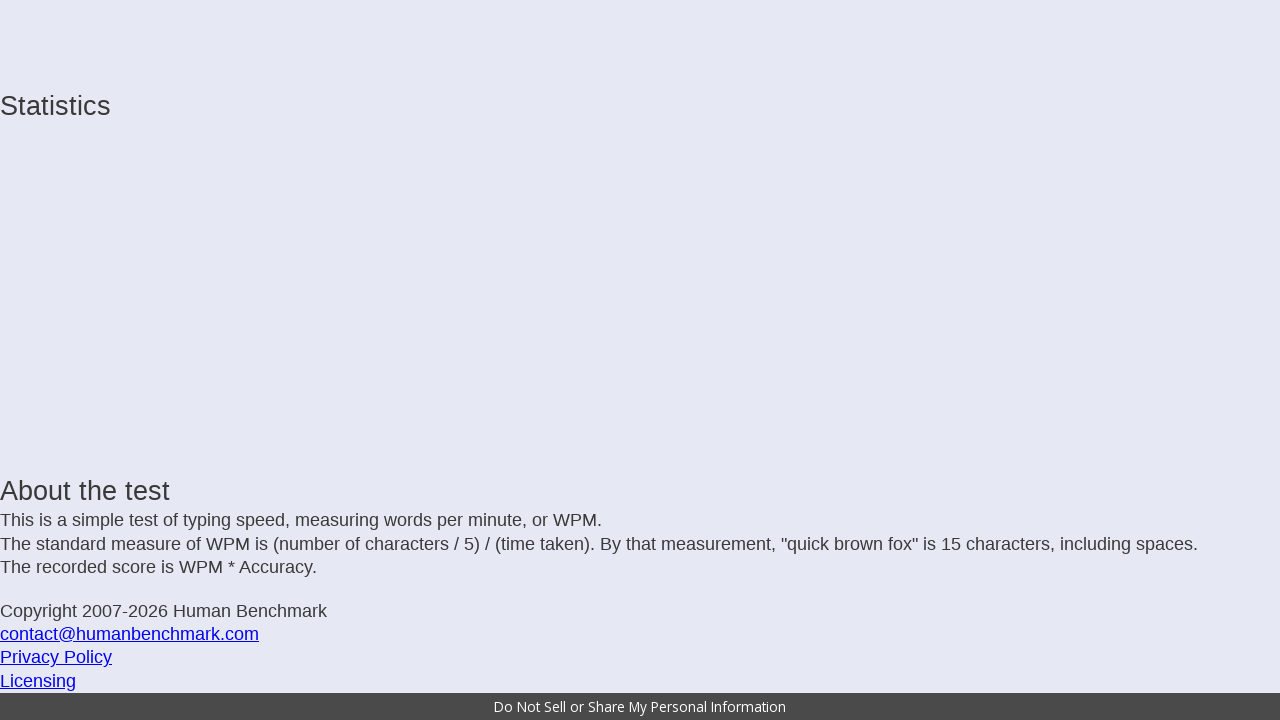

Typed incomplete letter: 'r'
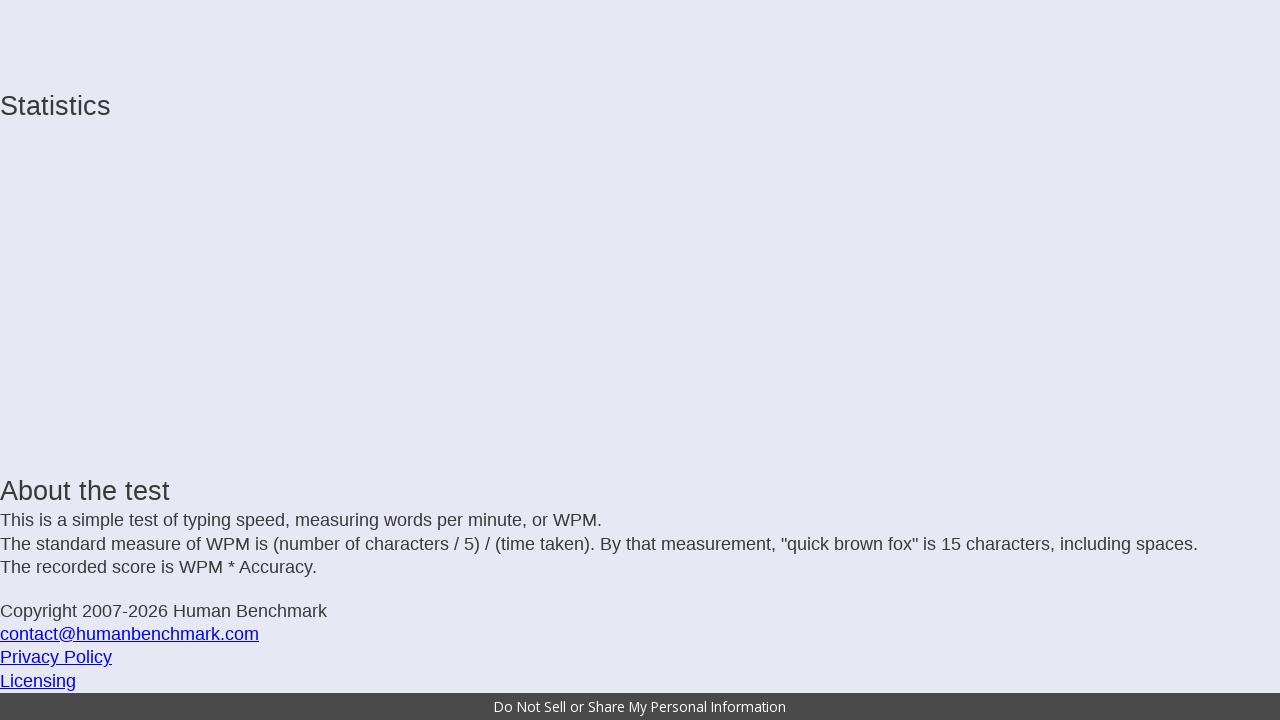

Typed incomplete letter: 'f'
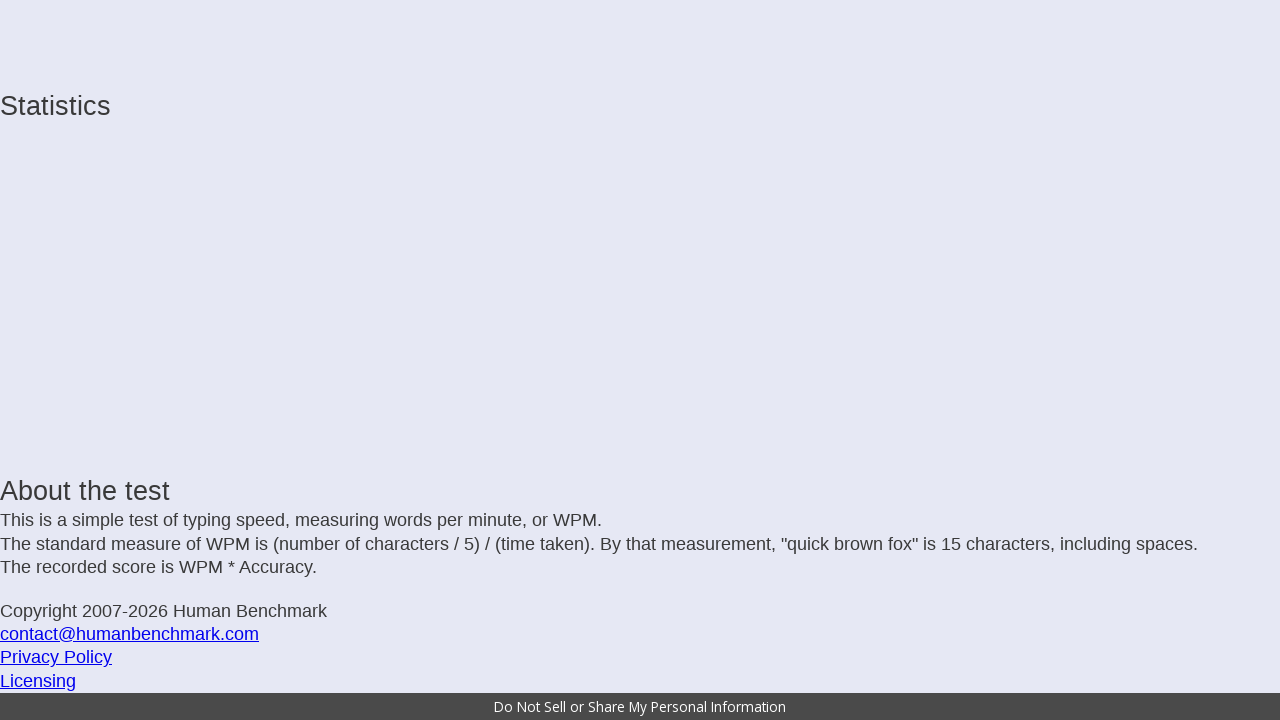

Typed incomplete letter: 'e'
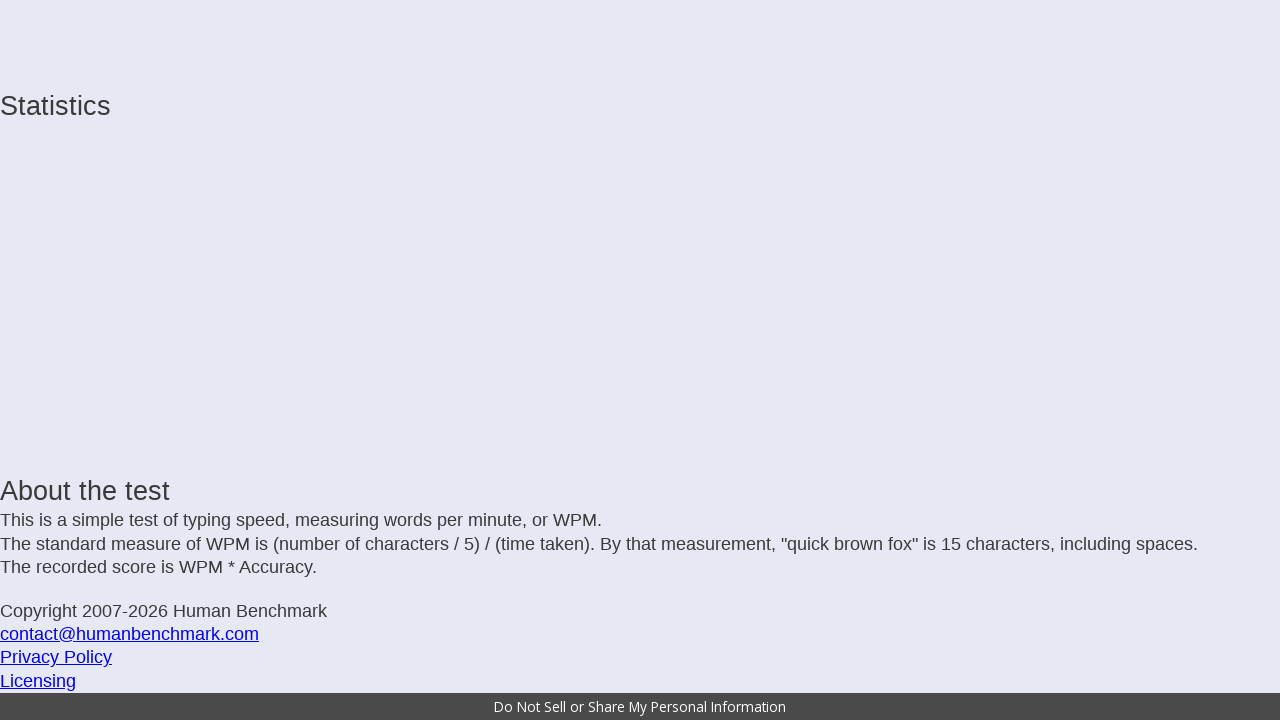

Typed incomplete letter: 'c'
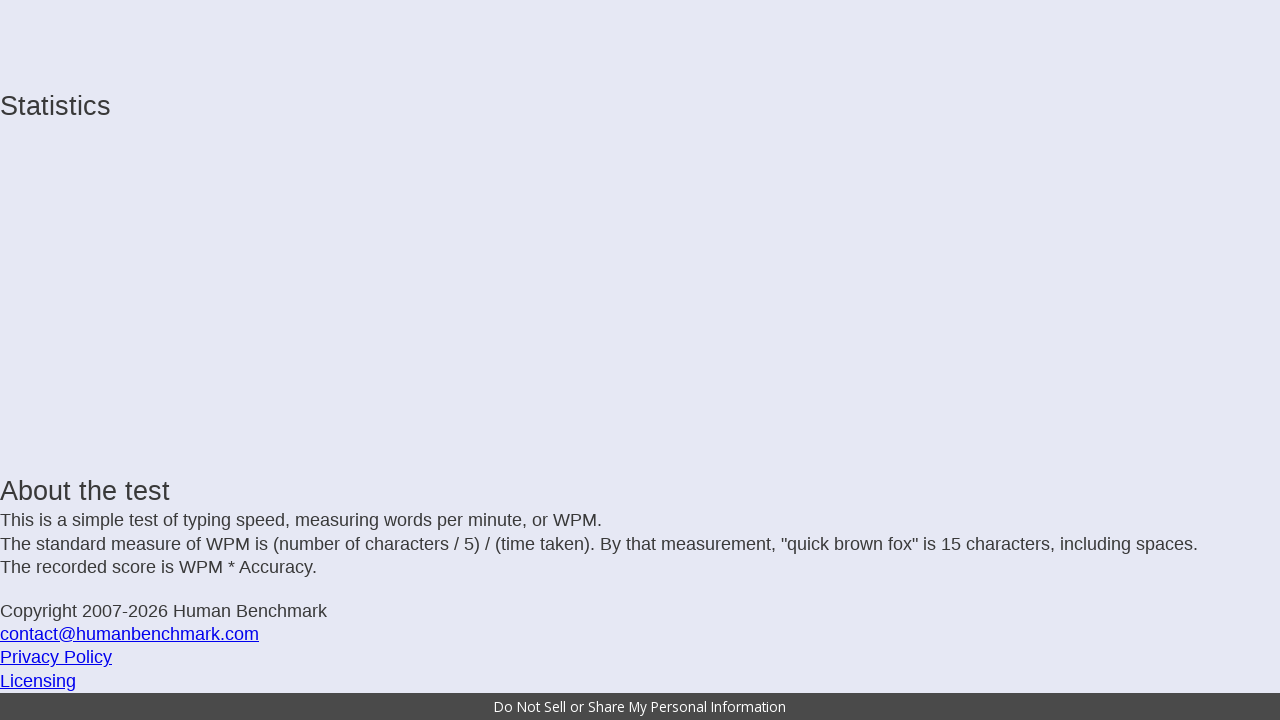

Typed incomplete letter: 't'
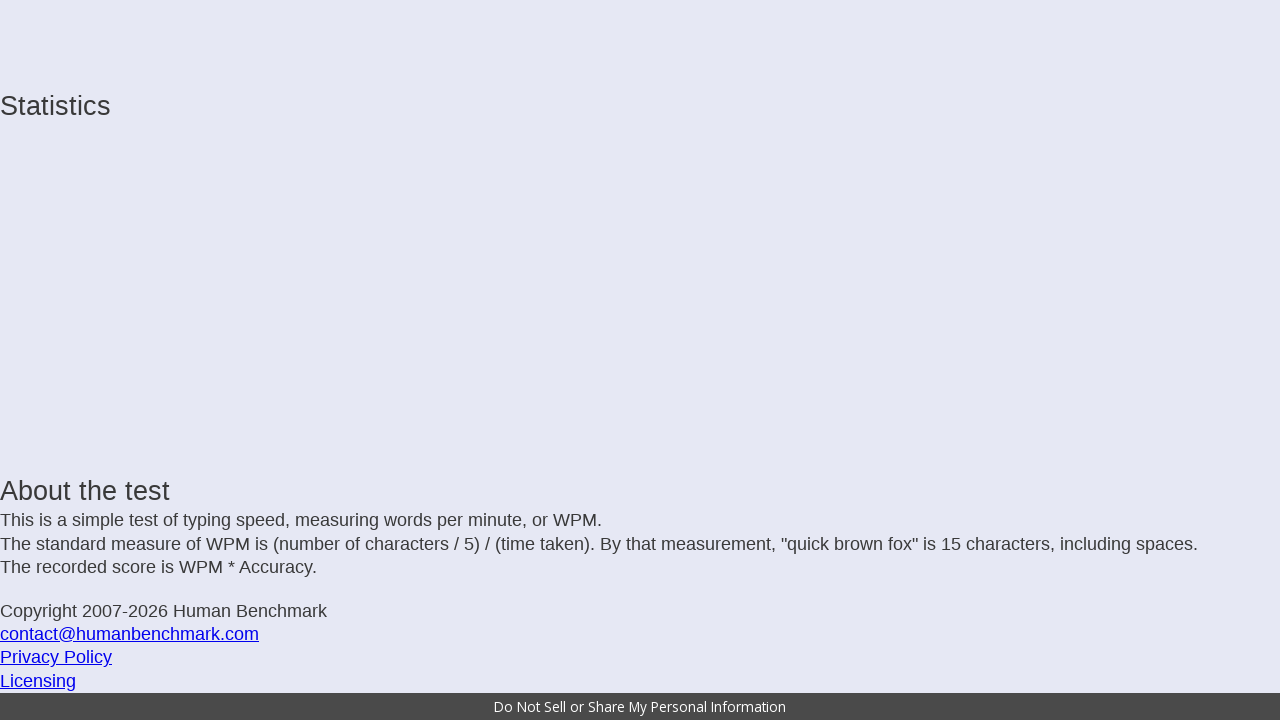

Typed incomplete letter: ' '
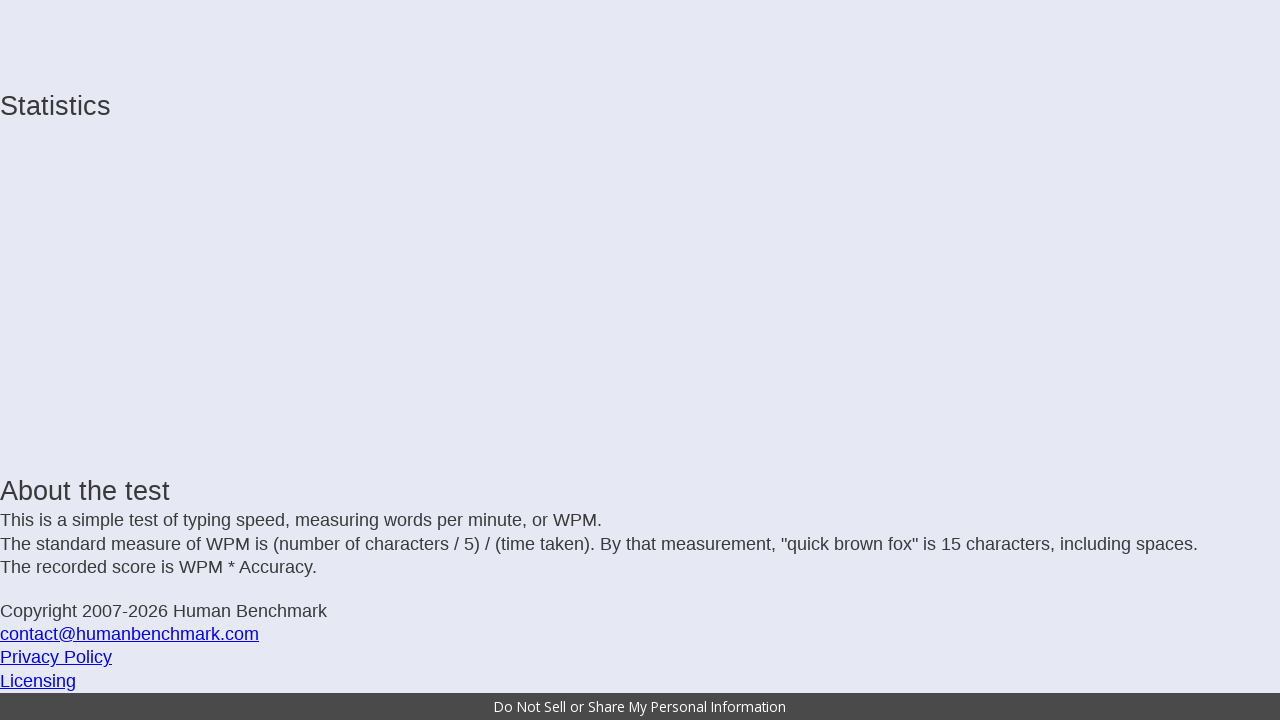

Typed incomplete letter: 'r'
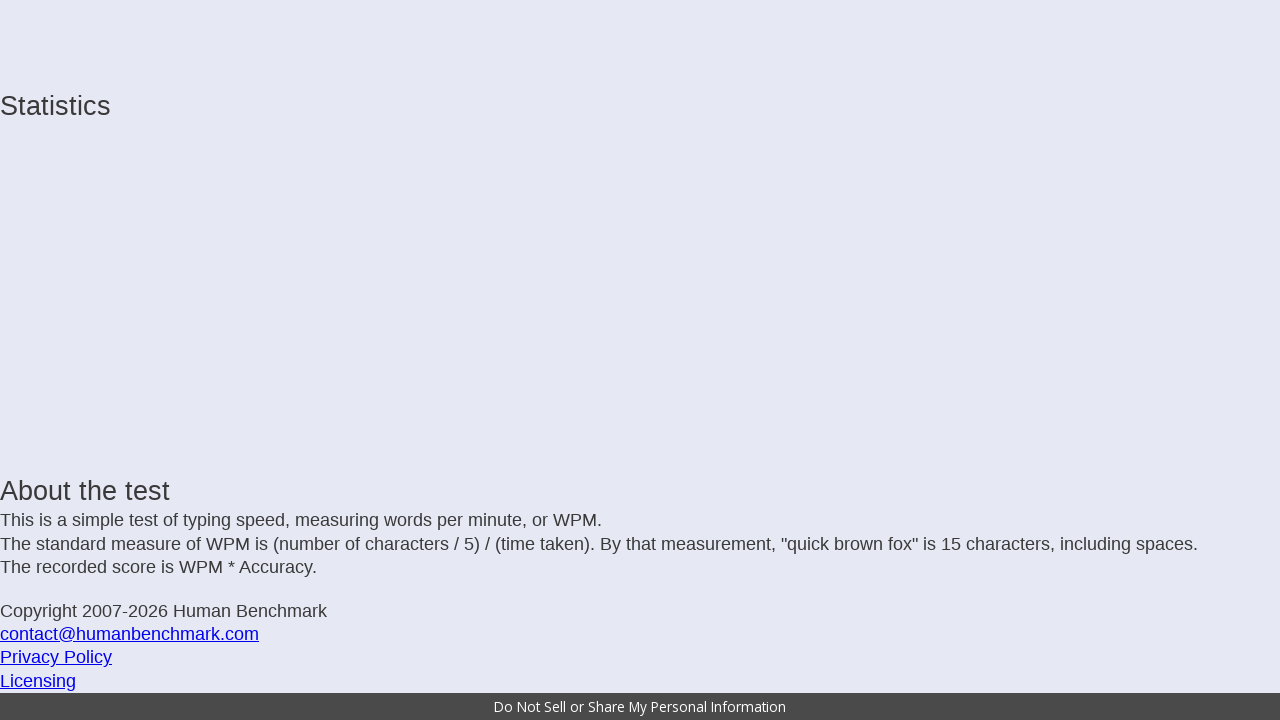

Typed incomplete letter: 'e'
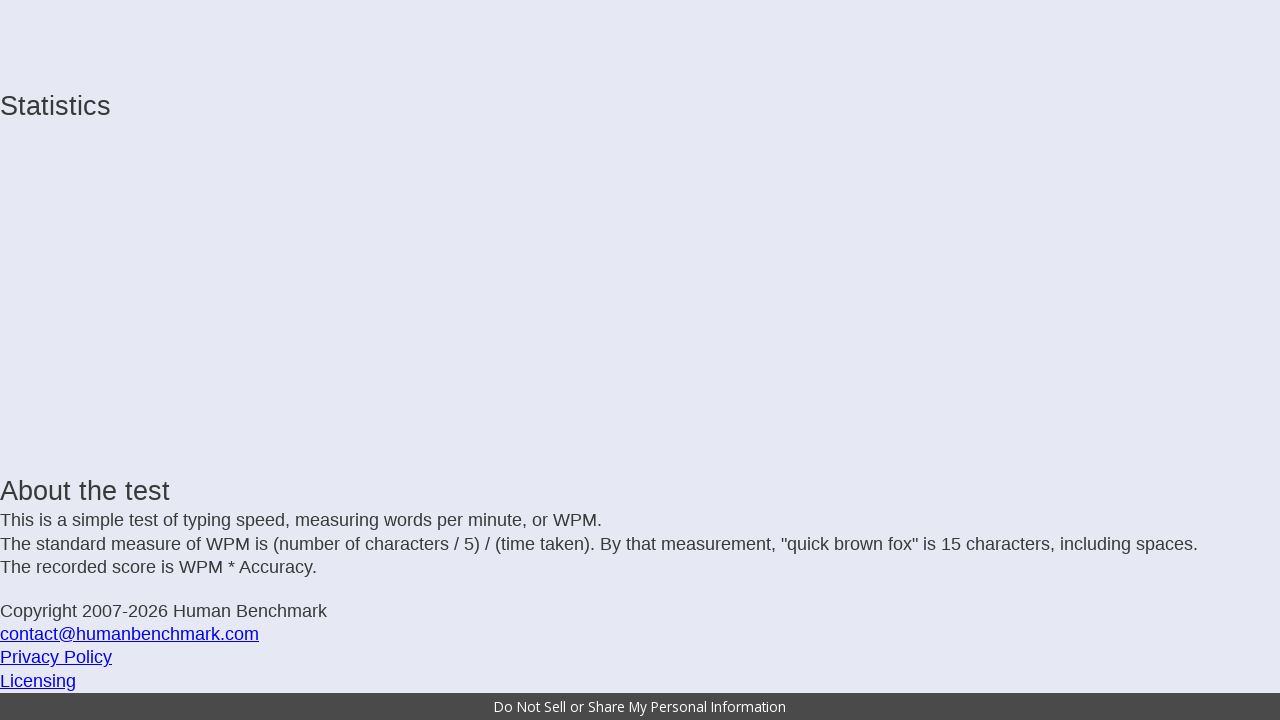

Typed incomplete letter: 'a'
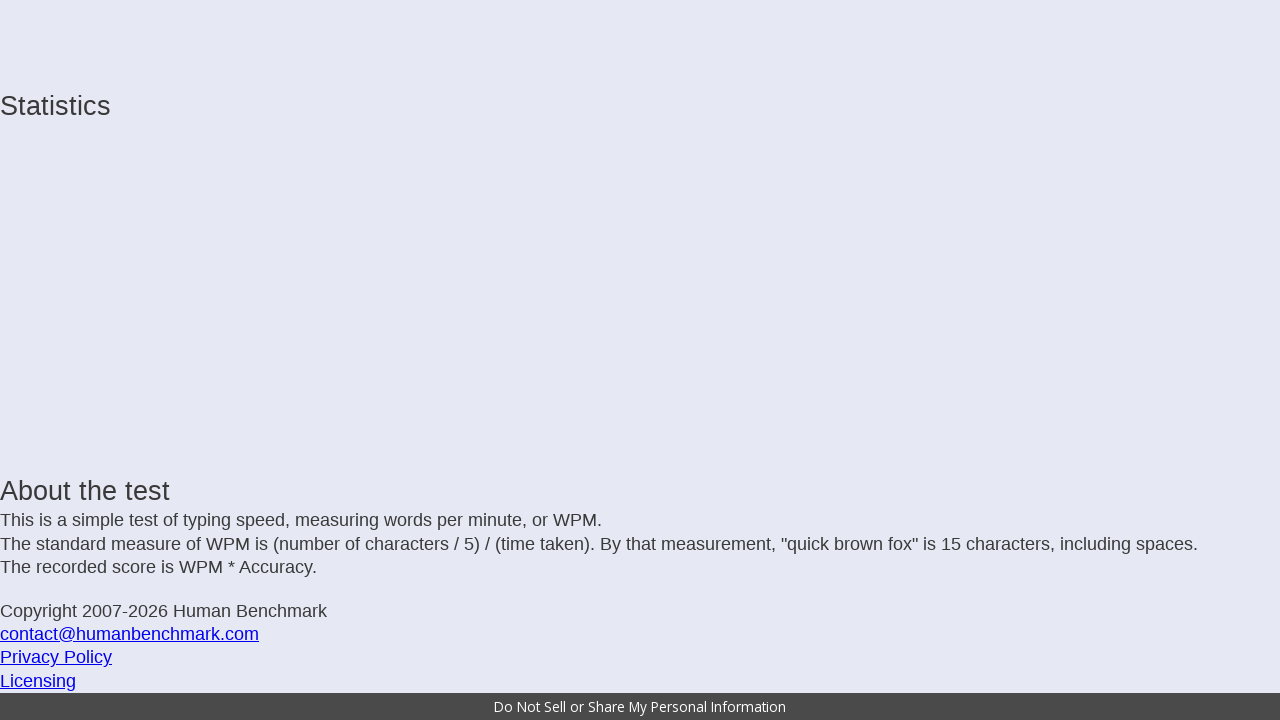

Typed incomplete letter: 's'
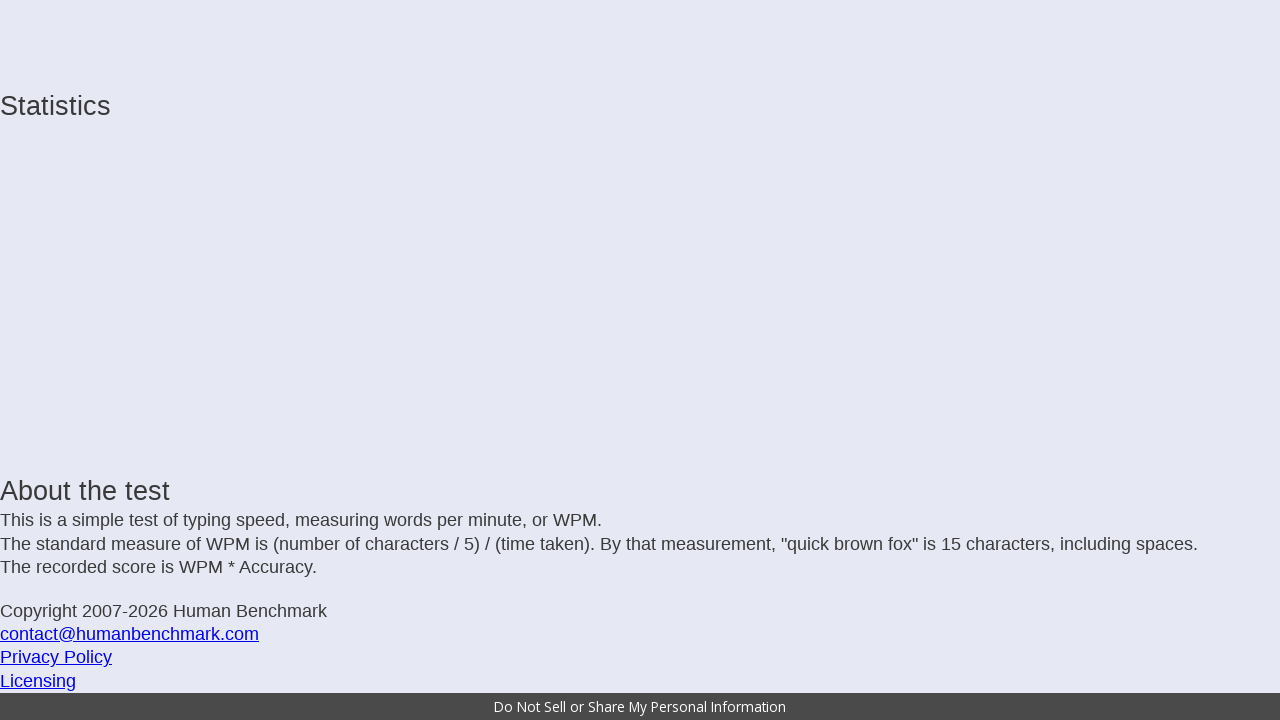

Typed incomplete letter: 'o'
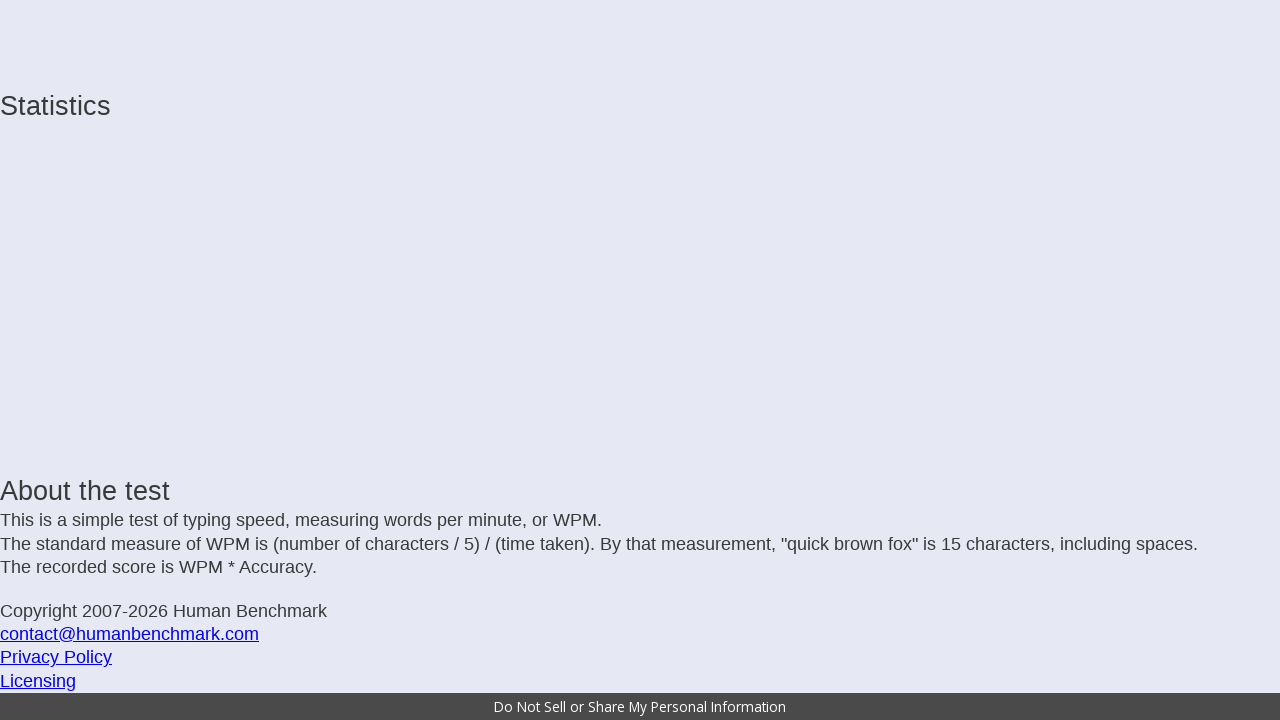

Typed incomplete letter: 'n'
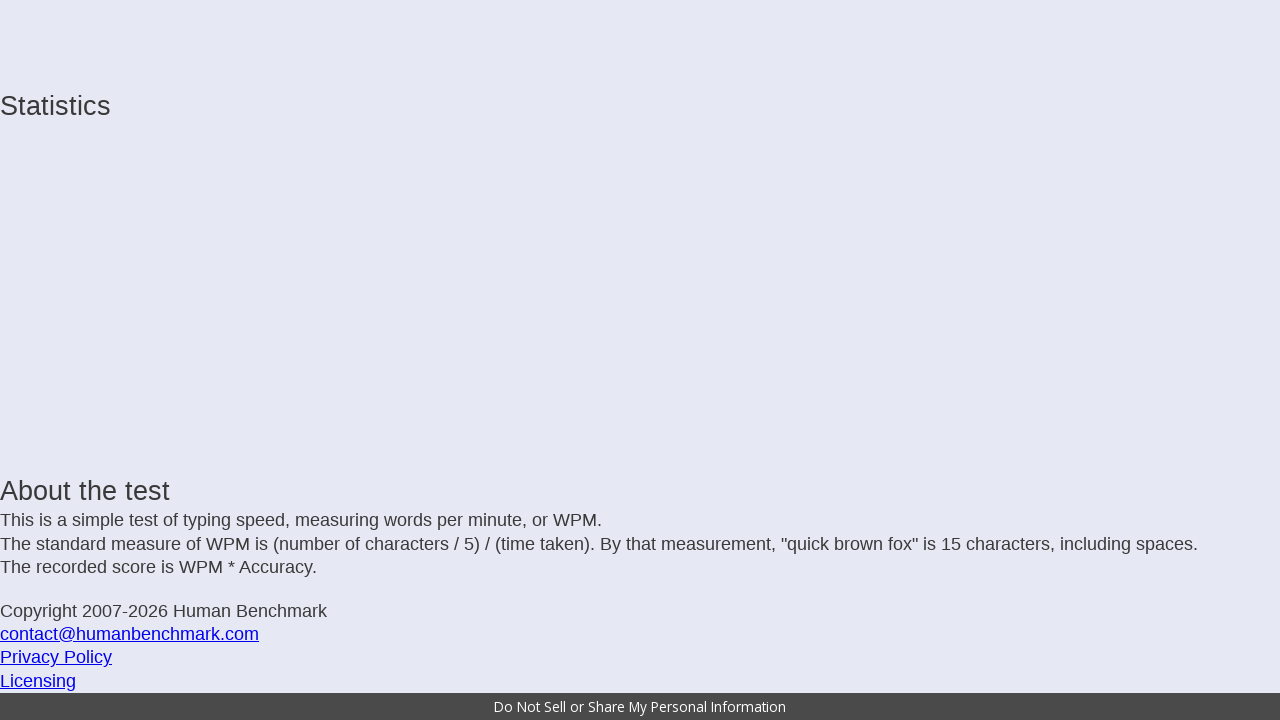

Typed incomplete letter: 'i'
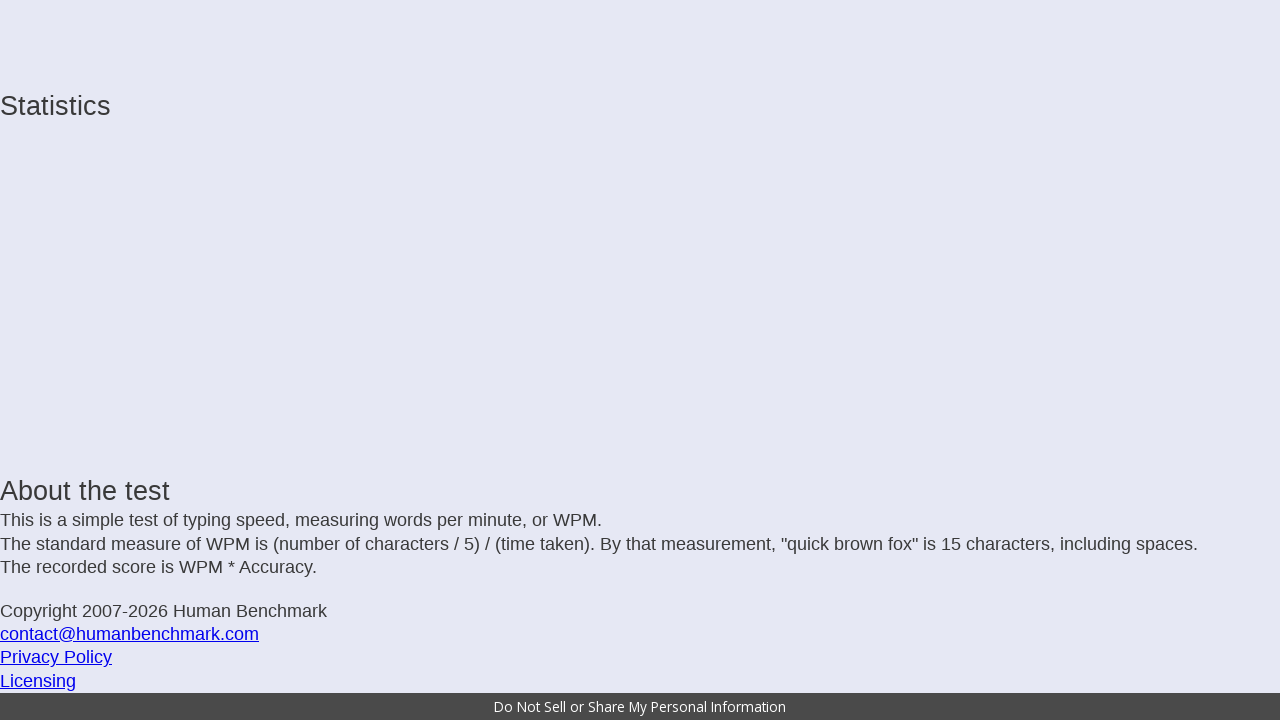

Typed incomplete letter: 'n'
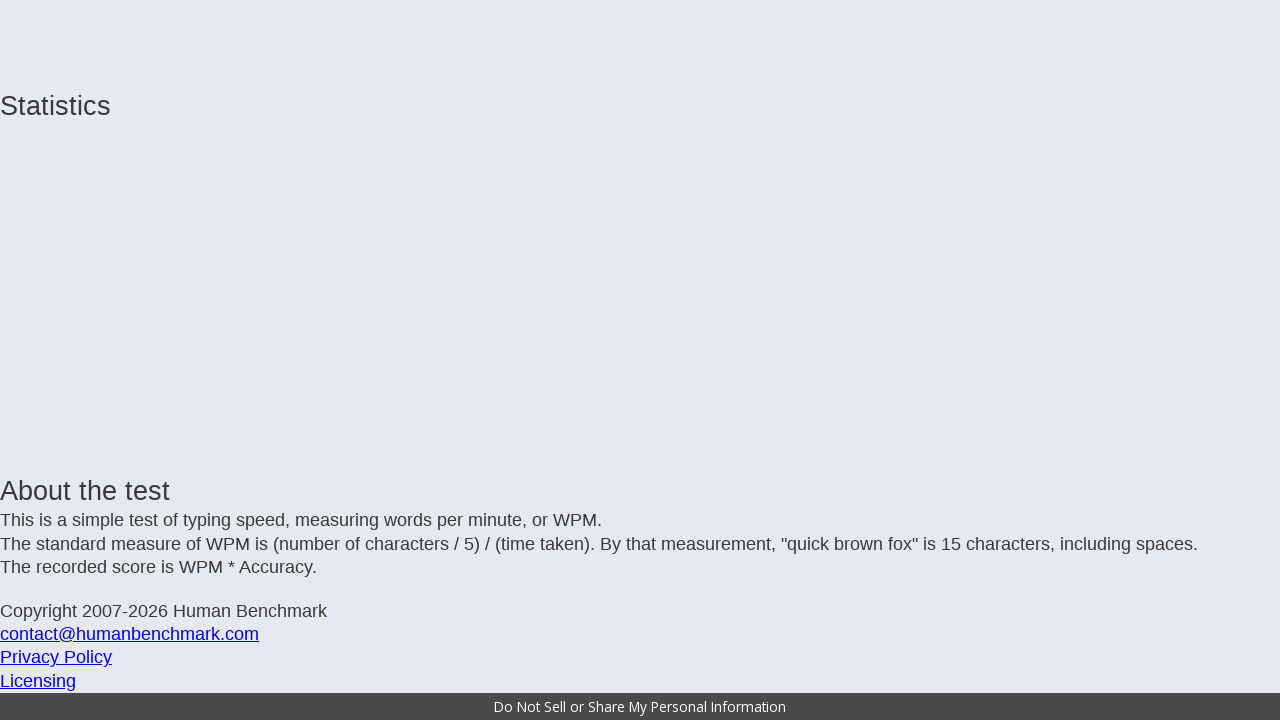

Typed incomplete letter: 'g'
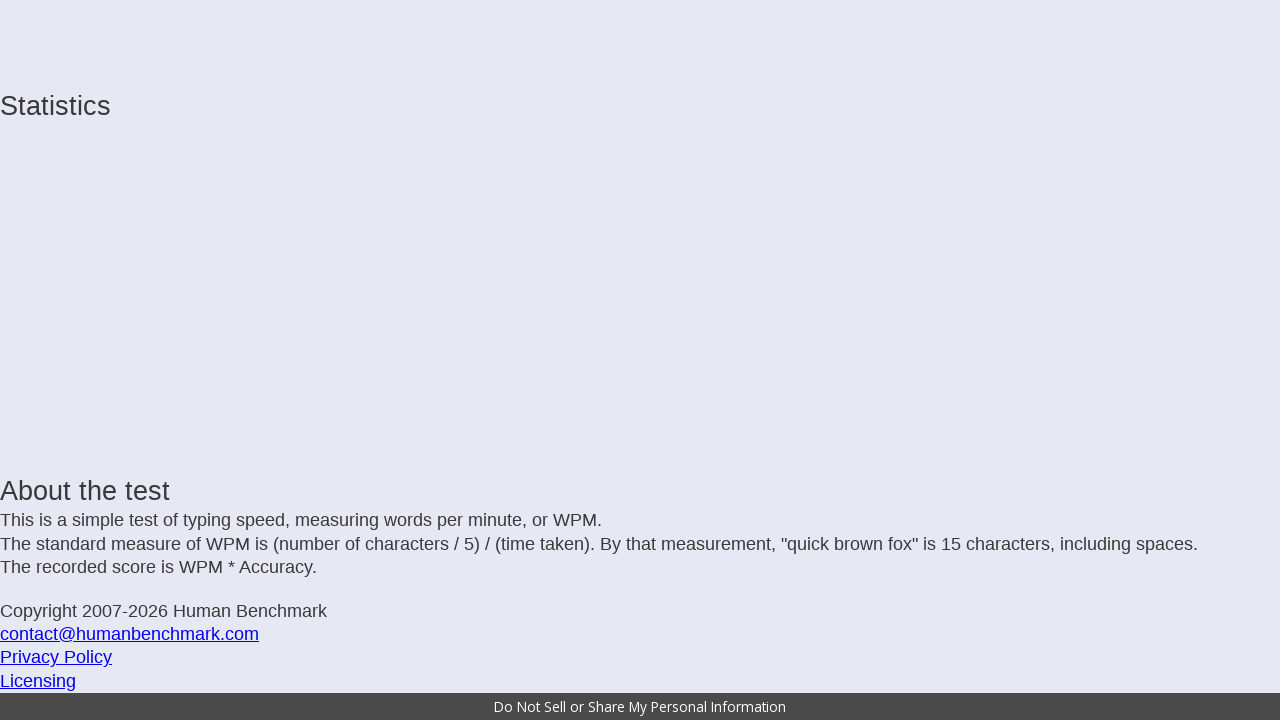

Typed incomplete letter: ' '
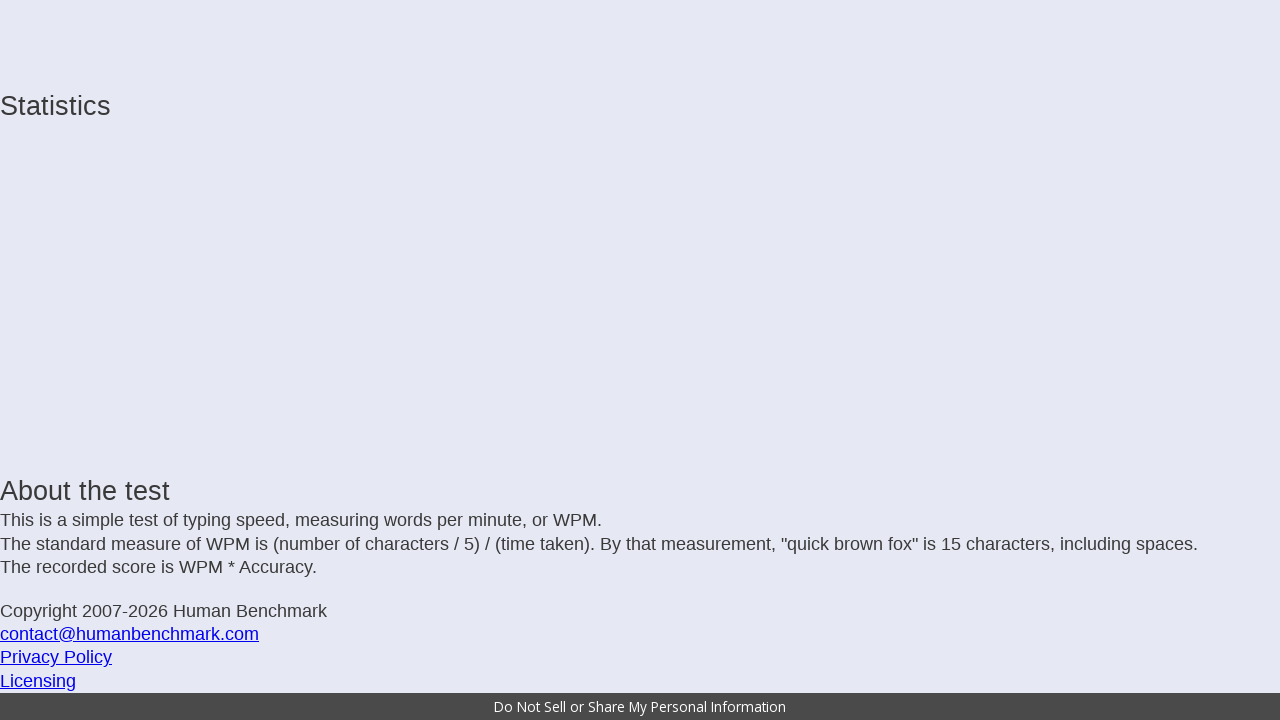

Typed incomplete letter: 'a'
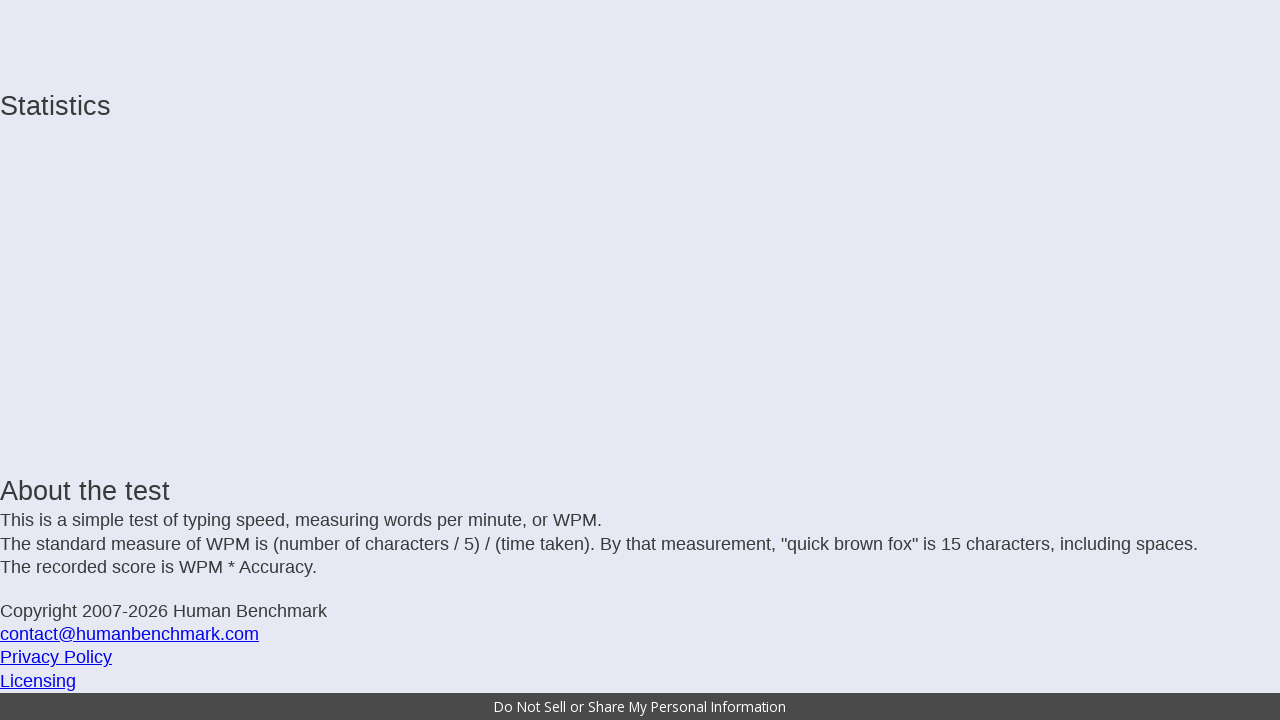

Typed incomplete letter: 'n'
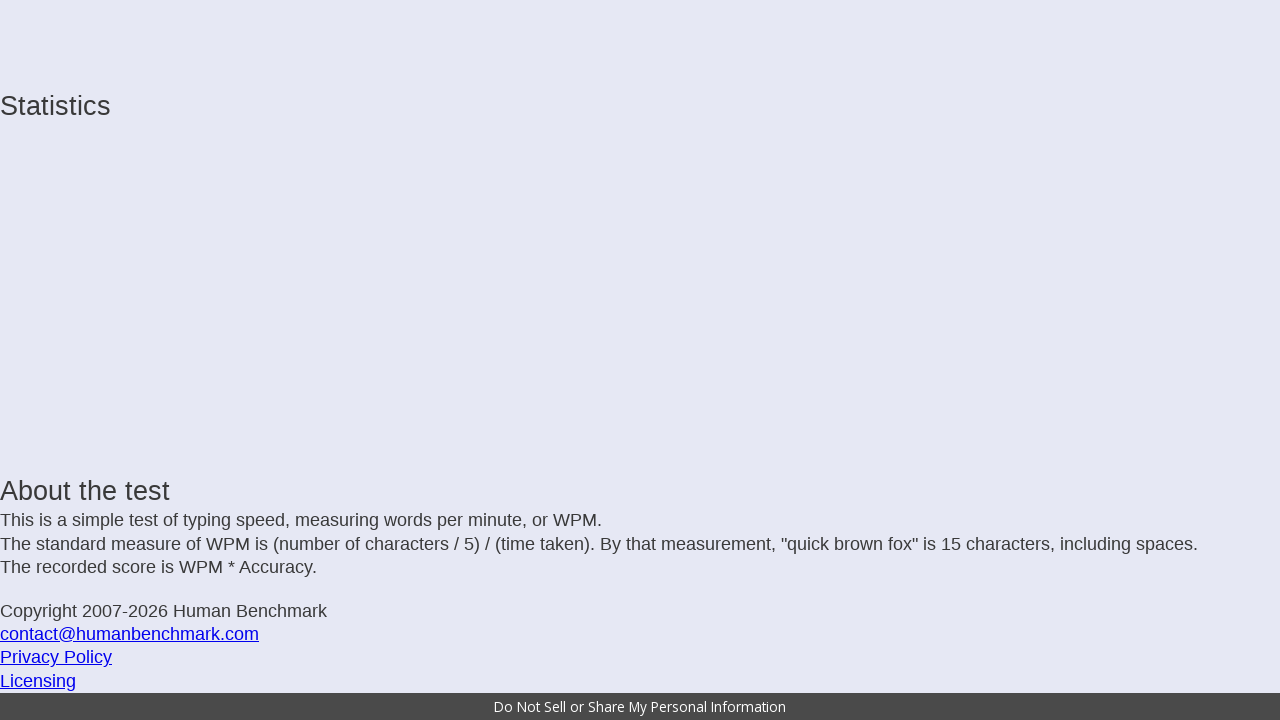

Typed incomplete letter: 'd'
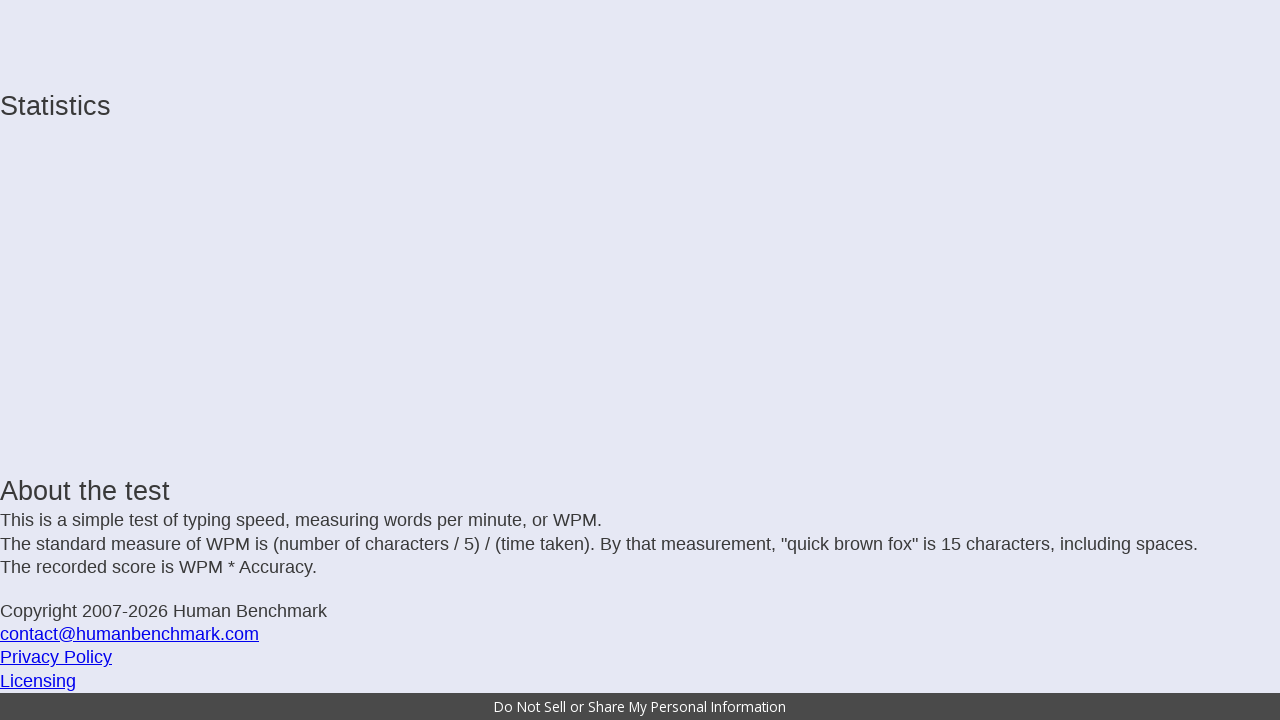

Typed incomplete letter: ' '
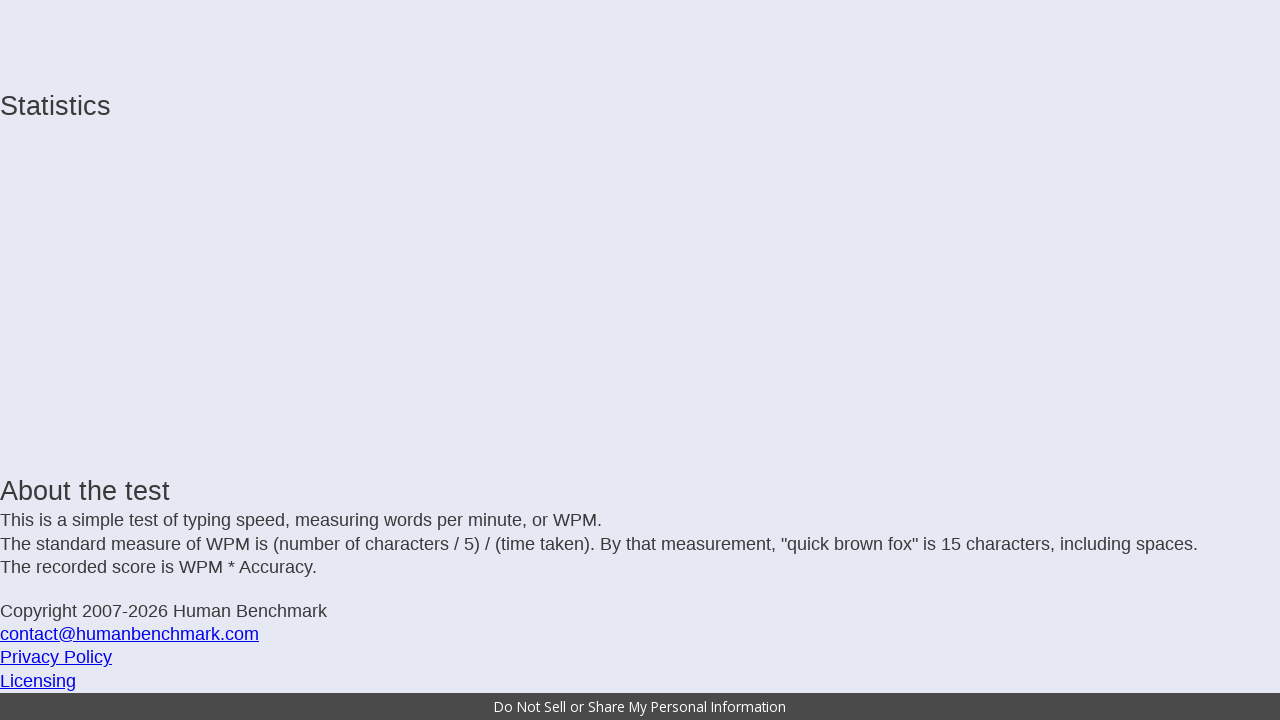

Typed incomplete letter: 'o'
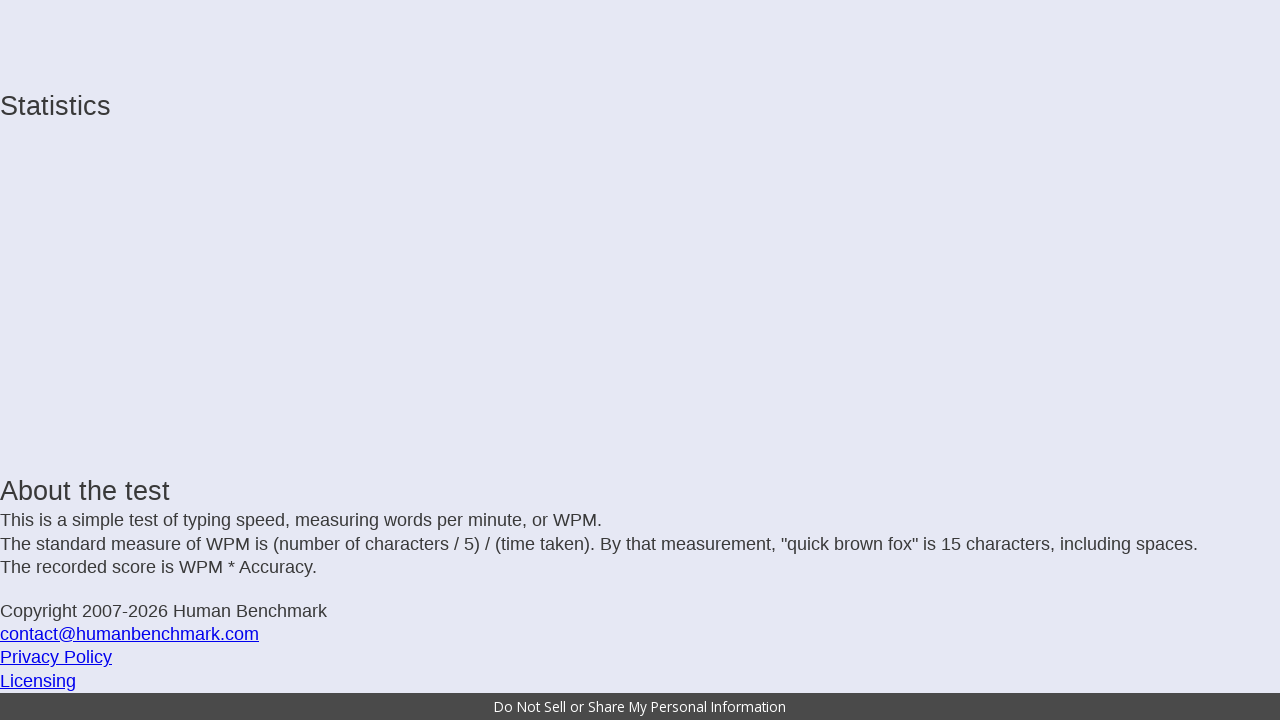

Typed incomplete letter: 'b'
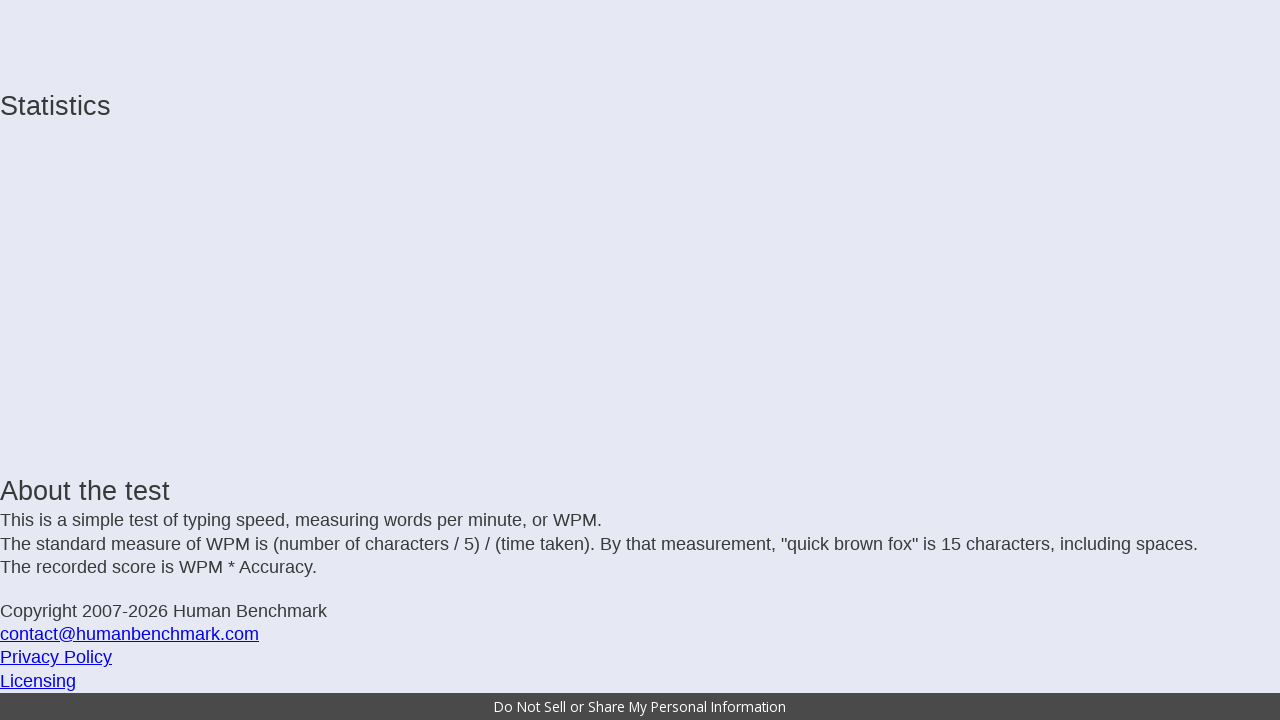

Typed incomplete letter: 's'
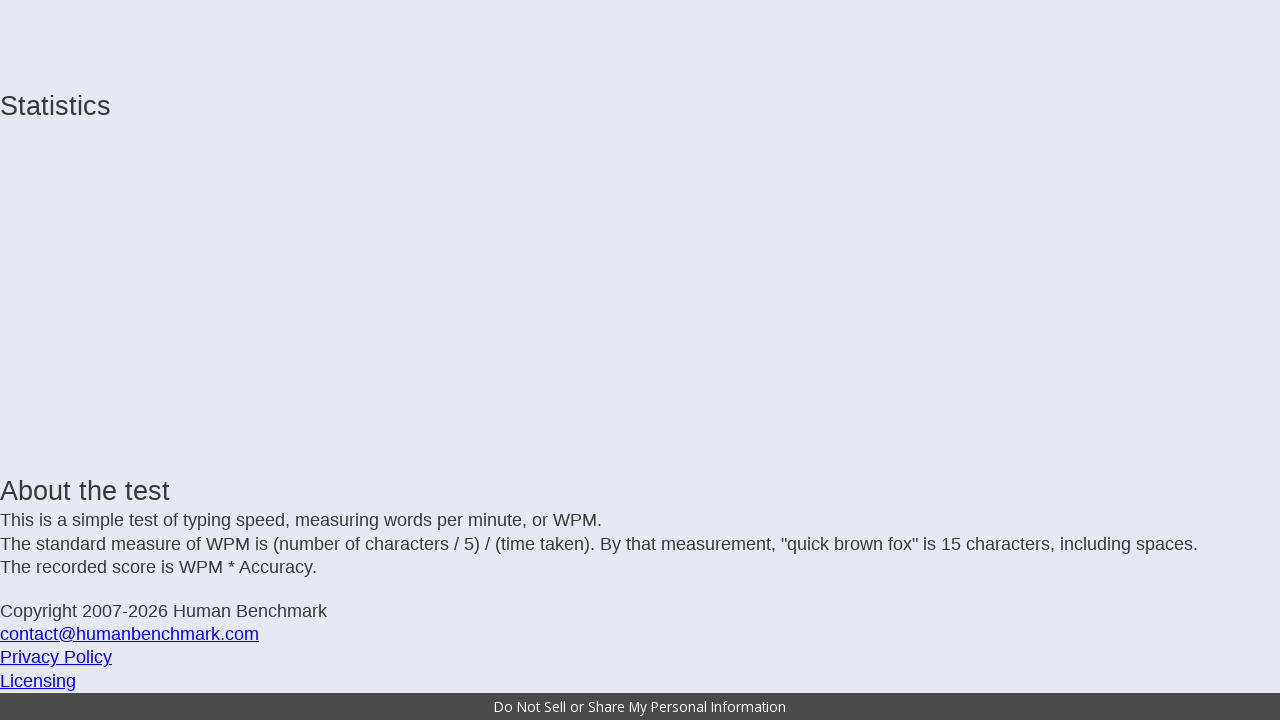

Typed incomplete letter: 'e'
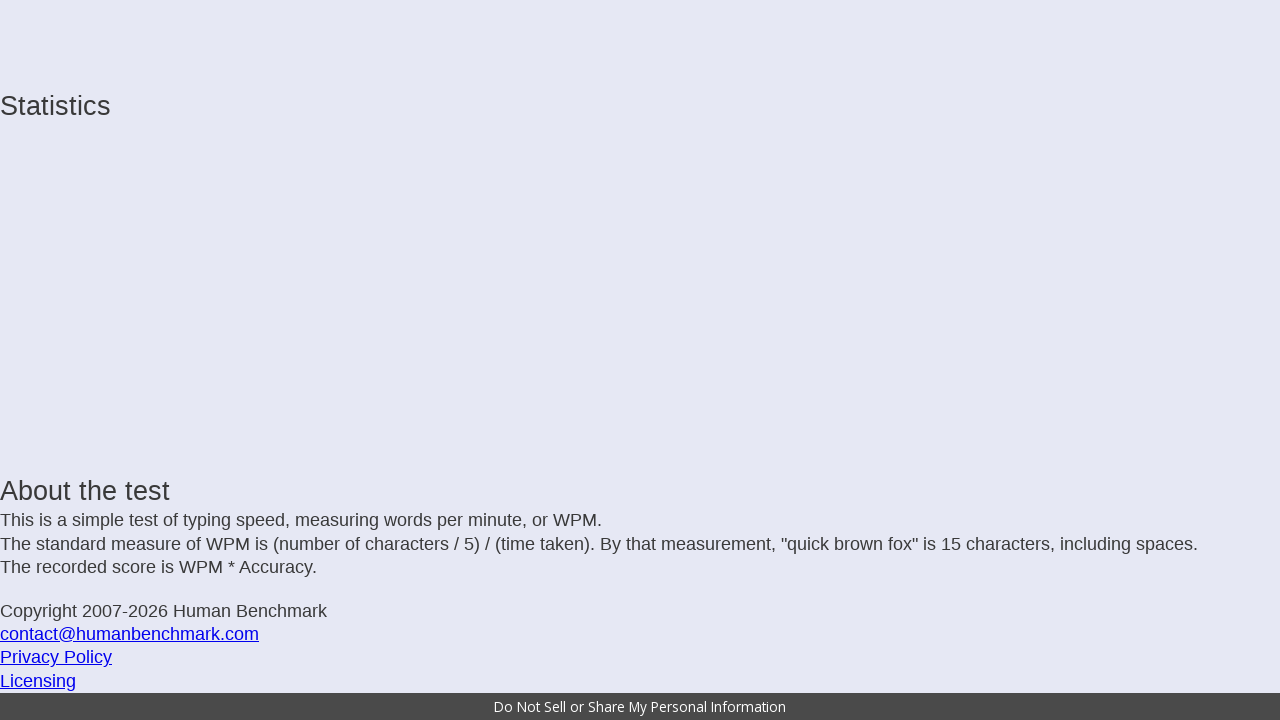

Typed incomplete letter: 'r'
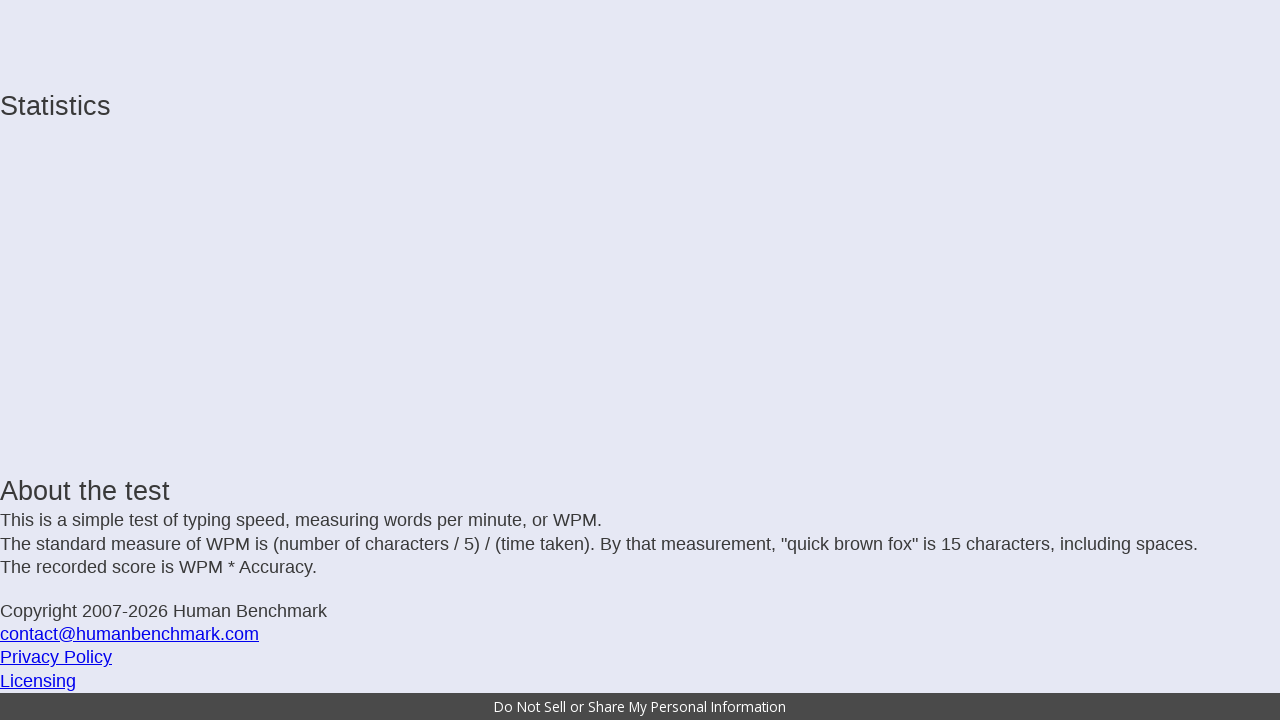

Typed incomplete letter: 'v'
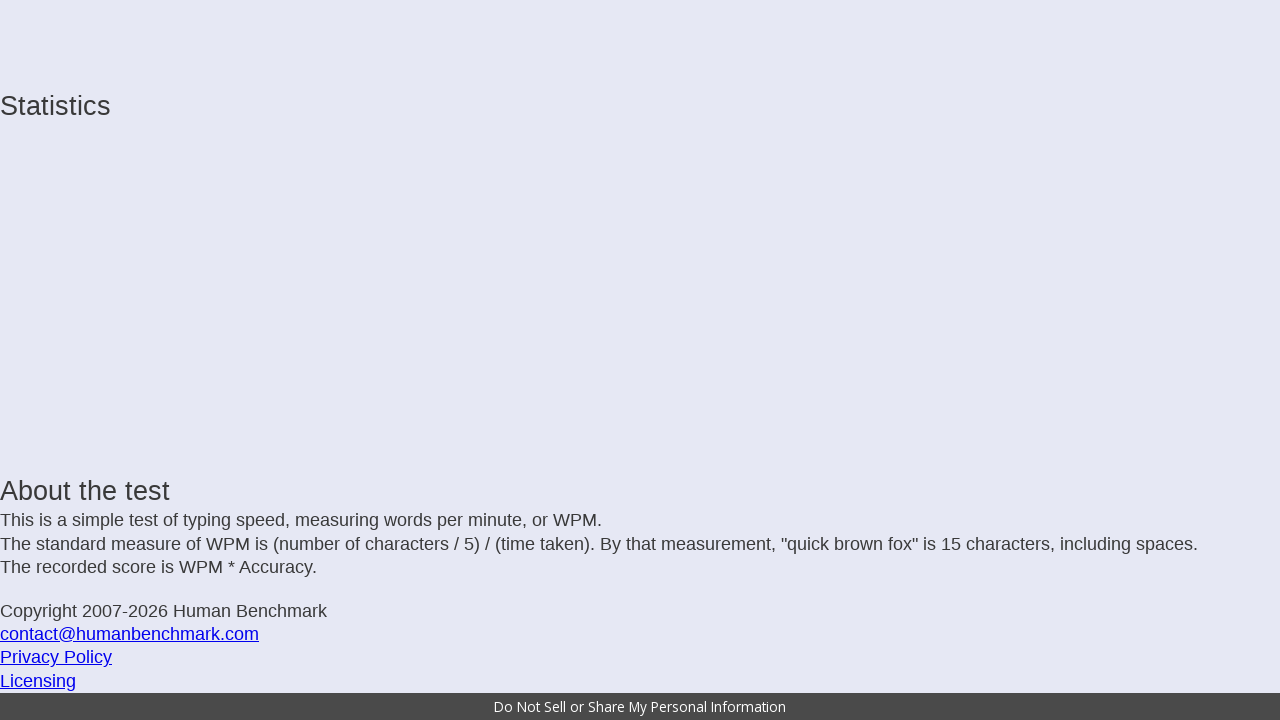

Typed incomplete letter: 'i'
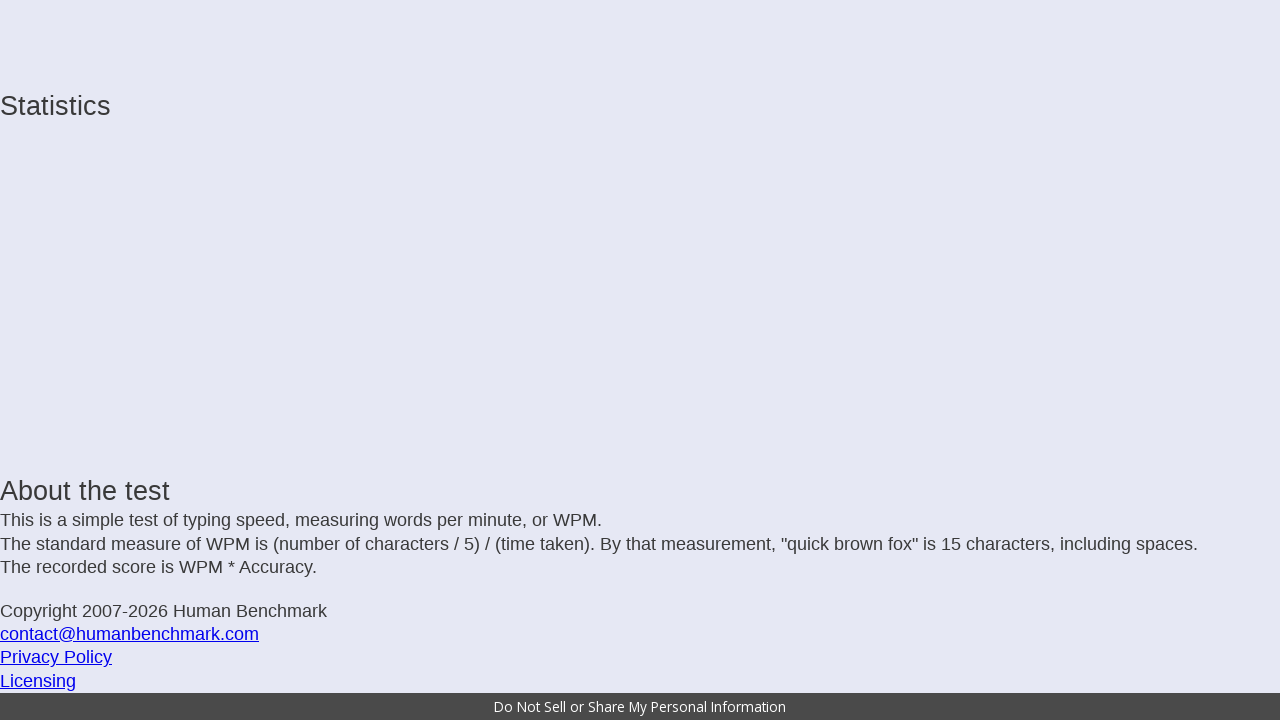

Typed incomplete letter: 'n'
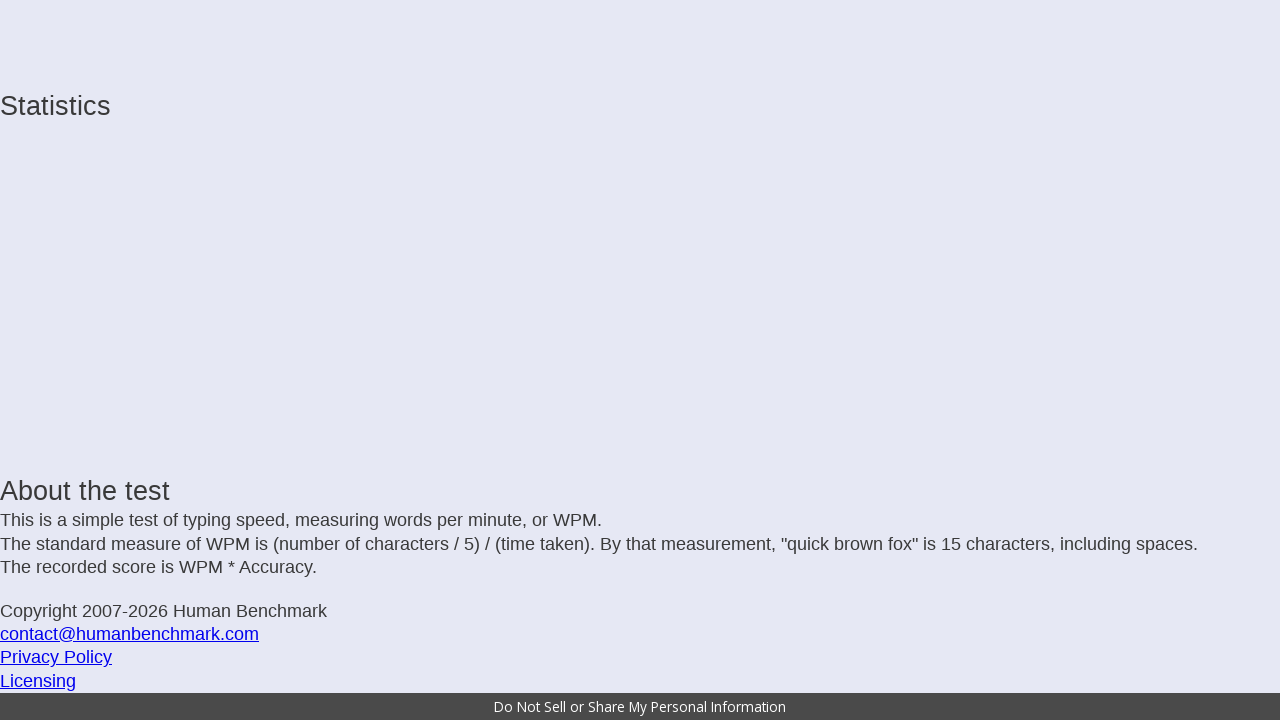

Typed incomplete letter: 'g'
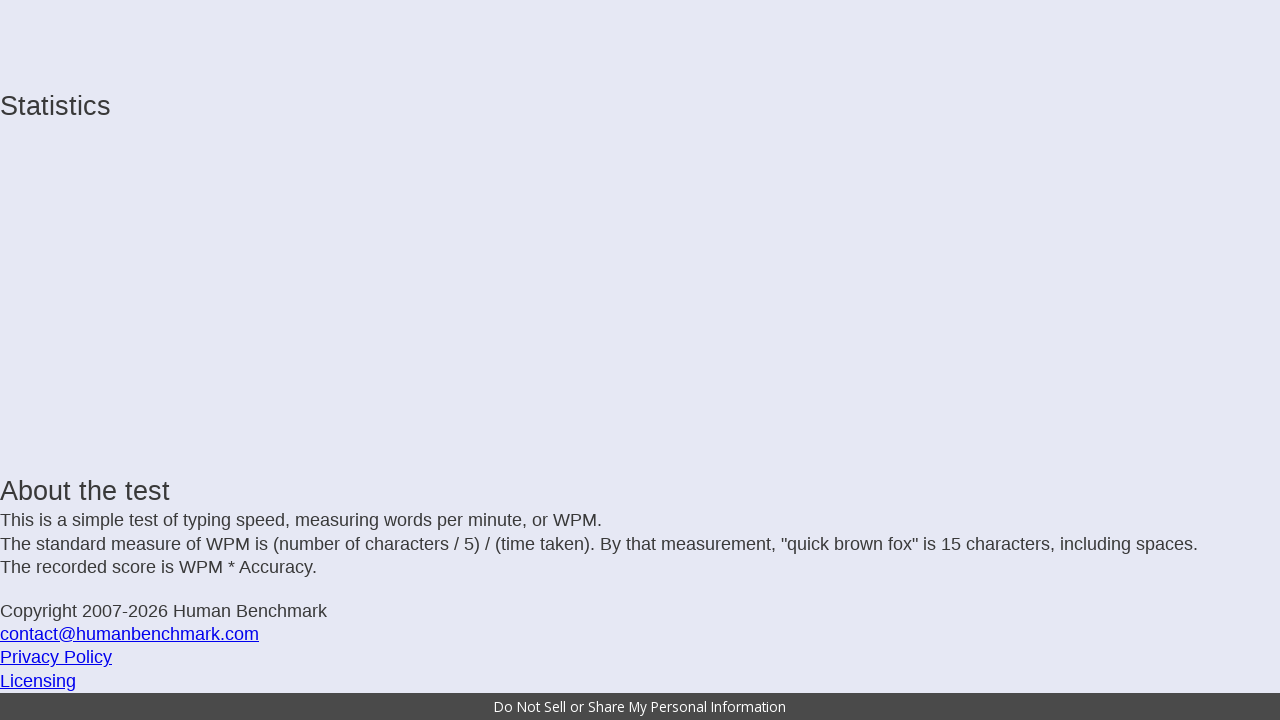

Typed incomplete letter: ' '
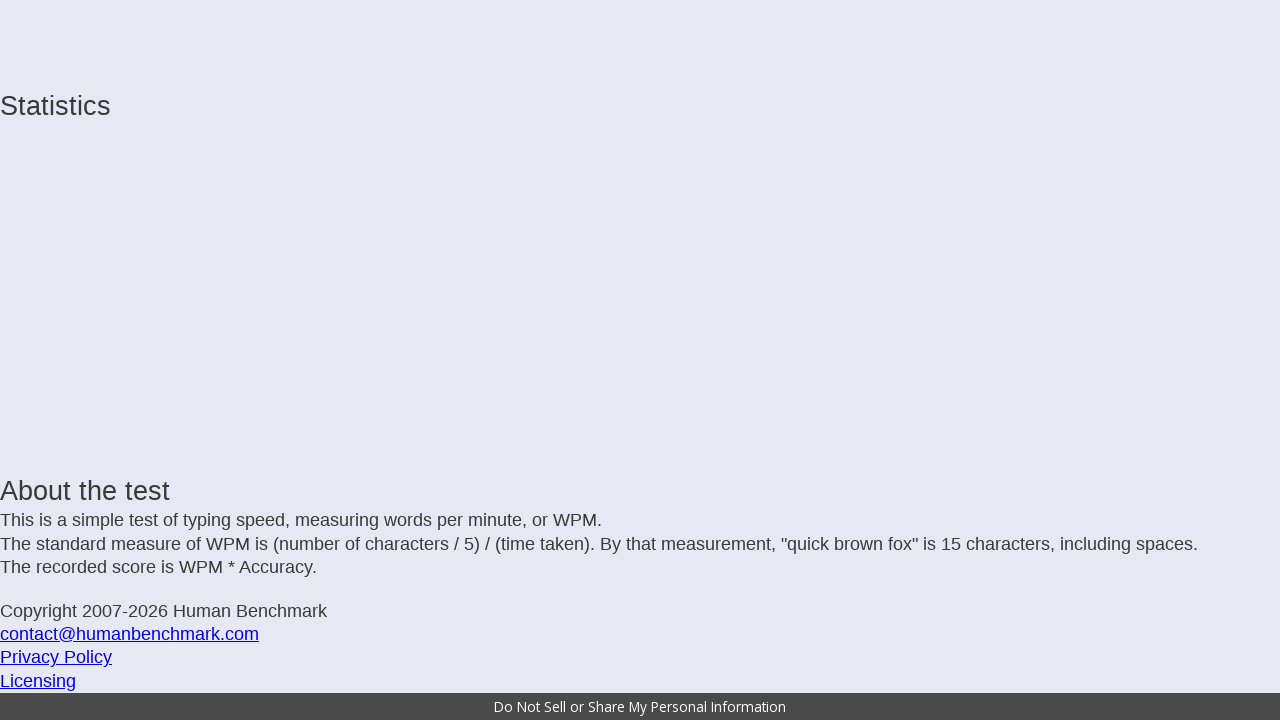

Typed incomplete letter: 'm'
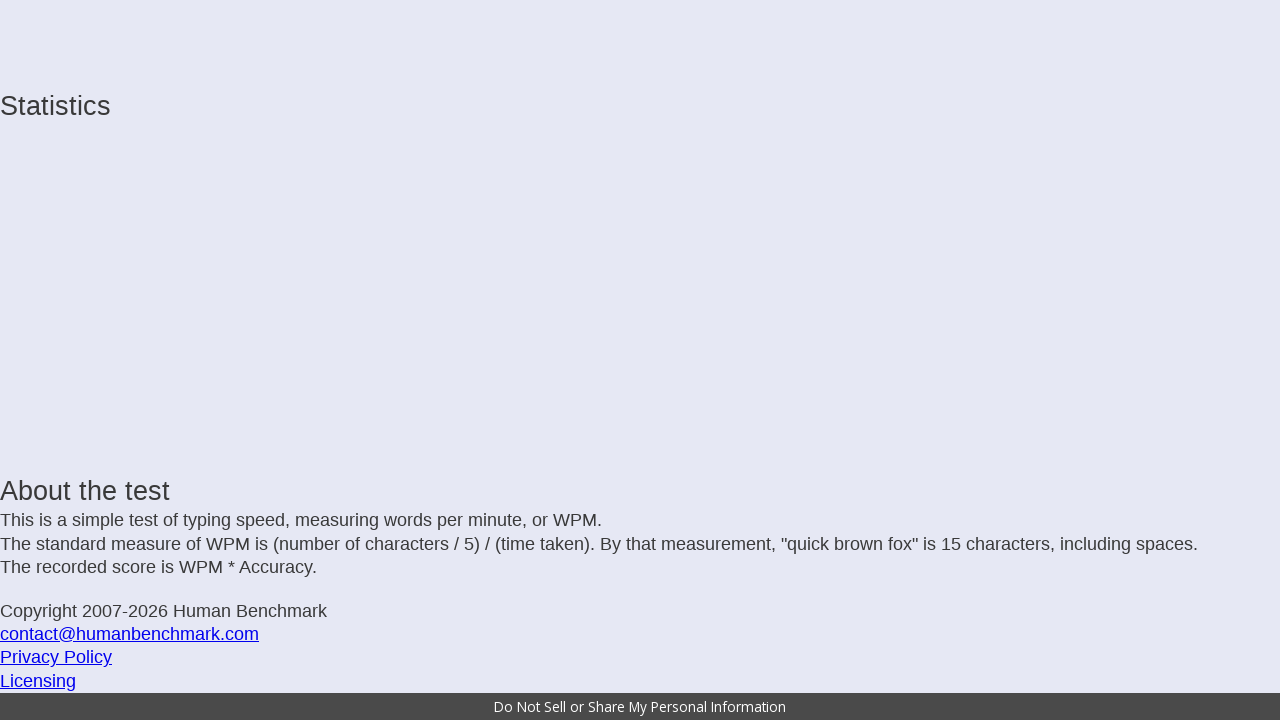

Typed incomplete letter: 'a'
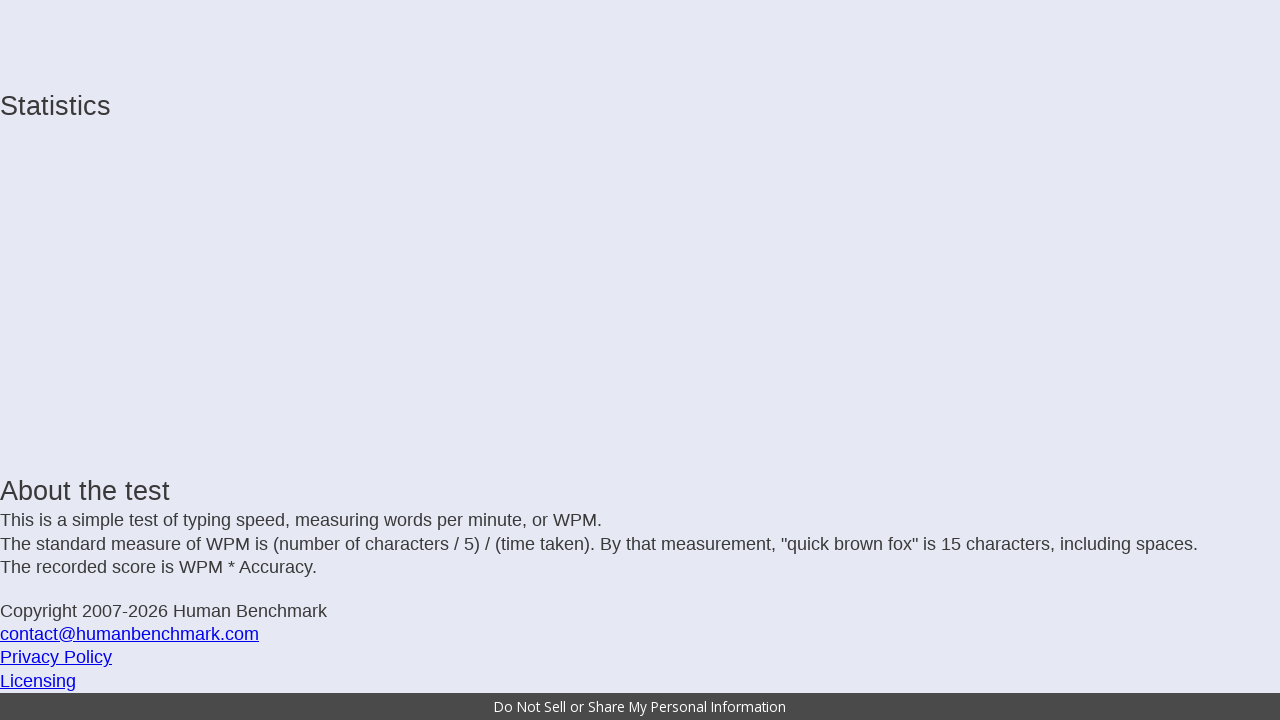

Typed incomplete letter: 'c'
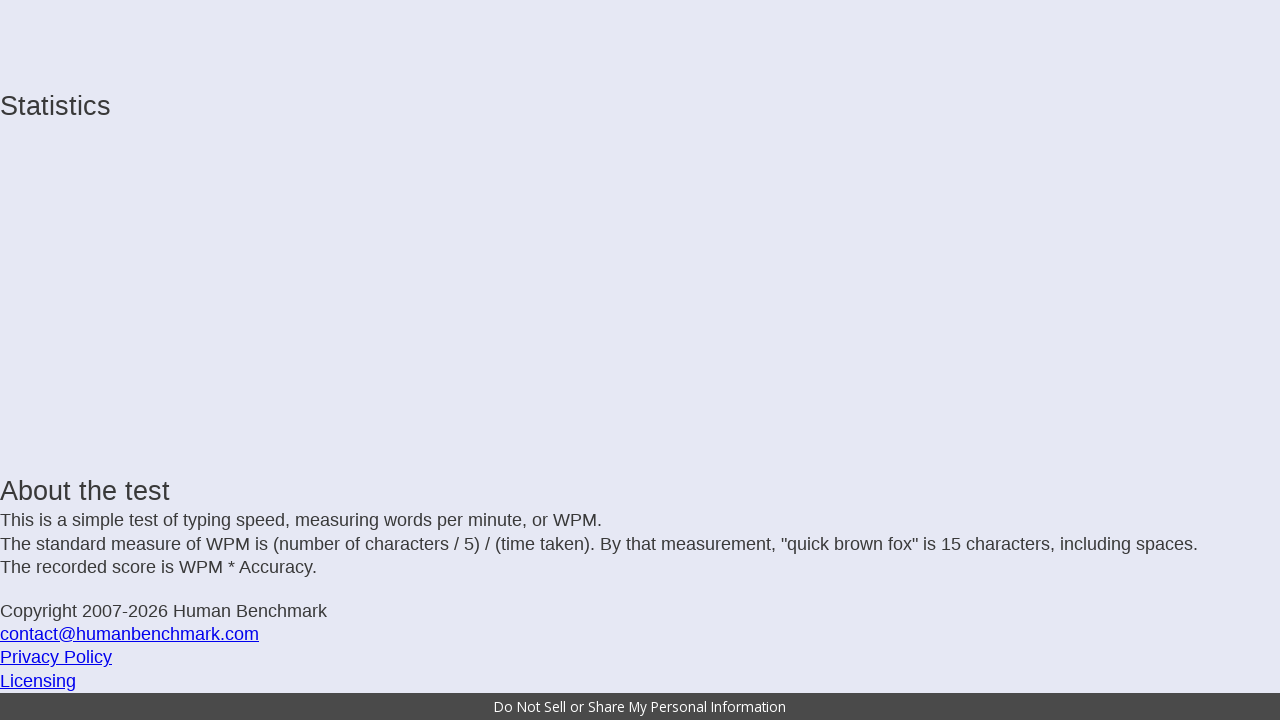

Typed incomplete letter: 'h'
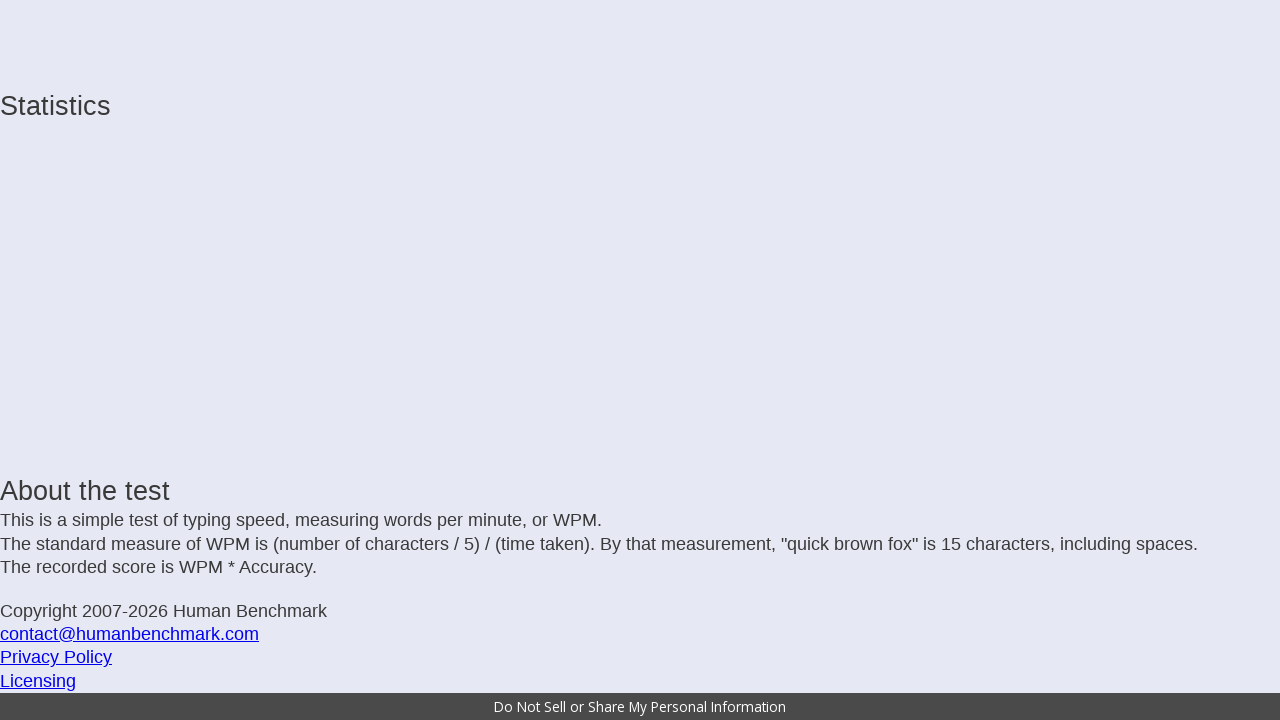

Typed incomplete letter: 'i'
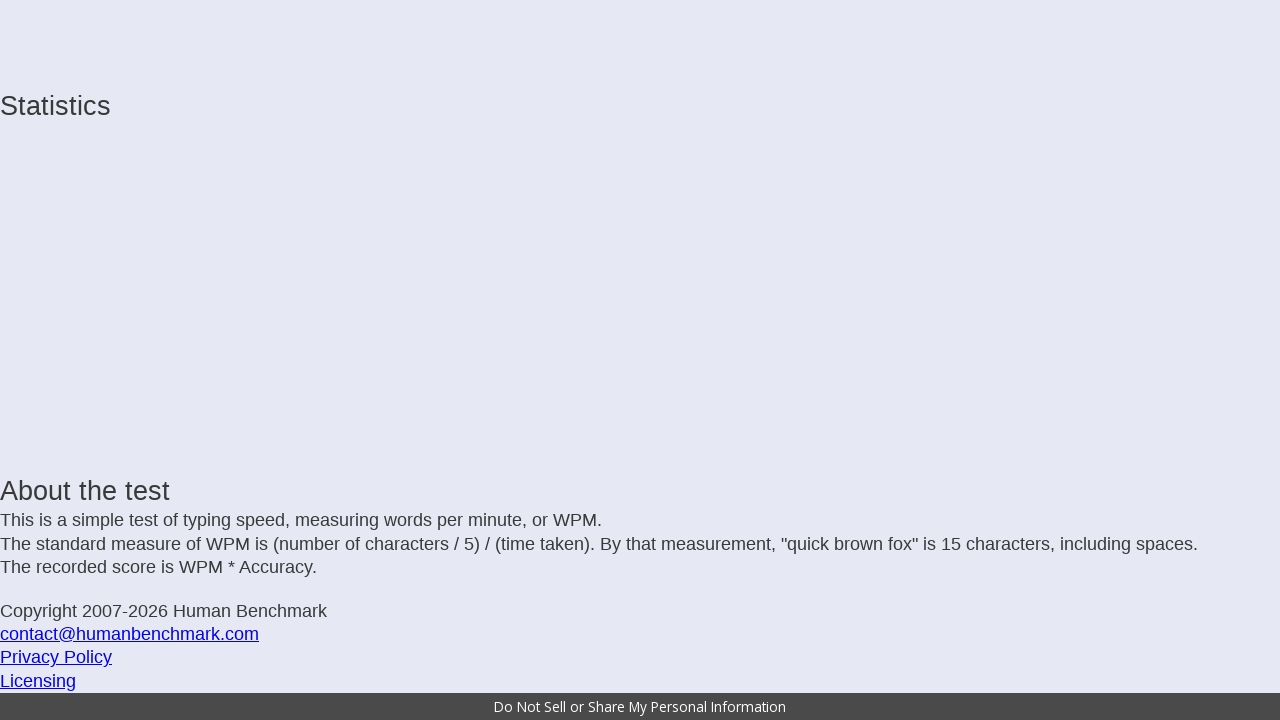

Typed incomplete letter: 'n'
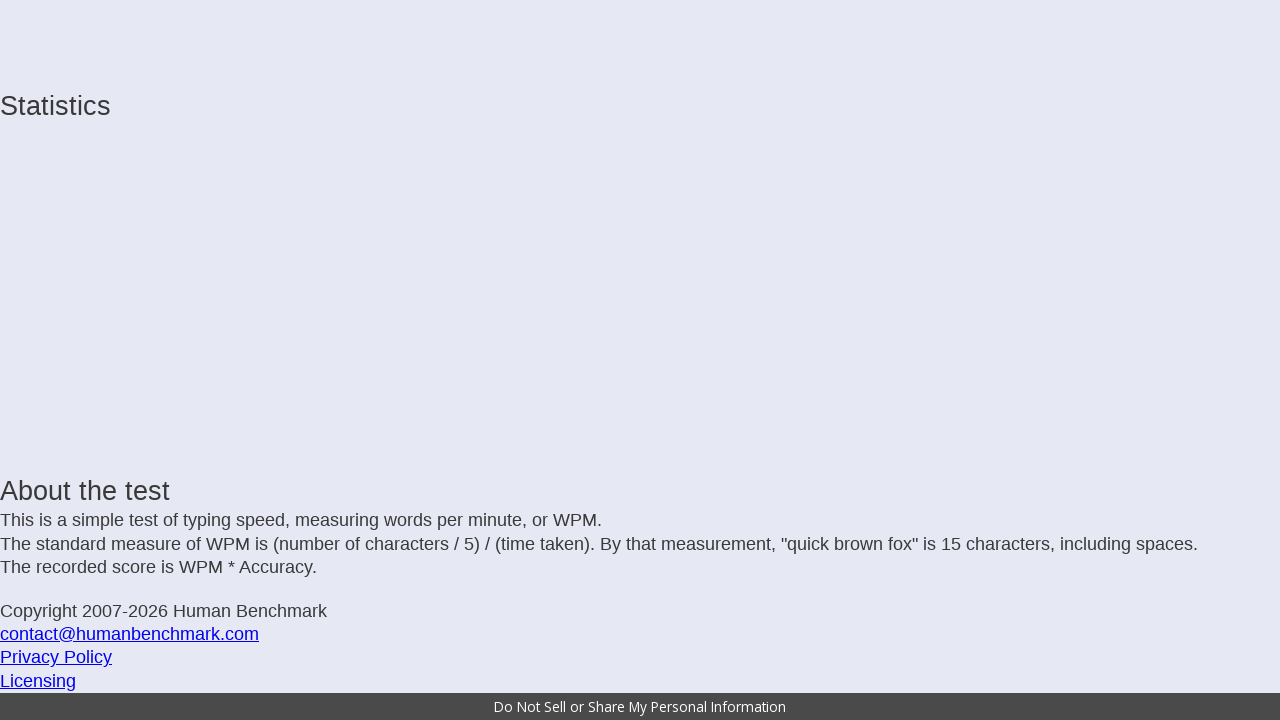

Typed incomplete letter: 'e'
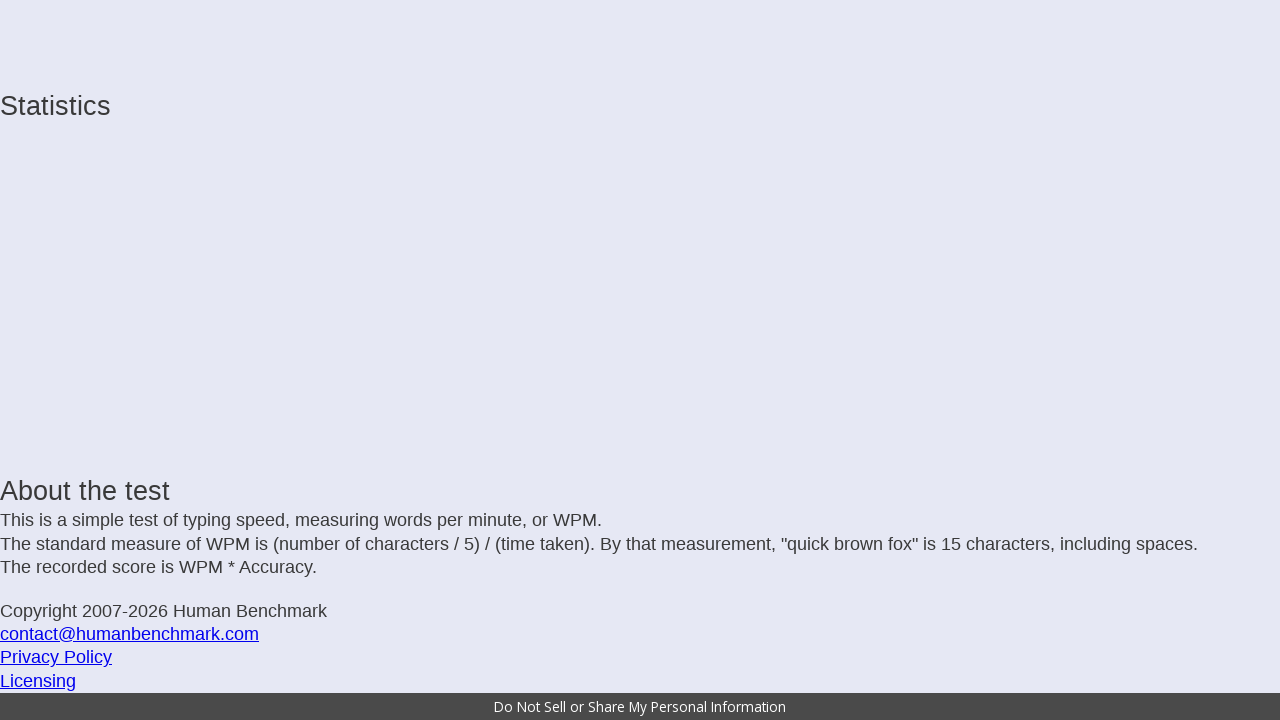

Typed incomplete letter: ' '
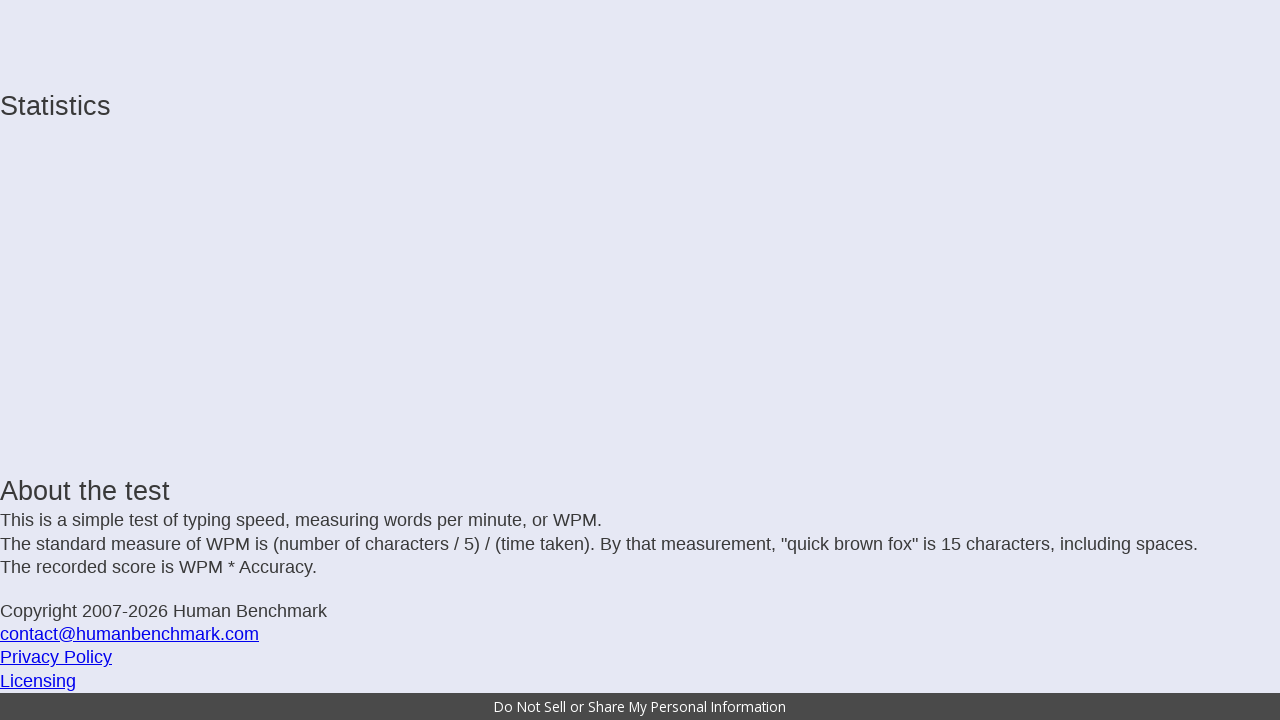

Typed incomplete letter: 't'
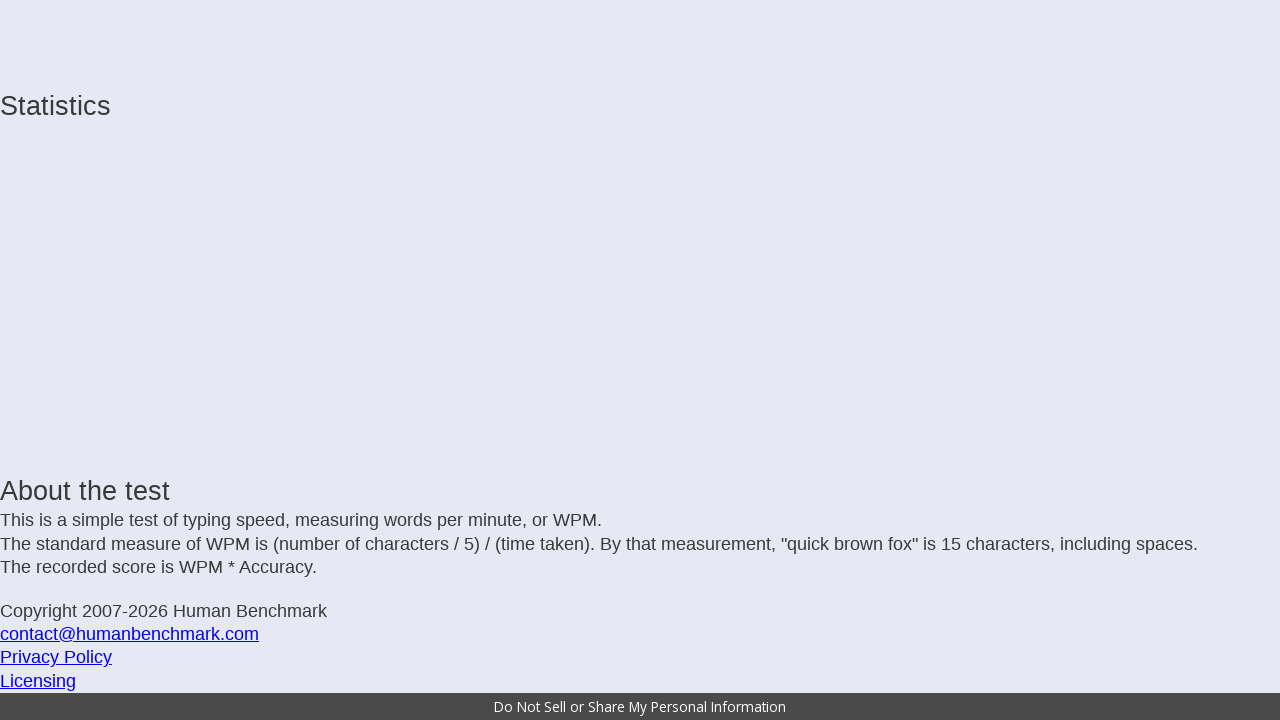

Typed incomplete letter: 'h'
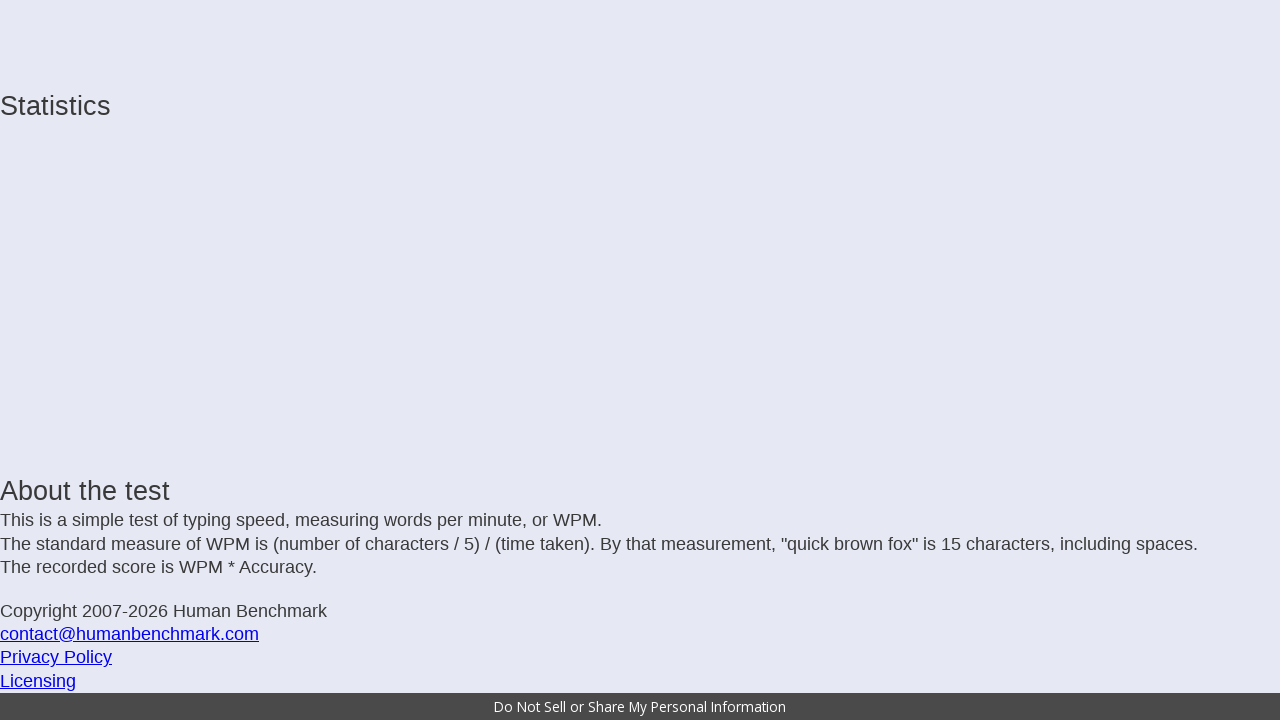

Typed incomplete letter: 'a'
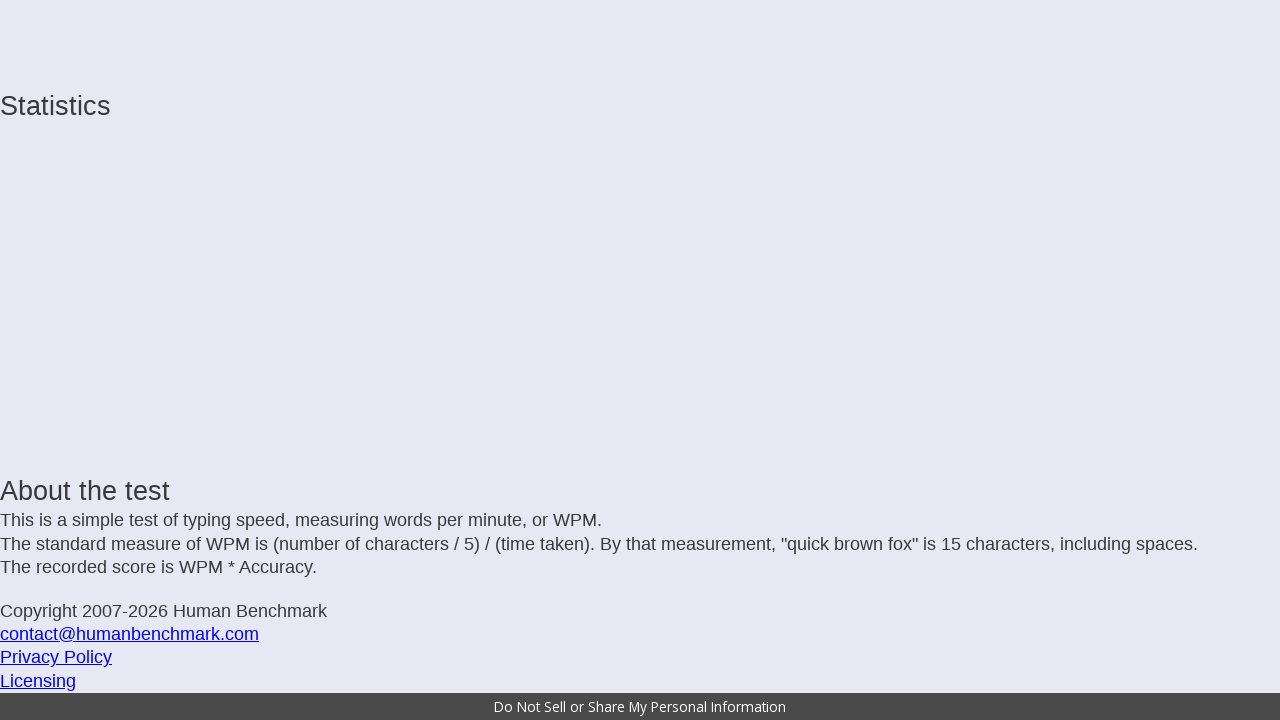

Typed incomplete letter: 't'
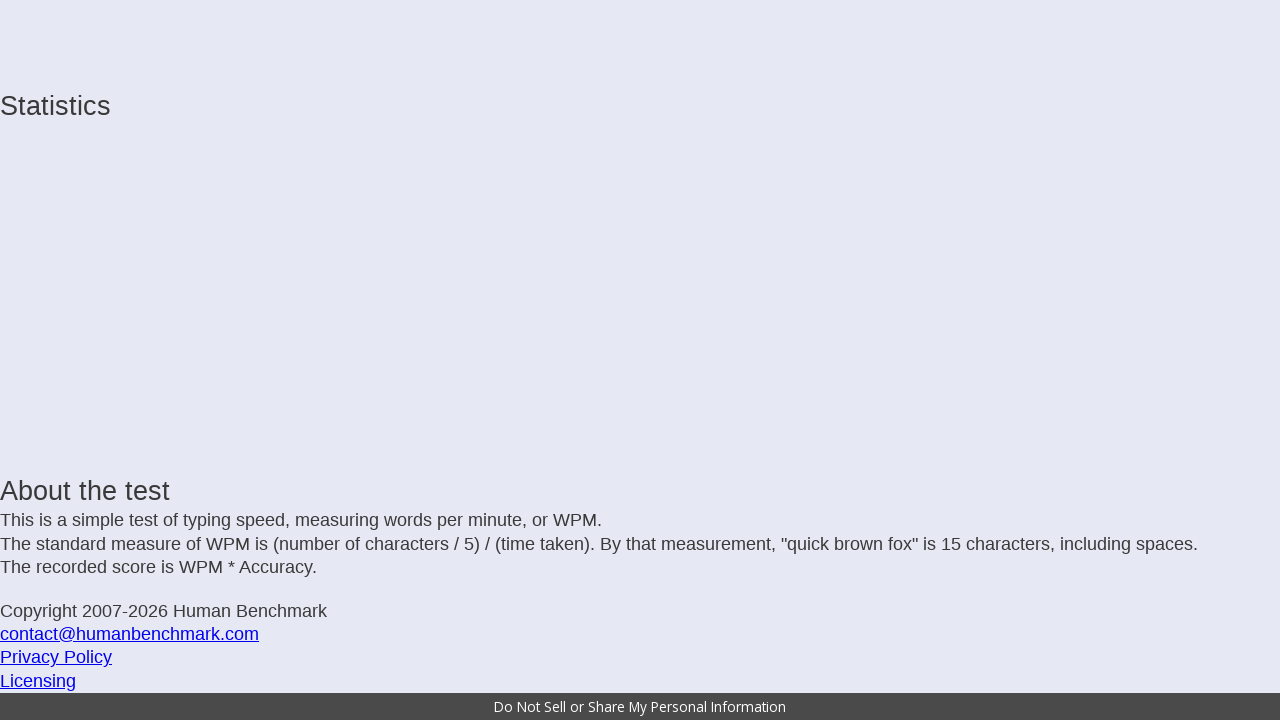

Typed incomplete letter: ' '
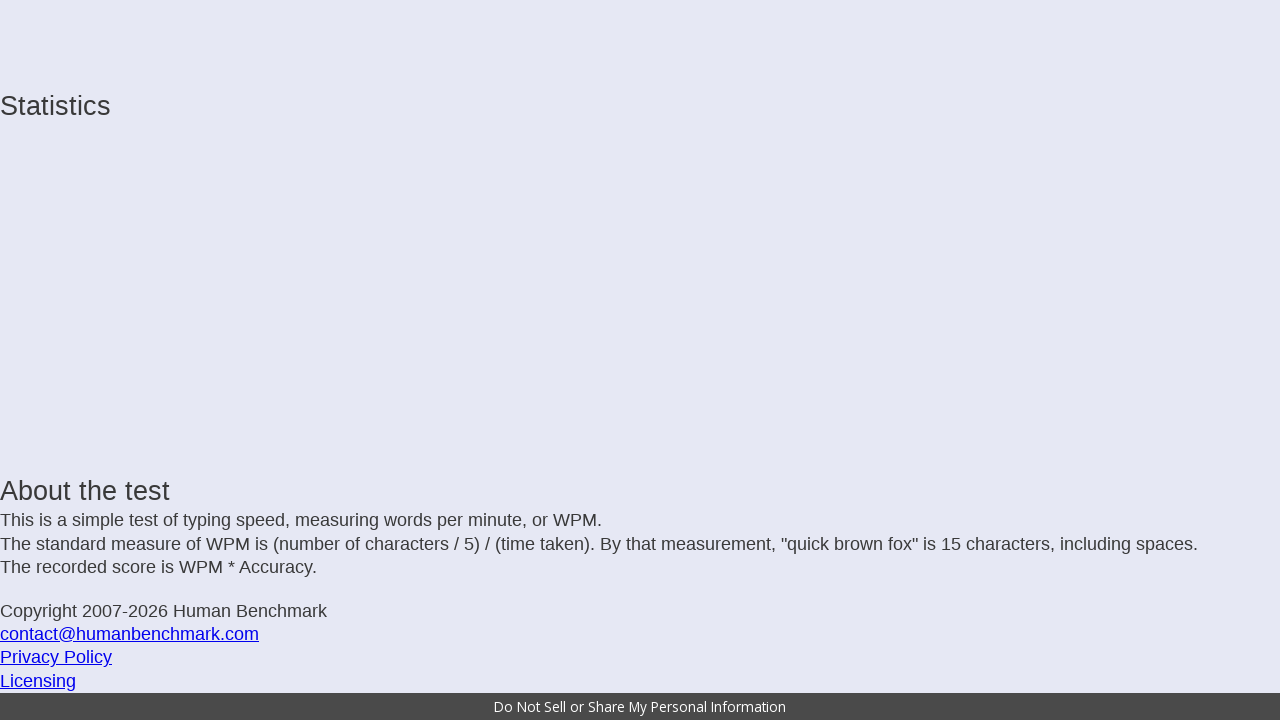

Typed incomplete letter: 't'
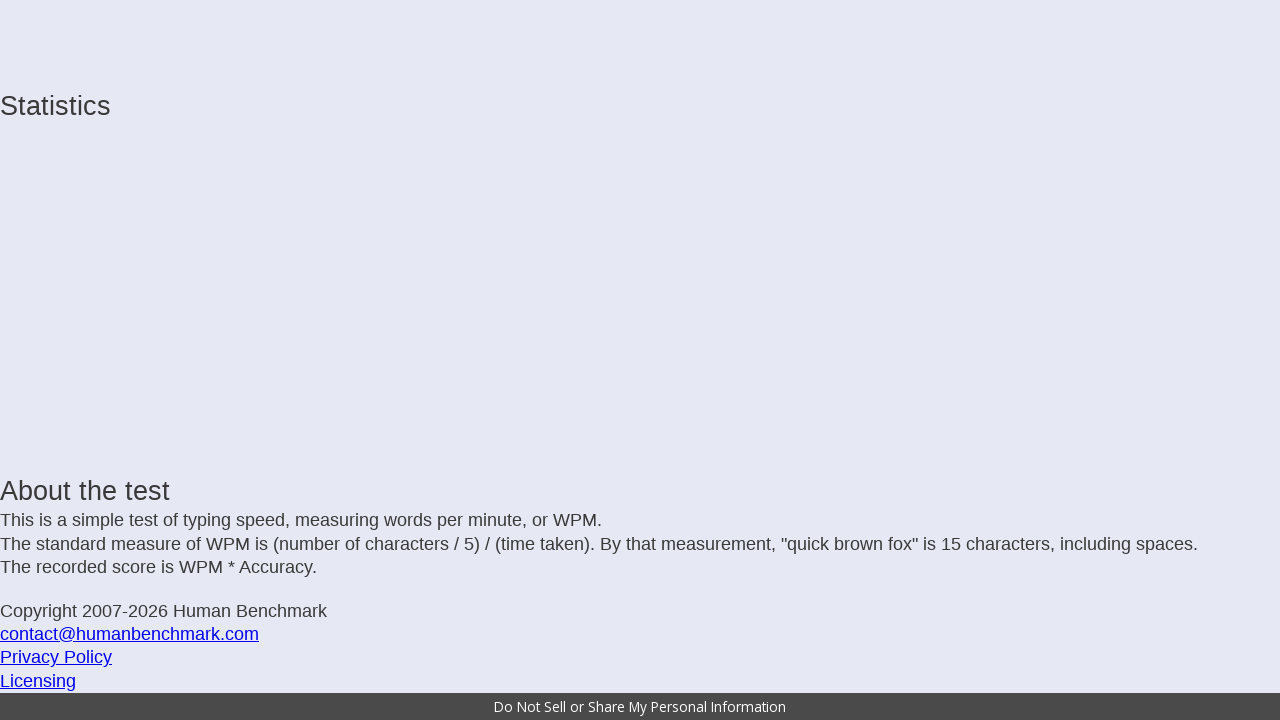

Typed incomplete letter: 'h'
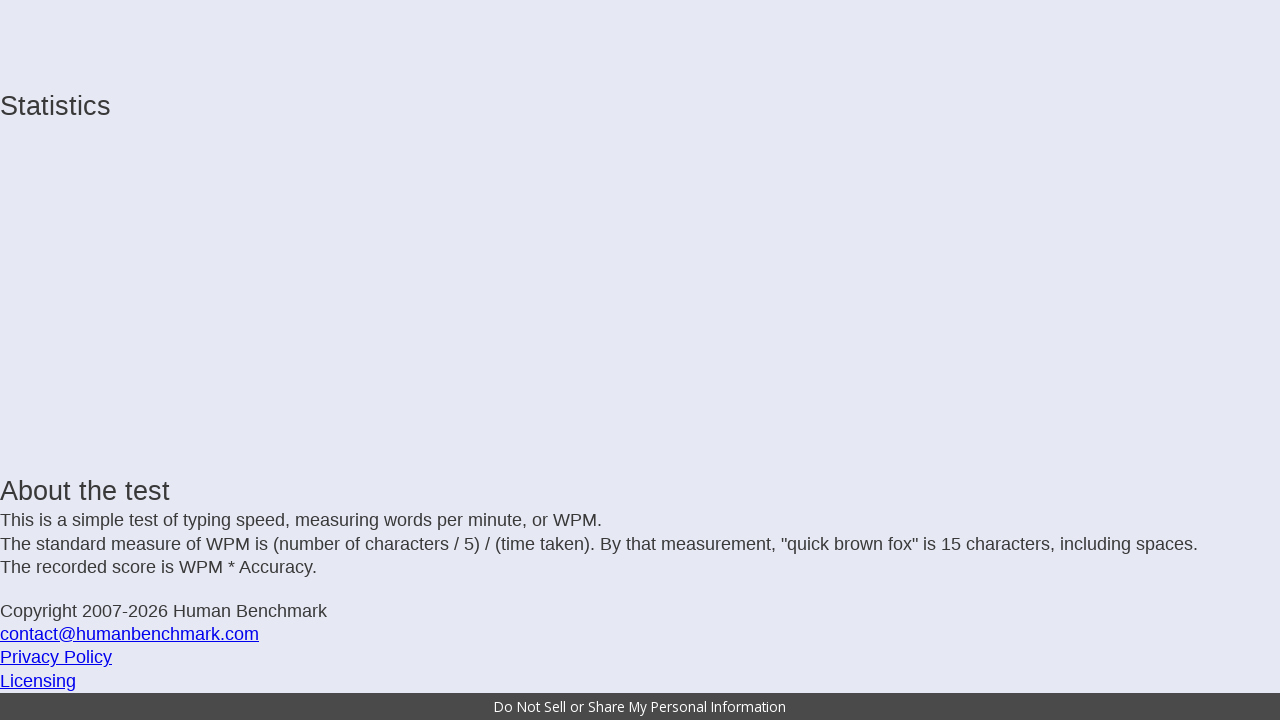

Typed incomplete letter: 'e'
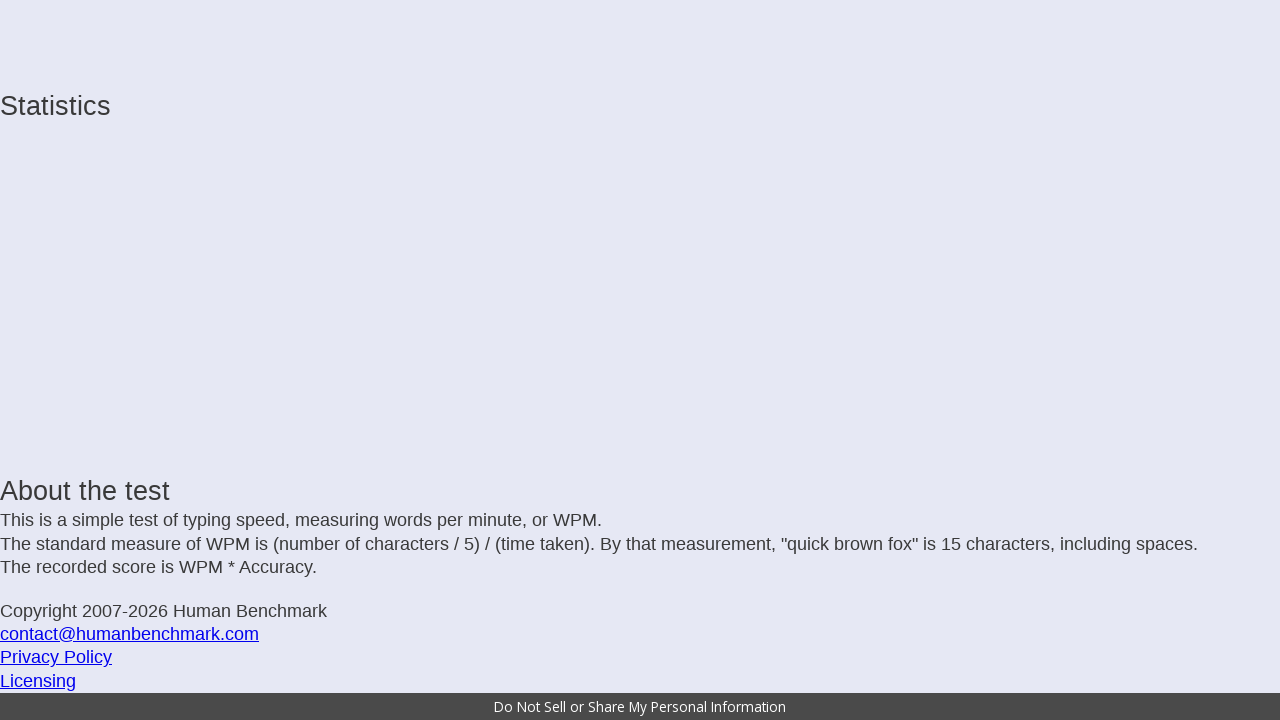

Typed incomplete letter: ' '
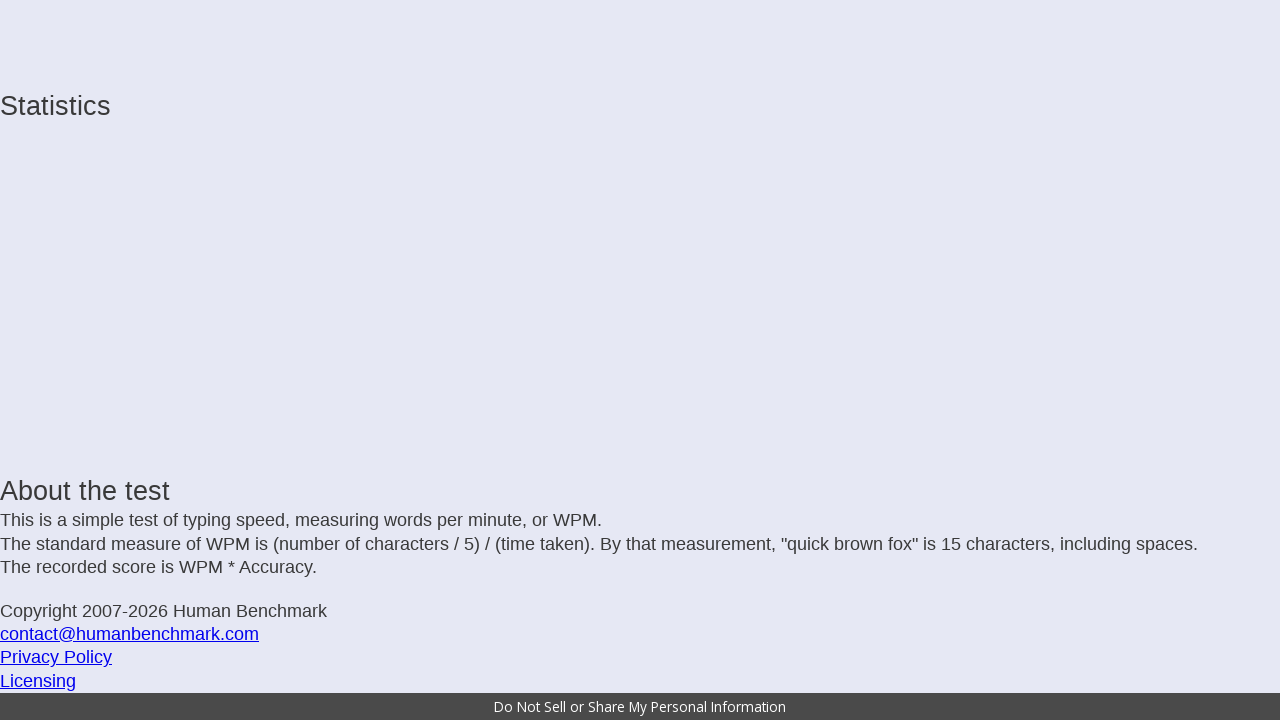

Typed incomplete letter: 'w'
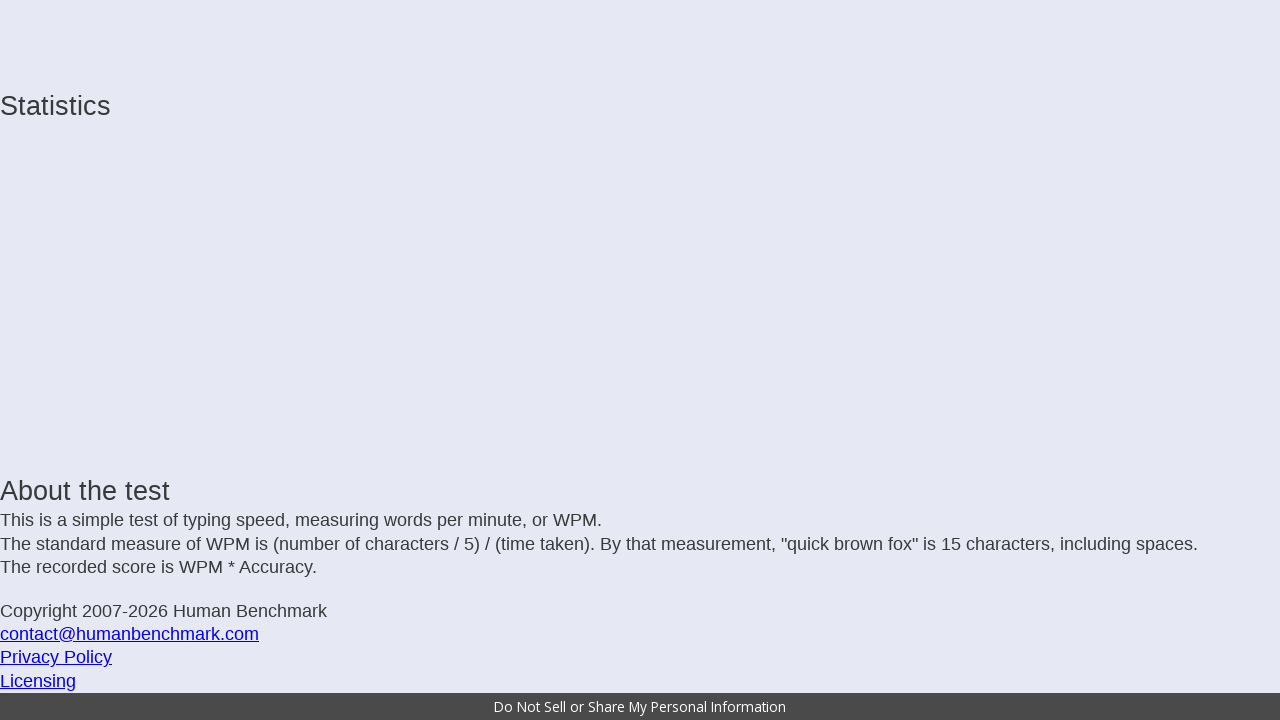

Typed incomplete letter: 'o'
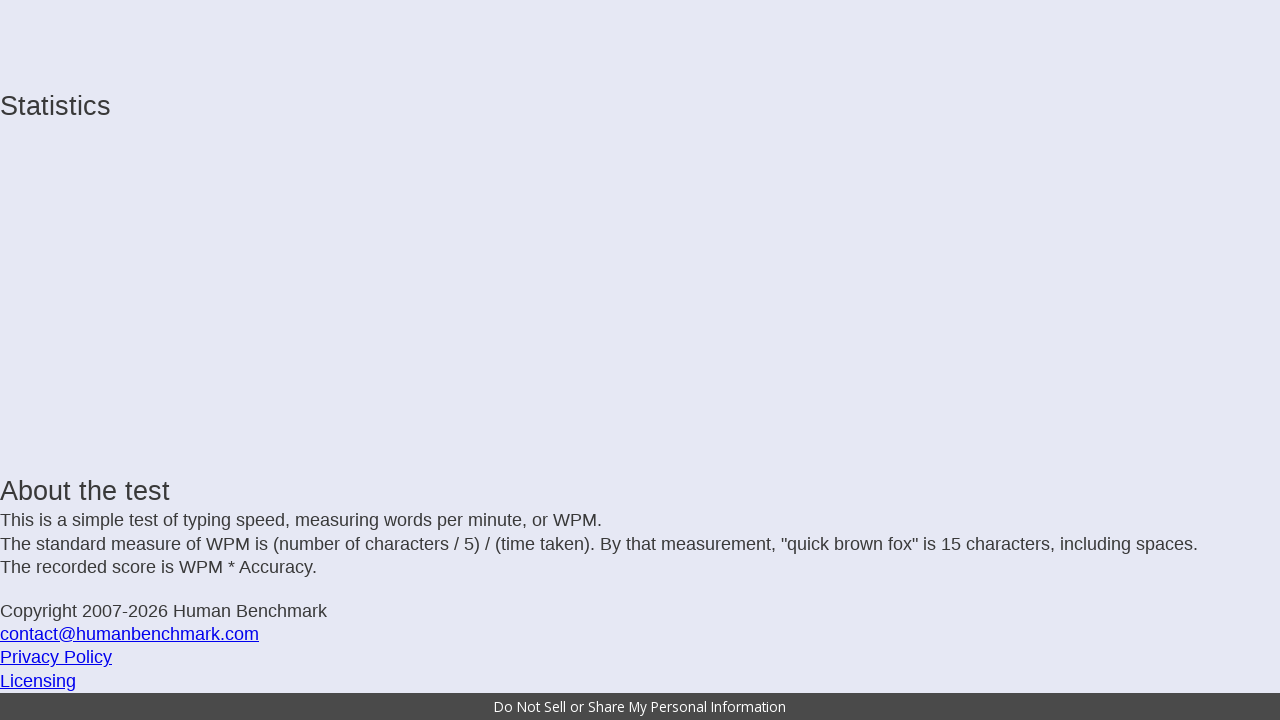

Typed incomplete letter: 'r'
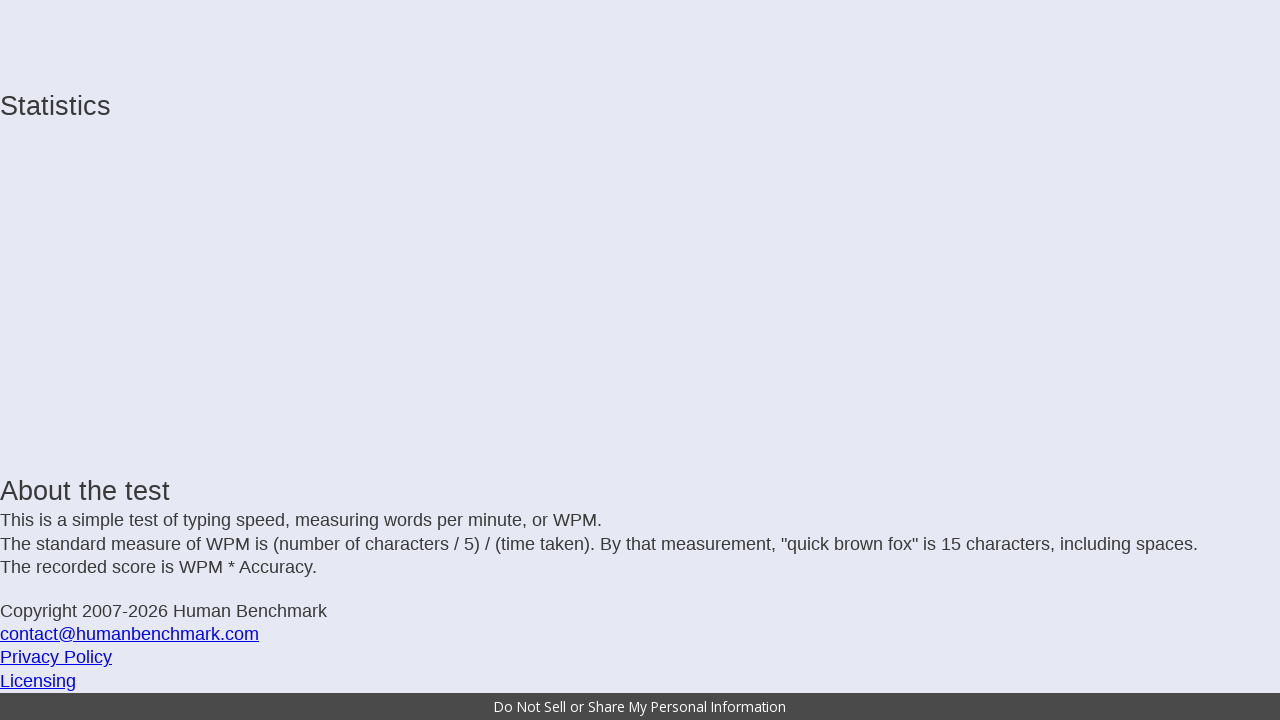

Typed incomplete letter: 'l'
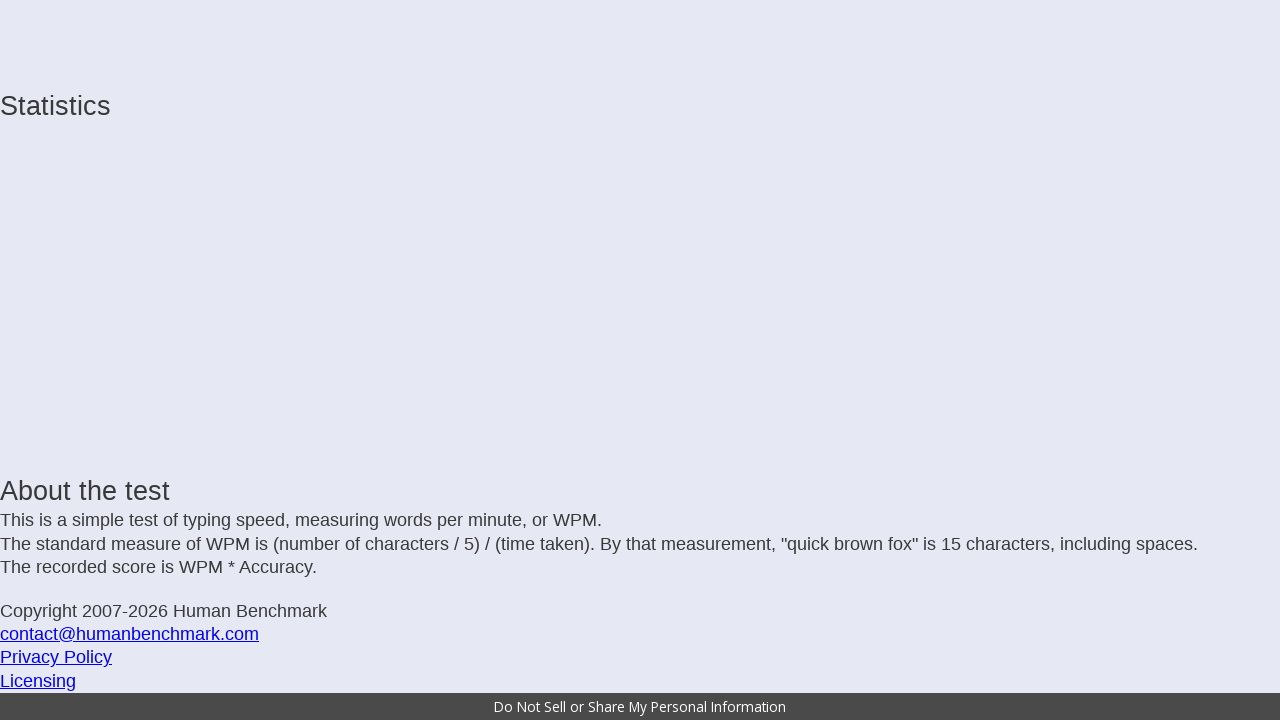

Typed incomplete letter: 'd'
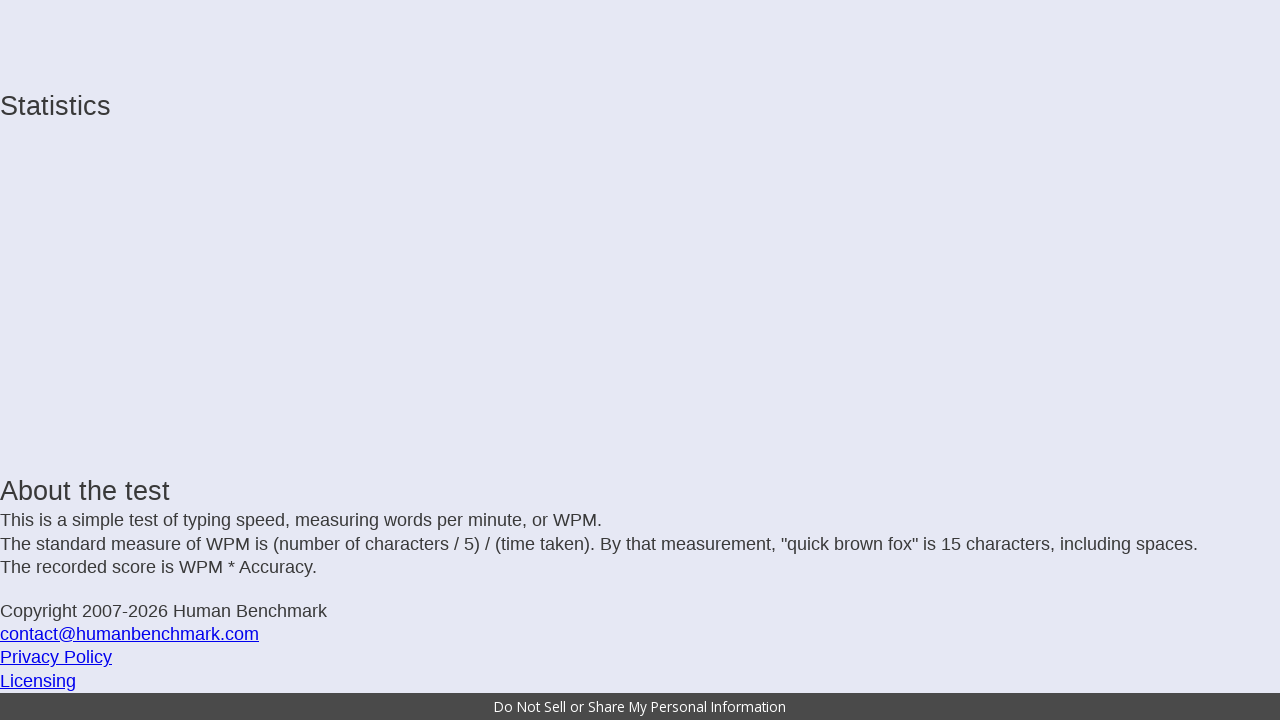

Typed incomplete letter: ' '
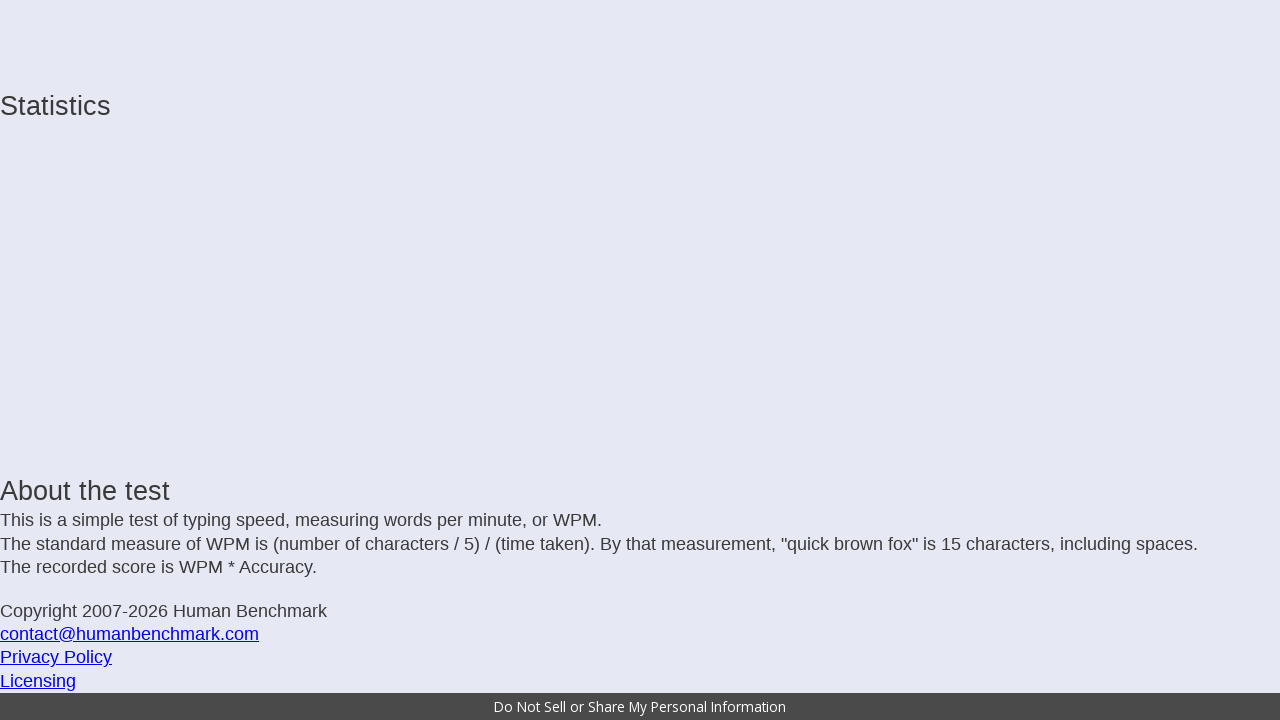

Typed incomplete letter: 'h'
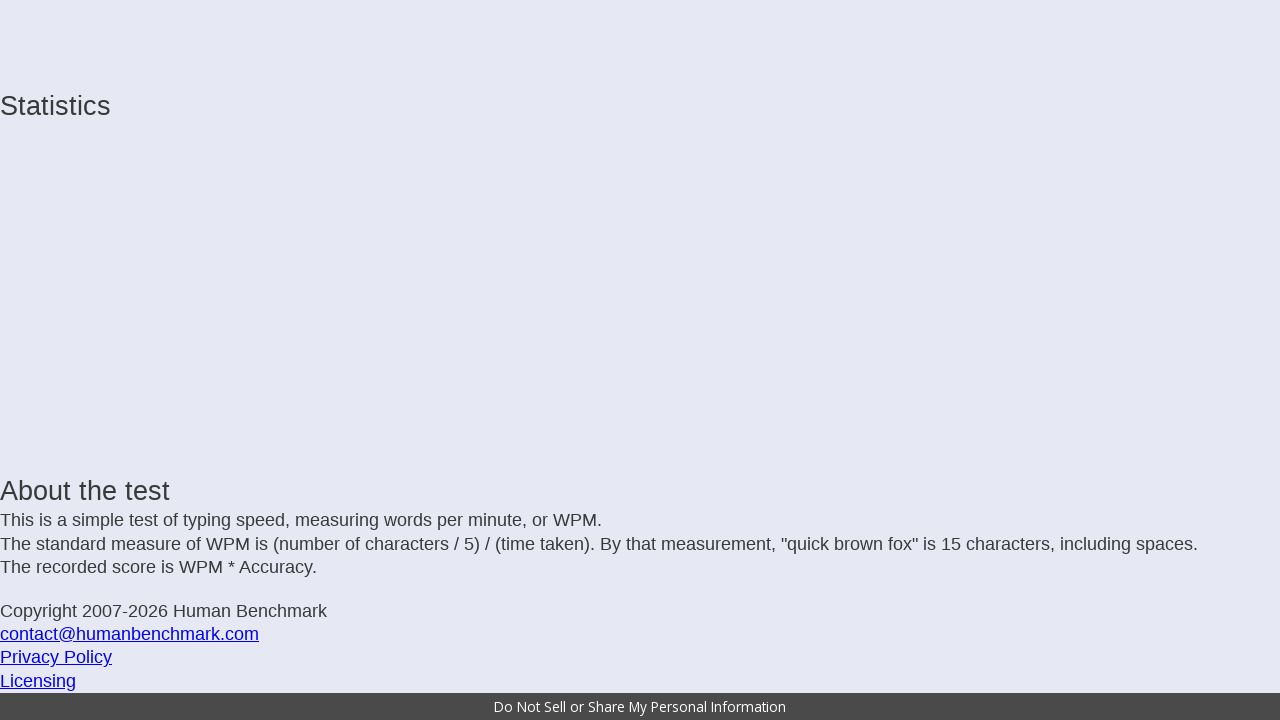

Typed incomplete letter: 'a'
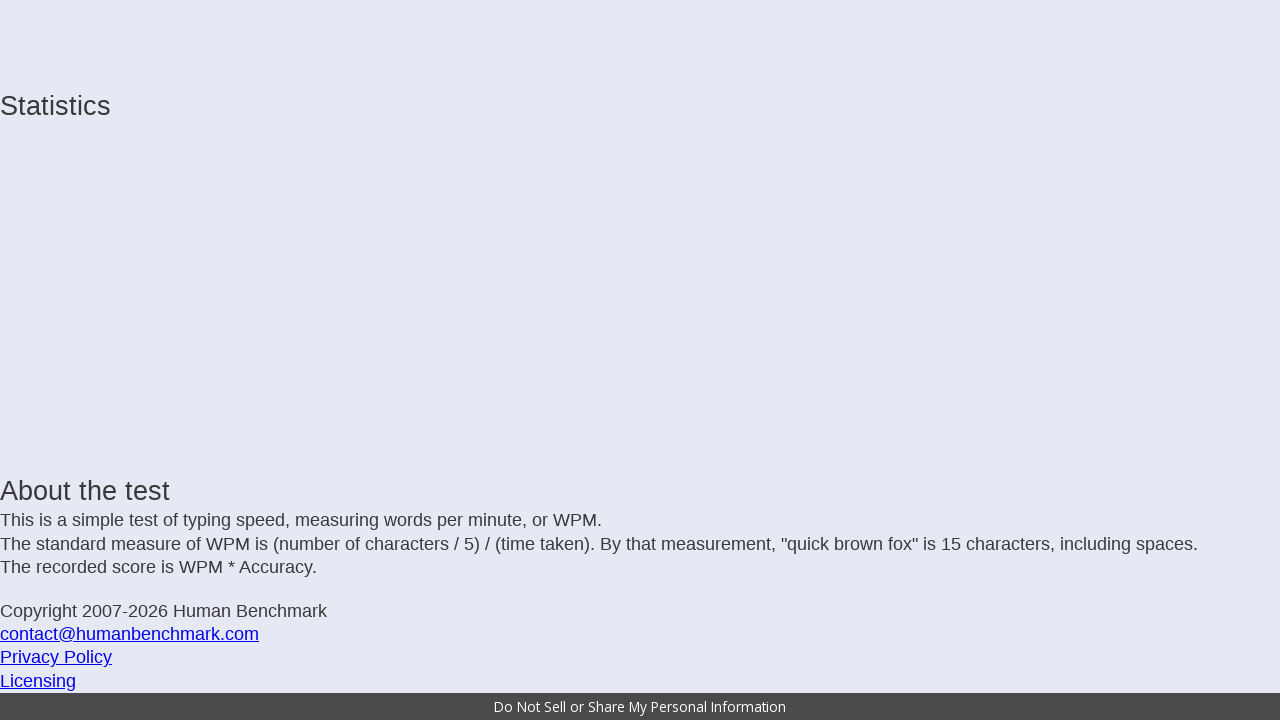

Typed incomplete letter: 's'
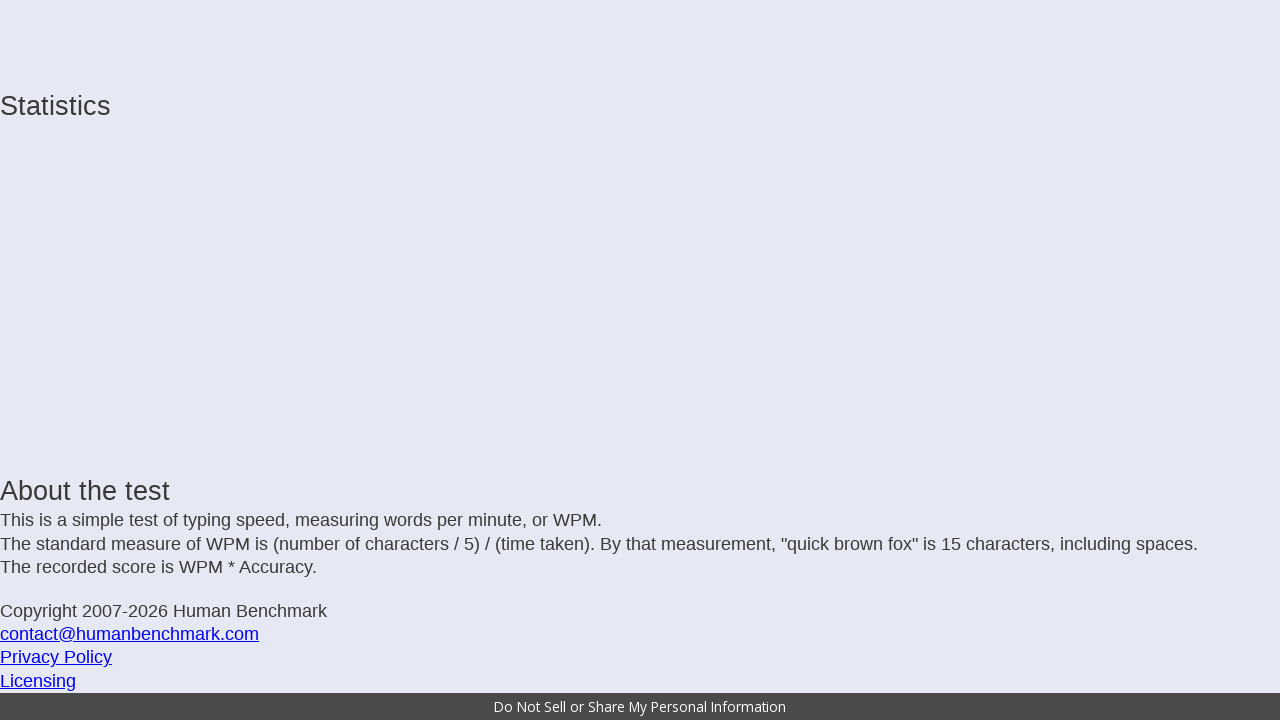

Typed incomplete letter: ' '
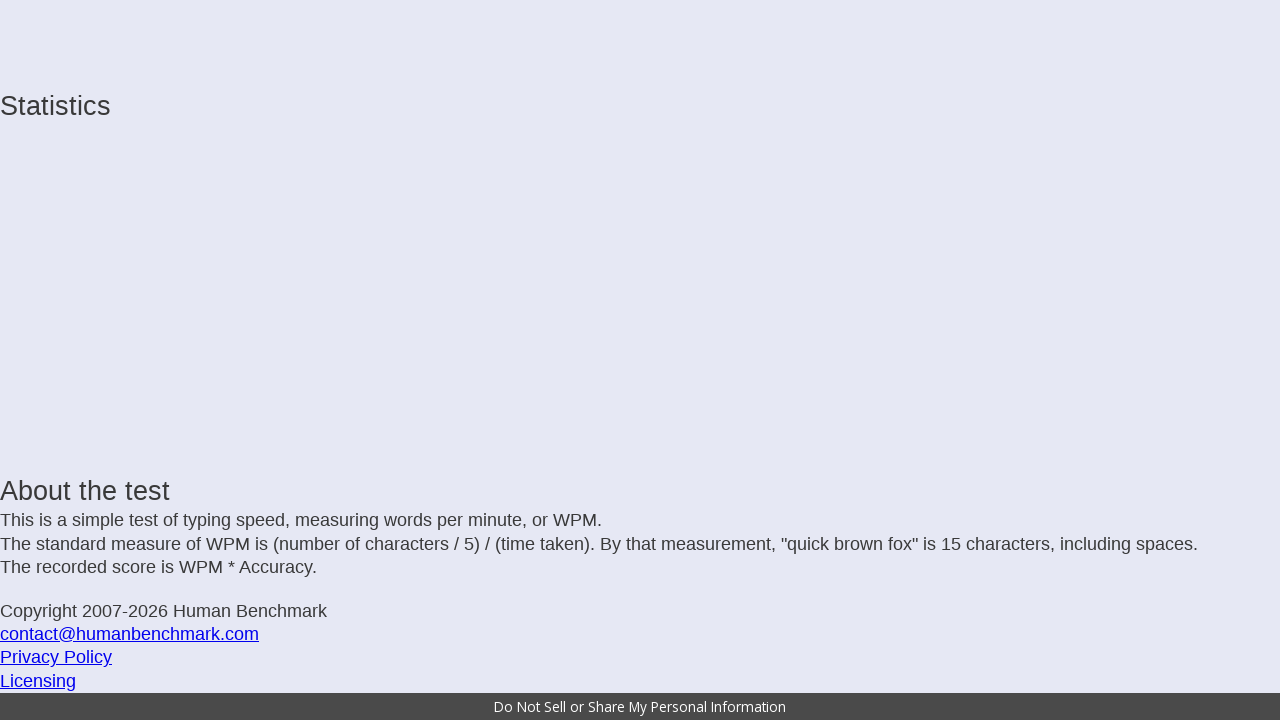

Typed incomplete letter: 's'
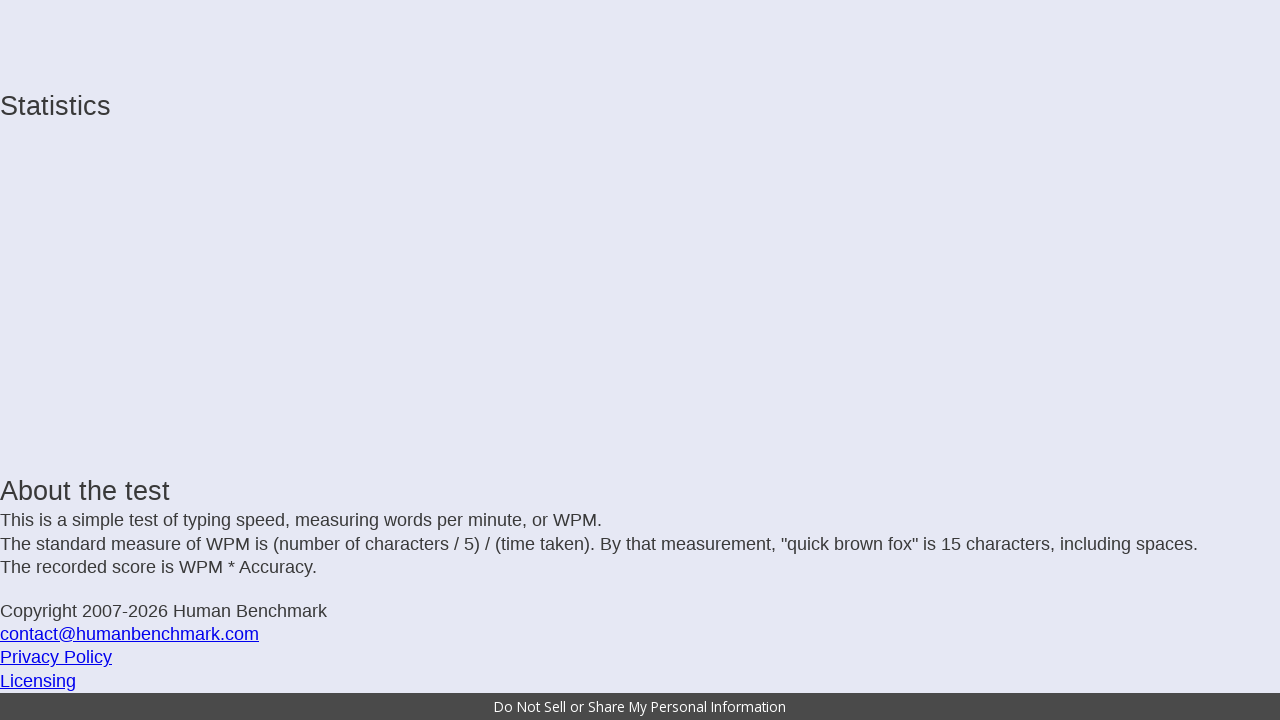

Typed incomplete letter: 'e'
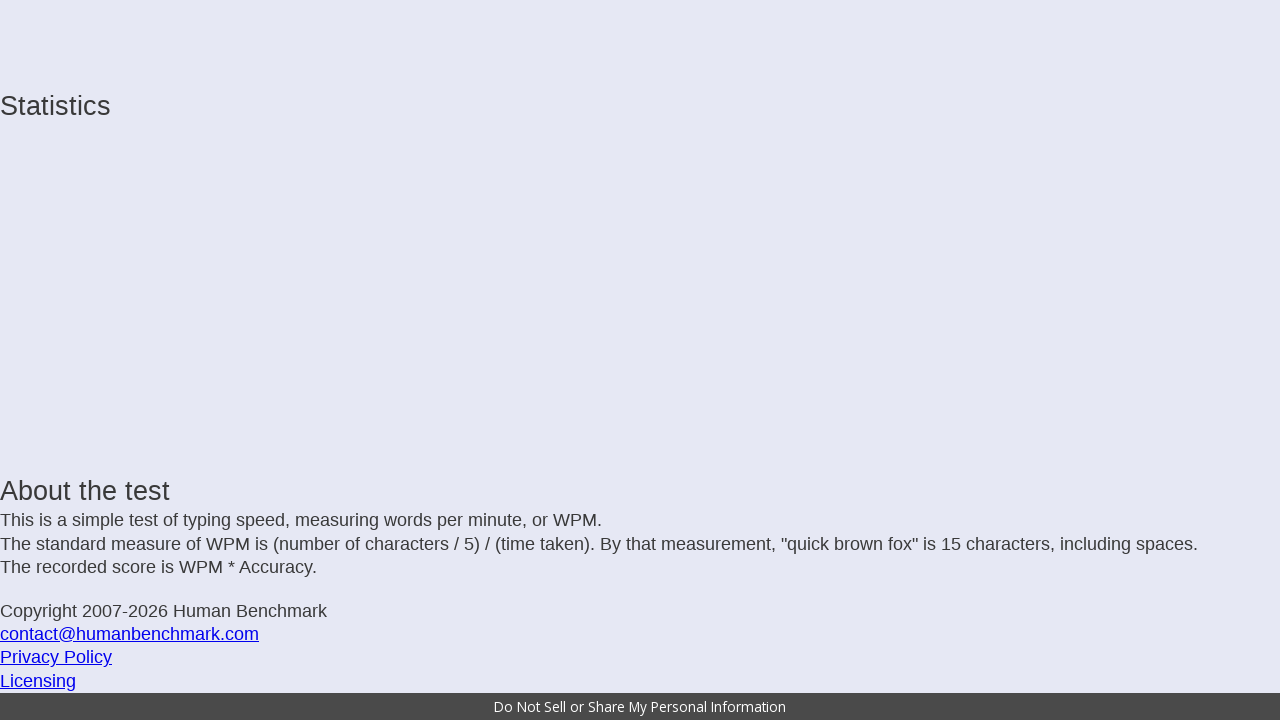

Typed incomplete letter: 'e'
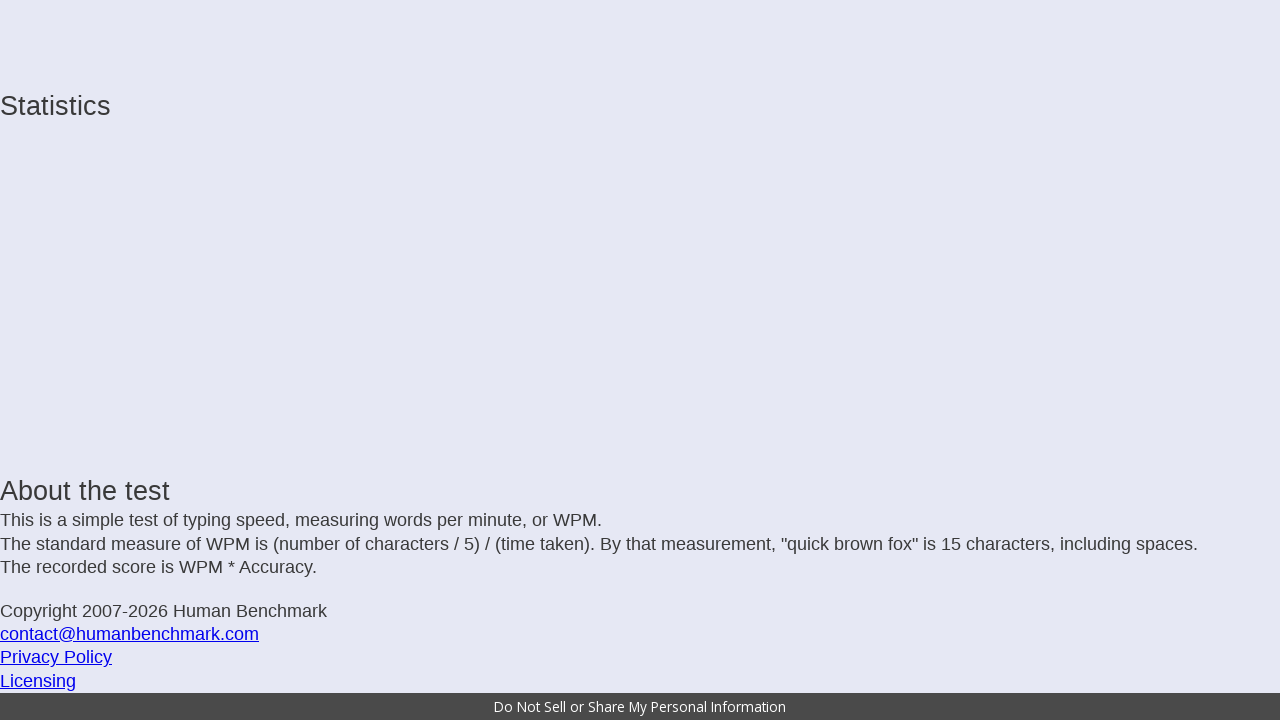

Typed incomplete letter: 'n'
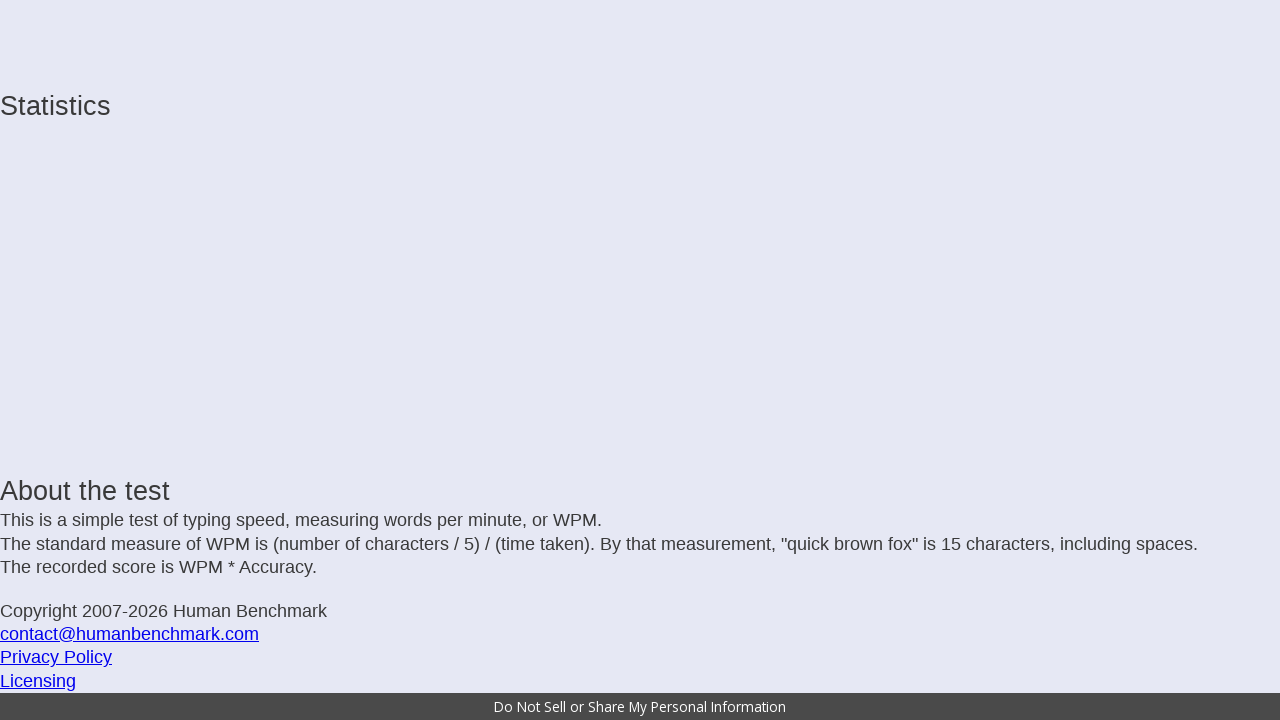

Typed incomplete letter: ','
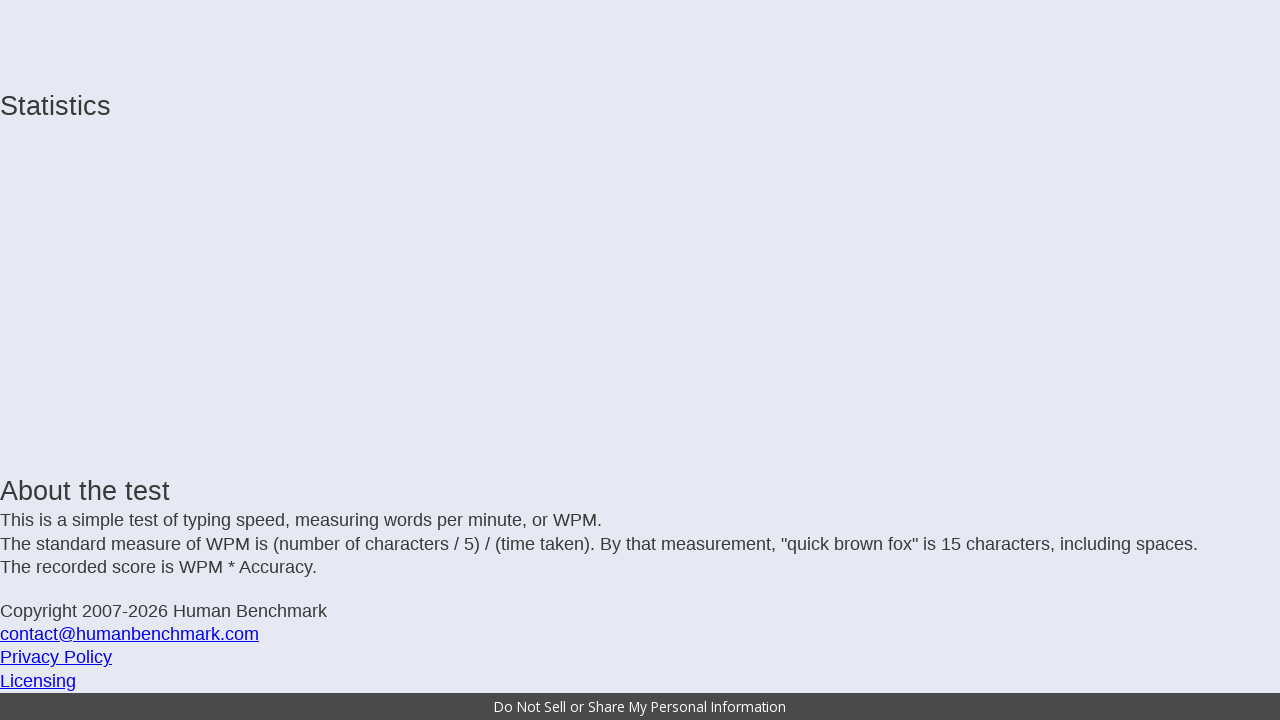

Typed incomplete letter: ' '
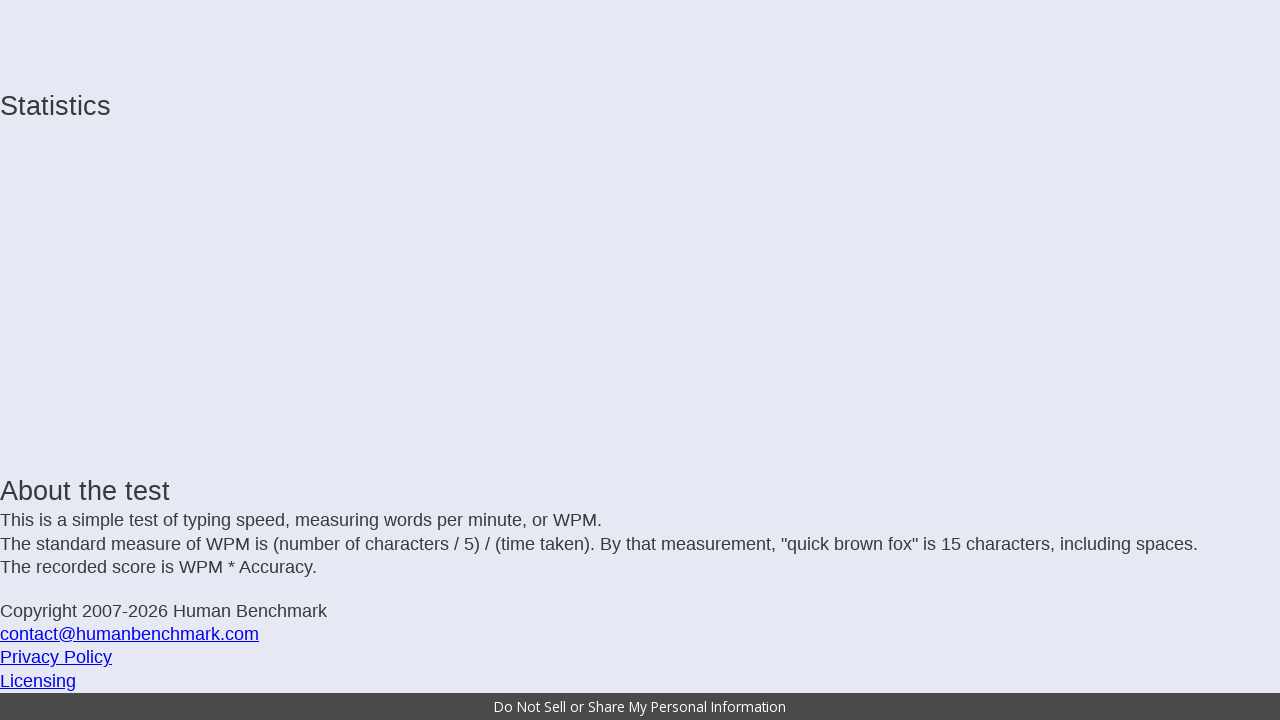

Typed incomplete letter: 'b'
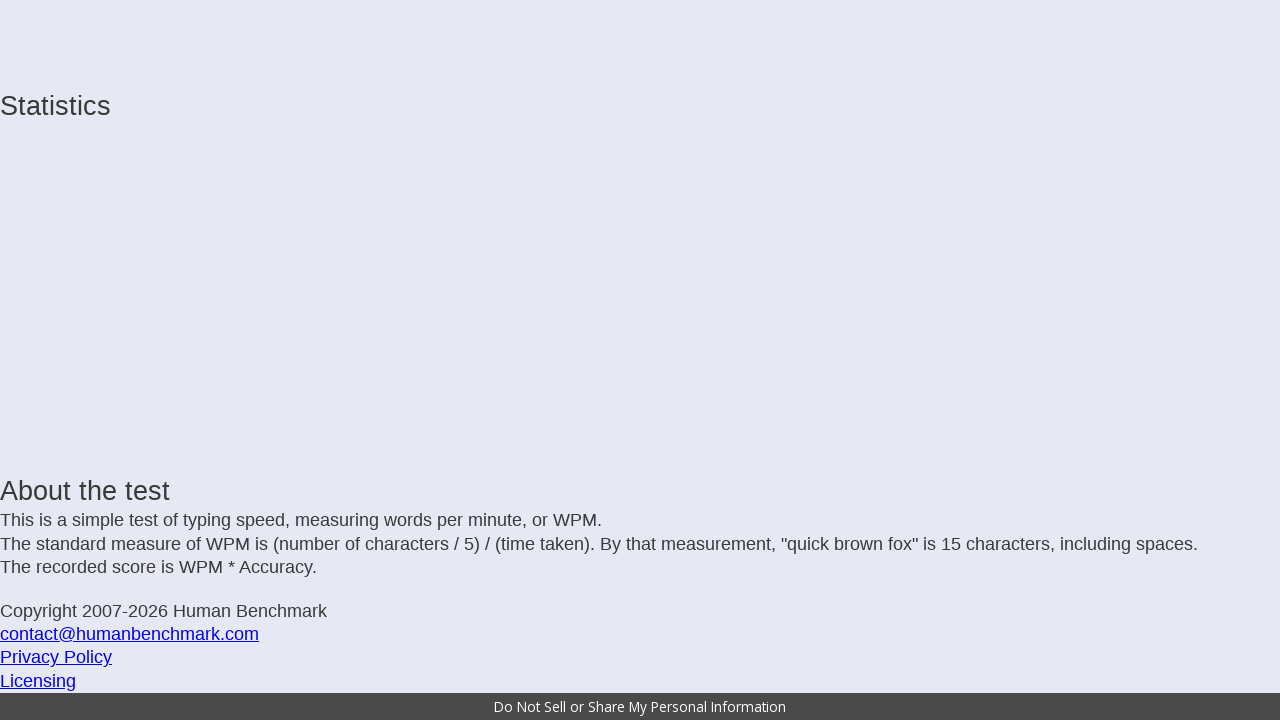

Typed incomplete letter: 'u'
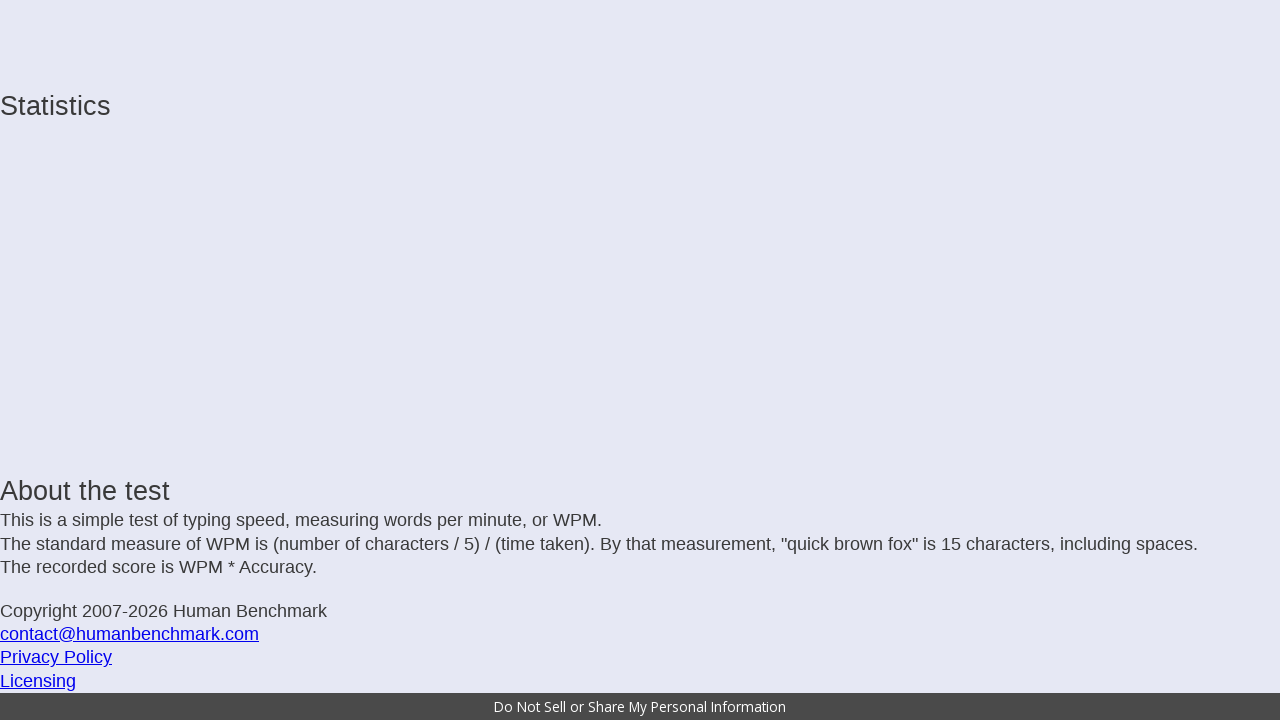

Typed incomplete letter: 't'
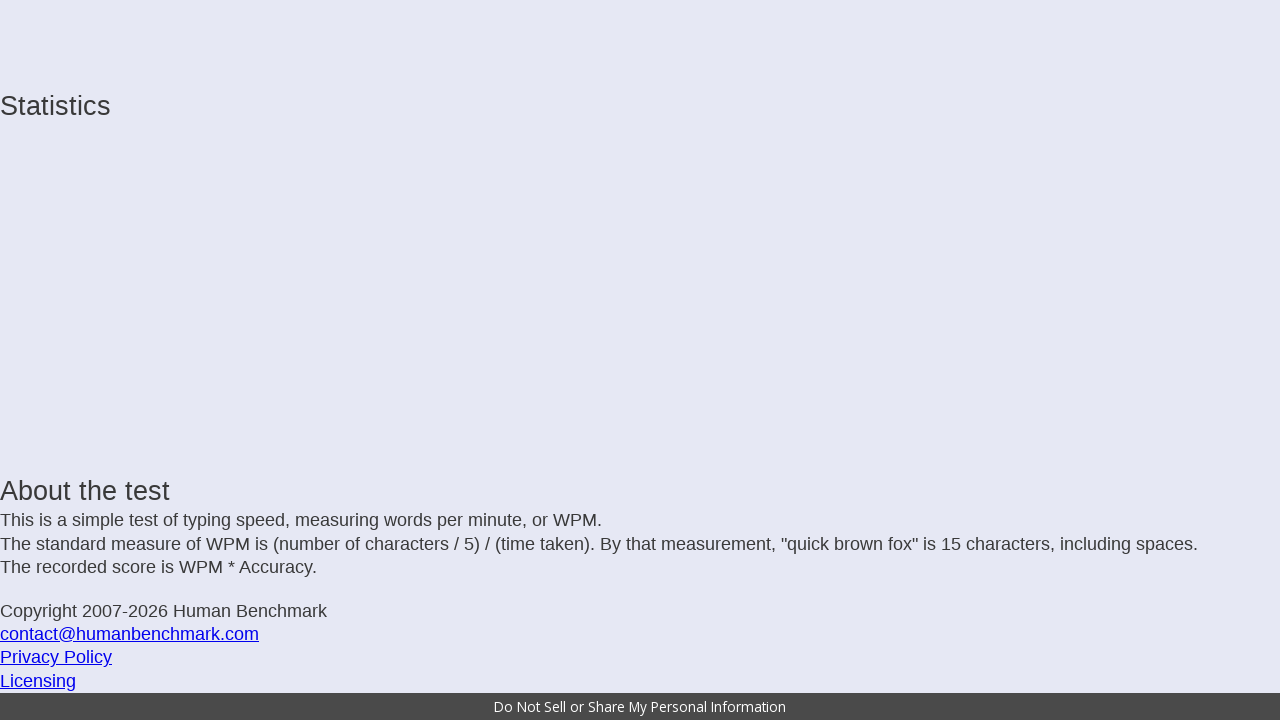

Typed incomplete letter: ' '
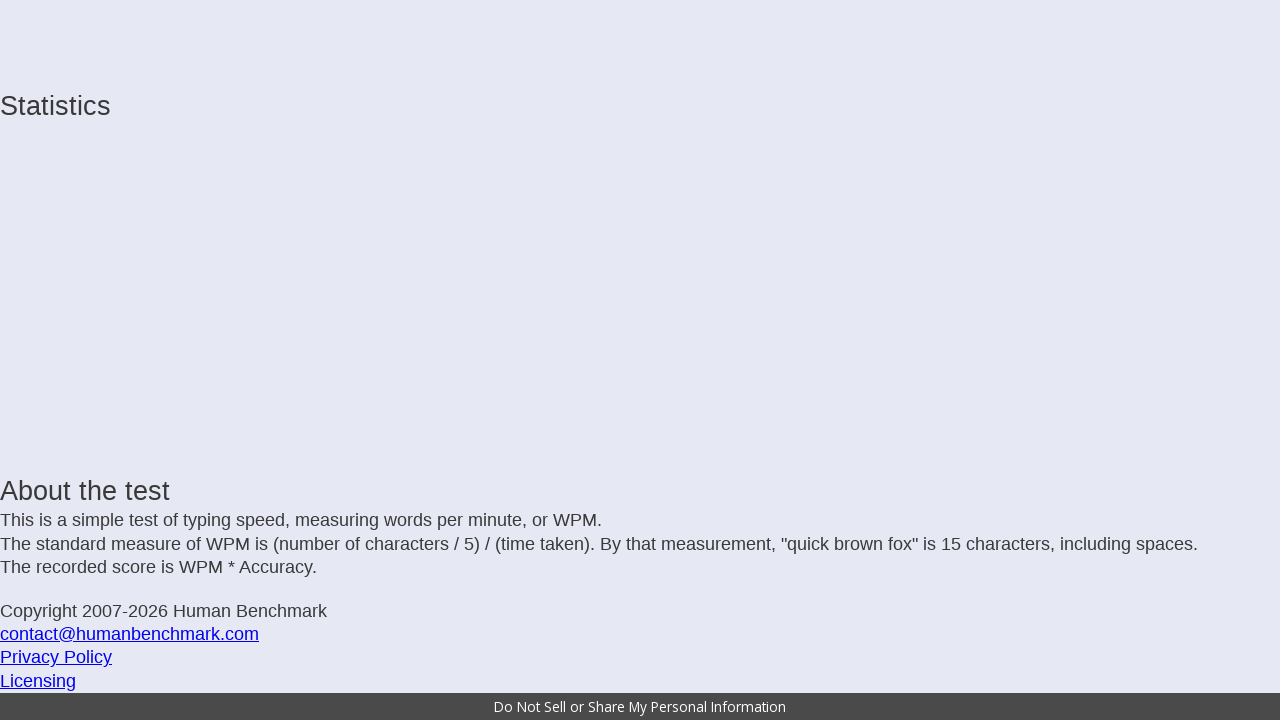

Typed incomplete letter: 'a'
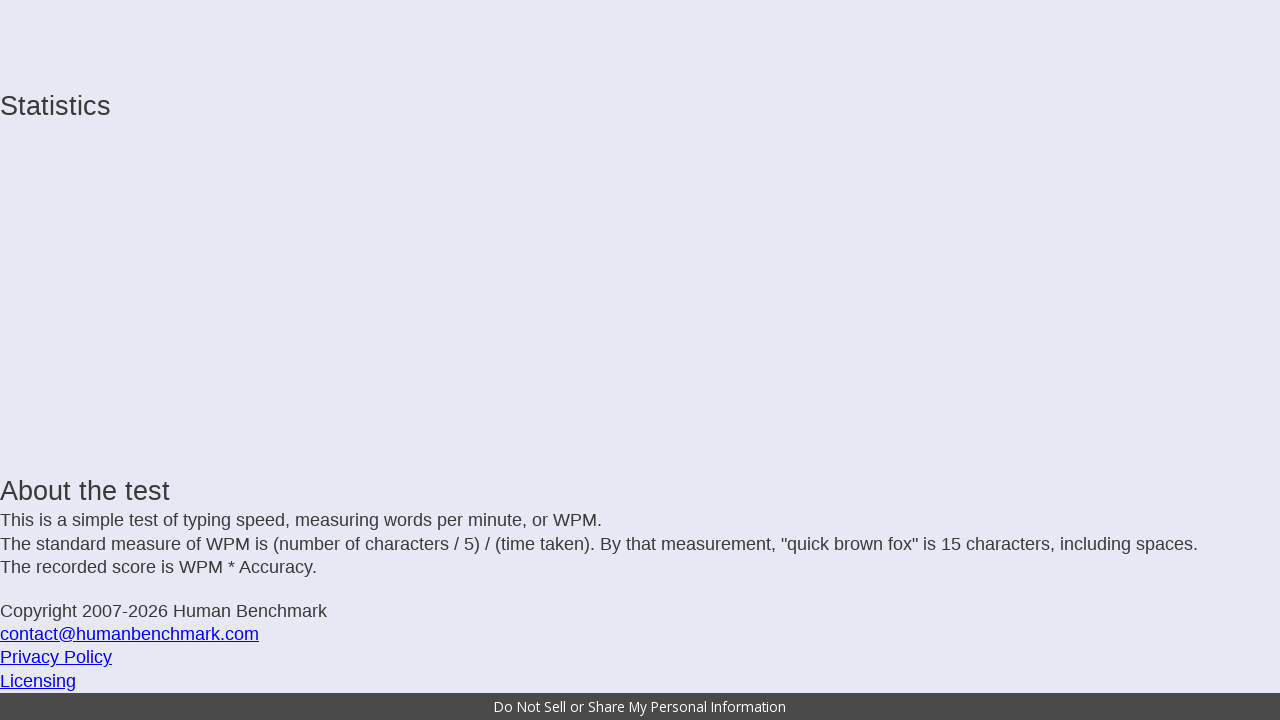

Typed incomplete letter: 's'
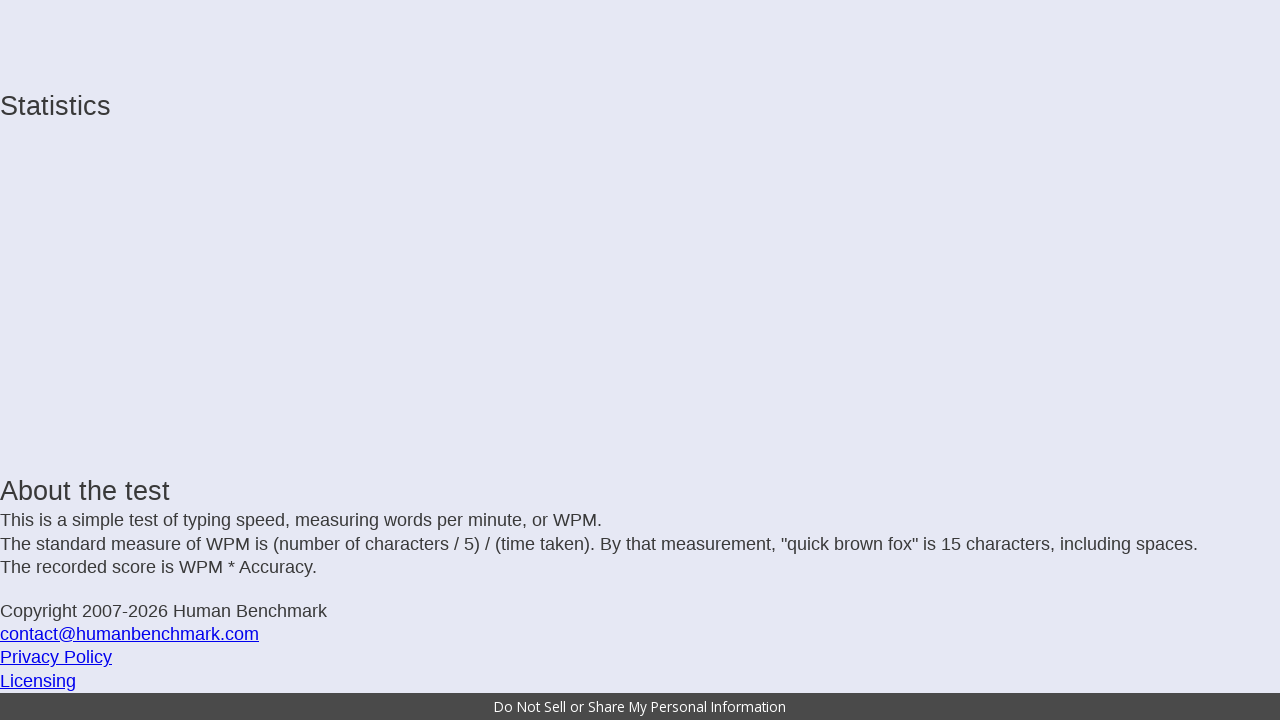

Typed incomplete letter: ' '
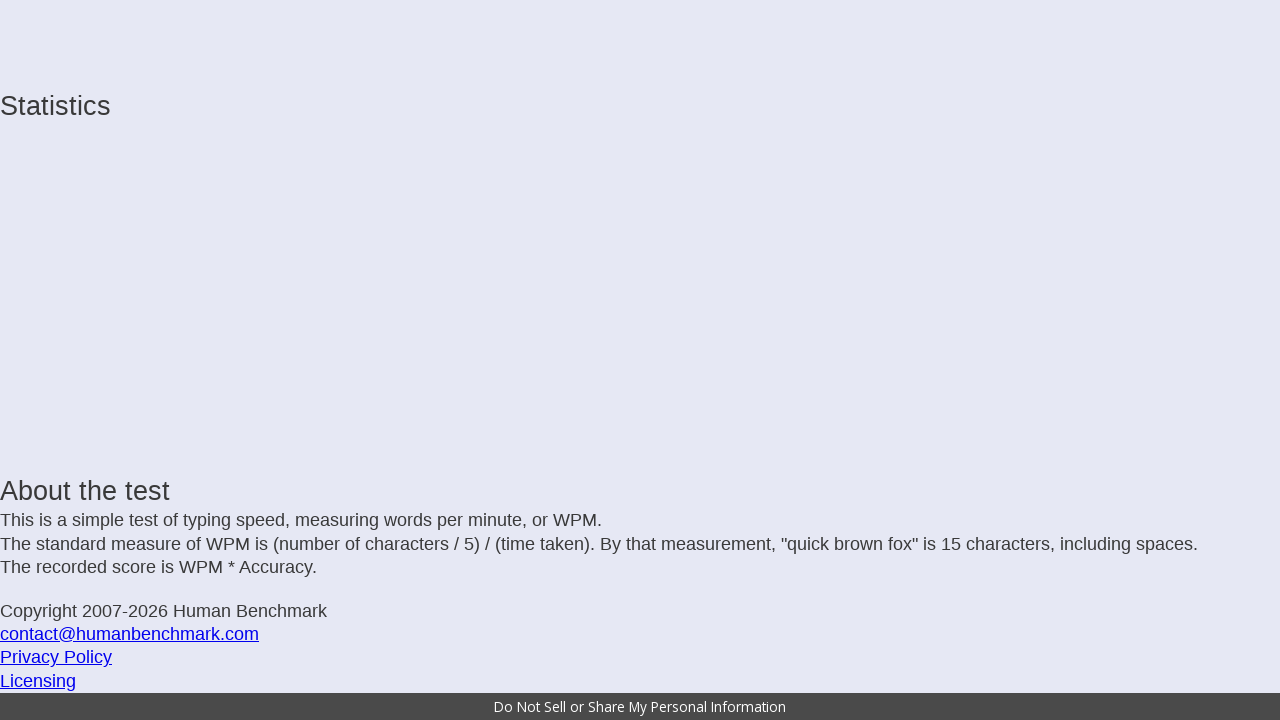

Typed incomplete letter: 'a'
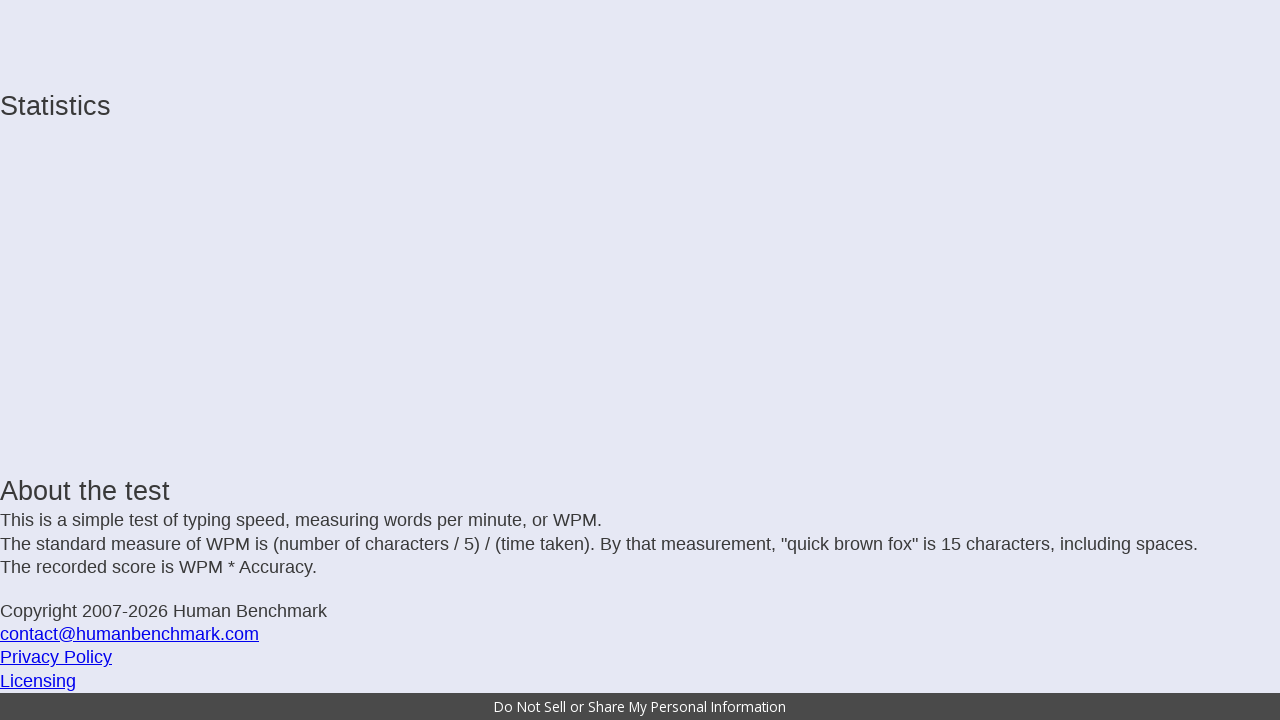

Typed incomplete letter: ' '
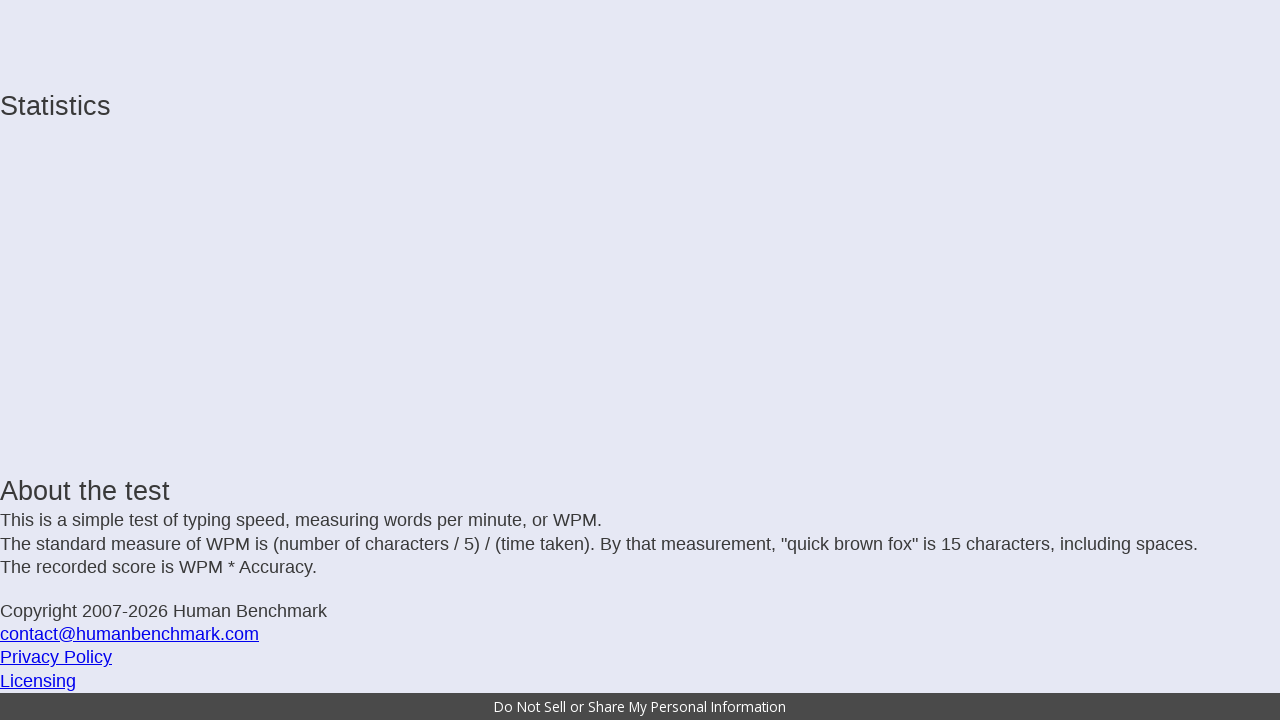

Typed incomplete letter: 'l'
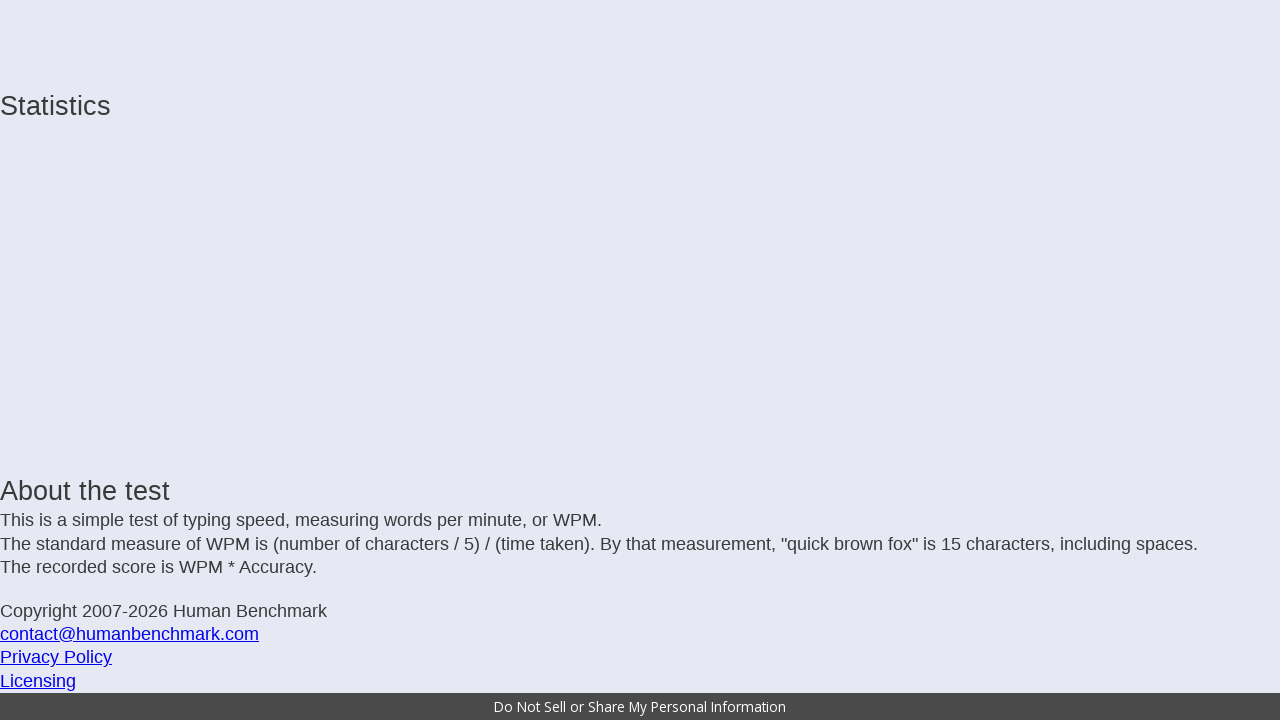

Typed incomplete letter: 'o'
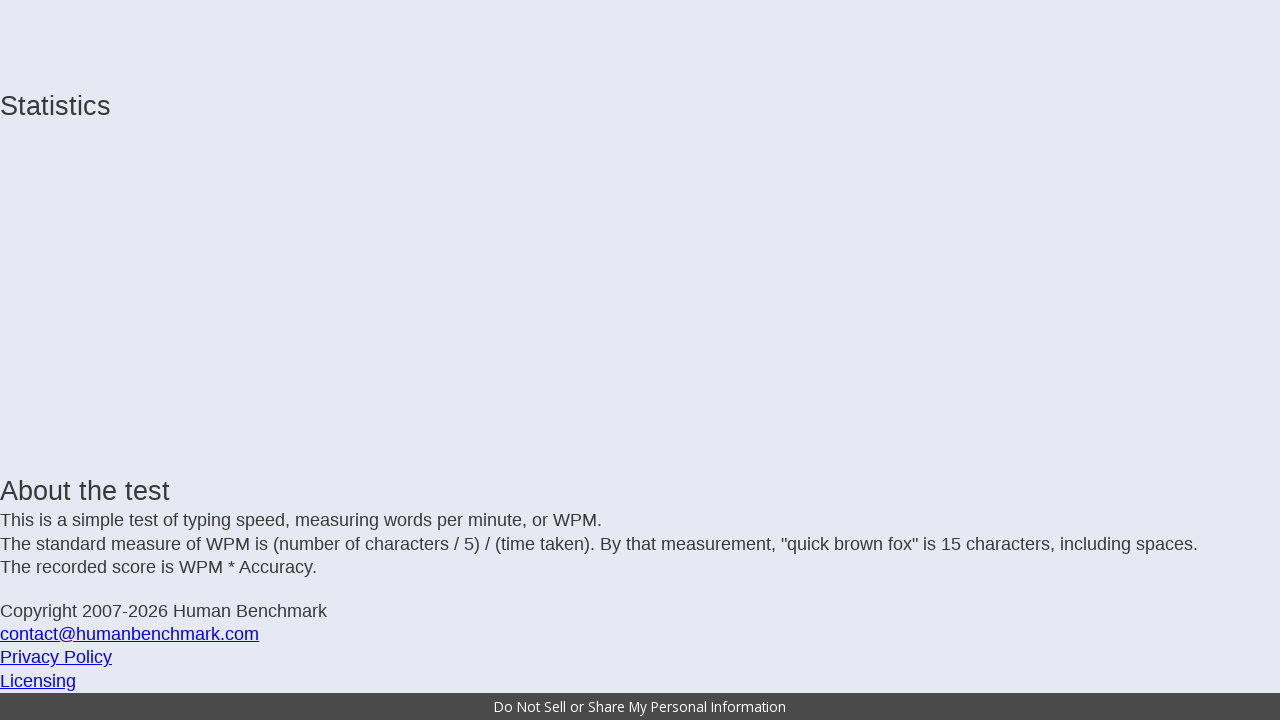

Typed incomplete letter: 'v'
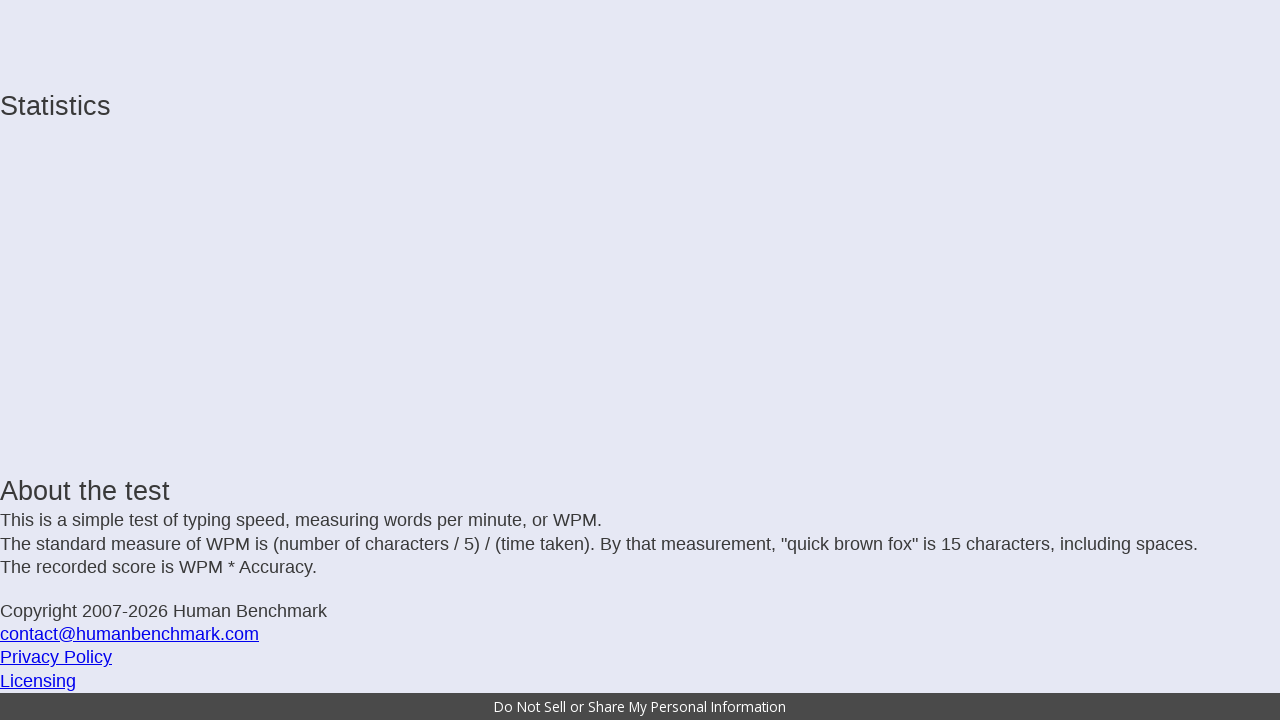

Typed incomplete letter: 'e'
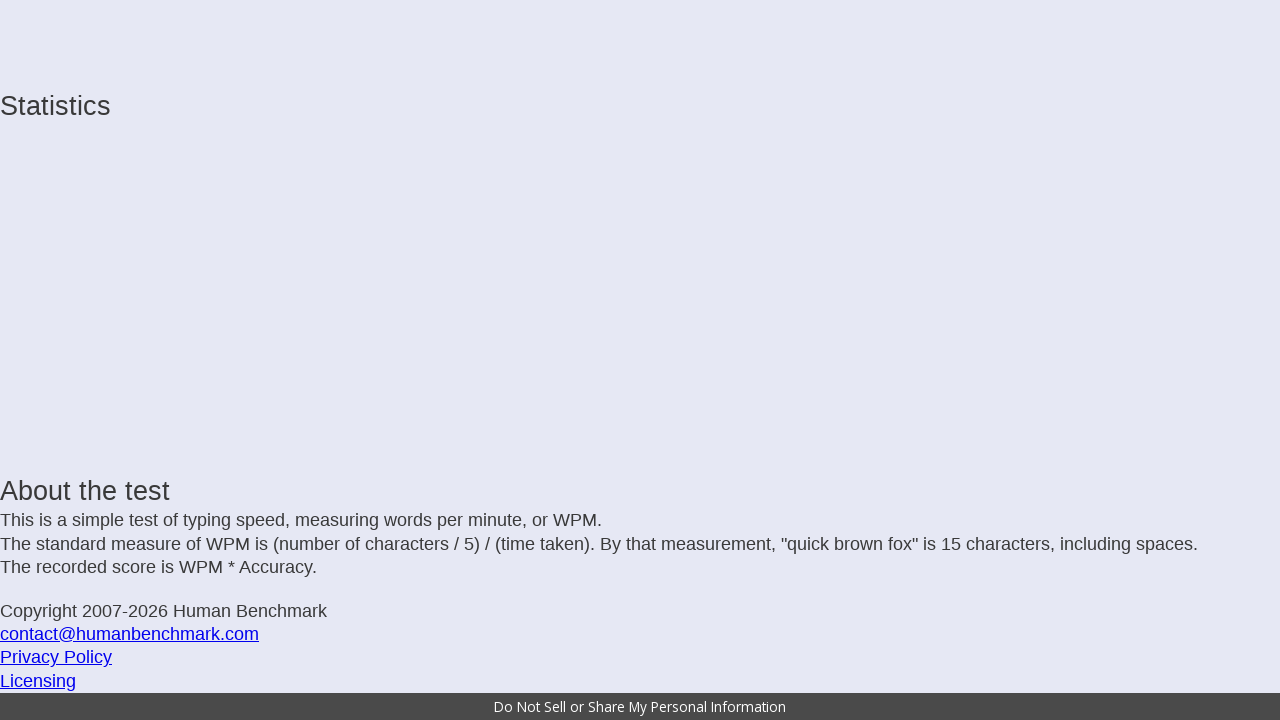

Typed incomplete letter: 'r'
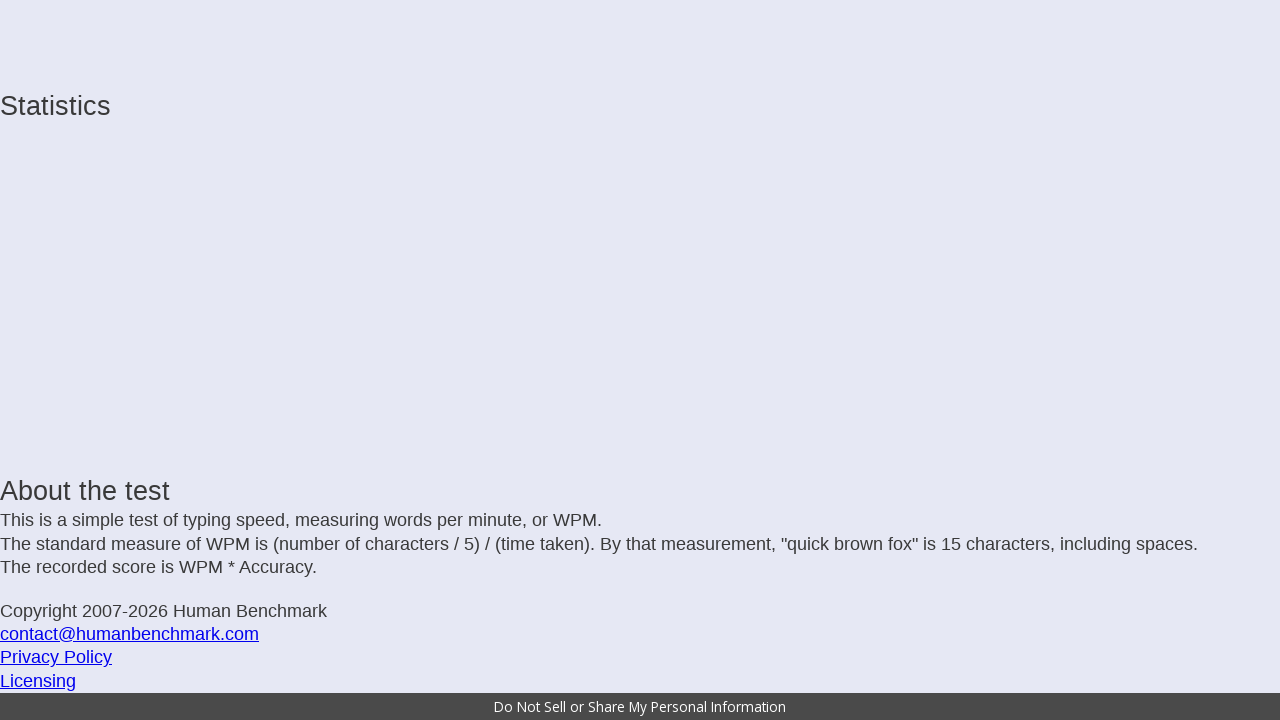

Typed incomplete letter: ' '
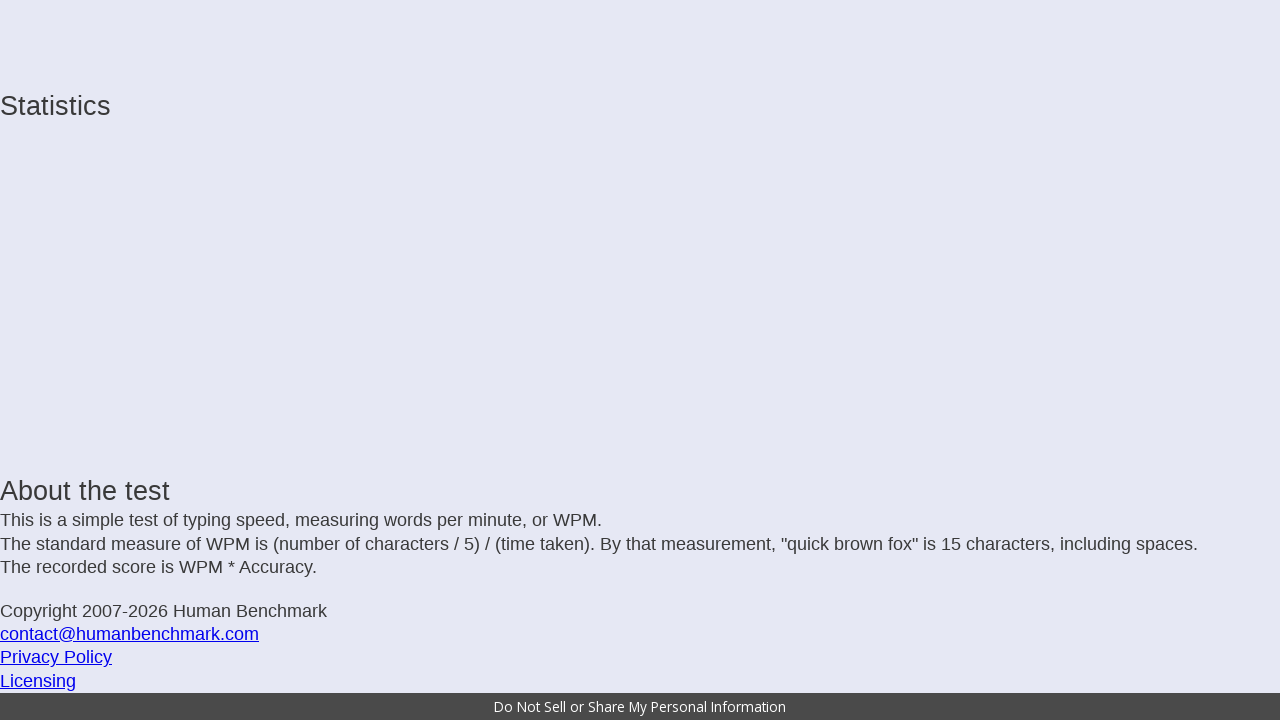

Typed incomplete letter: 'h'
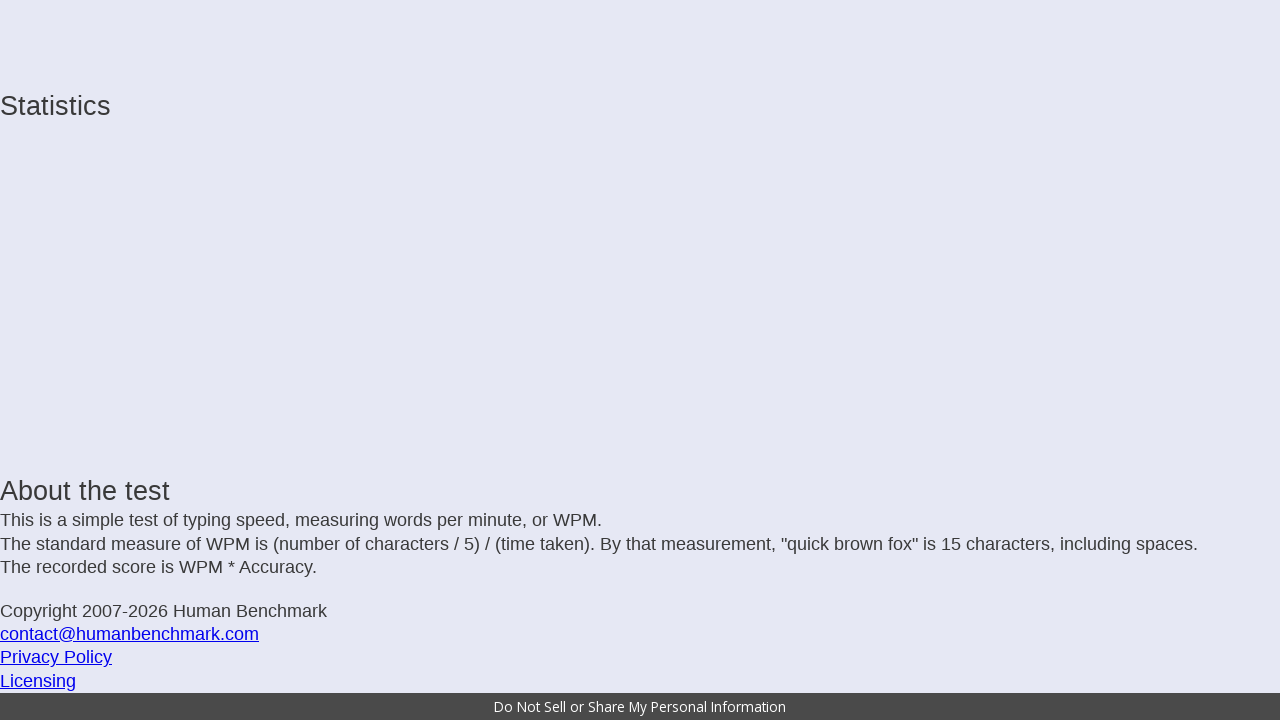

Typed incomplete letter: 'e'
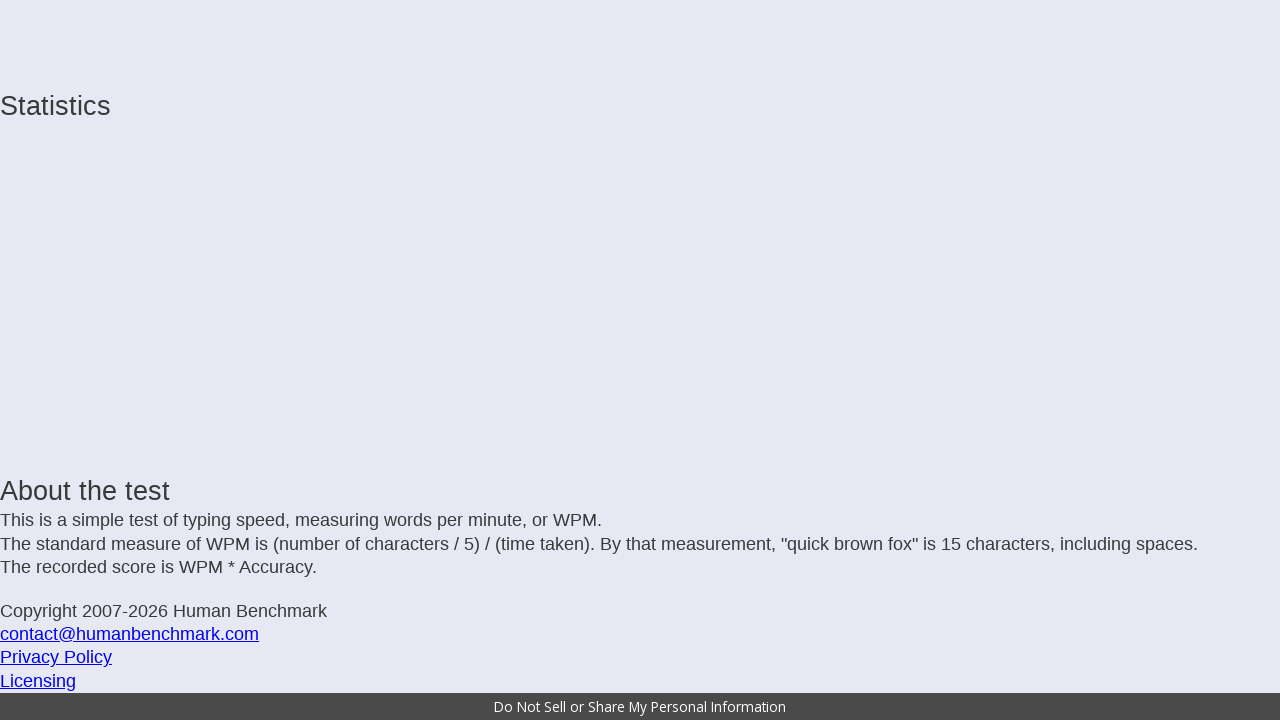

Typed incomplete letter: ' '
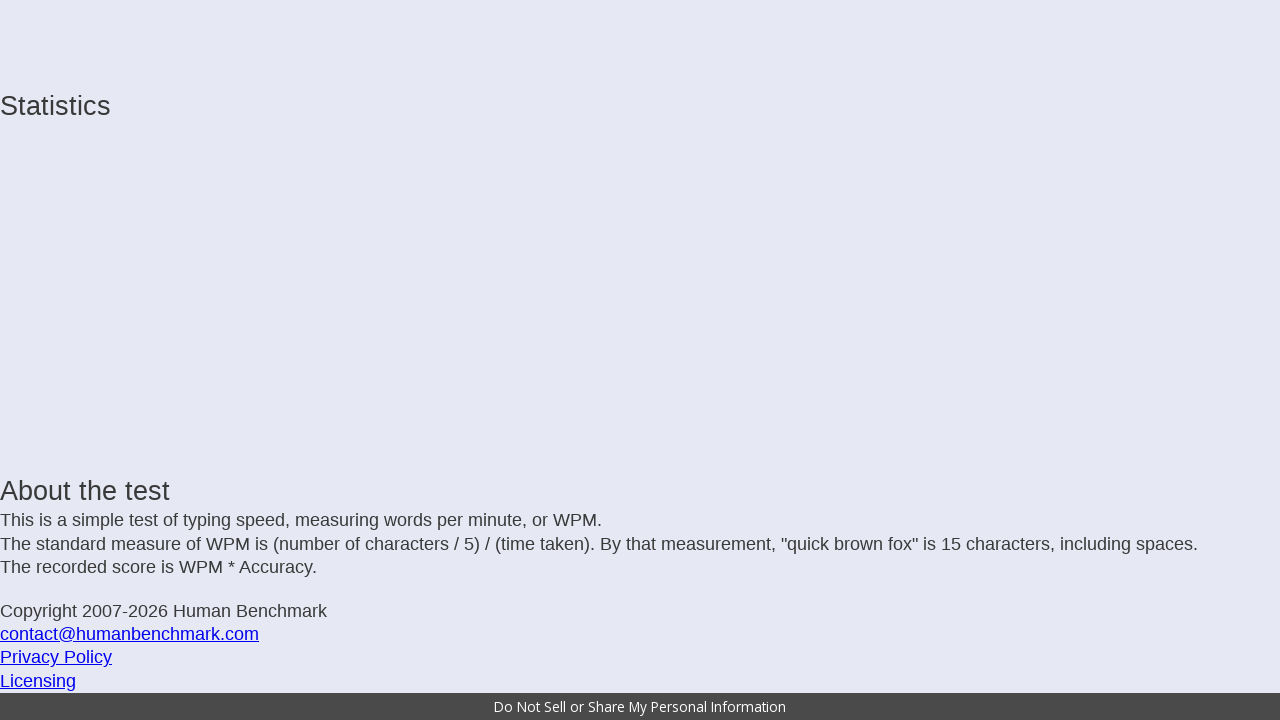

Typed incomplete letter: 'w'
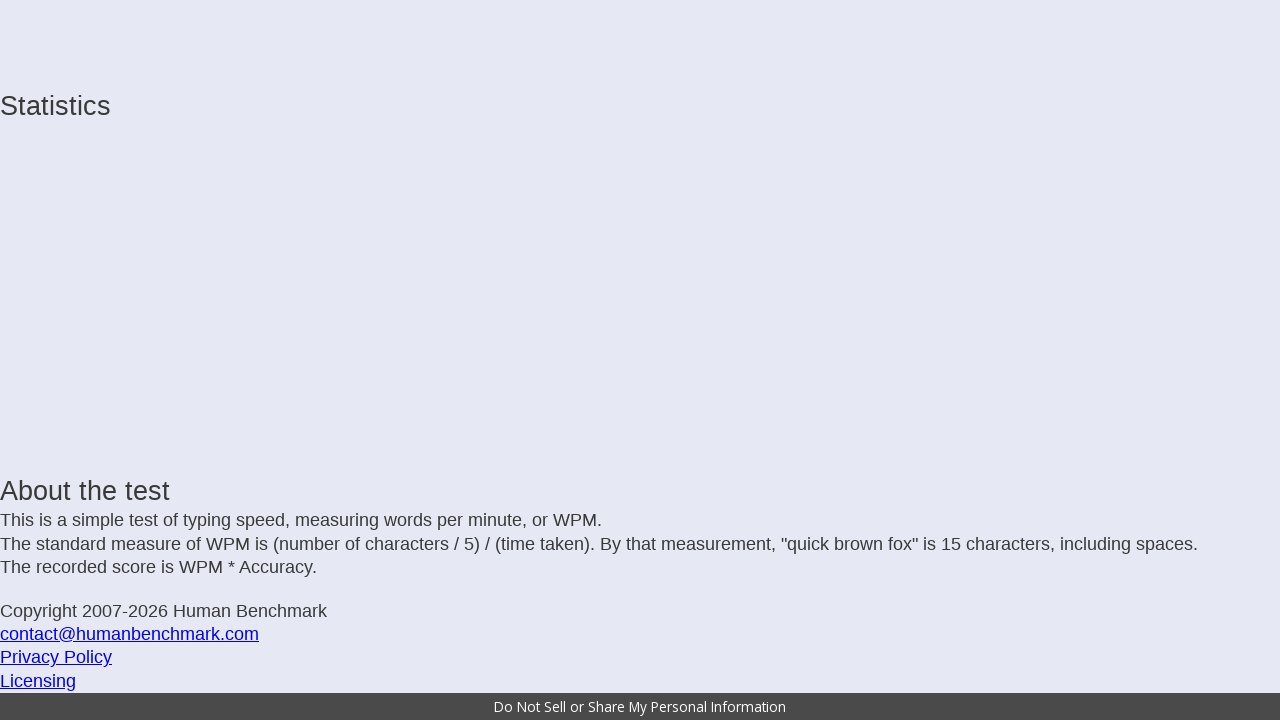

Typed incomplete letter: 'o'
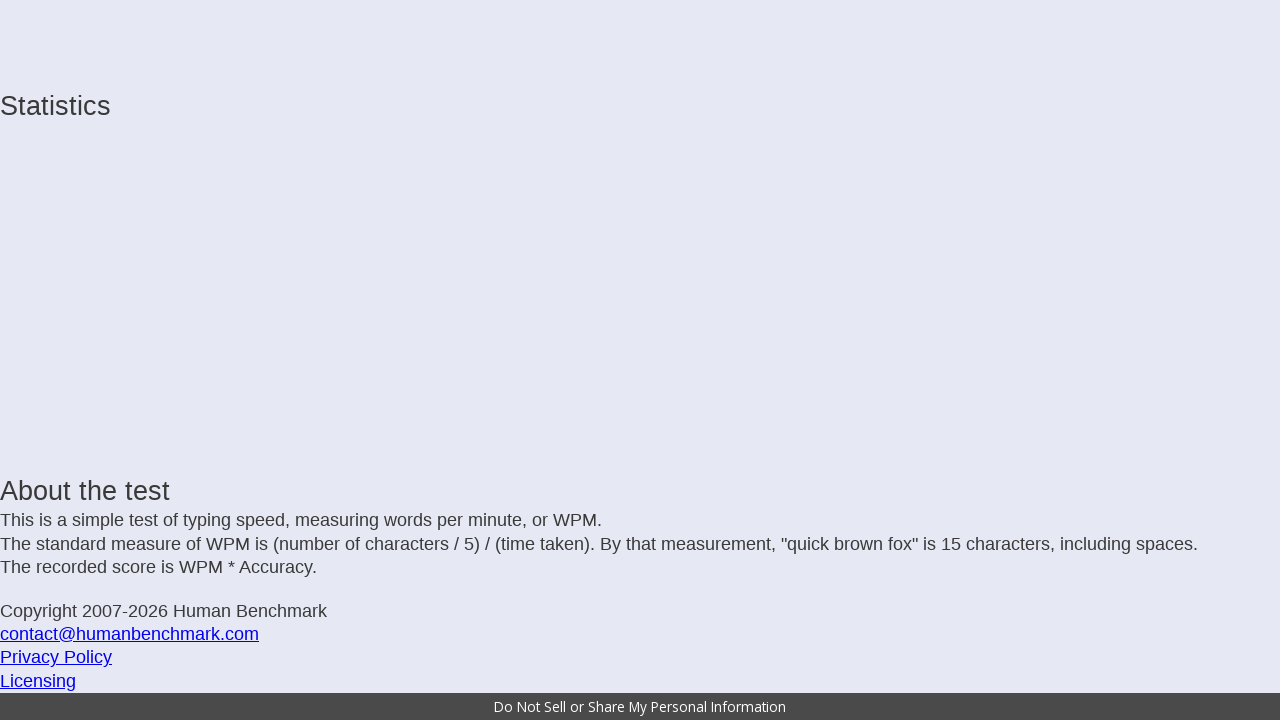

Typed incomplete letter: 'u'
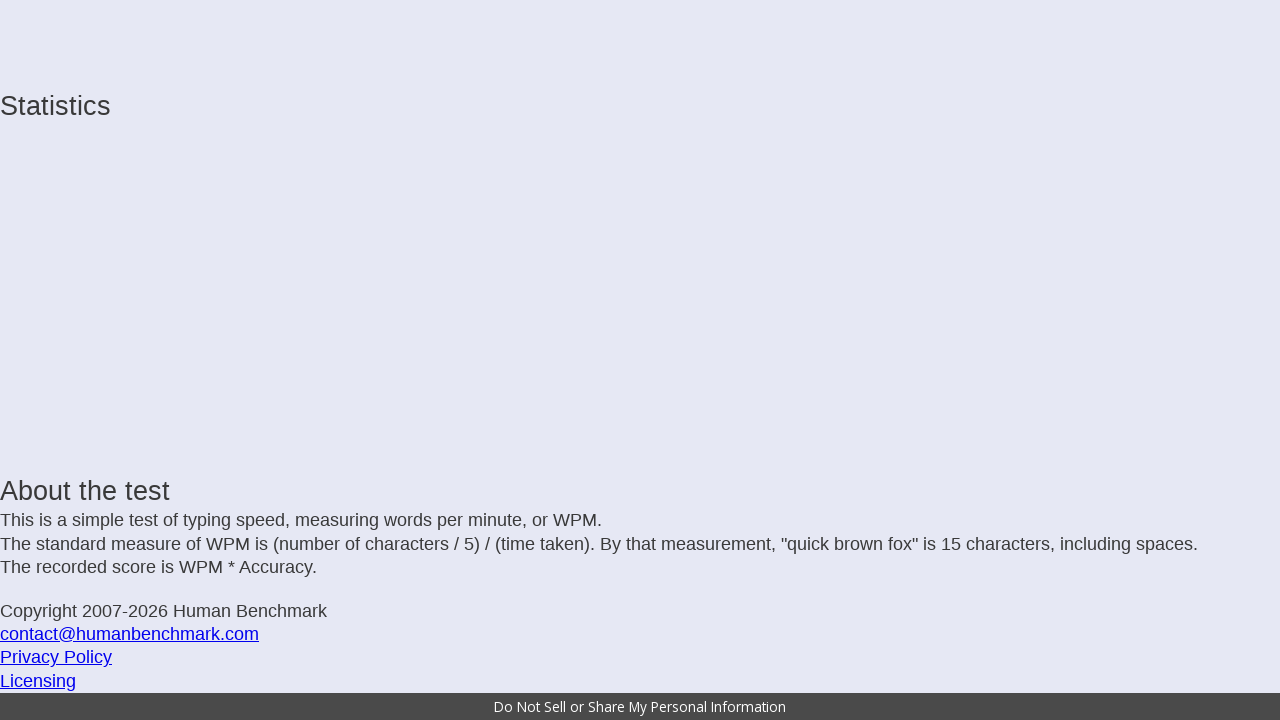

Typed incomplete letter: 'l'
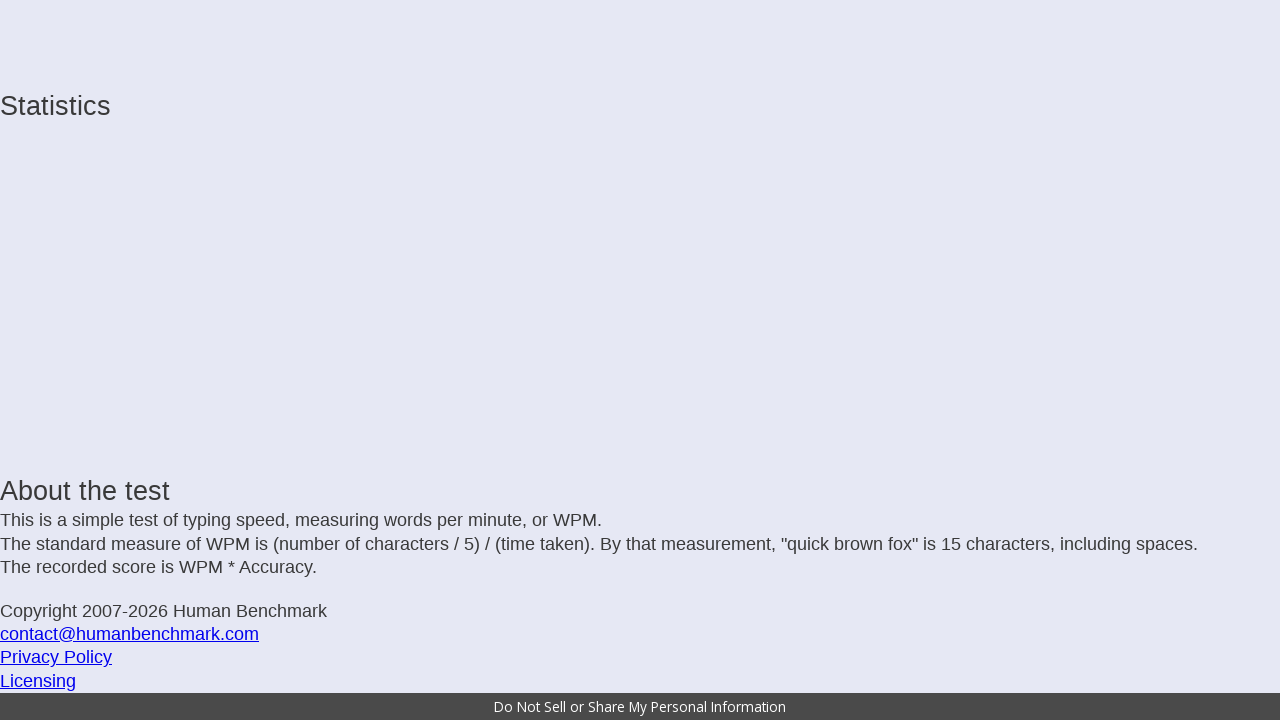

Typed incomplete letter: 'd'
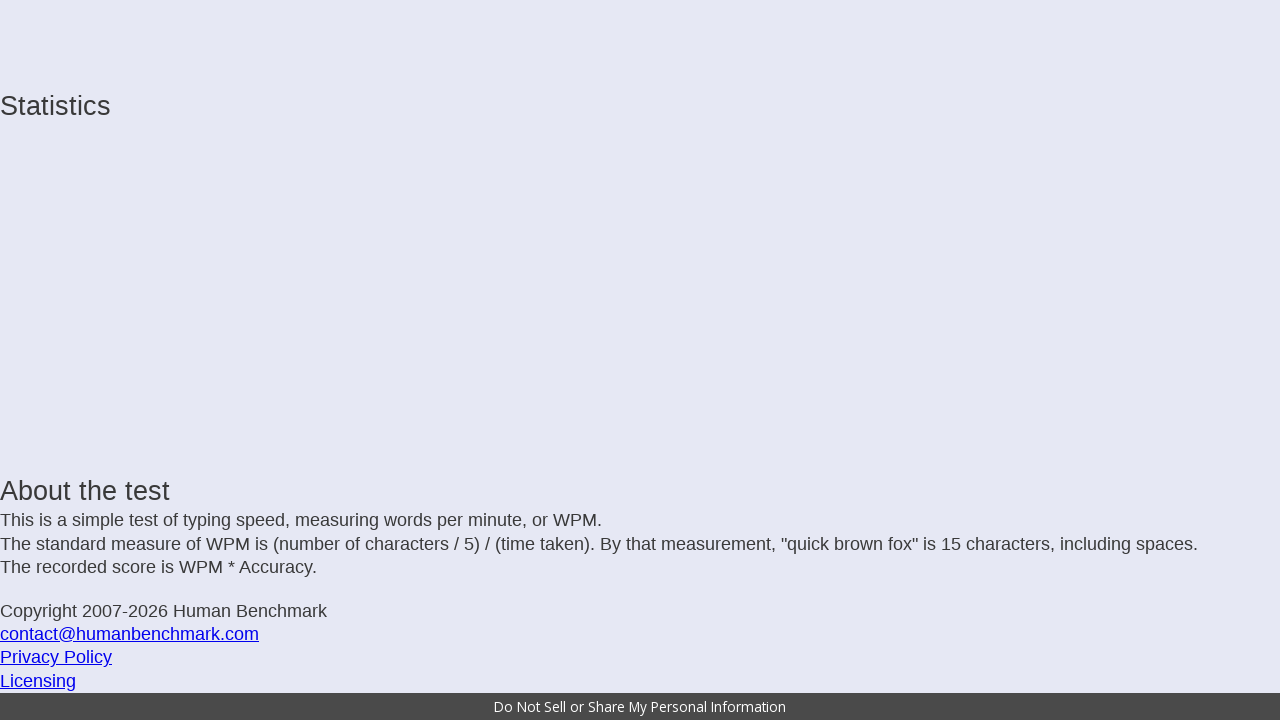

Typed incomplete letter: ' '
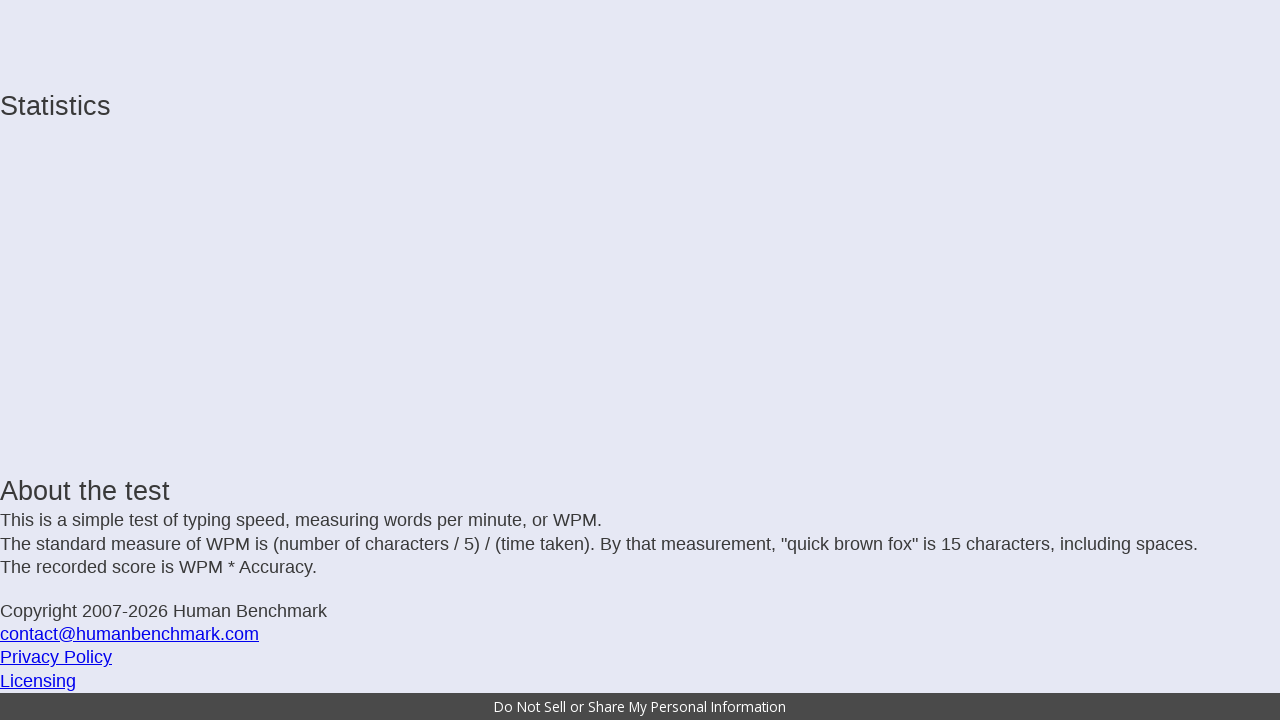

Typed incomplete letter: 'h'
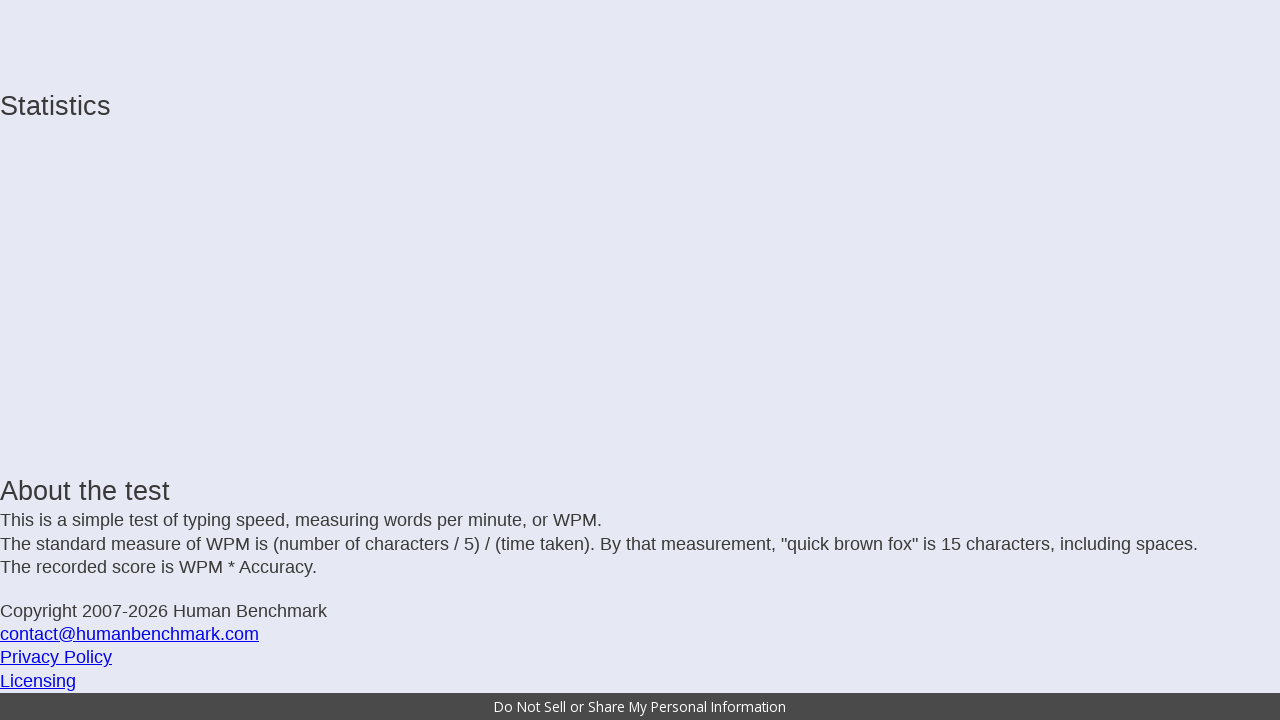

Typed incomplete letter: 'a'
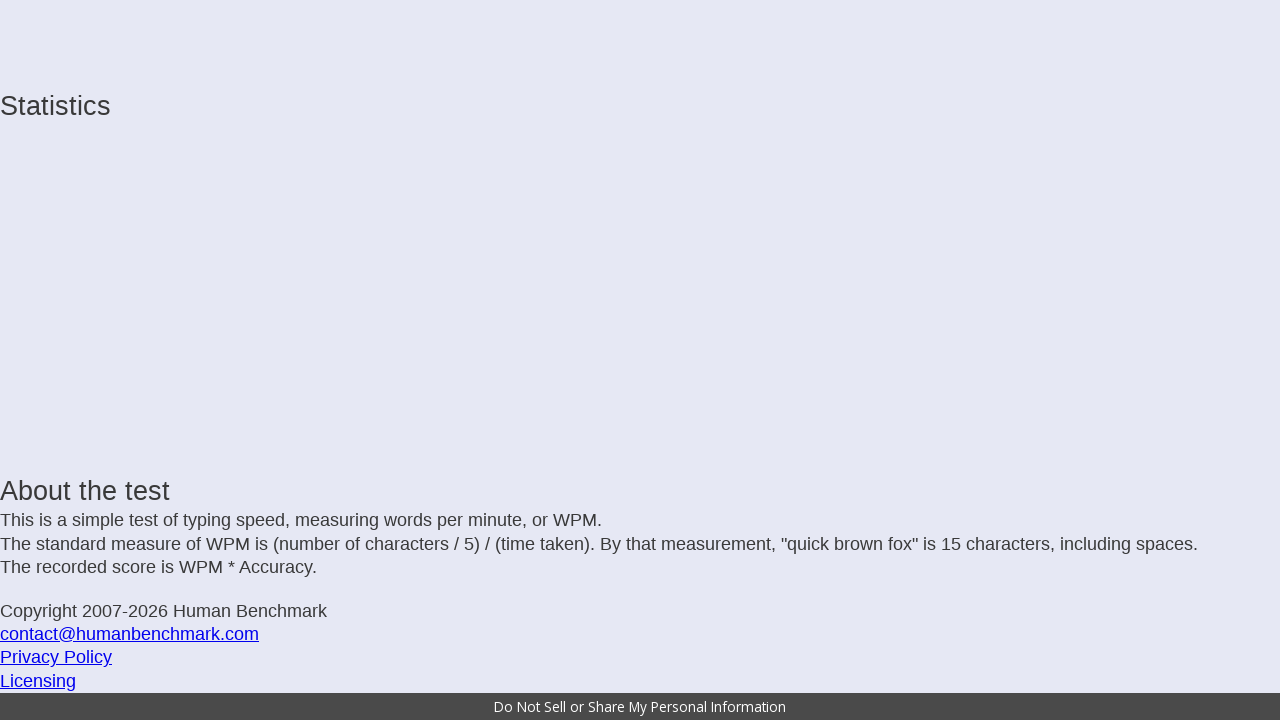

Typed incomplete letter: 'v'
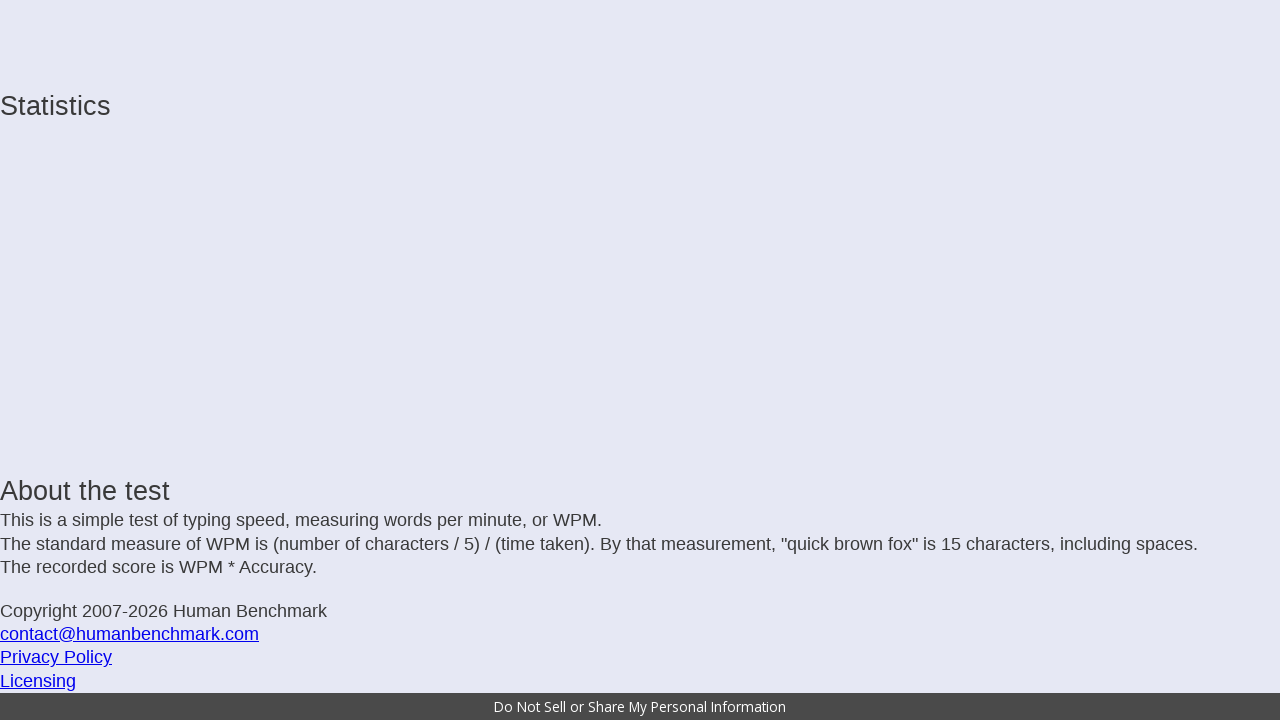

Typed incomplete letter: 'e'
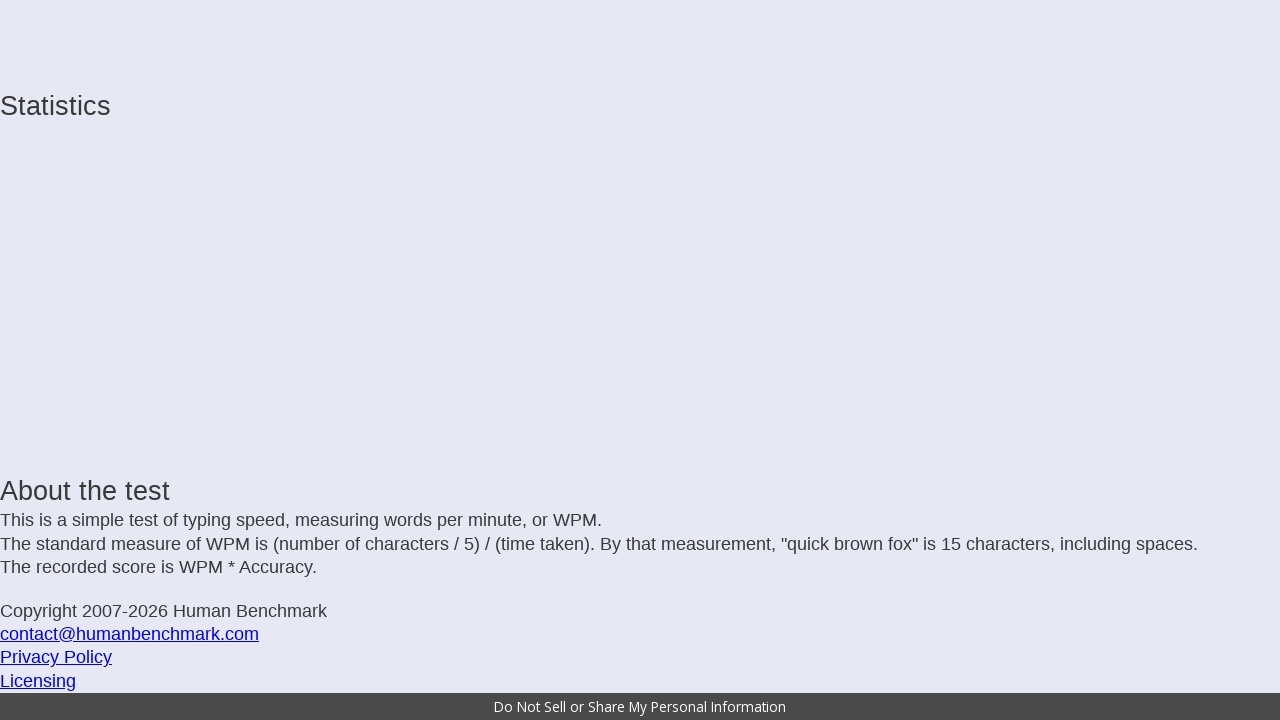

Typed incomplete letter: ' '
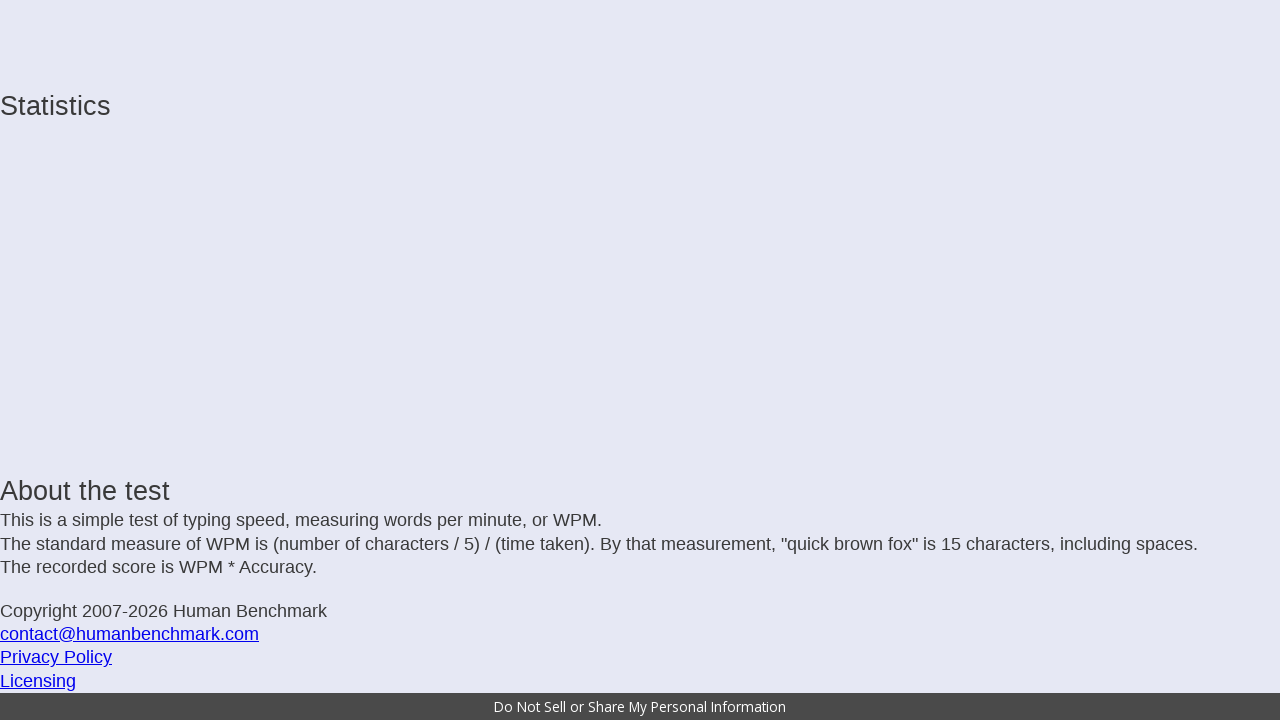

Typed incomplete letter: 'p'
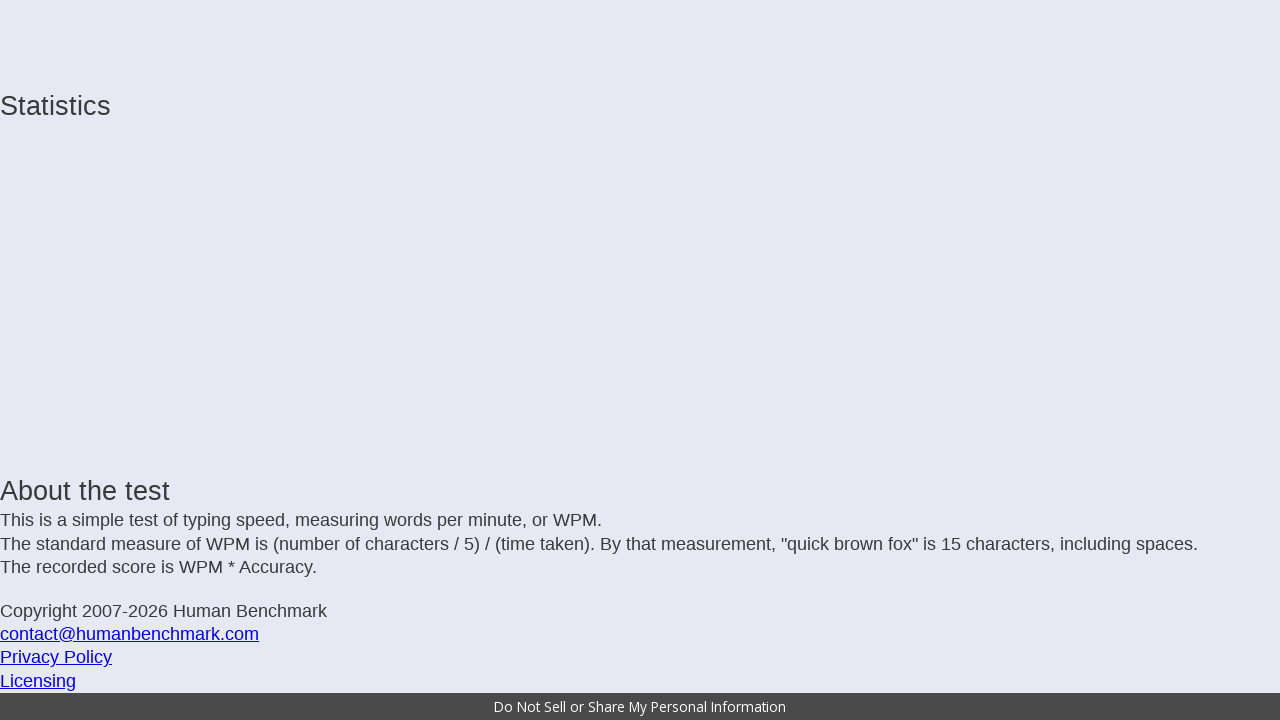

Typed incomplete letter: 'l'
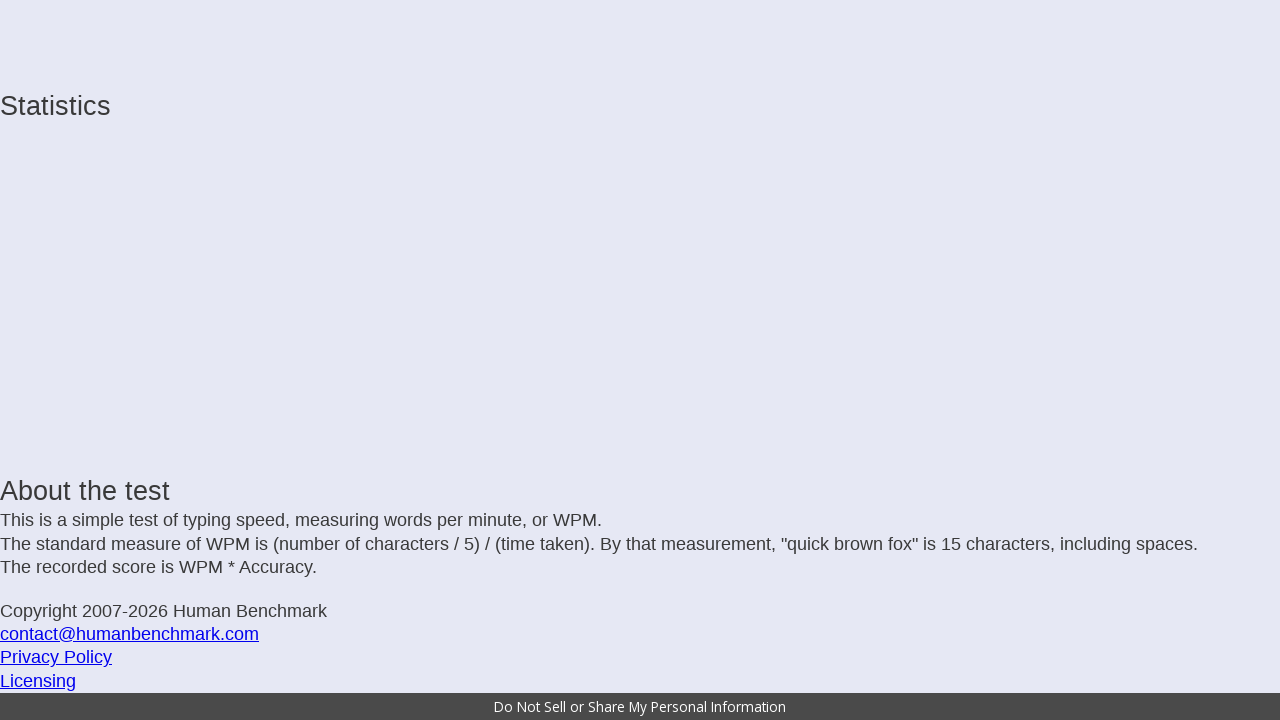

Typed incomplete letter: 'a'
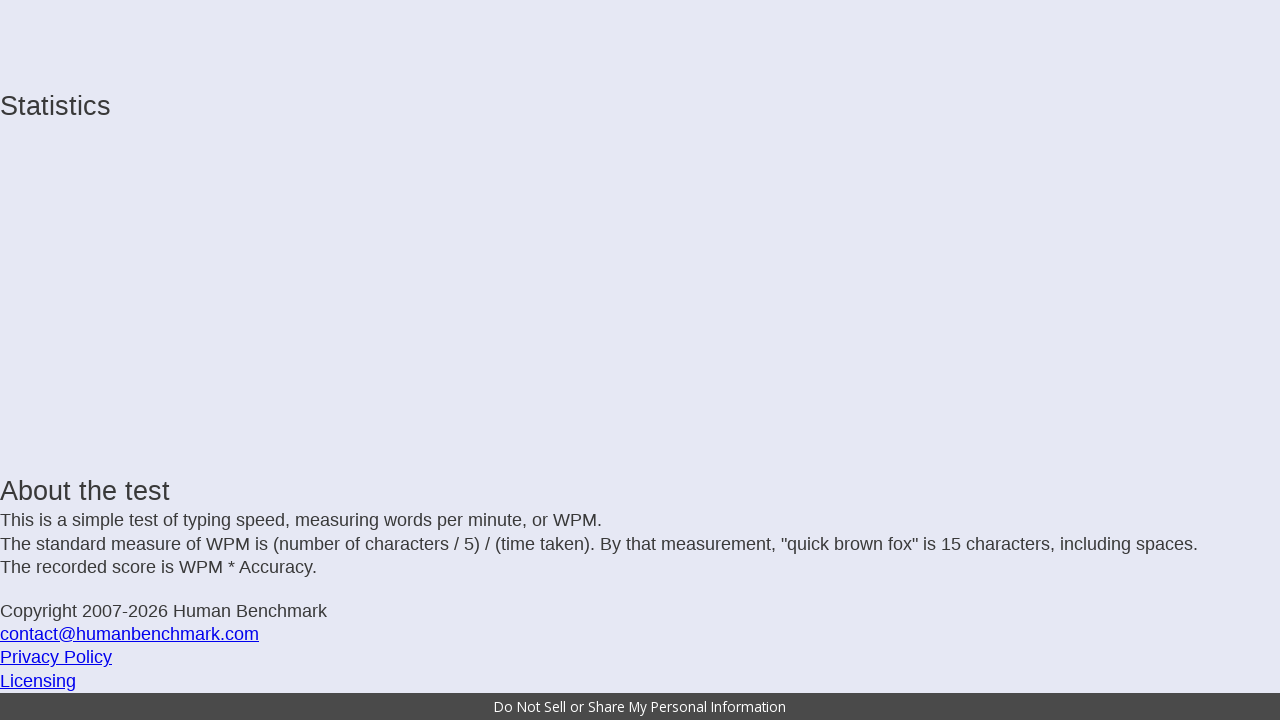

Typed incomplete letter: 'c'
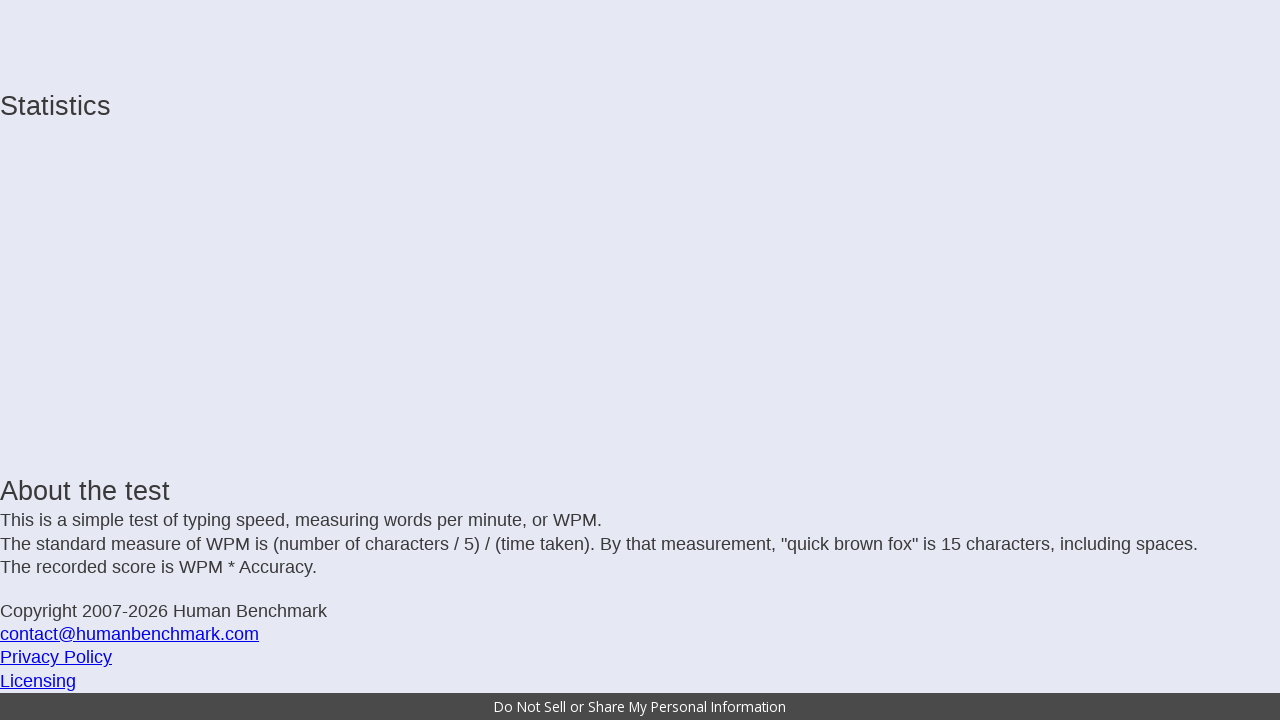

Typed incomplete letter: 'e'
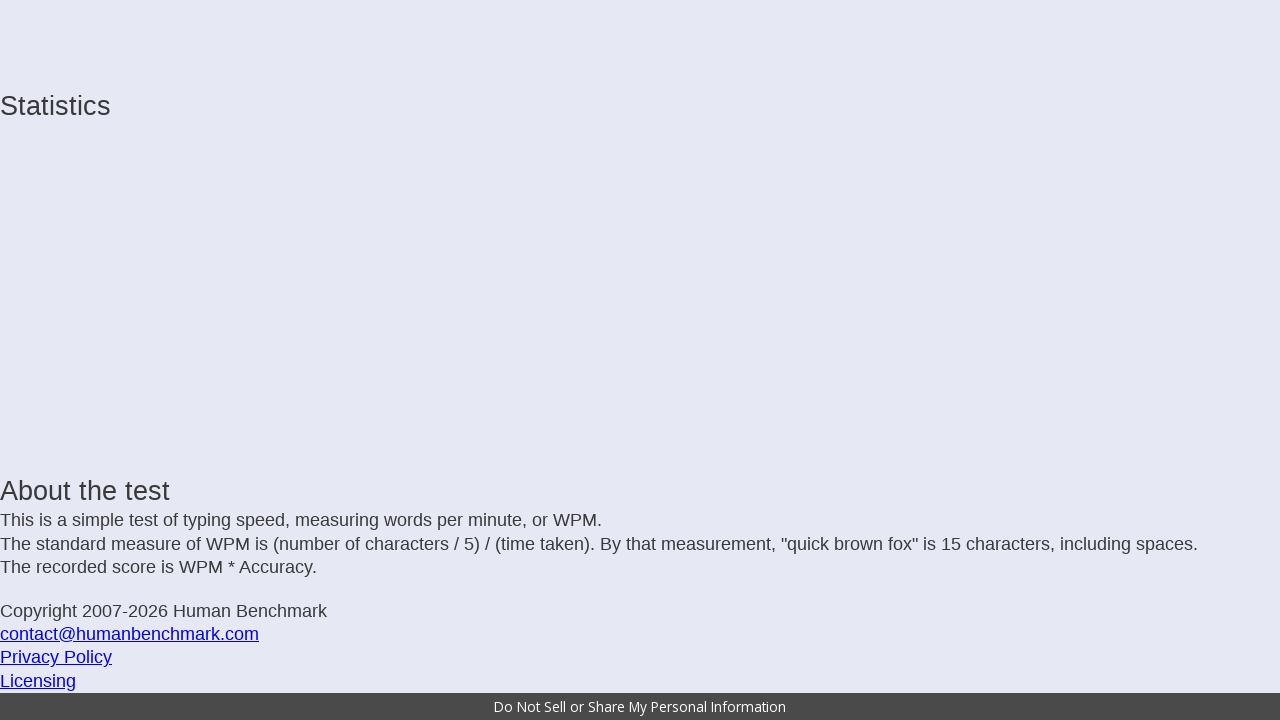

Typed incomplete letter: 'd'
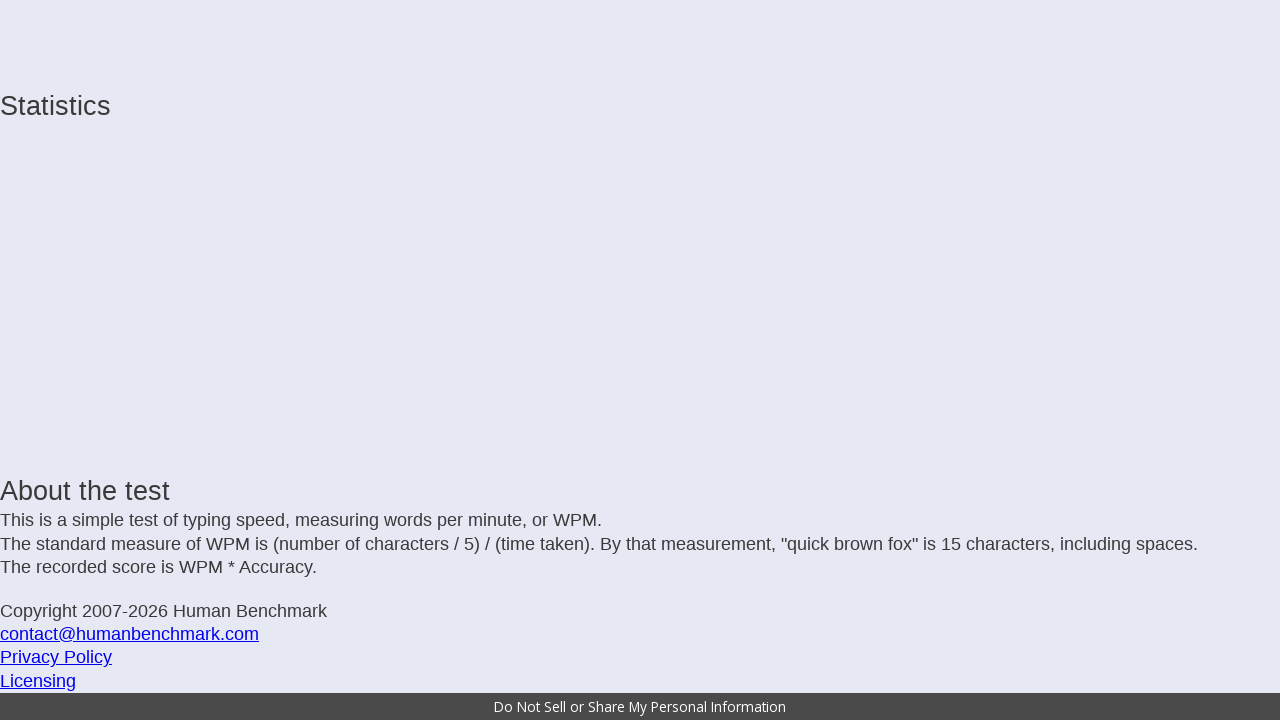

Typed incomplete letter: ' '
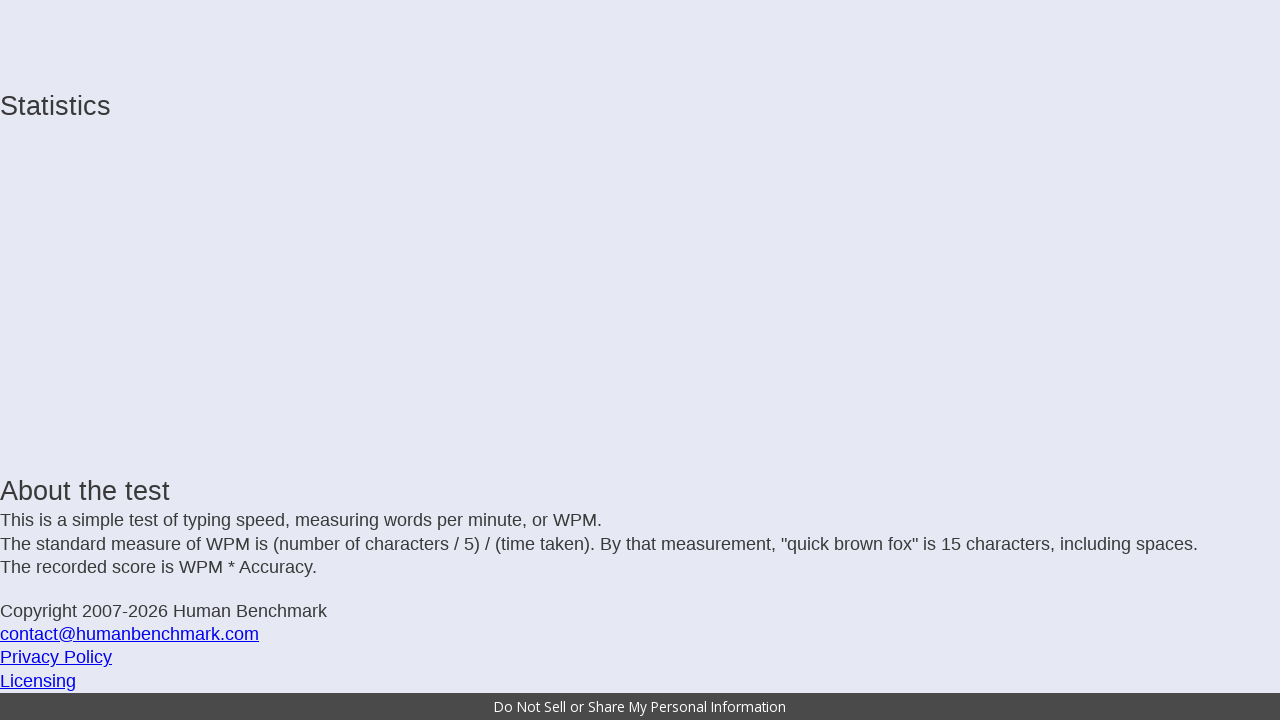

Typed incomplete letter: 'h'
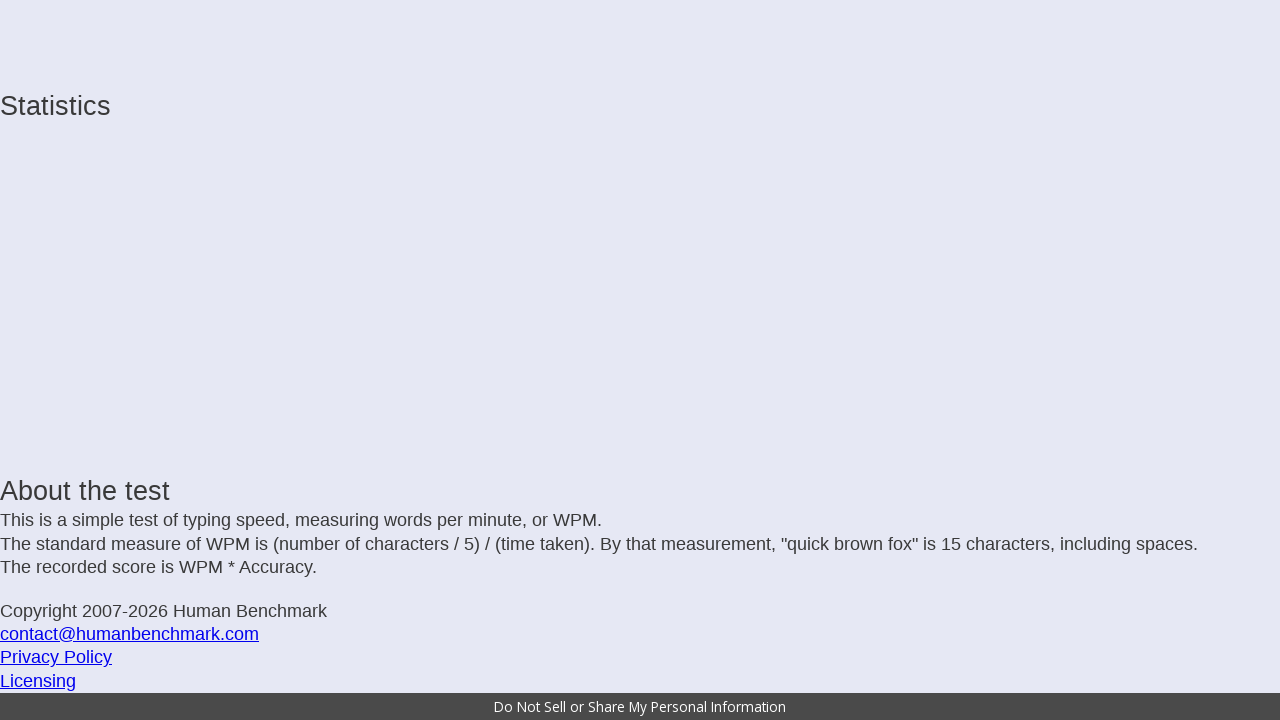

Typed incomplete letter: 'i'
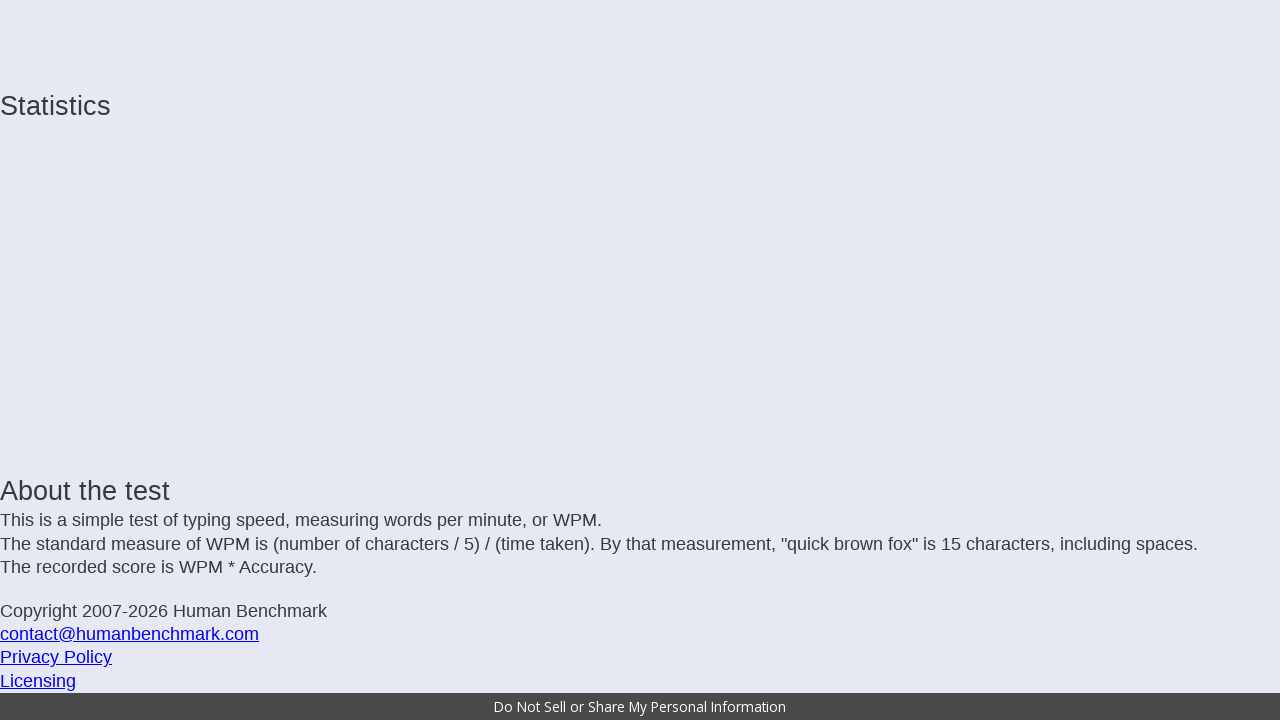

Typed incomplete letter: 'm'
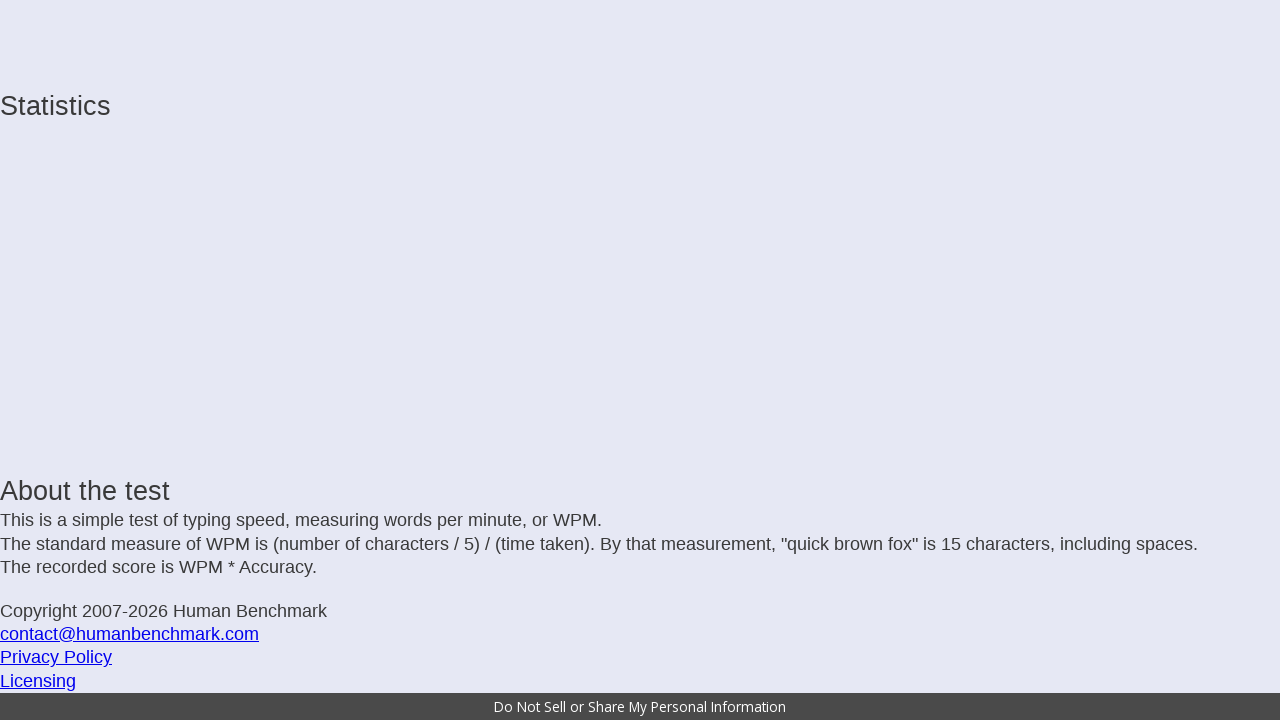

Typed incomplete letter: 's'
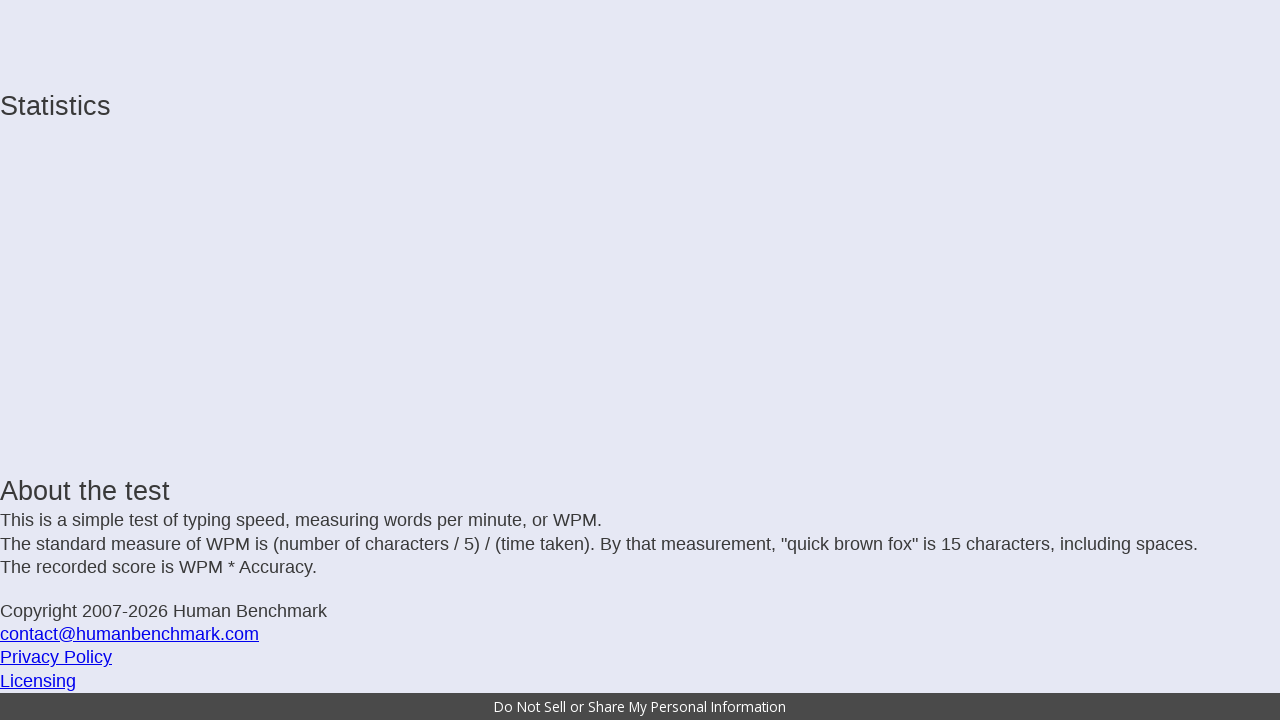

Typed incomplete letter: 'e'
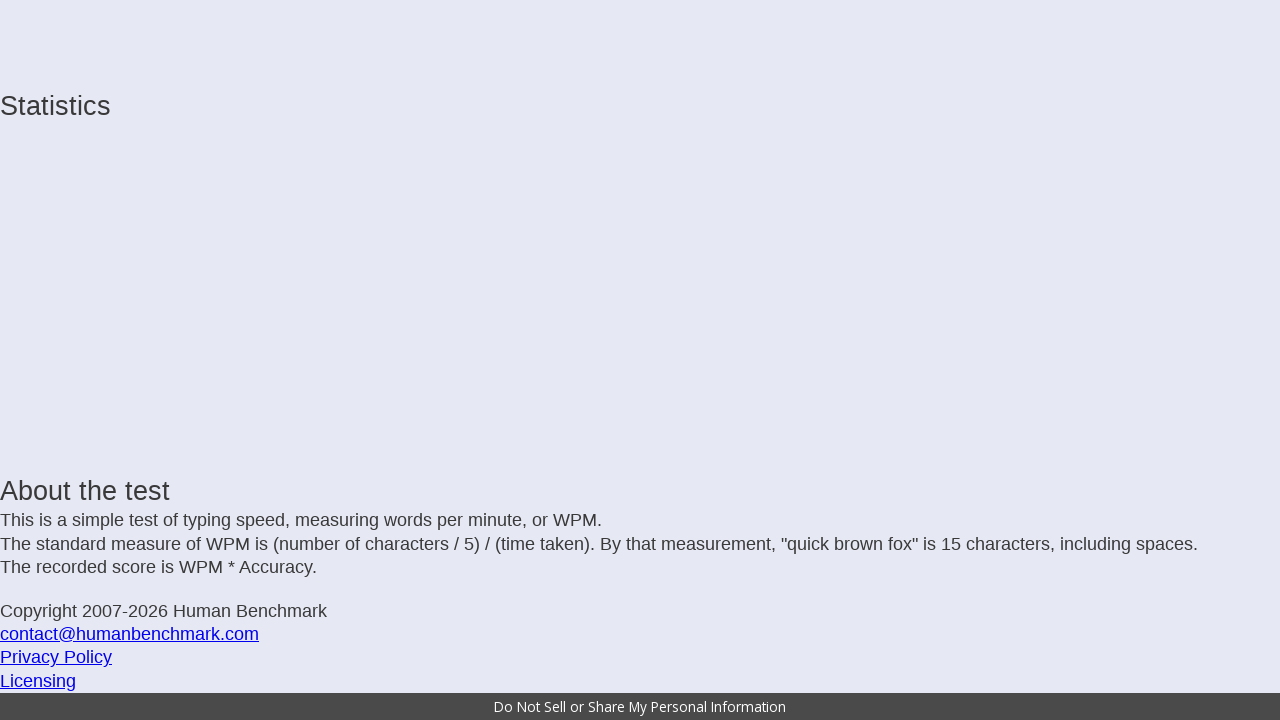

Typed incomplete letter: 'l'
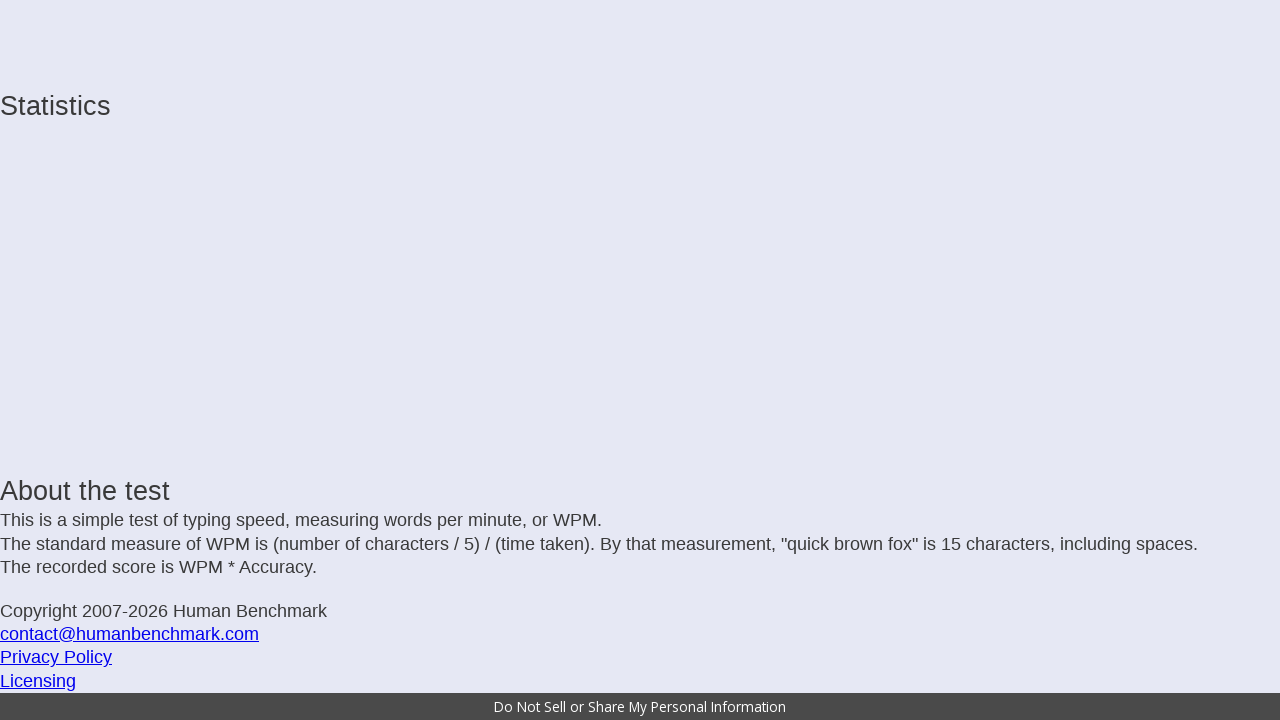

Typed incomplete letter: 'f'
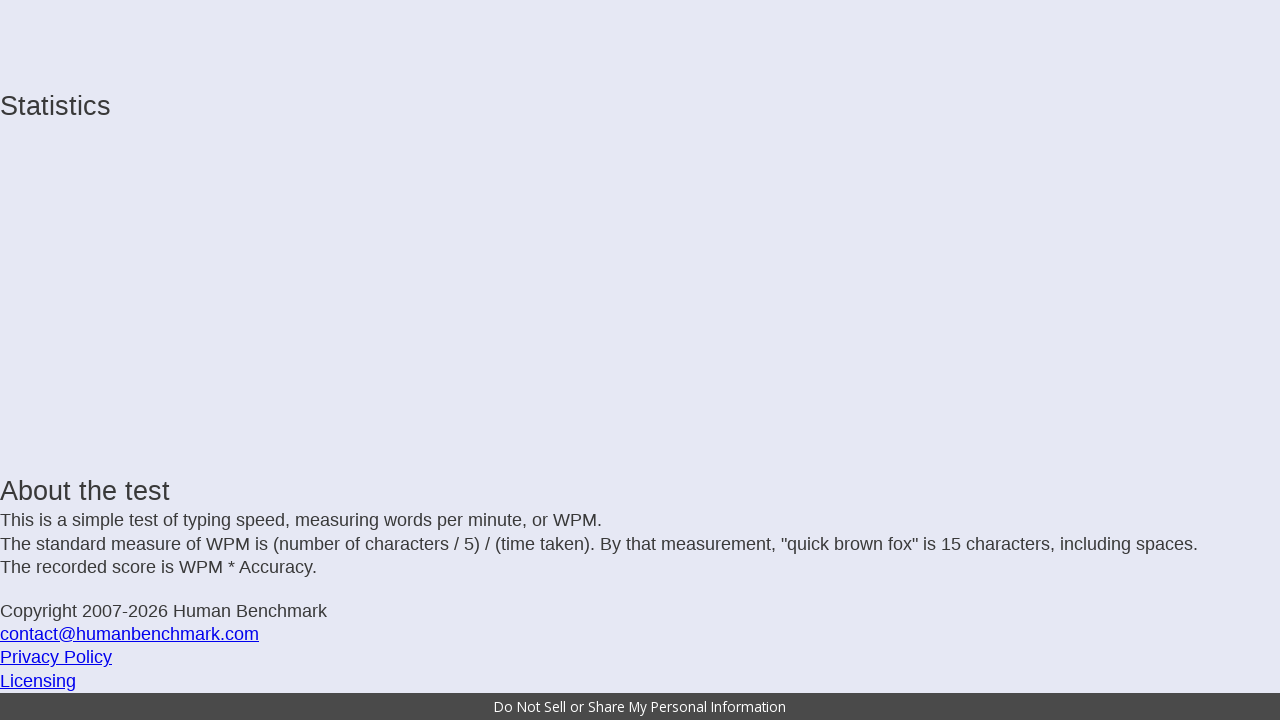

Typed incomplete letter: ' '
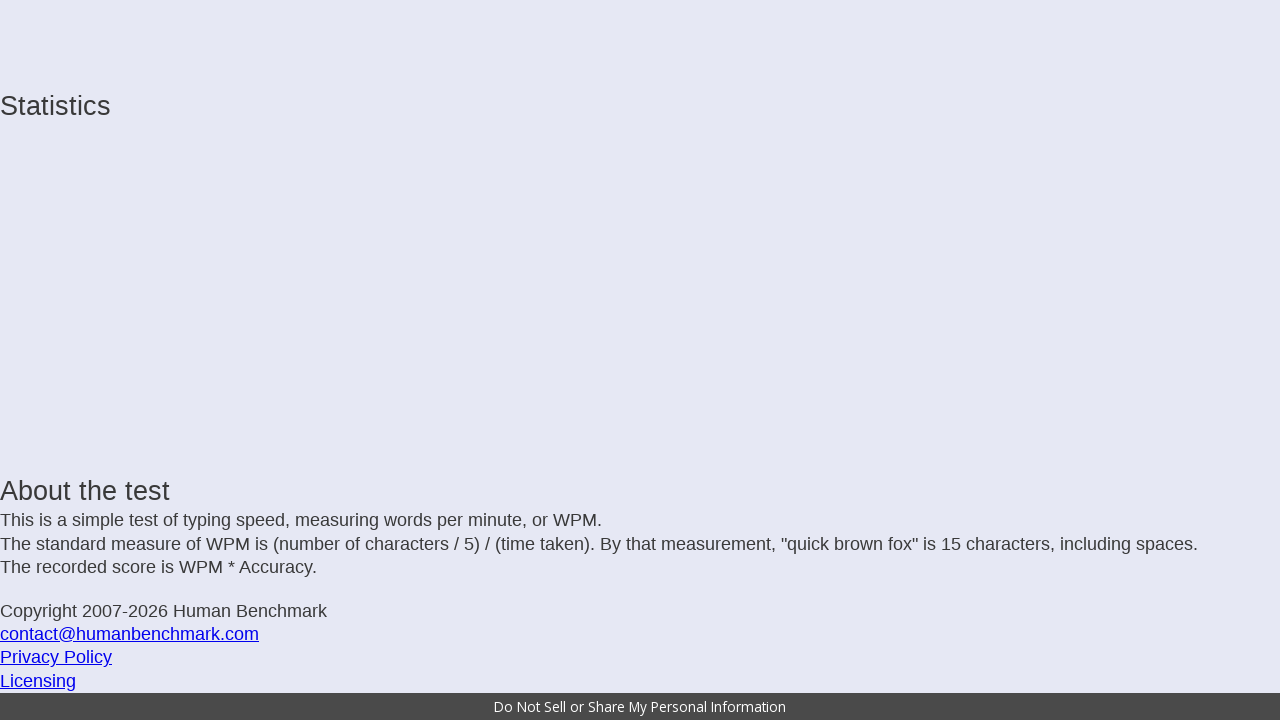

Typed incomplete letter: 'i'
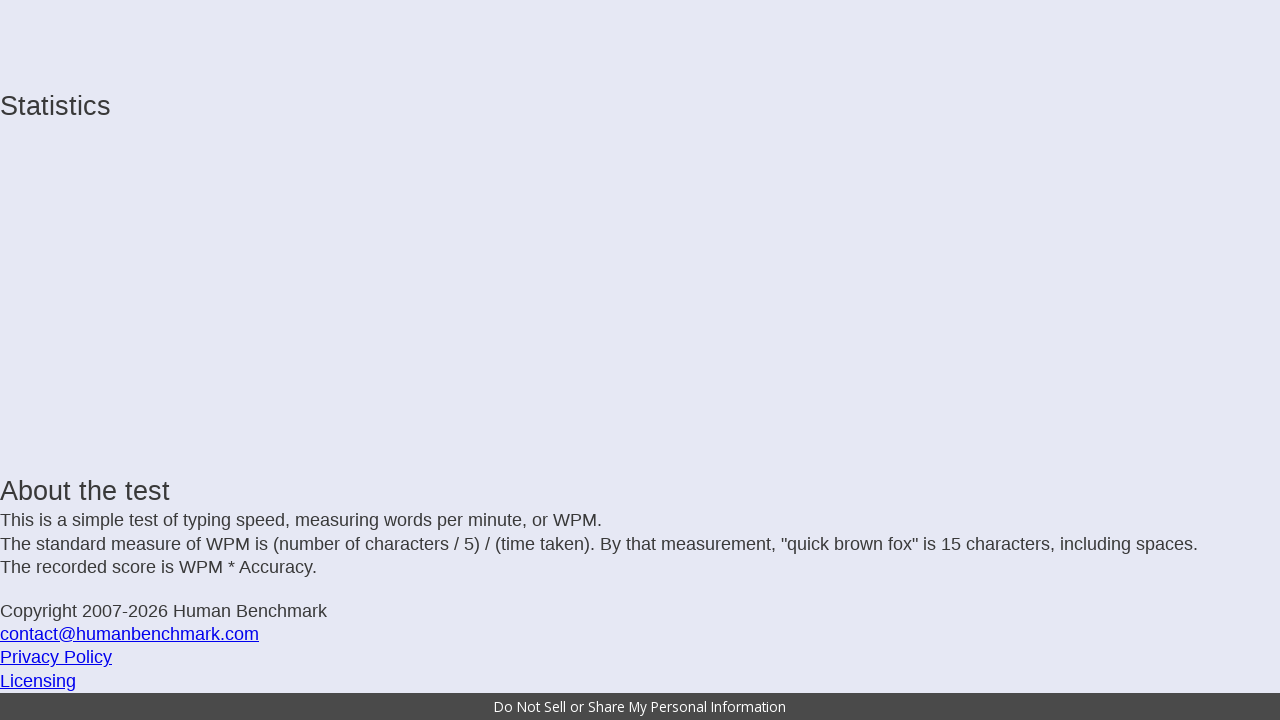

Typed incomplete letter: 'n'
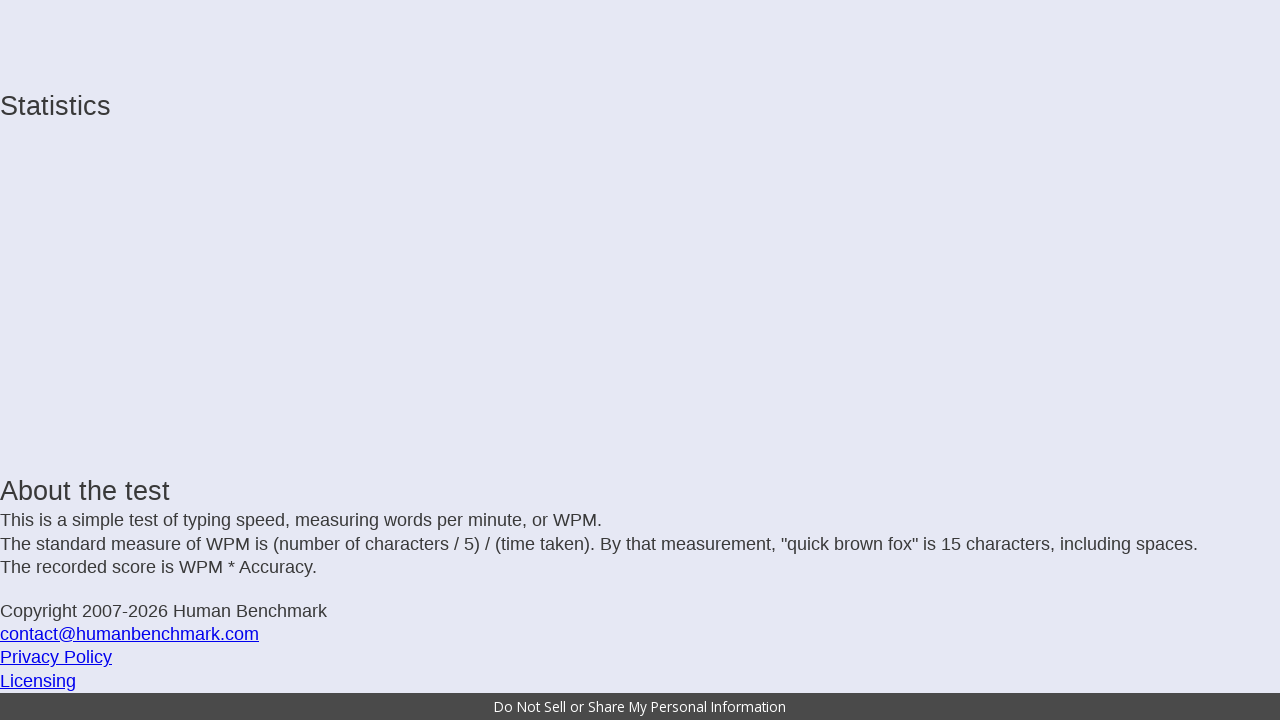

Typed incomplete letter: ' '
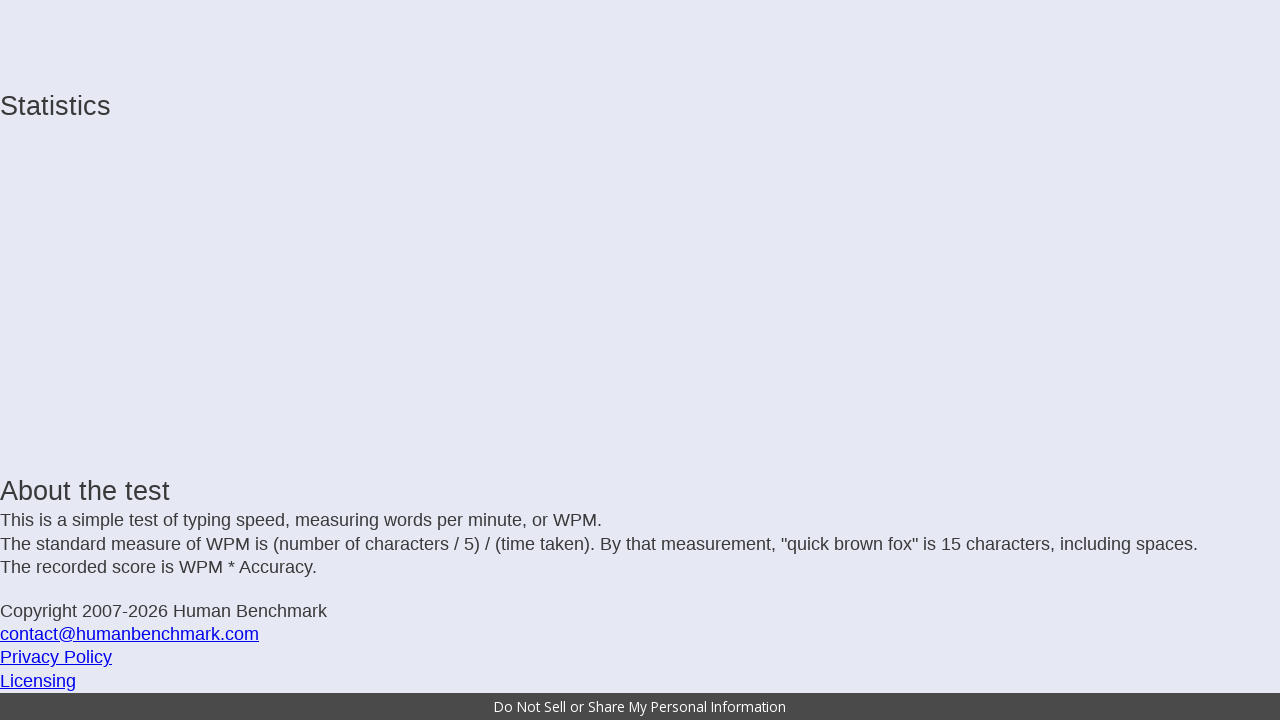

Typed incomplete letter: 'a'
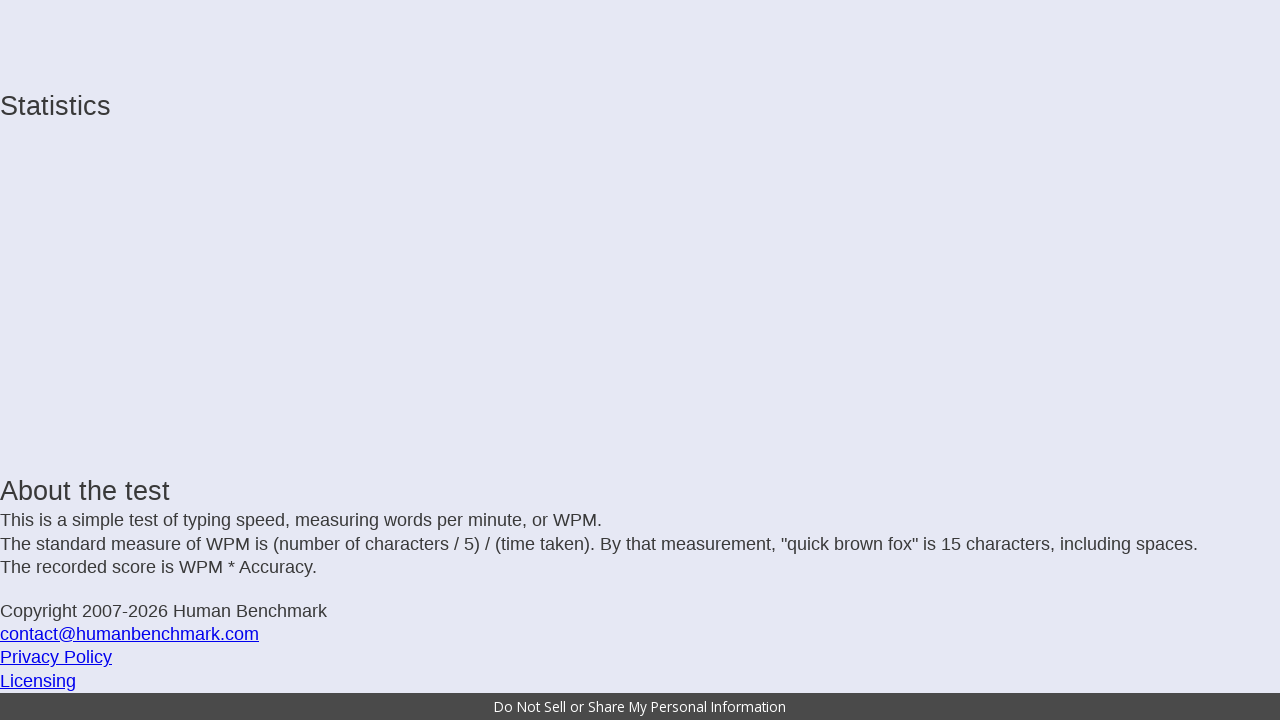

Typed incomplete letter: ' '
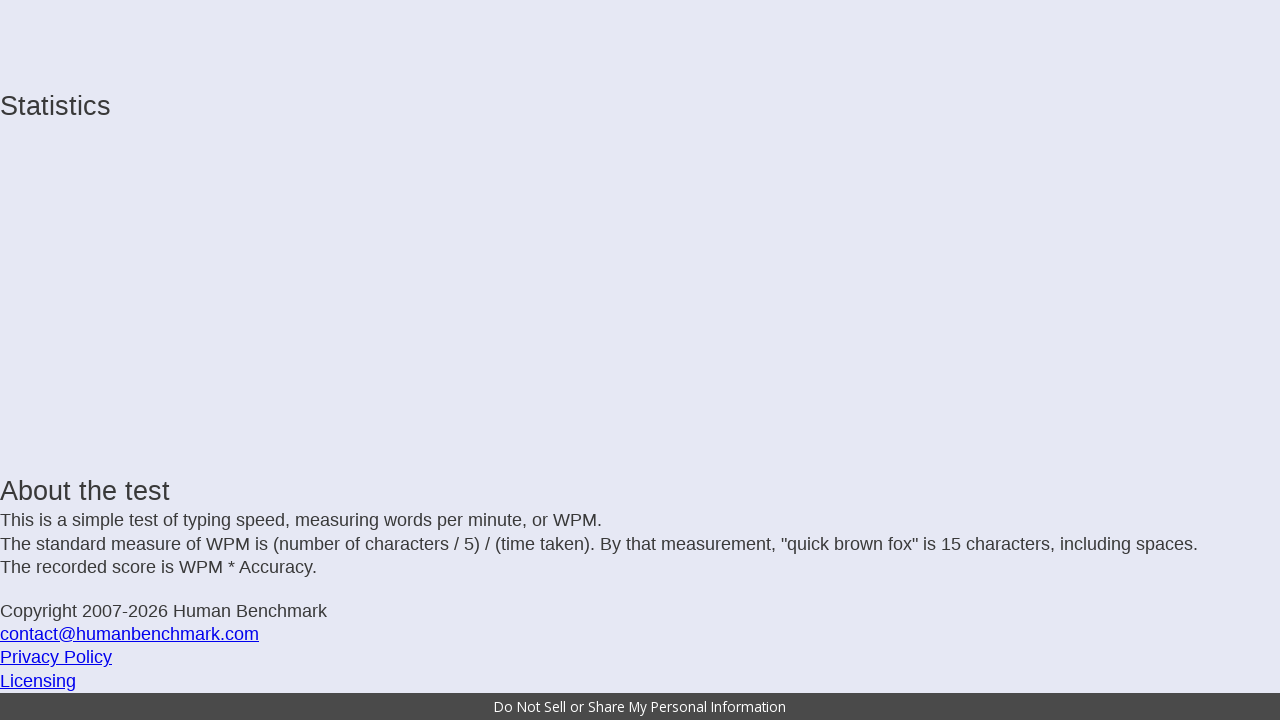

Typed incomplete letter: 'f'
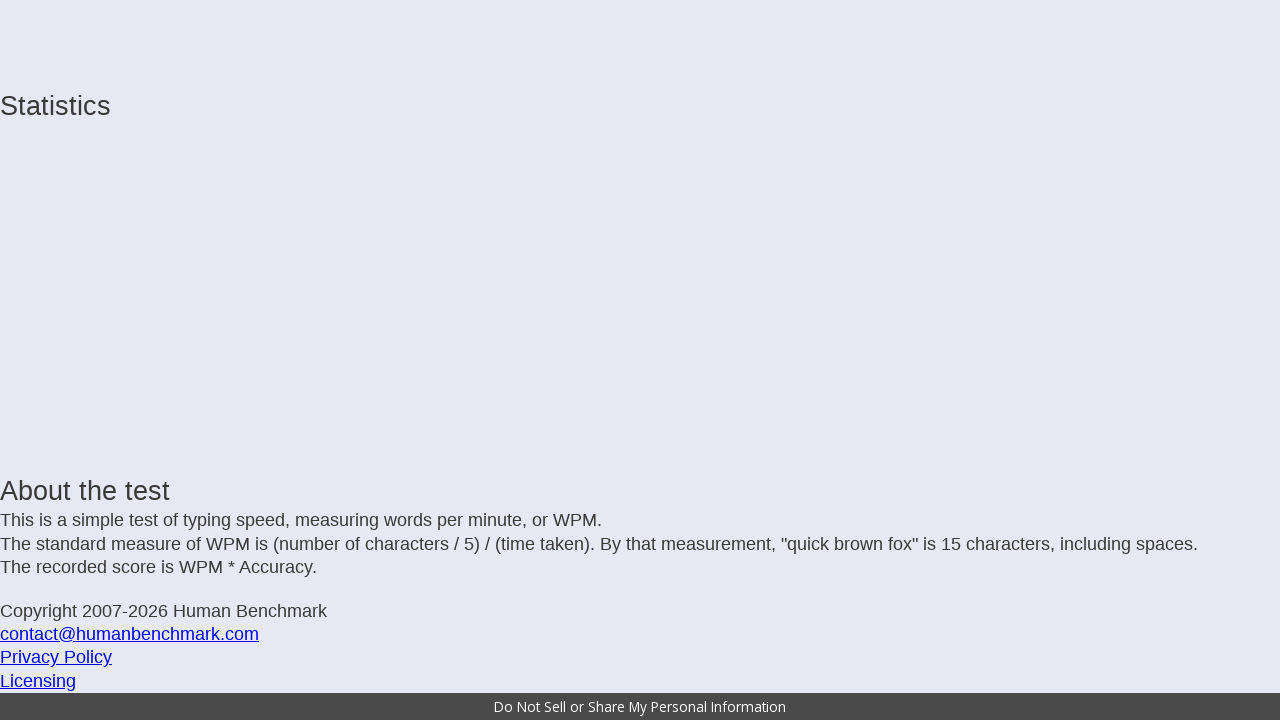

Typed incomplete letter: 'a'
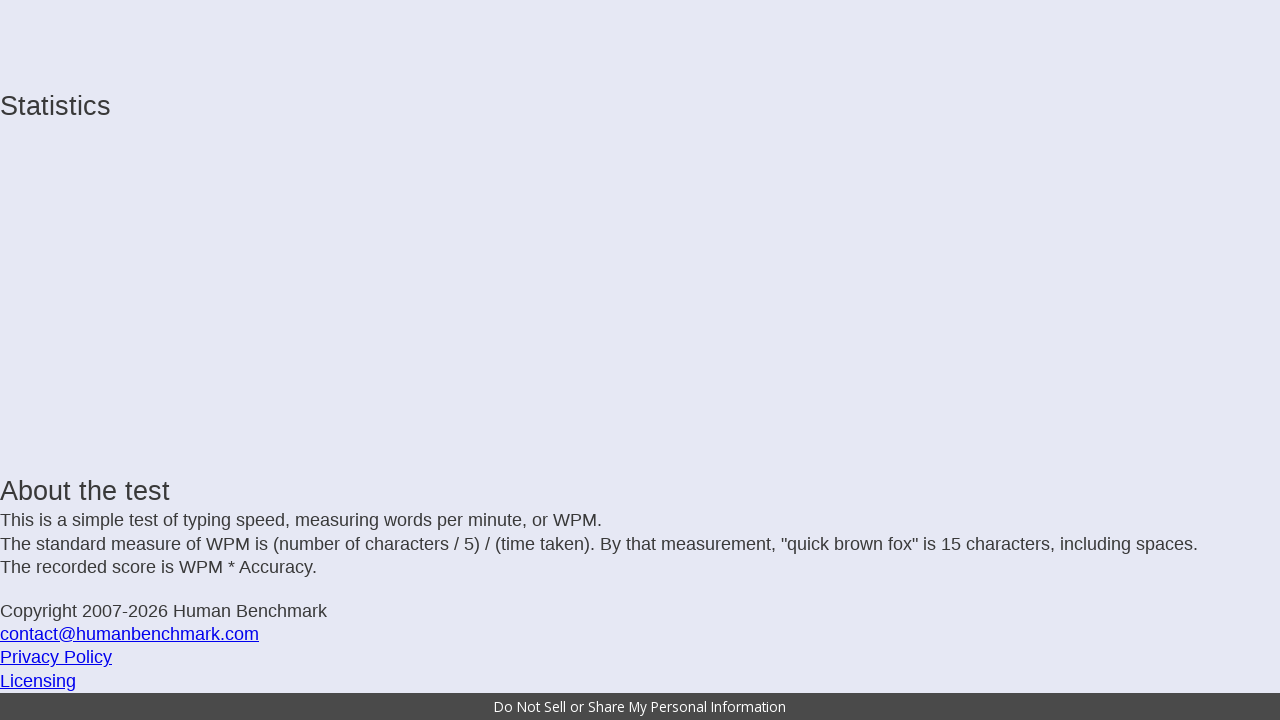

Typed incomplete letter: 'l'
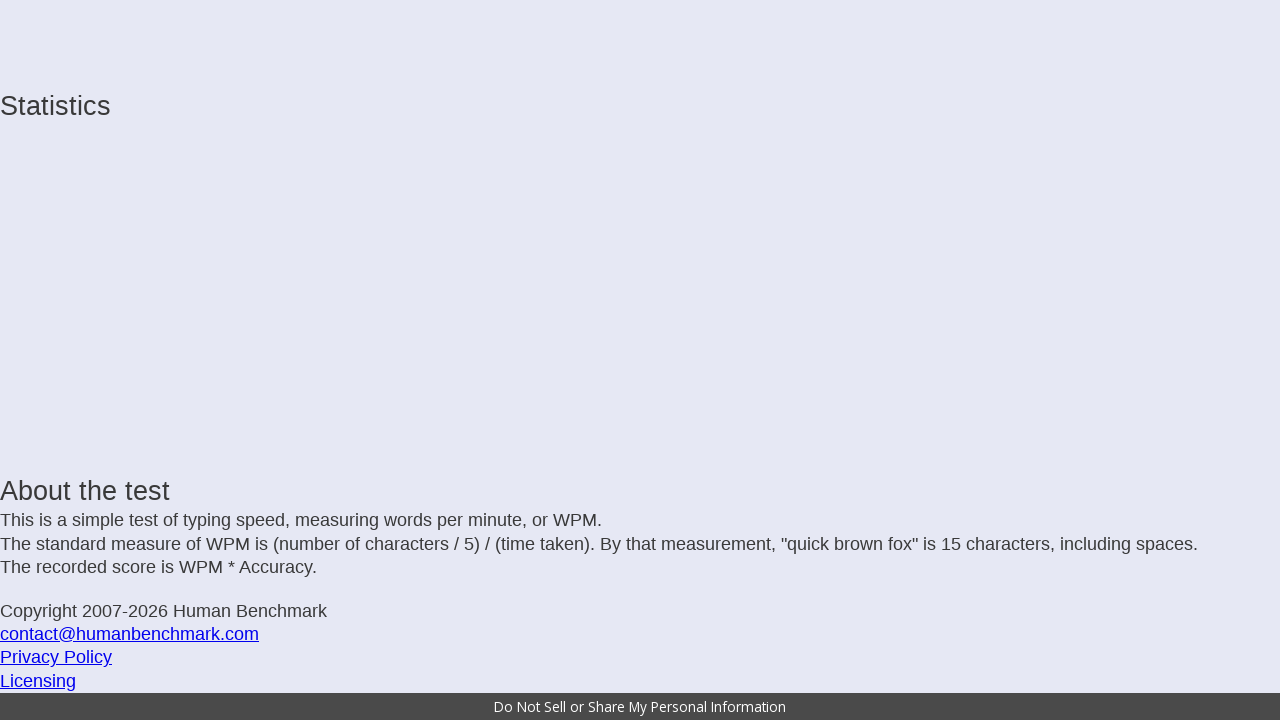

Typed incomplete letter: 's'
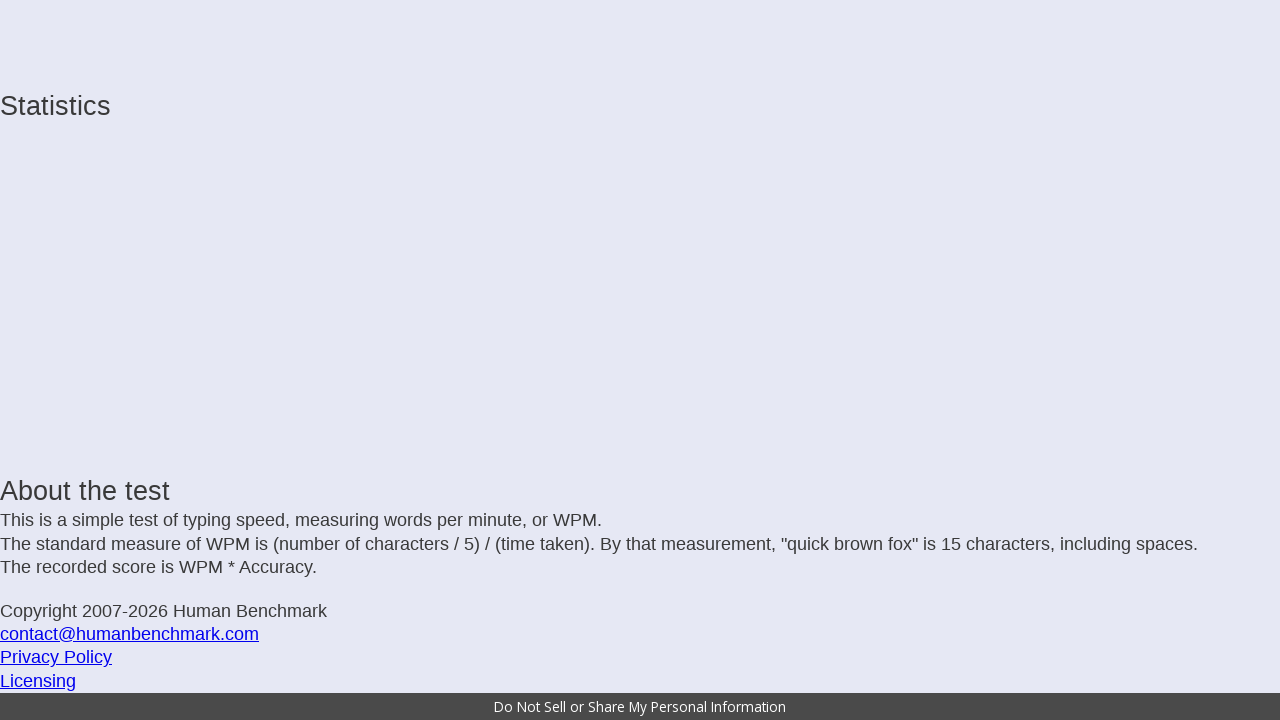

Typed incomplete letter: 'e'
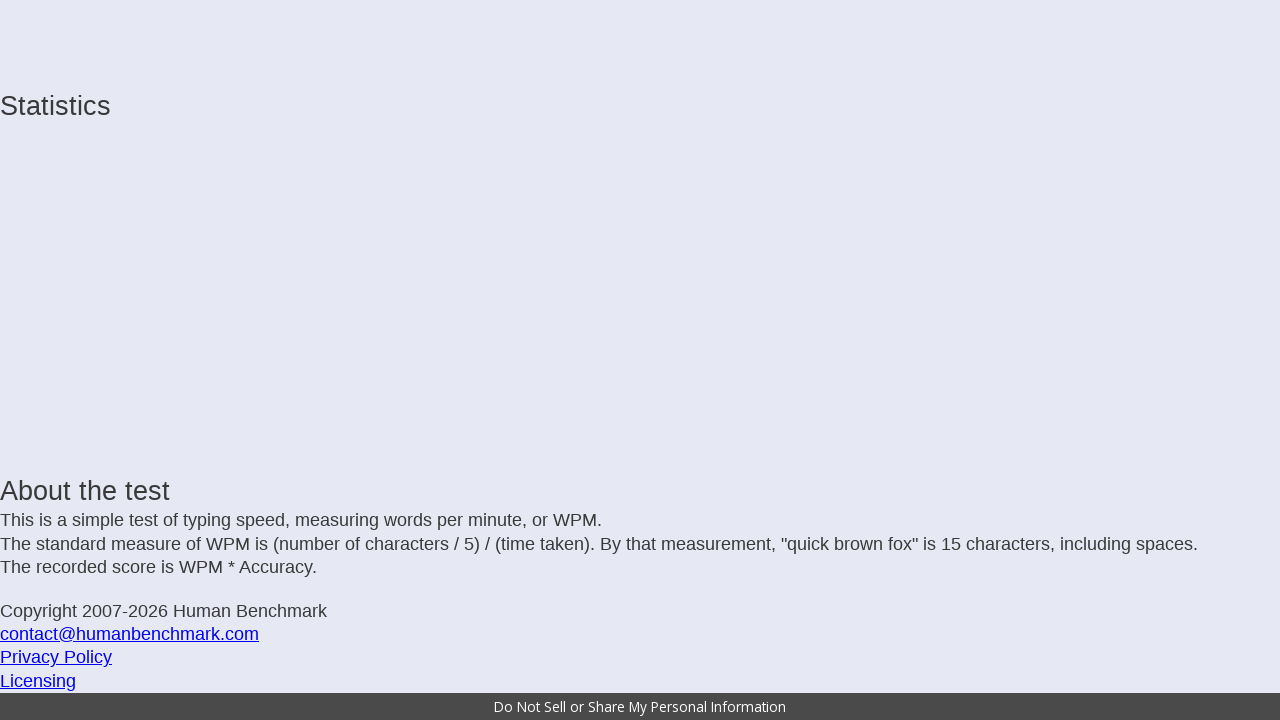

Typed incomplete letter: ' '
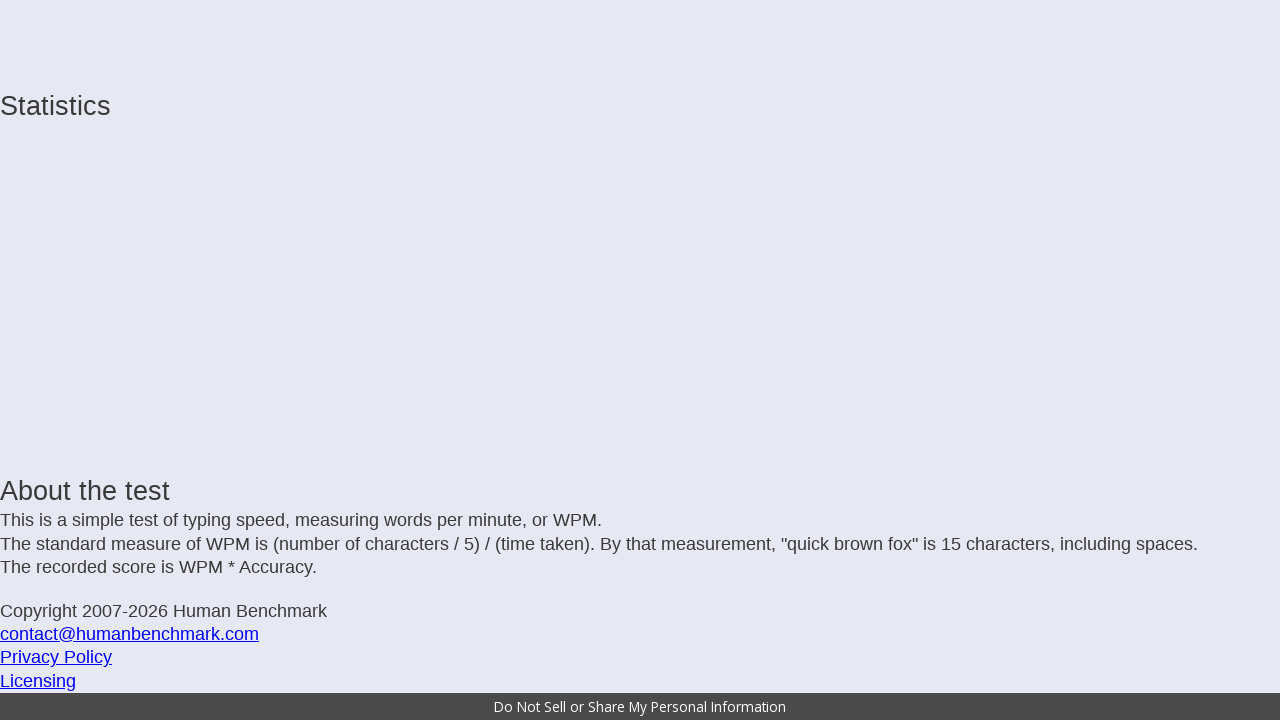

Typed incomplete letter: 'p'
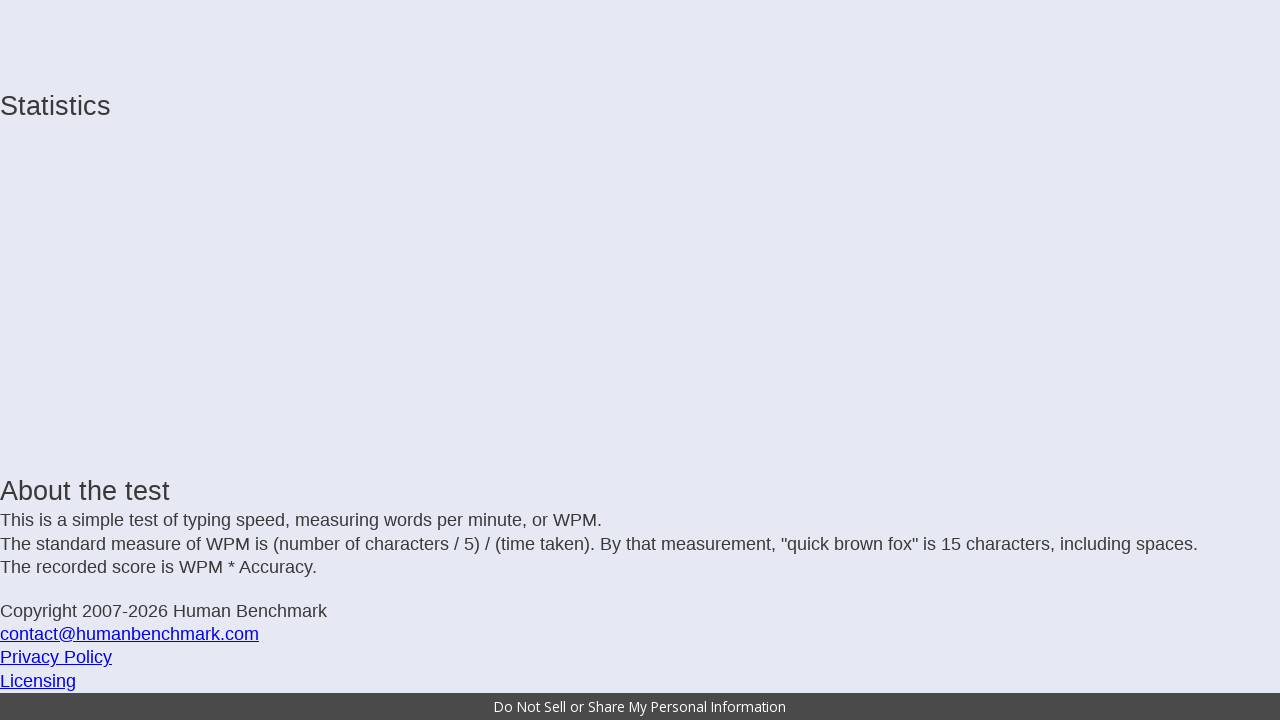

Typed incomplete letter: 'o'
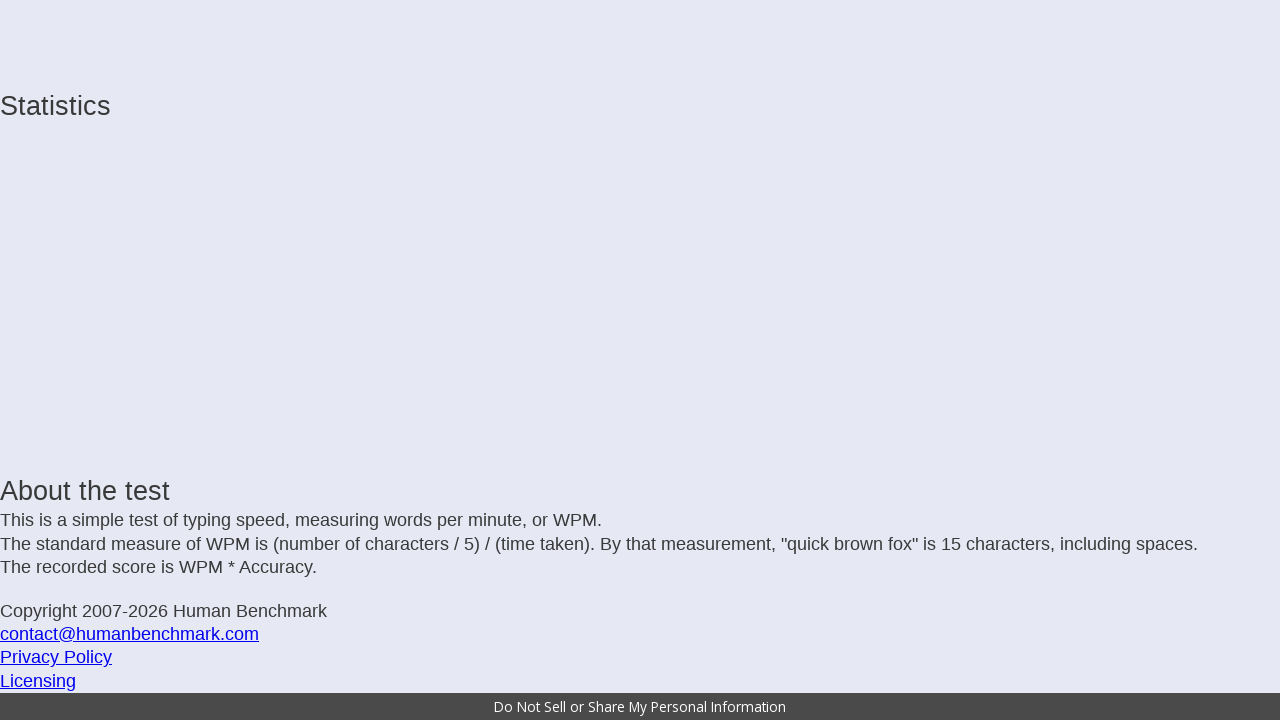

Typed incomplete letter: 's'
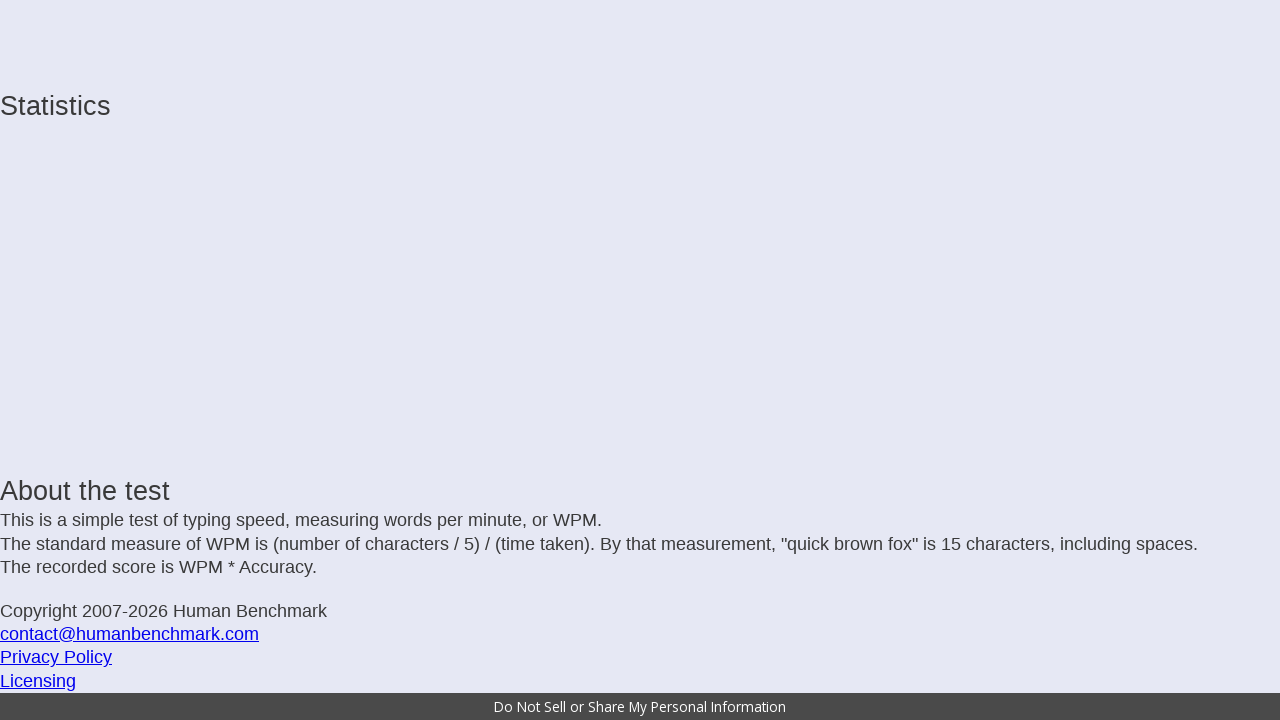

Typed incomplete letter: 'i'
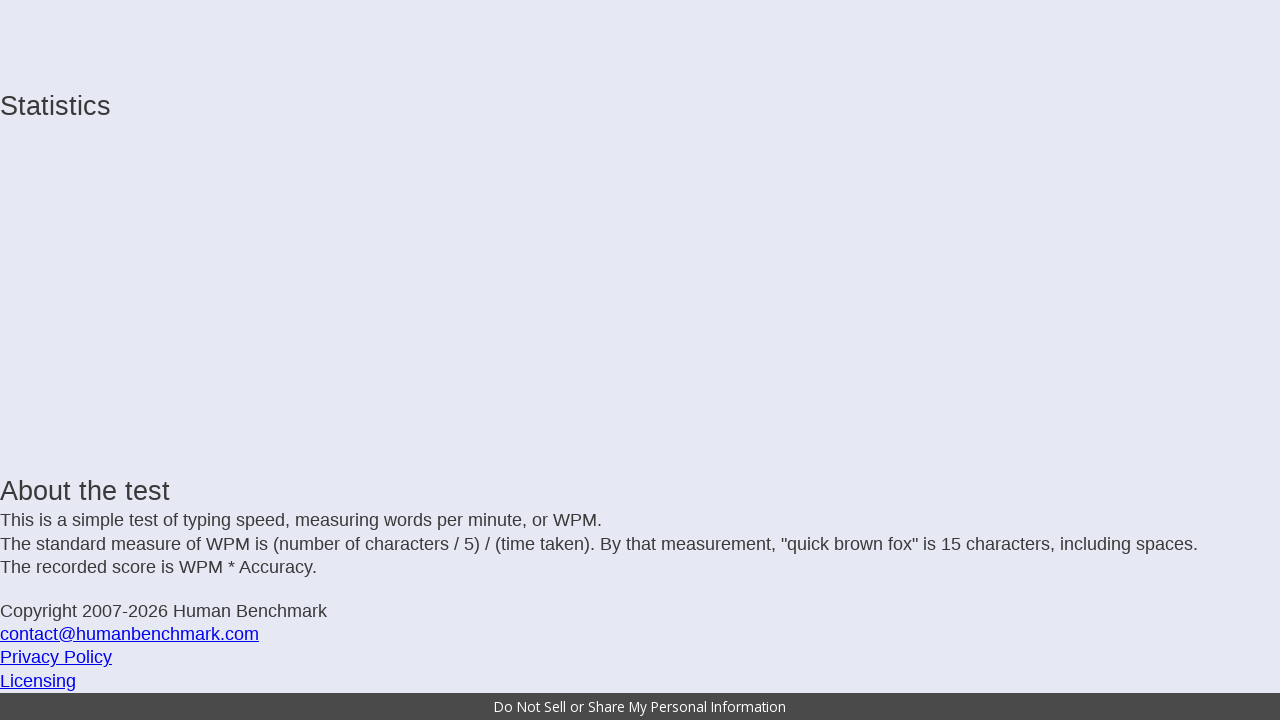

Typed incomplete letter: 't'
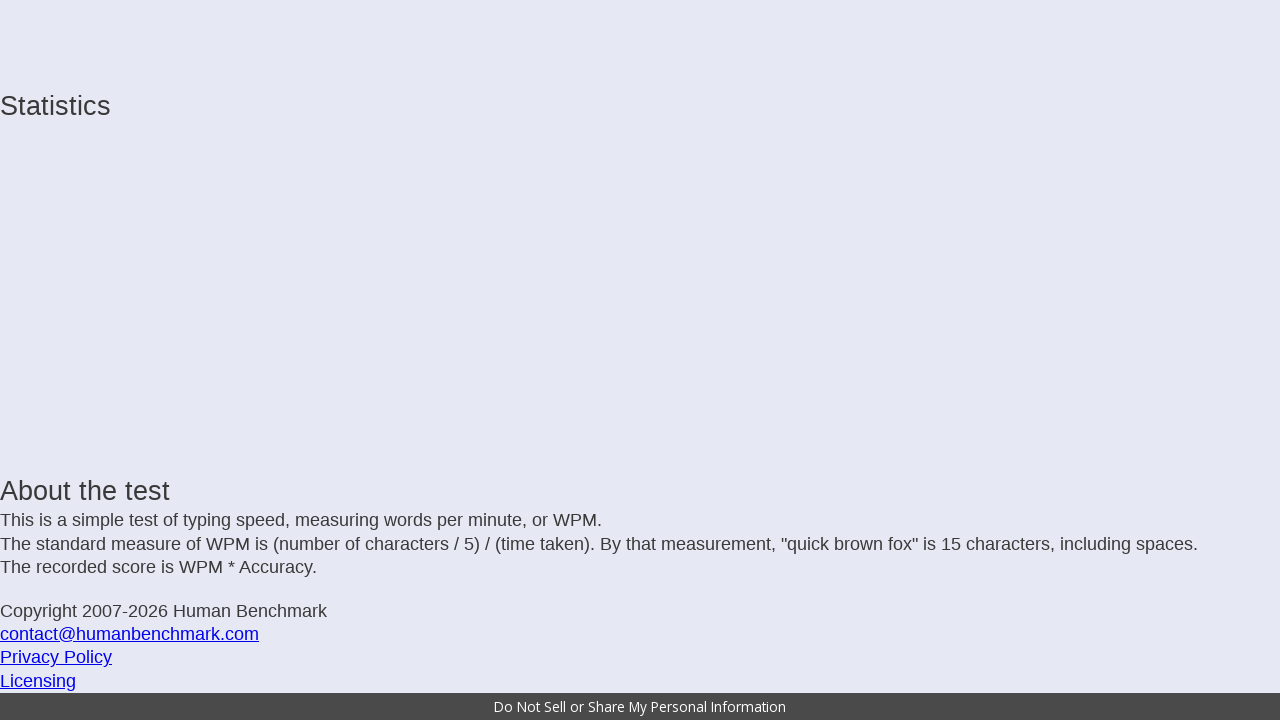

Typed incomplete letter: 'i'
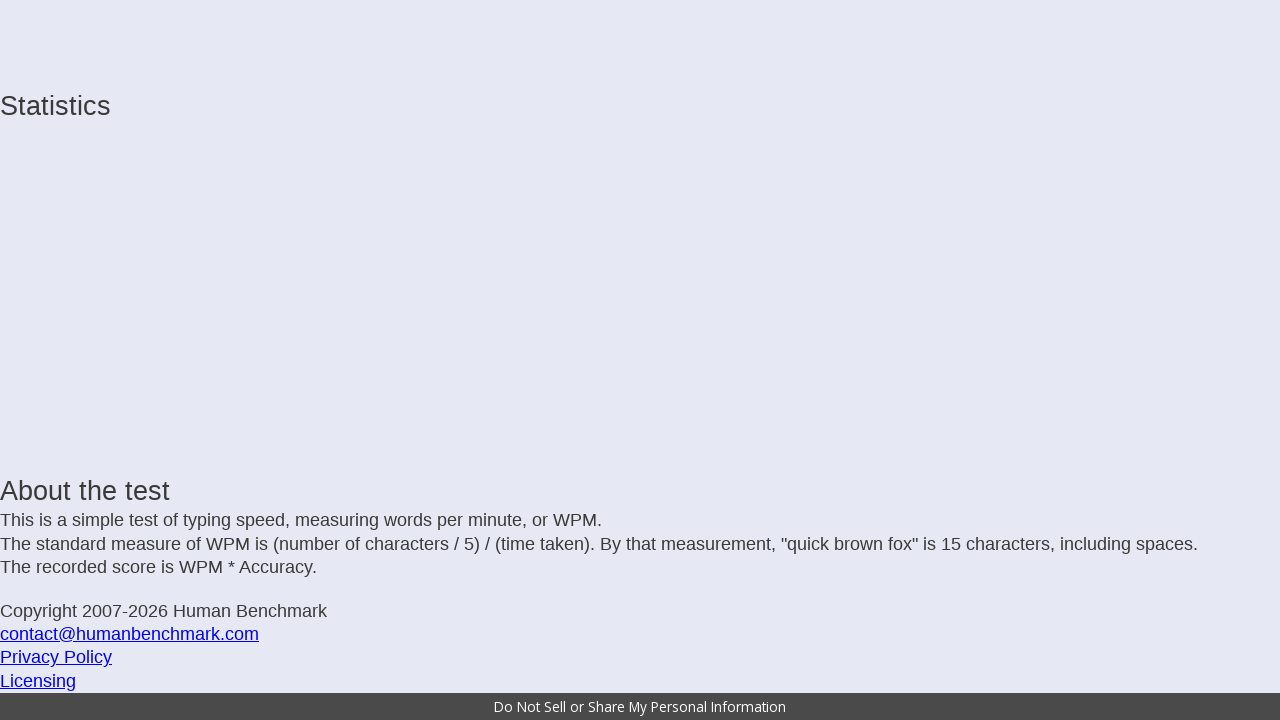

Typed incomplete letter: 'o'
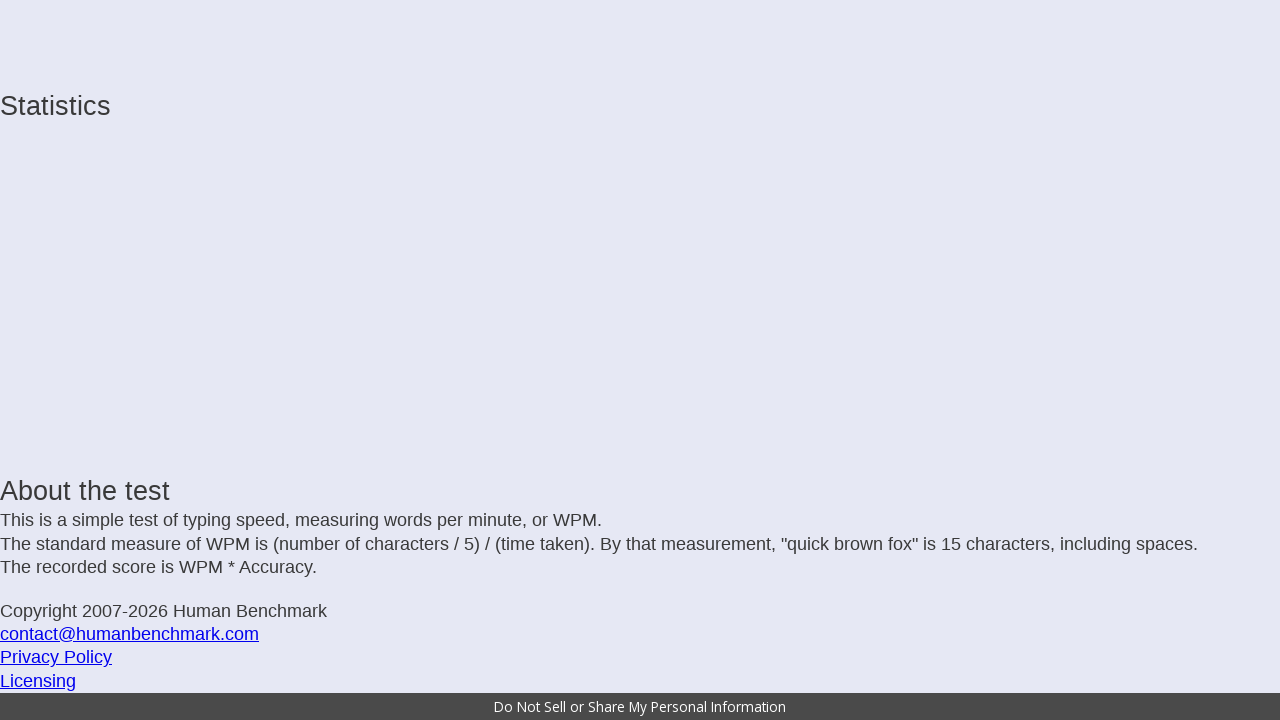

Typed incomplete letter: 'n'
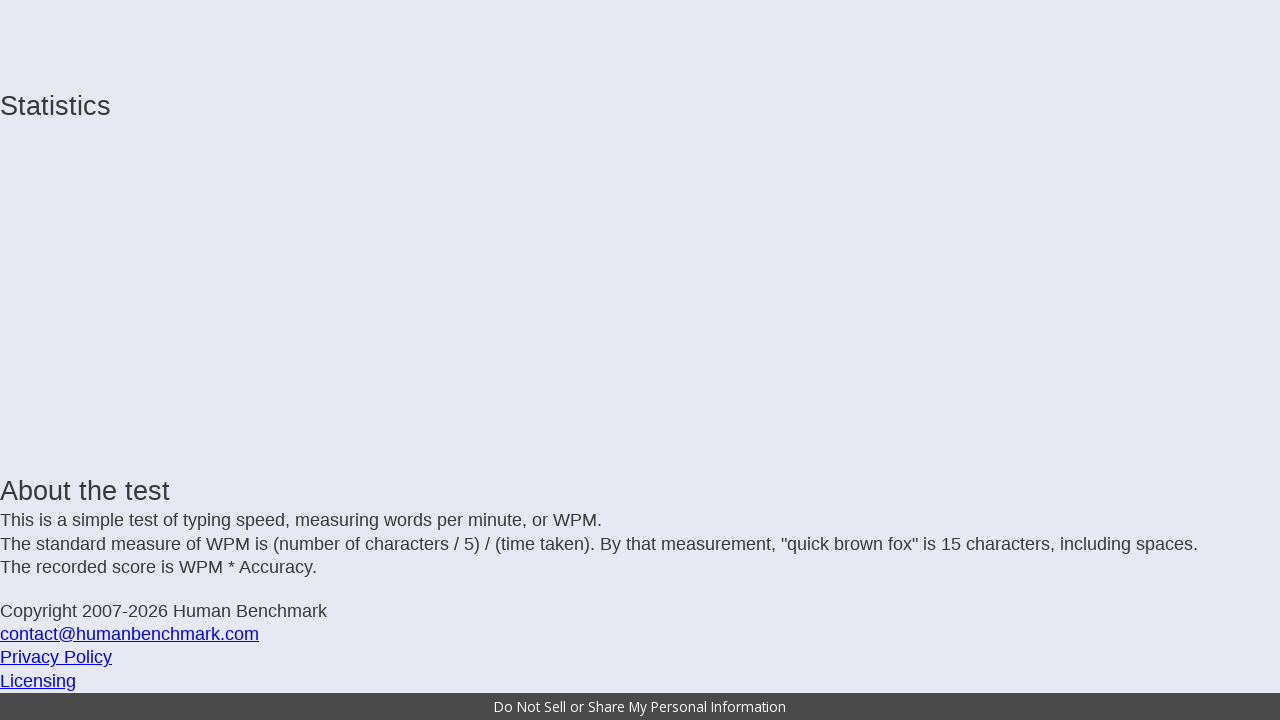

Typed incomplete letter: '.'
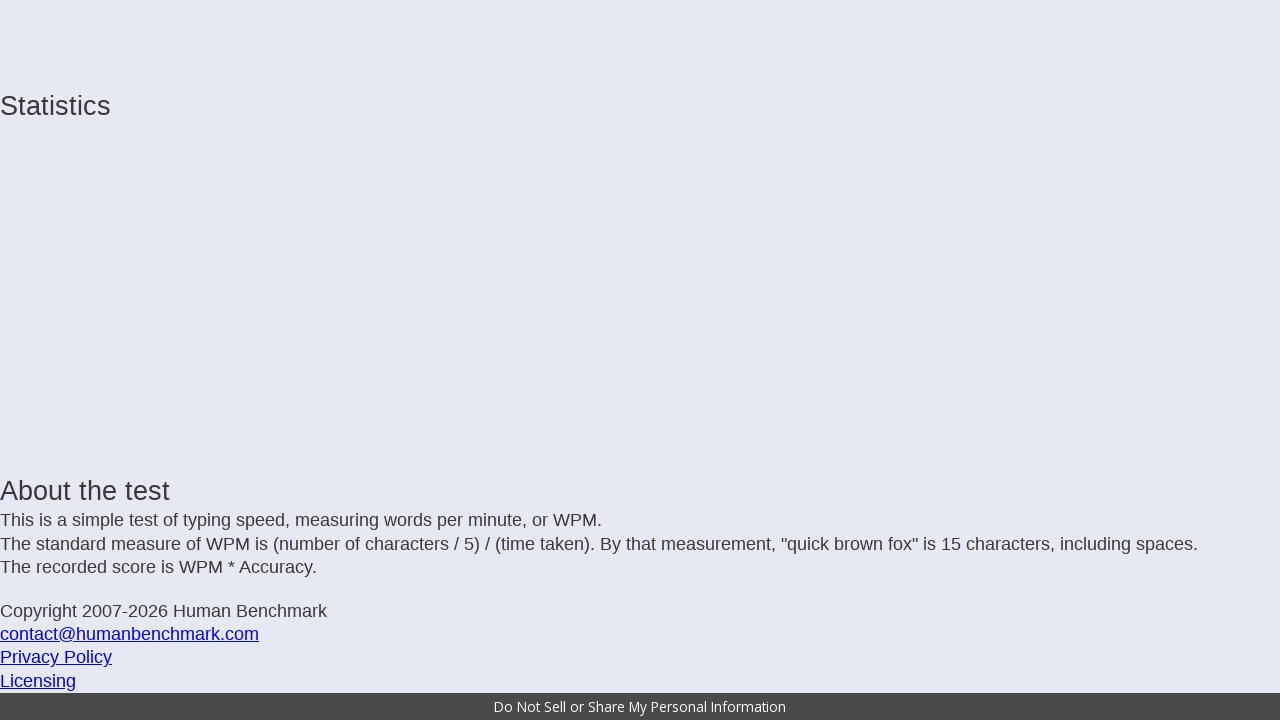

Waited 1000ms for typing test completion to register
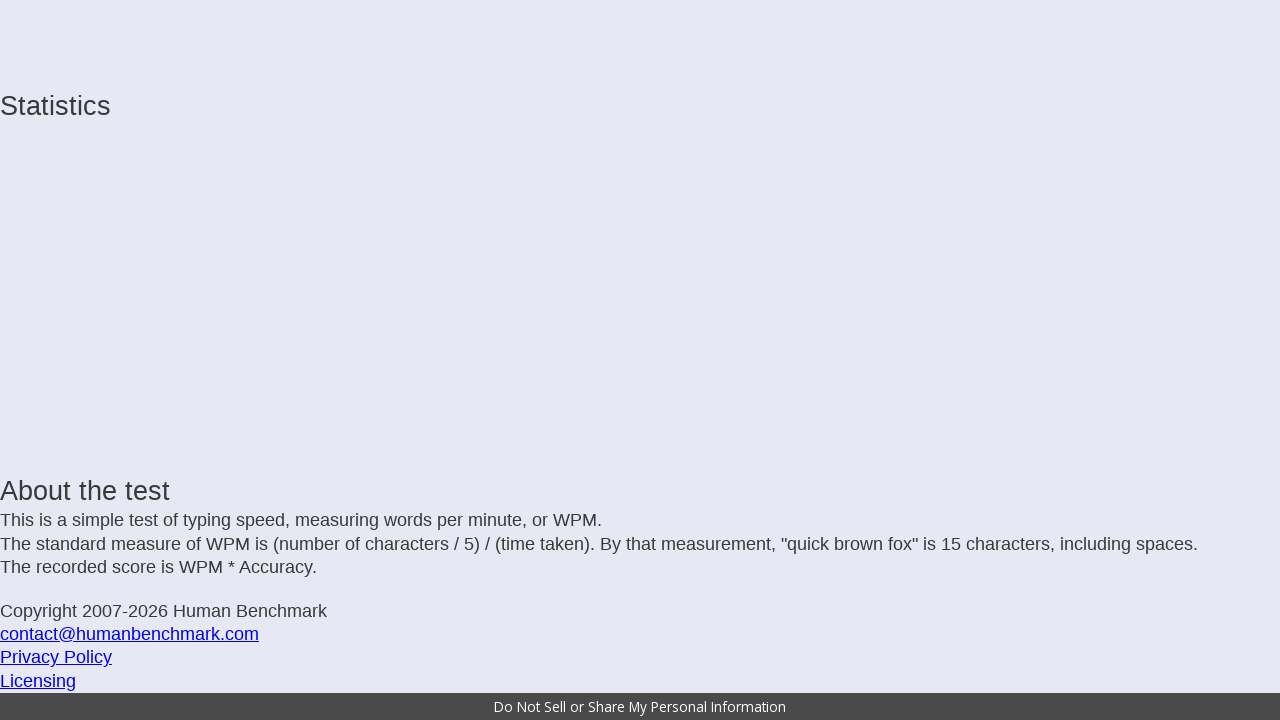

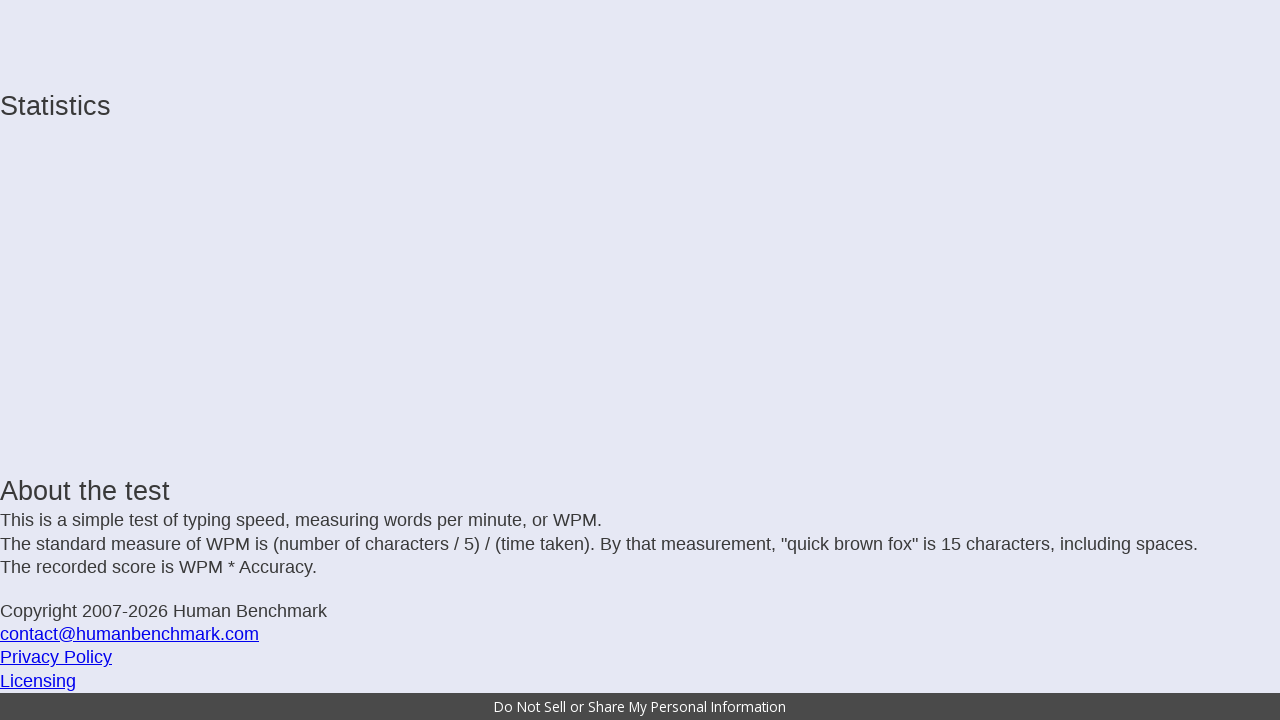